Tests dropdown menu functionality by locating a select element and iterating through its options to verify they are accessible

Starting URL: https://www.globalsqa.com/demo-site/select-dropdown-menu/

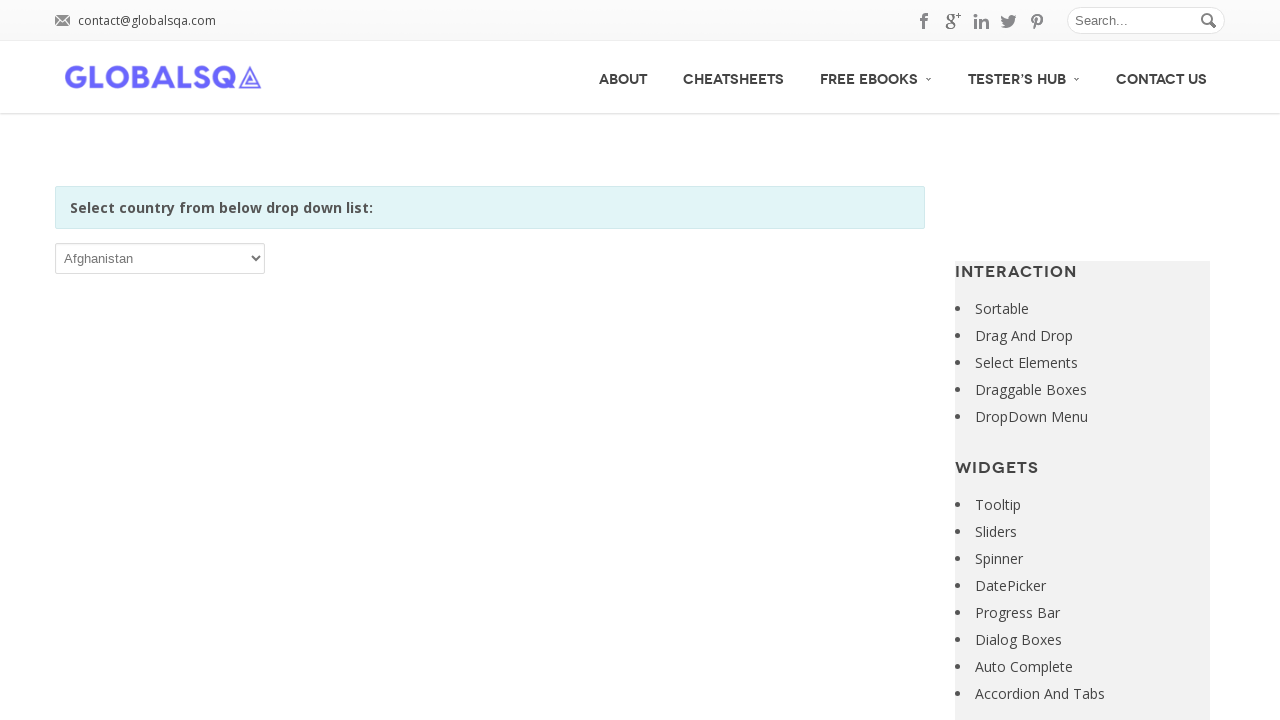

Waited for dropdown element to load
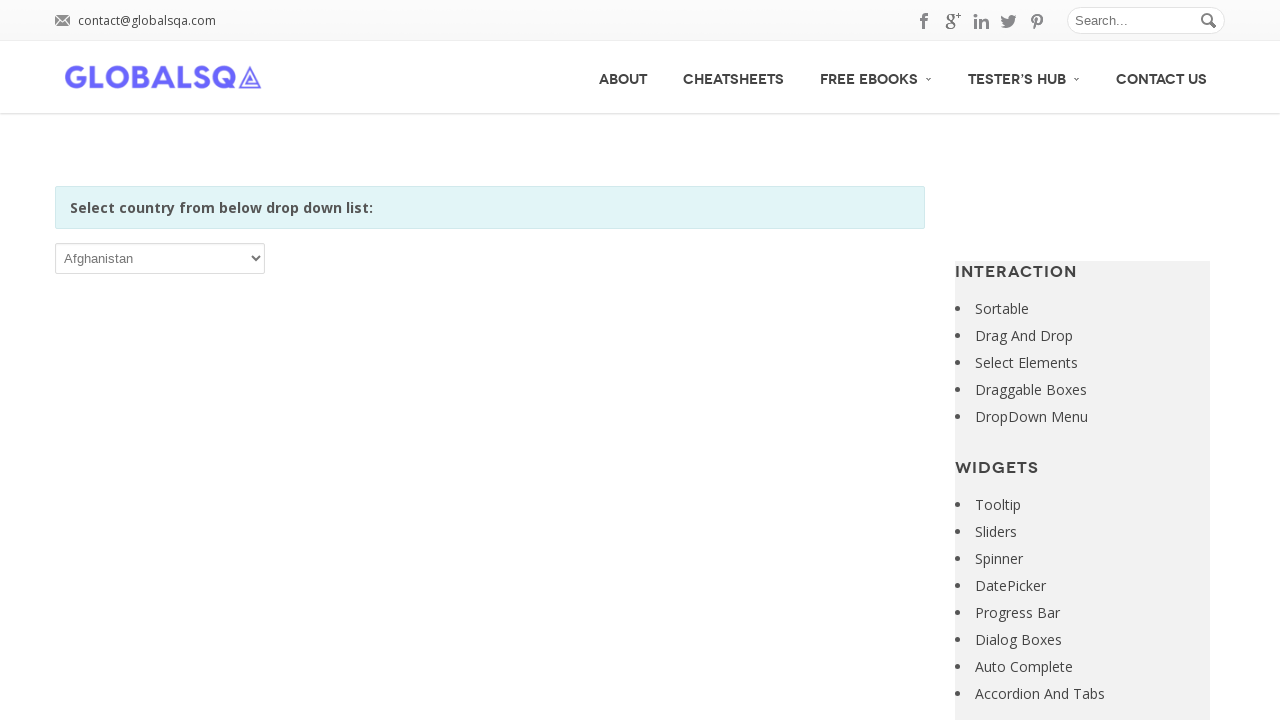

Retrieved all options from the dropdown menu
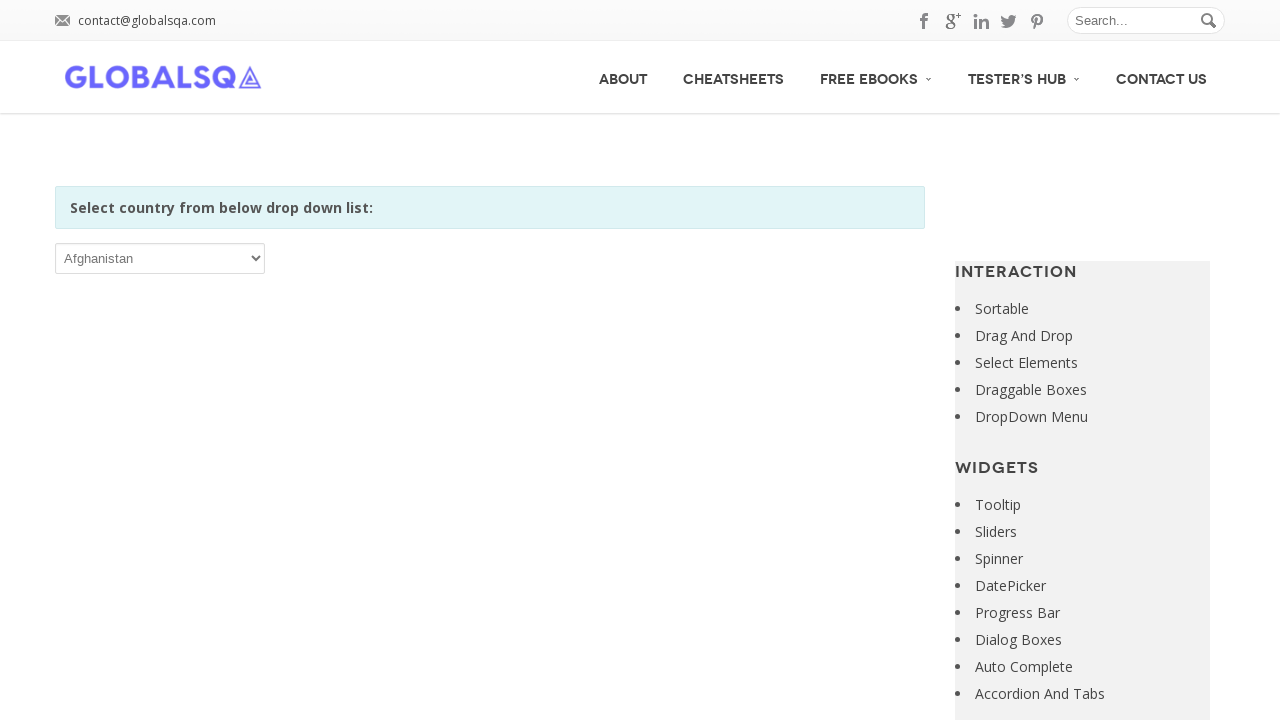

Retrieved option text: Afghanistan
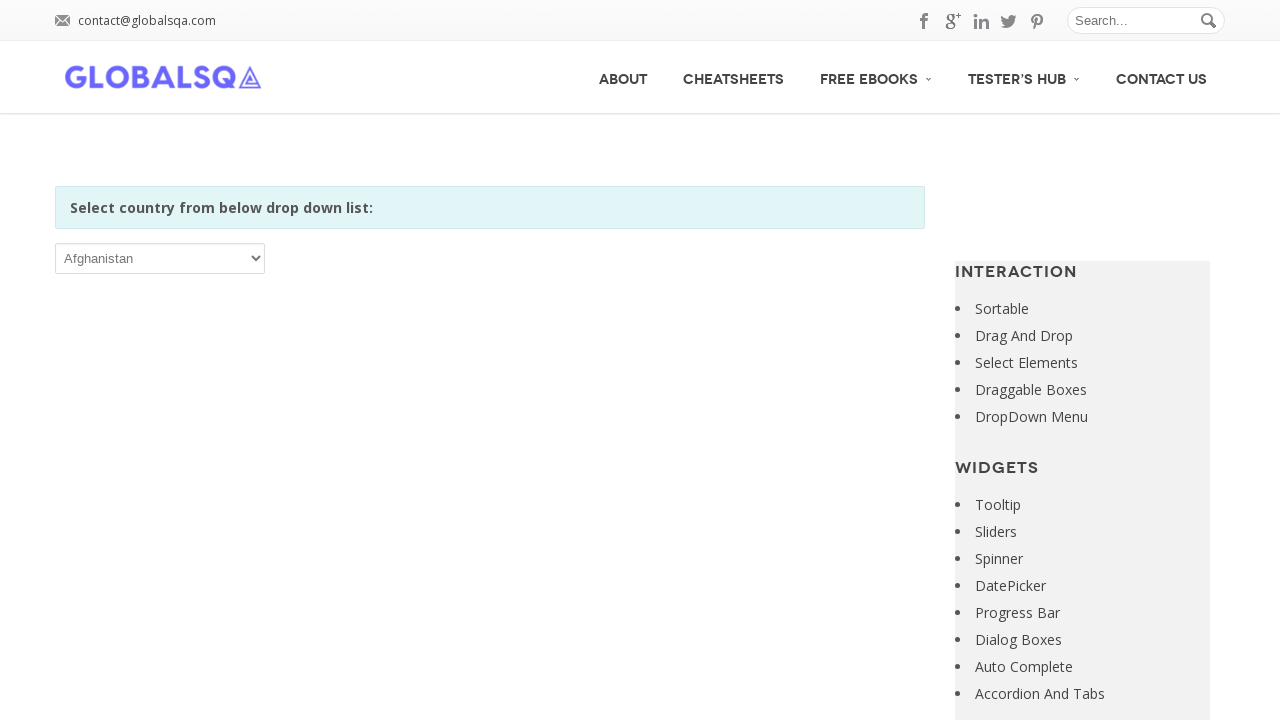

Selected option at index 0: Afghanistan on xpath=//*[@id='post-2646']/div[2]/div/div/div/p/select
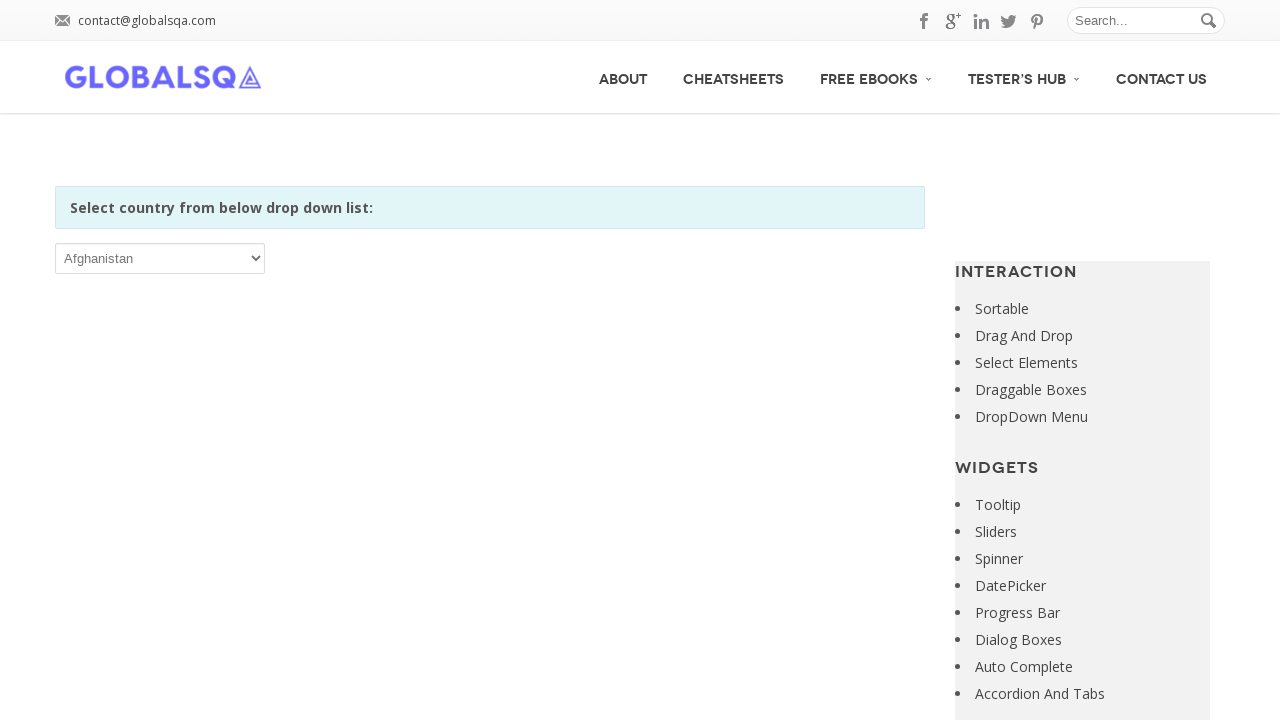

Retrieved option text: Åland Islands
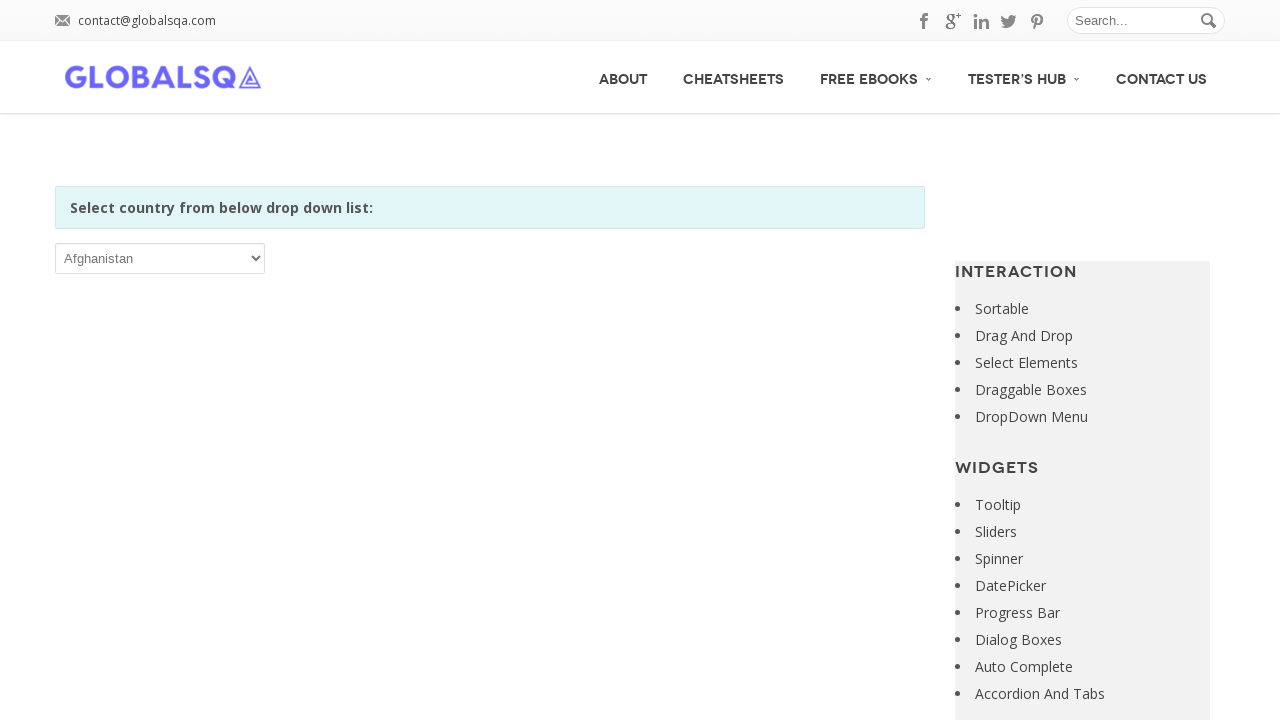

Selected option at index 1: Åland Islands on xpath=//*[@id='post-2646']/div[2]/div/div/div/p/select
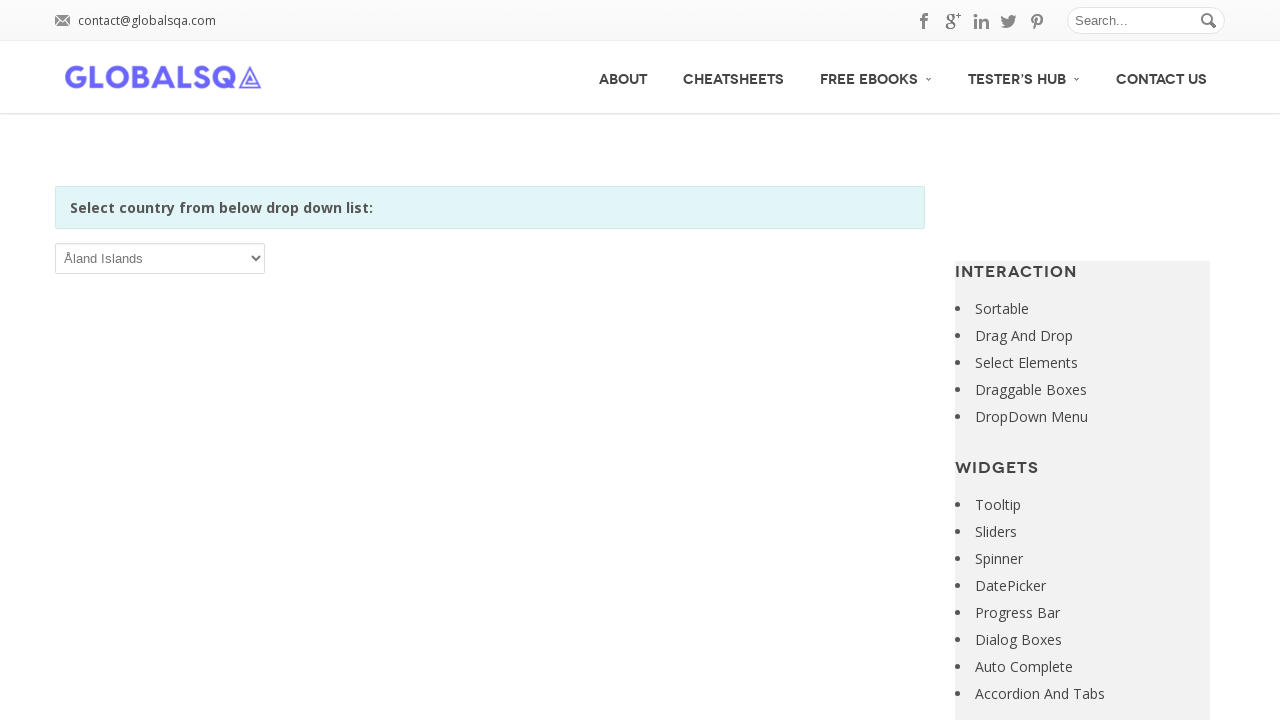

Retrieved option text: Albania
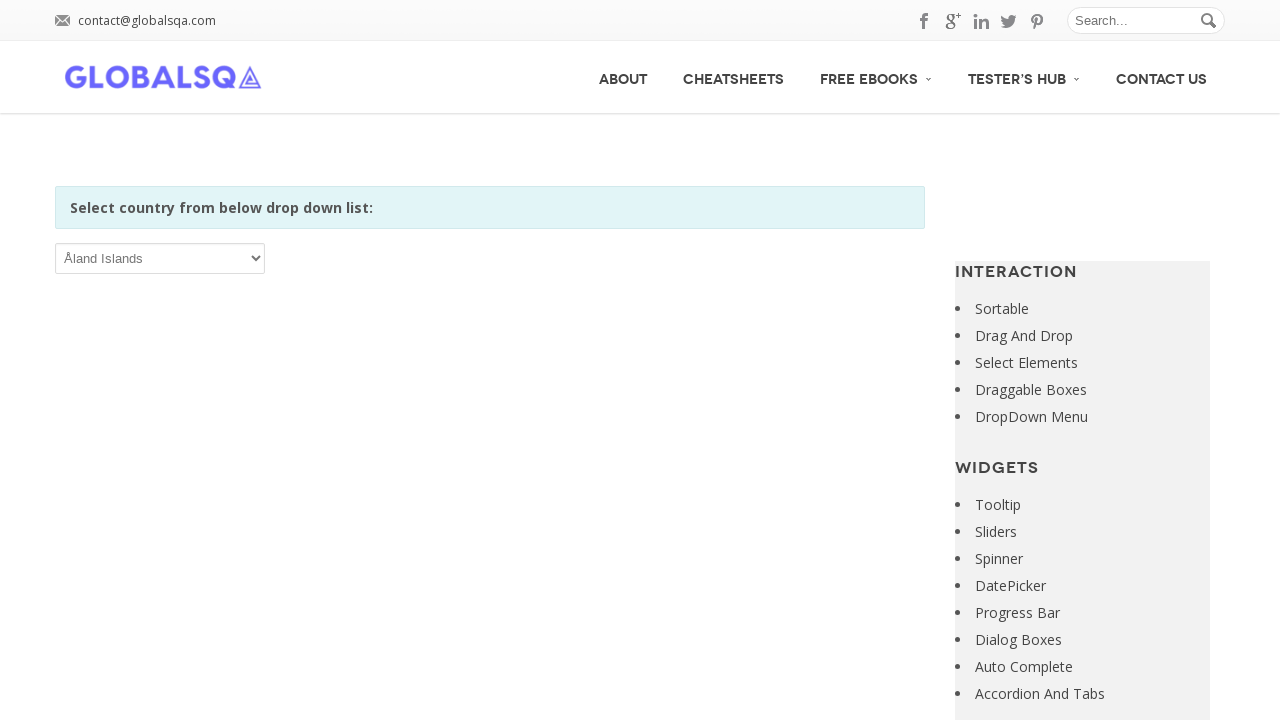

Selected option at index 2: Albania on xpath=//*[@id='post-2646']/div[2]/div/div/div/p/select
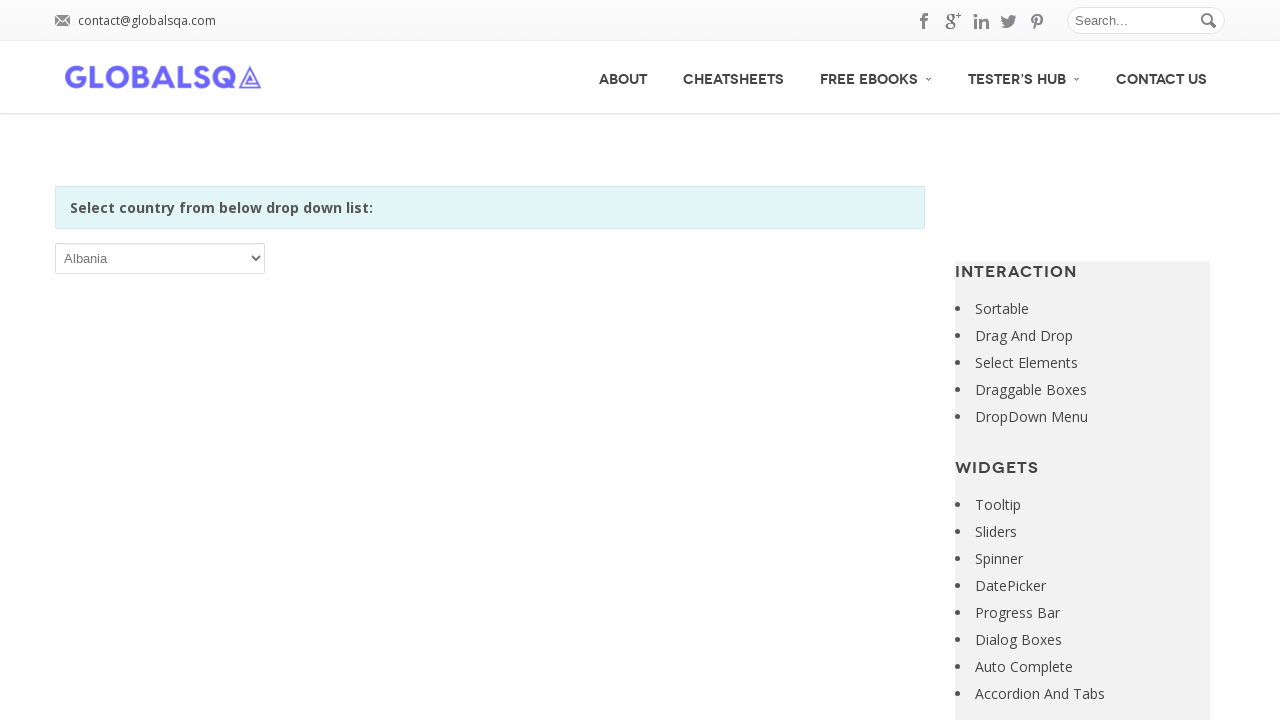

Retrieved option text: Algeria
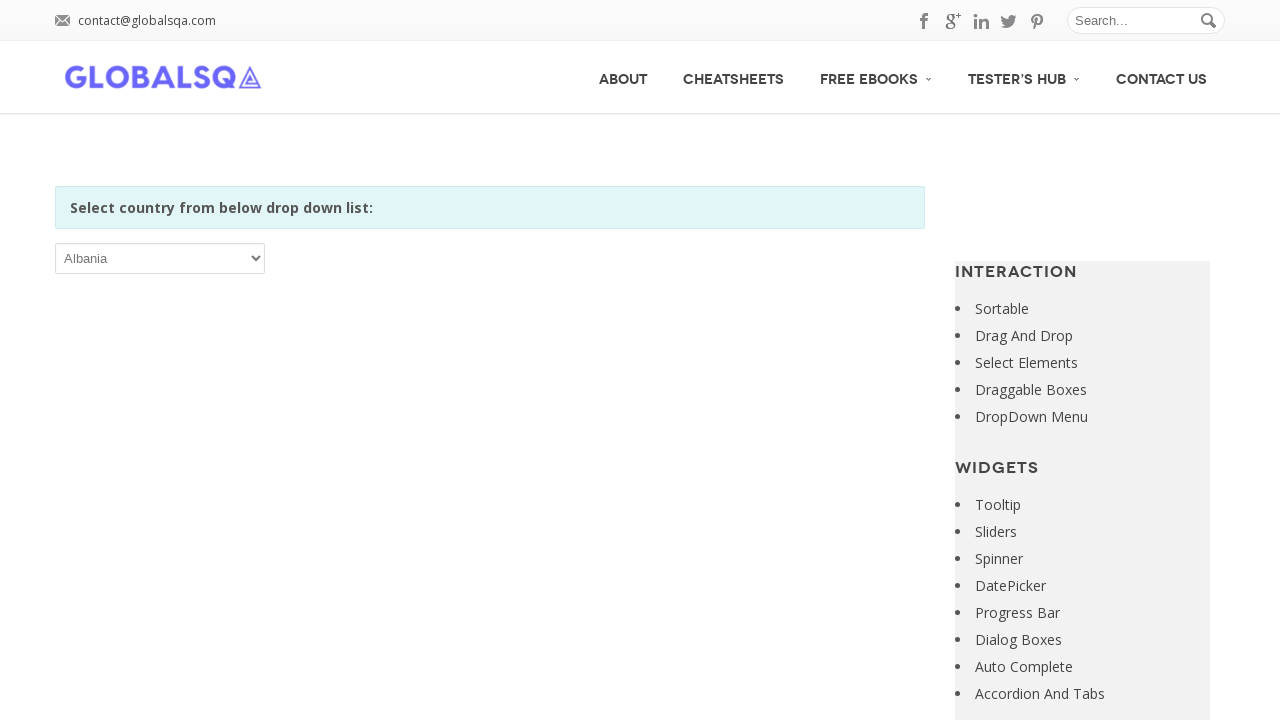

Selected option at index 3: Algeria on xpath=//*[@id='post-2646']/div[2]/div/div/div/p/select
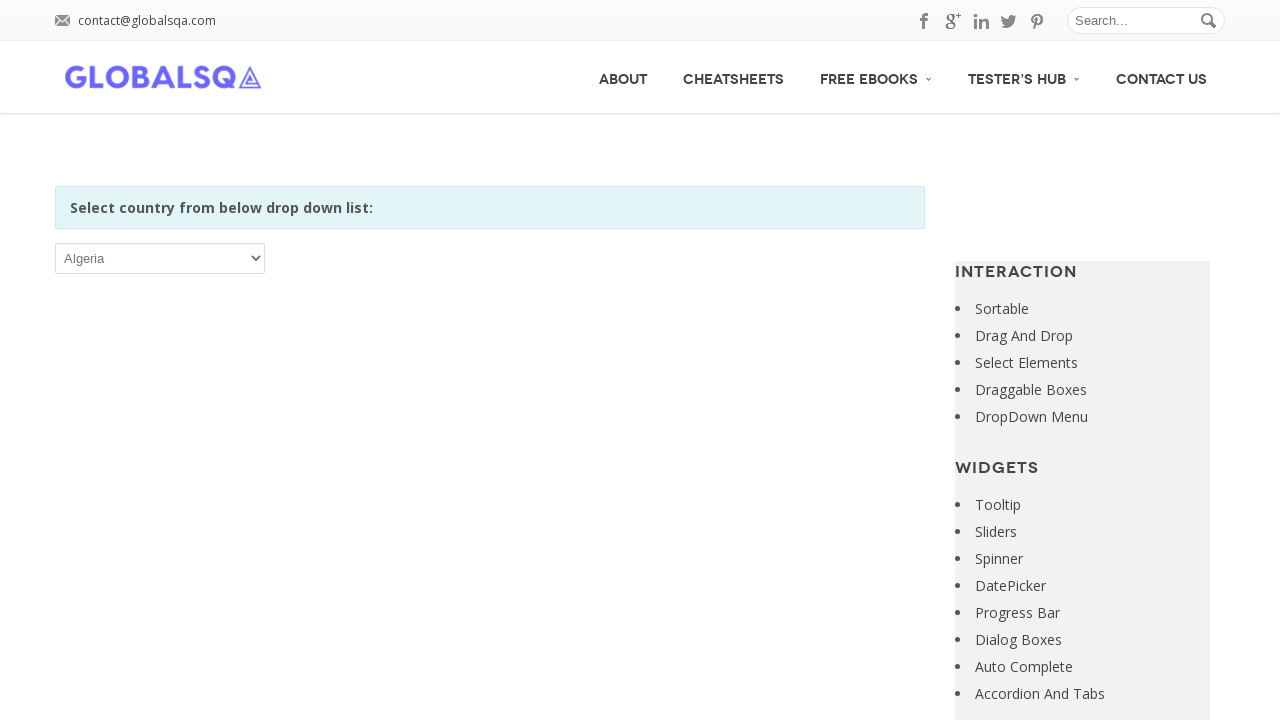

Retrieved option text: American Samoa
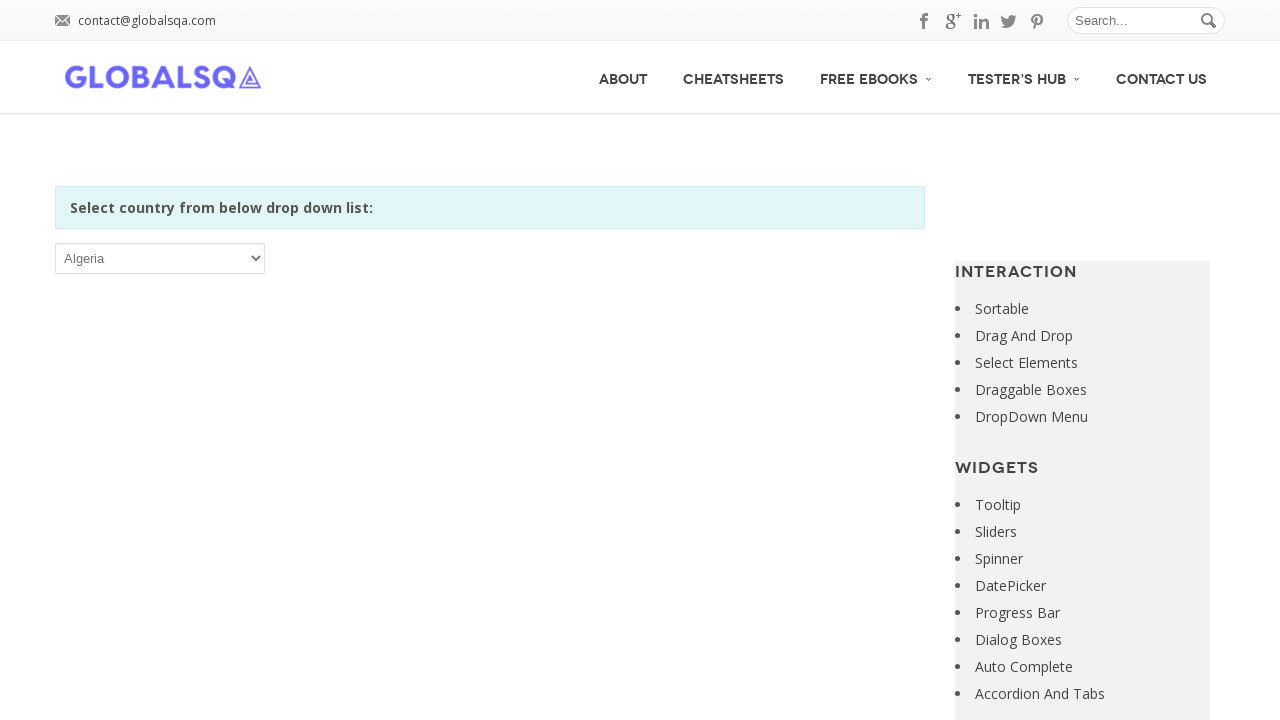

Selected option at index 4: American Samoa on xpath=//*[@id='post-2646']/div[2]/div/div/div/p/select
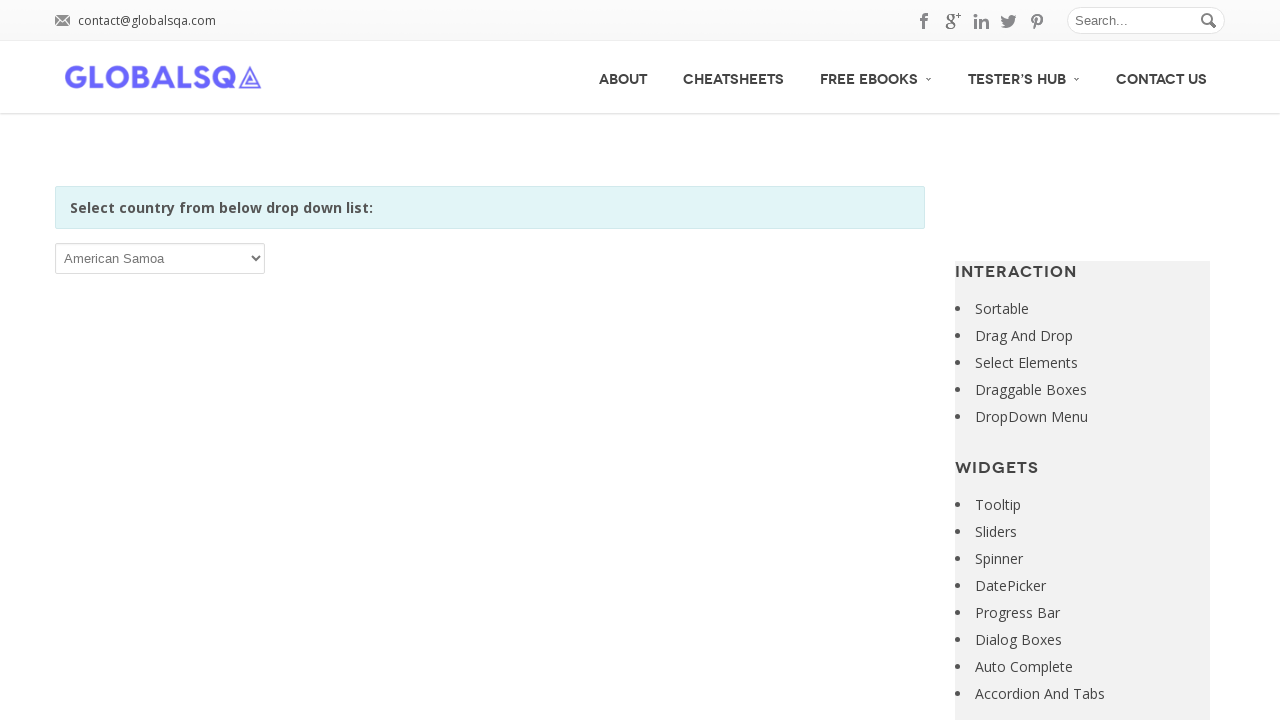

Retrieved option text: Andorra
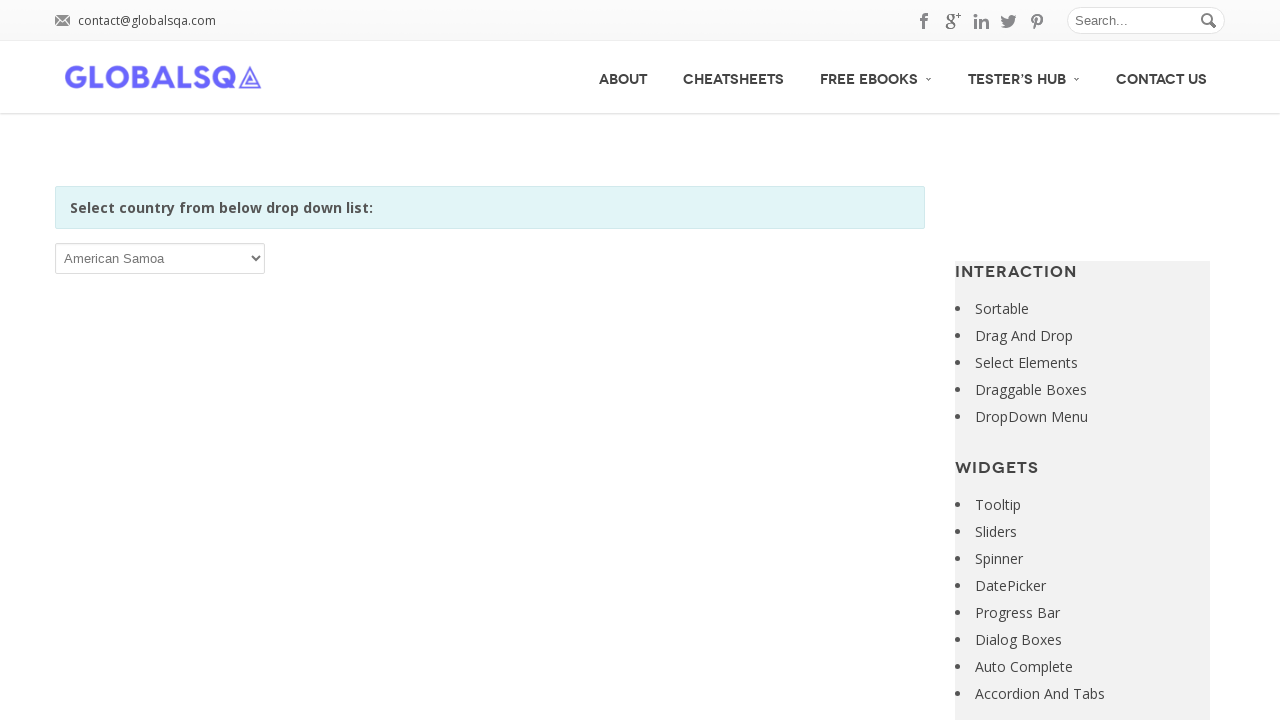

Selected option at index 5: Andorra on xpath=//*[@id='post-2646']/div[2]/div/div/div/p/select
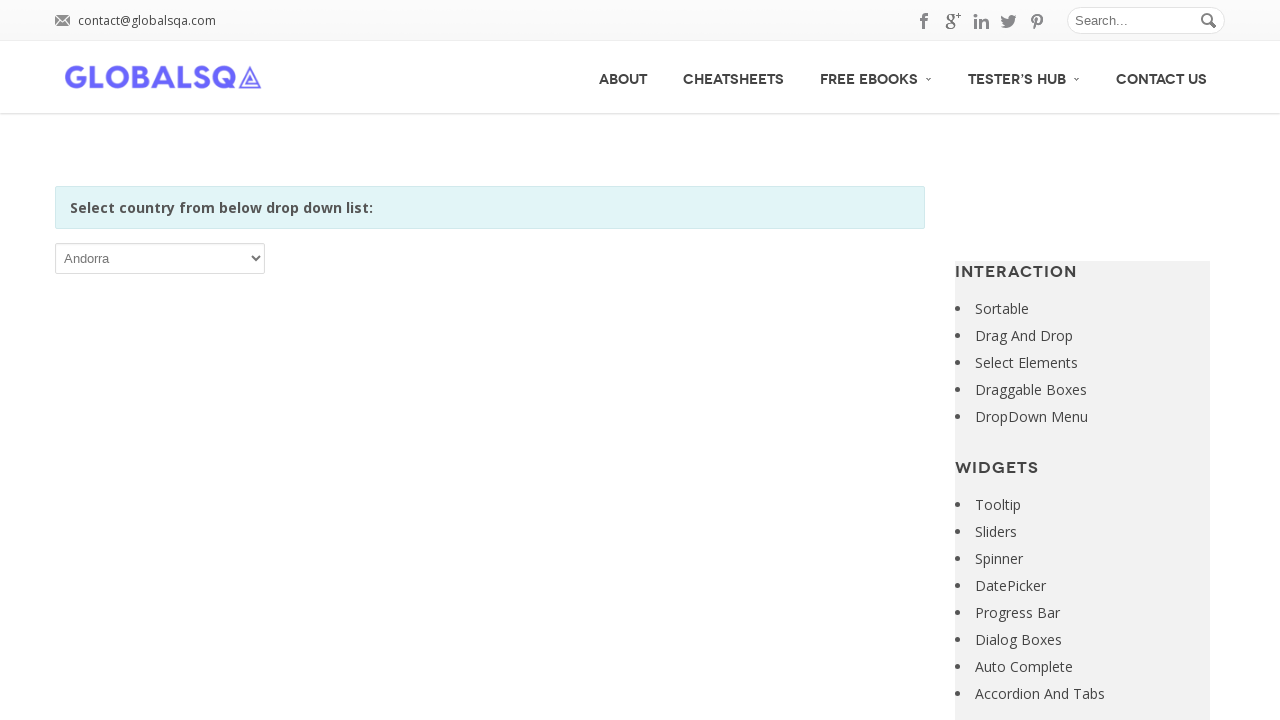

Retrieved option text: Angola
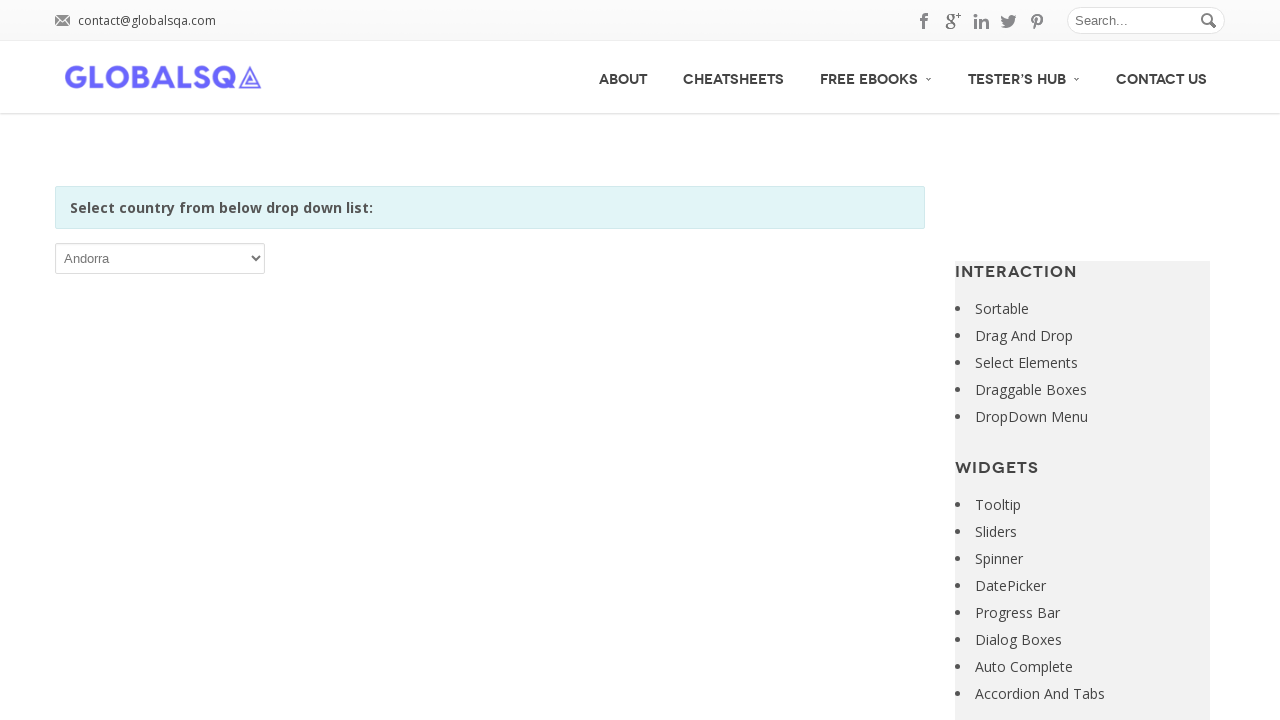

Selected option at index 6: Angola on xpath=//*[@id='post-2646']/div[2]/div/div/div/p/select
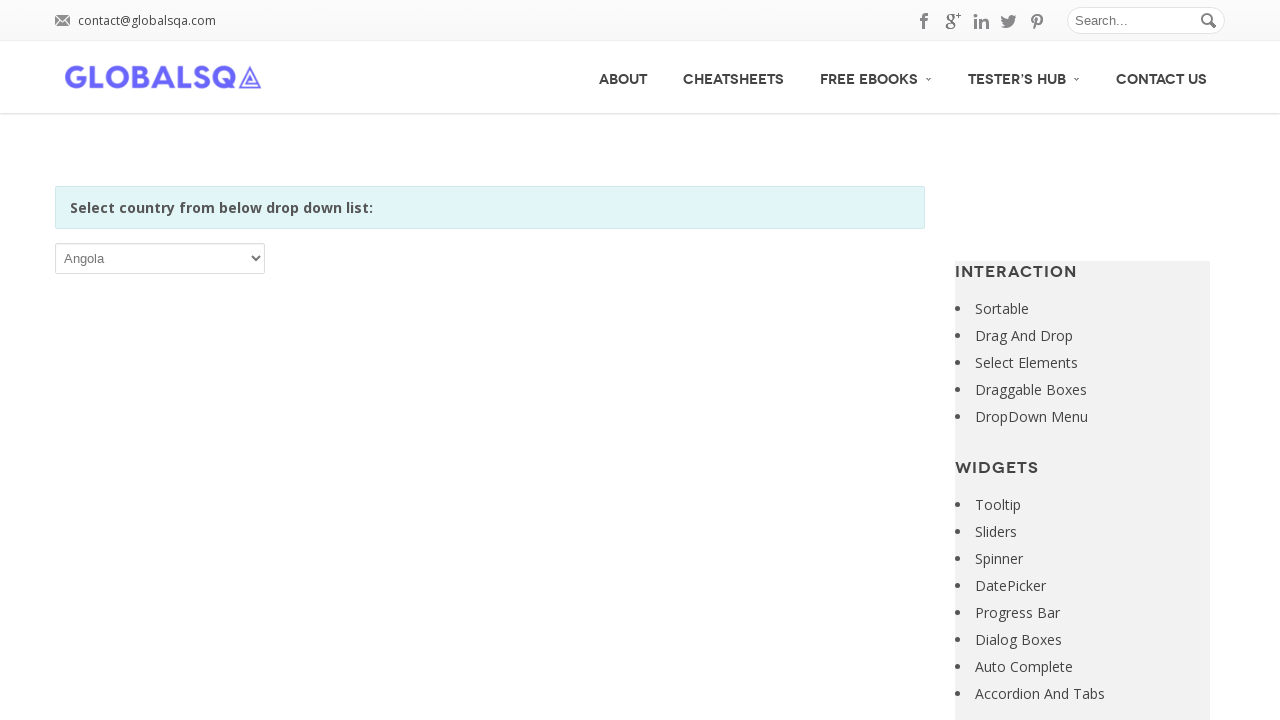

Retrieved option text: Anguilla
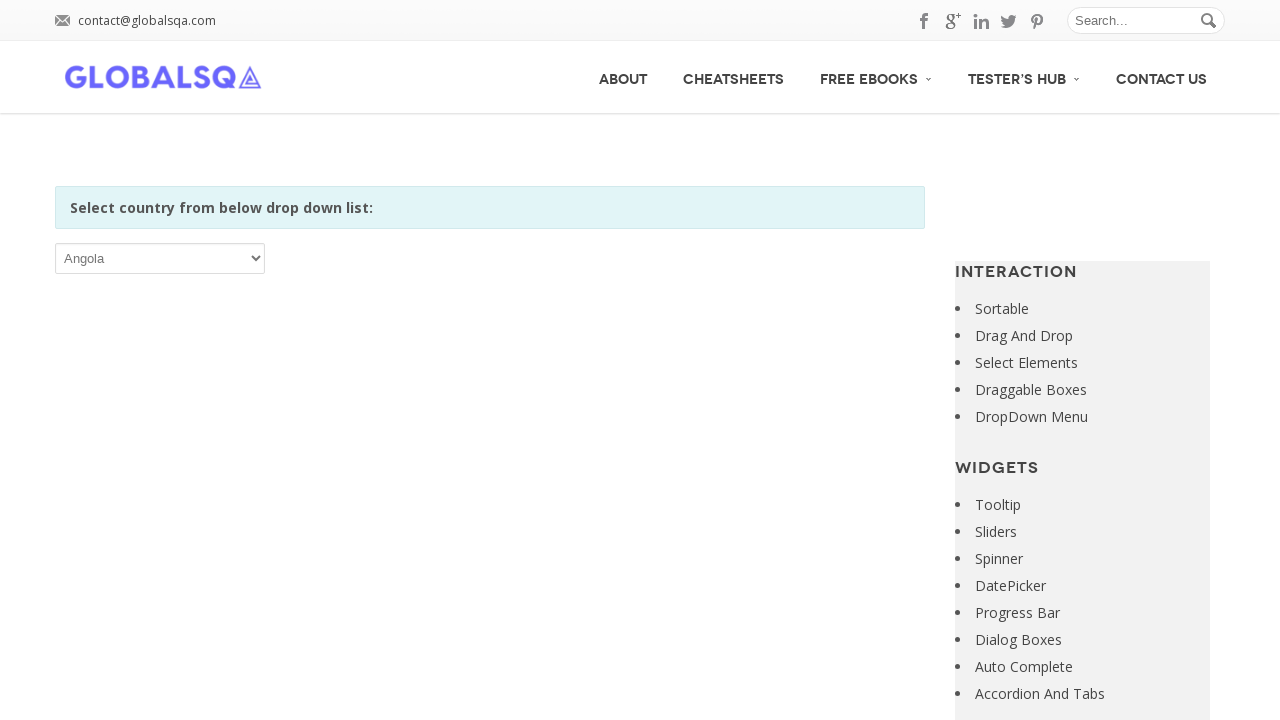

Selected option at index 7: Anguilla on xpath=//*[@id='post-2646']/div[2]/div/div/div/p/select
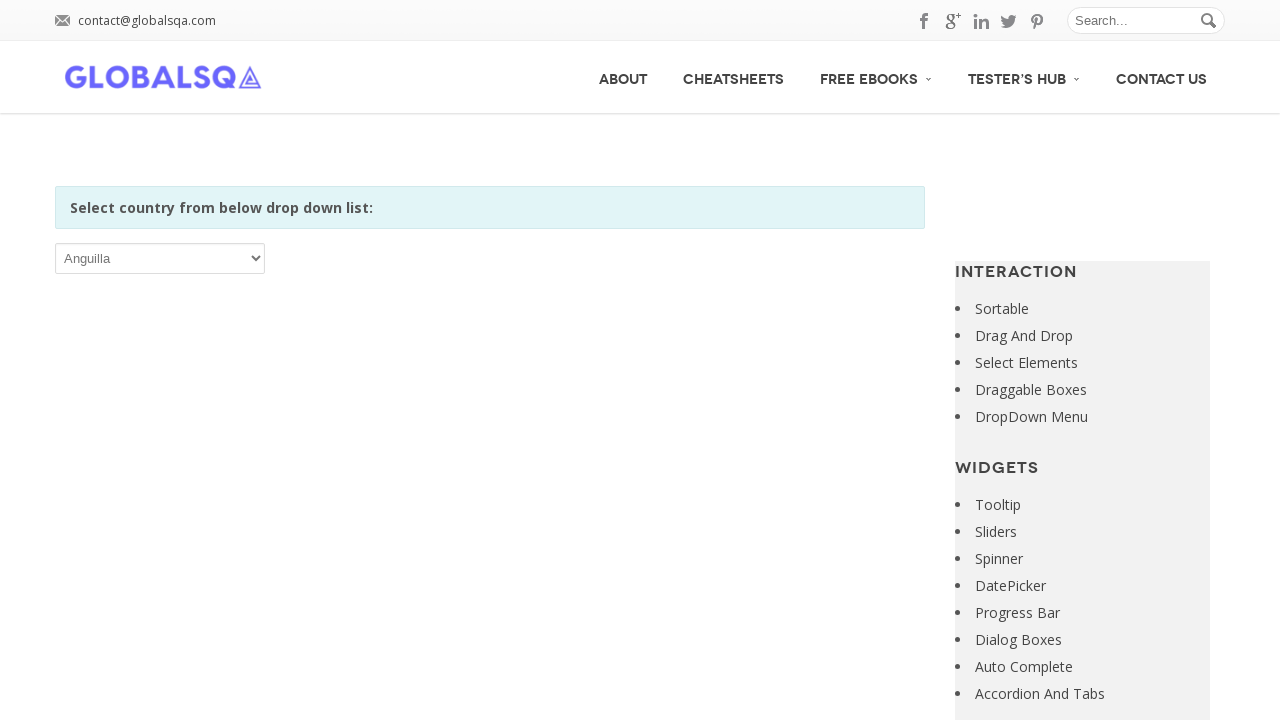

Retrieved option text: Antarctica
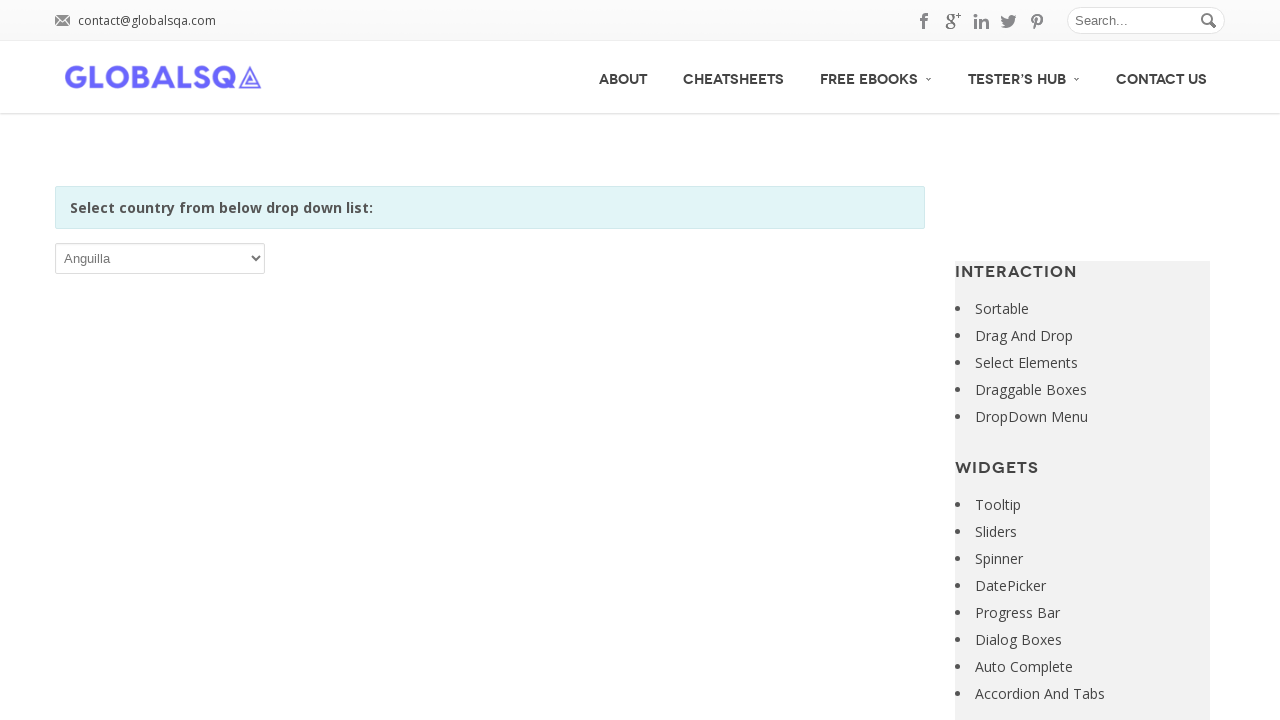

Selected option at index 8: Antarctica on xpath=//*[@id='post-2646']/div[2]/div/div/div/p/select
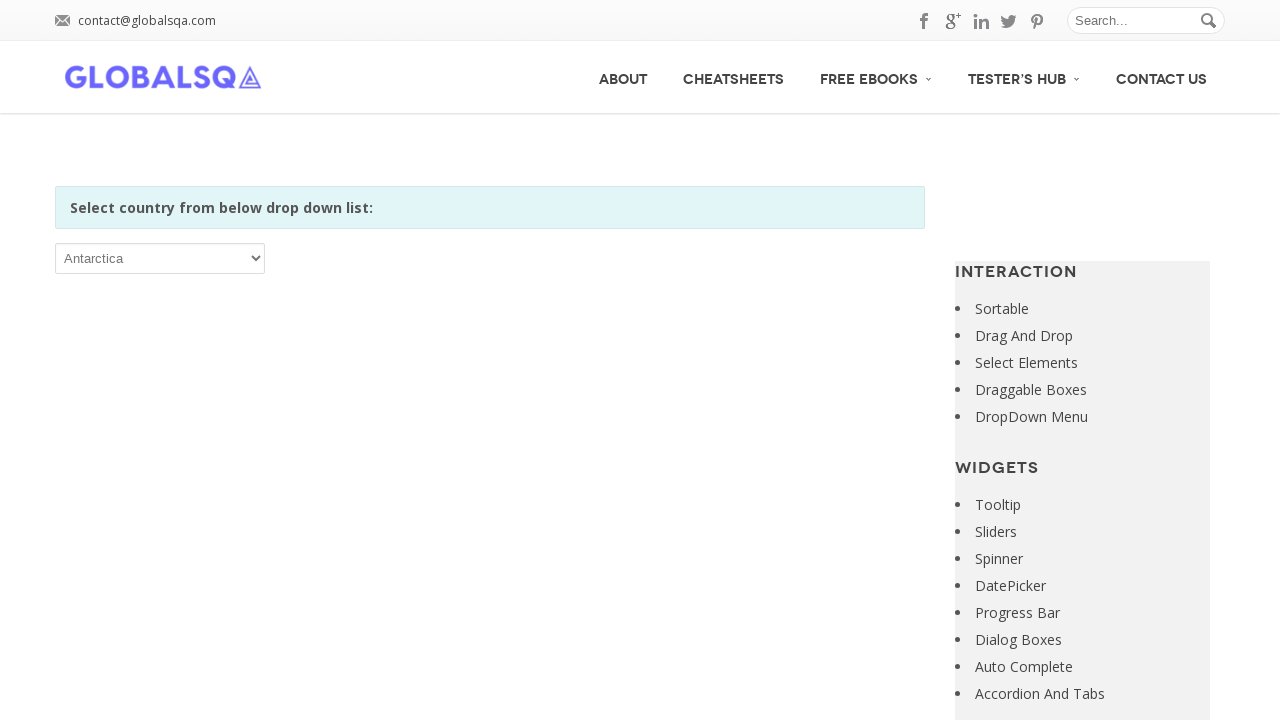

Retrieved option text: Antigua and Barbuda
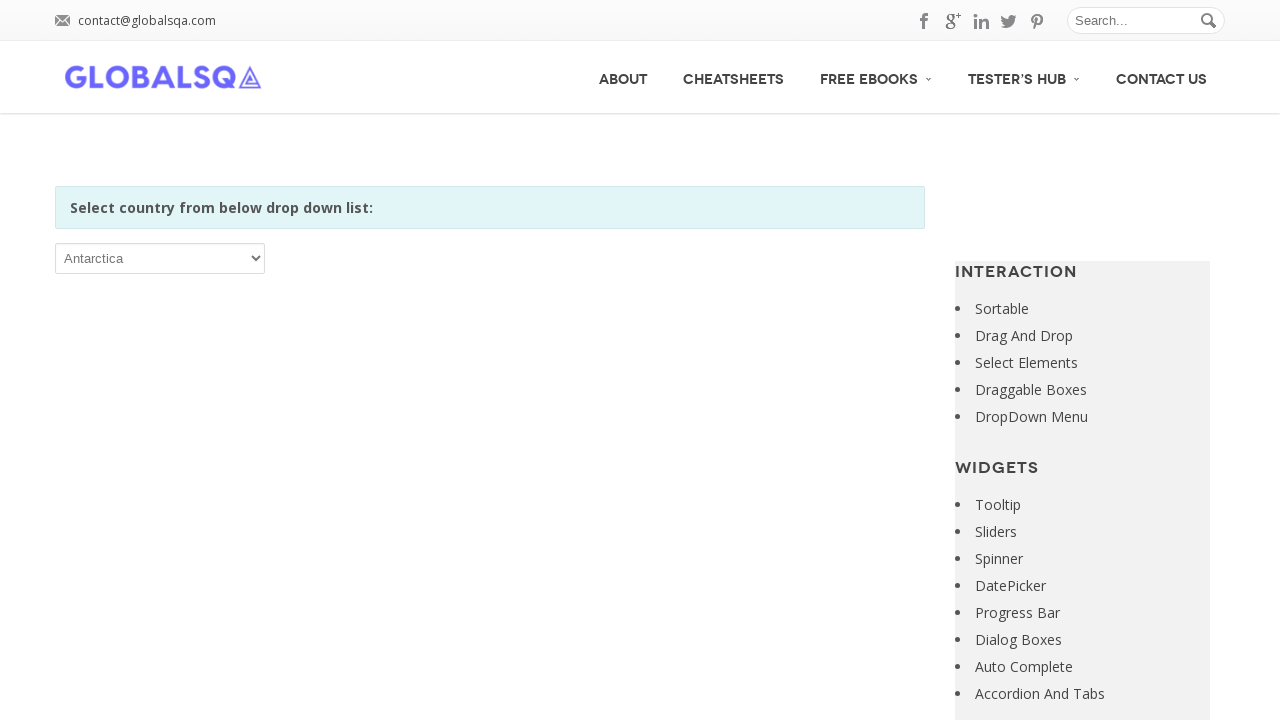

Selected option at index 9: Antigua and Barbuda on xpath=//*[@id='post-2646']/div[2]/div/div/div/p/select
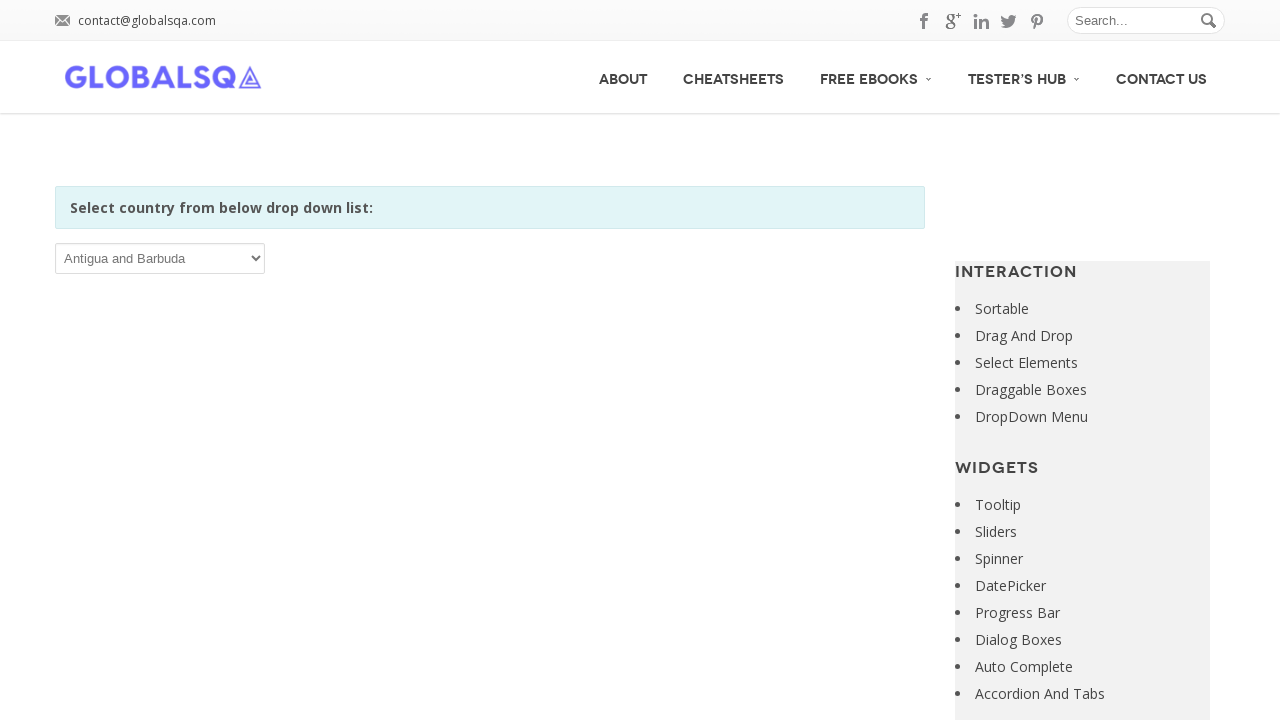

Retrieved option text: Argentina
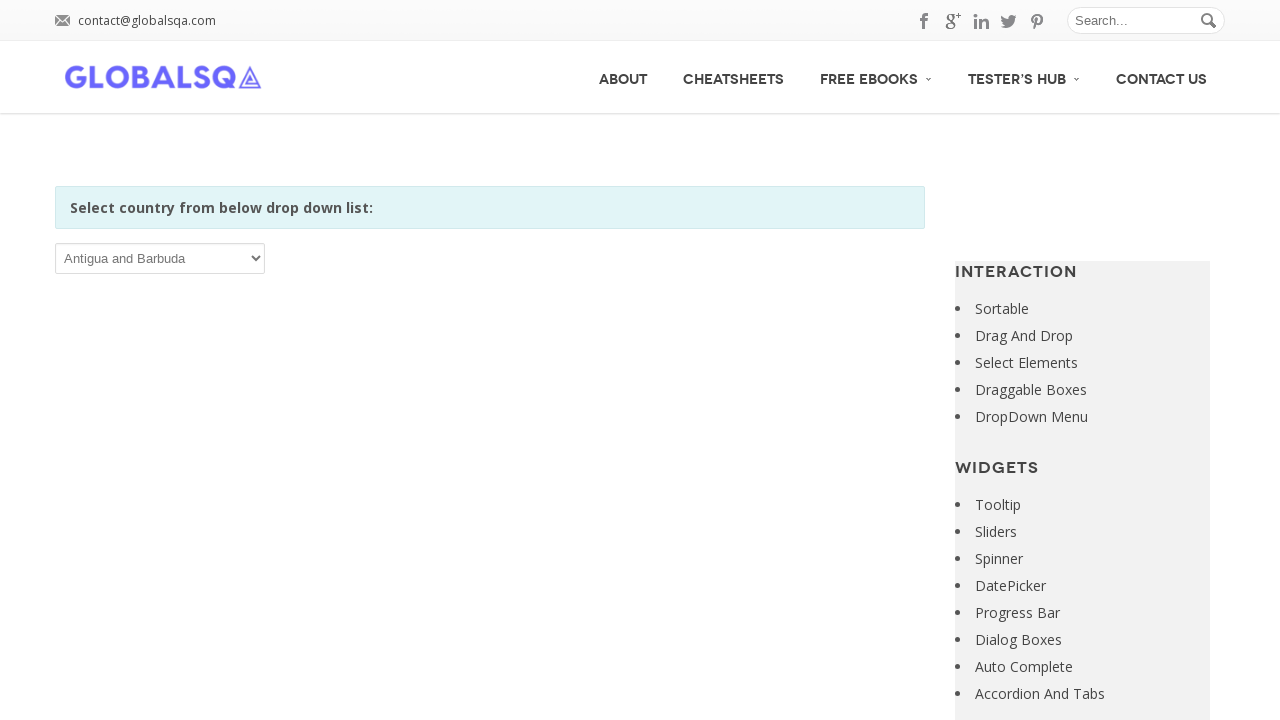

Selected option at index 10: Argentina on xpath=//*[@id='post-2646']/div[2]/div/div/div/p/select
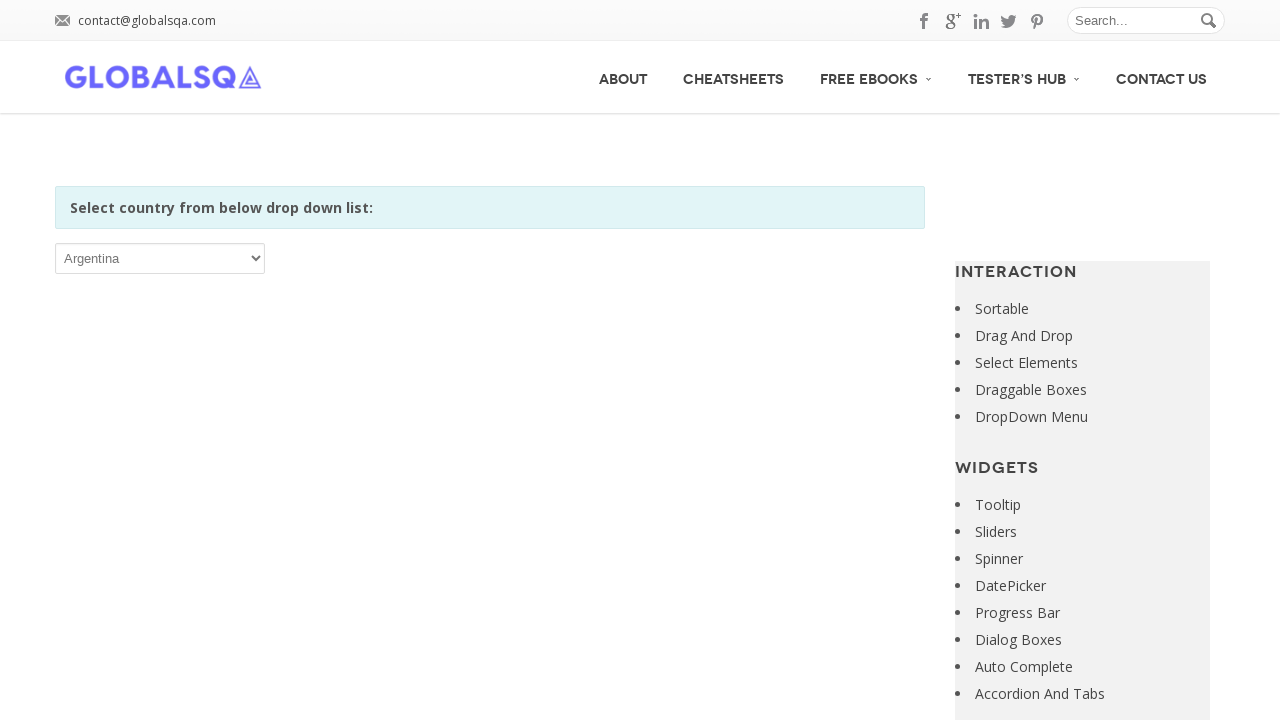

Retrieved option text: Armenia
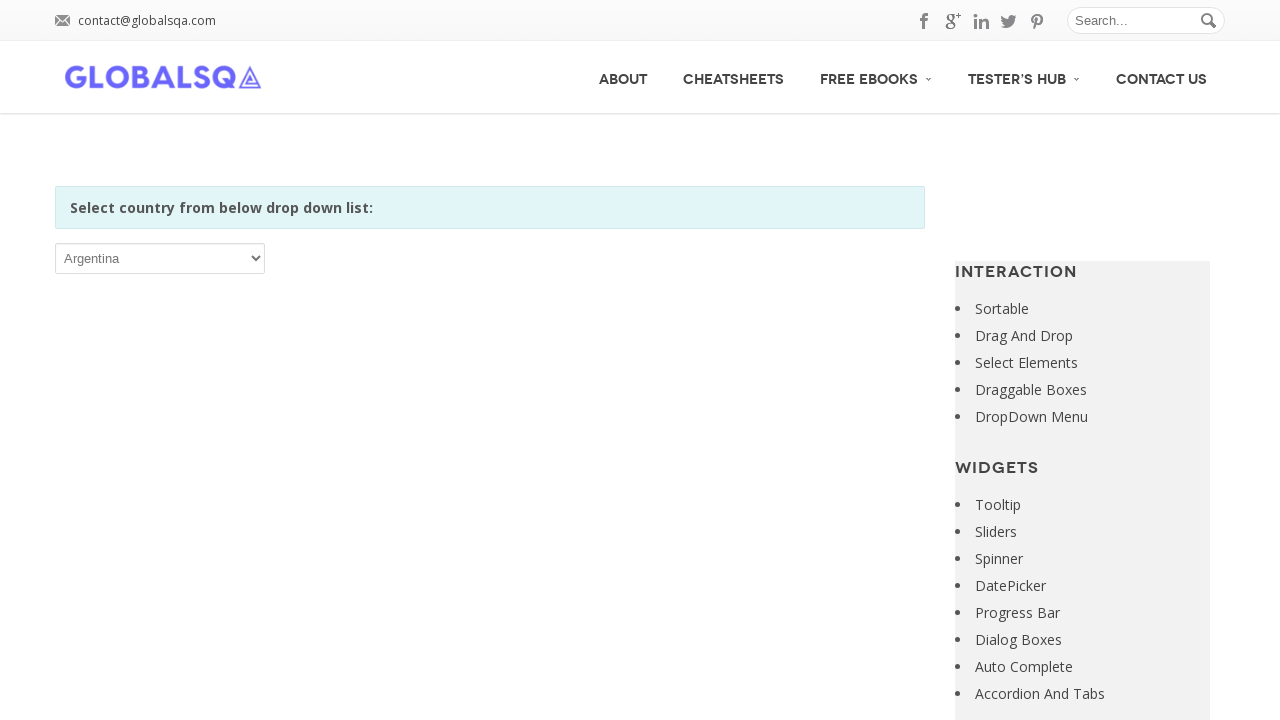

Selected option at index 11: Armenia on xpath=//*[@id='post-2646']/div[2]/div/div/div/p/select
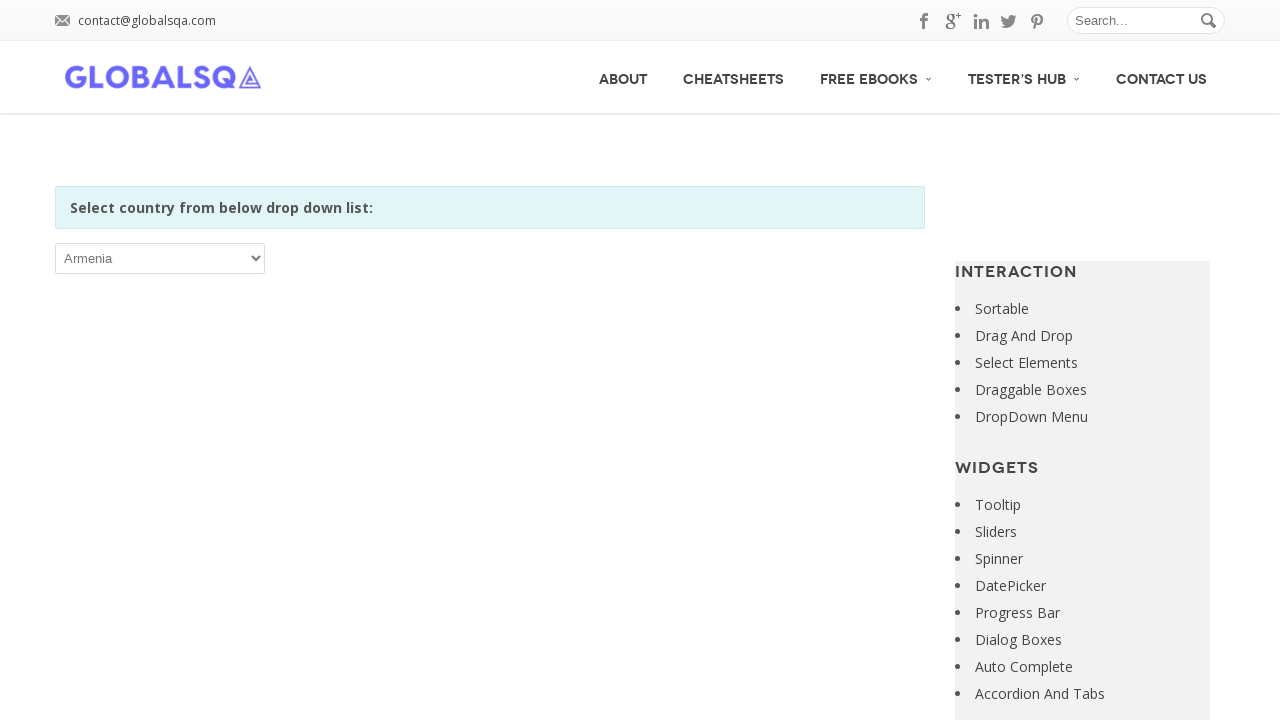

Retrieved option text: Aruba
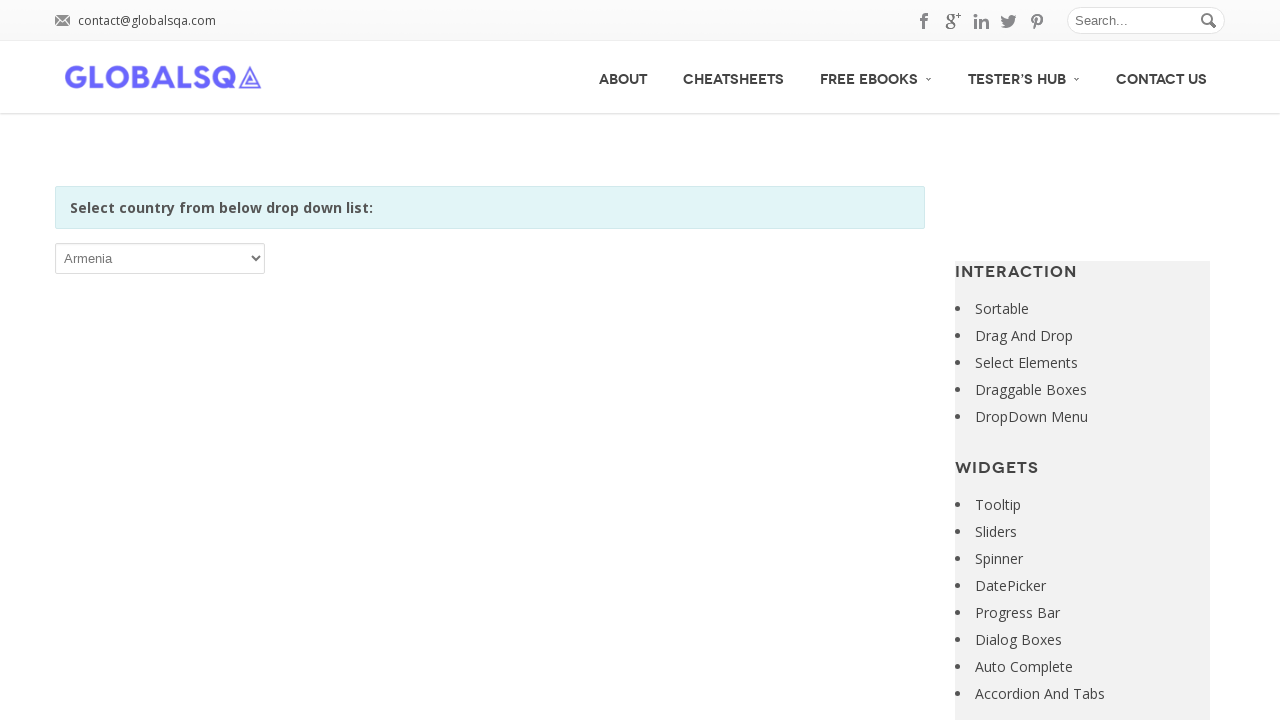

Selected option at index 12: Aruba on xpath=//*[@id='post-2646']/div[2]/div/div/div/p/select
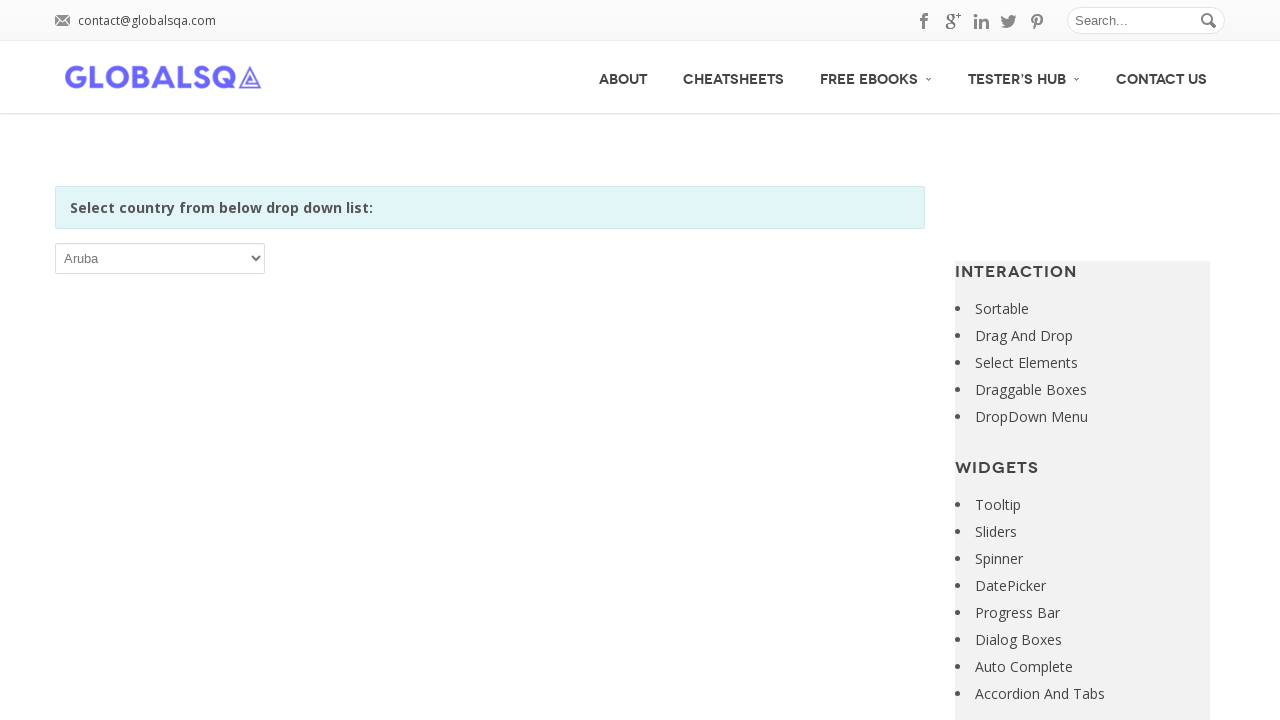

Retrieved option text: Australia
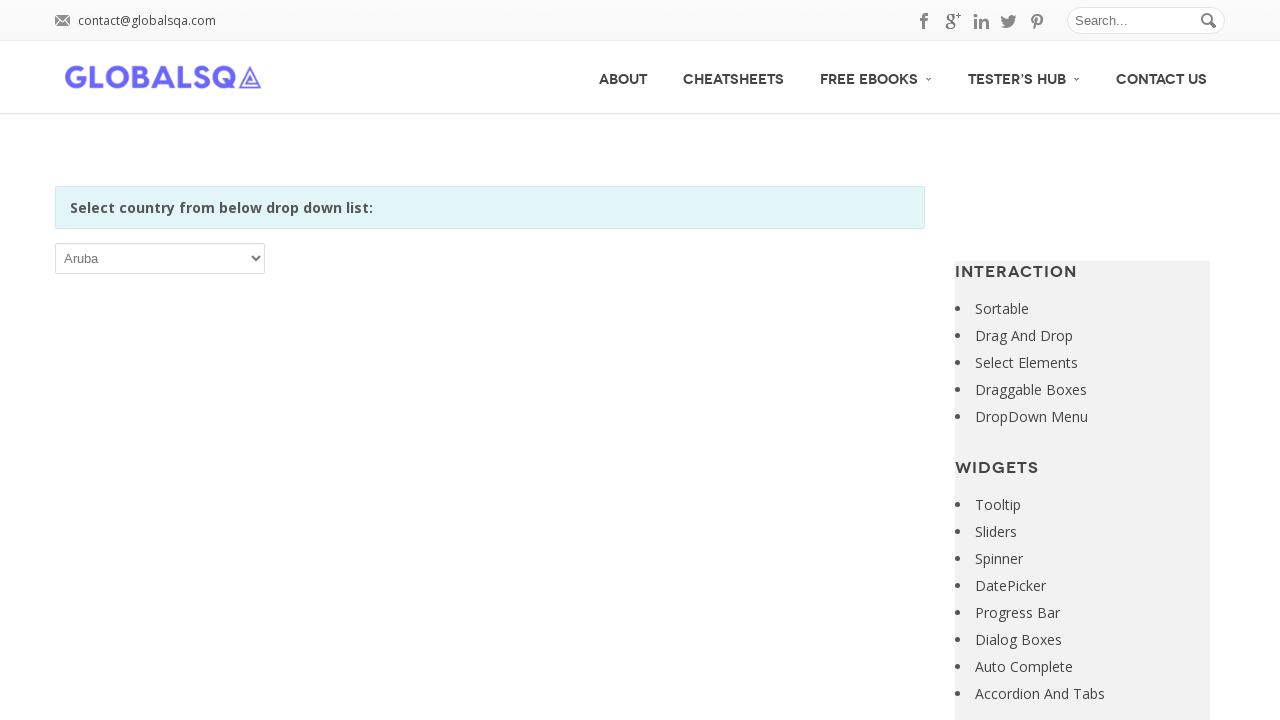

Selected option at index 13: Australia on xpath=//*[@id='post-2646']/div[2]/div/div/div/p/select
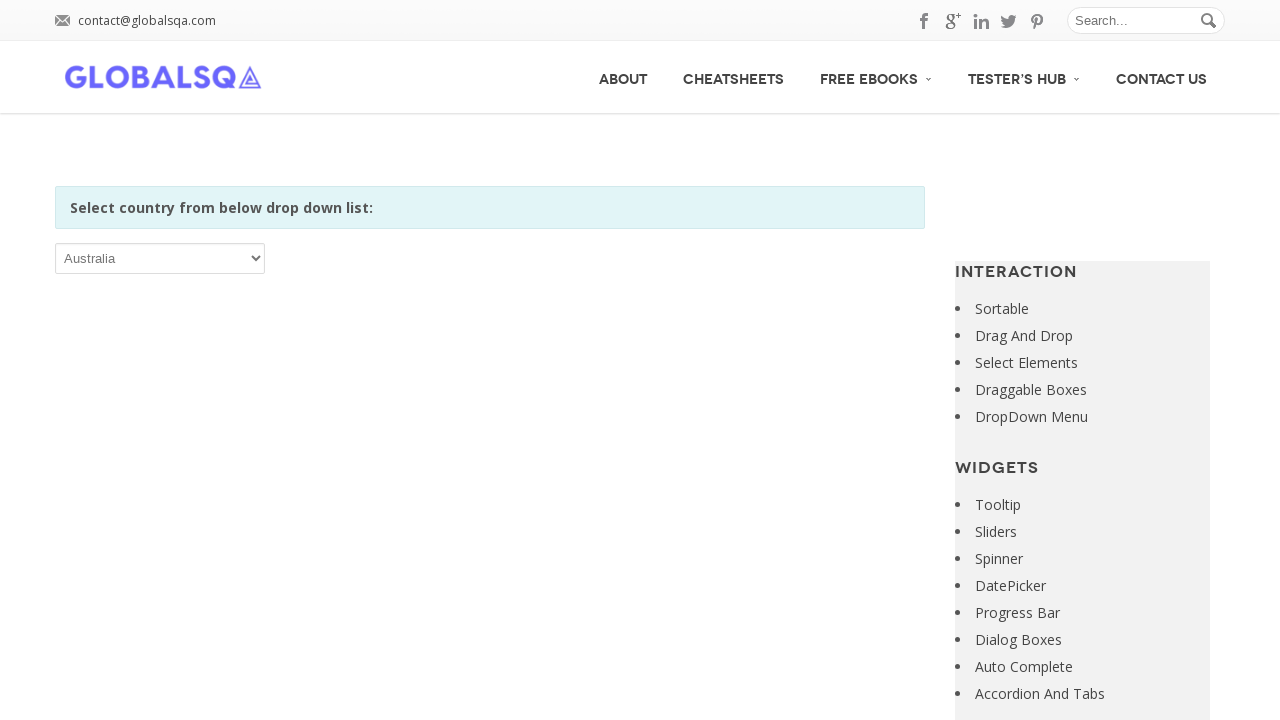

Retrieved option text: Austria
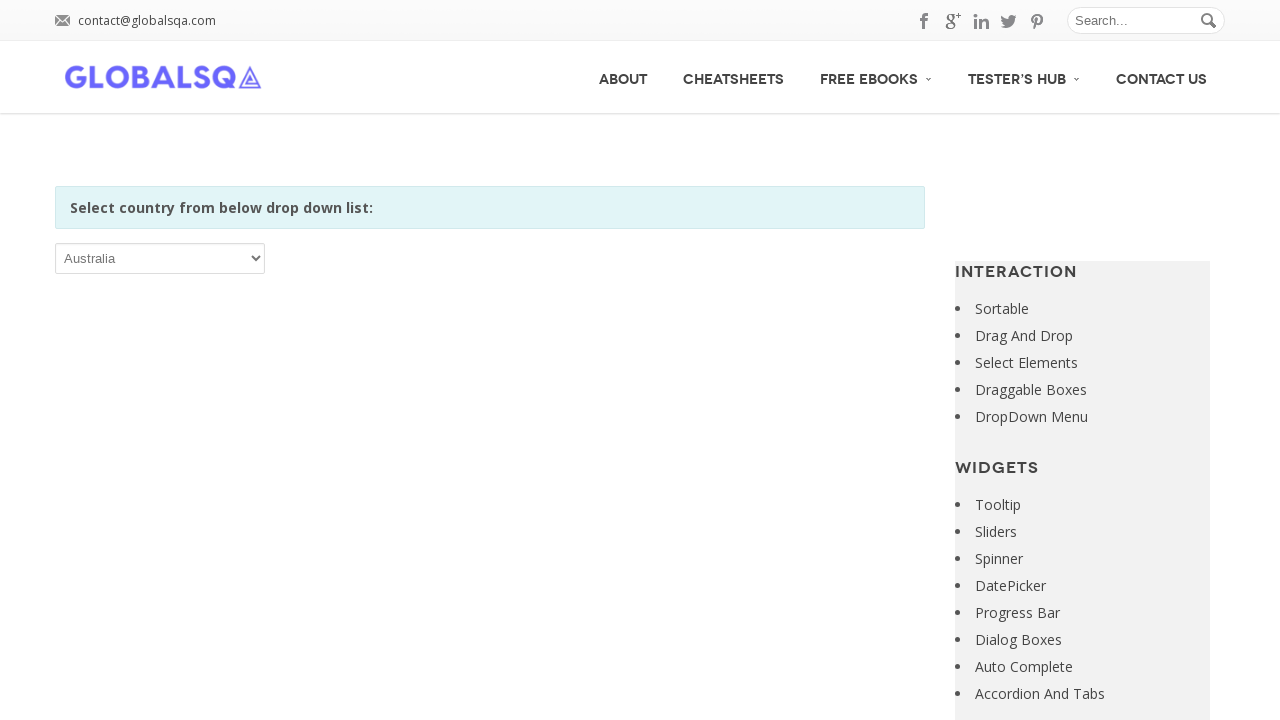

Selected option at index 14: Austria on xpath=//*[@id='post-2646']/div[2]/div/div/div/p/select
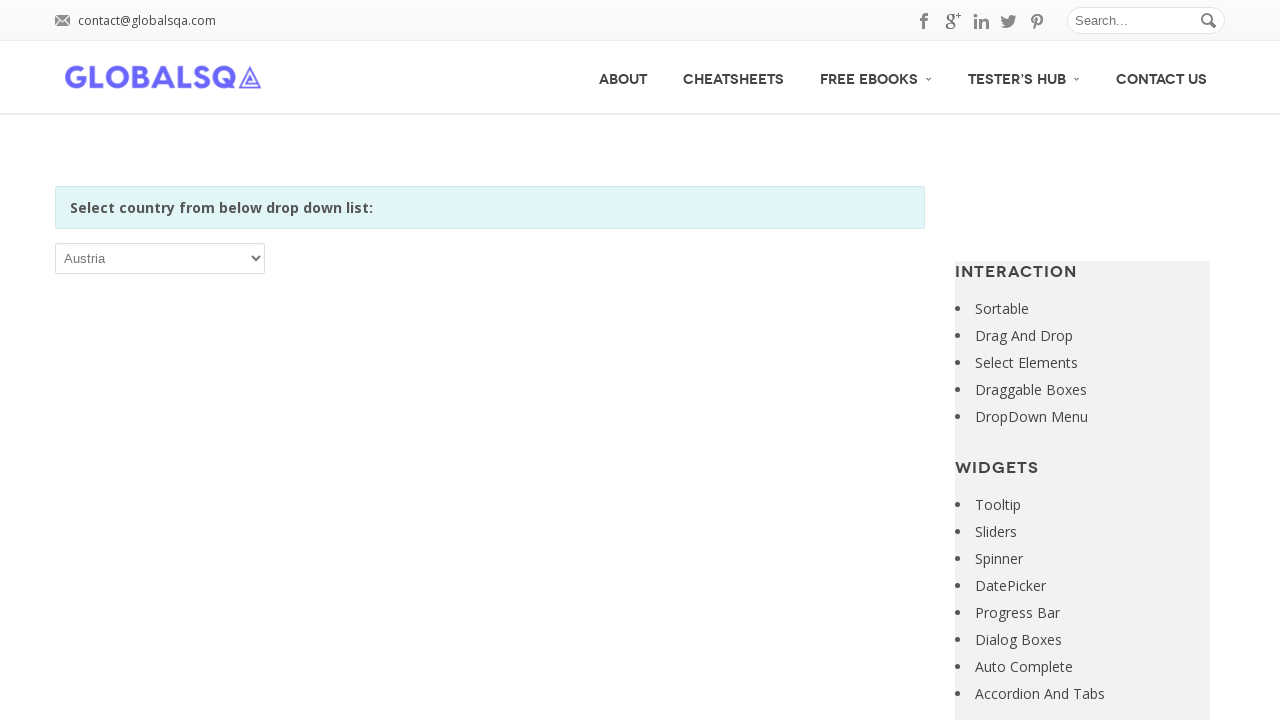

Retrieved option text: Azerbaijan
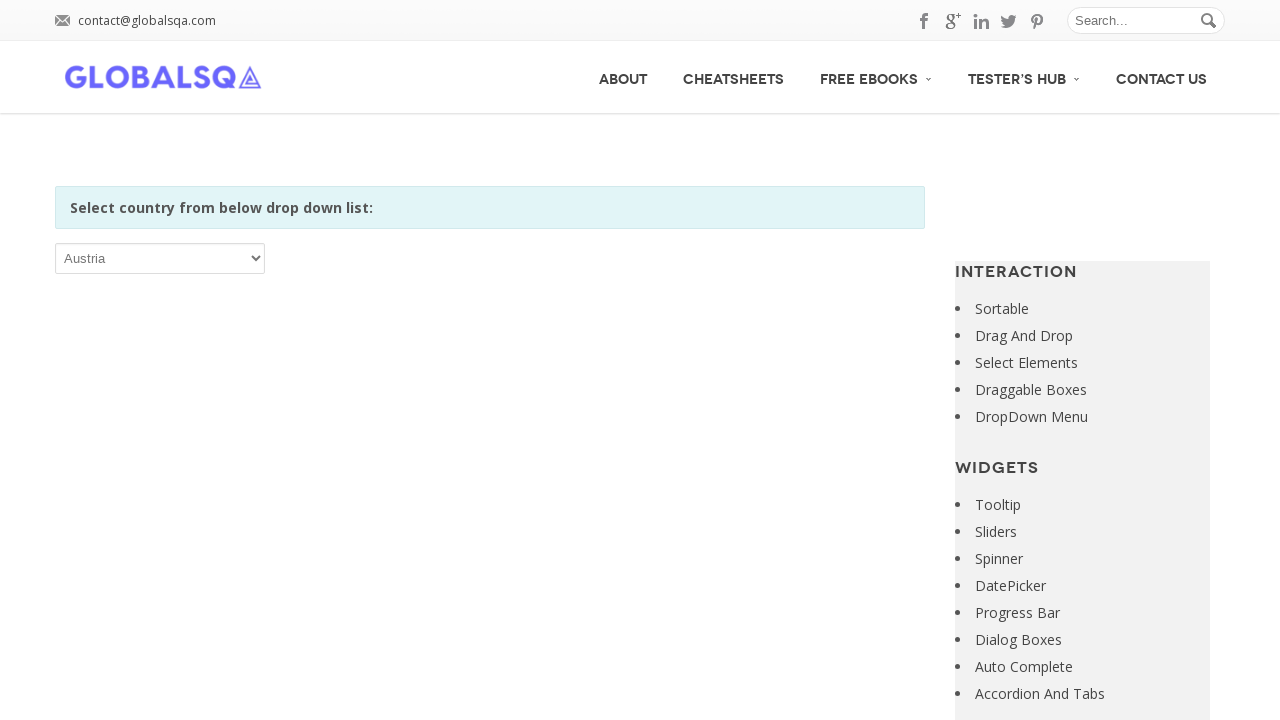

Selected option at index 15: Azerbaijan on xpath=//*[@id='post-2646']/div[2]/div/div/div/p/select
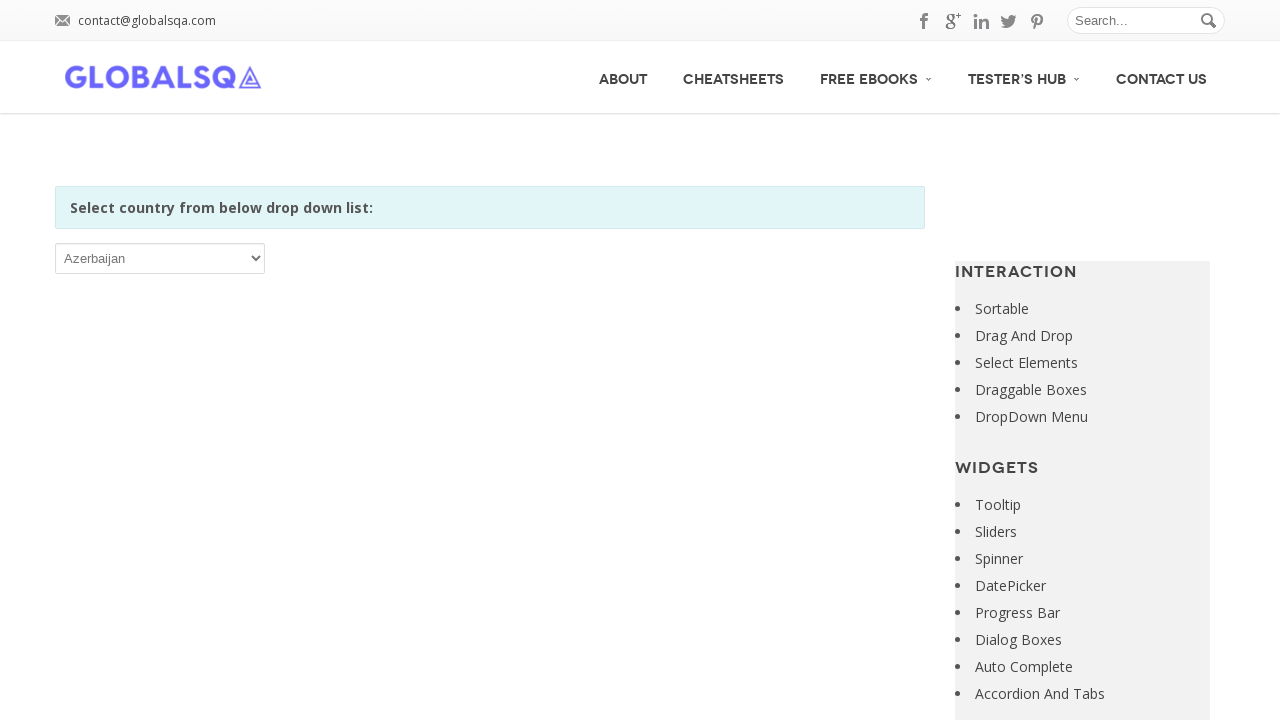

Retrieved option text: Bahamas
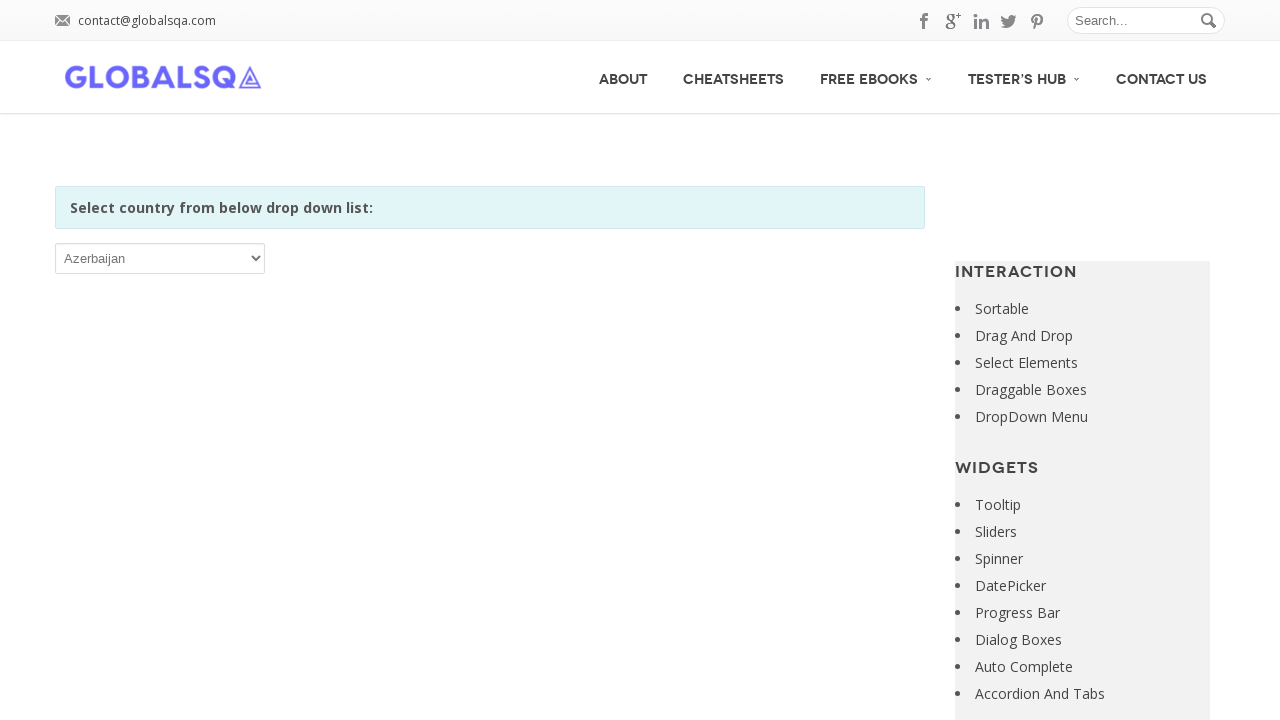

Selected option at index 16: Bahamas on xpath=//*[@id='post-2646']/div[2]/div/div/div/p/select
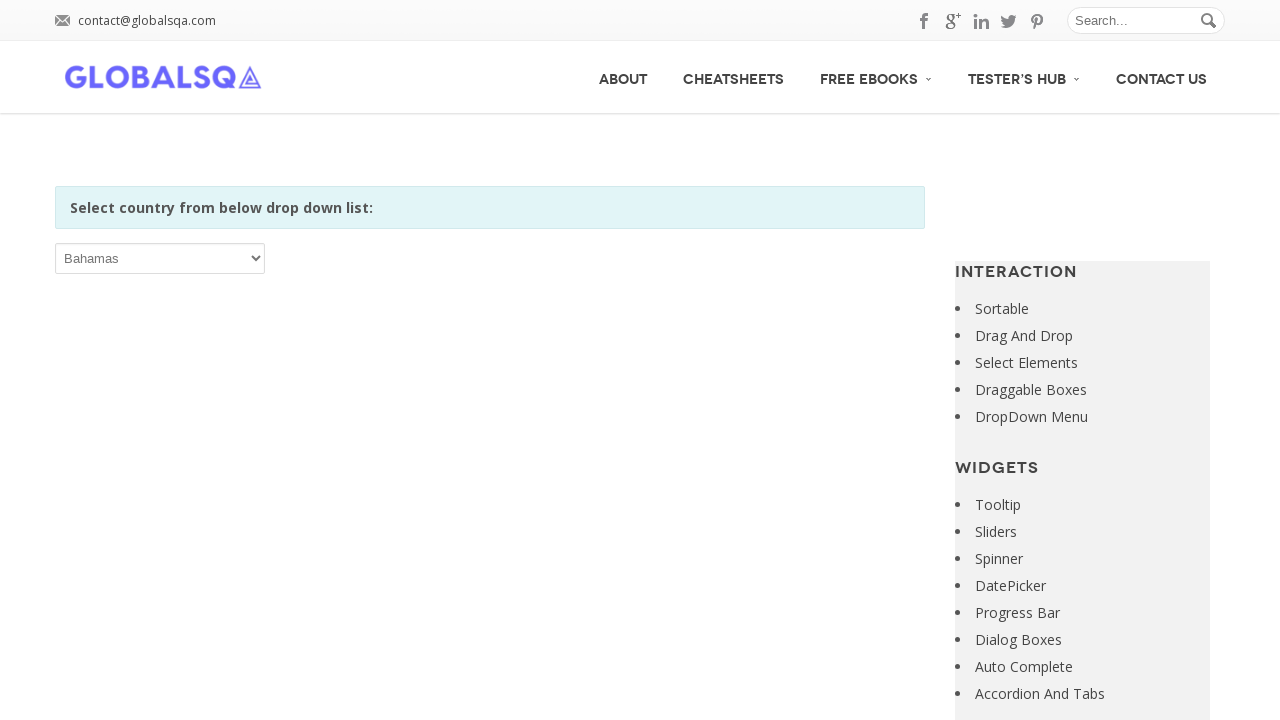

Retrieved option text: Bahrain
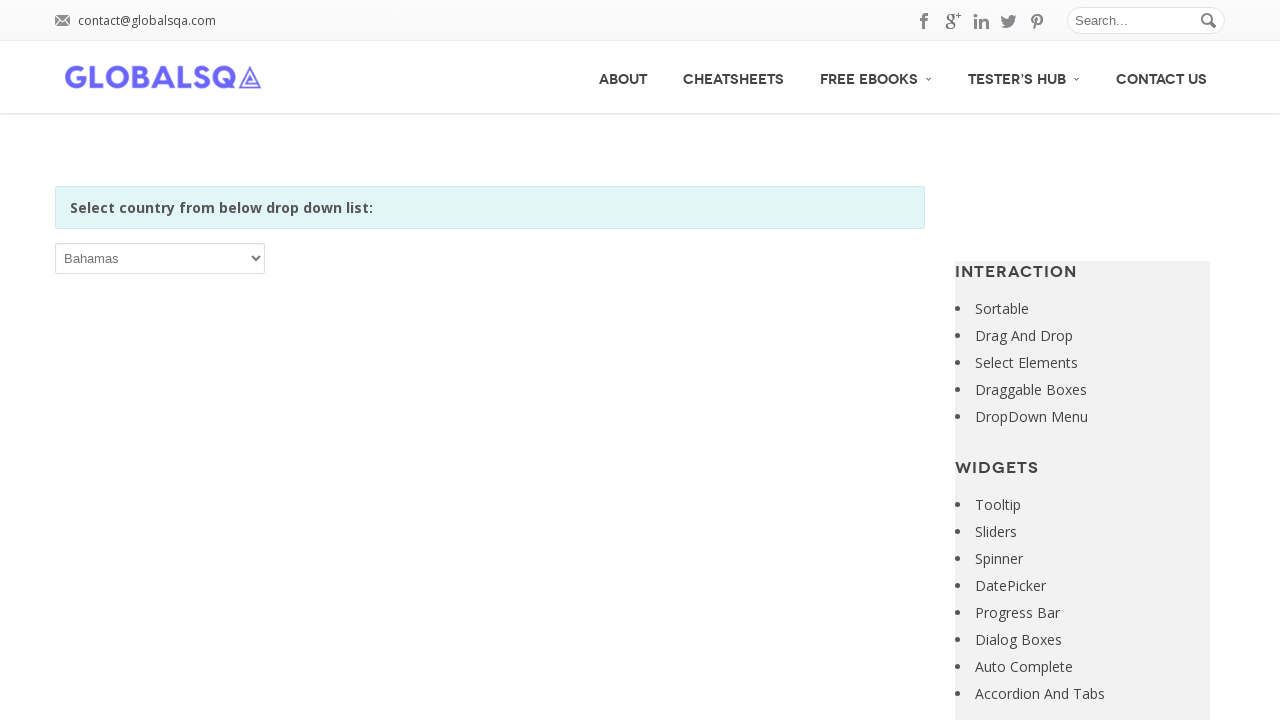

Selected option at index 17: Bahrain on xpath=//*[@id='post-2646']/div[2]/div/div/div/p/select
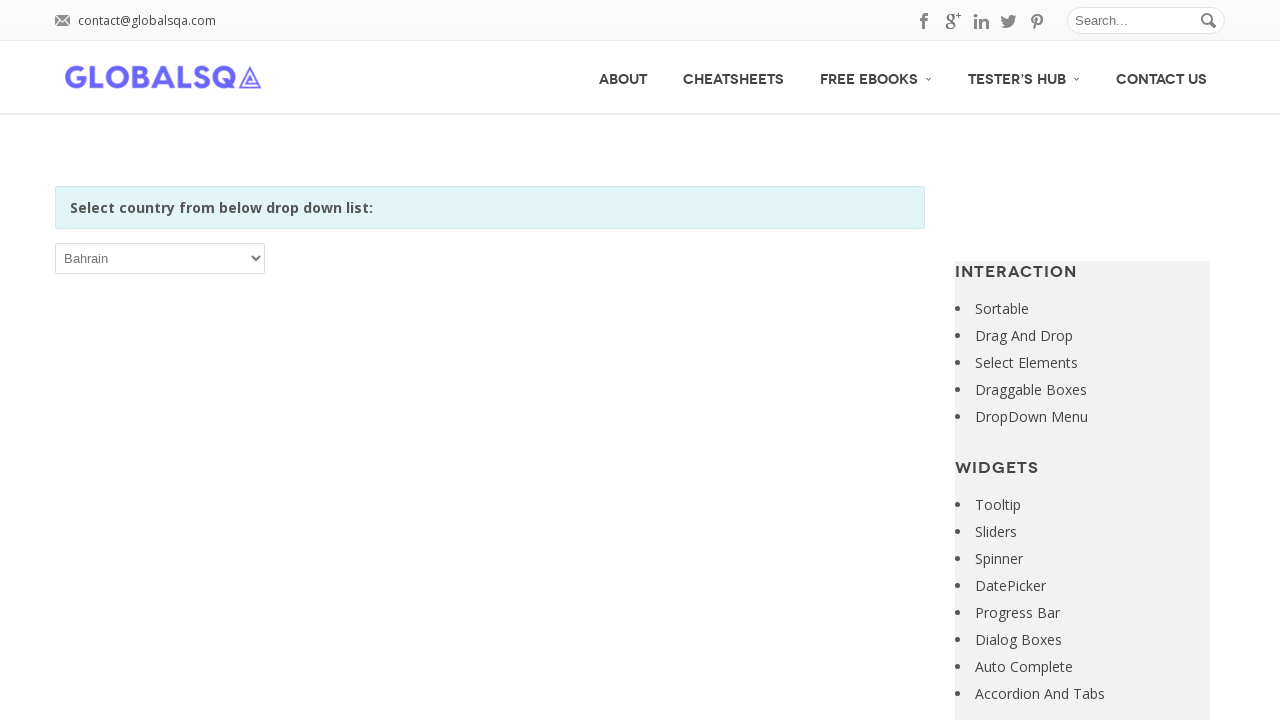

Retrieved option text: Bangladesh
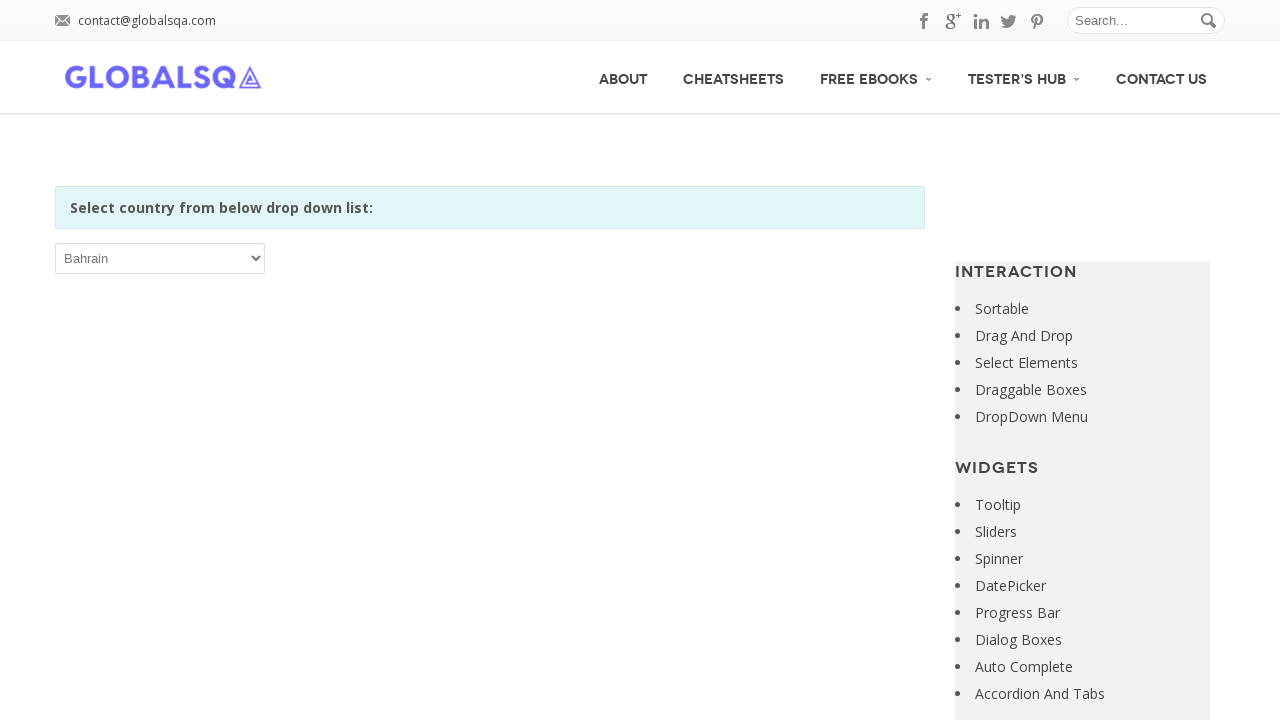

Selected option at index 18: Bangladesh on xpath=//*[@id='post-2646']/div[2]/div/div/div/p/select
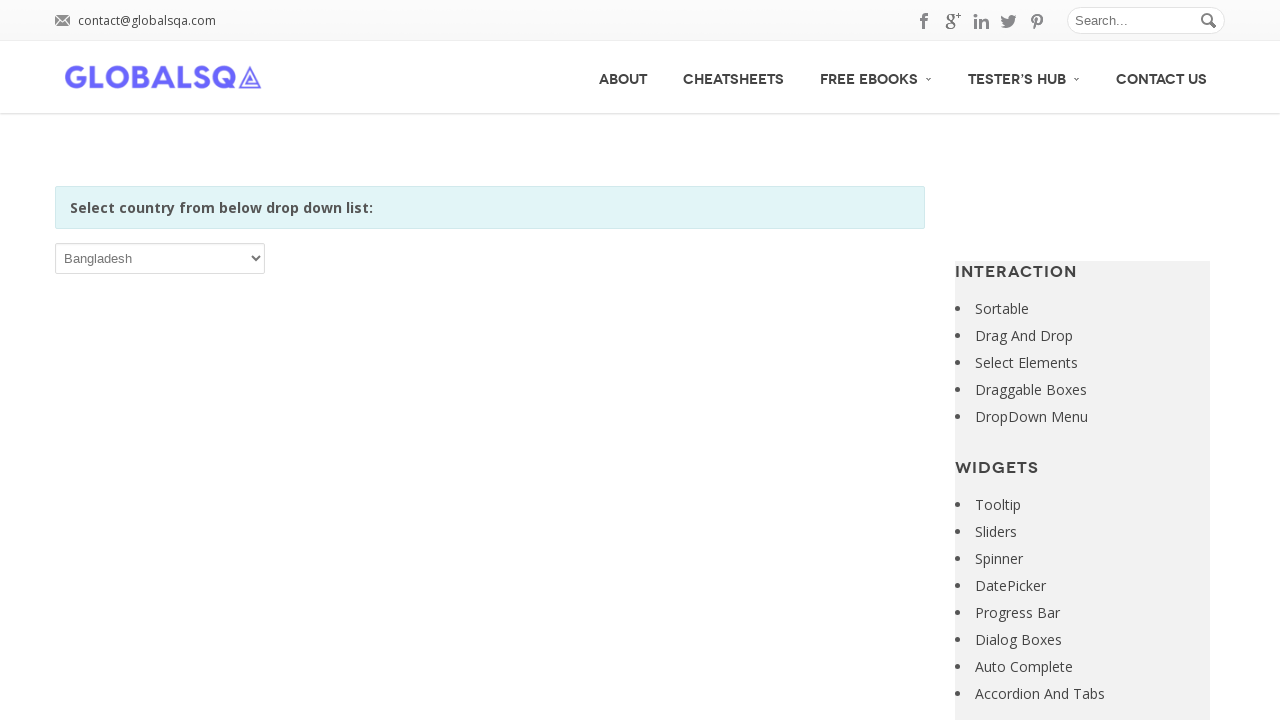

Retrieved option text: Barbados
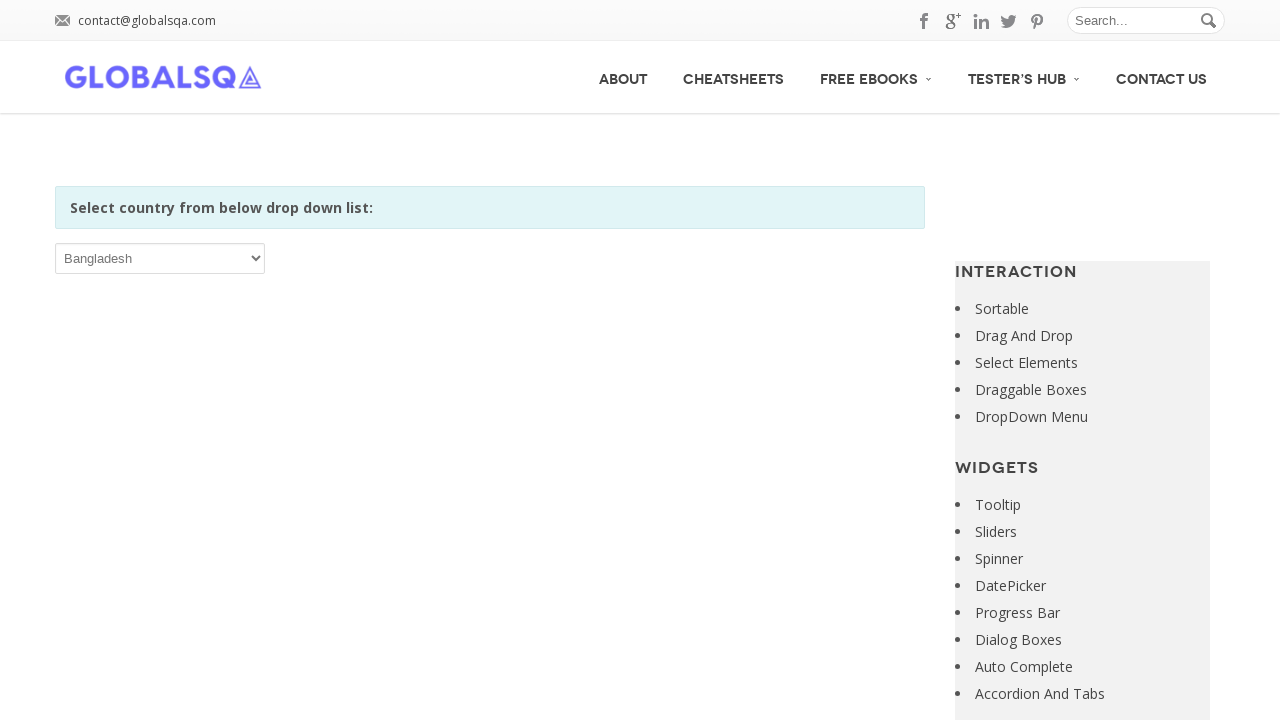

Selected option at index 19: Barbados on xpath=//*[@id='post-2646']/div[2]/div/div/div/p/select
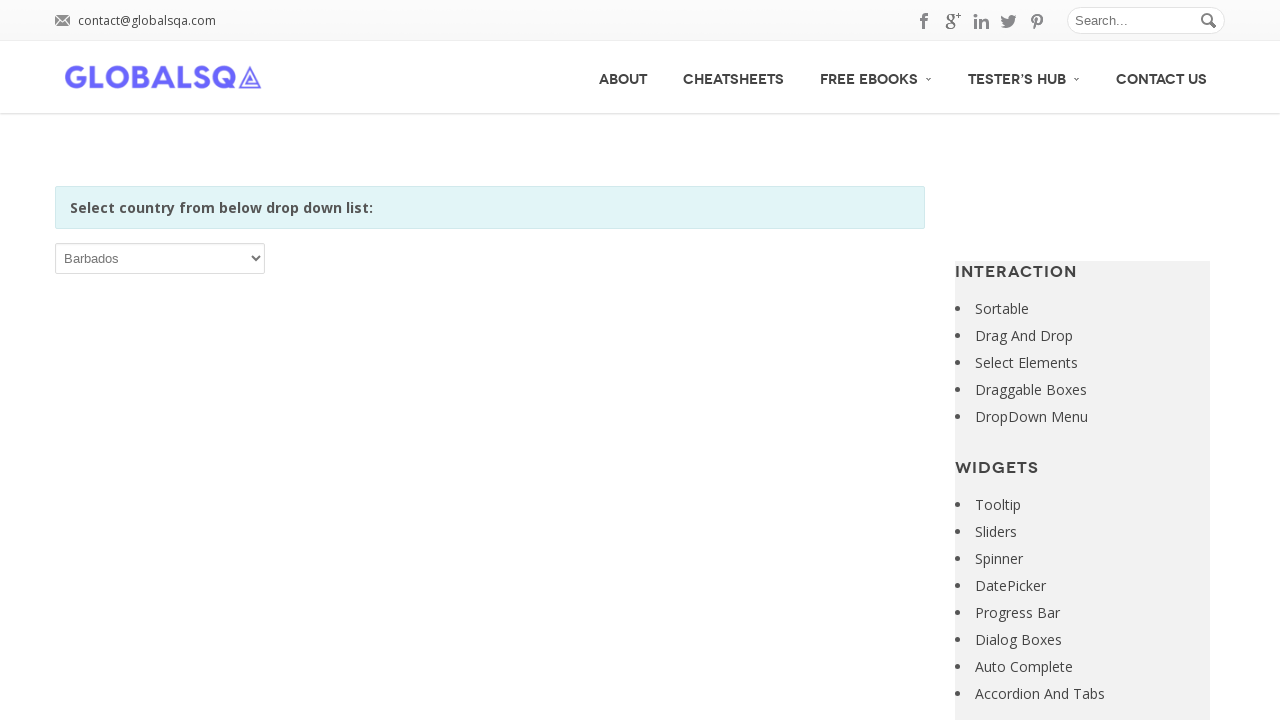

Retrieved option text: Belarus
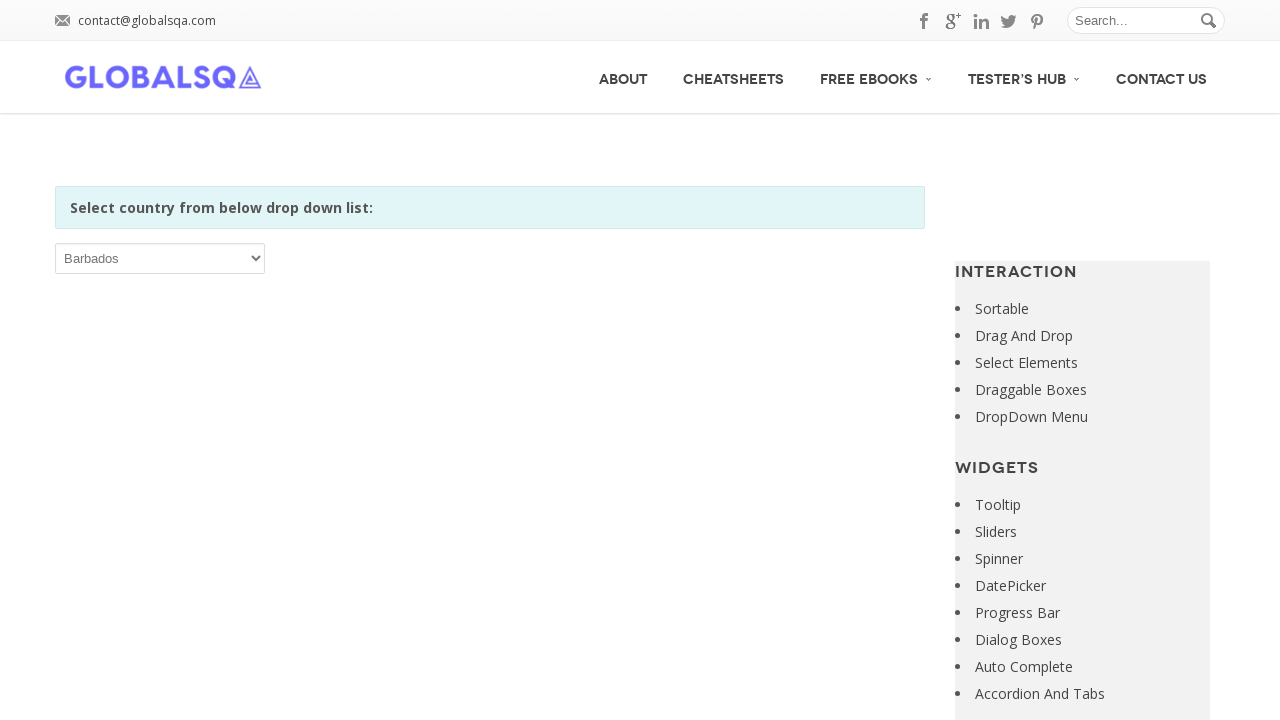

Selected option at index 20: Belarus on xpath=//*[@id='post-2646']/div[2]/div/div/div/p/select
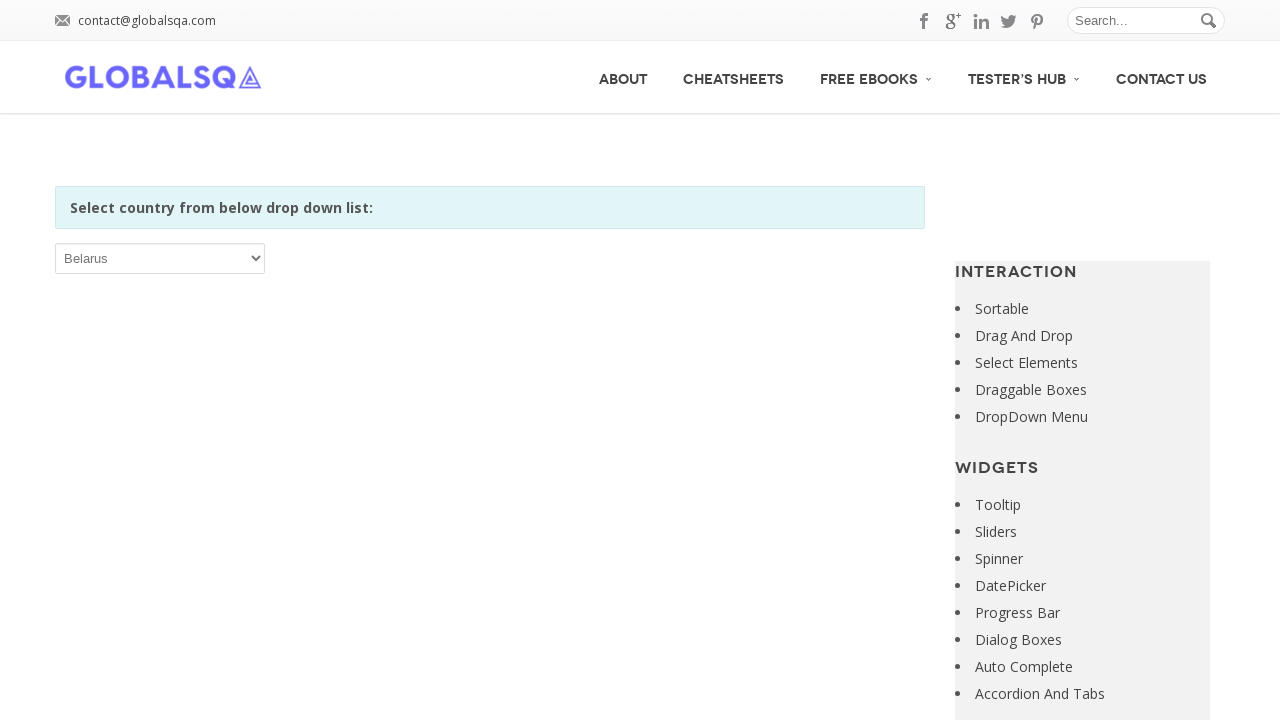

Retrieved option text: Belgium
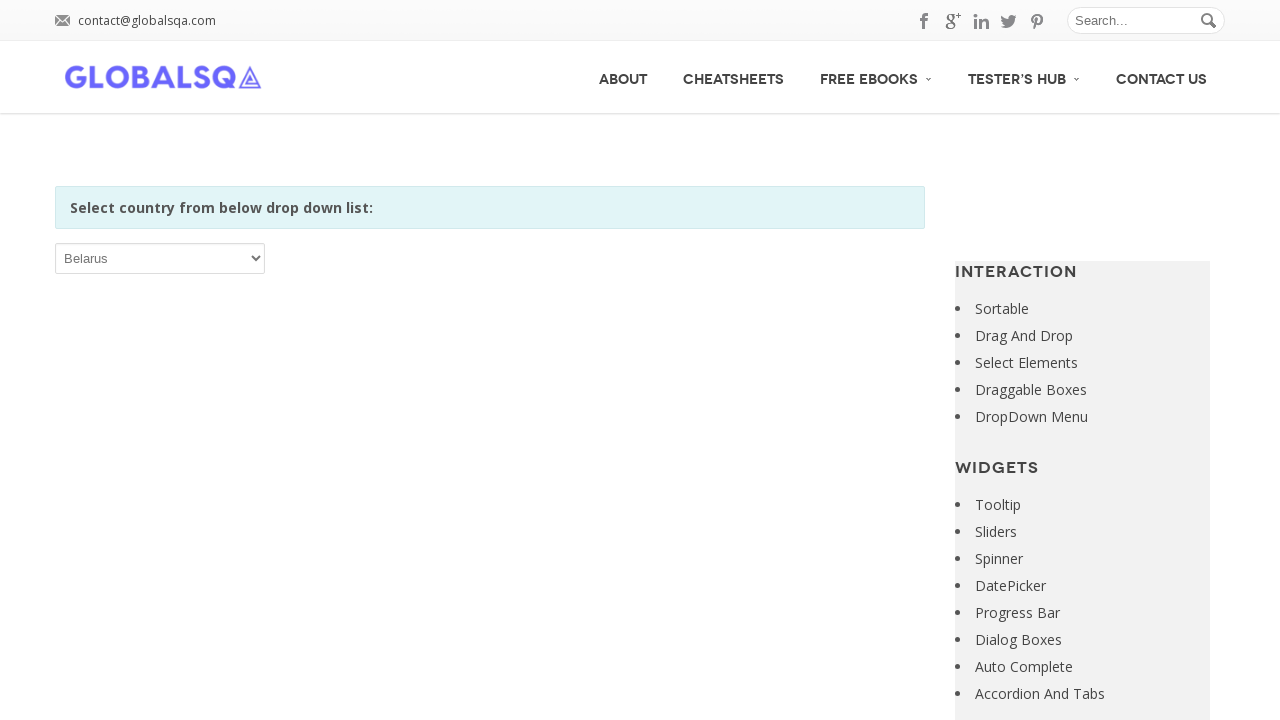

Selected option at index 21: Belgium on xpath=//*[@id='post-2646']/div[2]/div/div/div/p/select
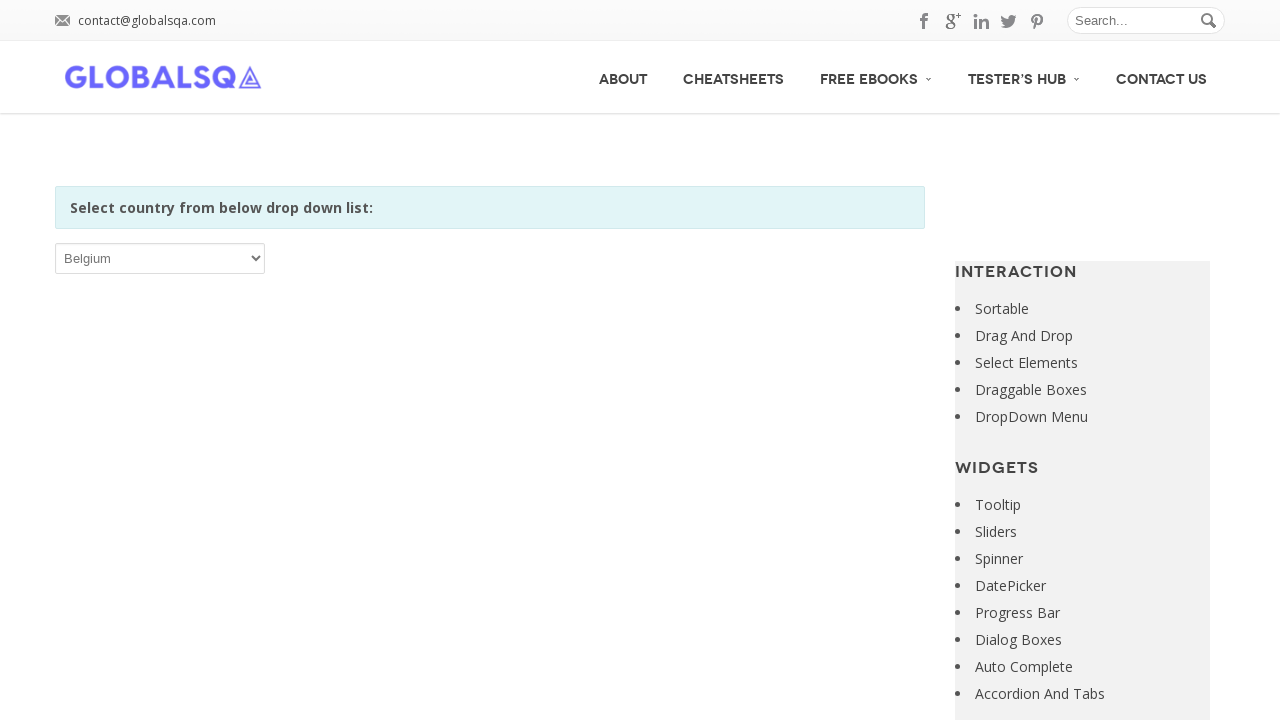

Retrieved option text: Belize
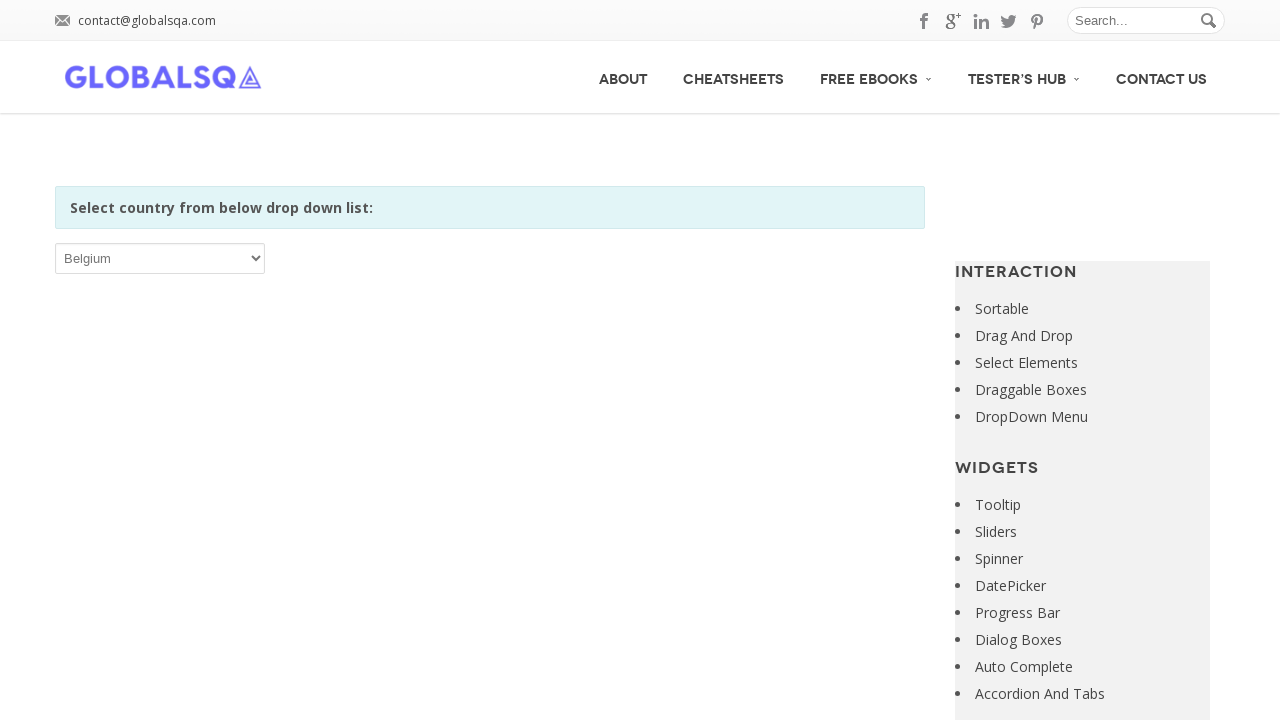

Selected option at index 22: Belize on xpath=//*[@id='post-2646']/div[2]/div/div/div/p/select
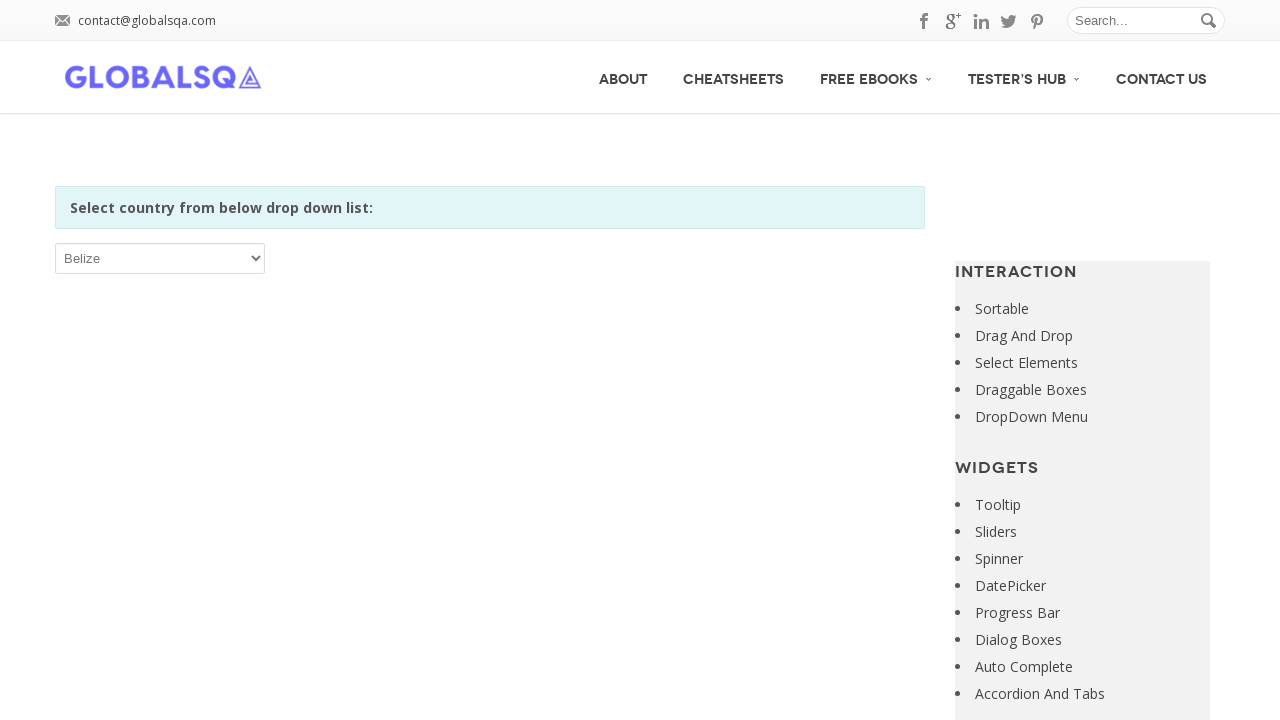

Retrieved option text: Benin
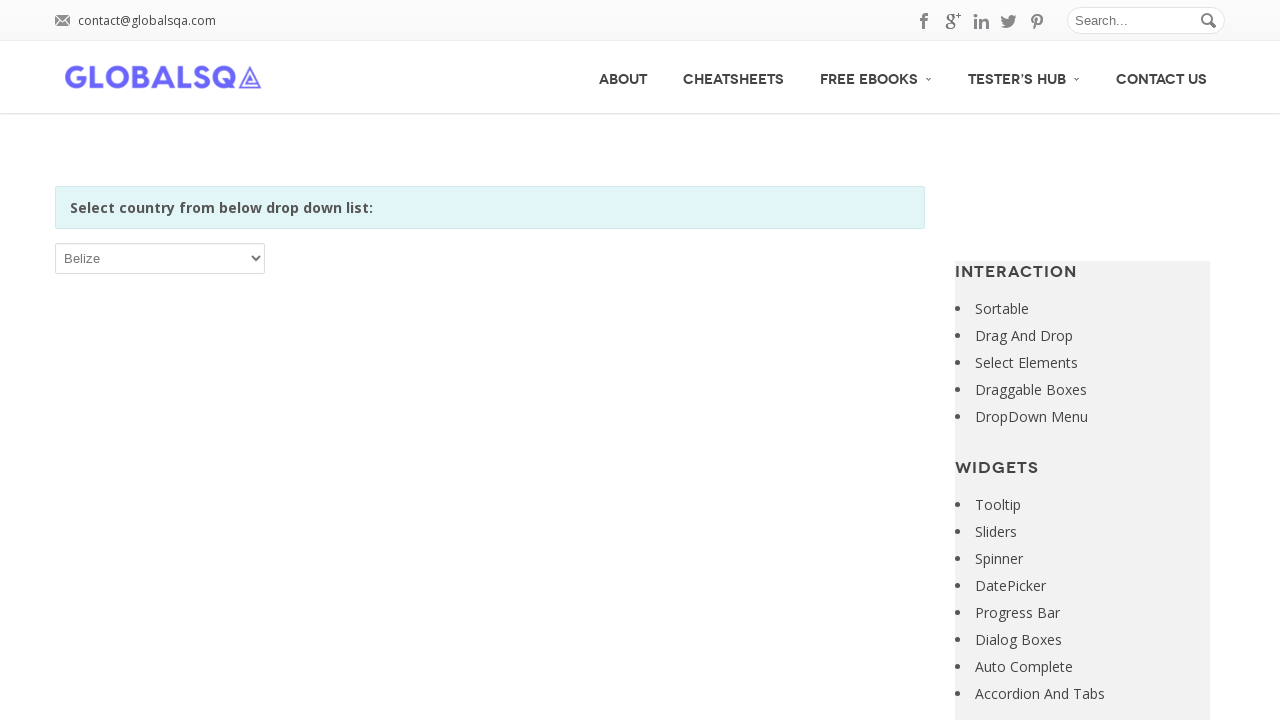

Selected option at index 23: Benin on xpath=//*[@id='post-2646']/div[2]/div/div/div/p/select
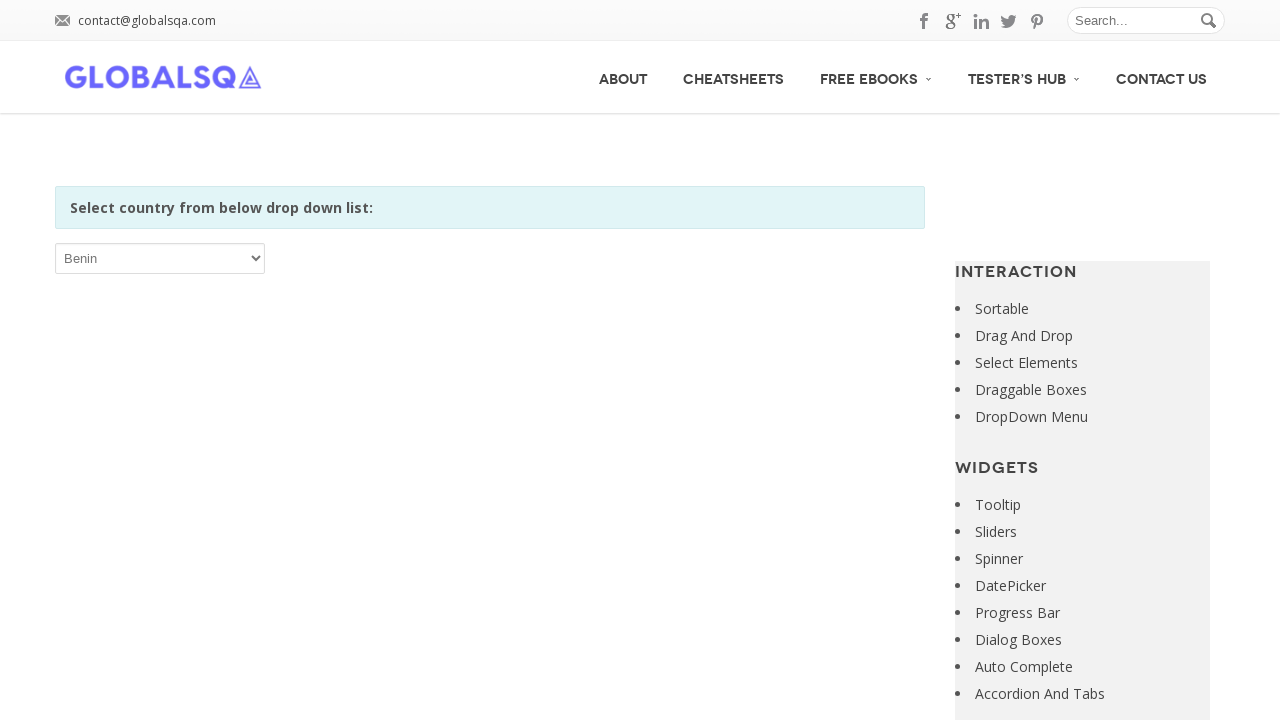

Retrieved option text: Bermuda
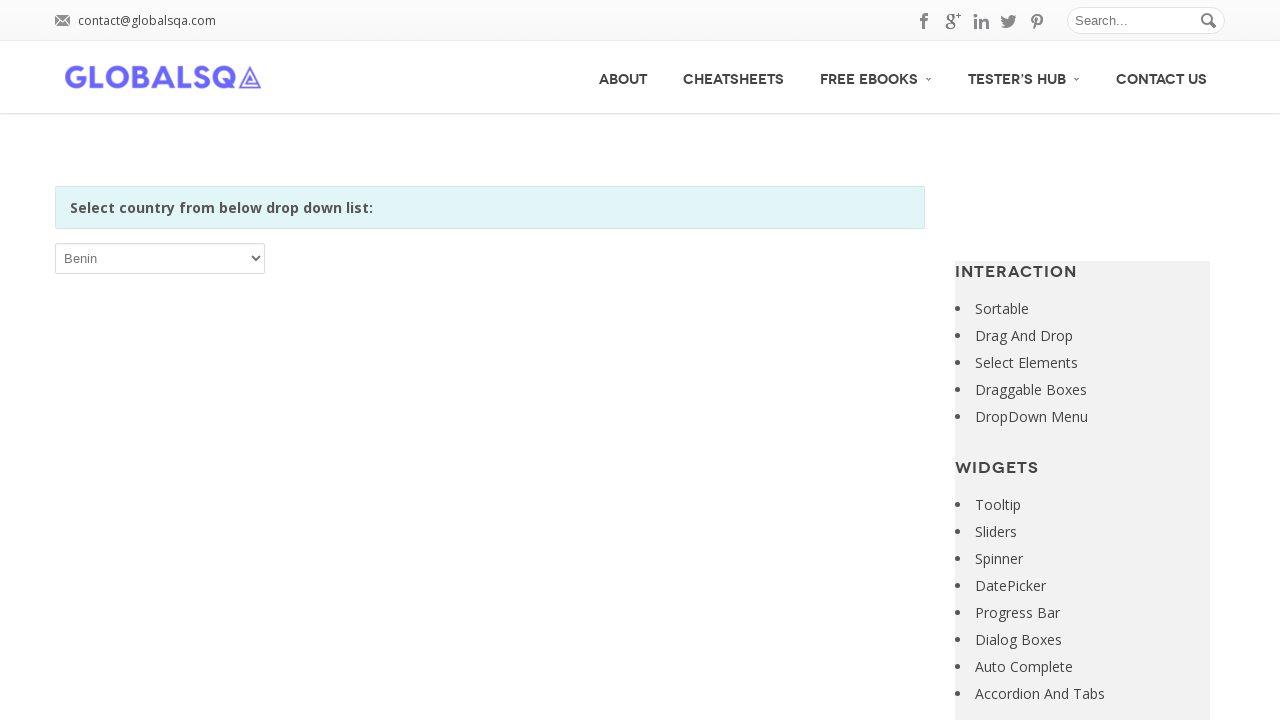

Selected option at index 24: Bermuda on xpath=//*[@id='post-2646']/div[2]/div/div/div/p/select
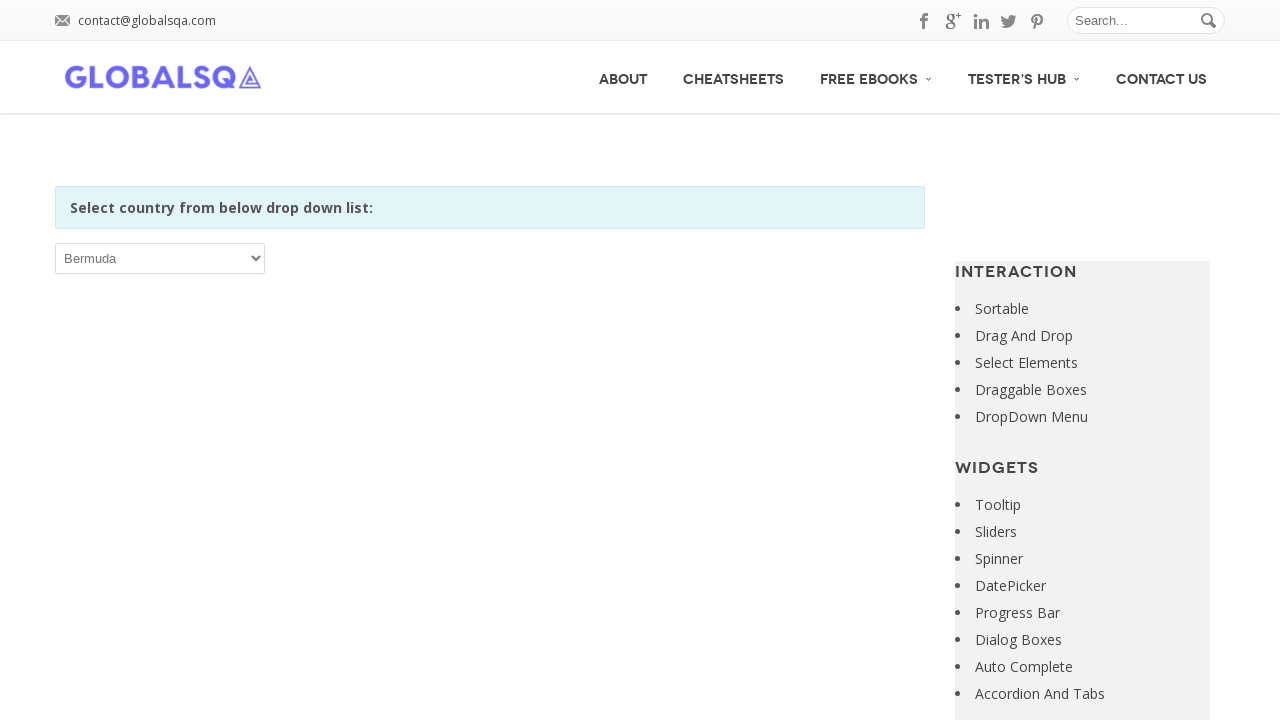

Retrieved option text: Bhutan
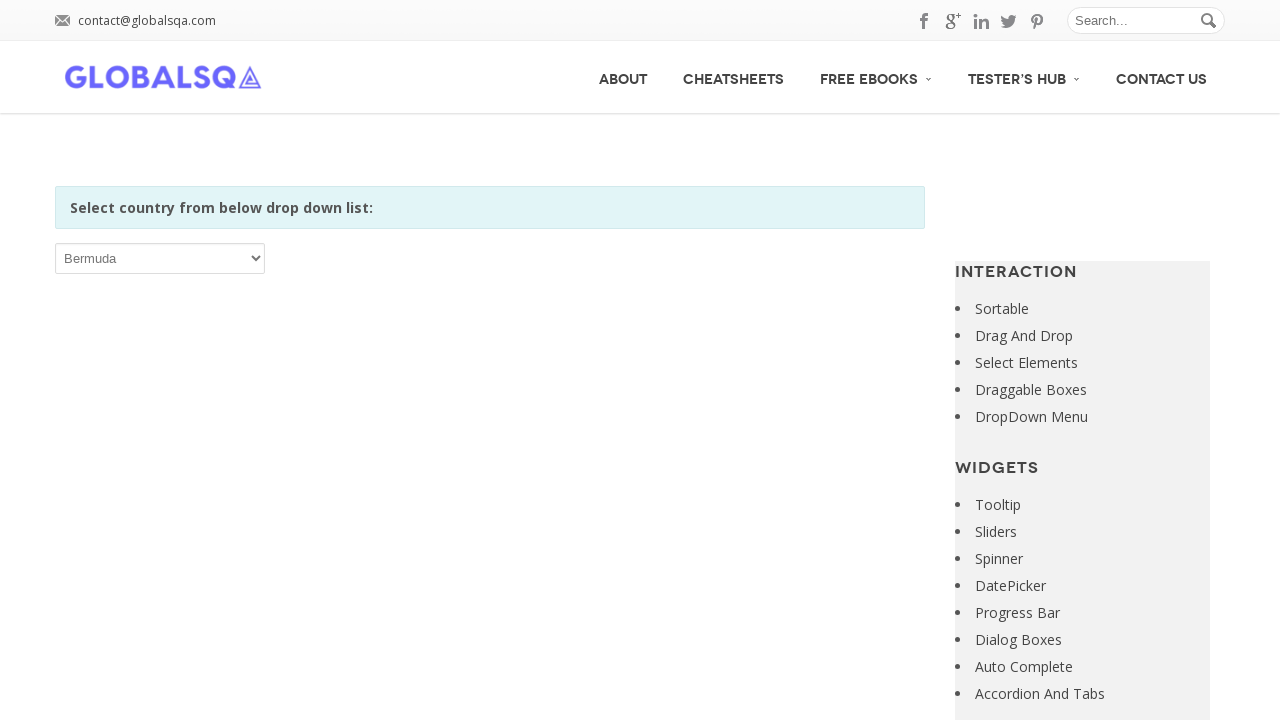

Selected option at index 25: Bhutan on xpath=//*[@id='post-2646']/div[2]/div/div/div/p/select
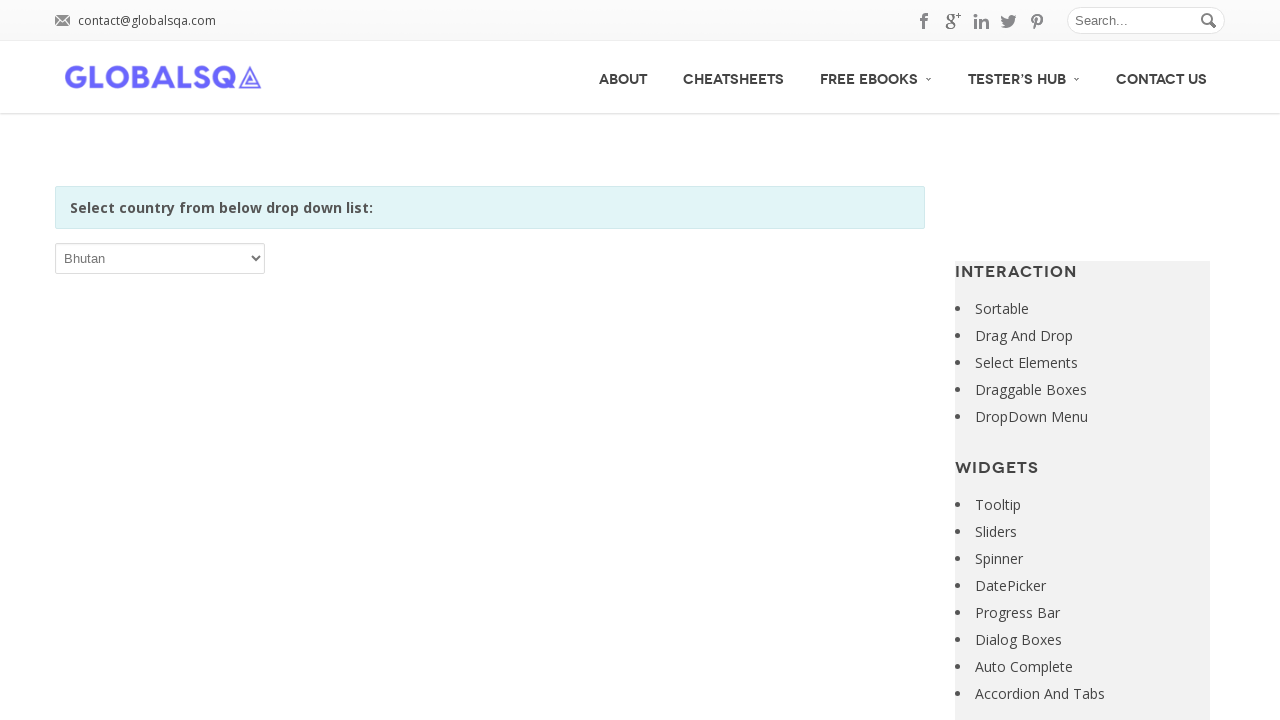

Retrieved option text: Bolivia, Plurinational State of
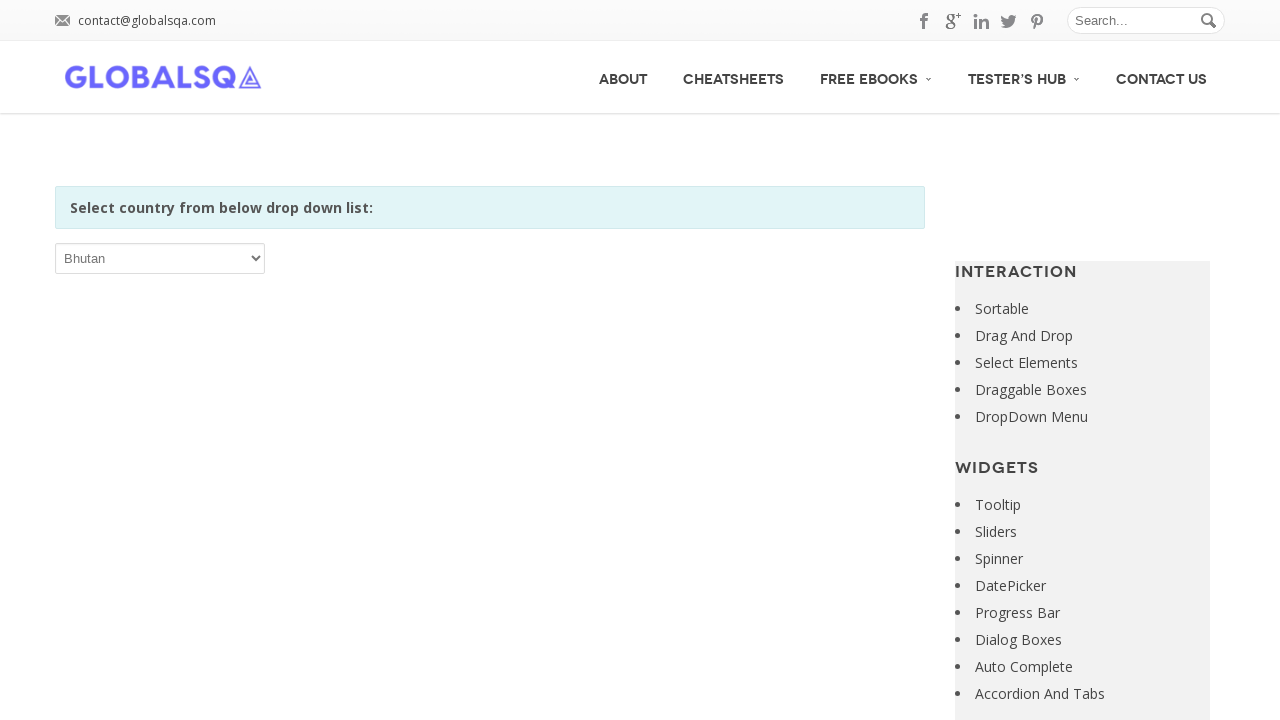

Selected option at index 26: Bolivia, Plurinational State of on xpath=//*[@id='post-2646']/div[2]/div/div/div/p/select
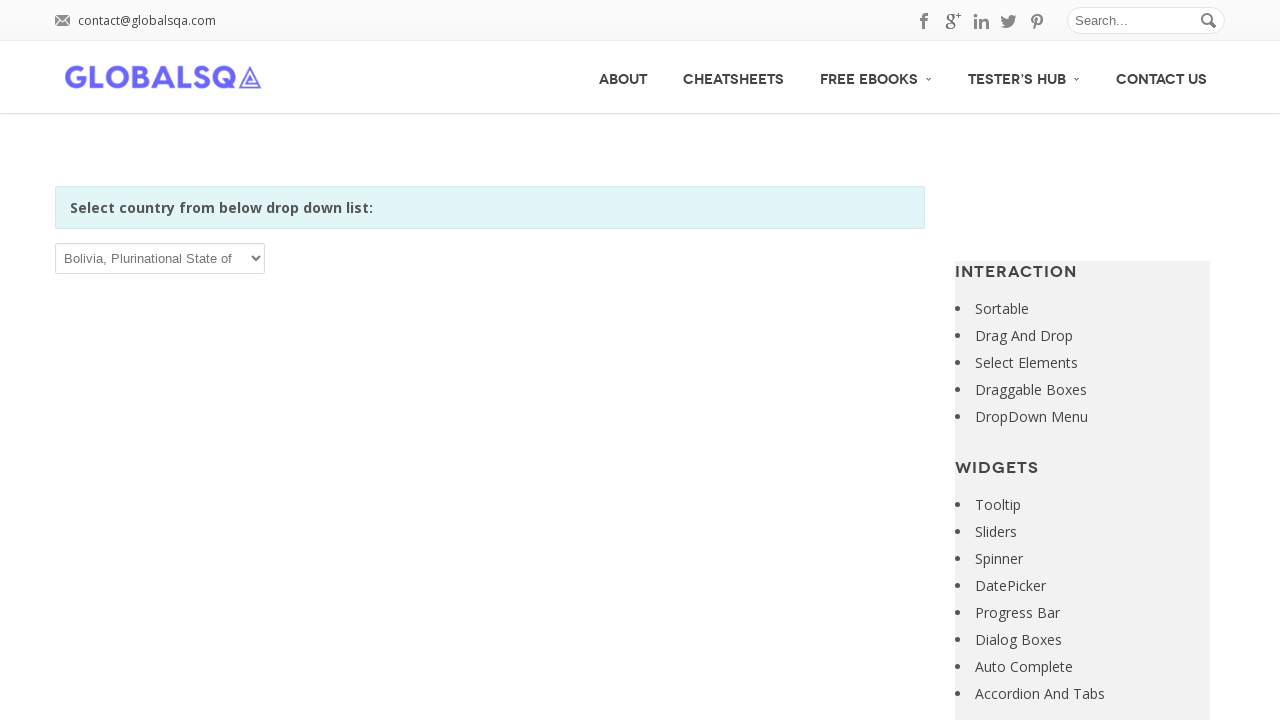

Retrieved option text: Bonaire, Sint Eustatius and Saba
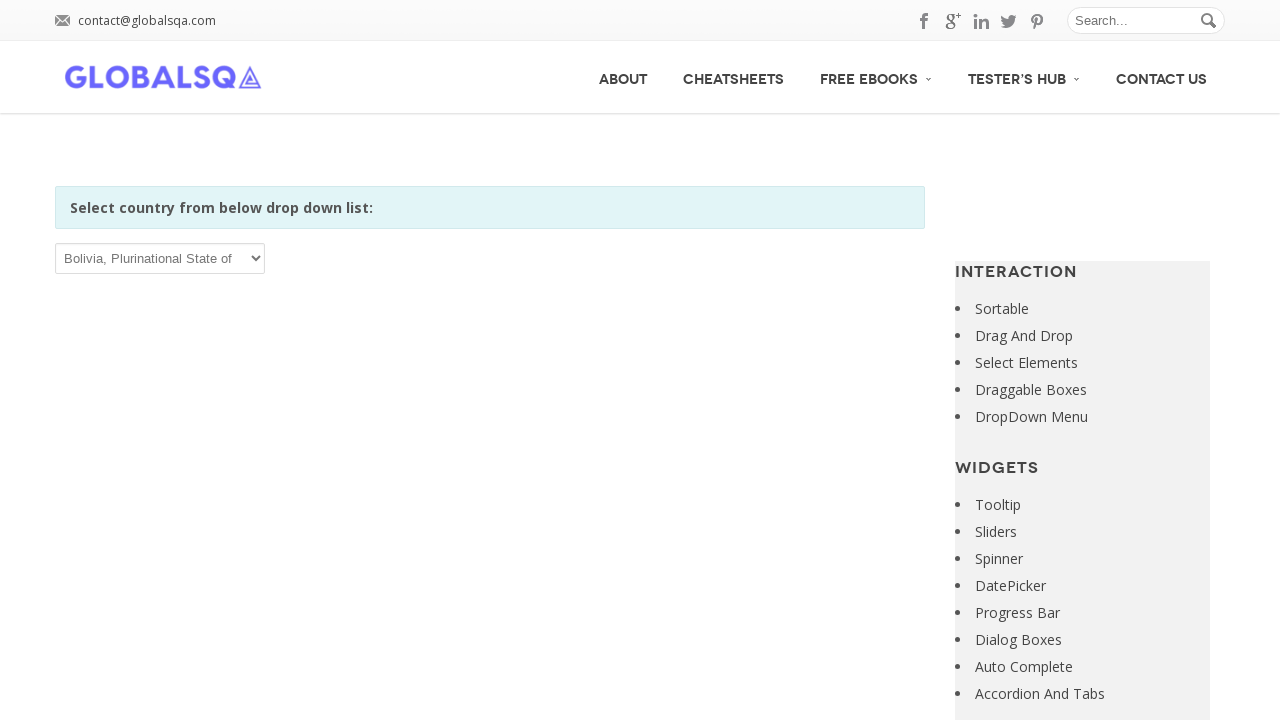

Selected option at index 27: Bonaire, Sint Eustatius and Saba on xpath=//*[@id='post-2646']/div[2]/div/div/div/p/select
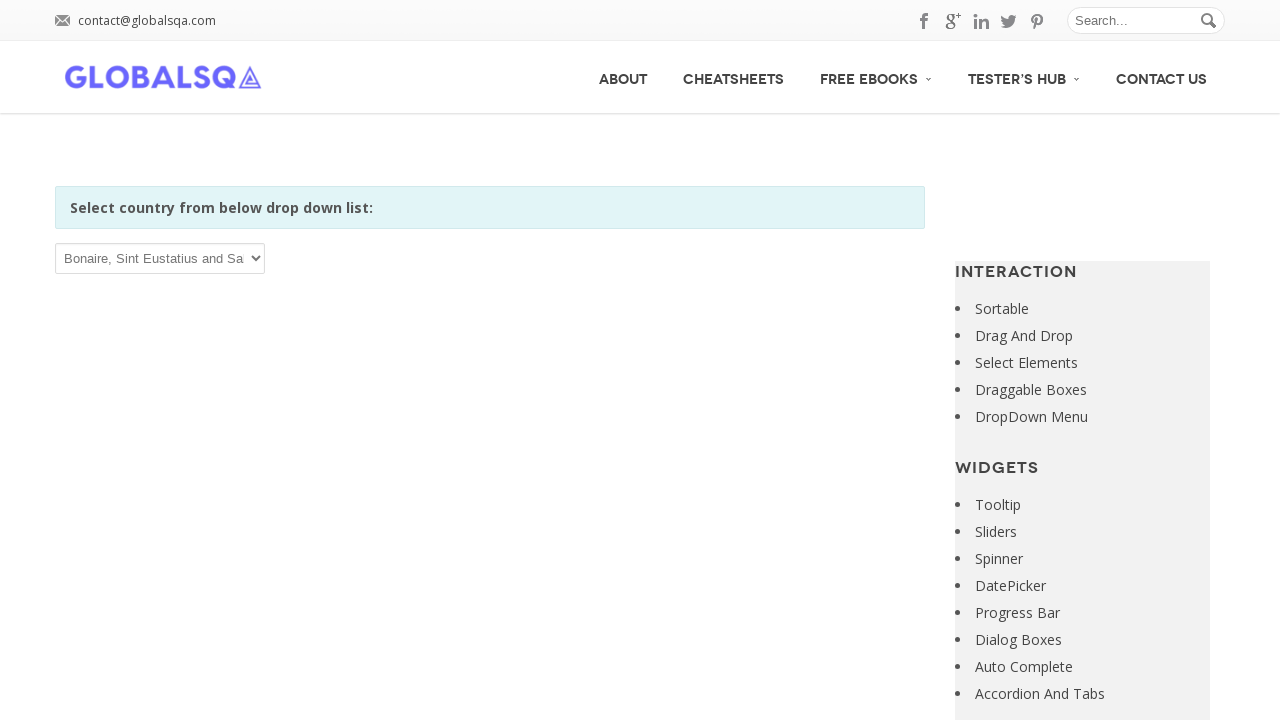

Retrieved option text: Bosnia and Herzegovina
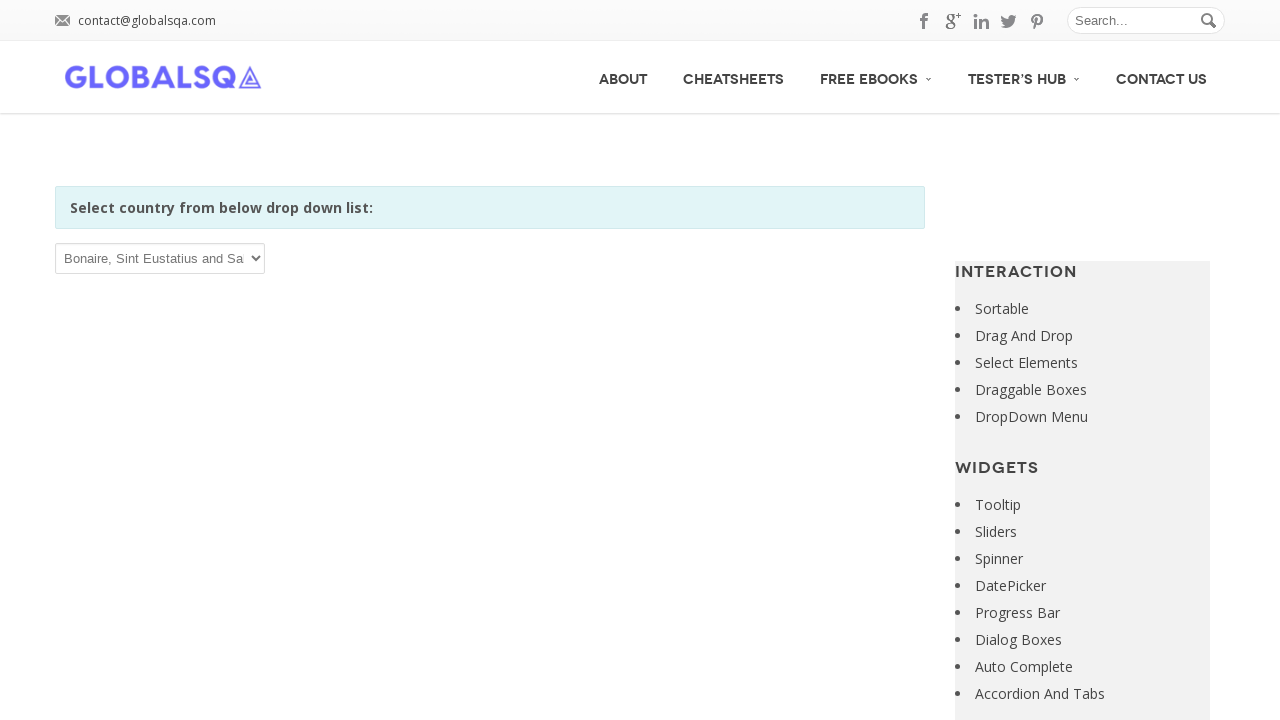

Selected option at index 28: Bosnia and Herzegovina on xpath=//*[@id='post-2646']/div[2]/div/div/div/p/select
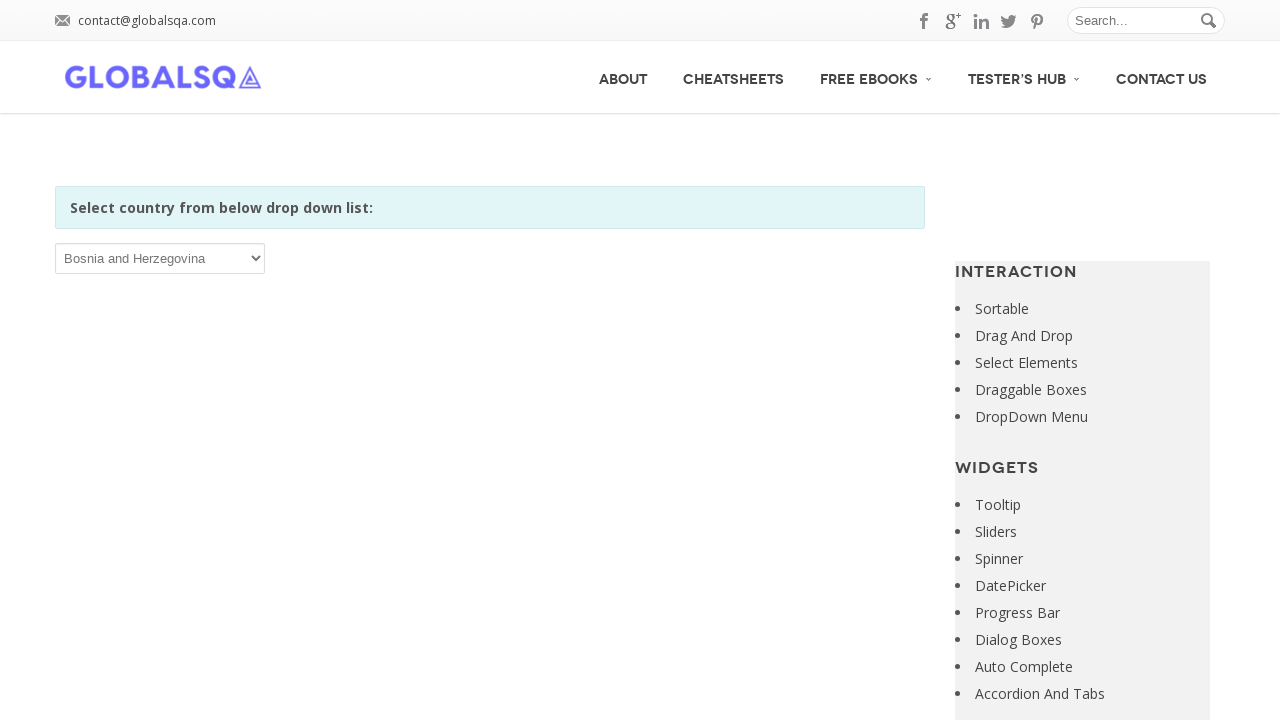

Retrieved option text: Botswana
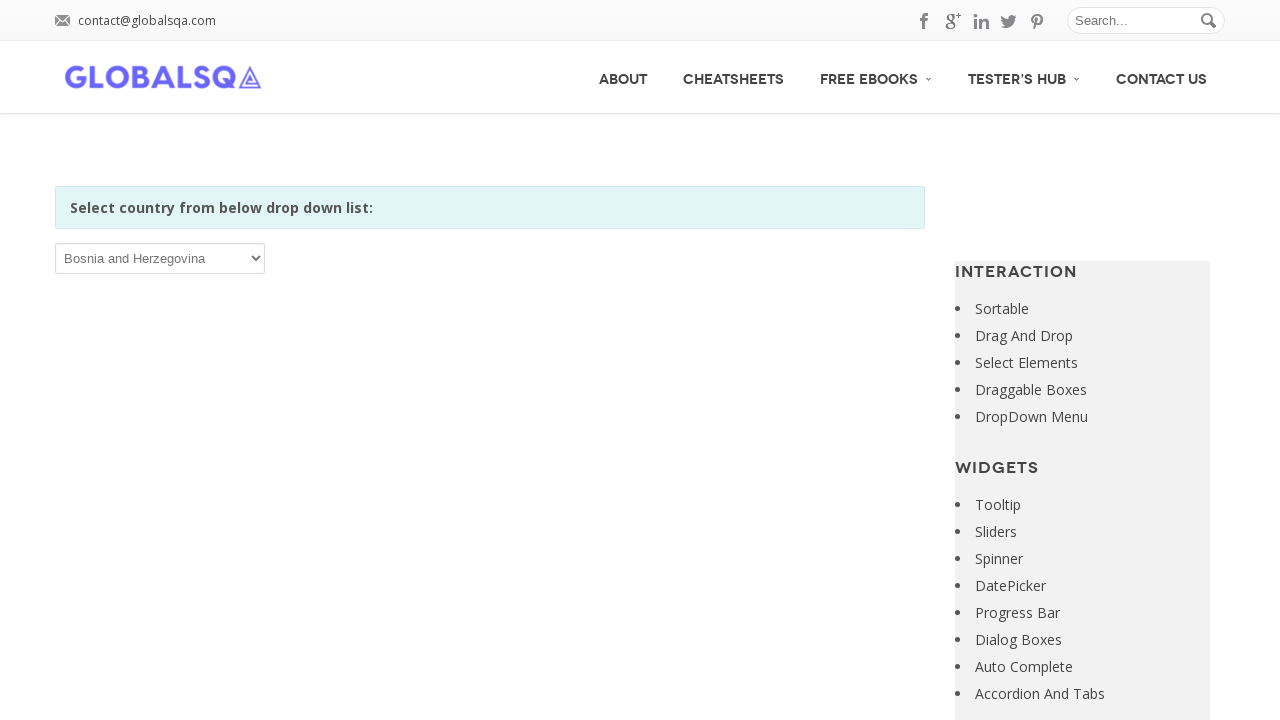

Selected option at index 29: Botswana on xpath=//*[@id='post-2646']/div[2]/div/div/div/p/select
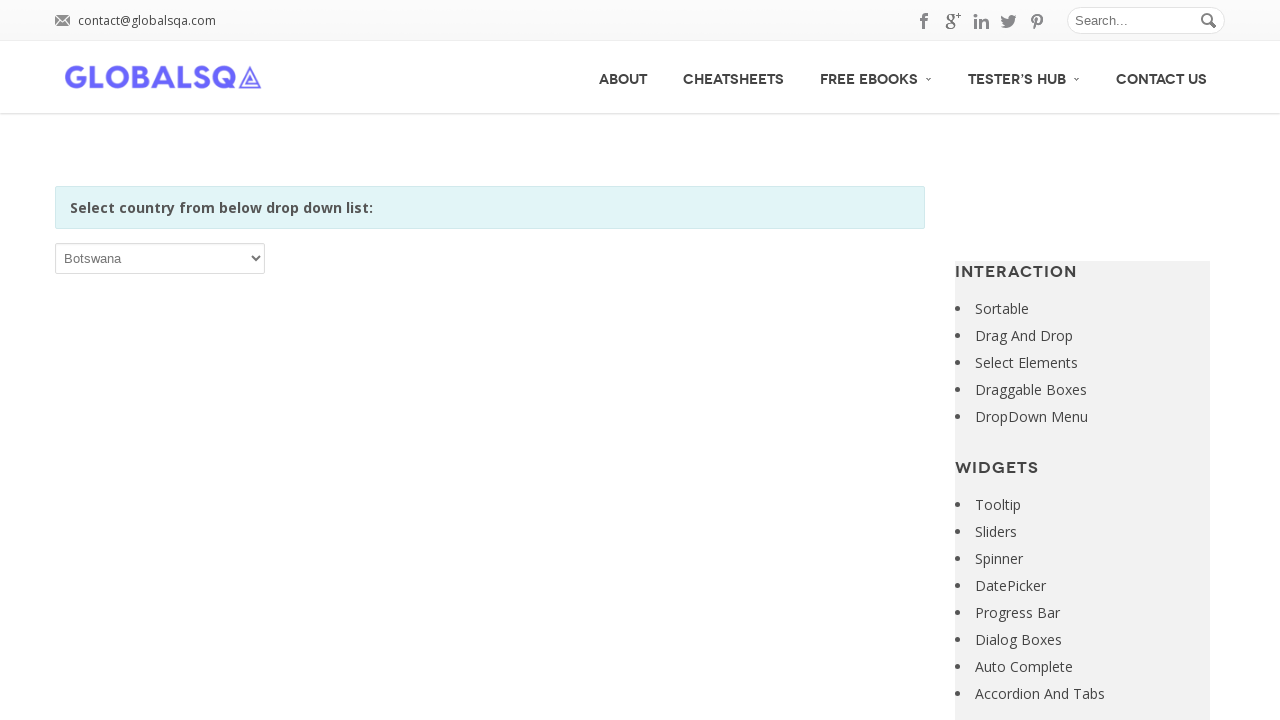

Retrieved option text: Bouvet Island
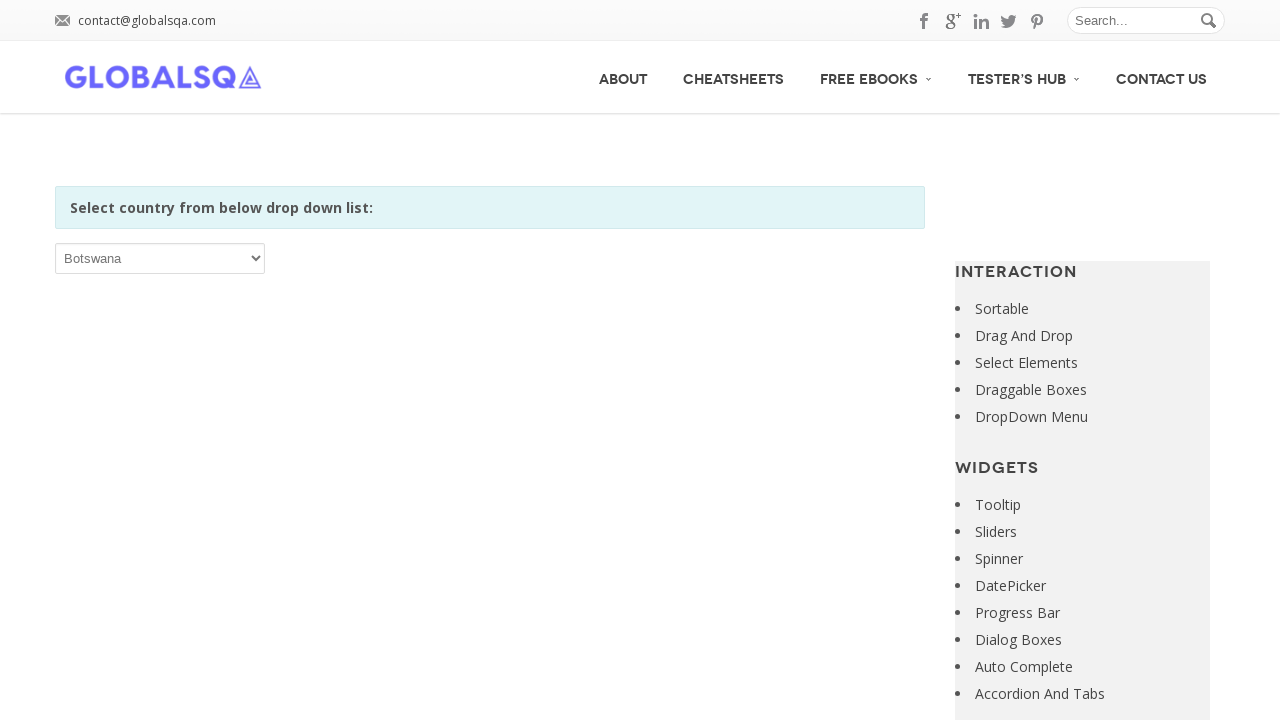

Selected option at index 30: Bouvet Island on xpath=//*[@id='post-2646']/div[2]/div/div/div/p/select
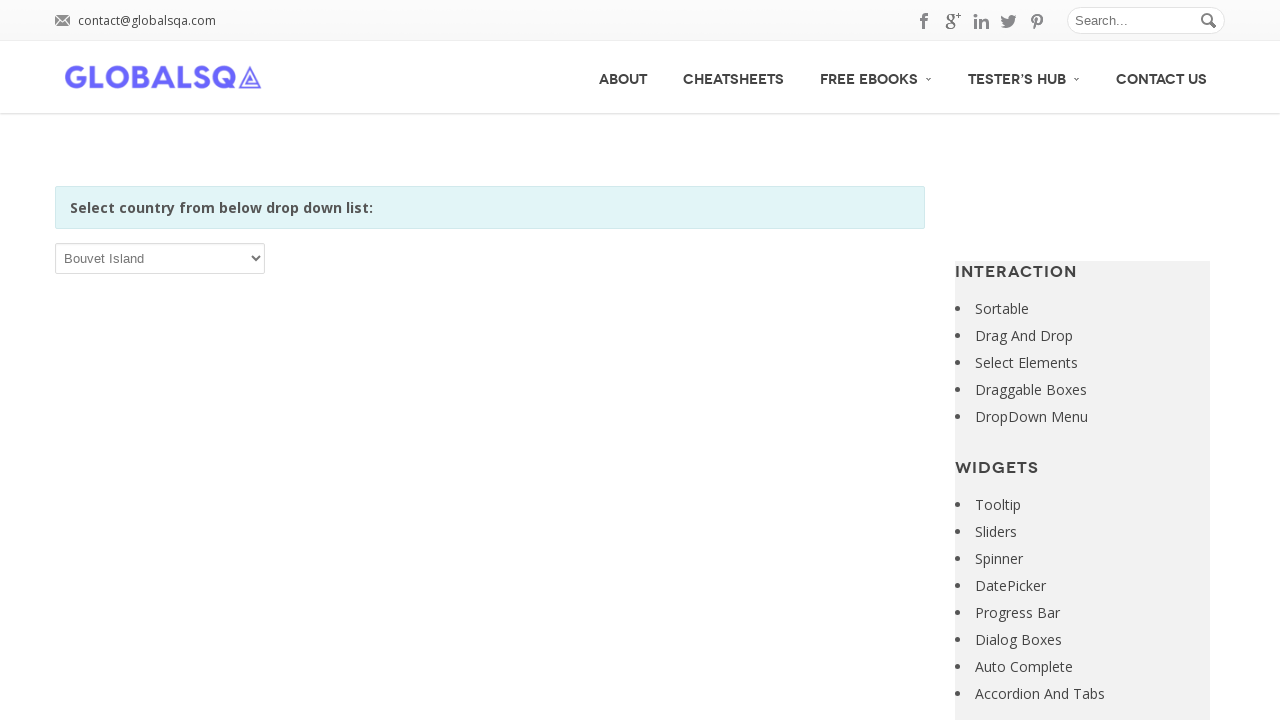

Retrieved option text: Brazil
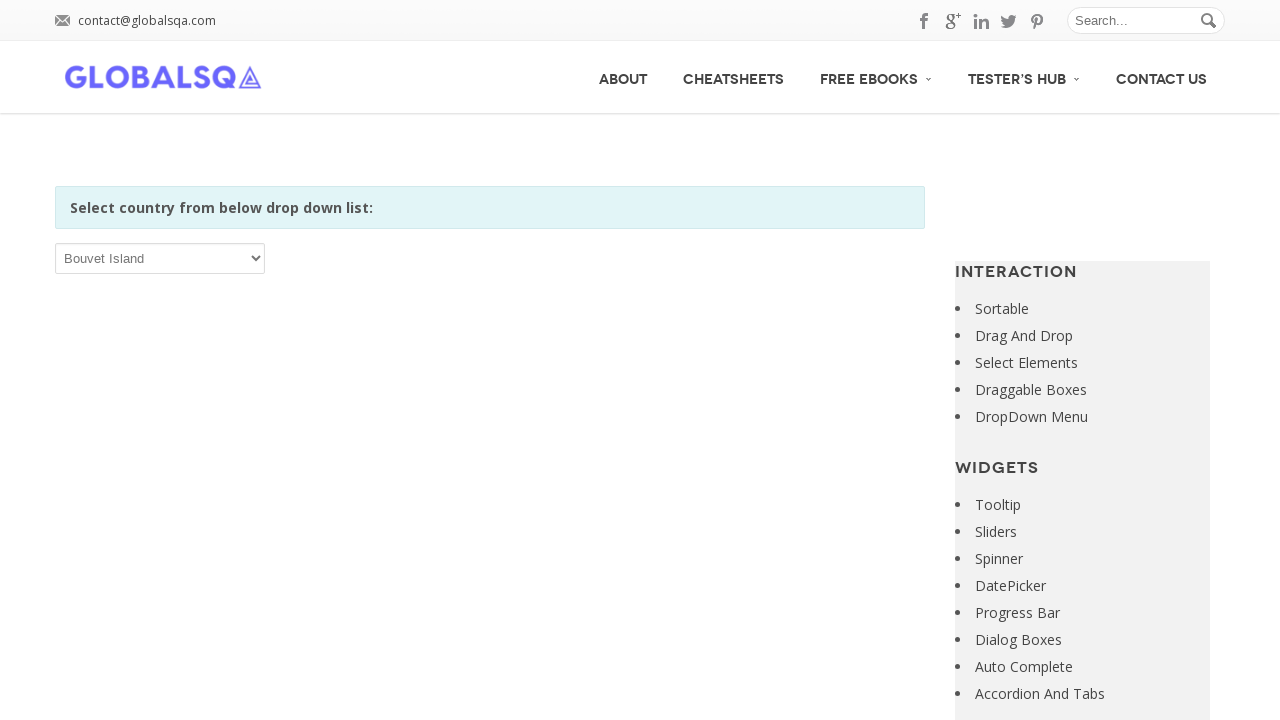

Selected option at index 31: Brazil on xpath=//*[@id='post-2646']/div[2]/div/div/div/p/select
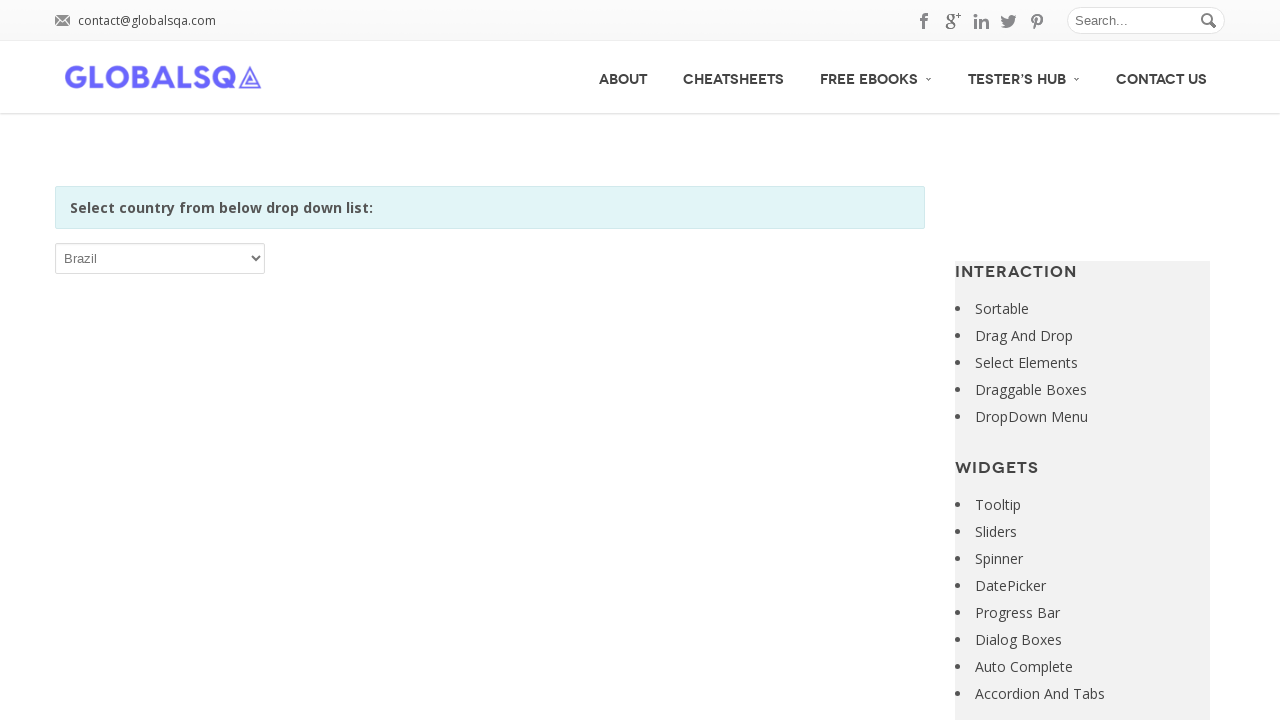

Retrieved option text: British Indian Ocean Territory
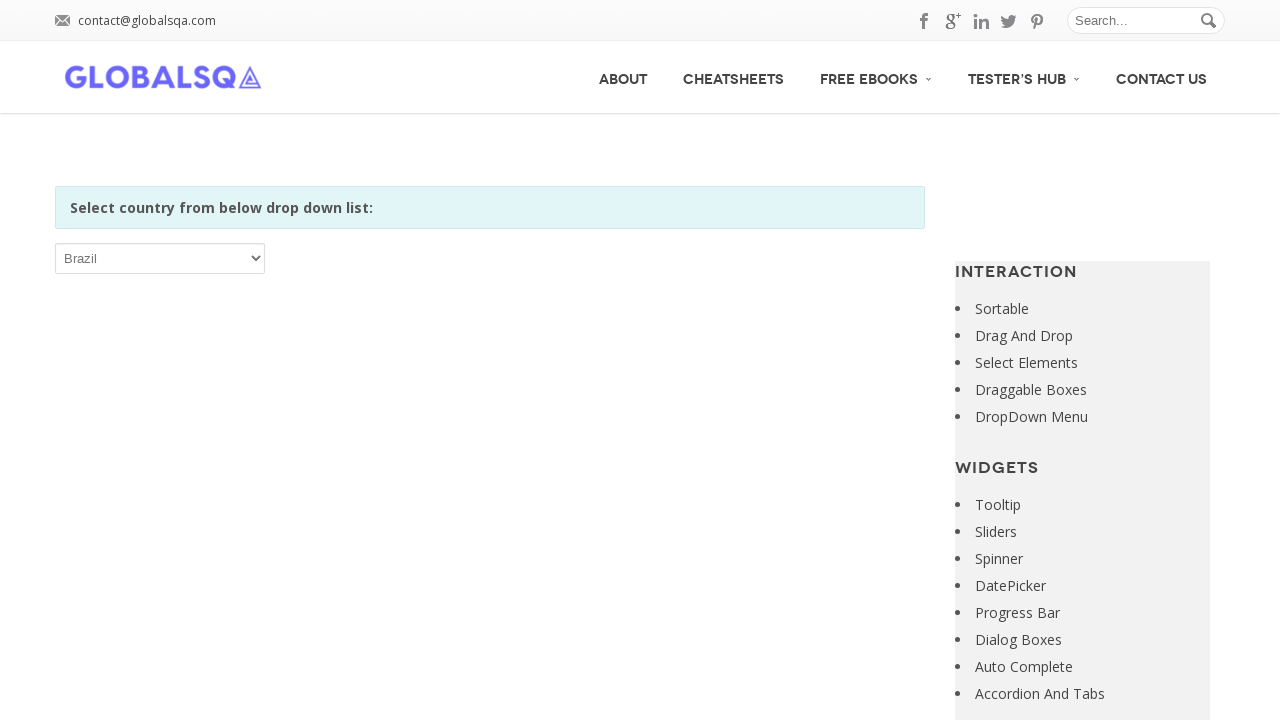

Selected option at index 32: British Indian Ocean Territory on xpath=//*[@id='post-2646']/div[2]/div/div/div/p/select
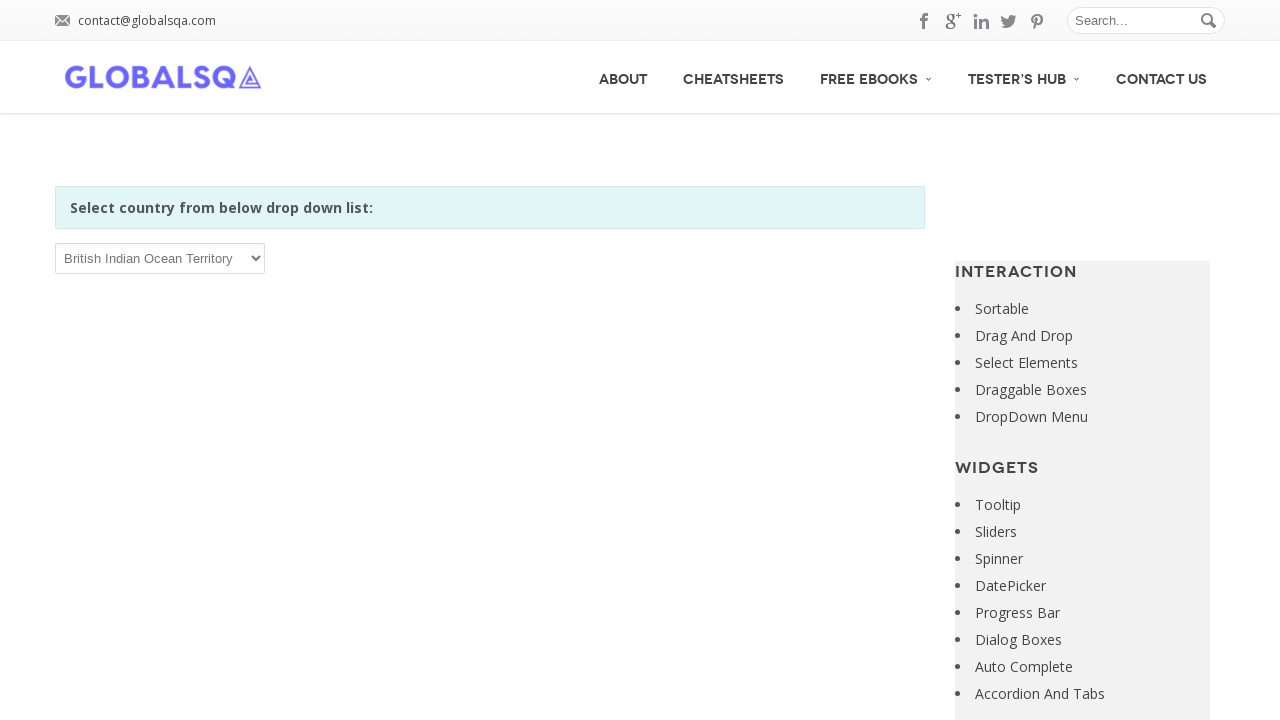

Retrieved option text: Brunei Darussalam
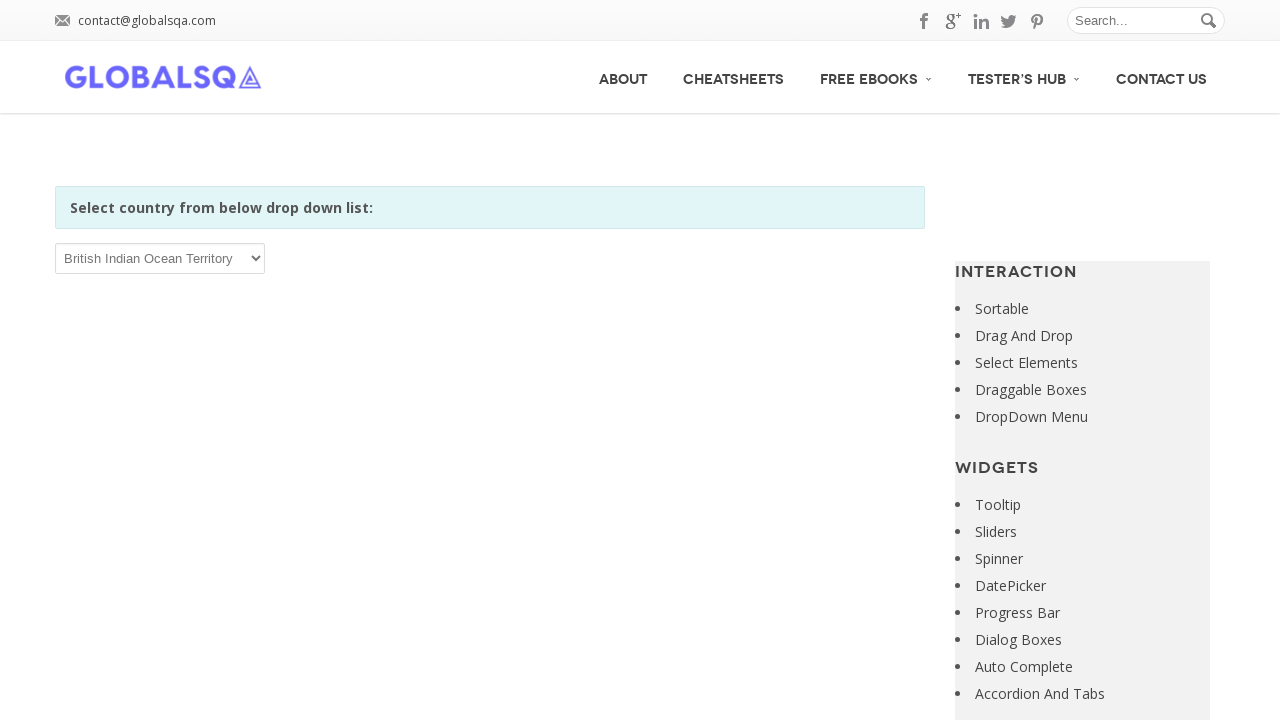

Selected option at index 33: Brunei Darussalam on xpath=//*[@id='post-2646']/div[2]/div/div/div/p/select
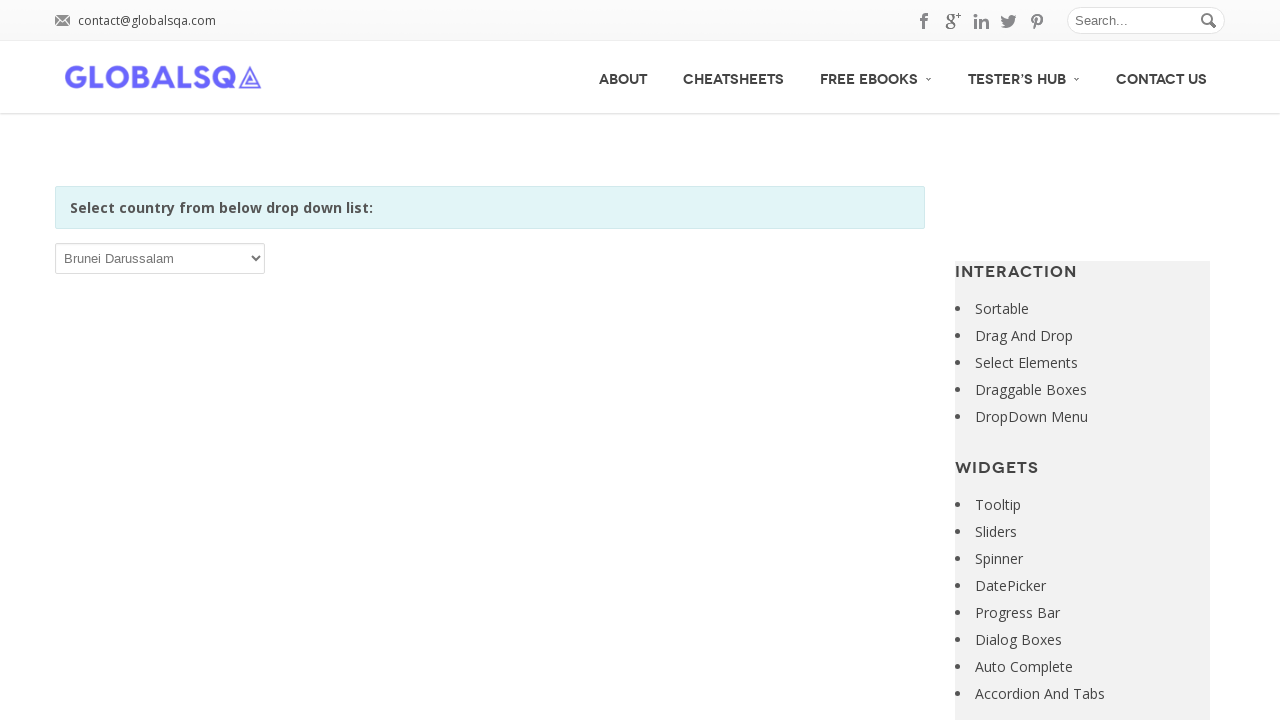

Retrieved option text: Bulgaria
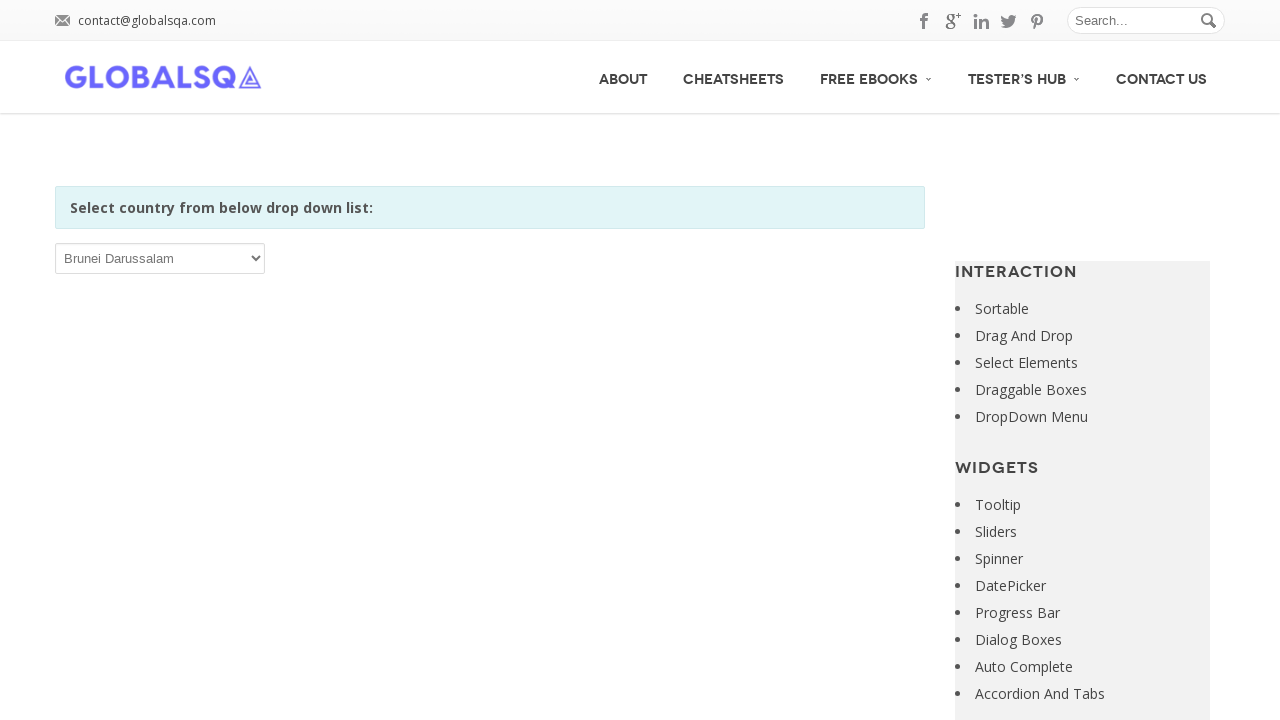

Selected option at index 34: Bulgaria on xpath=//*[@id='post-2646']/div[2]/div/div/div/p/select
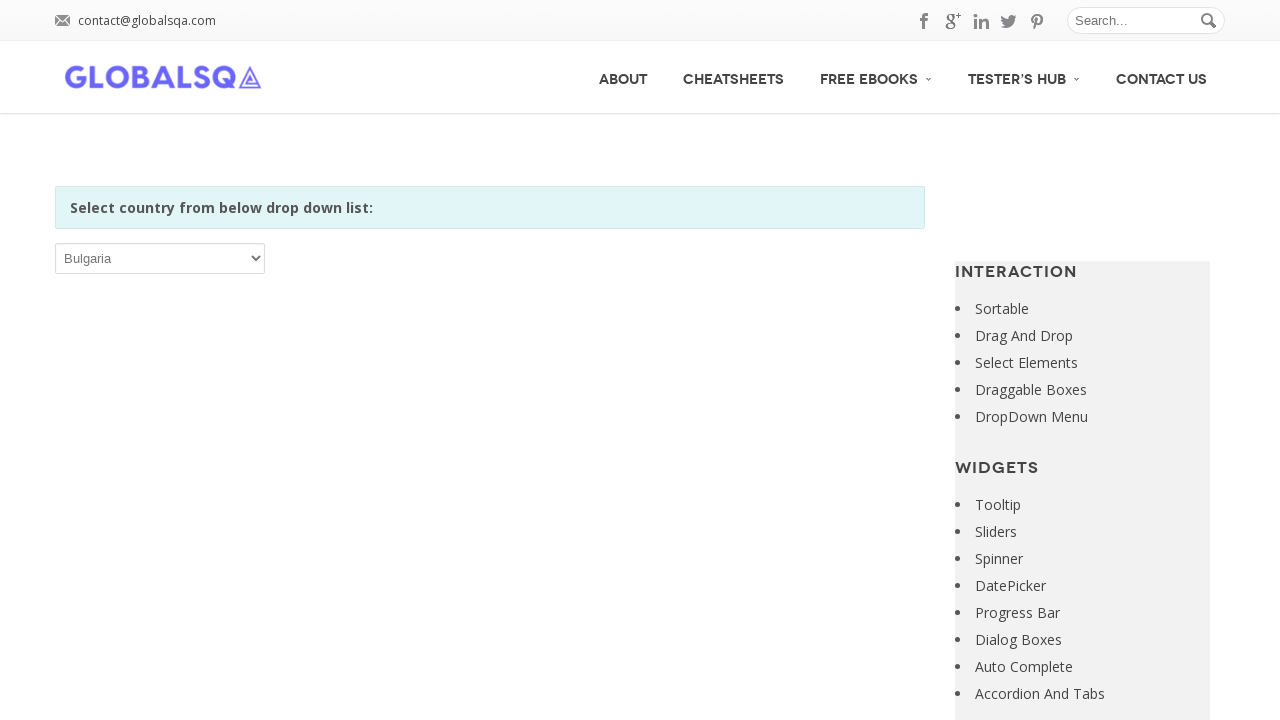

Retrieved option text: Burkina Faso
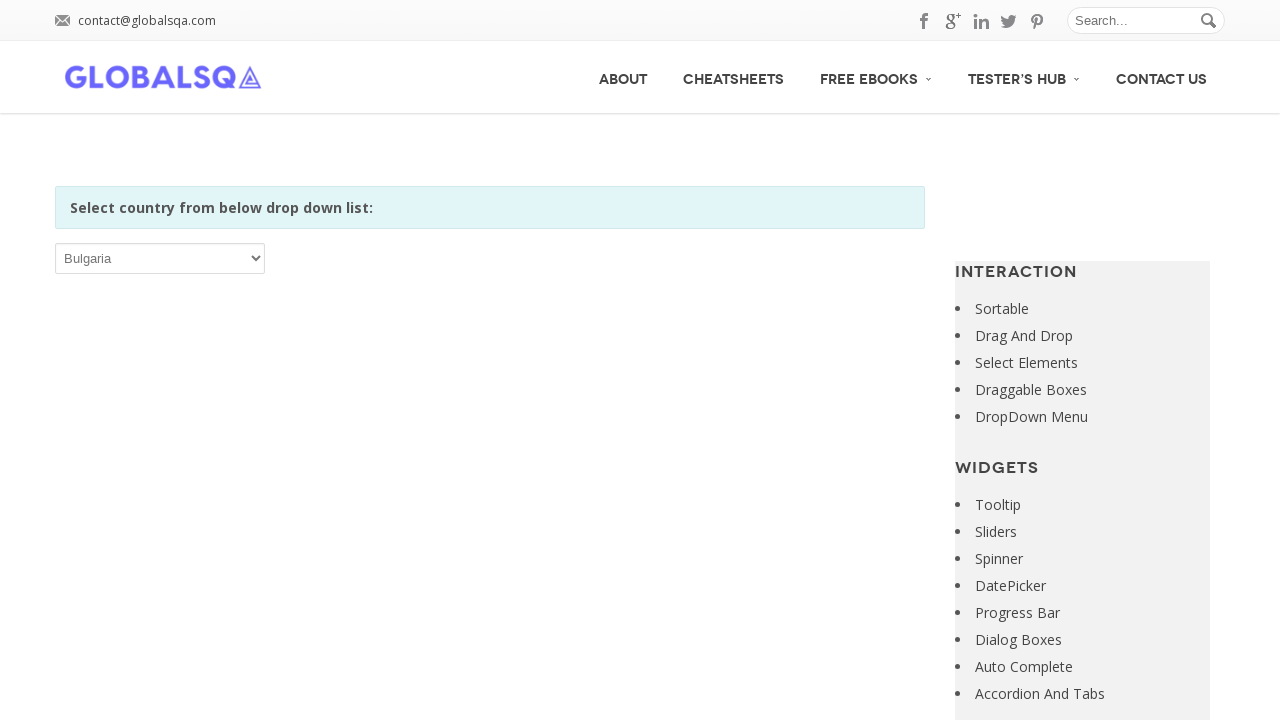

Selected option at index 35: Burkina Faso on xpath=//*[@id='post-2646']/div[2]/div/div/div/p/select
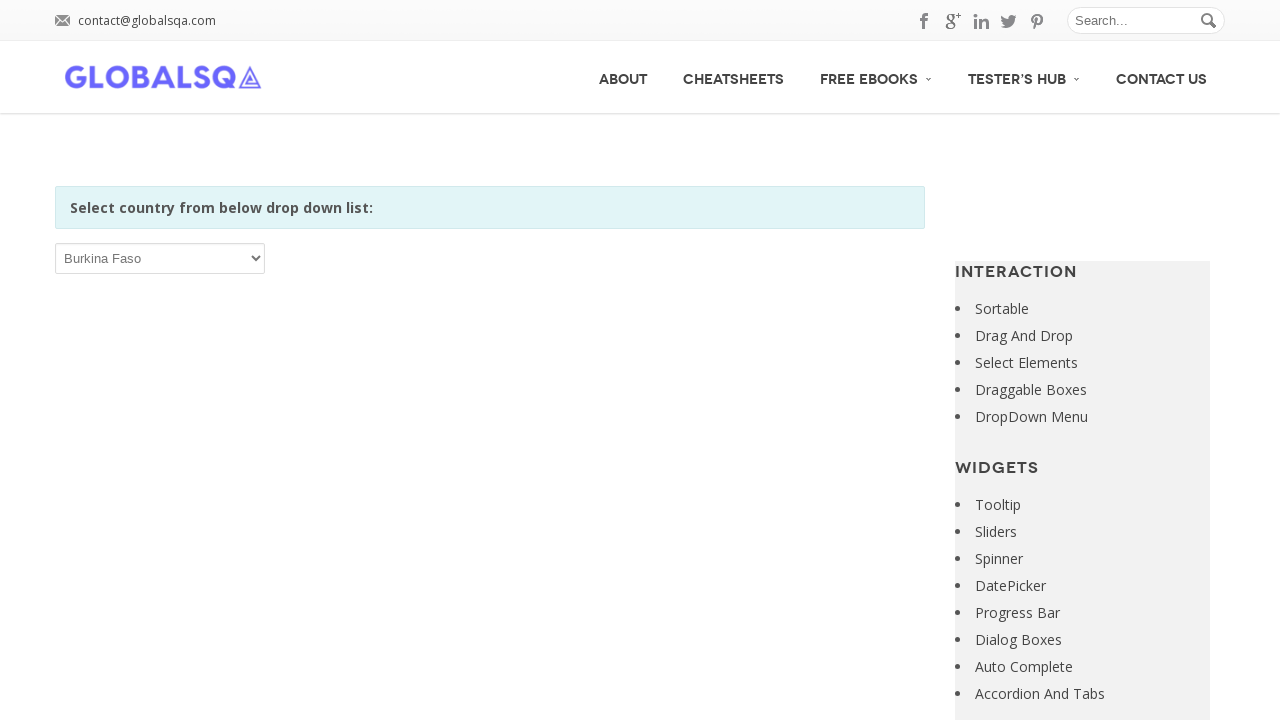

Retrieved option text: Burundi
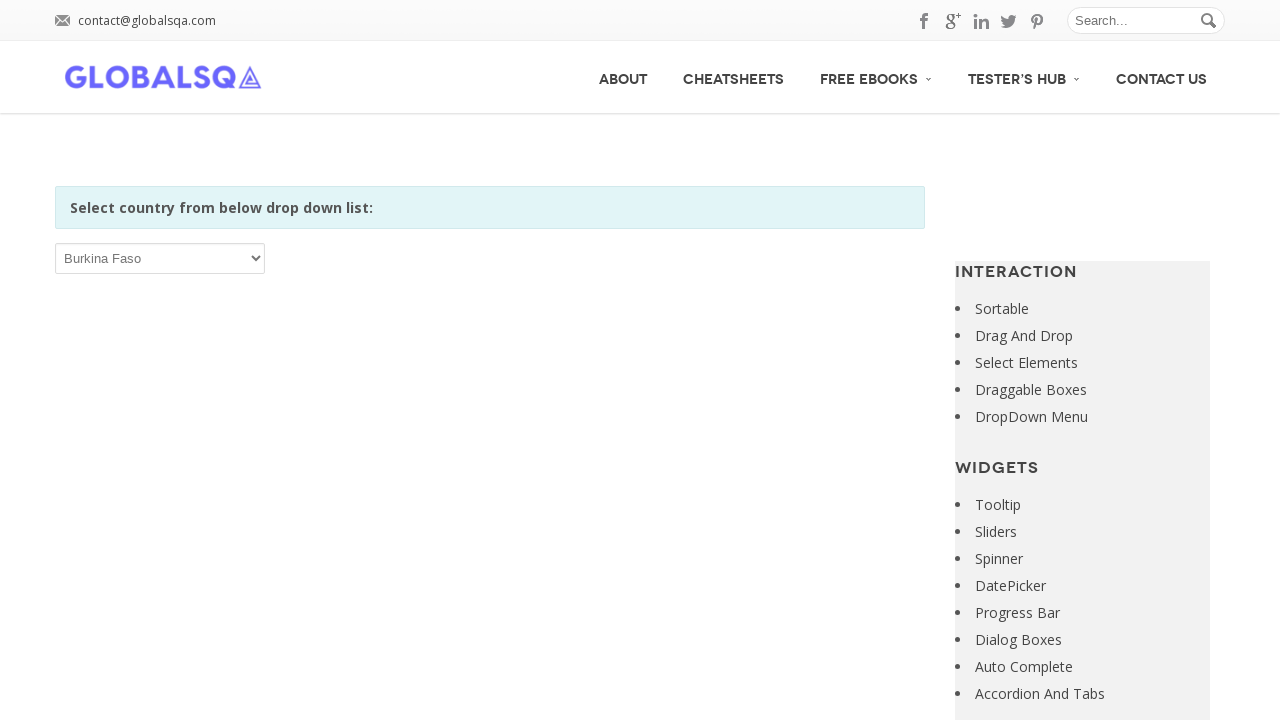

Selected option at index 36: Burundi on xpath=//*[@id='post-2646']/div[2]/div/div/div/p/select
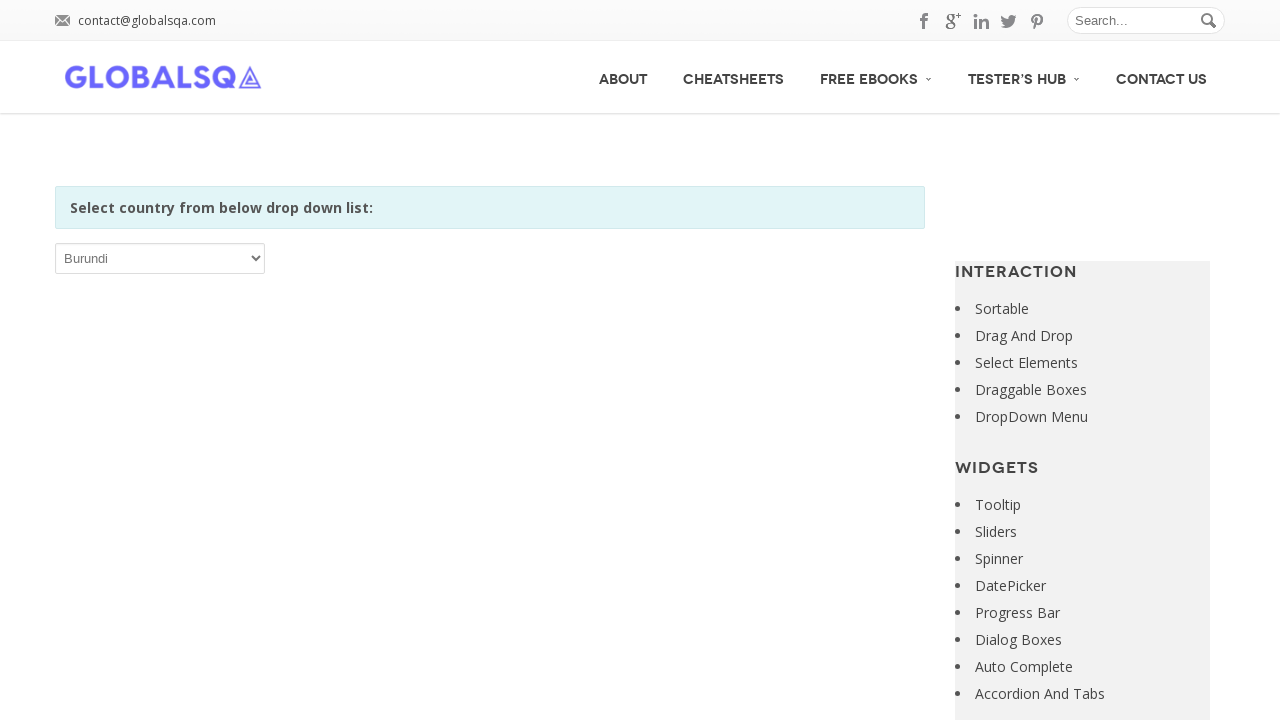

Retrieved option text: Cambodia
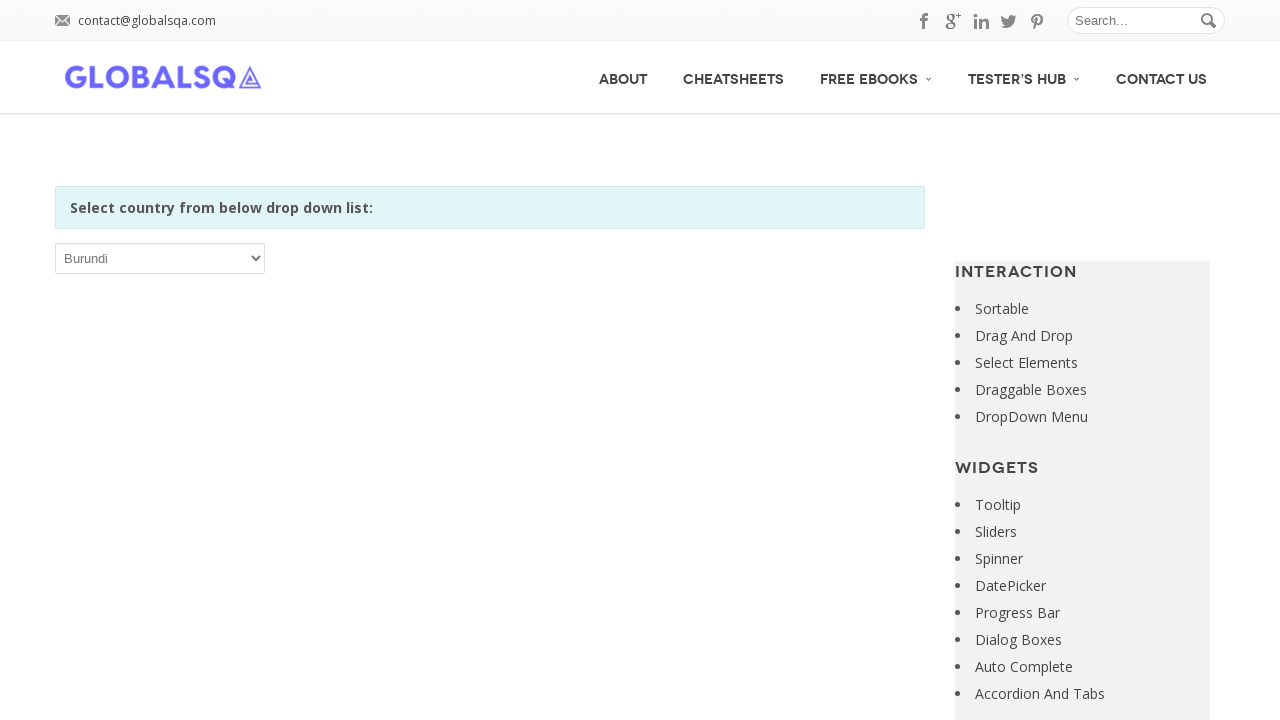

Selected option at index 37: Cambodia on xpath=//*[@id='post-2646']/div[2]/div/div/div/p/select
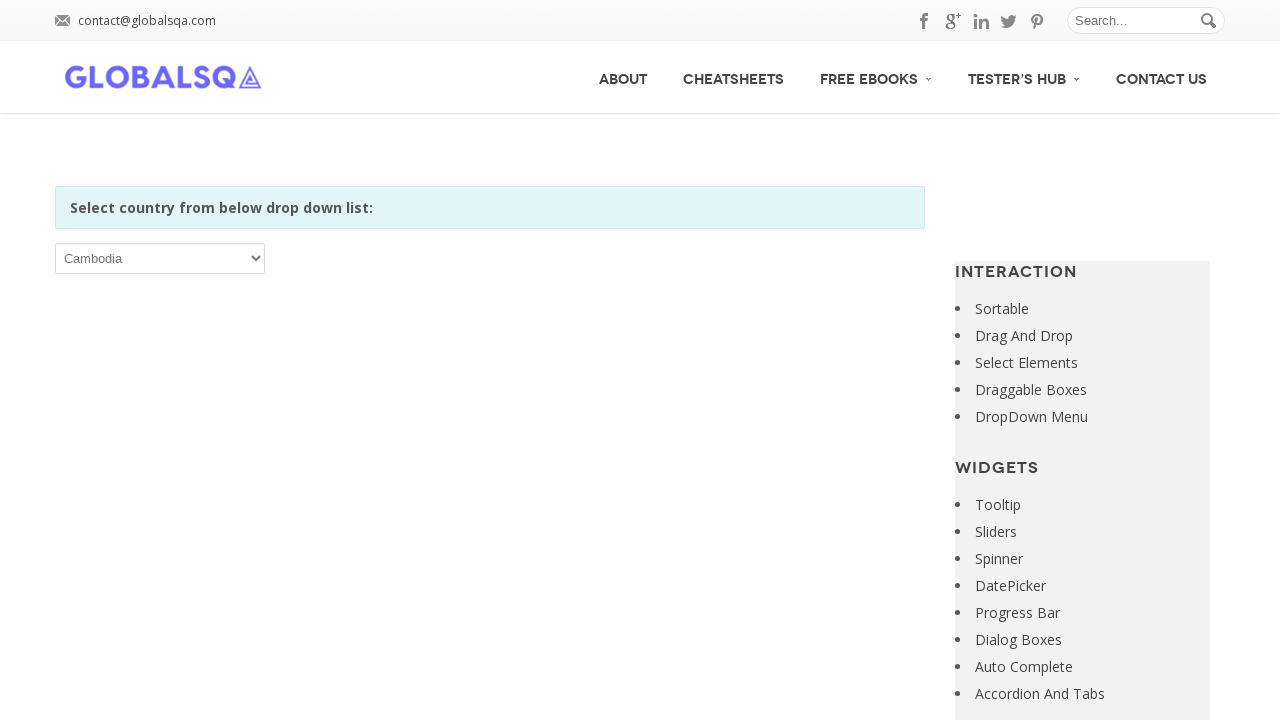

Retrieved option text: Cameroon
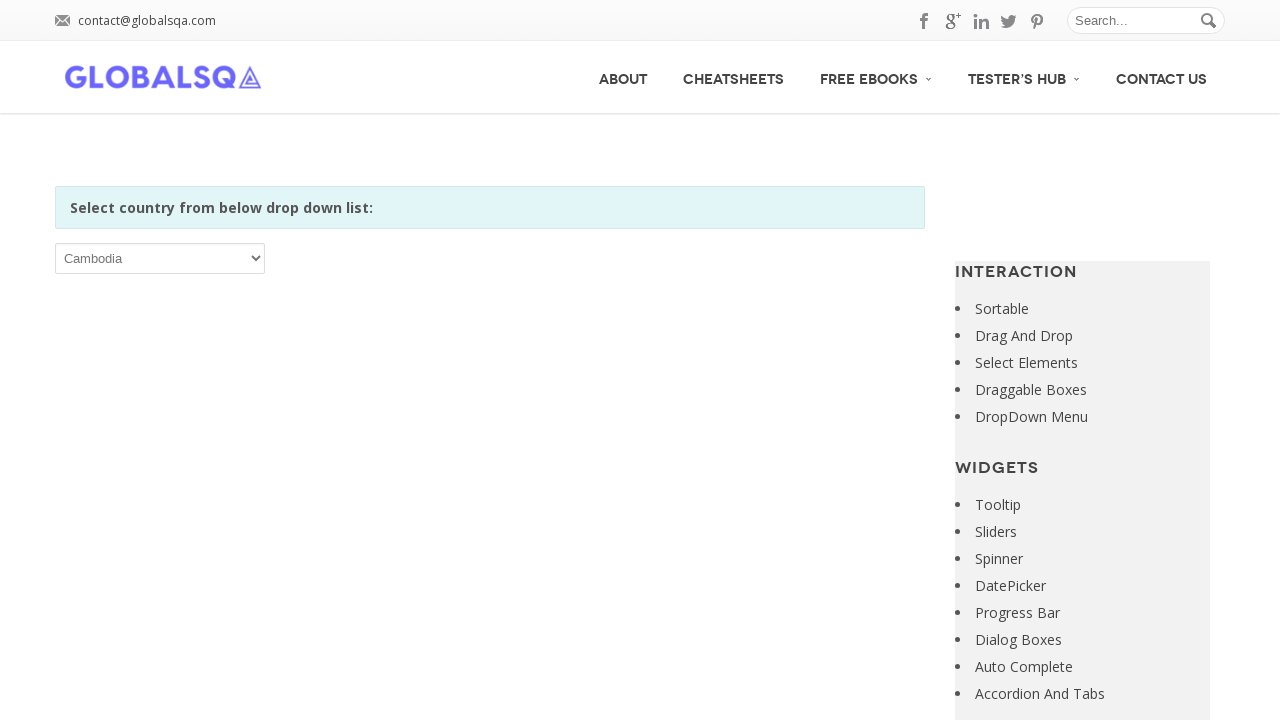

Selected option at index 38: Cameroon on xpath=//*[@id='post-2646']/div[2]/div/div/div/p/select
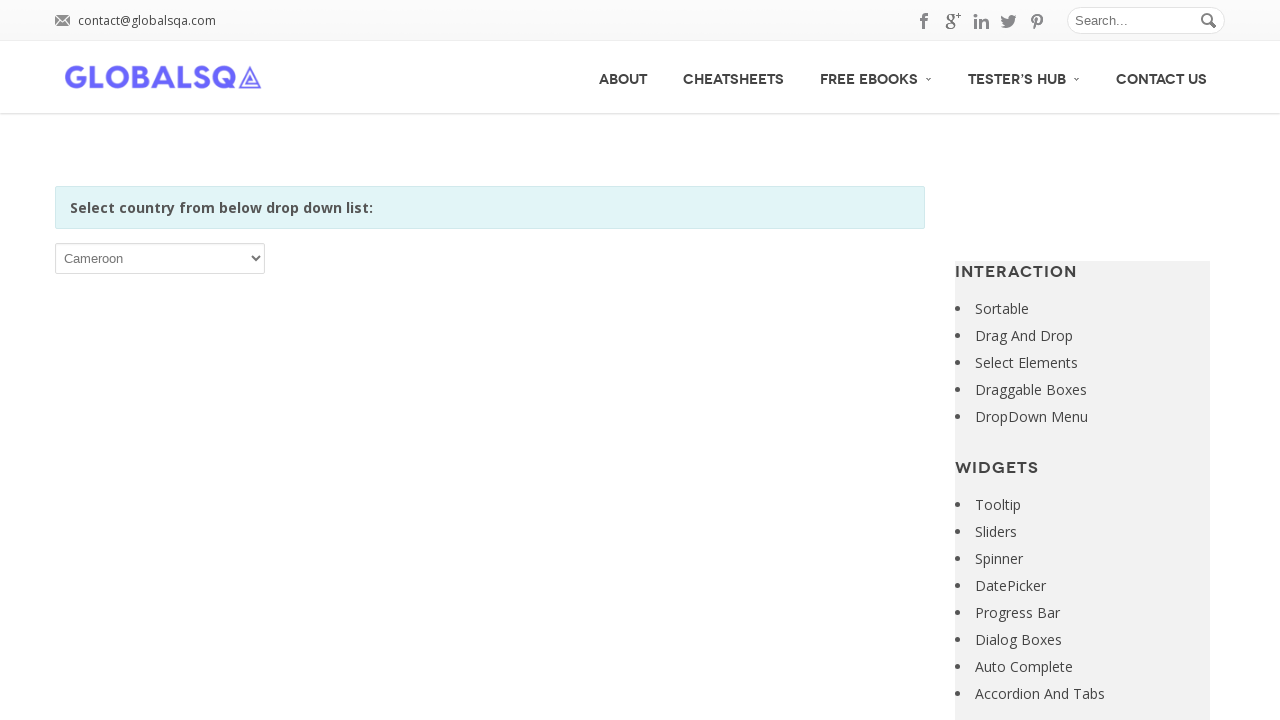

Retrieved option text: Canada
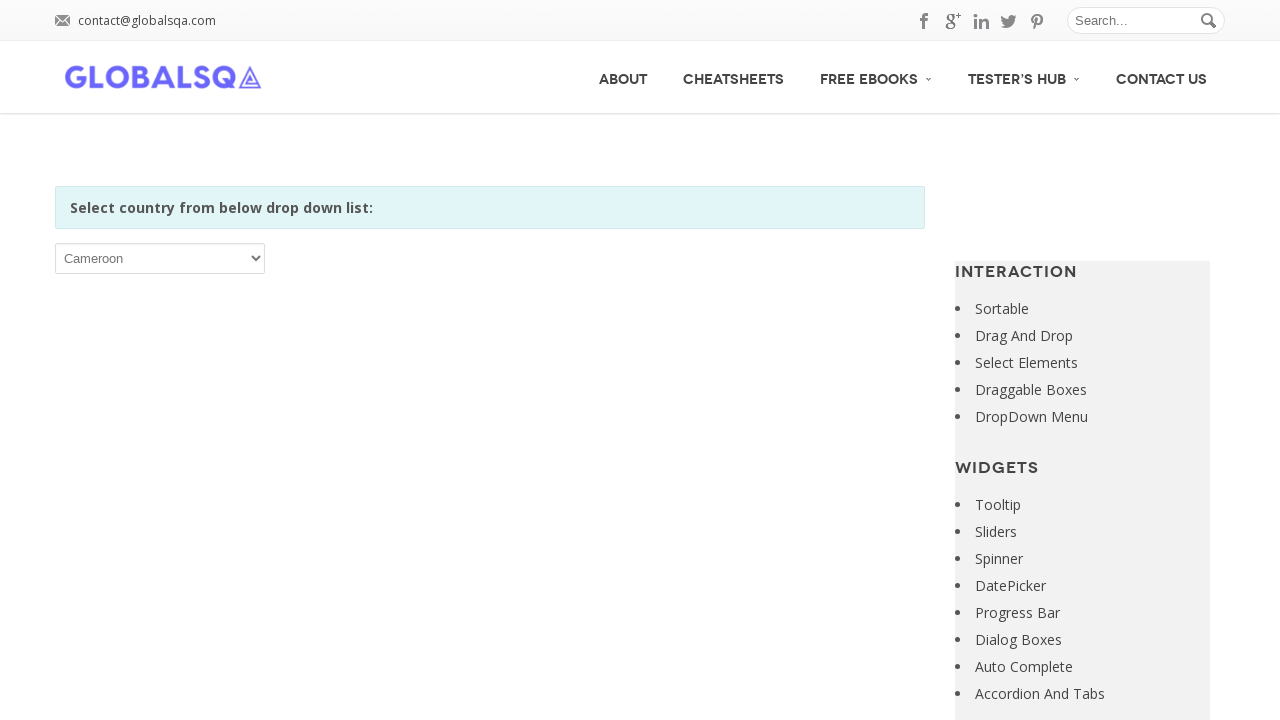

Selected option at index 39: Canada on xpath=//*[@id='post-2646']/div[2]/div/div/div/p/select
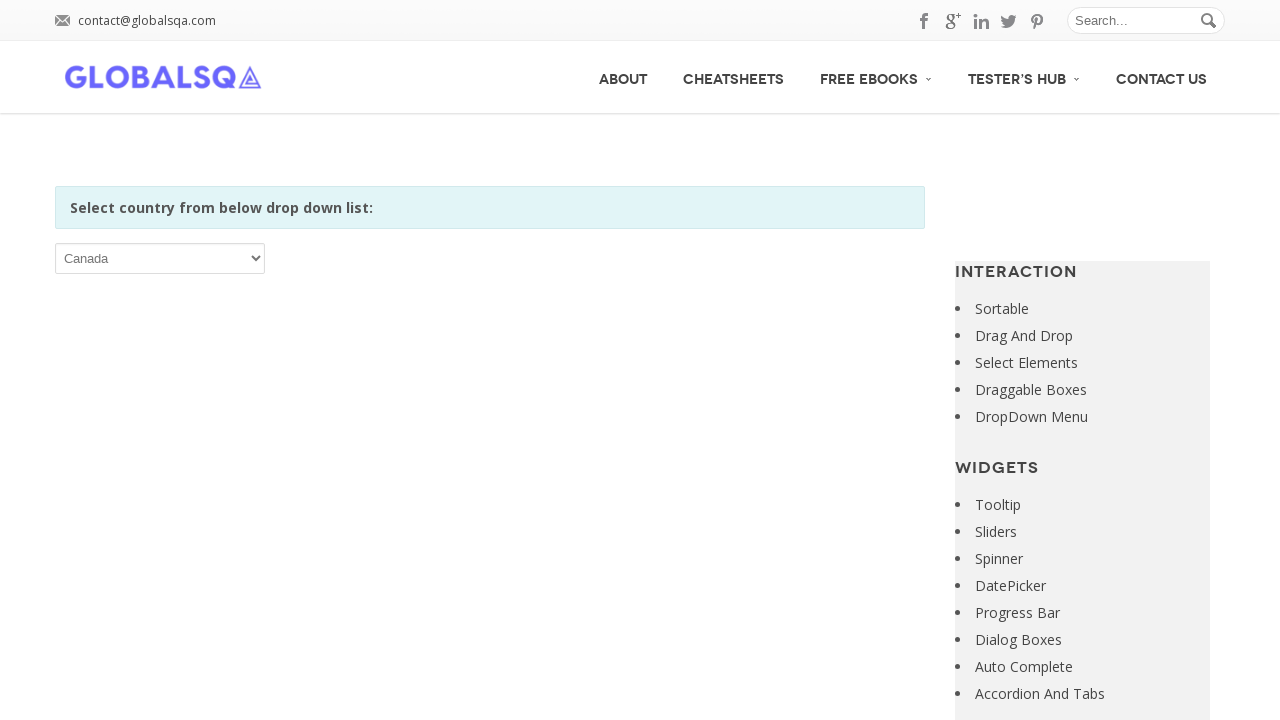

Retrieved option text: Cape Verde
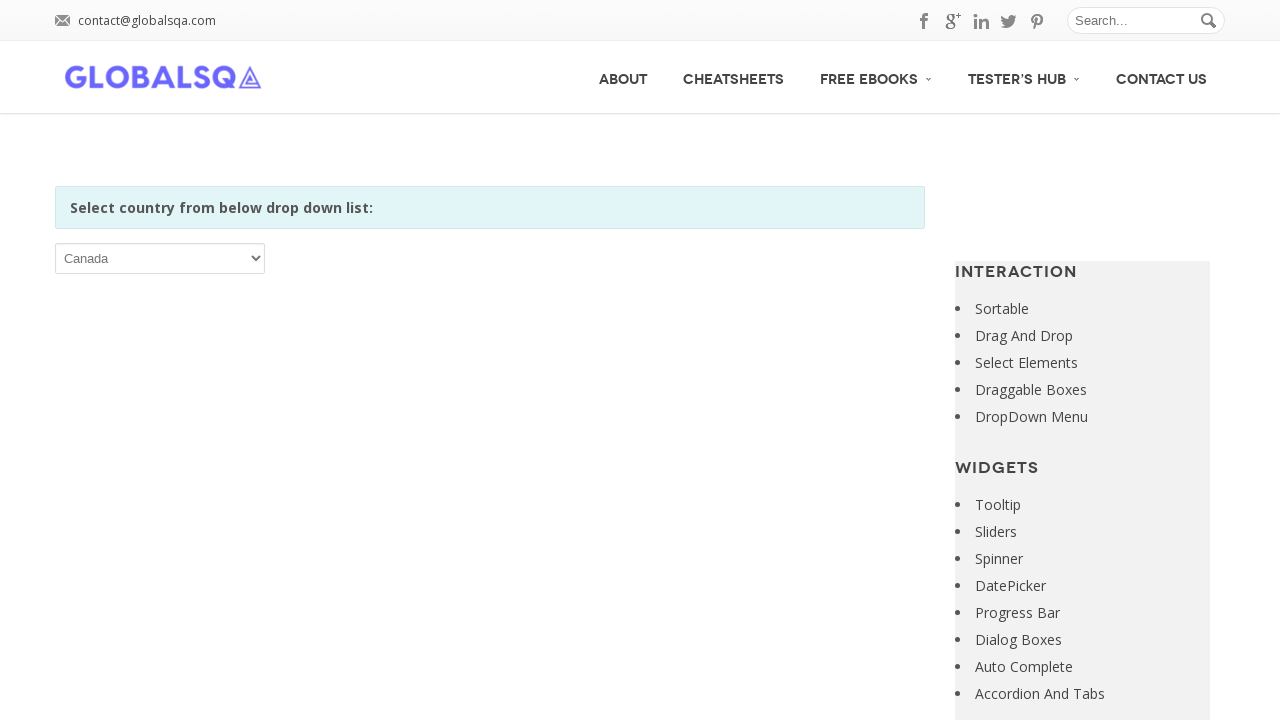

Selected option at index 40: Cape Verde on xpath=//*[@id='post-2646']/div[2]/div/div/div/p/select
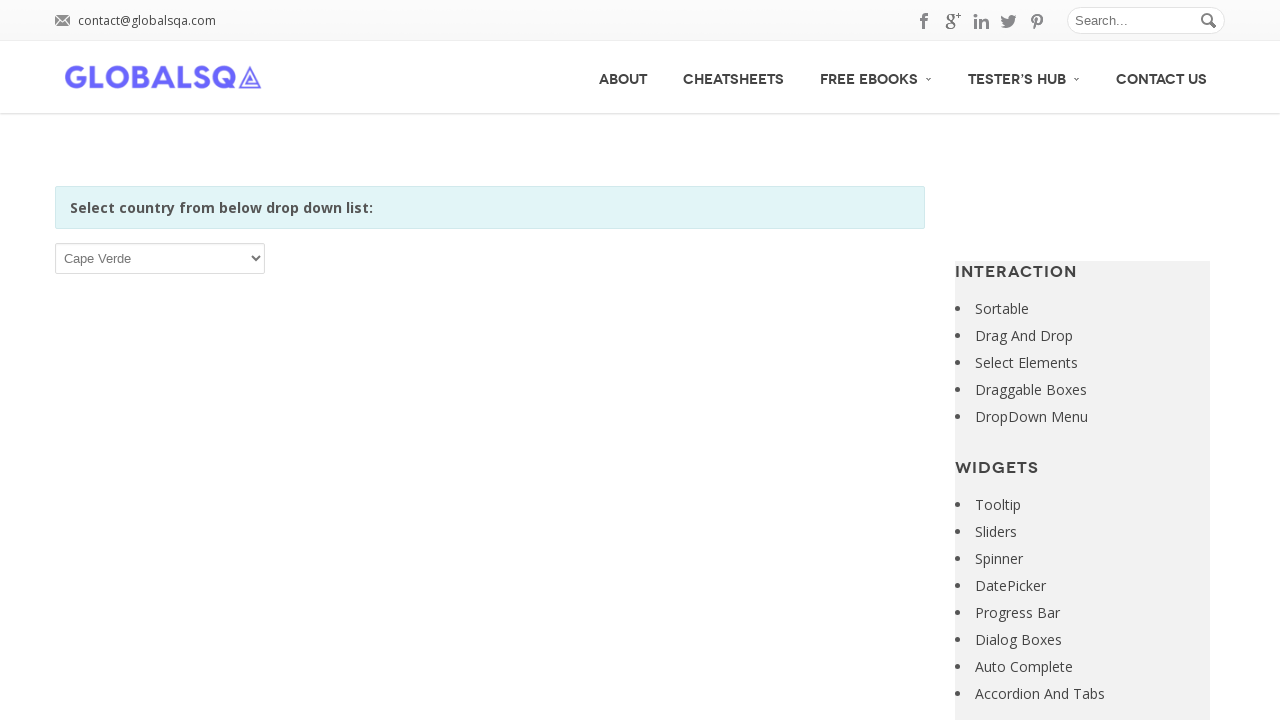

Retrieved option text: Cayman Islands
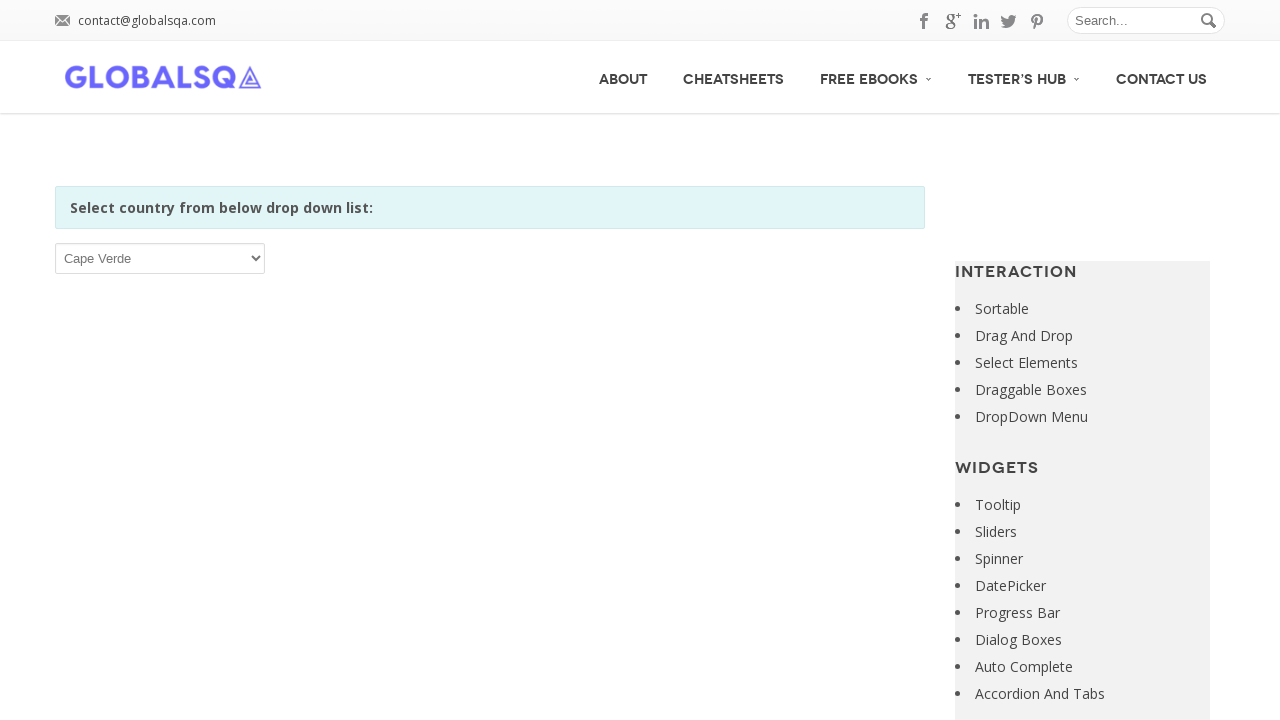

Selected option at index 41: Cayman Islands on xpath=//*[@id='post-2646']/div[2]/div/div/div/p/select
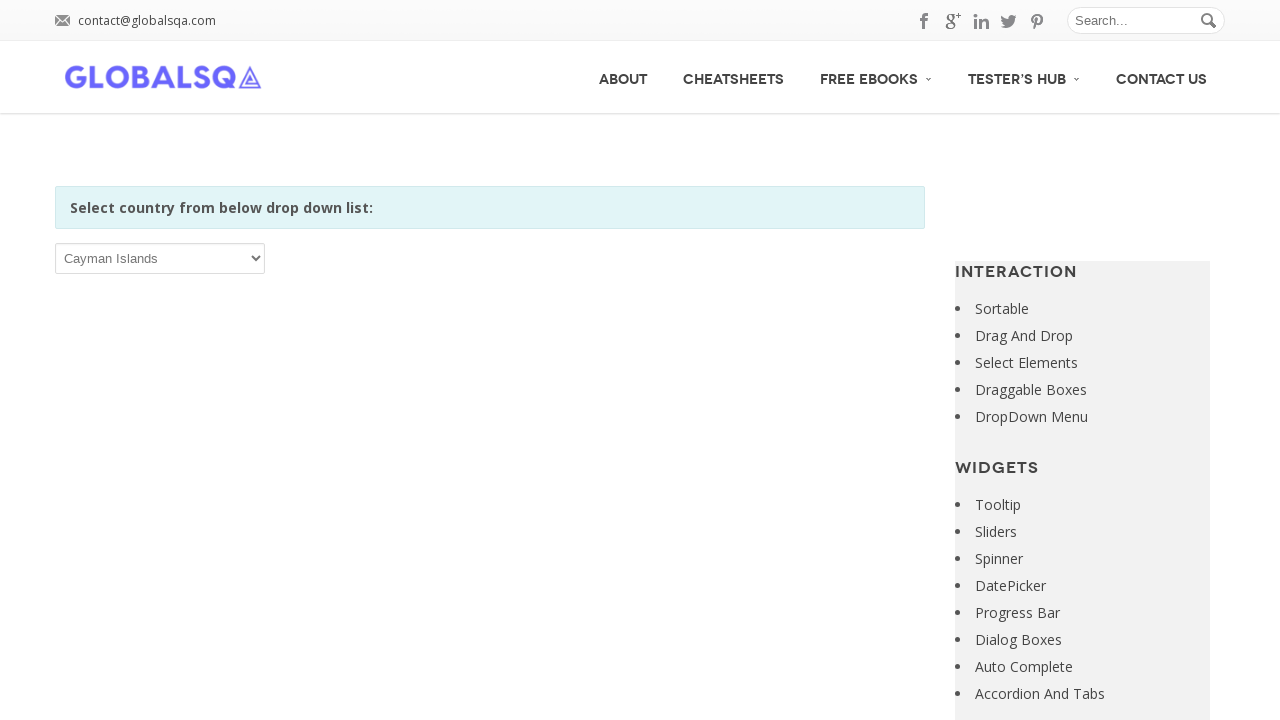

Retrieved option text: Central African Republic
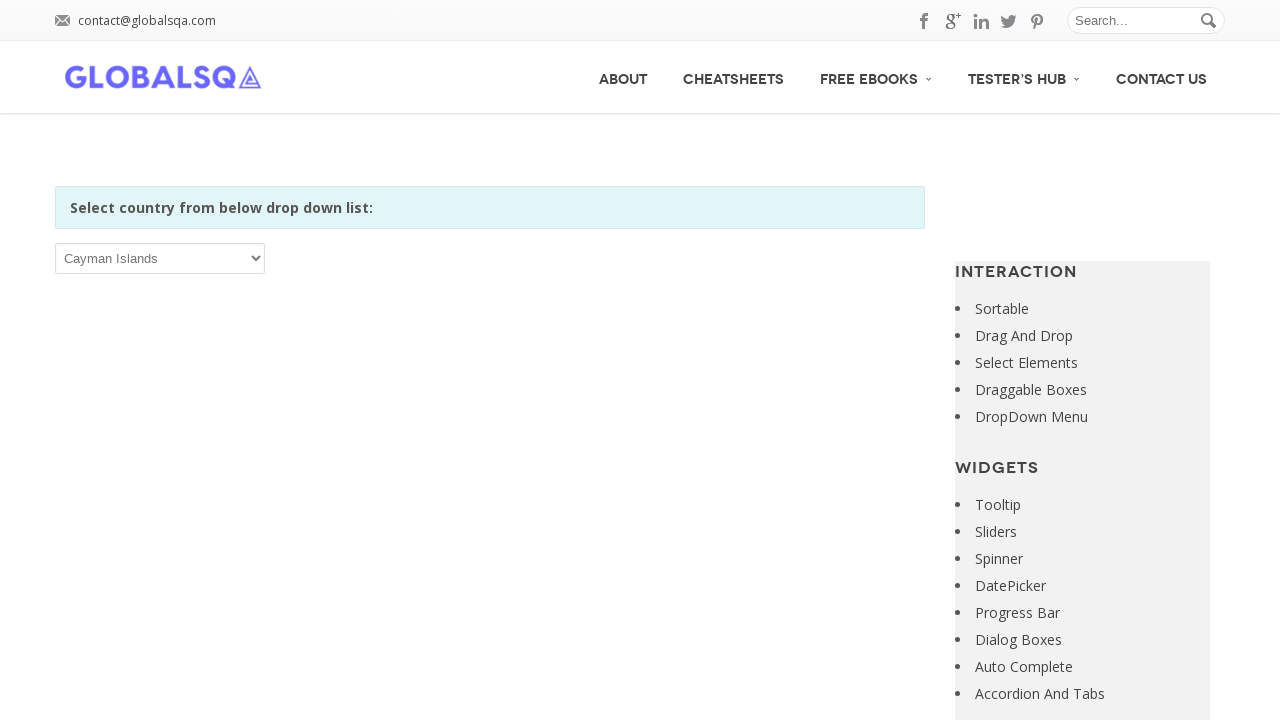

Selected option at index 42: Central African Republic on xpath=//*[@id='post-2646']/div[2]/div/div/div/p/select
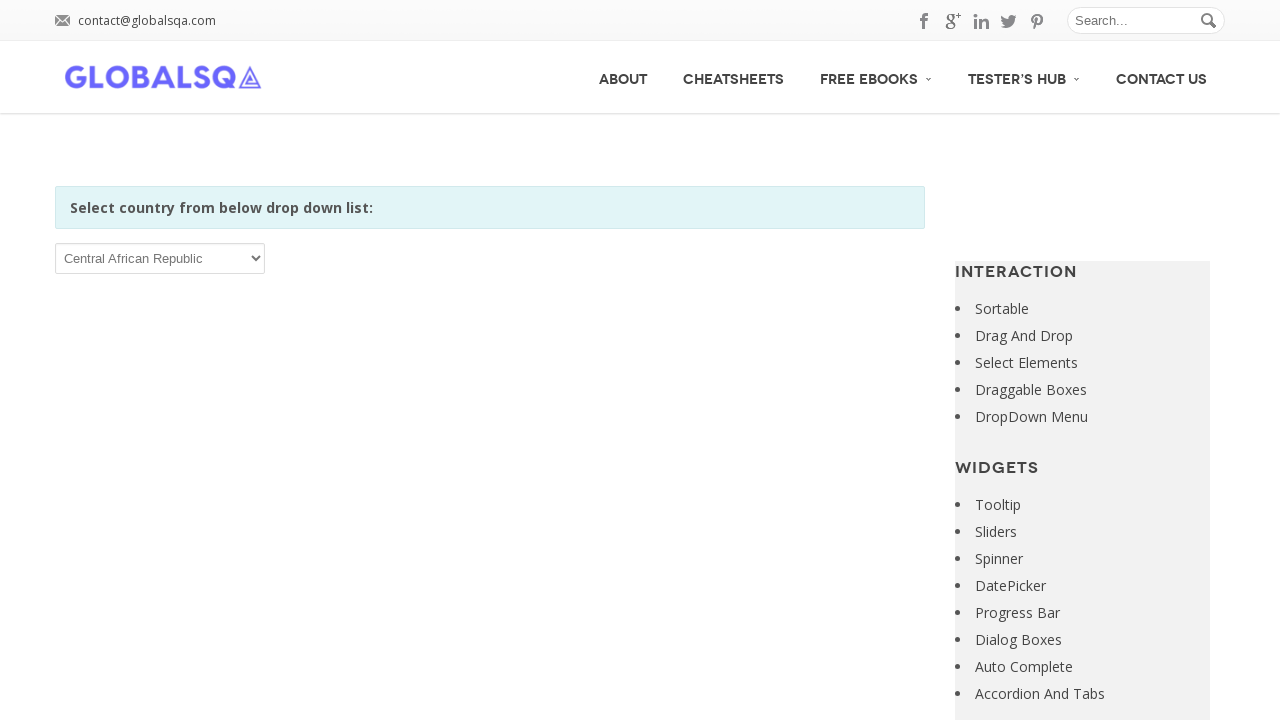

Retrieved option text: Chad
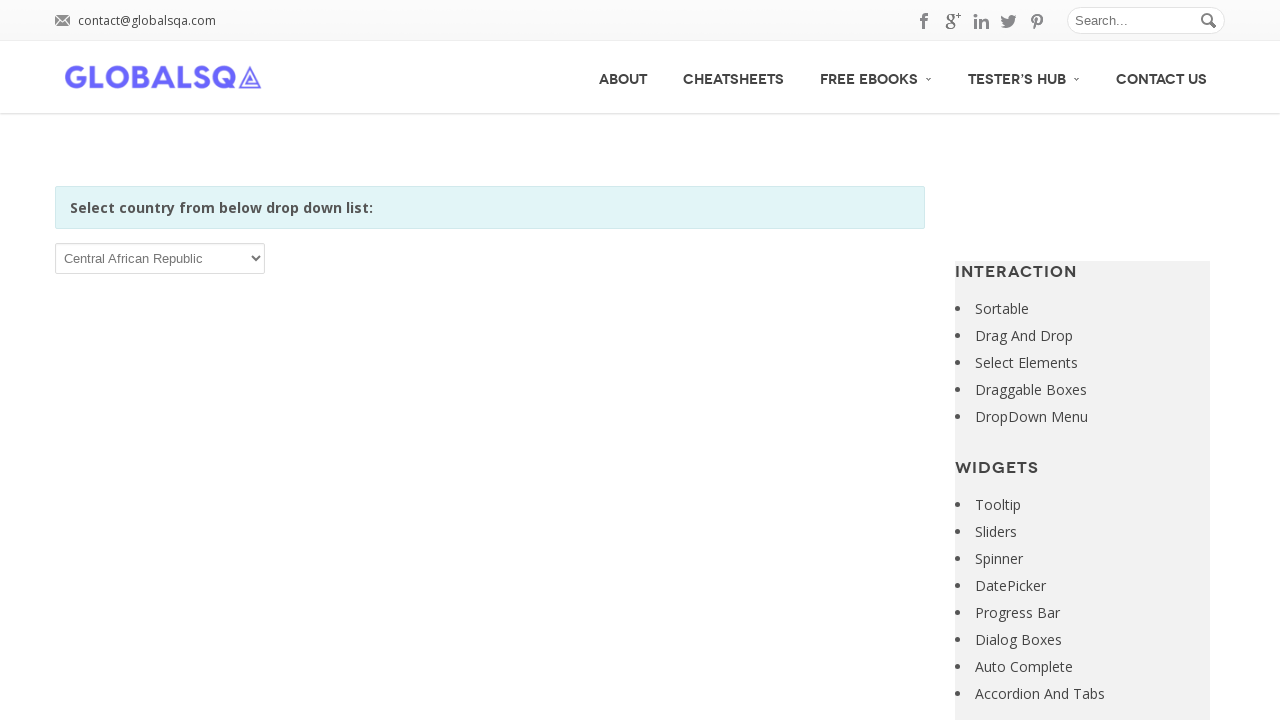

Selected option at index 43: Chad on xpath=//*[@id='post-2646']/div[2]/div/div/div/p/select
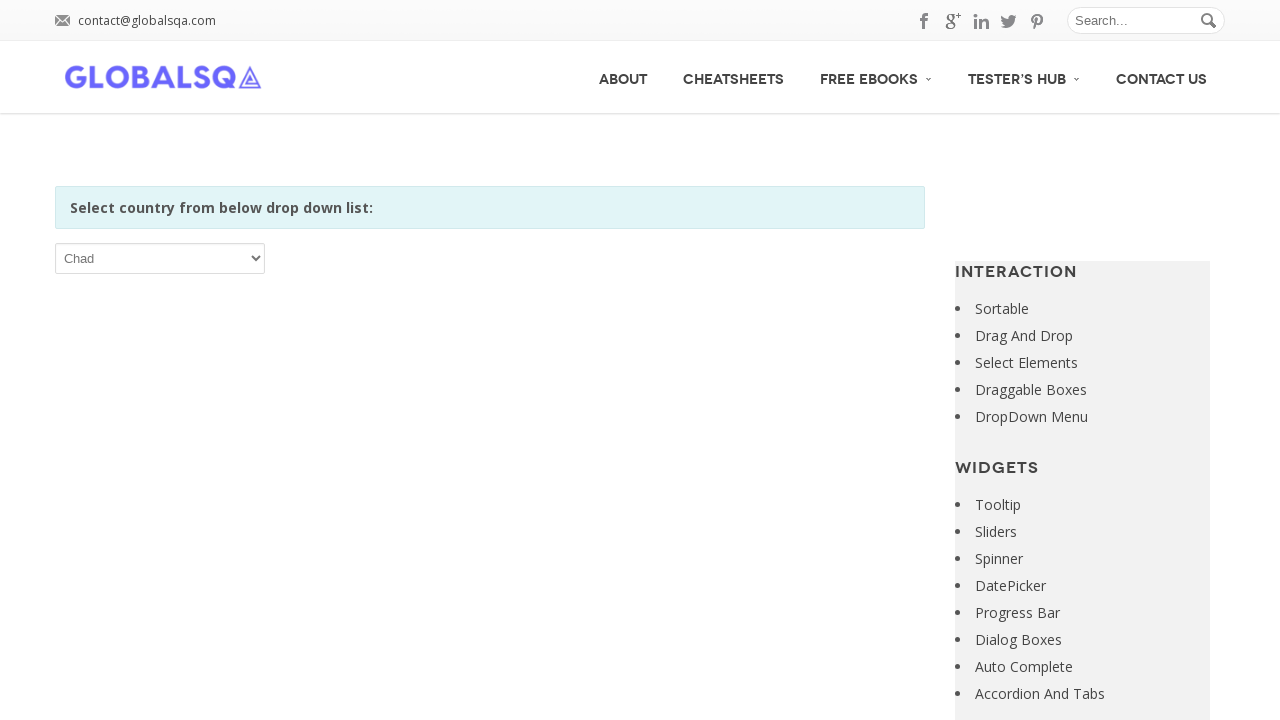

Retrieved option text: Chile
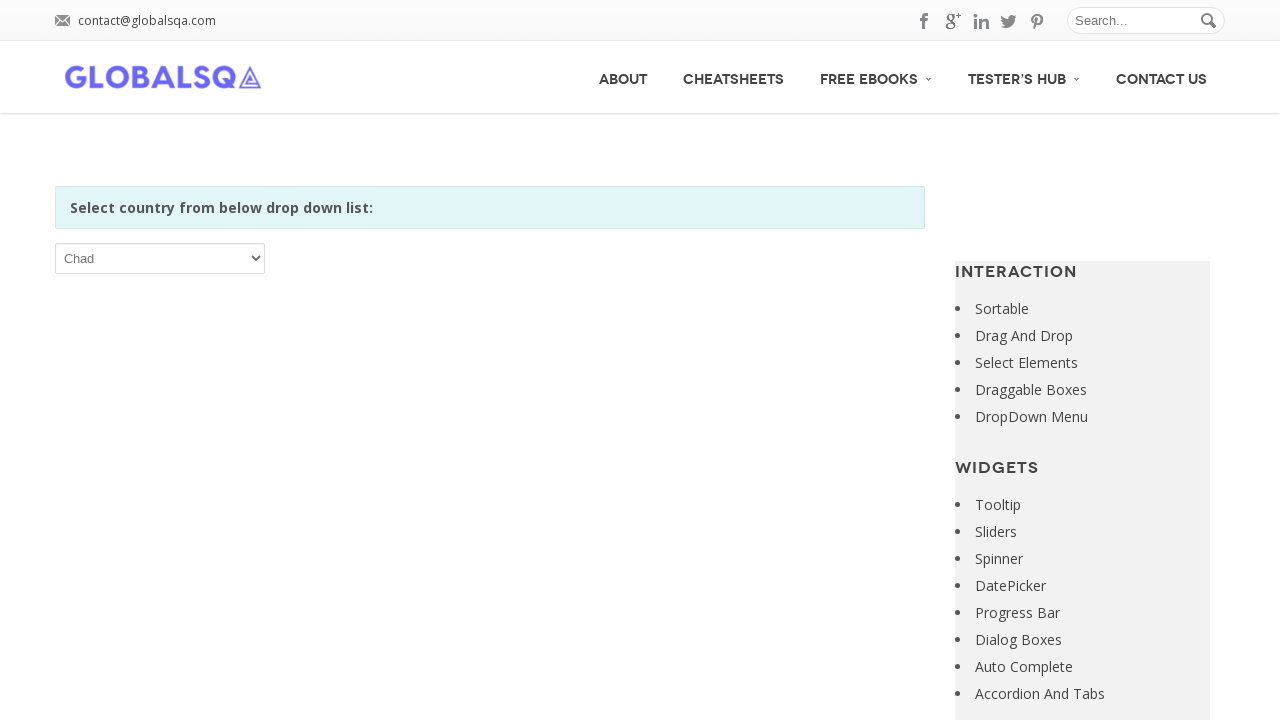

Selected option at index 44: Chile on xpath=//*[@id='post-2646']/div[2]/div/div/div/p/select
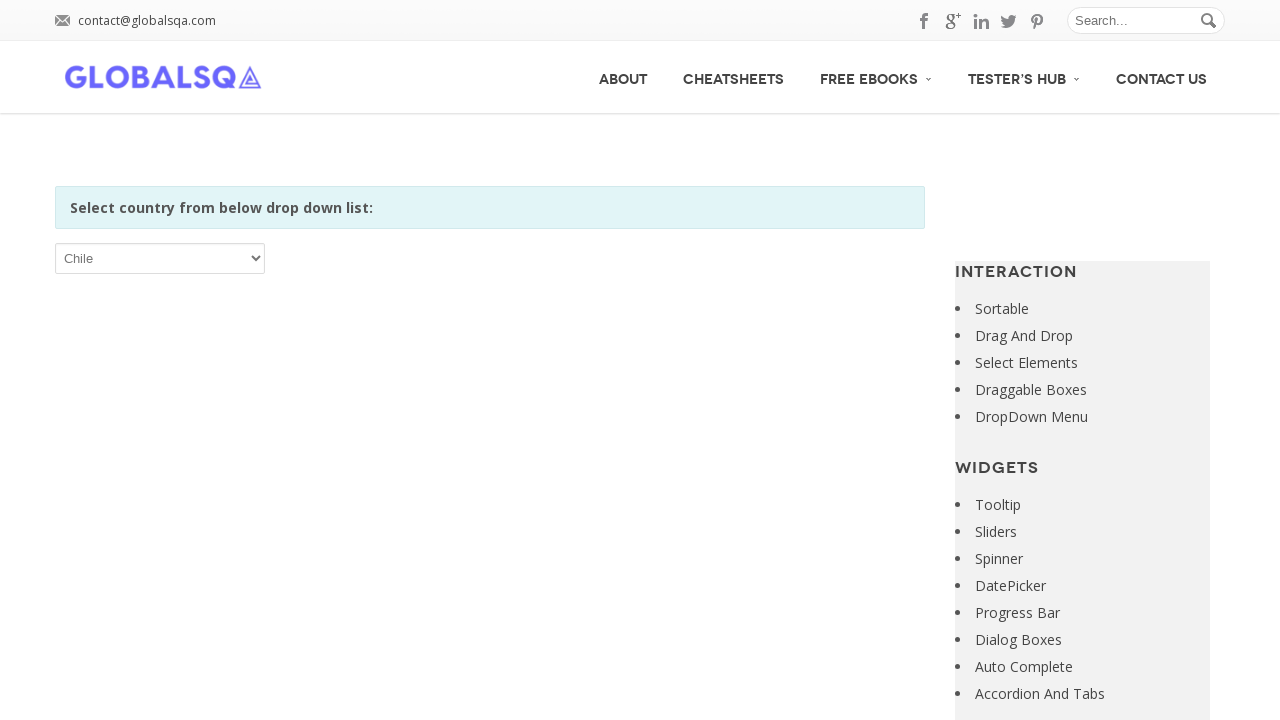

Retrieved option text: China
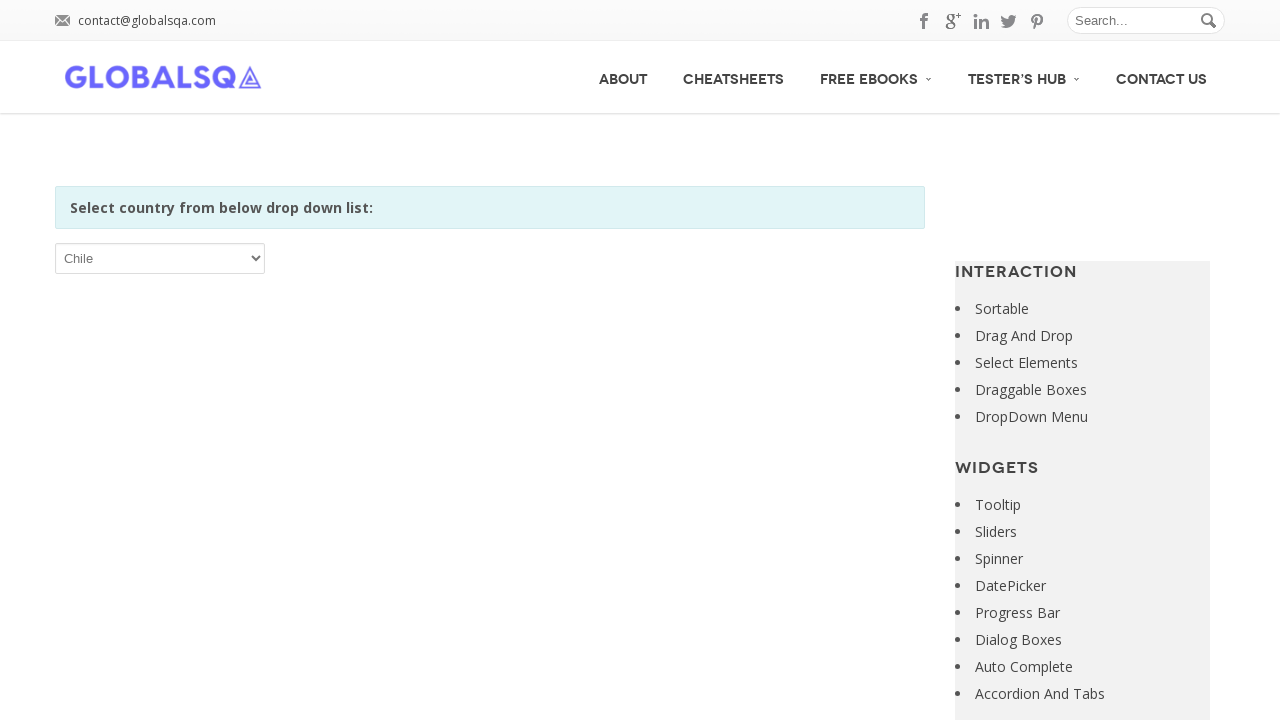

Selected option at index 45: China on xpath=//*[@id='post-2646']/div[2]/div/div/div/p/select
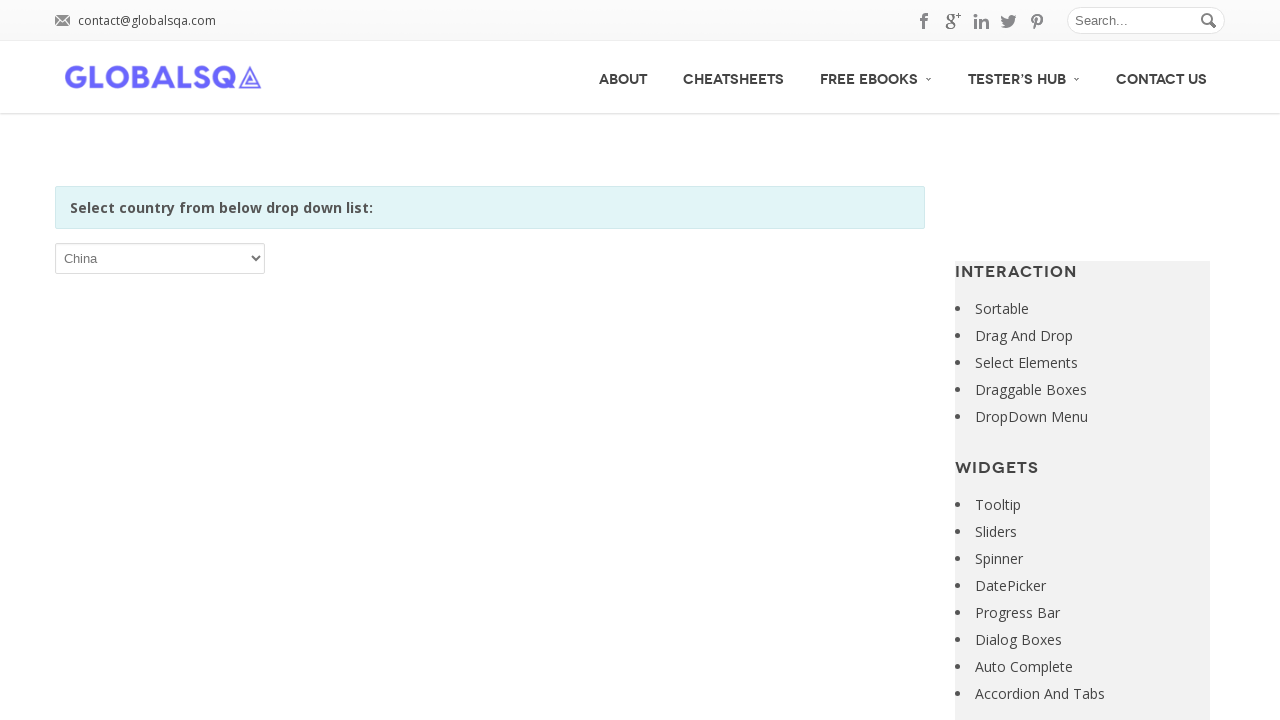

Retrieved option text: Christmas Island
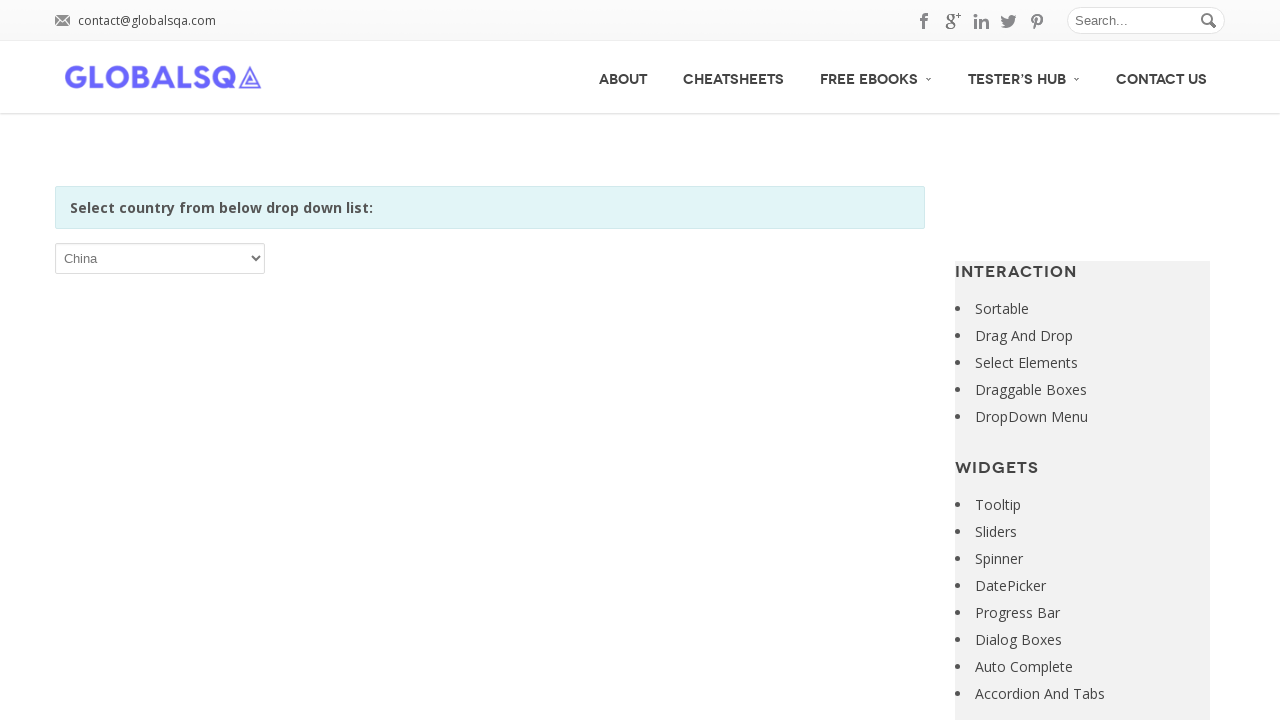

Selected option at index 46: Christmas Island on xpath=//*[@id='post-2646']/div[2]/div/div/div/p/select
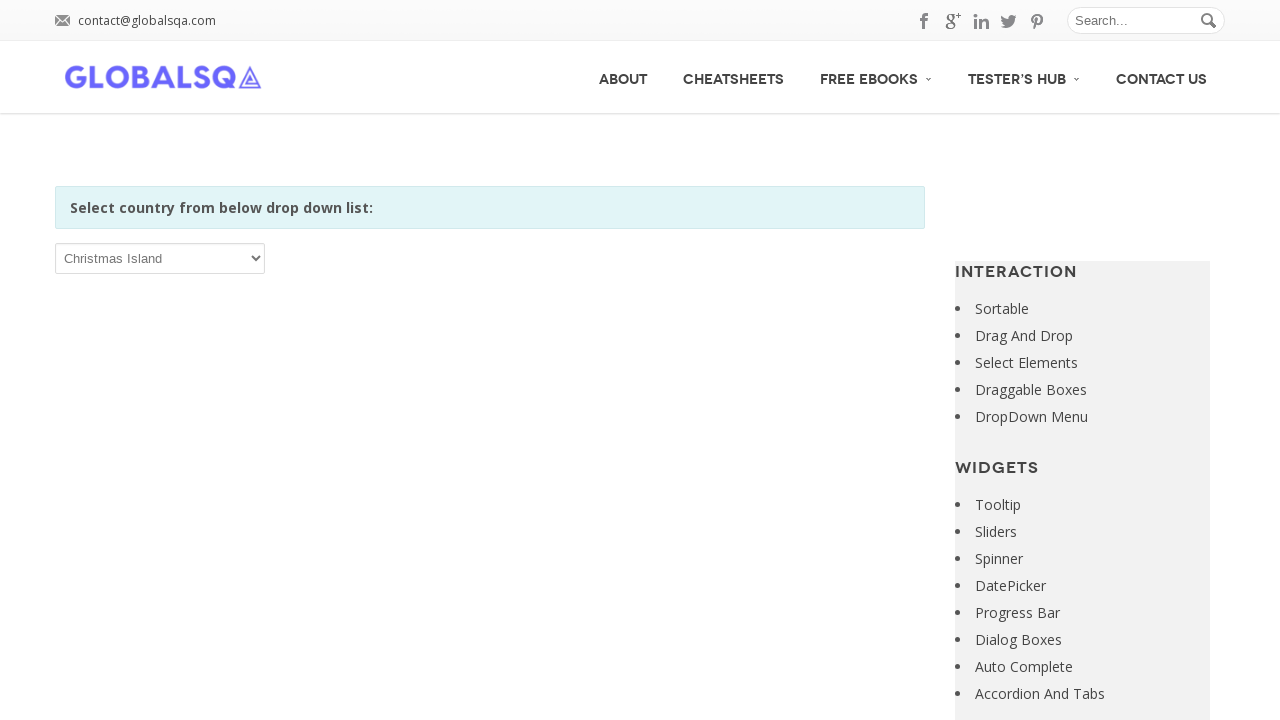

Retrieved option text: Cocos (Keeling) Islands
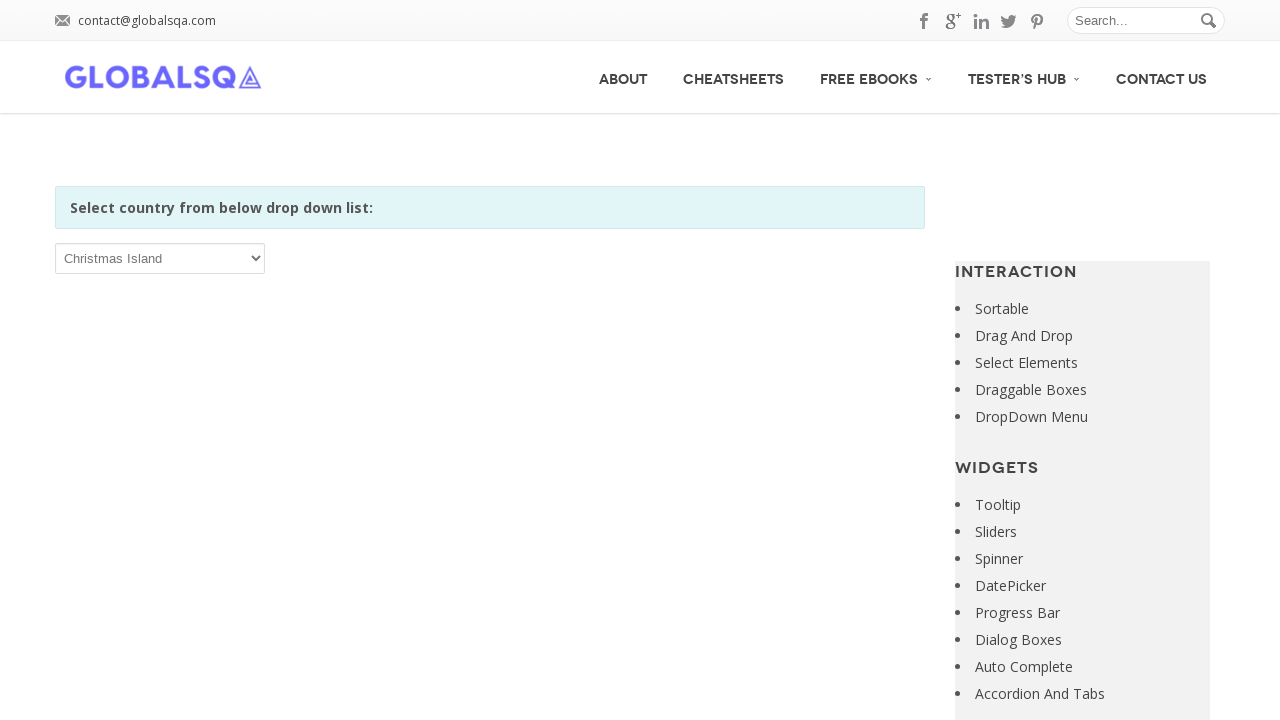

Selected option at index 47: Cocos (Keeling) Islands on xpath=//*[@id='post-2646']/div[2]/div/div/div/p/select
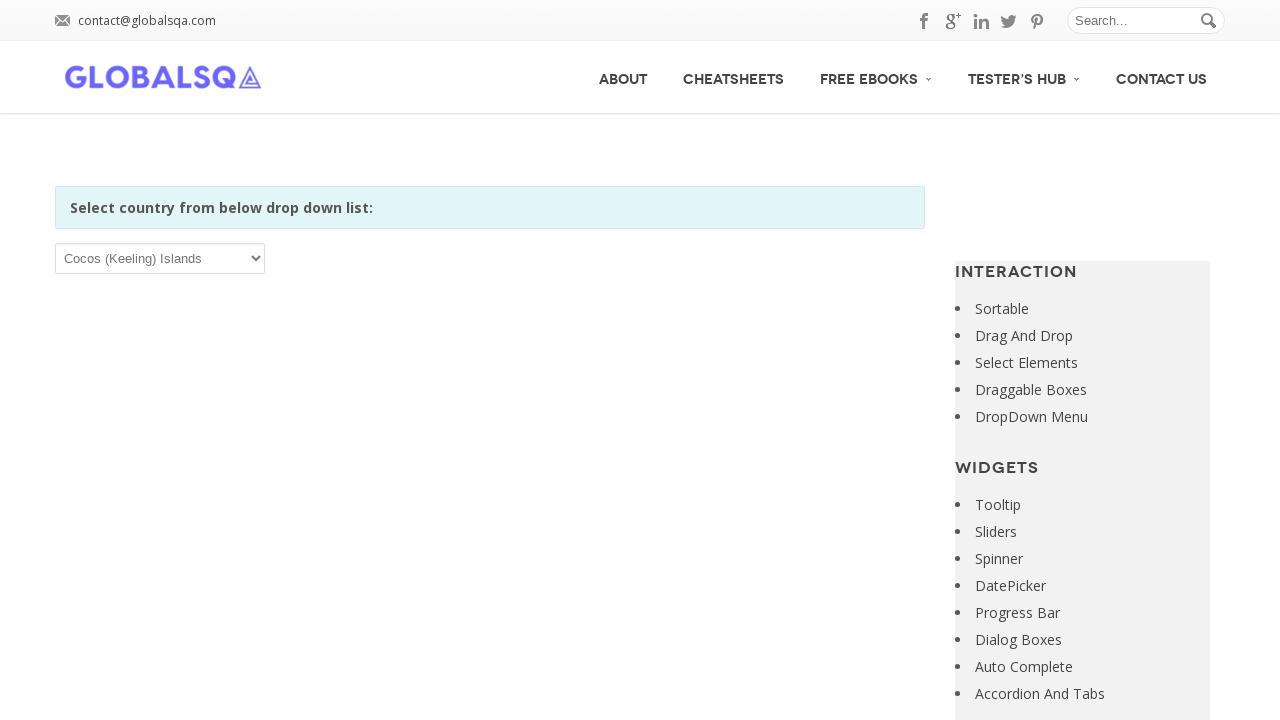

Retrieved option text: Colombia
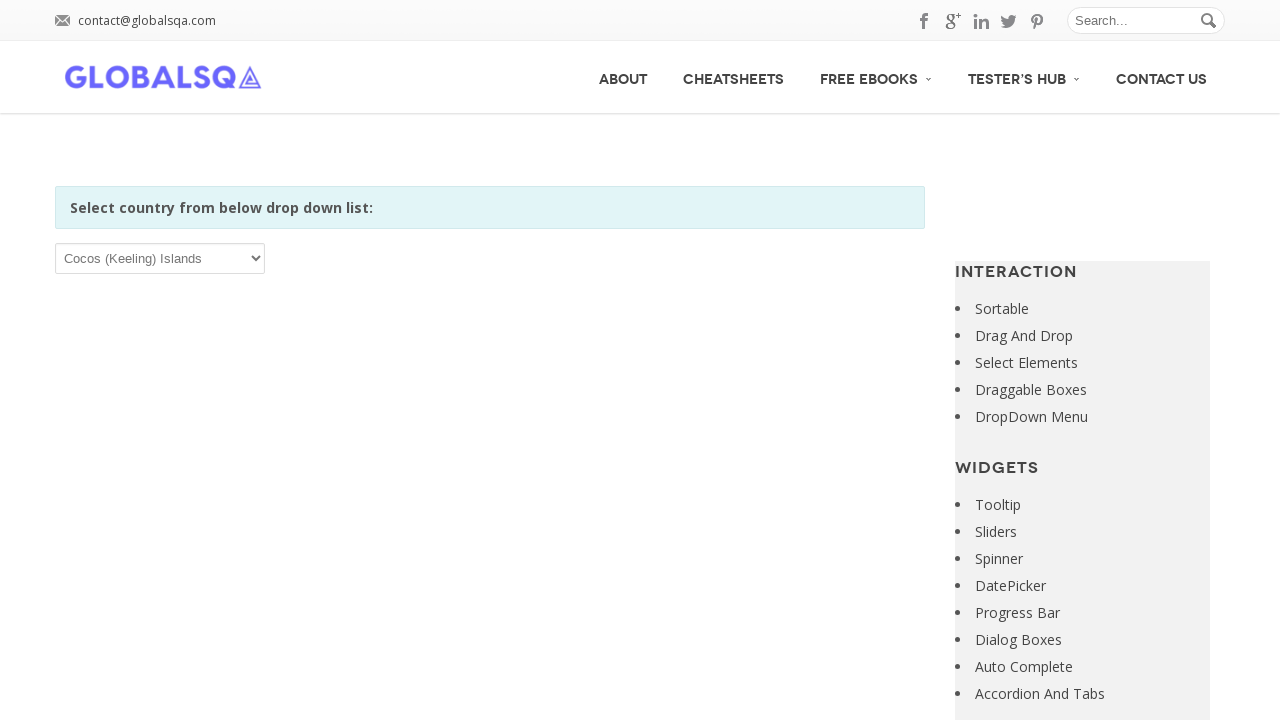

Selected option at index 48: Colombia on xpath=//*[@id='post-2646']/div[2]/div/div/div/p/select
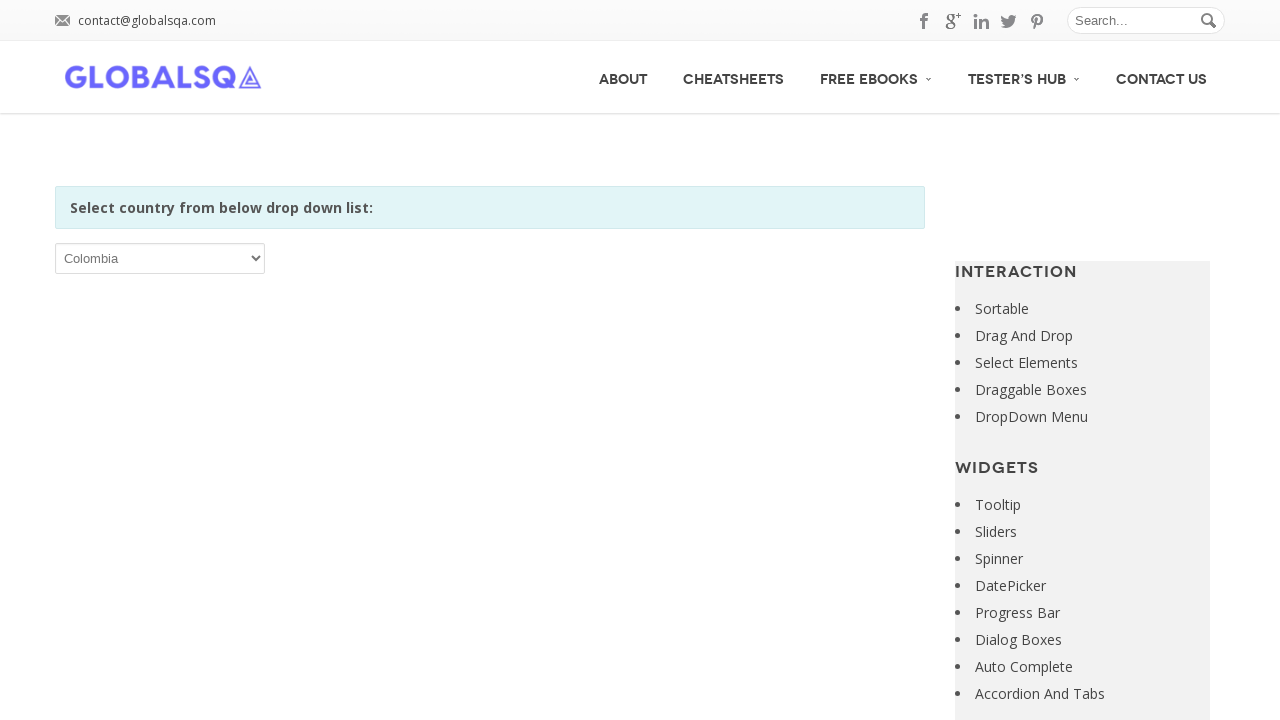

Retrieved option text: Comoros
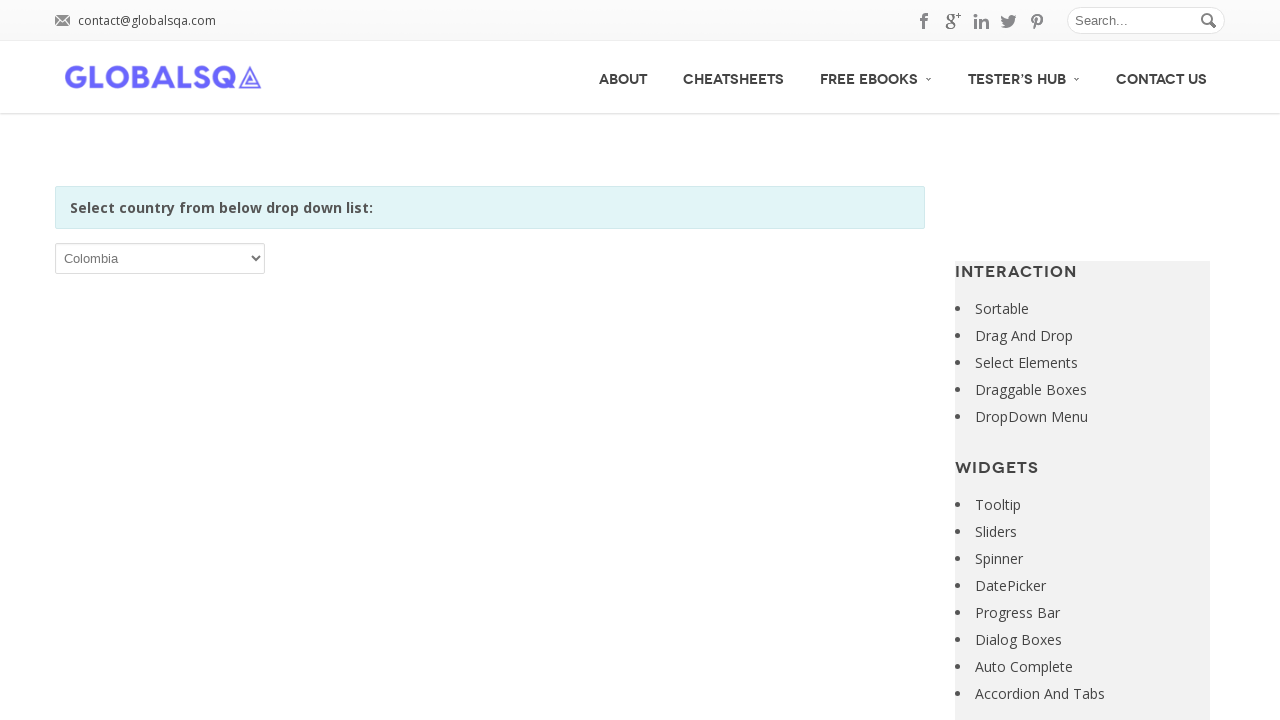

Selected option at index 49: Comoros on xpath=//*[@id='post-2646']/div[2]/div/div/div/p/select
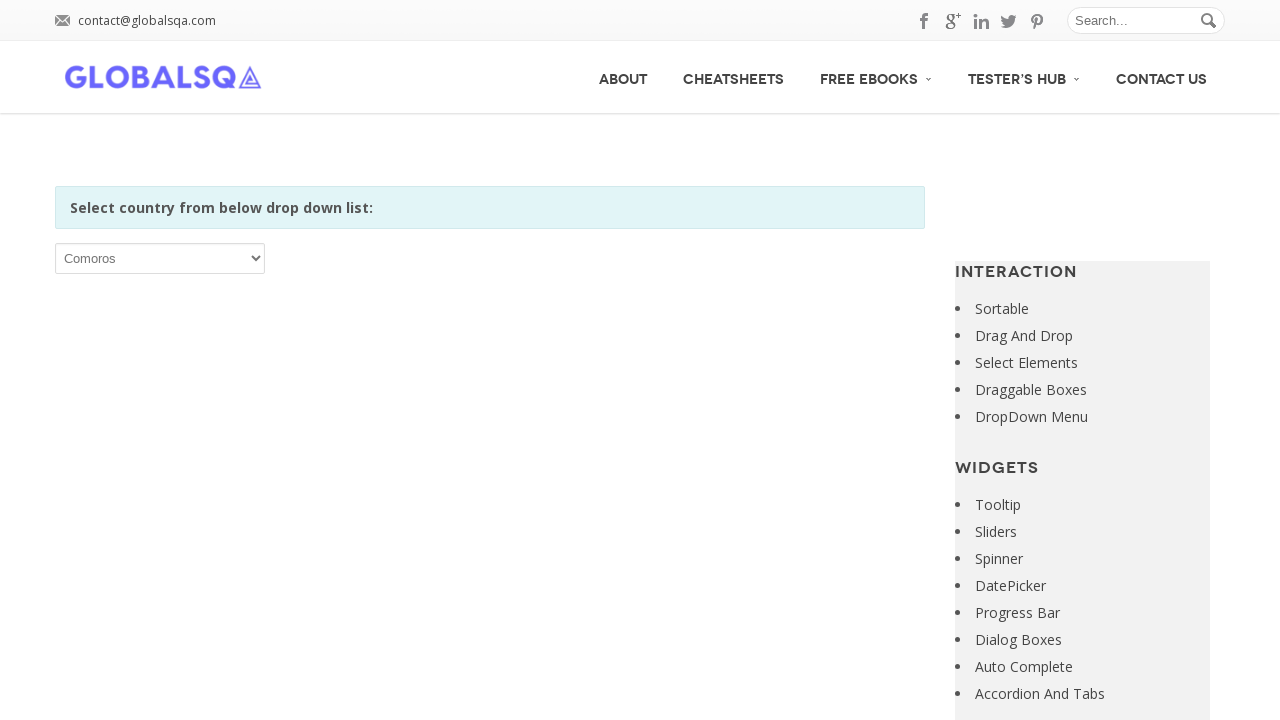

Retrieved option text: Congo
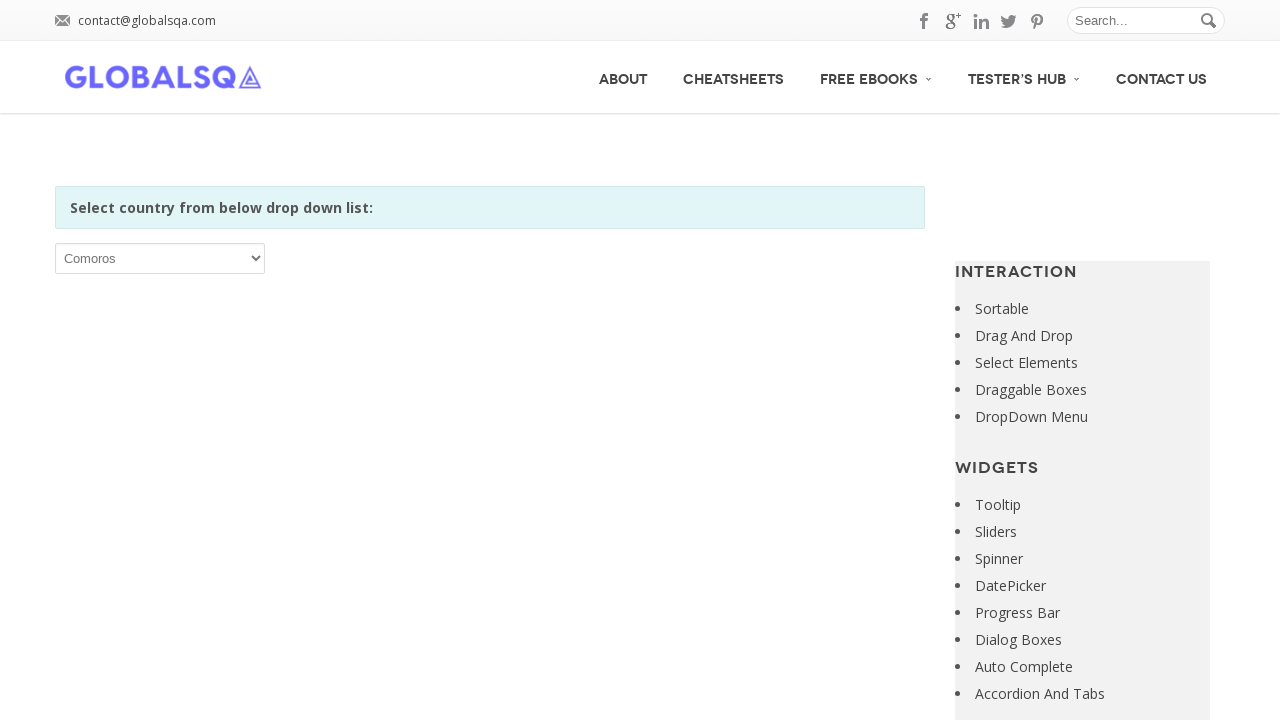

Selected option at index 50: Congo on xpath=//*[@id='post-2646']/div[2]/div/div/div/p/select
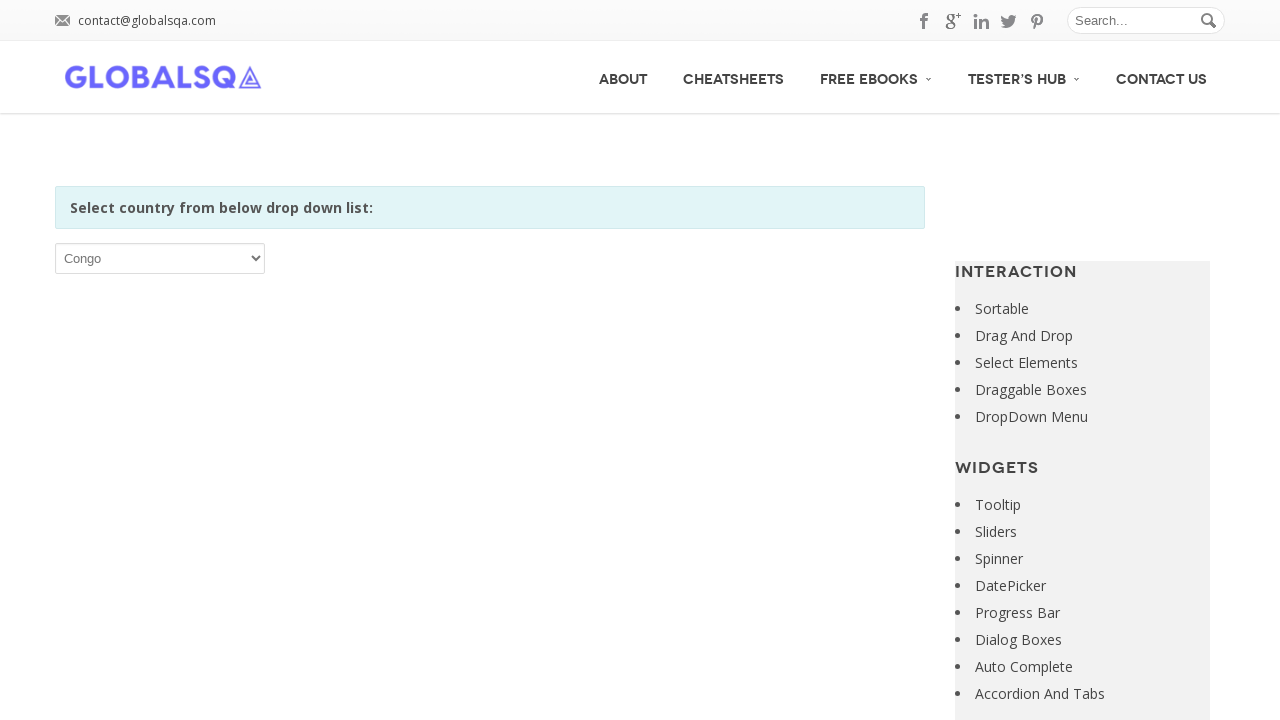

Retrieved option text: Congo, the Democratic Republic of the
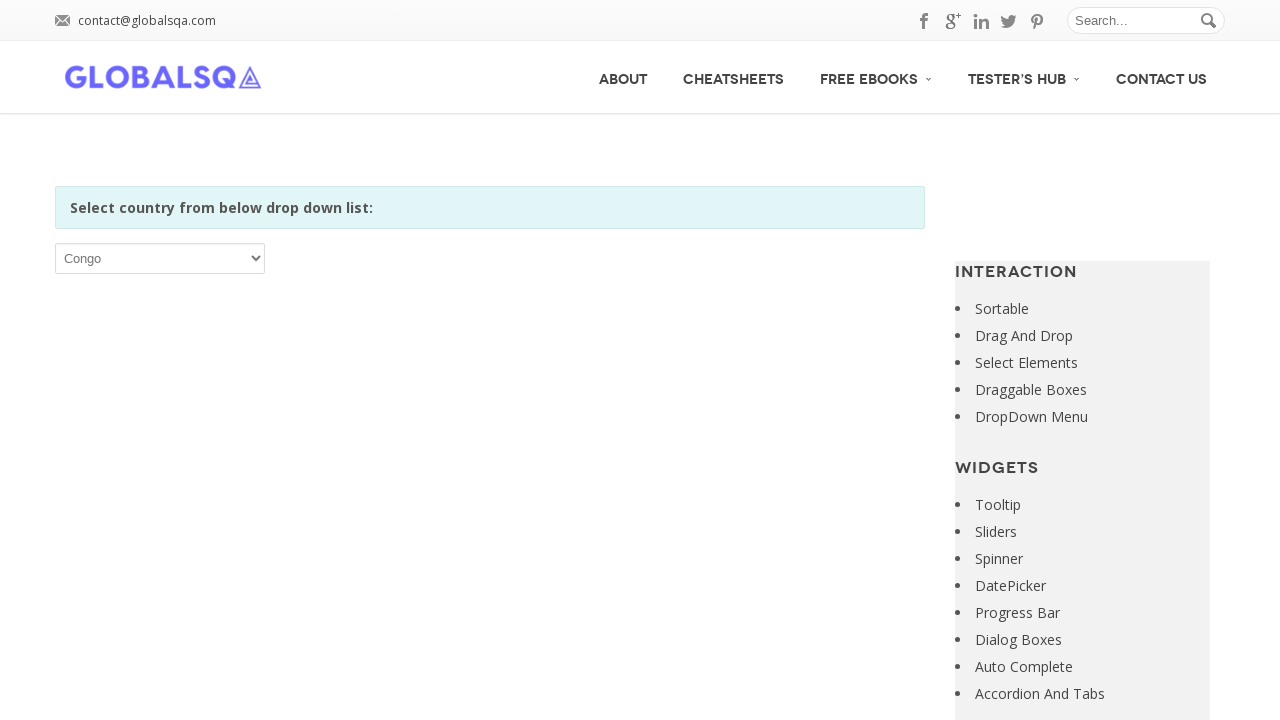

Selected option at index 51: Congo, the Democratic Republic of the on xpath=//*[@id='post-2646']/div[2]/div/div/div/p/select
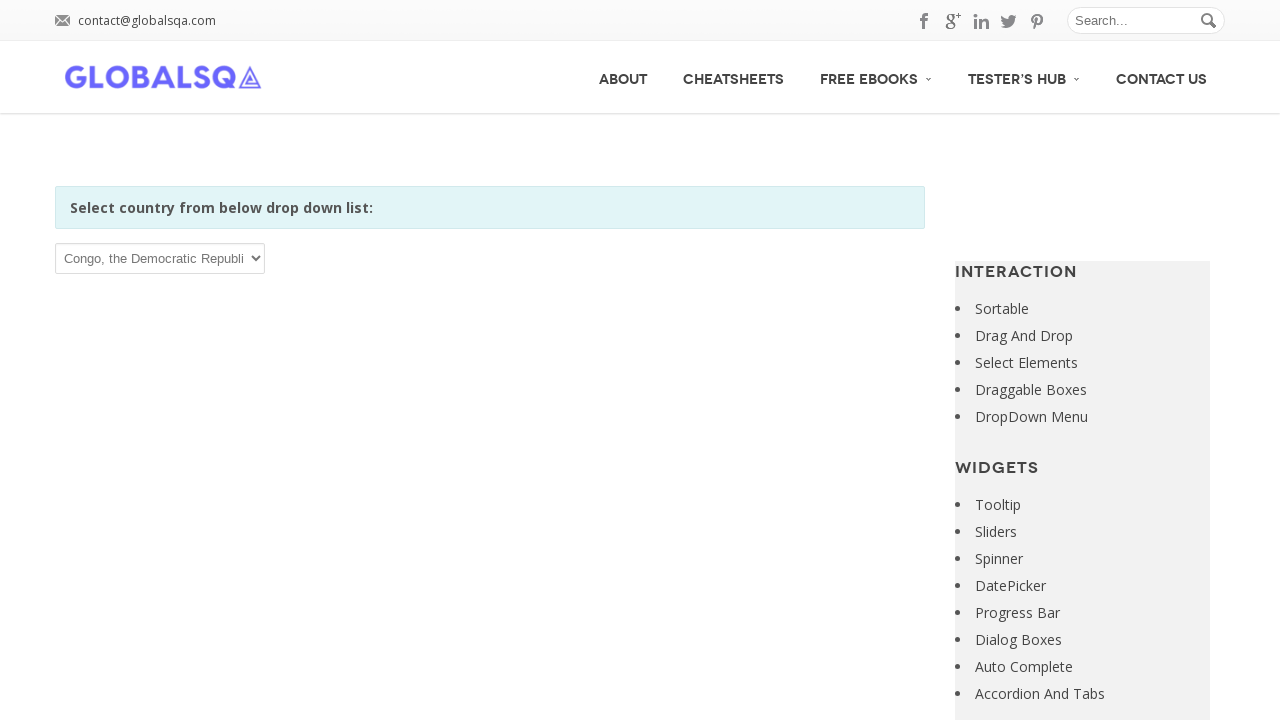

Retrieved option text: Cook Islands
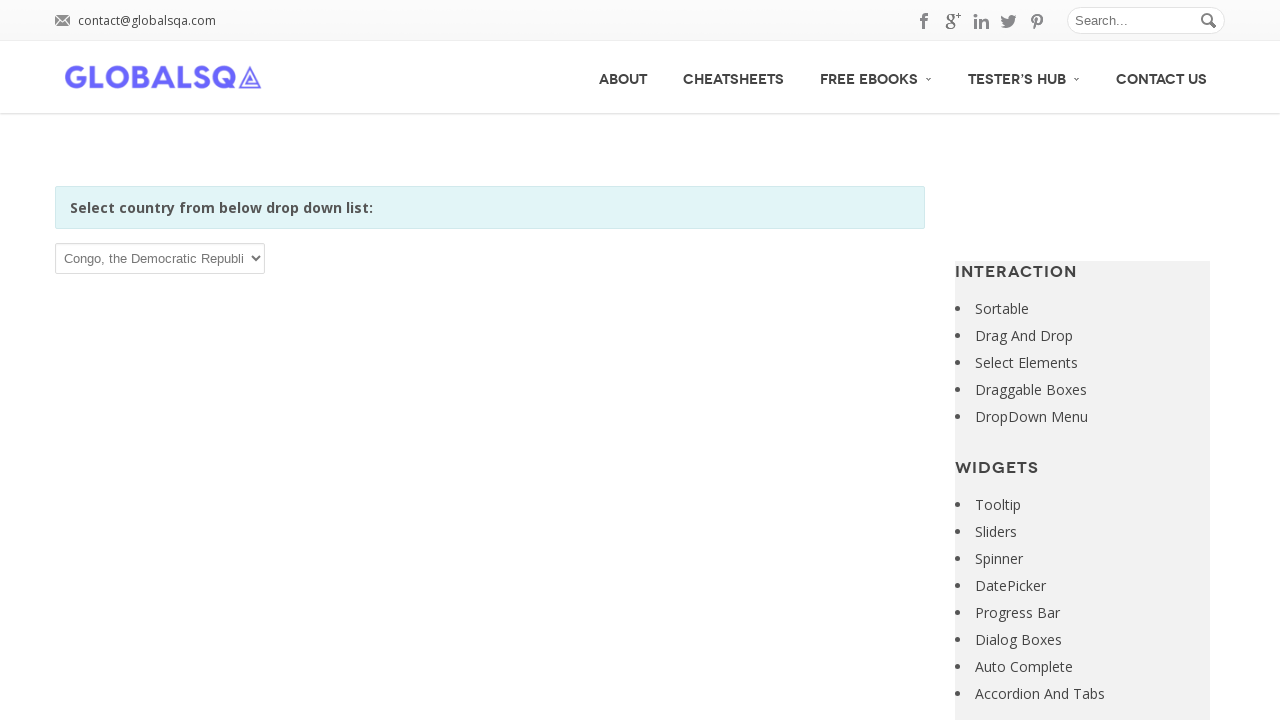

Selected option at index 52: Cook Islands on xpath=//*[@id='post-2646']/div[2]/div/div/div/p/select
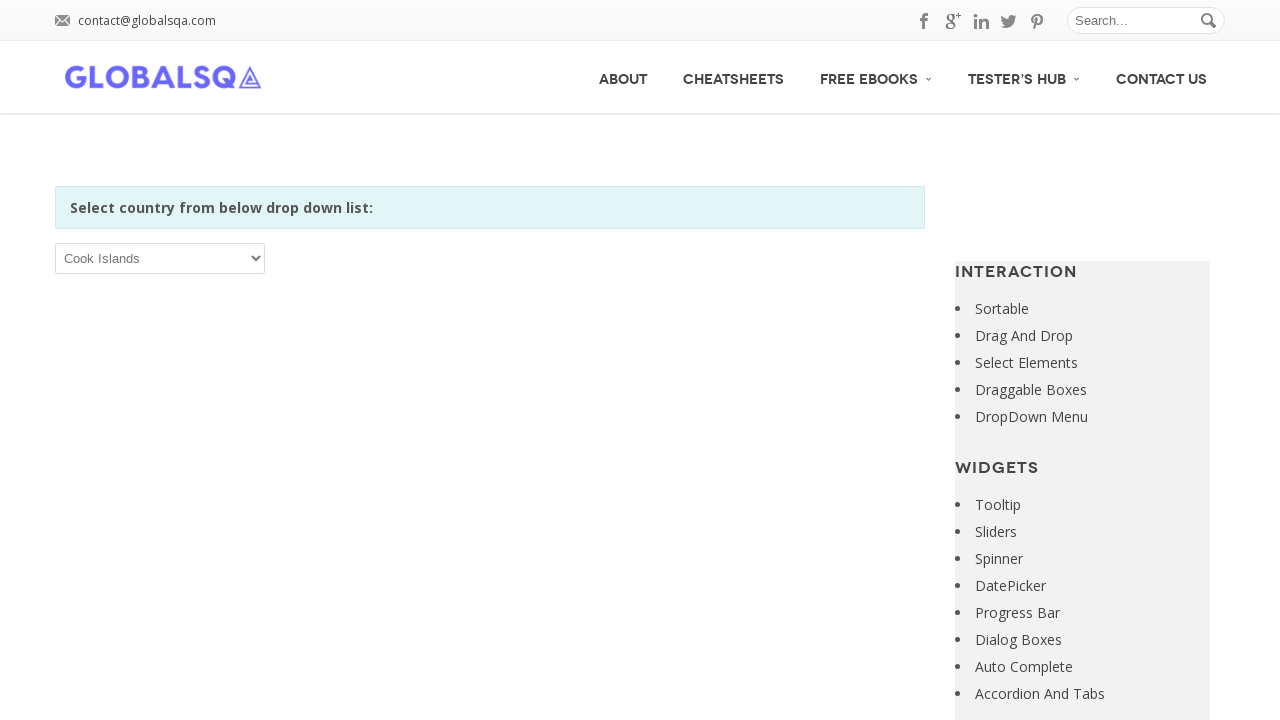

Retrieved option text: Costa Rica
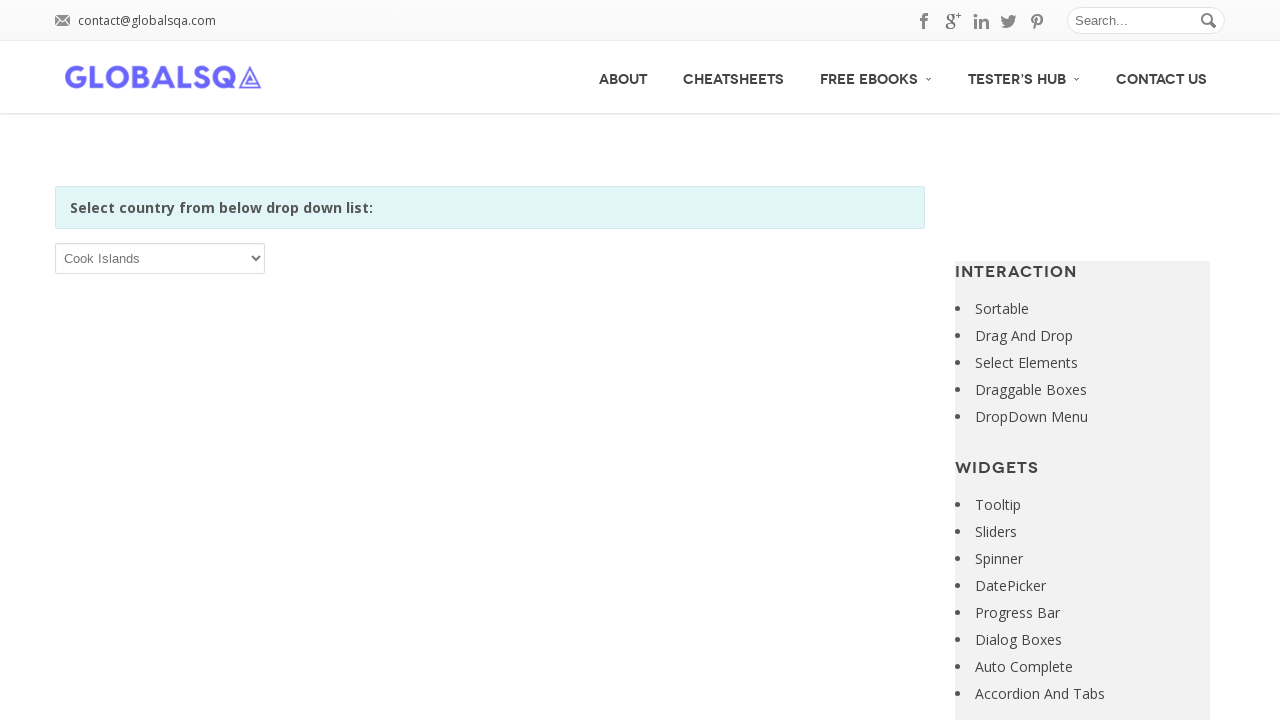

Selected option at index 53: Costa Rica on xpath=//*[@id='post-2646']/div[2]/div/div/div/p/select
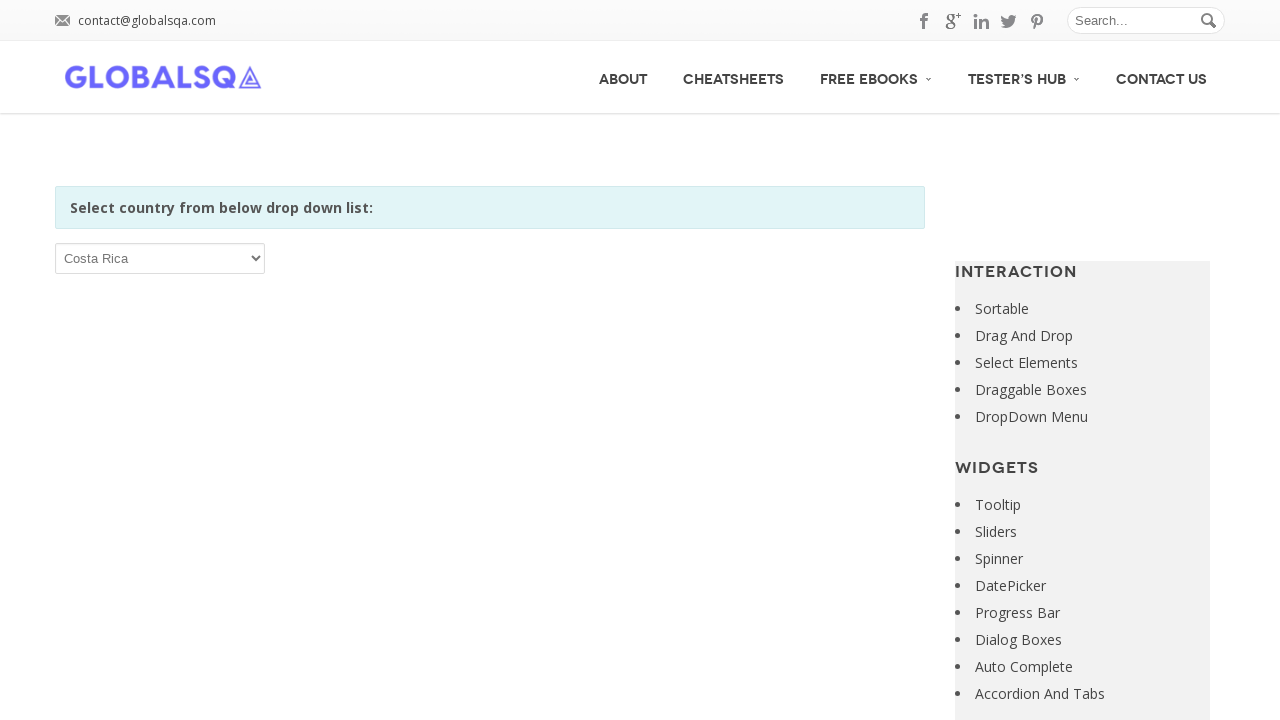

Retrieved option text: Côte d’Ivoire
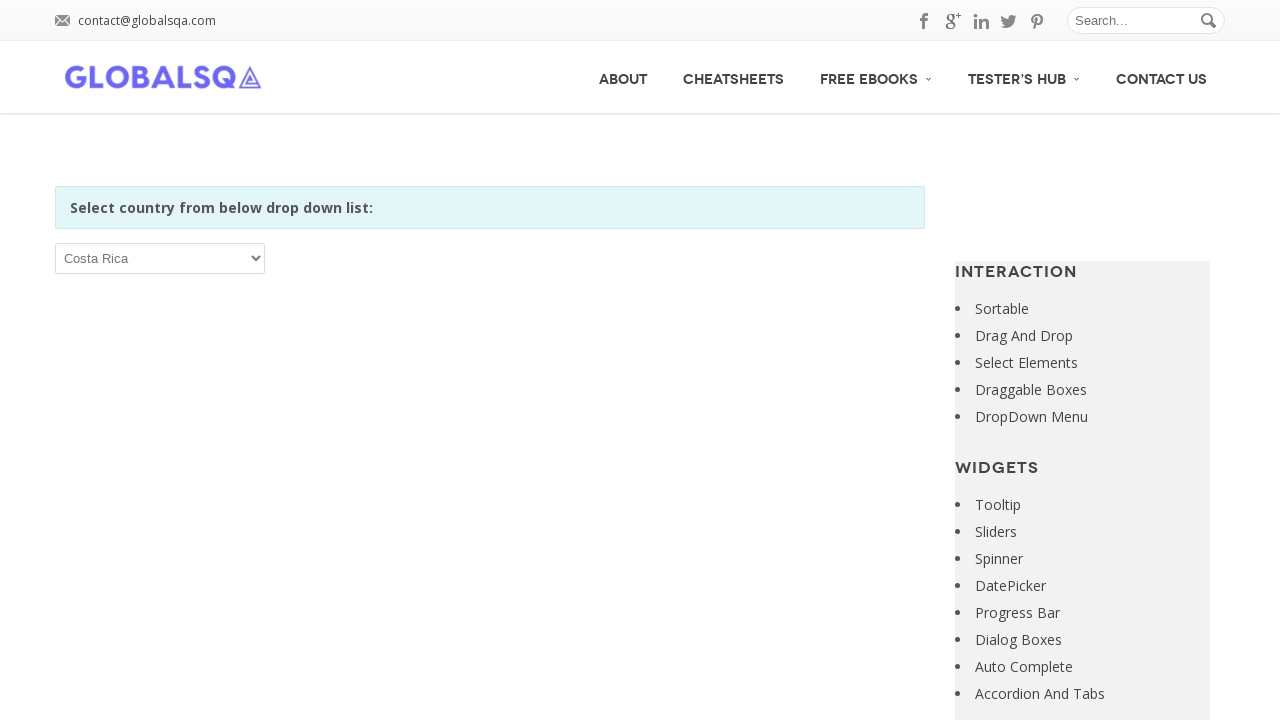

Selected option at index 54: Côte d’Ivoire on xpath=//*[@id='post-2646']/div[2]/div/div/div/p/select
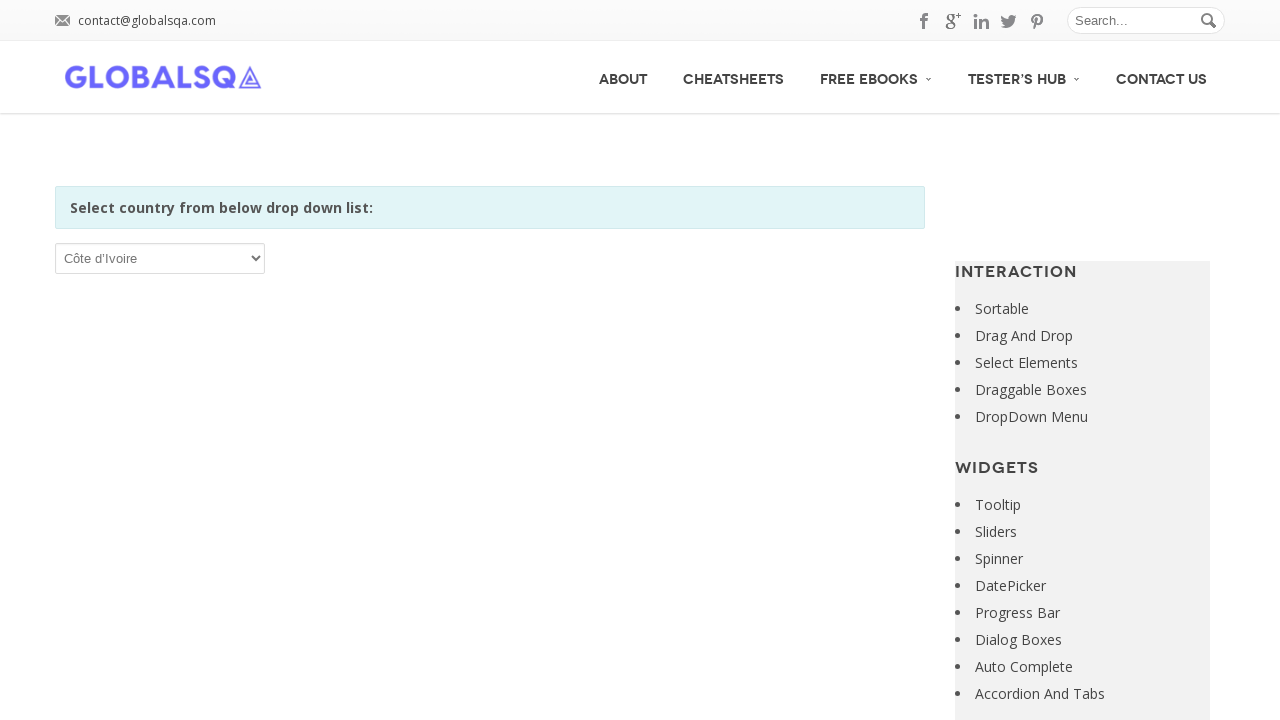

Retrieved option text: Croatia
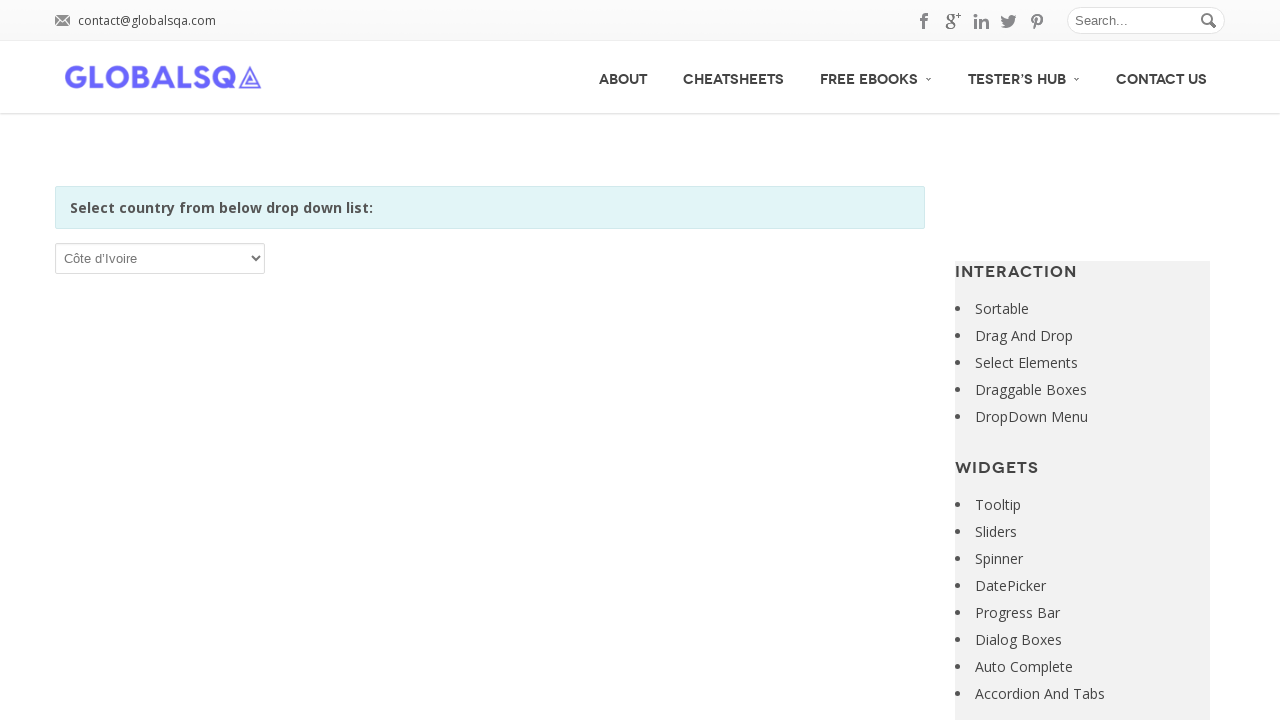

Selected option at index 55: Croatia on xpath=//*[@id='post-2646']/div[2]/div/div/div/p/select
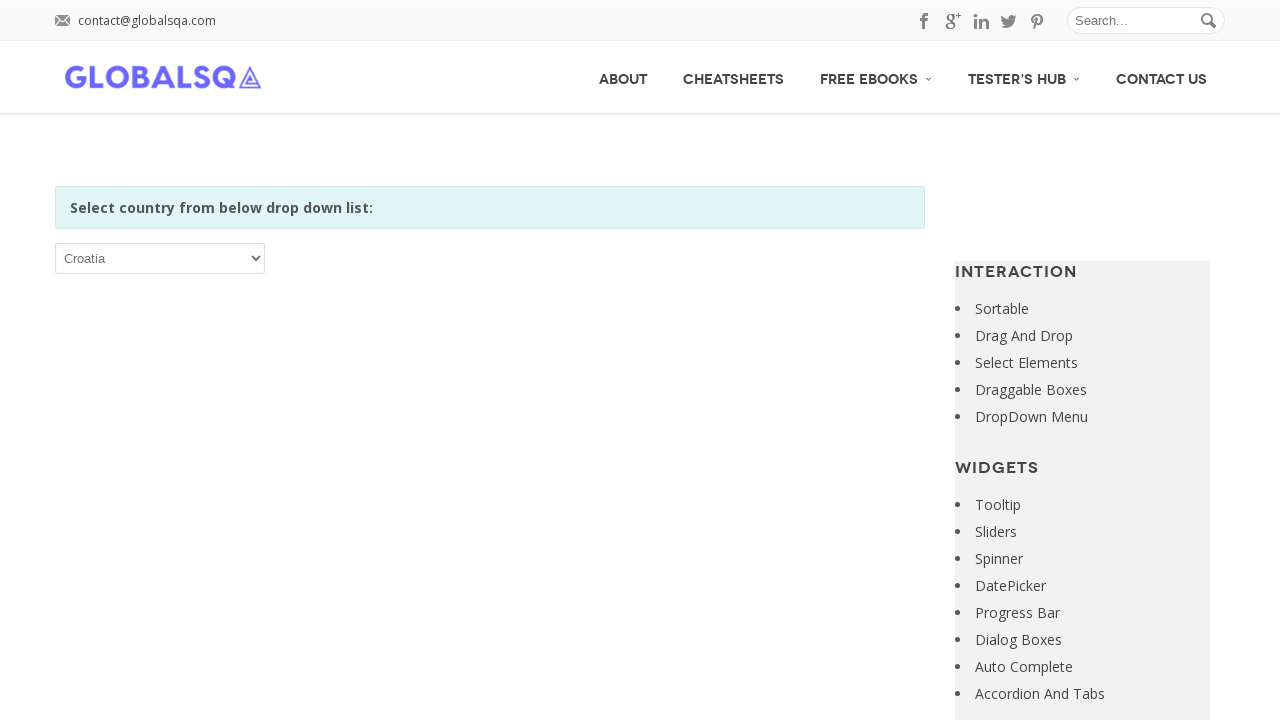

Retrieved option text: Cuba
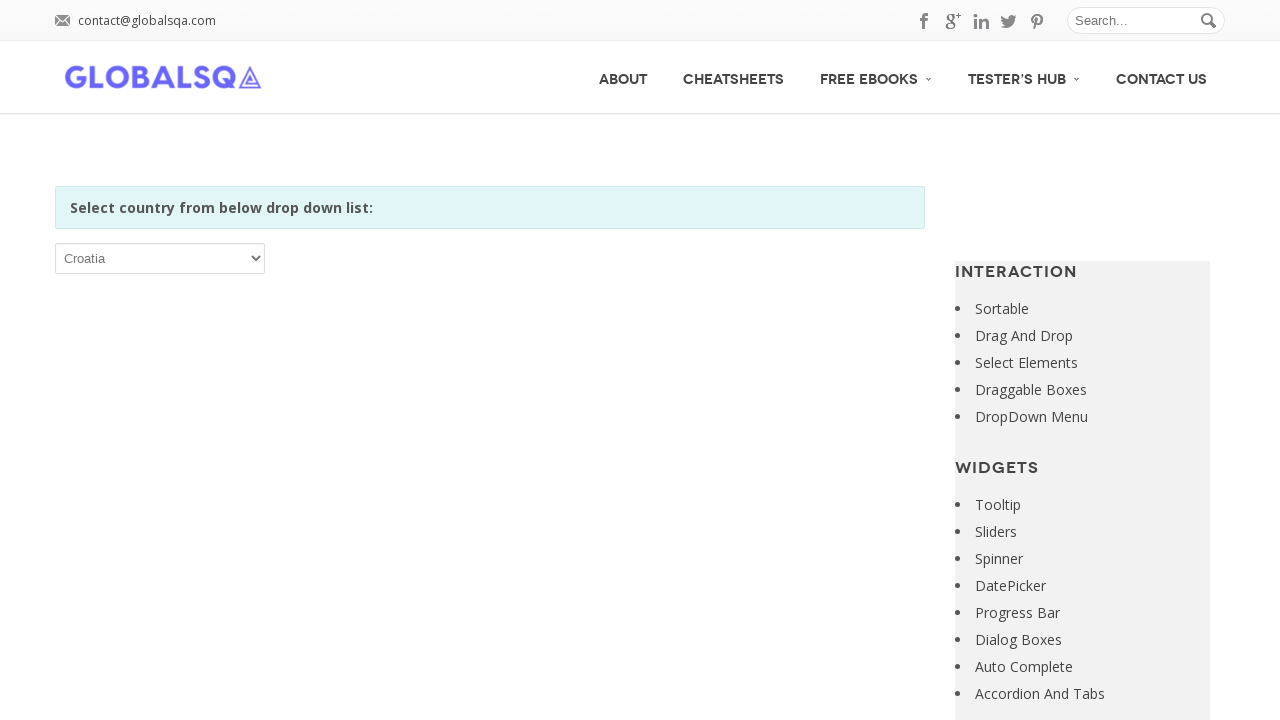

Selected option at index 56: Cuba on xpath=//*[@id='post-2646']/div[2]/div/div/div/p/select
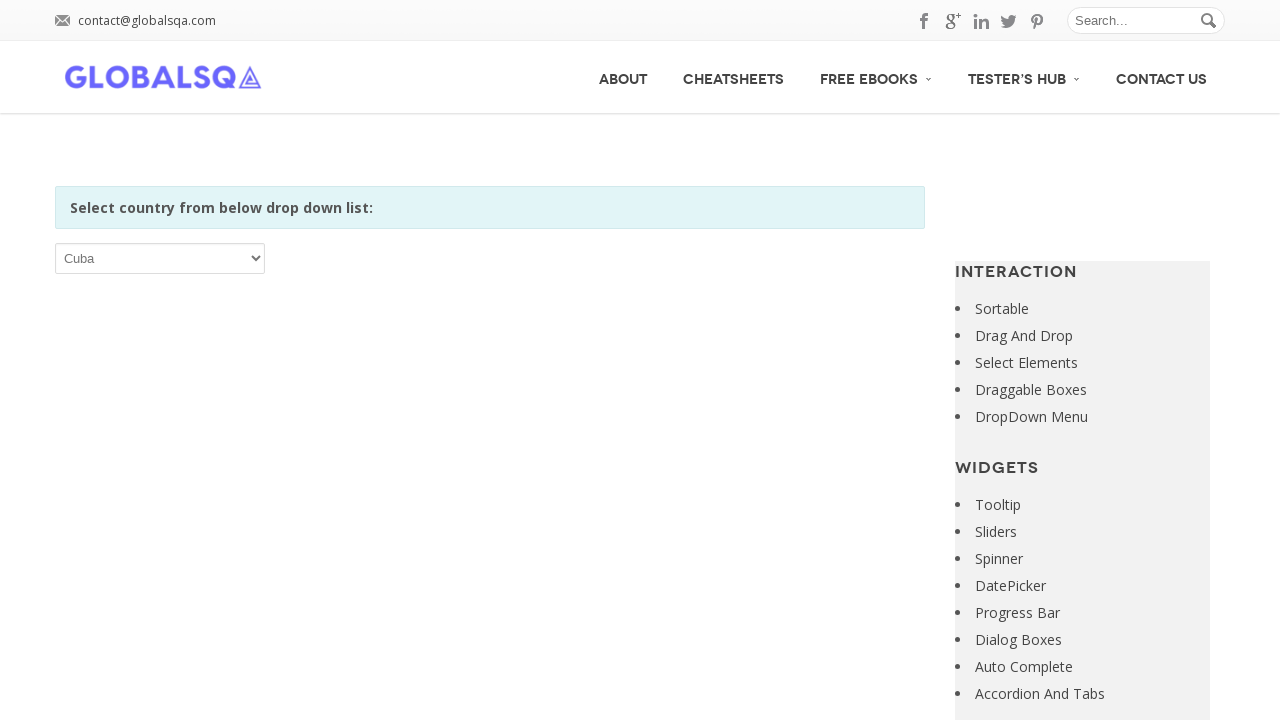

Retrieved option text: Curaçao
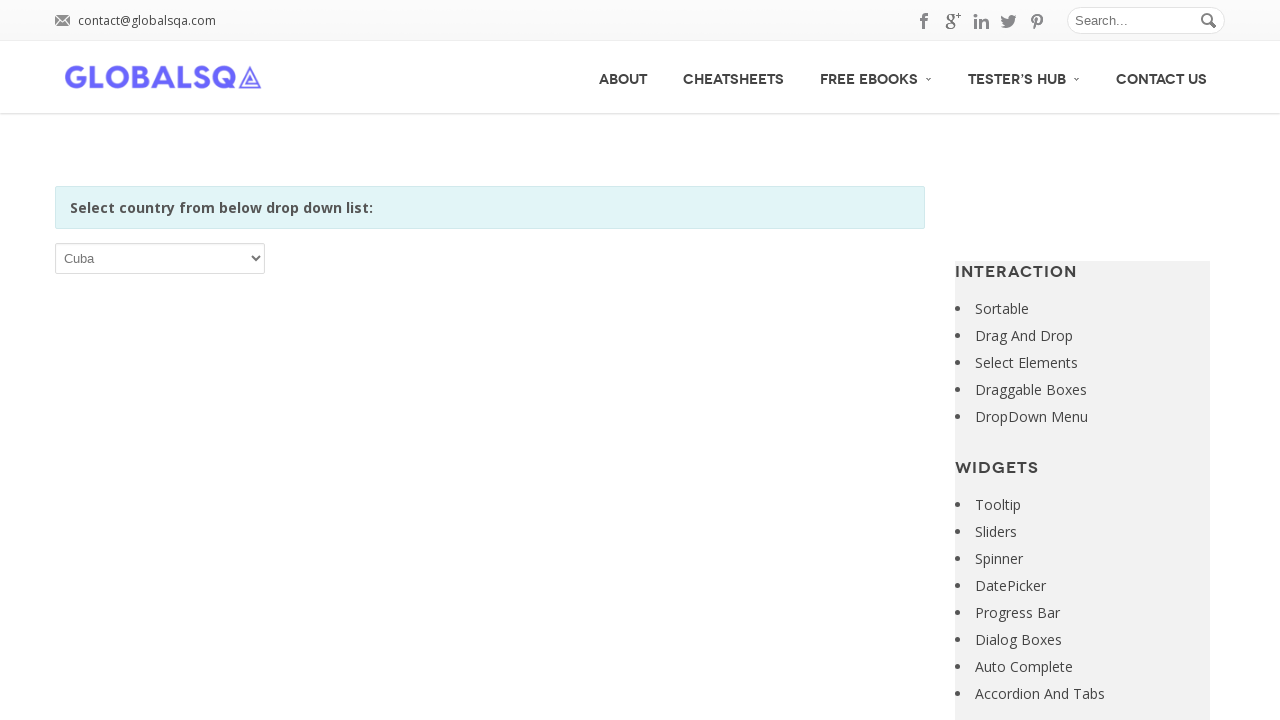

Selected option at index 57: Curaçao on xpath=//*[@id='post-2646']/div[2]/div/div/div/p/select
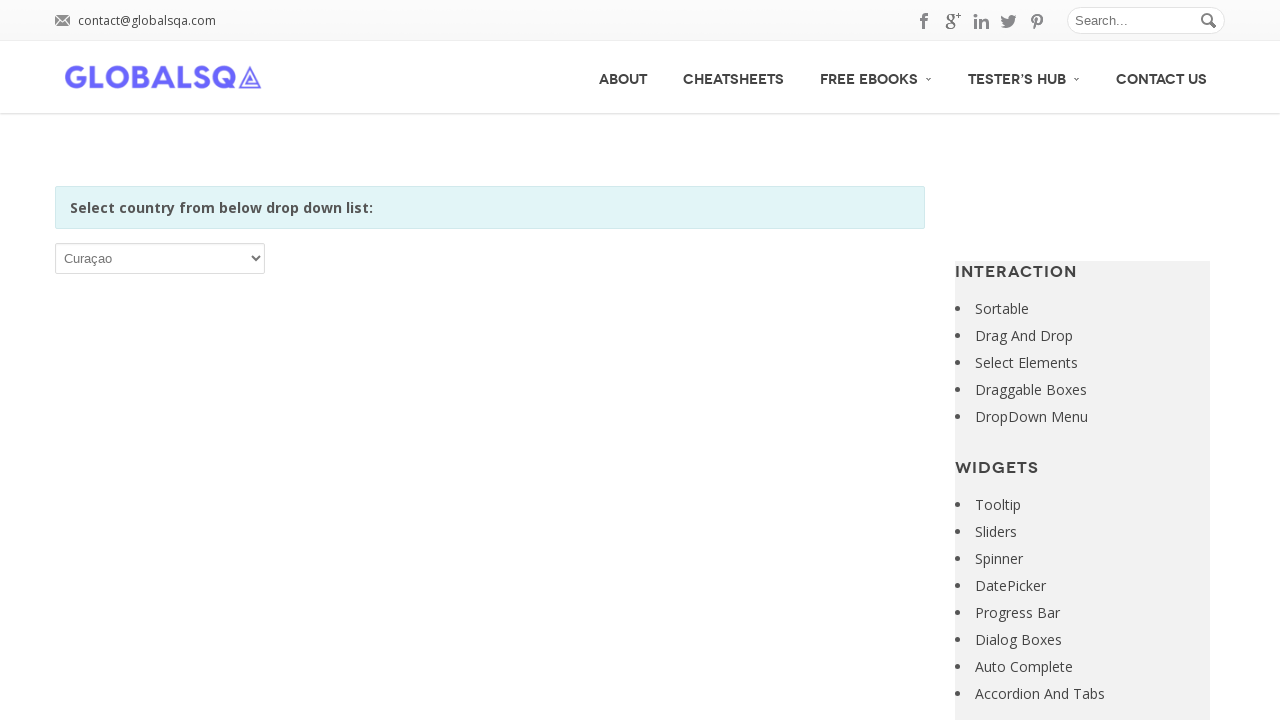

Retrieved option text: Cyprus
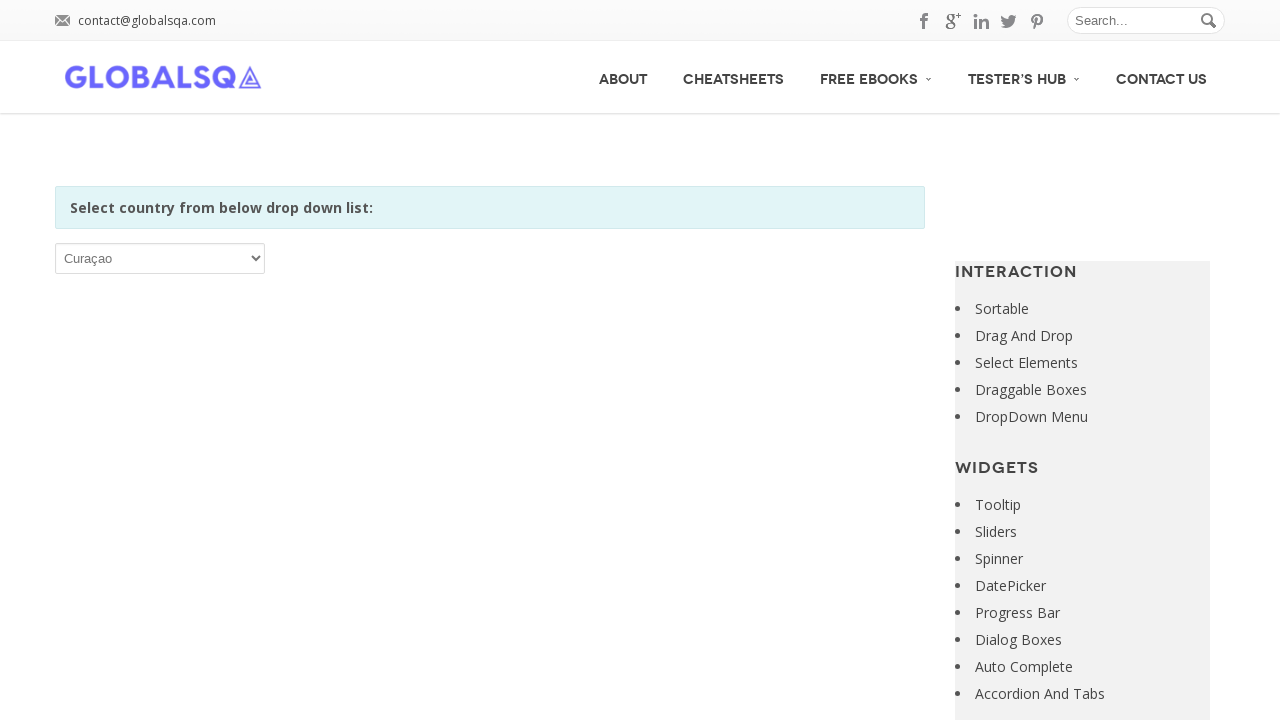

Selected option at index 58: Cyprus on xpath=//*[@id='post-2646']/div[2]/div/div/div/p/select
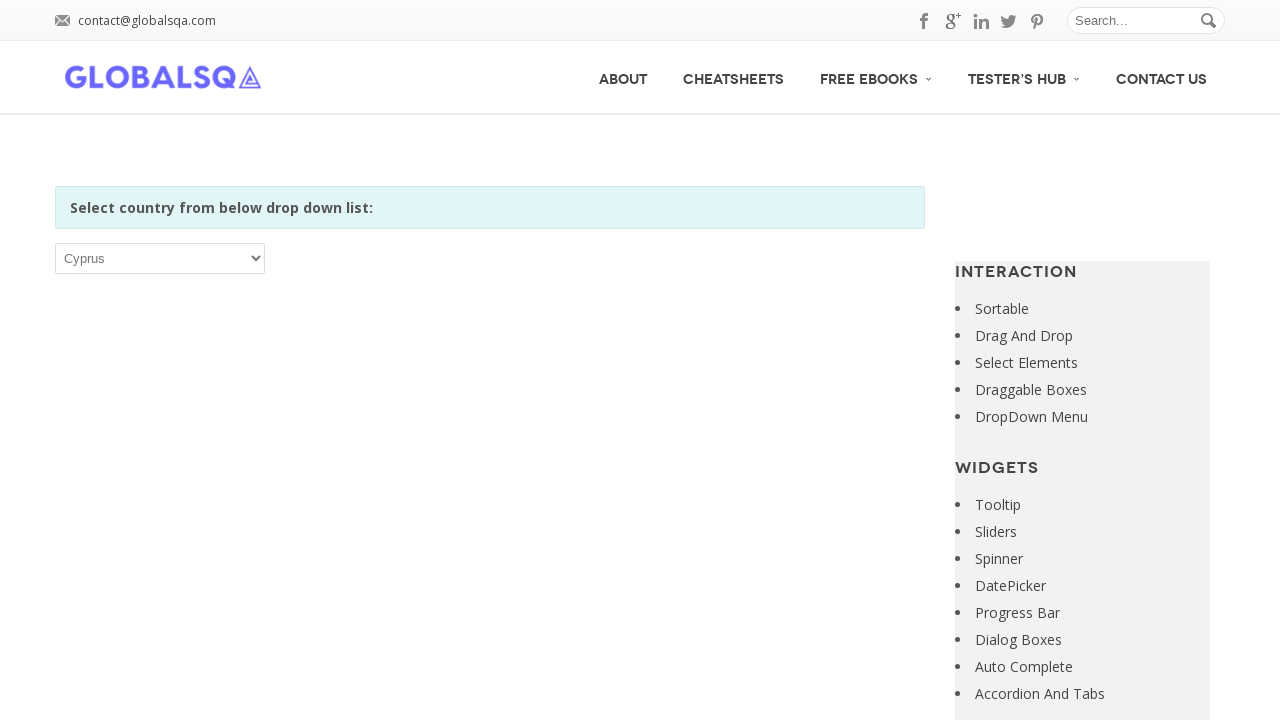

Retrieved option text: Czech Republic
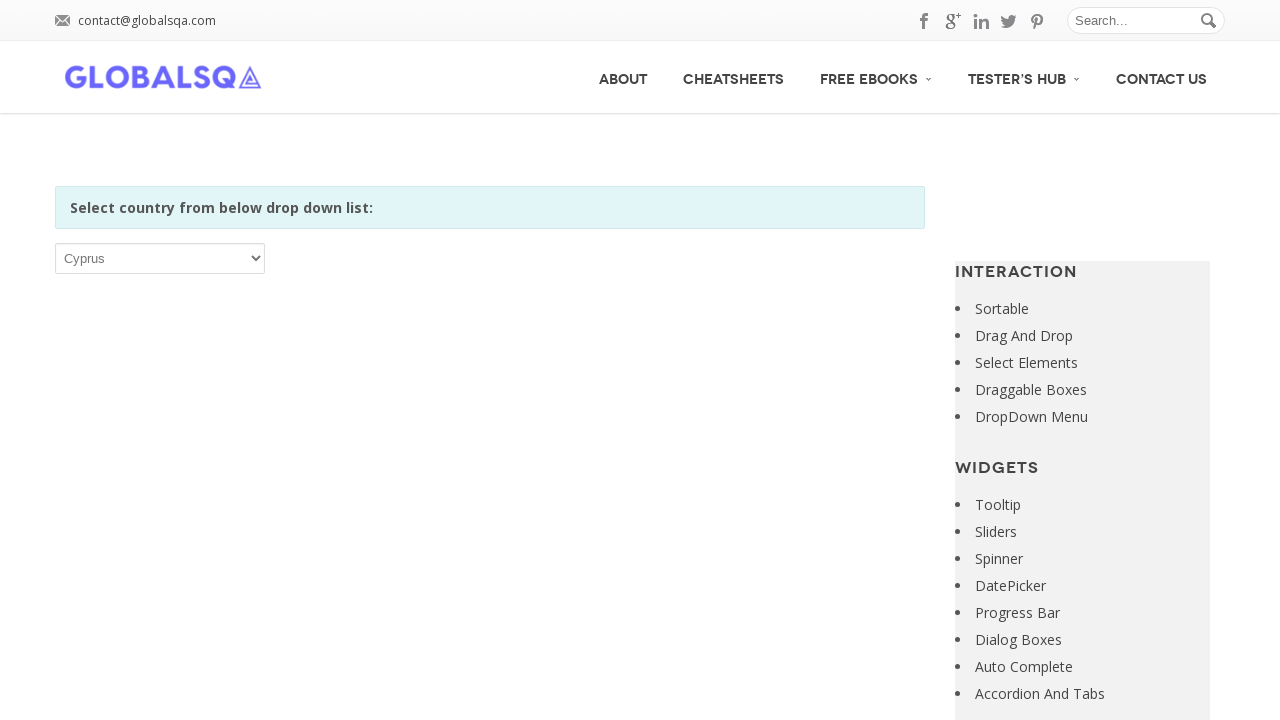

Selected option at index 59: Czech Republic on xpath=//*[@id='post-2646']/div[2]/div/div/div/p/select
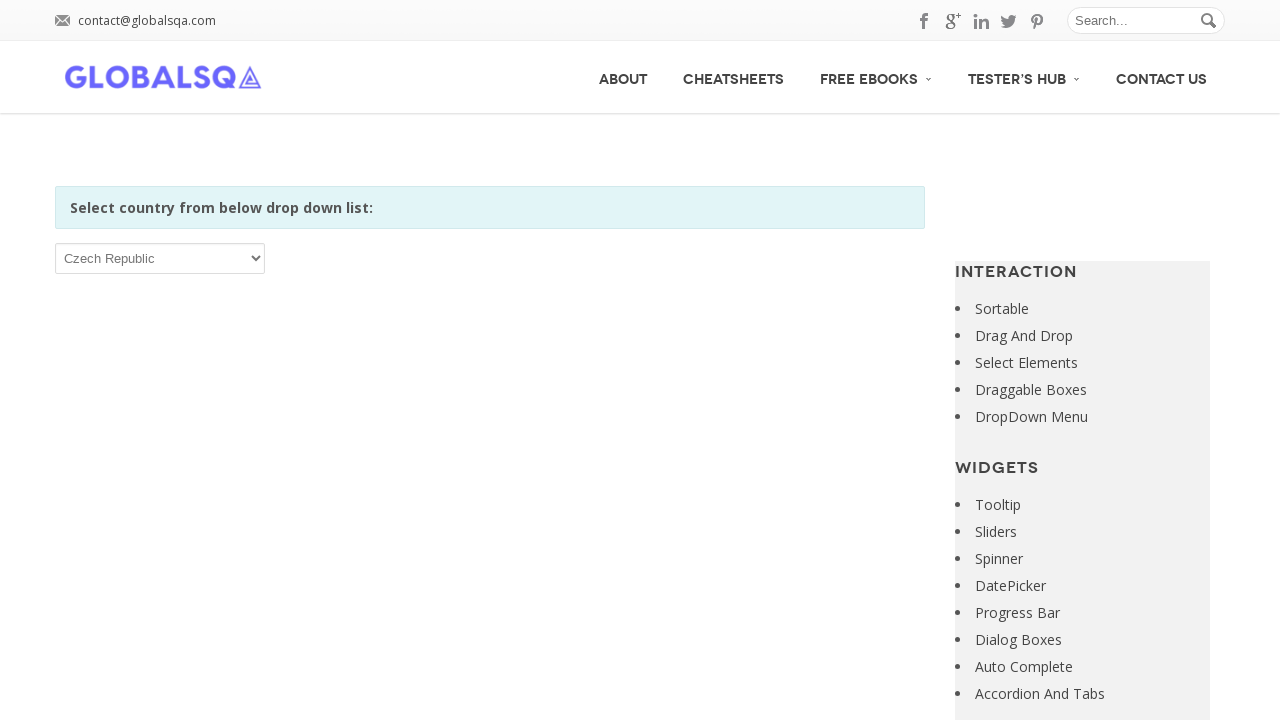

Retrieved option text: Denmark
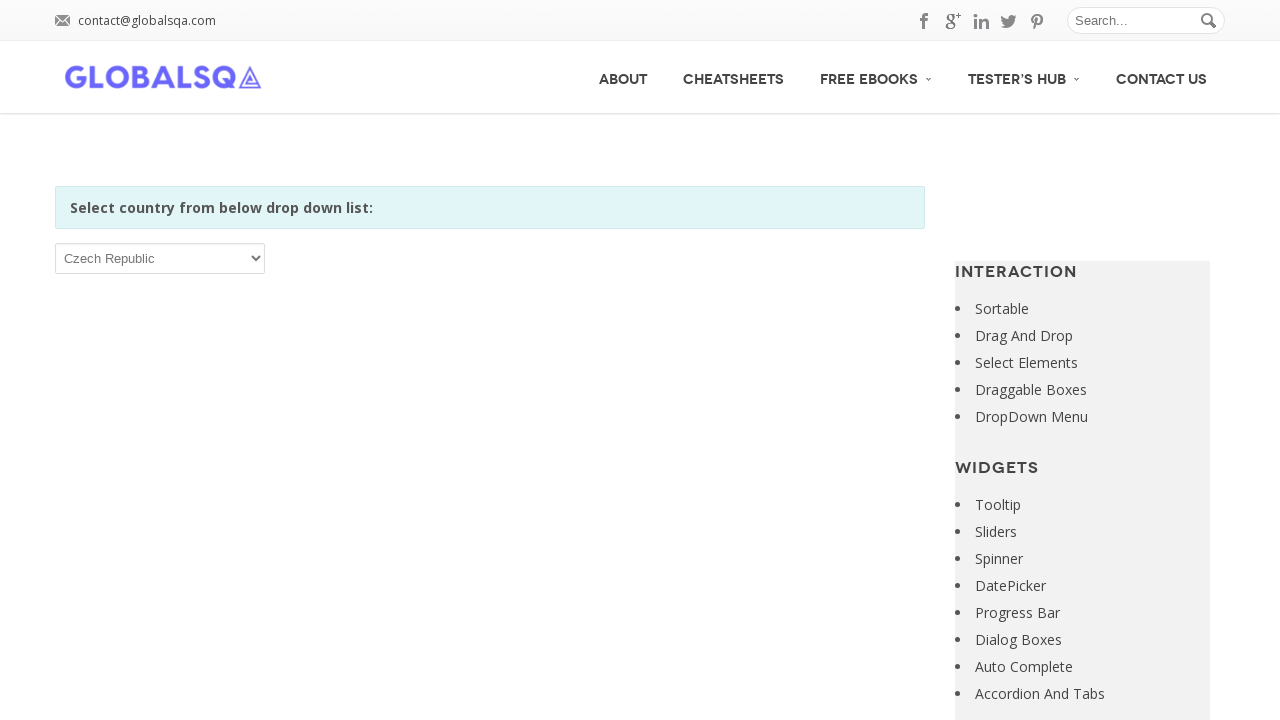

Selected option at index 60: Denmark on xpath=//*[@id='post-2646']/div[2]/div/div/div/p/select
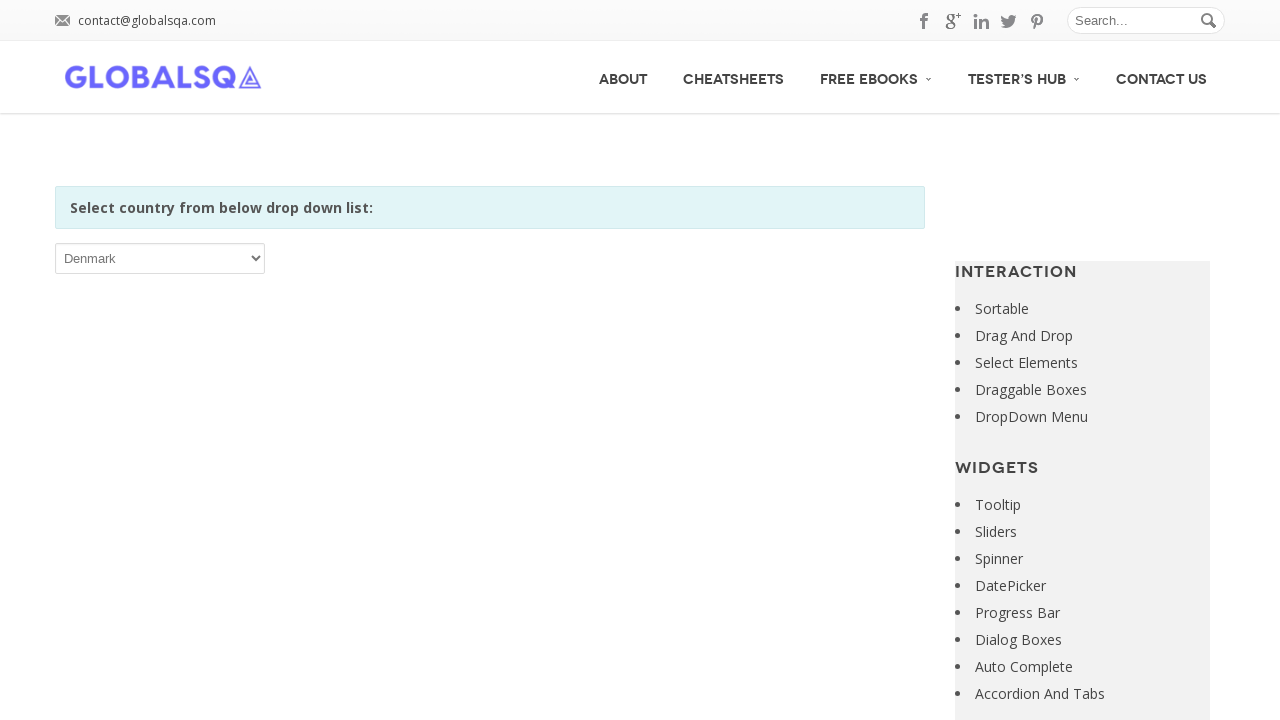

Retrieved option text: Djibouti
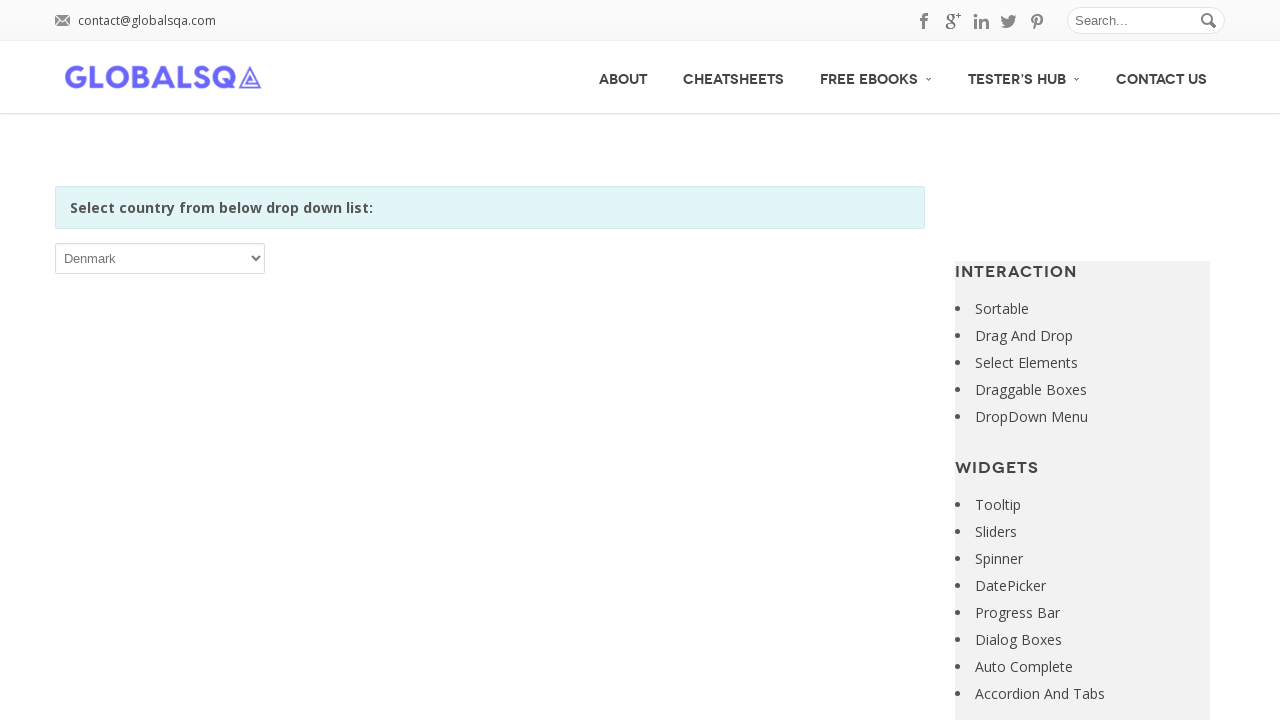

Selected option at index 61: Djibouti on xpath=//*[@id='post-2646']/div[2]/div/div/div/p/select
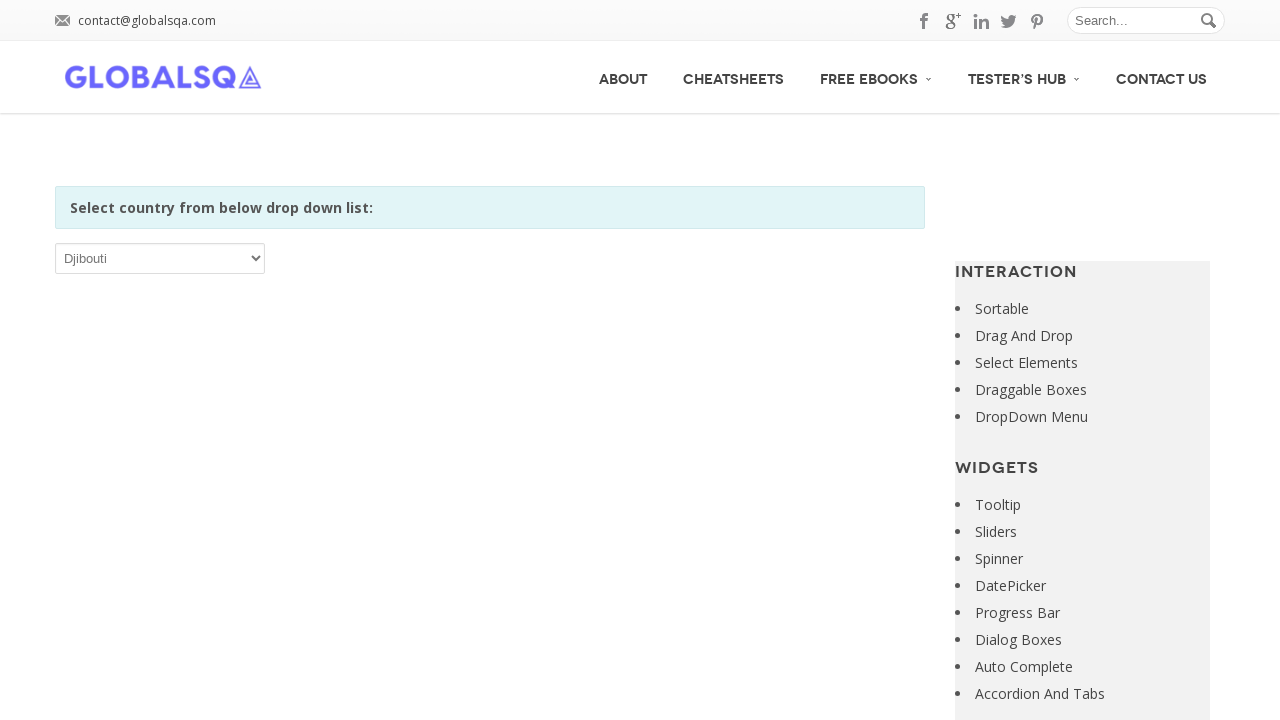

Retrieved option text: Dominica
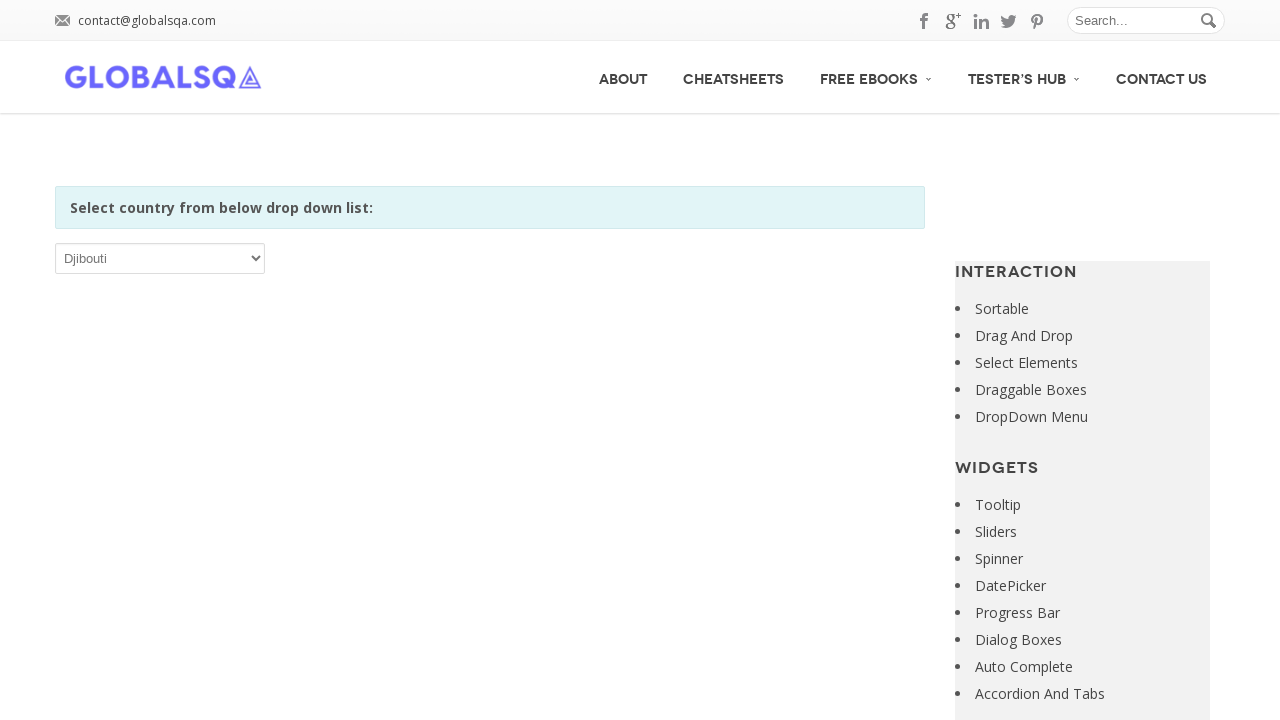

Selected option at index 62: Dominica on xpath=//*[@id='post-2646']/div[2]/div/div/div/p/select
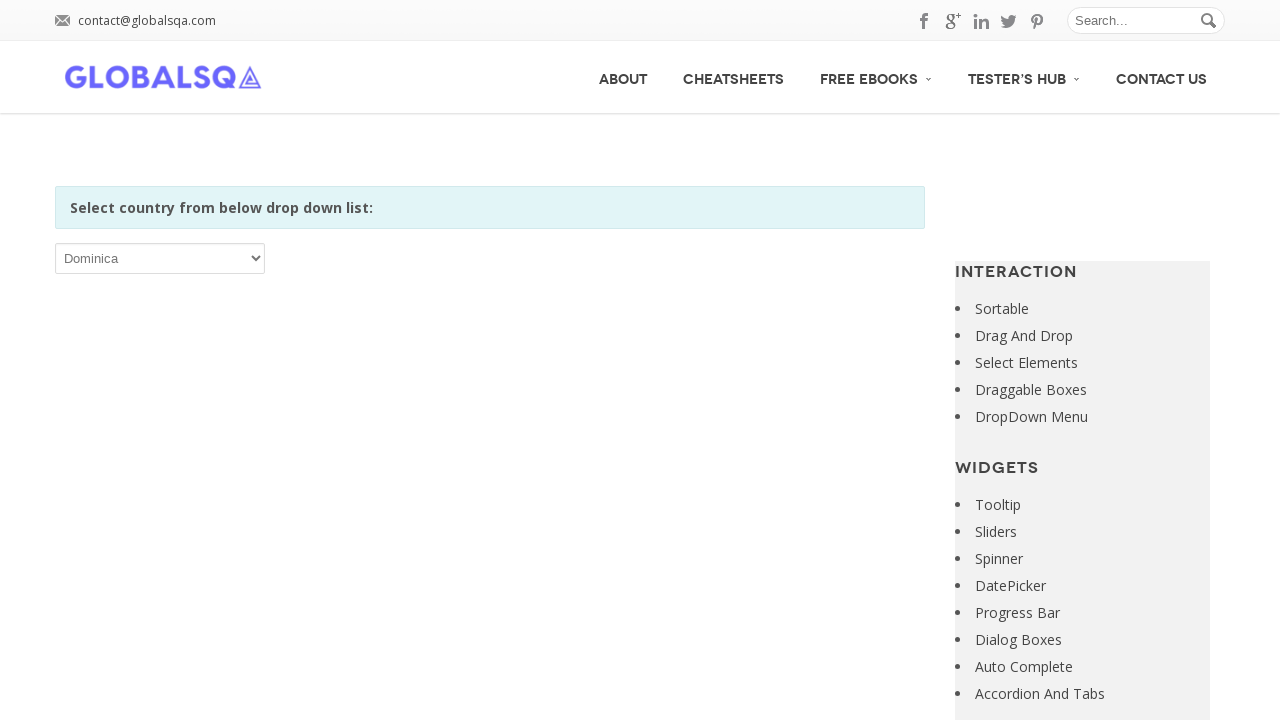

Retrieved option text: Dominican Republic
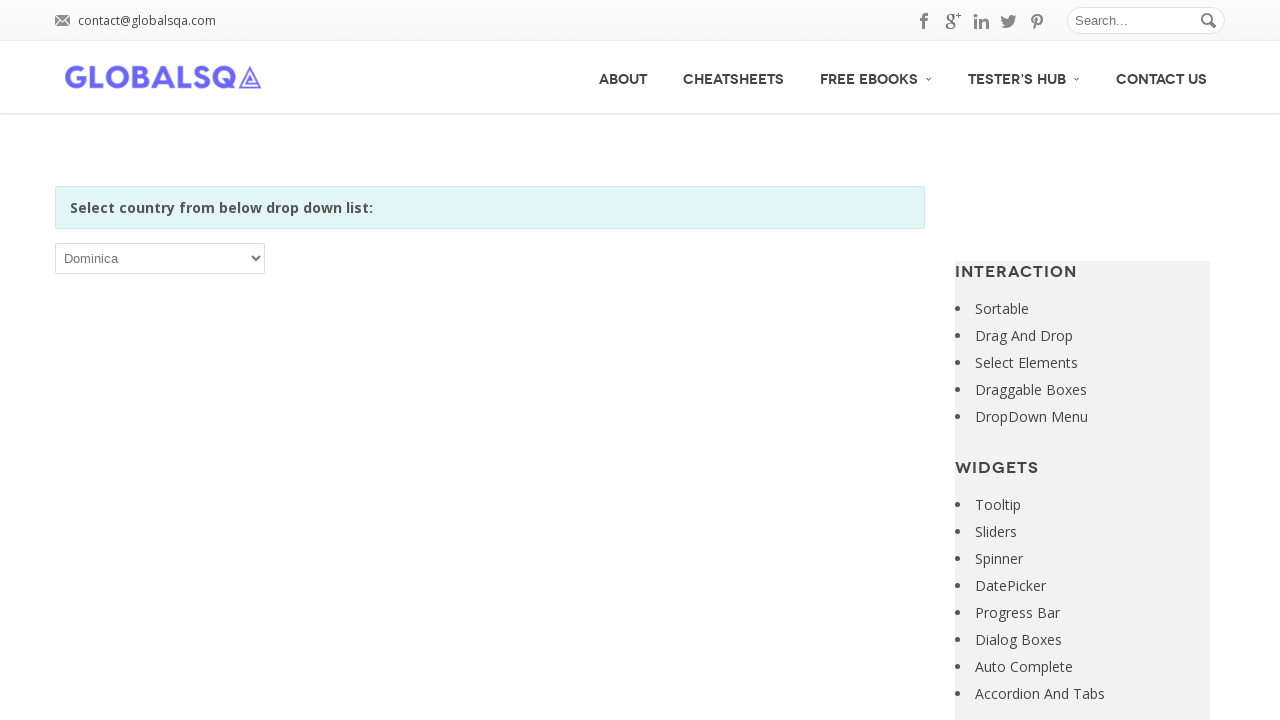

Selected option at index 63: Dominican Republic on xpath=//*[@id='post-2646']/div[2]/div/div/div/p/select
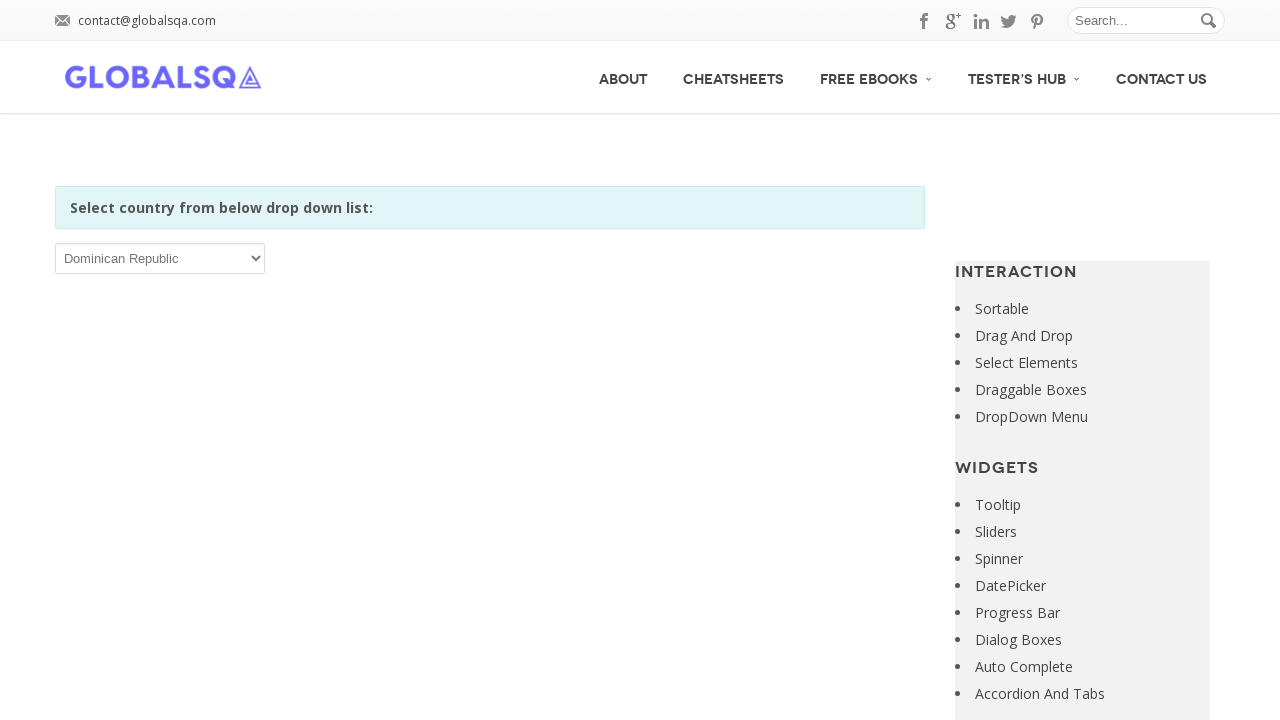

Retrieved option text: Ecuador
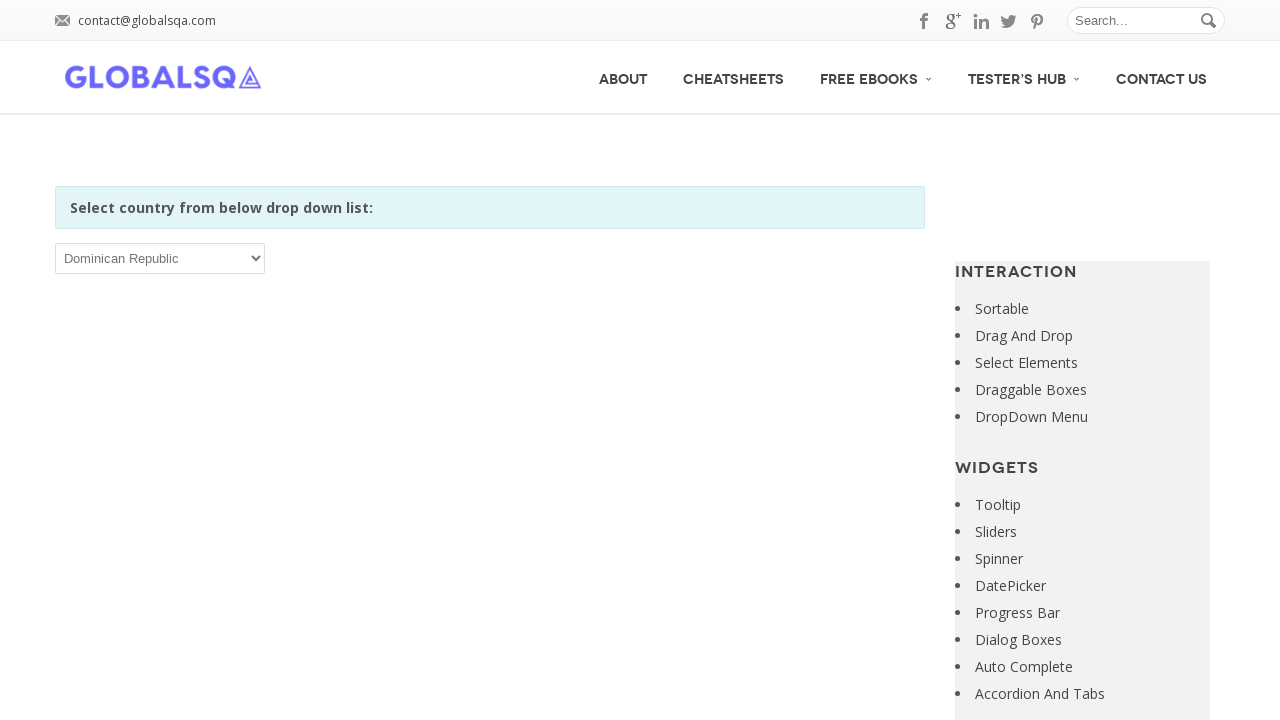

Selected option at index 64: Ecuador on xpath=//*[@id='post-2646']/div[2]/div/div/div/p/select
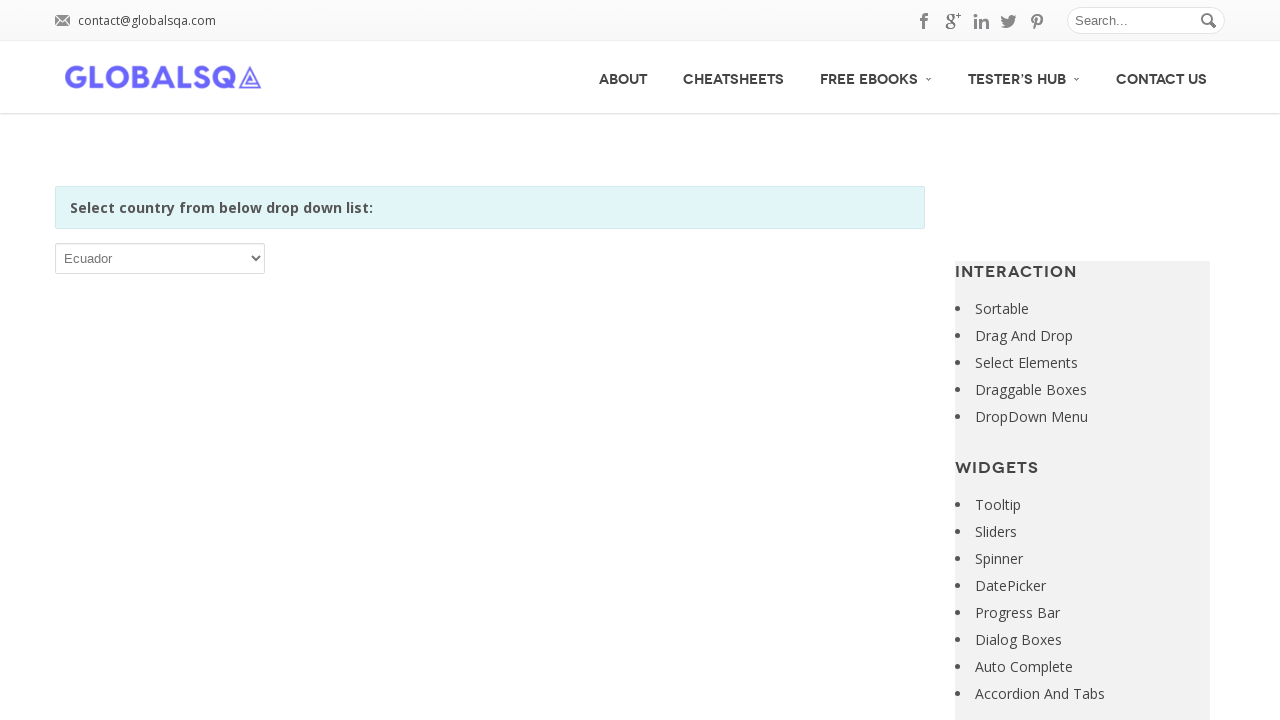

Retrieved option text: Egypt
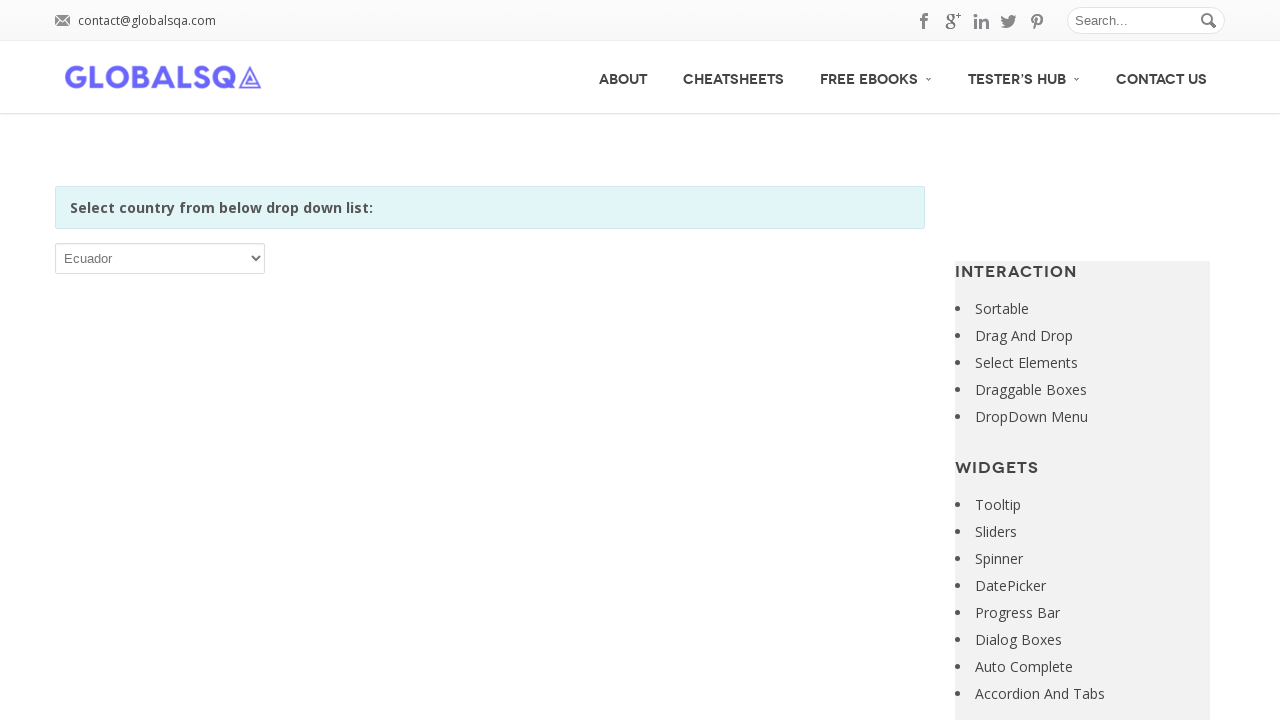

Selected option at index 65: Egypt on xpath=//*[@id='post-2646']/div[2]/div/div/div/p/select
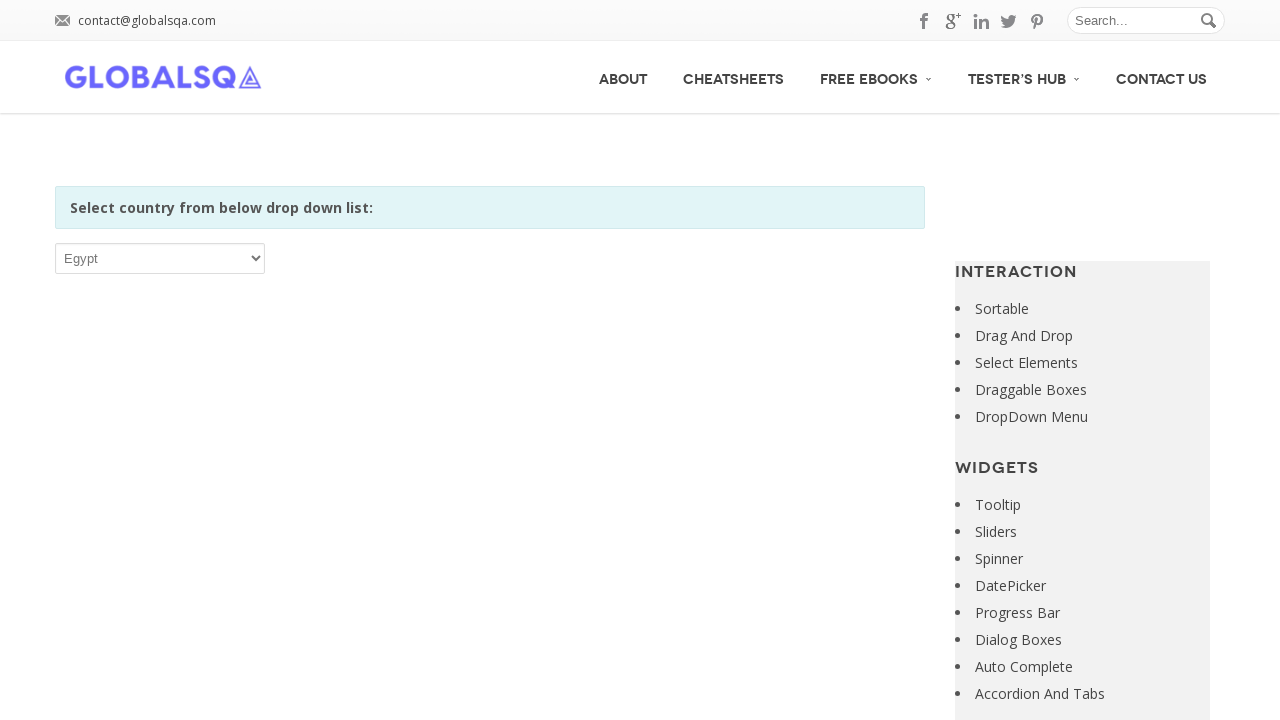

Retrieved option text: El Salvador
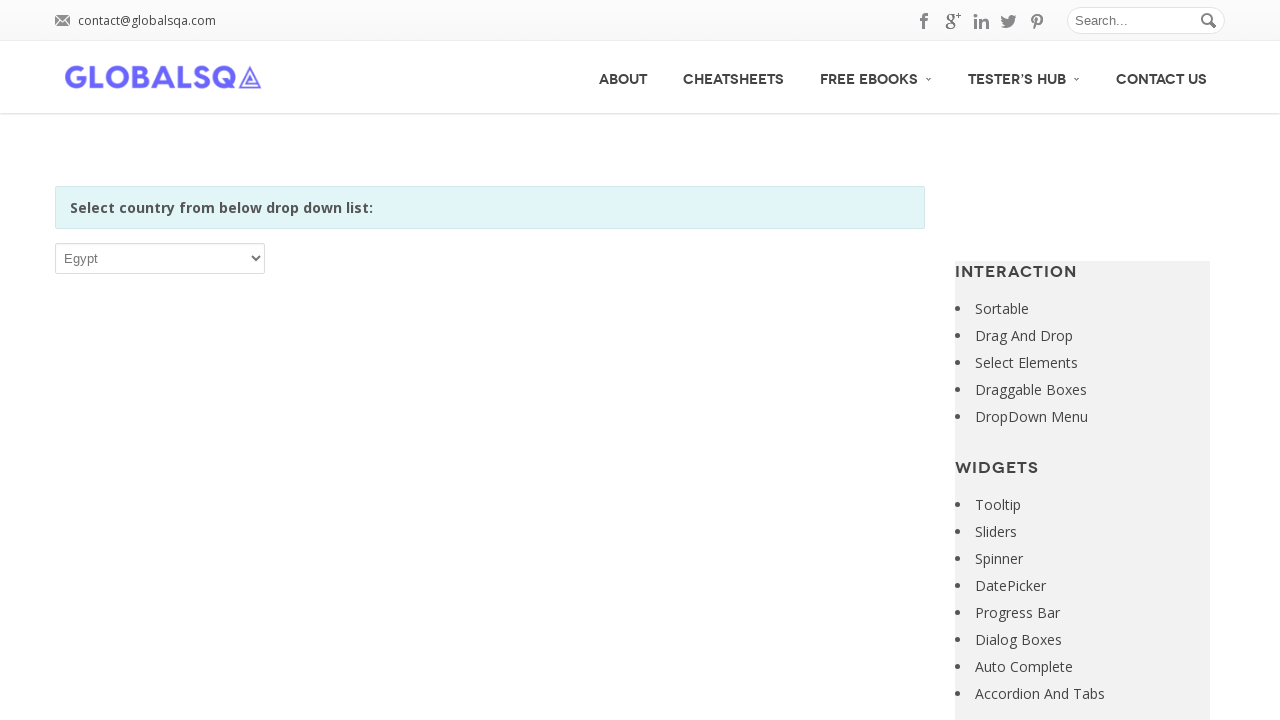

Selected option at index 66: El Salvador on xpath=//*[@id='post-2646']/div[2]/div/div/div/p/select
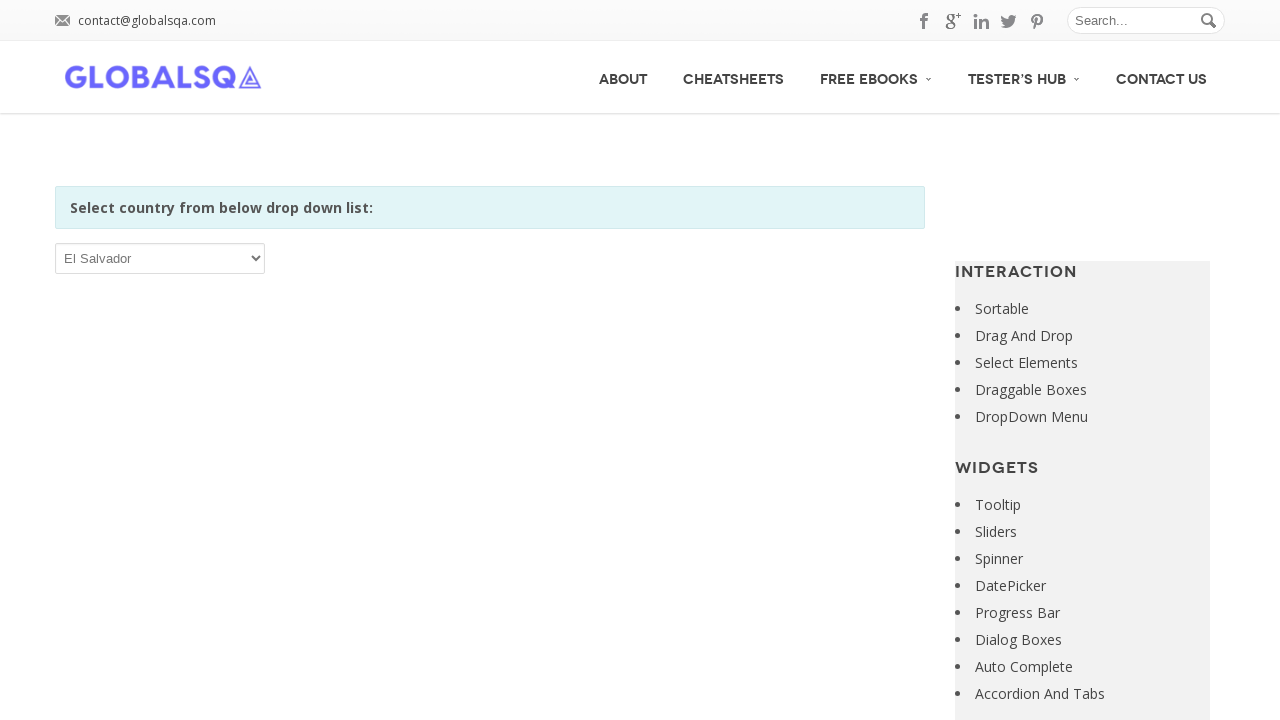

Retrieved option text: Equatorial Guinea
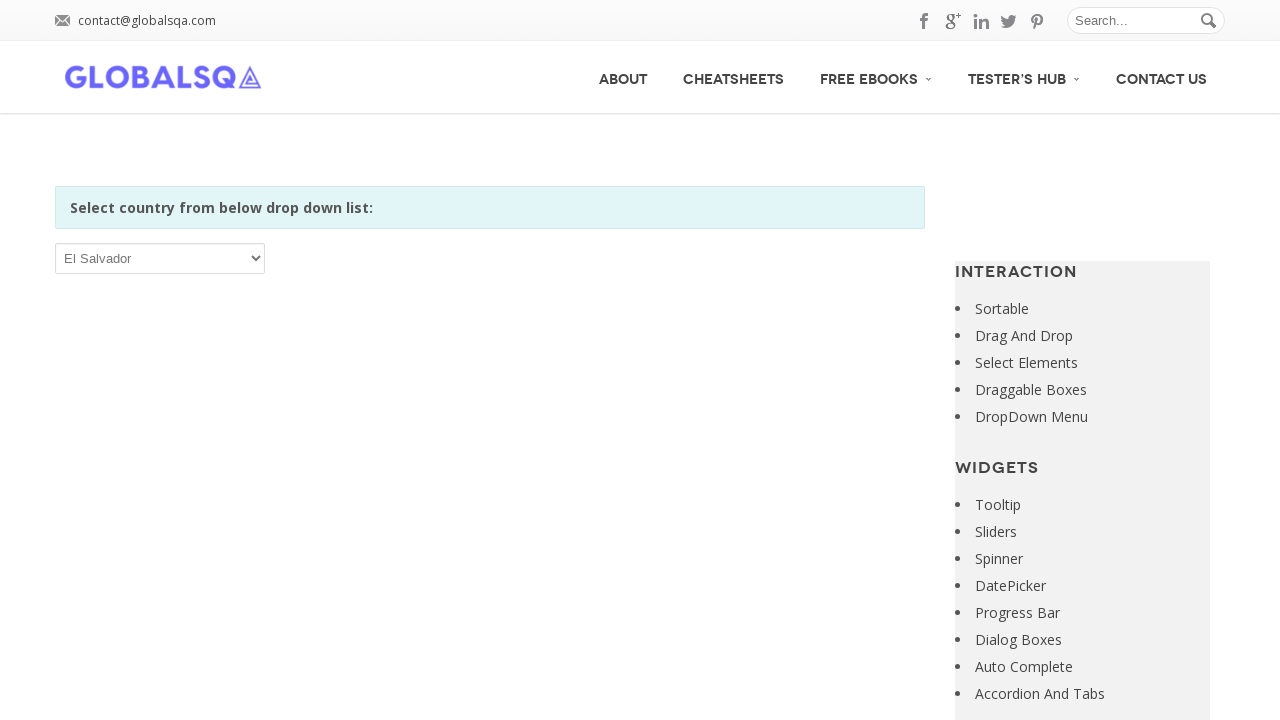

Selected option at index 67: Equatorial Guinea on xpath=//*[@id='post-2646']/div[2]/div/div/div/p/select
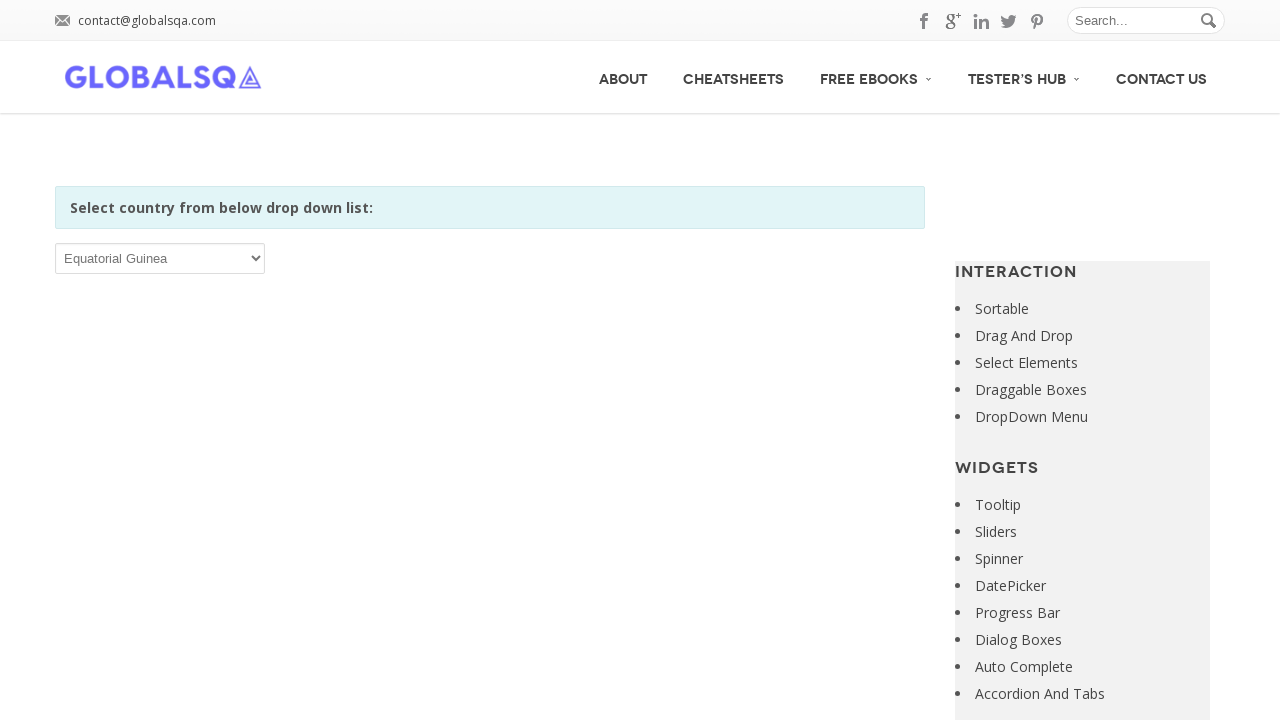

Retrieved option text: Eritrea
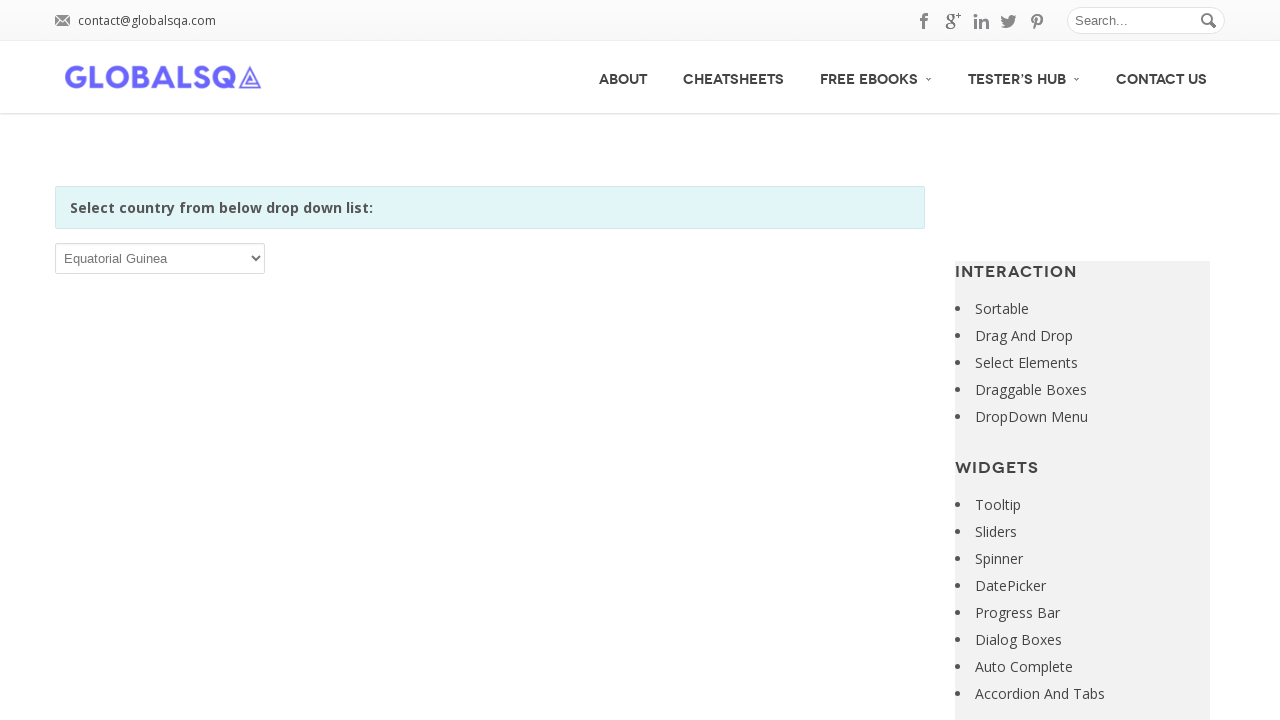

Selected option at index 68: Eritrea on xpath=//*[@id='post-2646']/div[2]/div/div/div/p/select
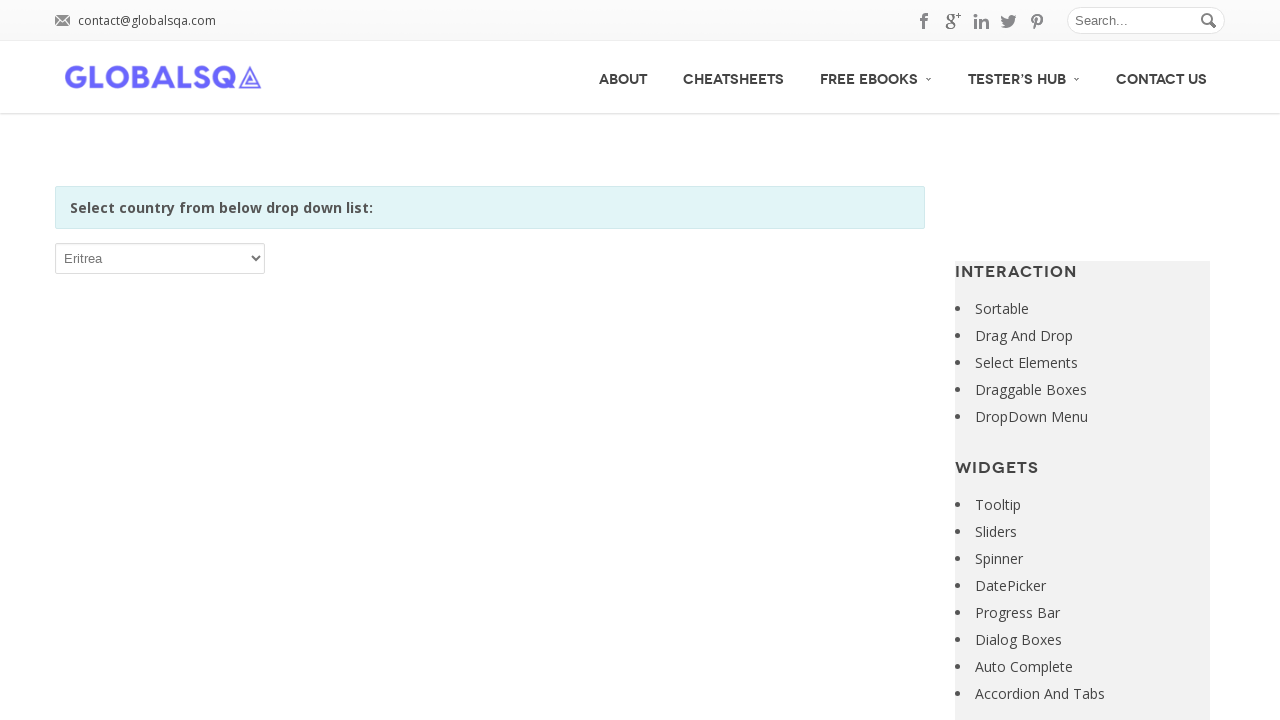

Retrieved option text: Estonia
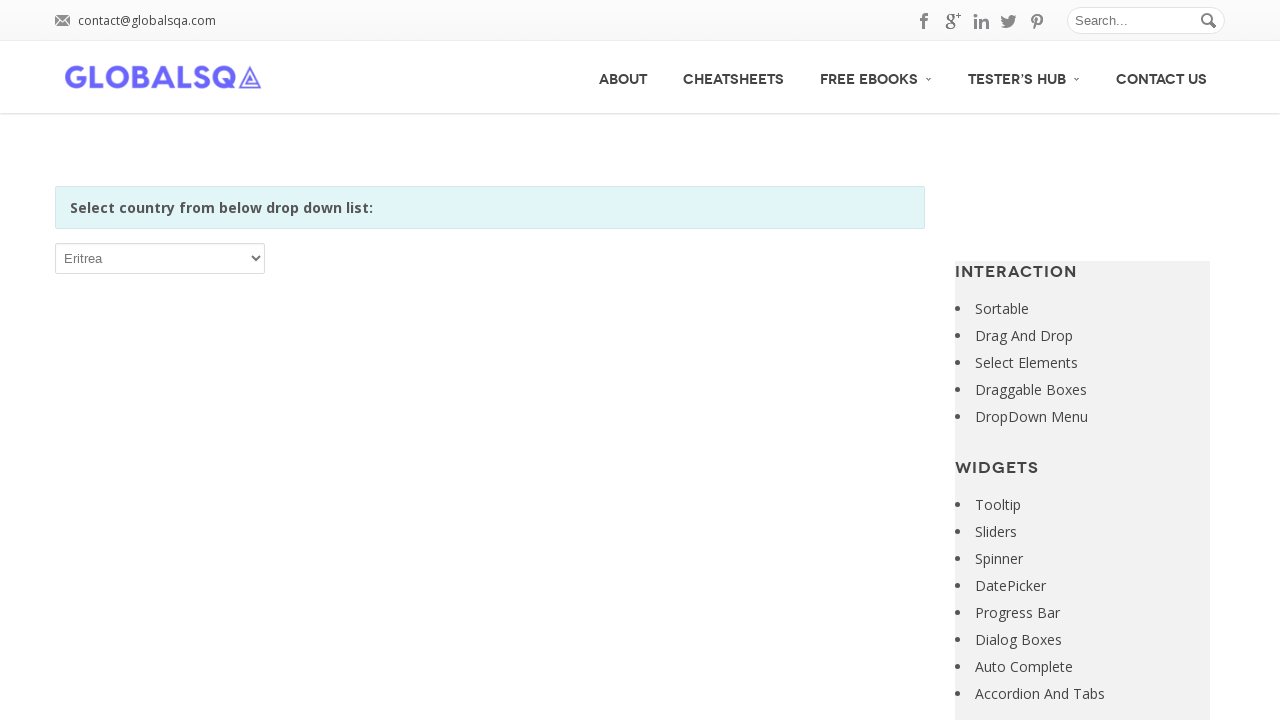

Selected option at index 69: Estonia on xpath=//*[@id='post-2646']/div[2]/div/div/div/p/select
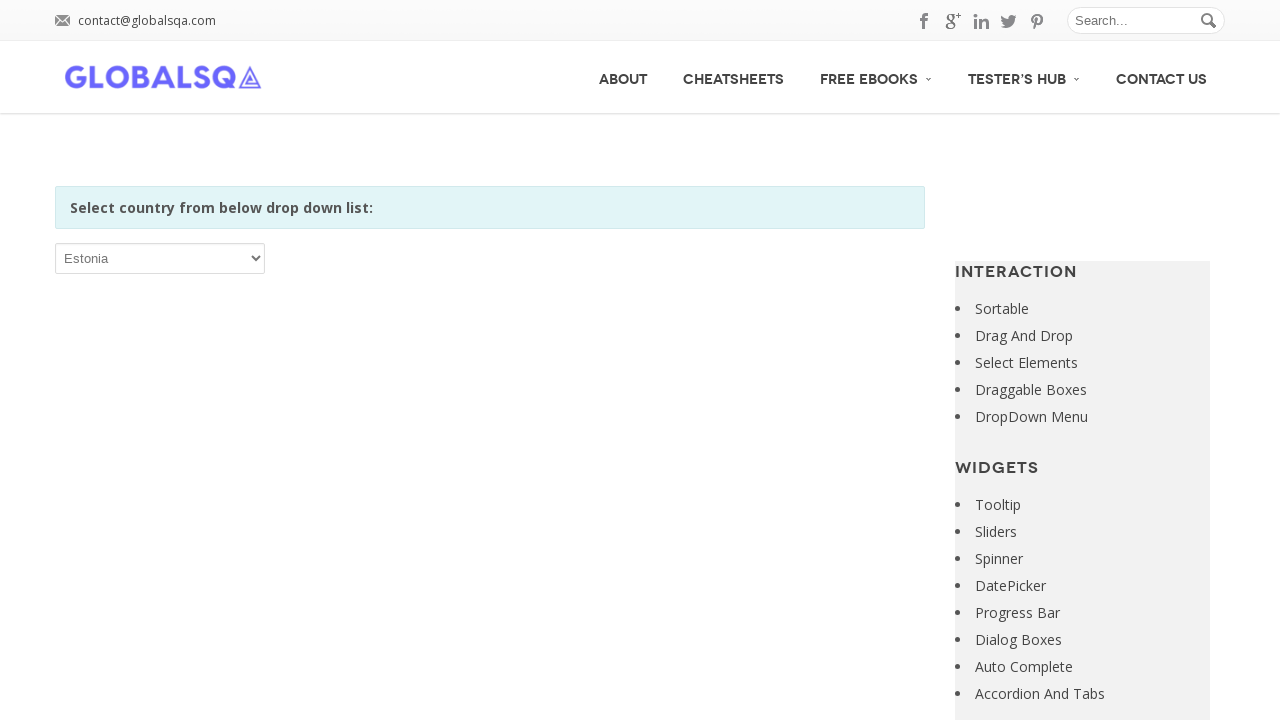

Retrieved option text: Ethiopia
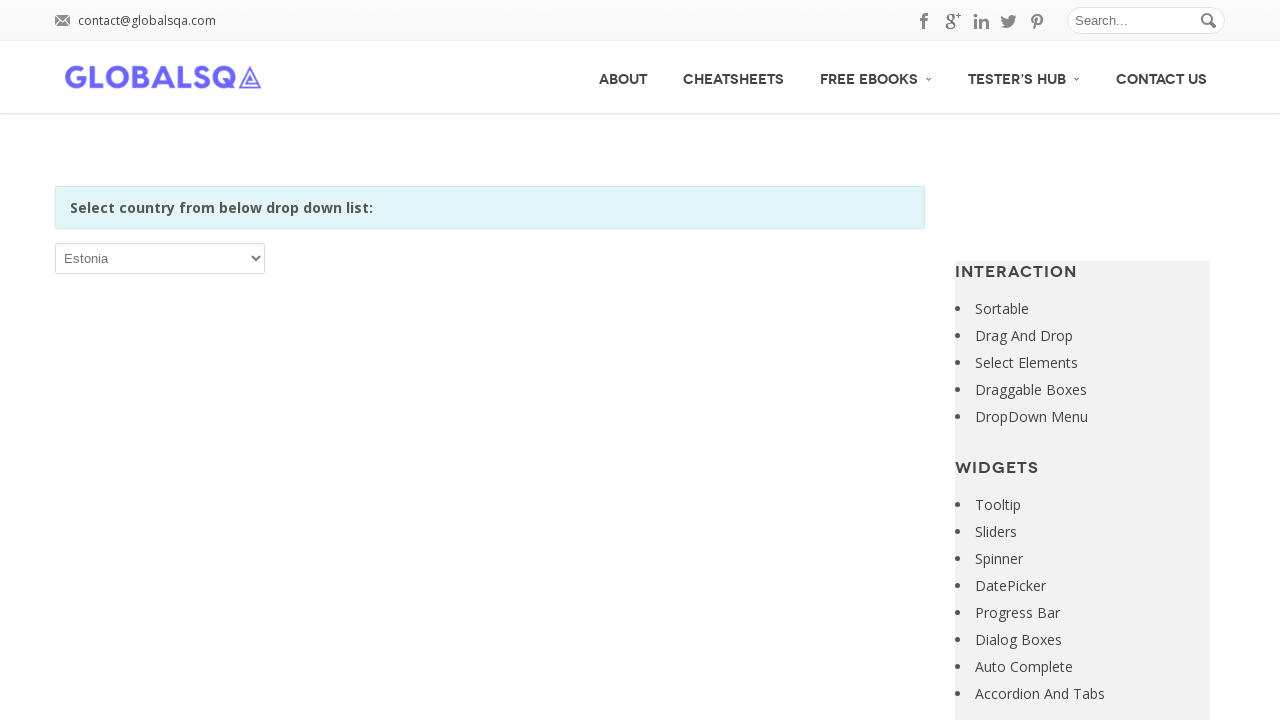

Selected option at index 70: Ethiopia on xpath=//*[@id='post-2646']/div[2]/div/div/div/p/select
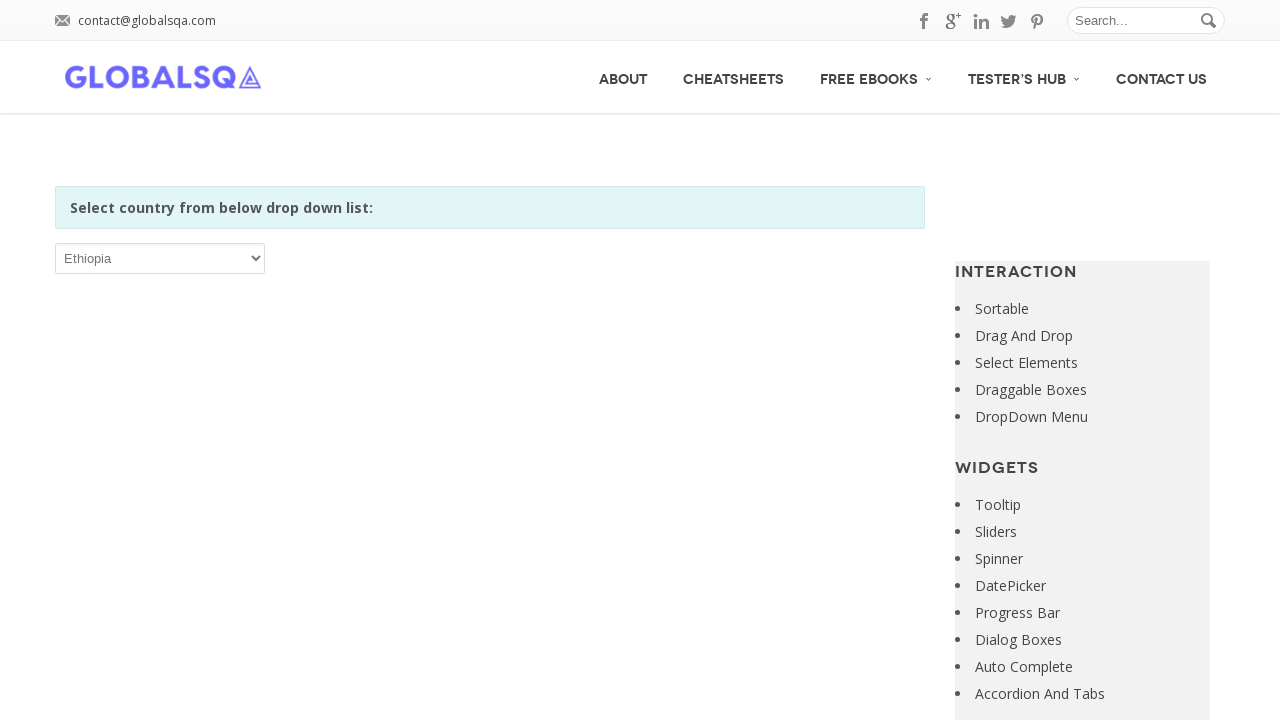

Retrieved option text: Falkland Islands (Malvinas)
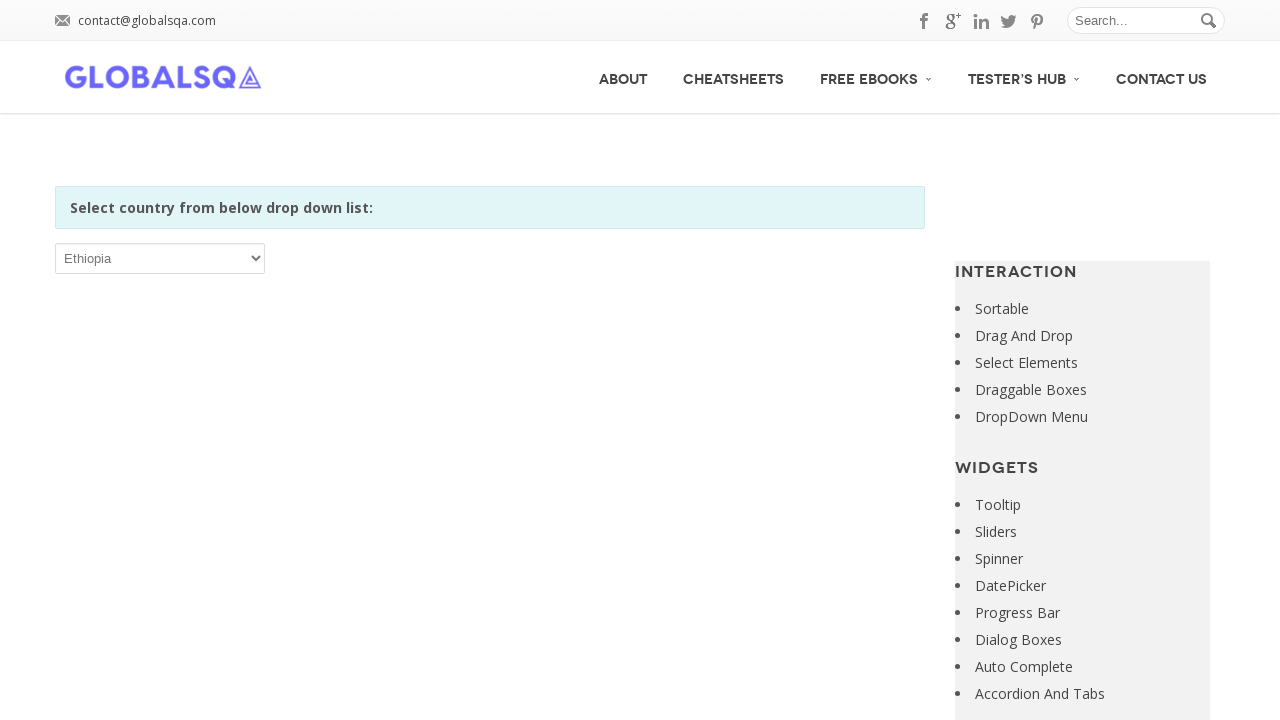

Selected option at index 71: Falkland Islands (Malvinas) on xpath=//*[@id='post-2646']/div[2]/div/div/div/p/select
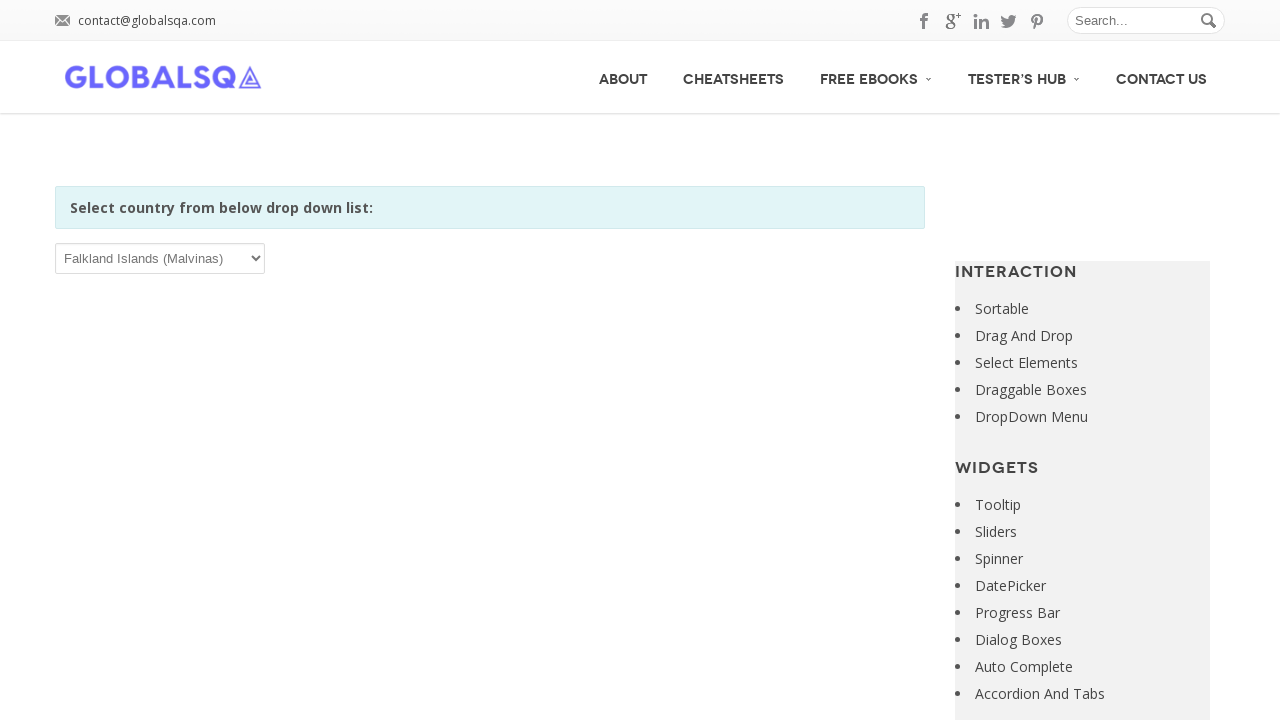

Retrieved option text: Faroe Islands
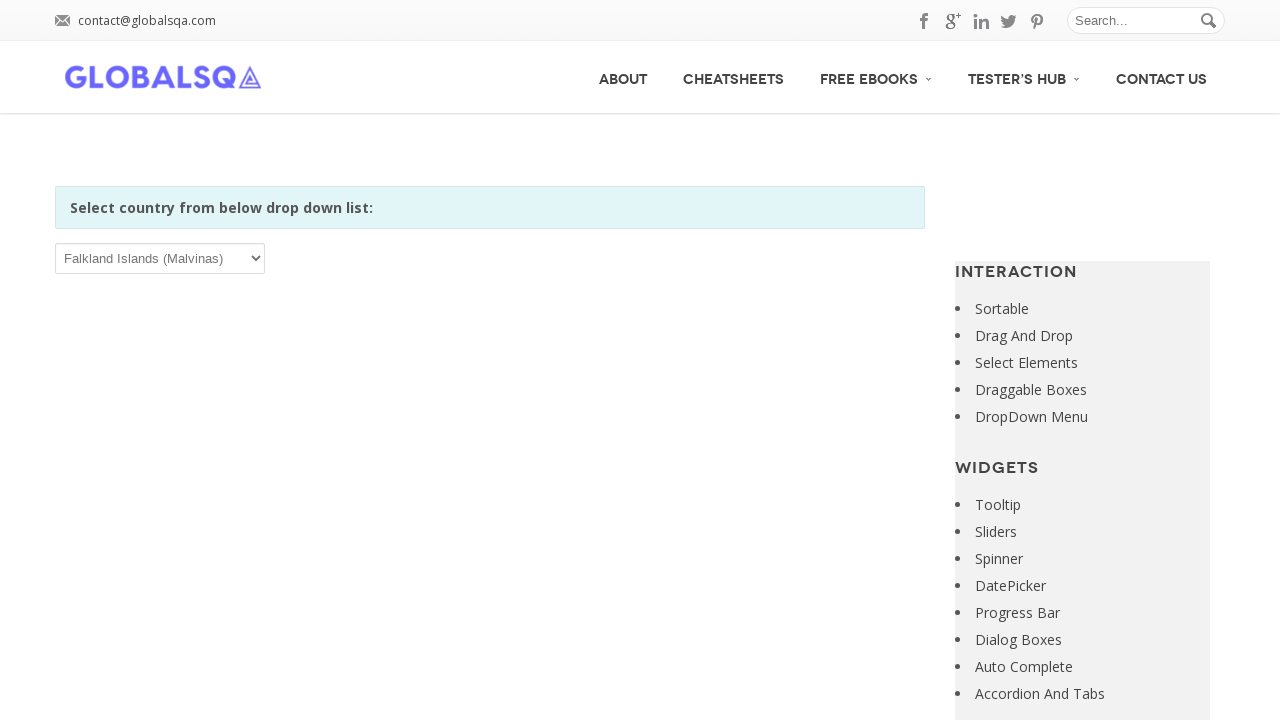

Selected option at index 72: Faroe Islands on xpath=//*[@id='post-2646']/div[2]/div/div/div/p/select
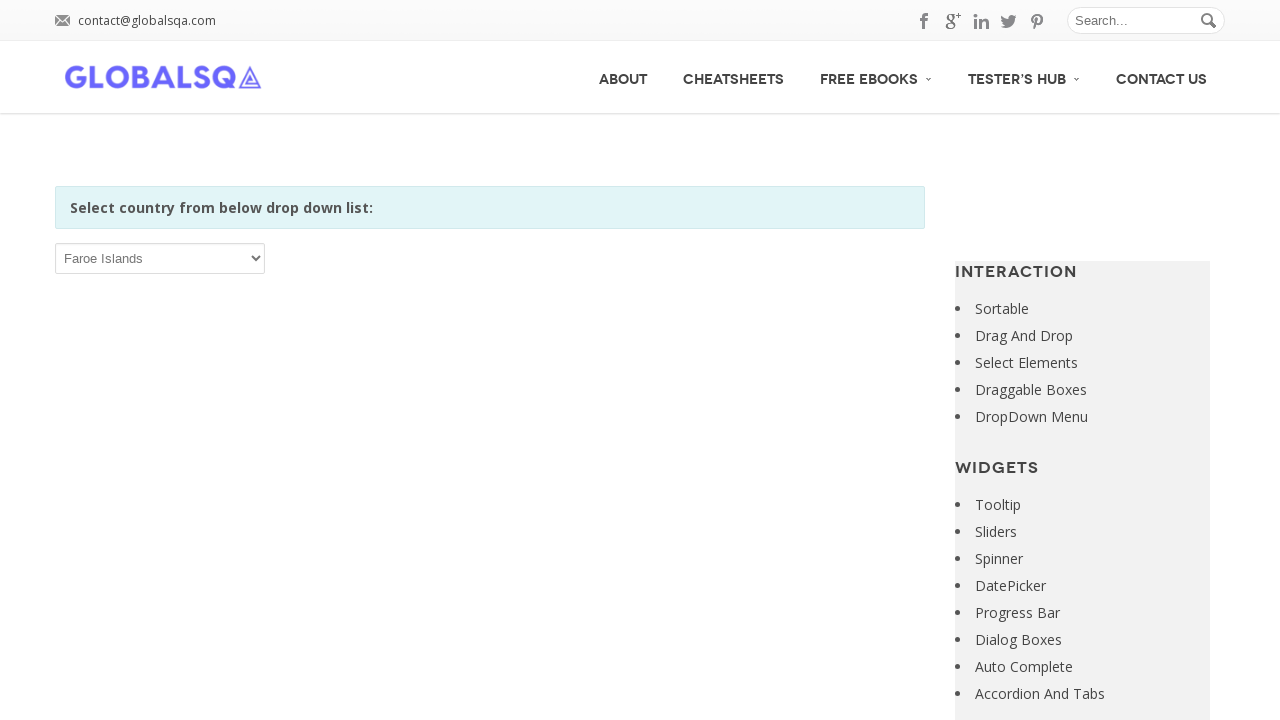

Retrieved option text: Fiji
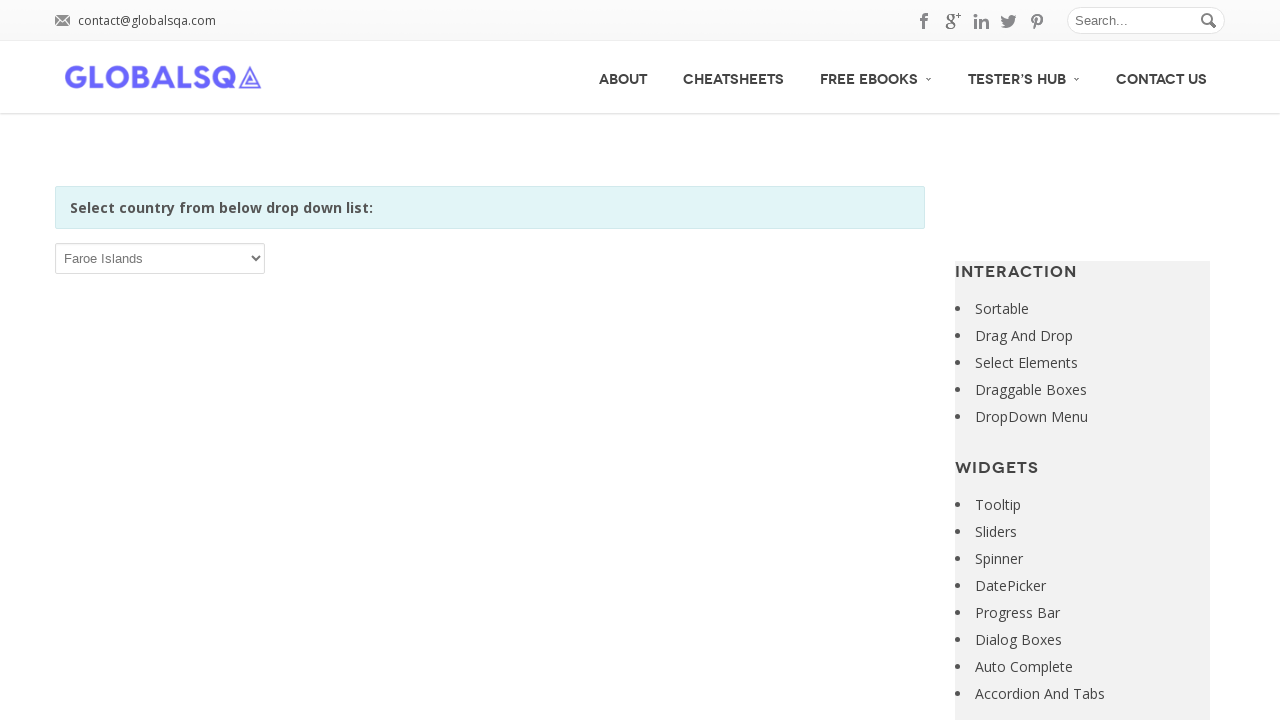

Selected option at index 73: Fiji on xpath=//*[@id='post-2646']/div[2]/div/div/div/p/select
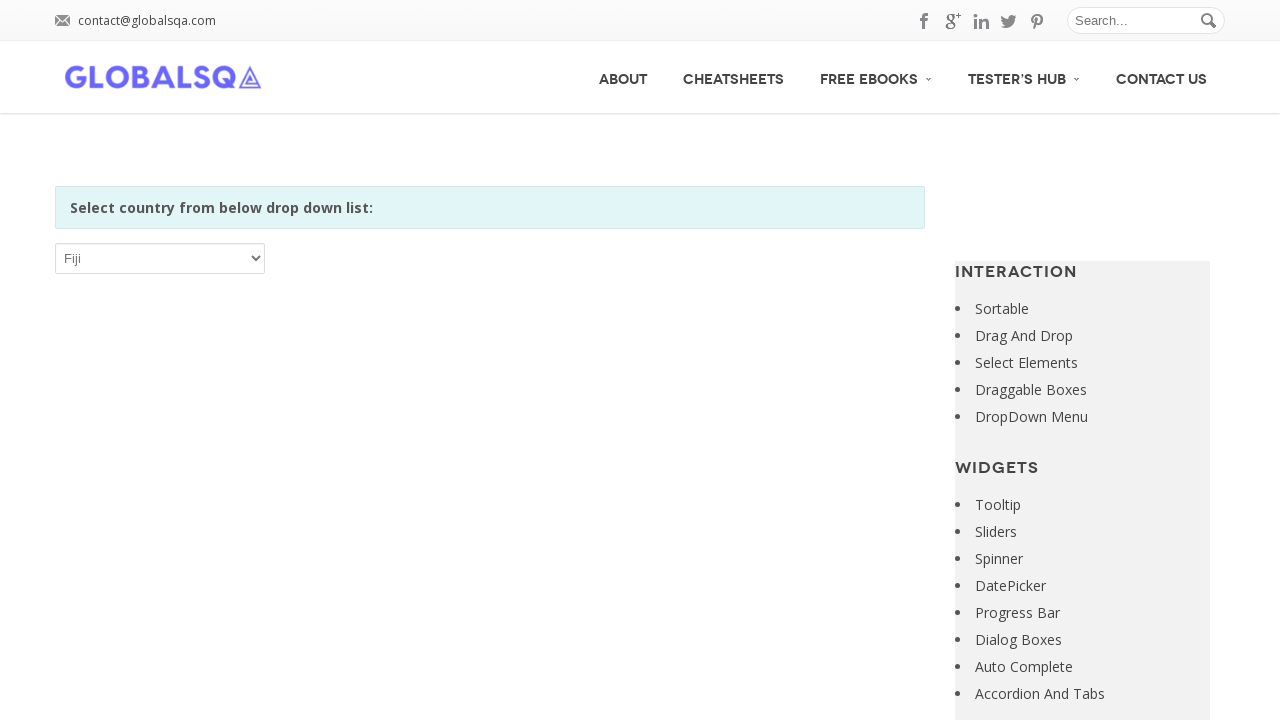

Retrieved option text: Finland
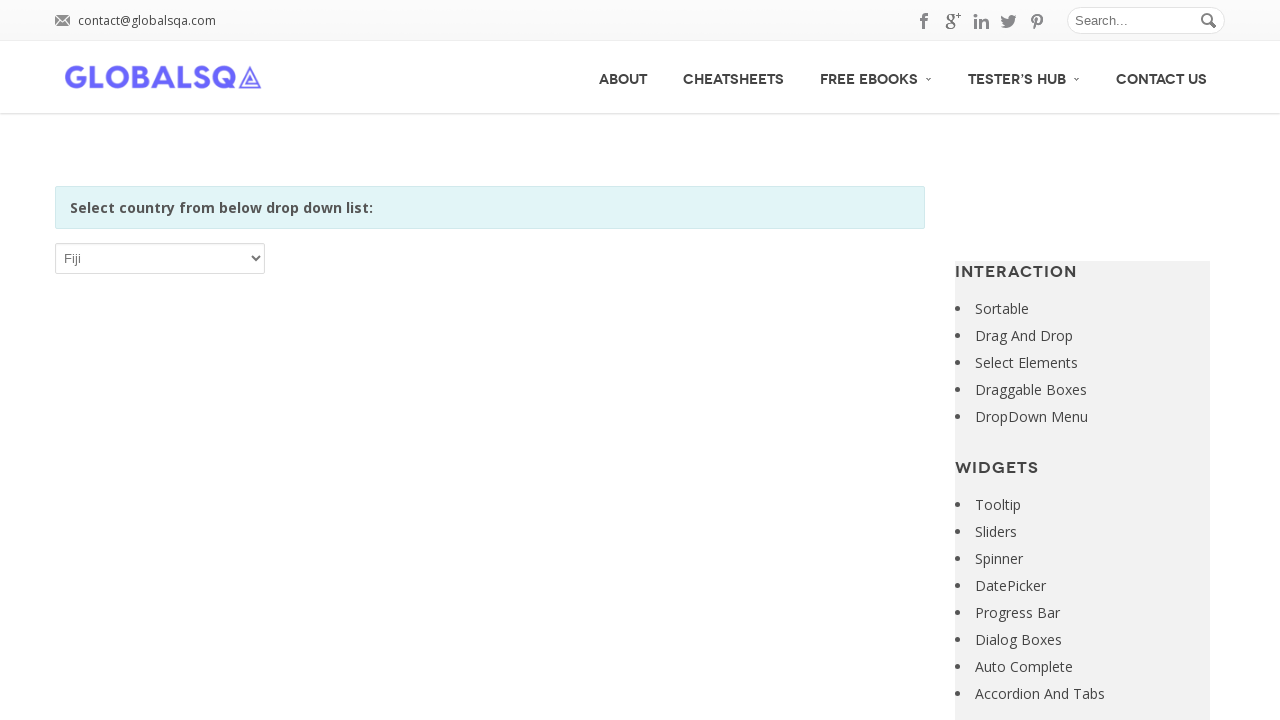

Selected option at index 74: Finland on xpath=//*[@id='post-2646']/div[2]/div/div/div/p/select
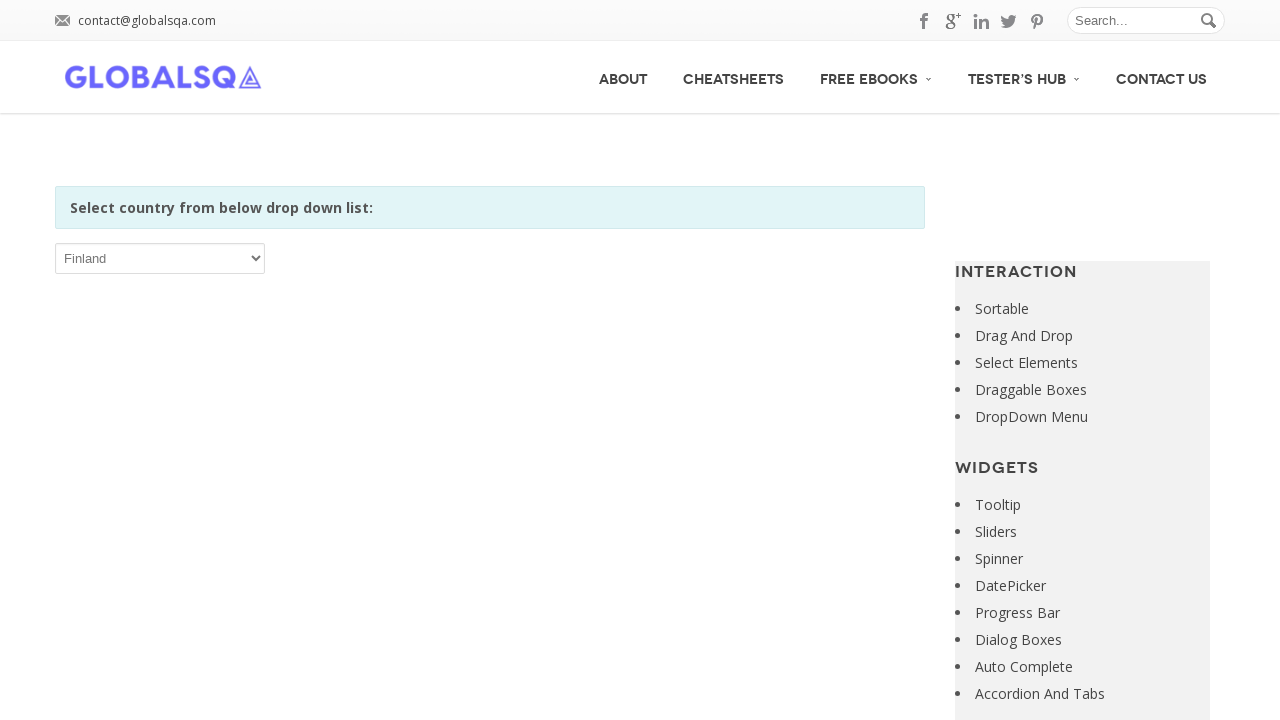

Retrieved option text: France
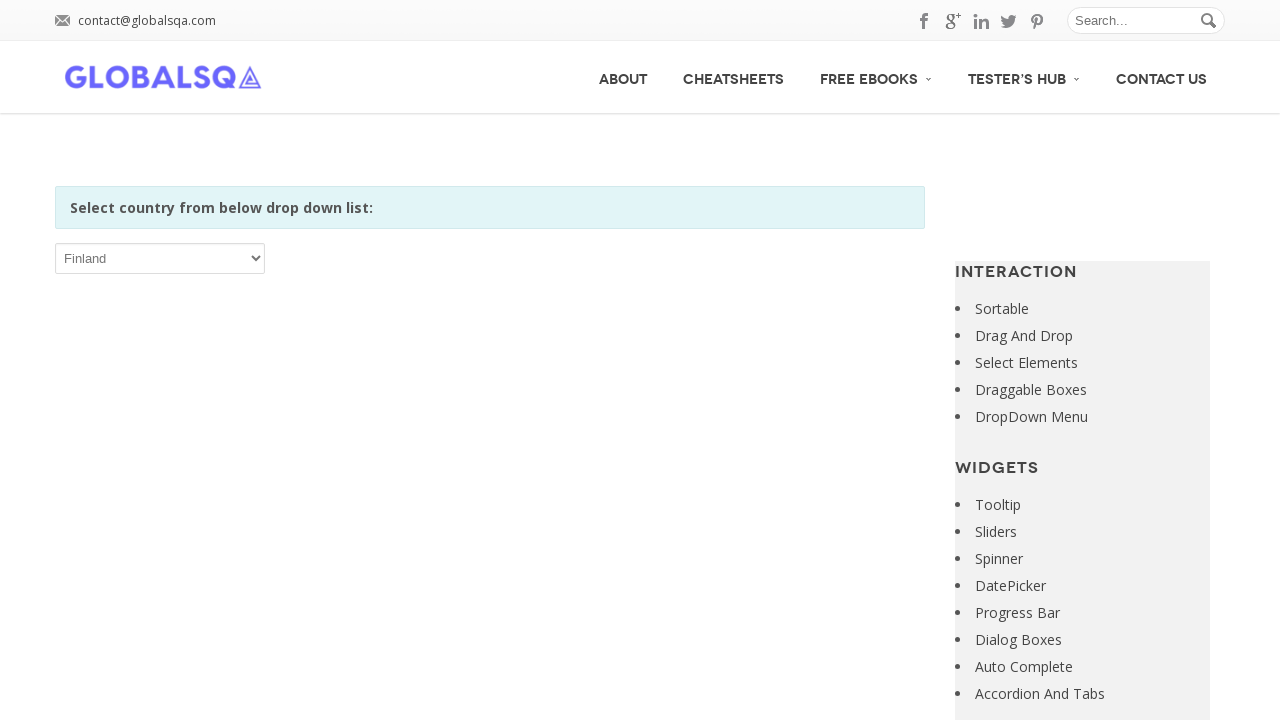

Selected option at index 75: France on xpath=//*[@id='post-2646']/div[2]/div/div/div/p/select
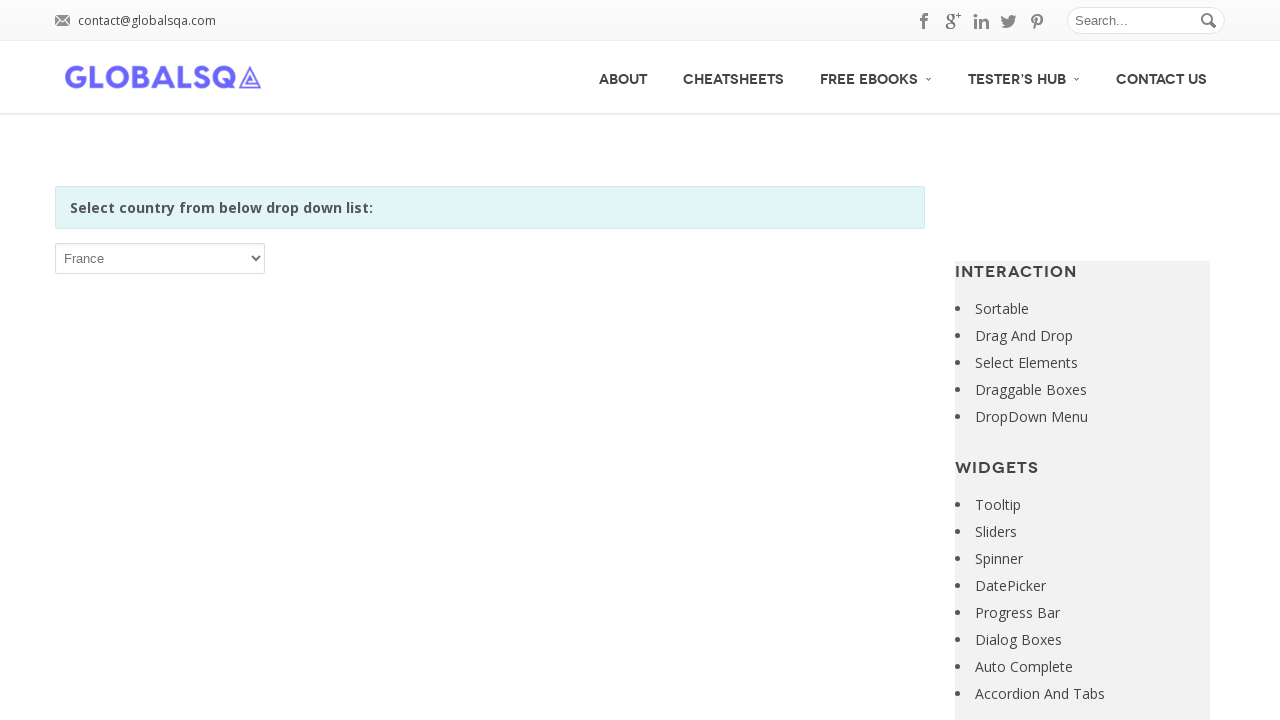

Retrieved option text: French Guiana
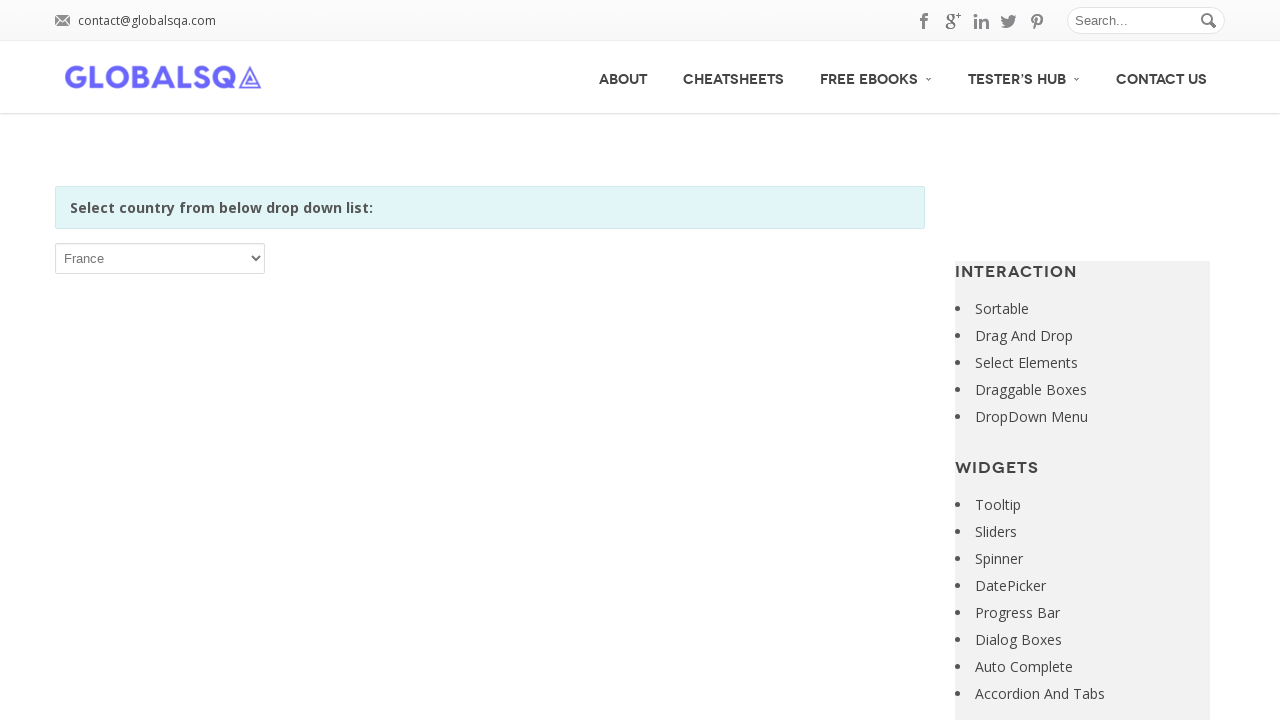

Selected option at index 76: French Guiana on xpath=//*[@id='post-2646']/div[2]/div/div/div/p/select
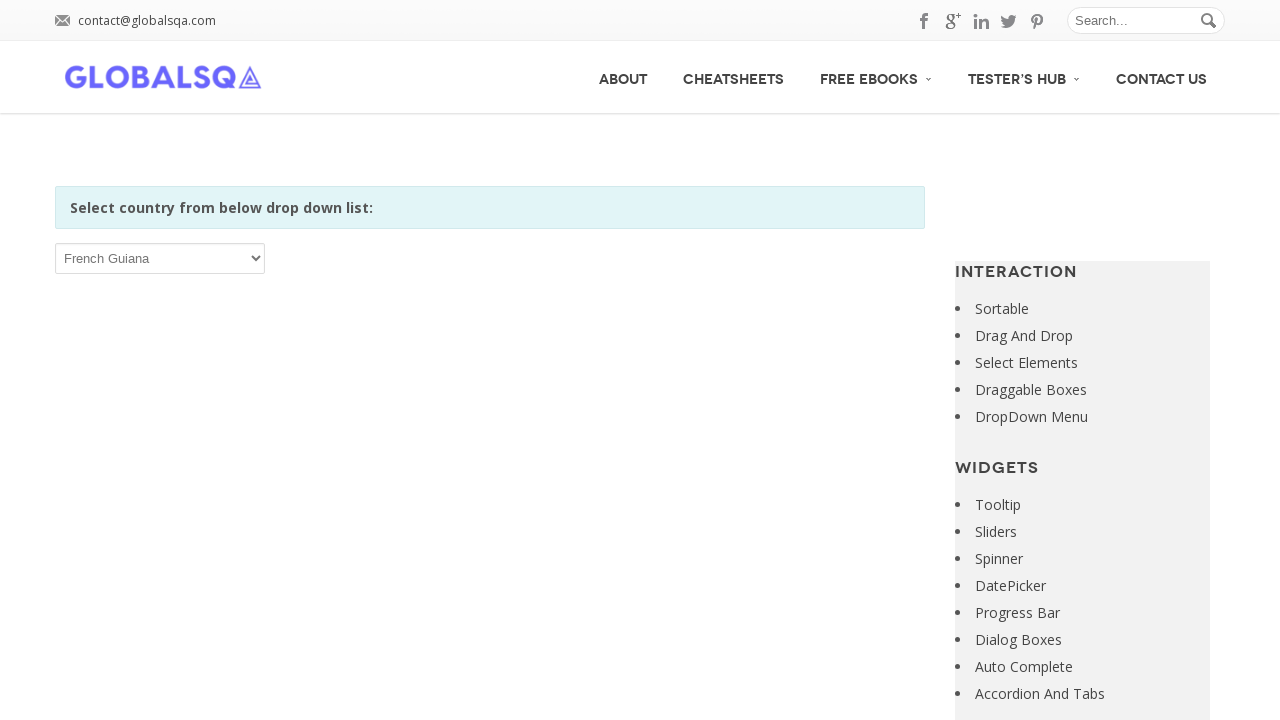

Retrieved option text: French Polynesia
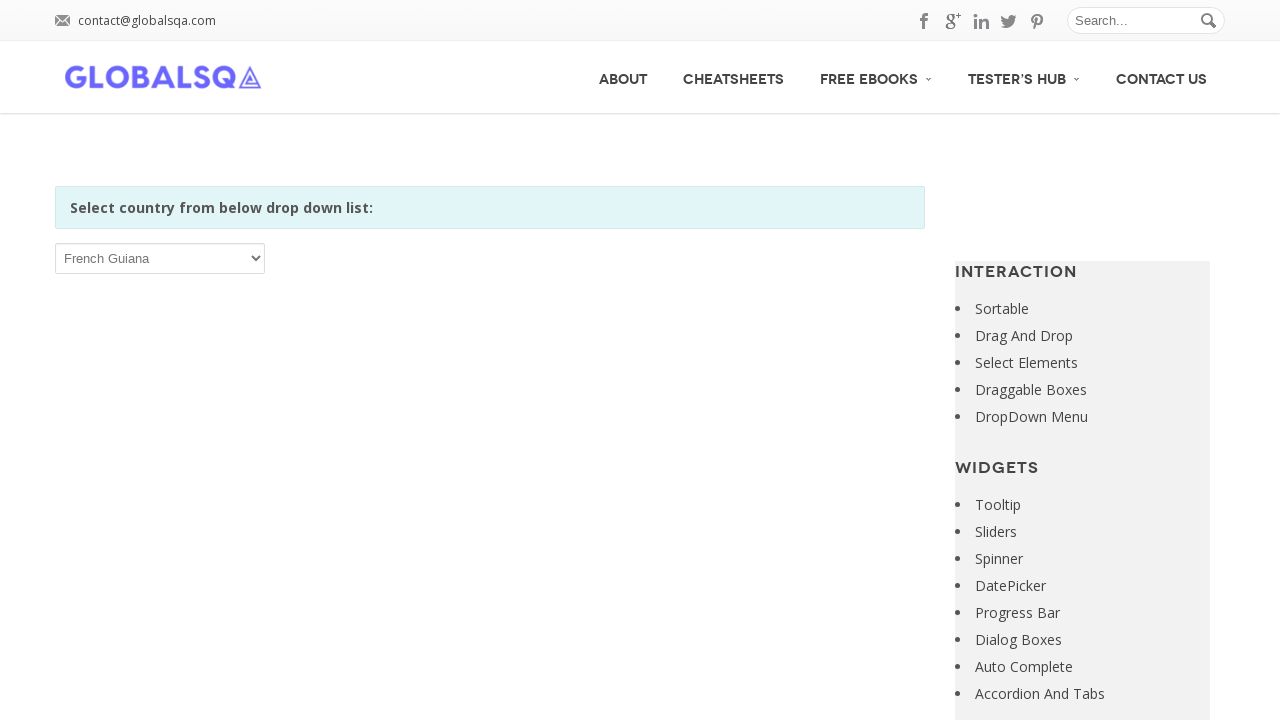

Selected option at index 77: French Polynesia on xpath=//*[@id='post-2646']/div[2]/div/div/div/p/select
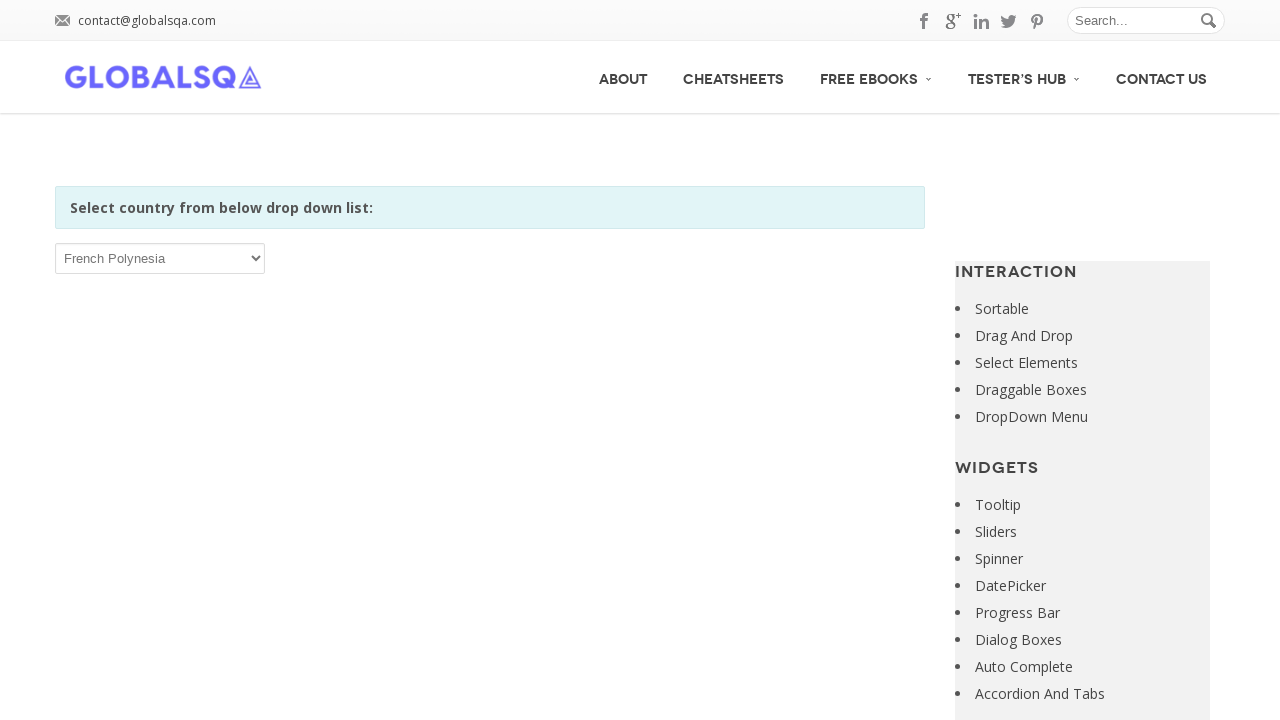

Retrieved option text: French Southern Territories
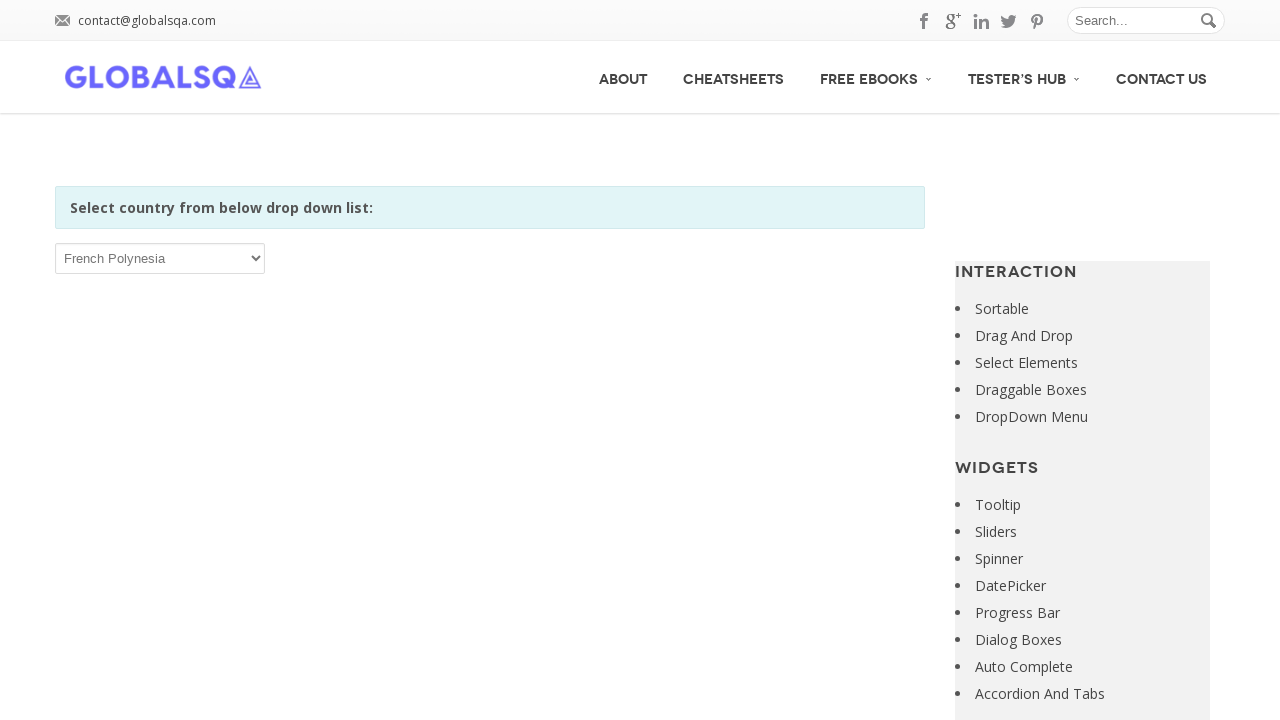

Selected option at index 78: French Southern Territories on xpath=//*[@id='post-2646']/div[2]/div/div/div/p/select
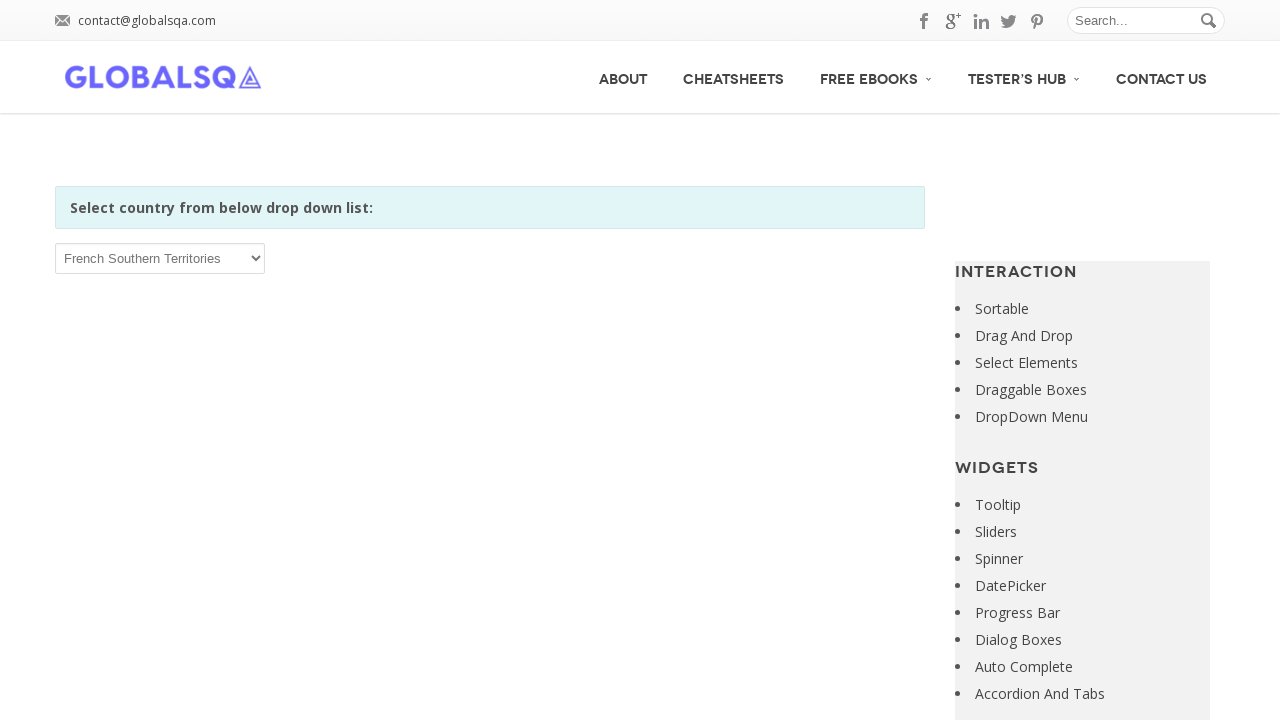

Retrieved option text: Gabon
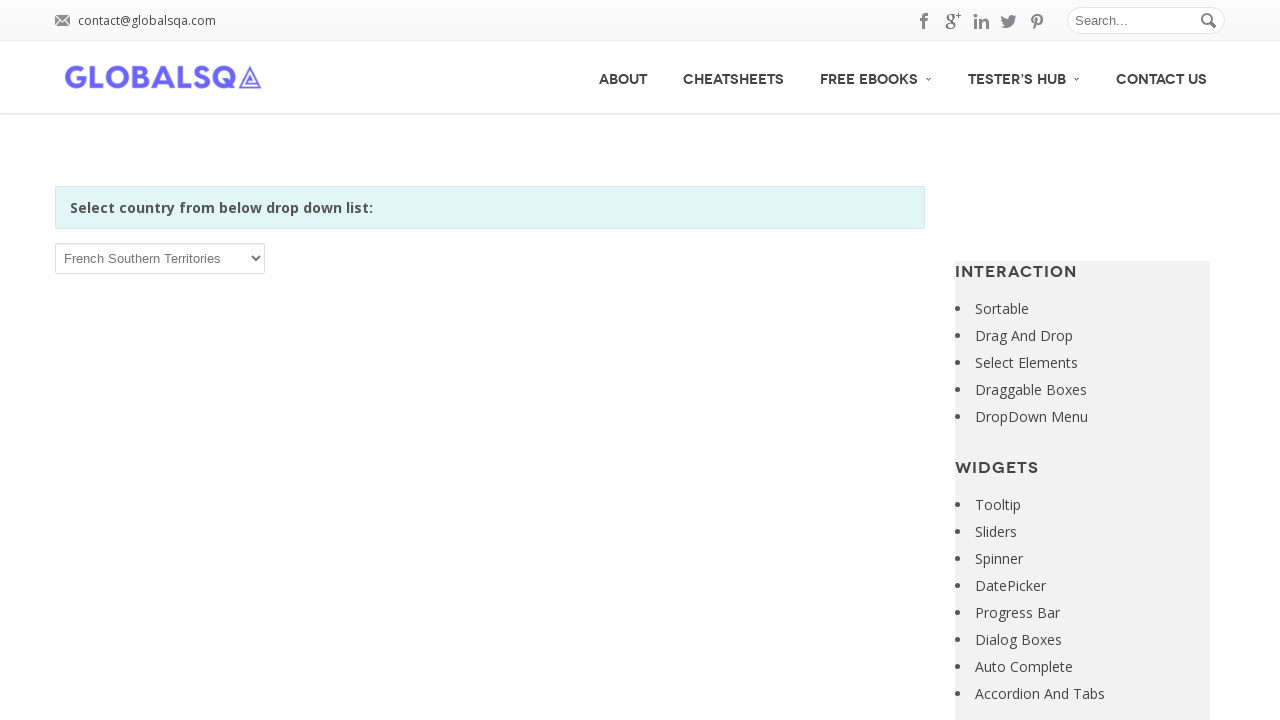

Selected option at index 79: Gabon on xpath=//*[@id='post-2646']/div[2]/div/div/div/p/select
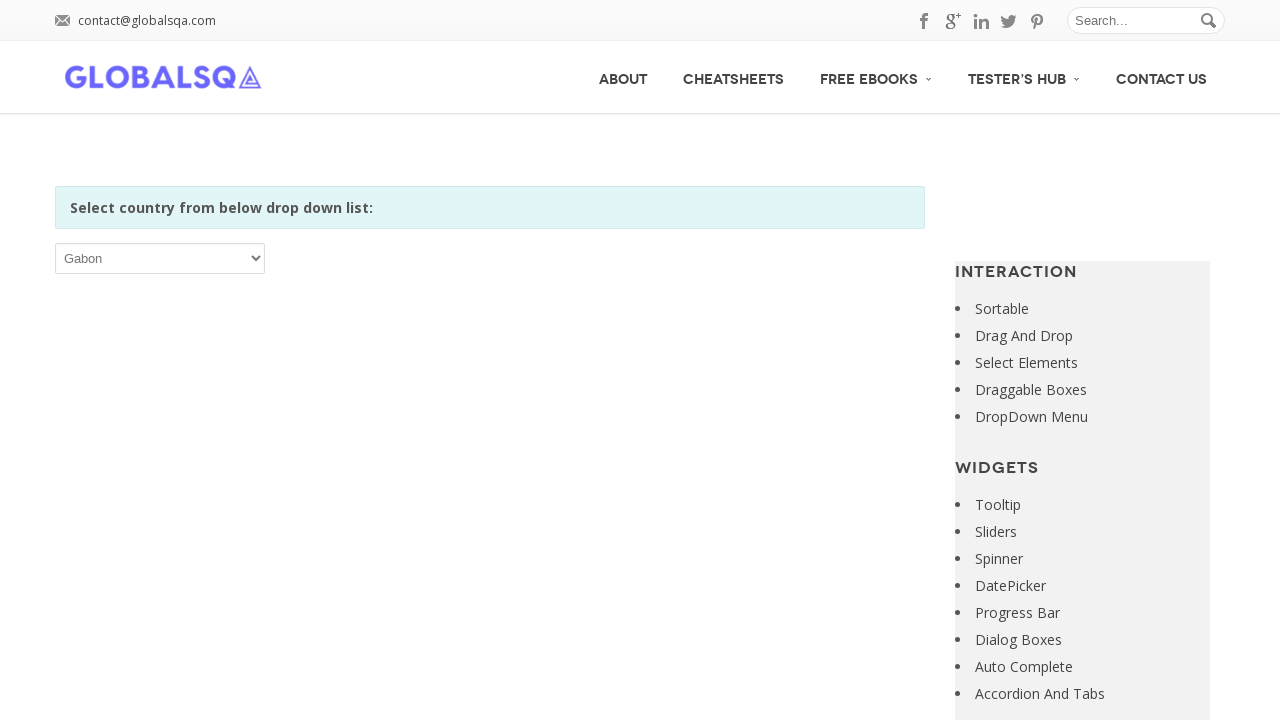

Retrieved option text: Gambia
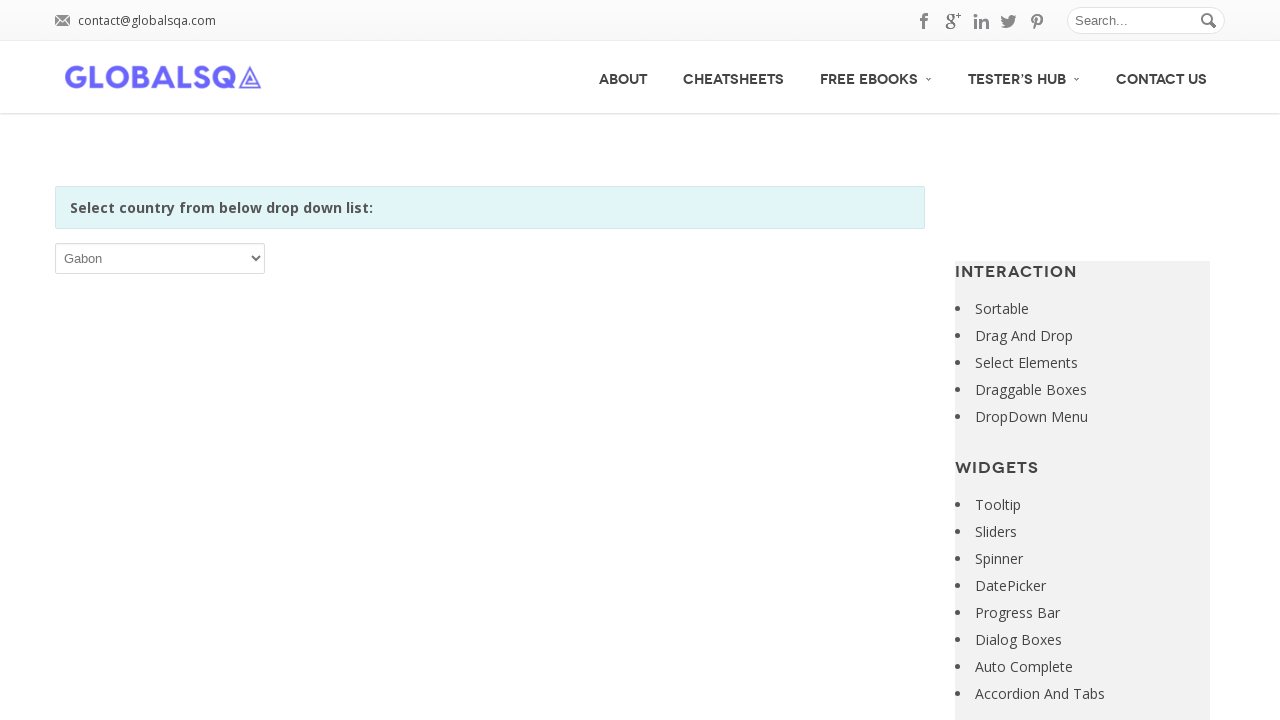

Selected option at index 80: Gambia on xpath=//*[@id='post-2646']/div[2]/div/div/div/p/select
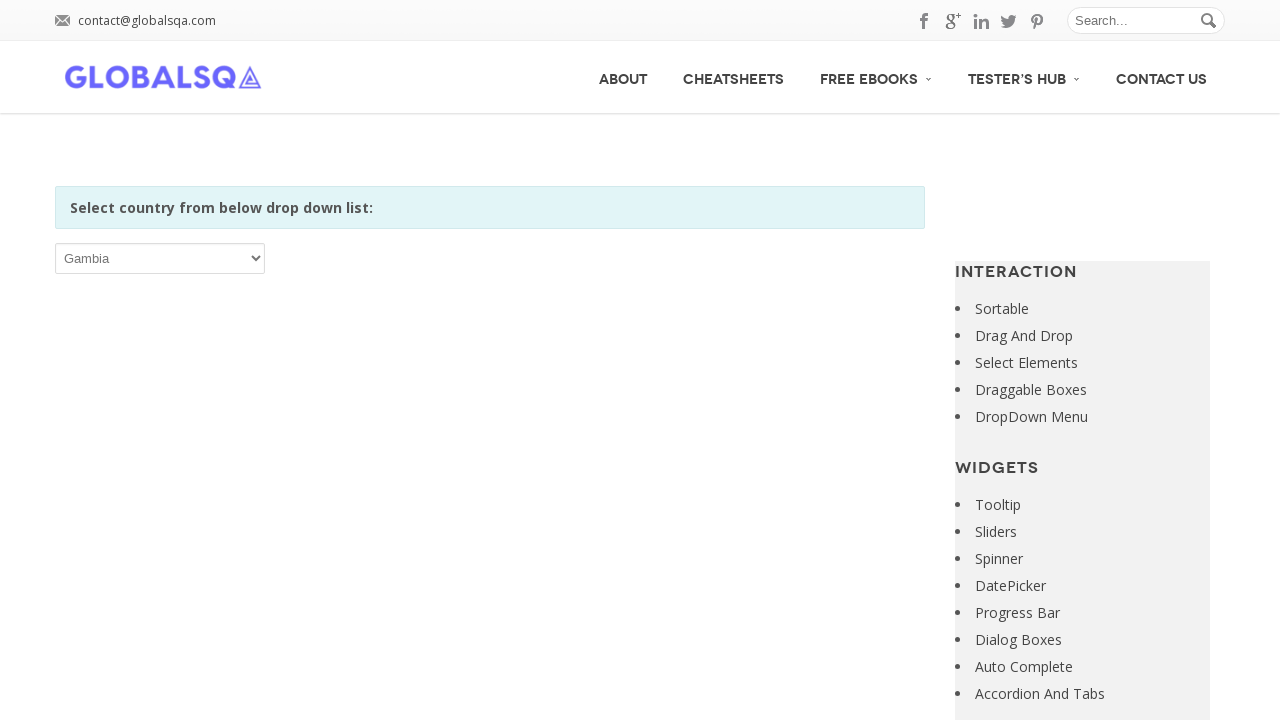

Retrieved option text: Georgia
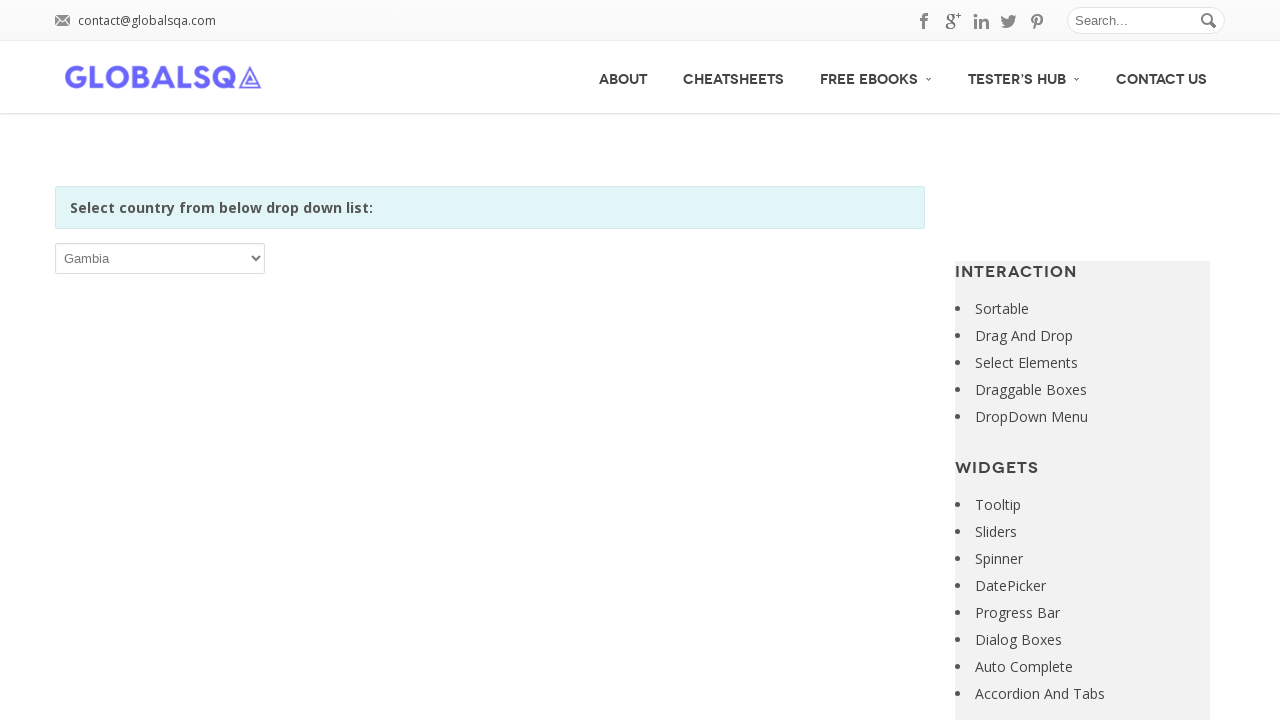

Selected option at index 81: Georgia on xpath=//*[@id='post-2646']/div[2]/div/div/div/p/select
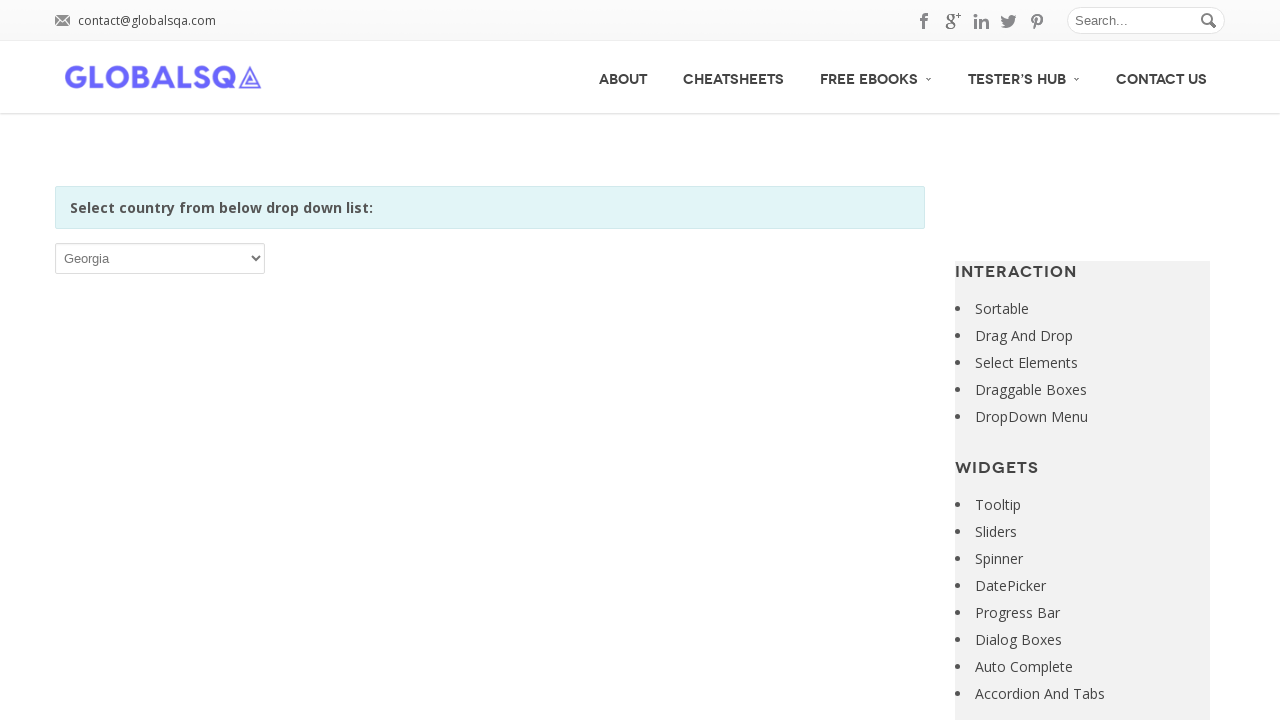

Retrieved option text: Germany
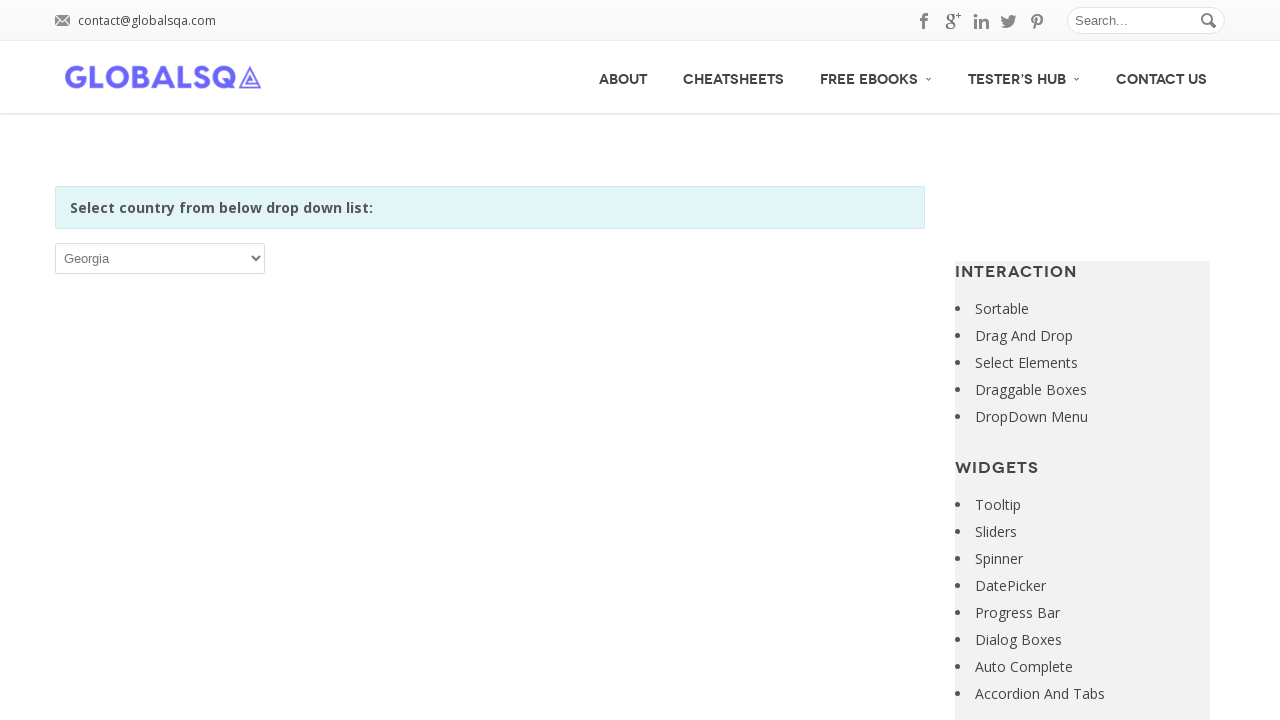

Selected option at index 82: Germany on xpath=//*[@id='post-2646']/div[2]/div/div/div/p/select
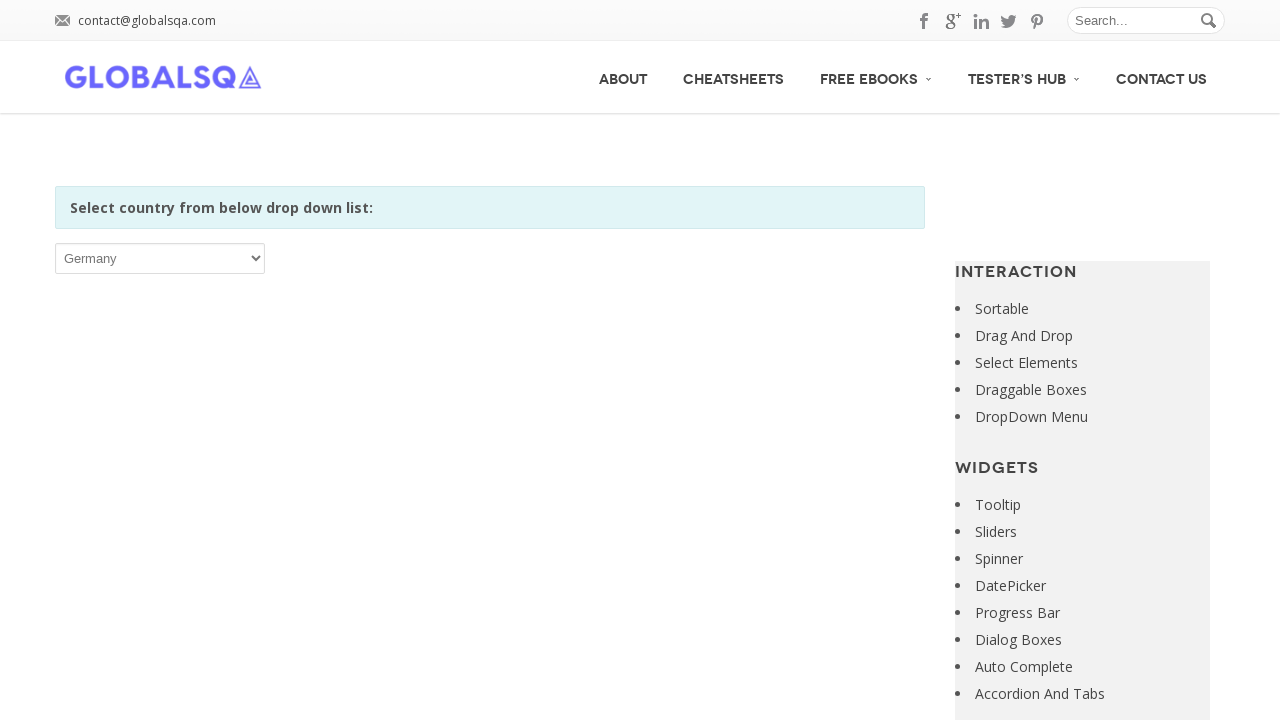

Retrieved option text: Ghana
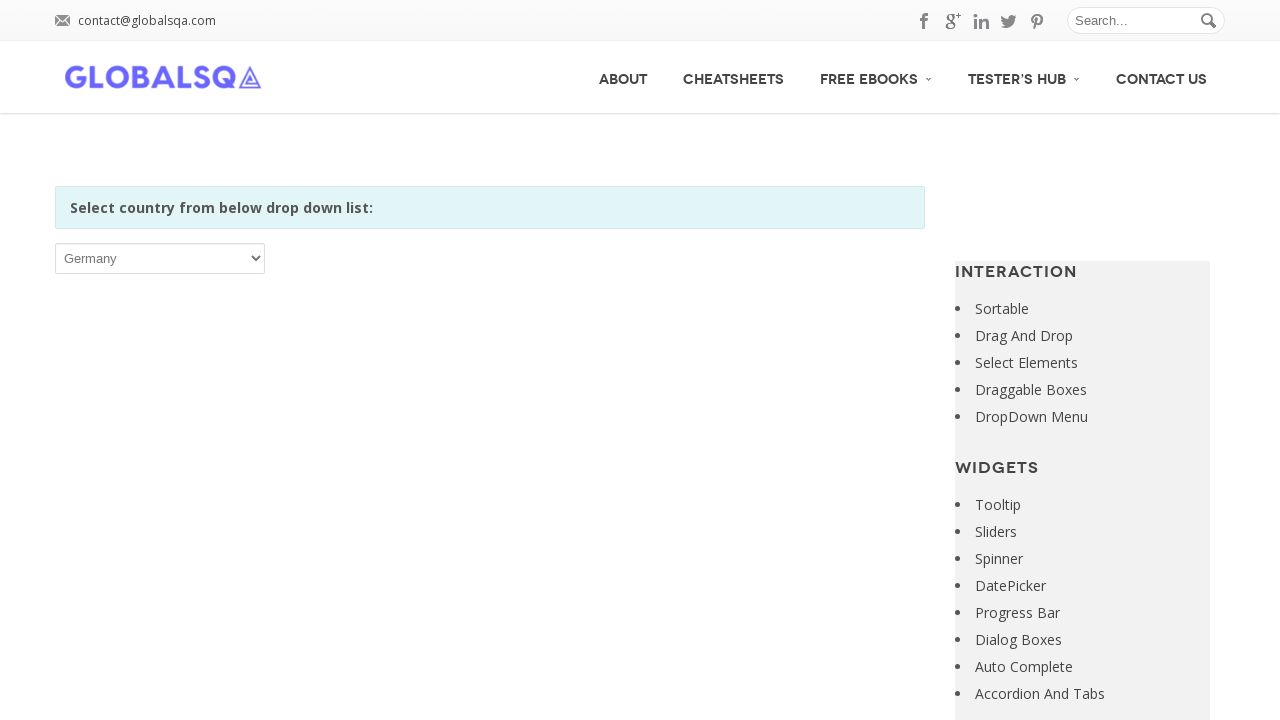

Selected option at index 83: Ghana on xpath=//*[@id='post-2646']/div[2]/div/div/div/p/select
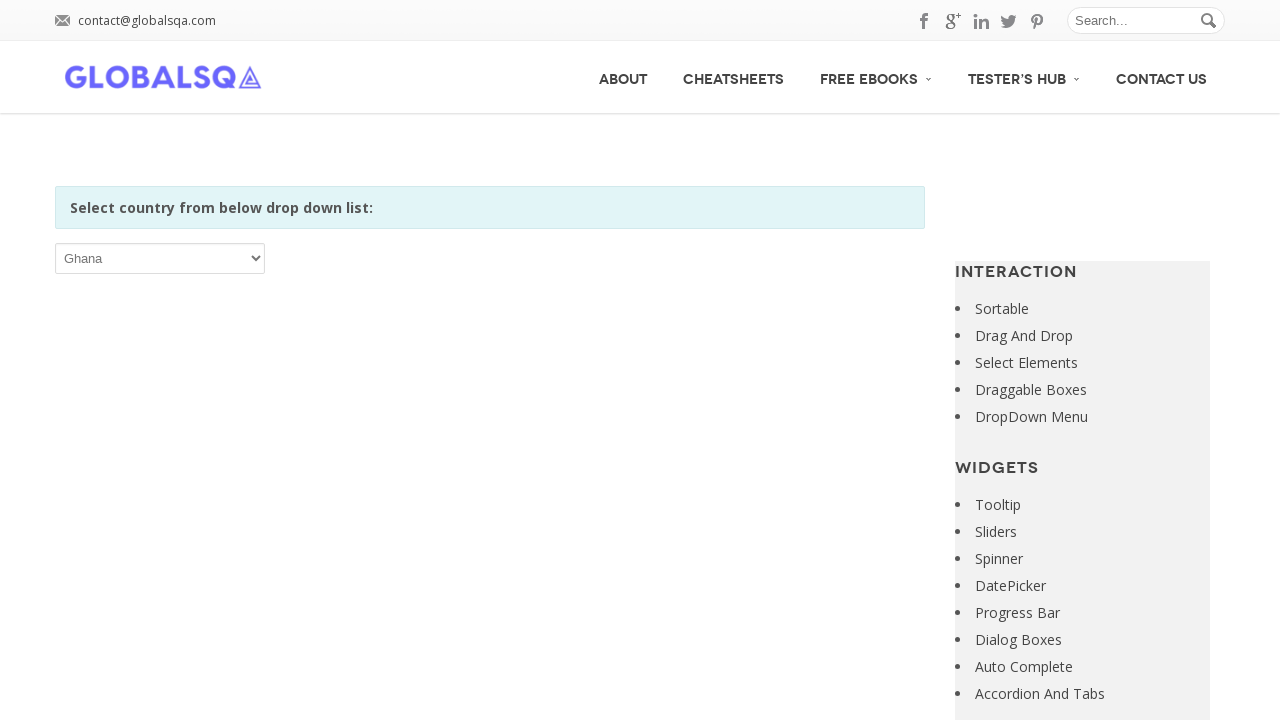

Retrieved option text: Gibraltar
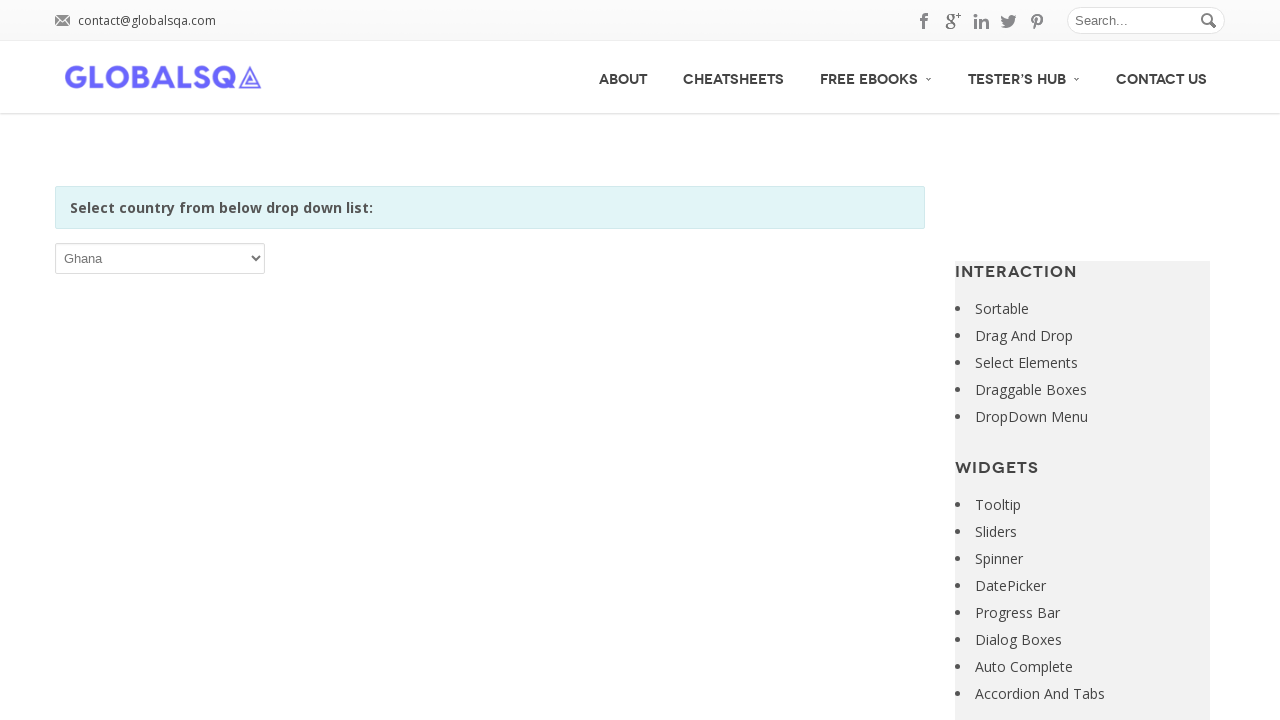

Selected option at index 84: Gibraltar on xpath=//*[@id='post-2646']/div[2]/div/div/div/p/select
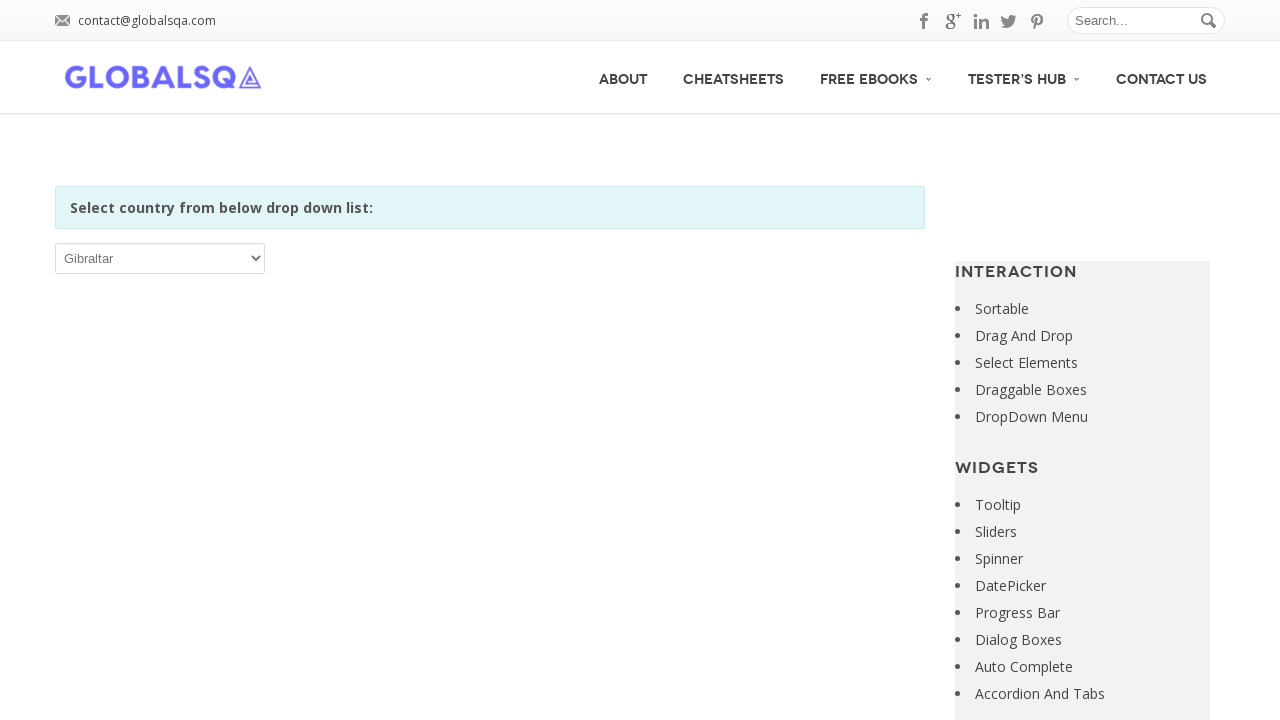

Retrieved option text: Greece
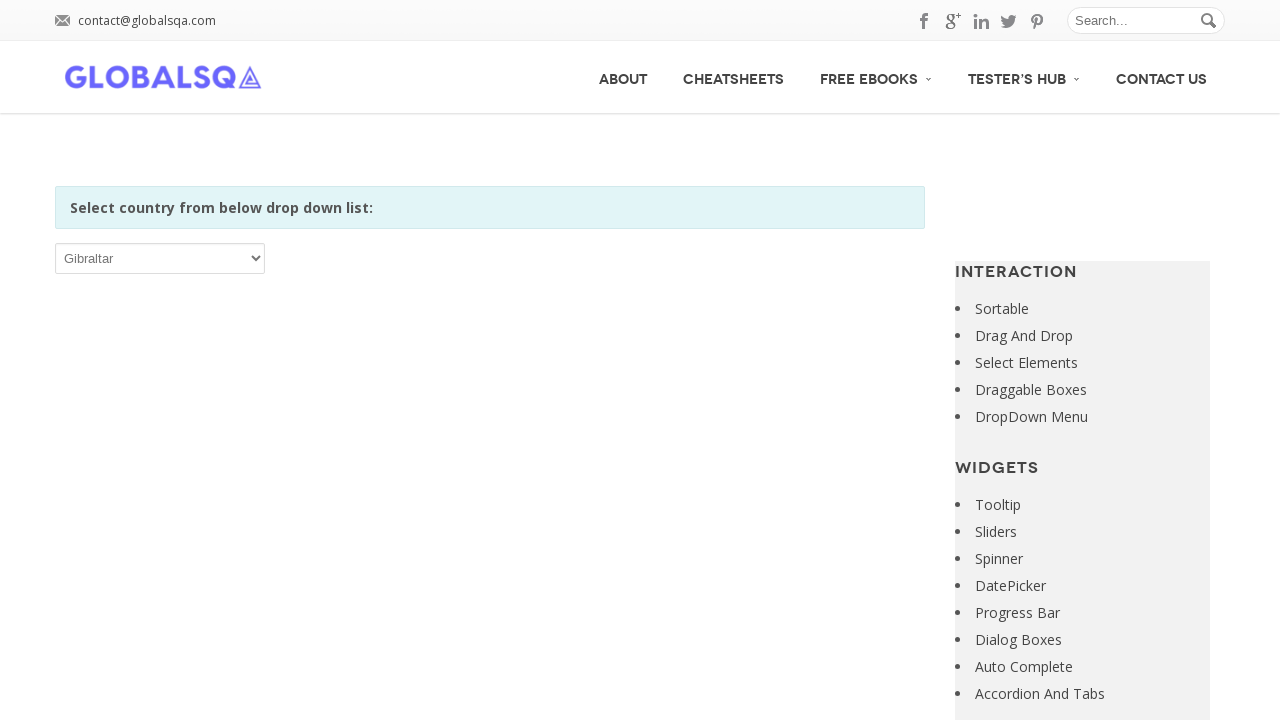

Selected option at index 85: Greece on xpath=//*[@id='post-2646']/div[2]/div/div/div/p/select
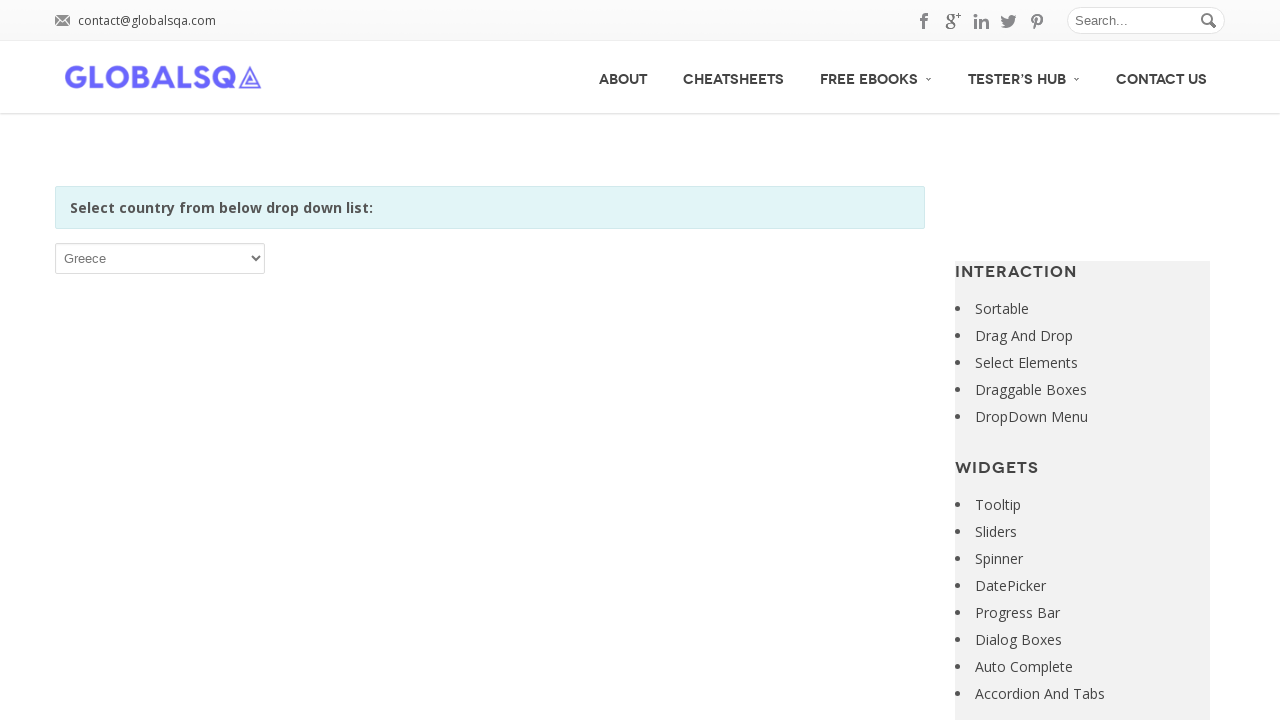

Retrieved option text: Greenland
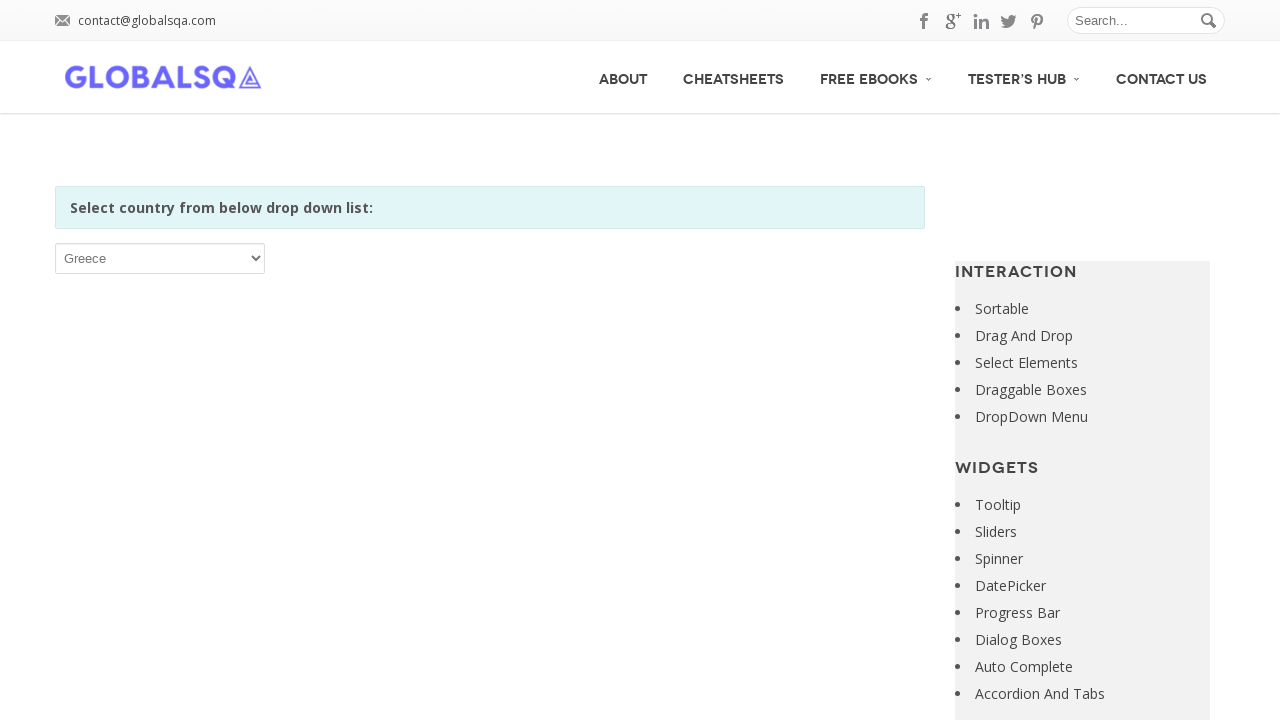

Selected option at index 86: Greenland on xpath=//*[@id='post-2646']/div[2]/div/div/div/p/select
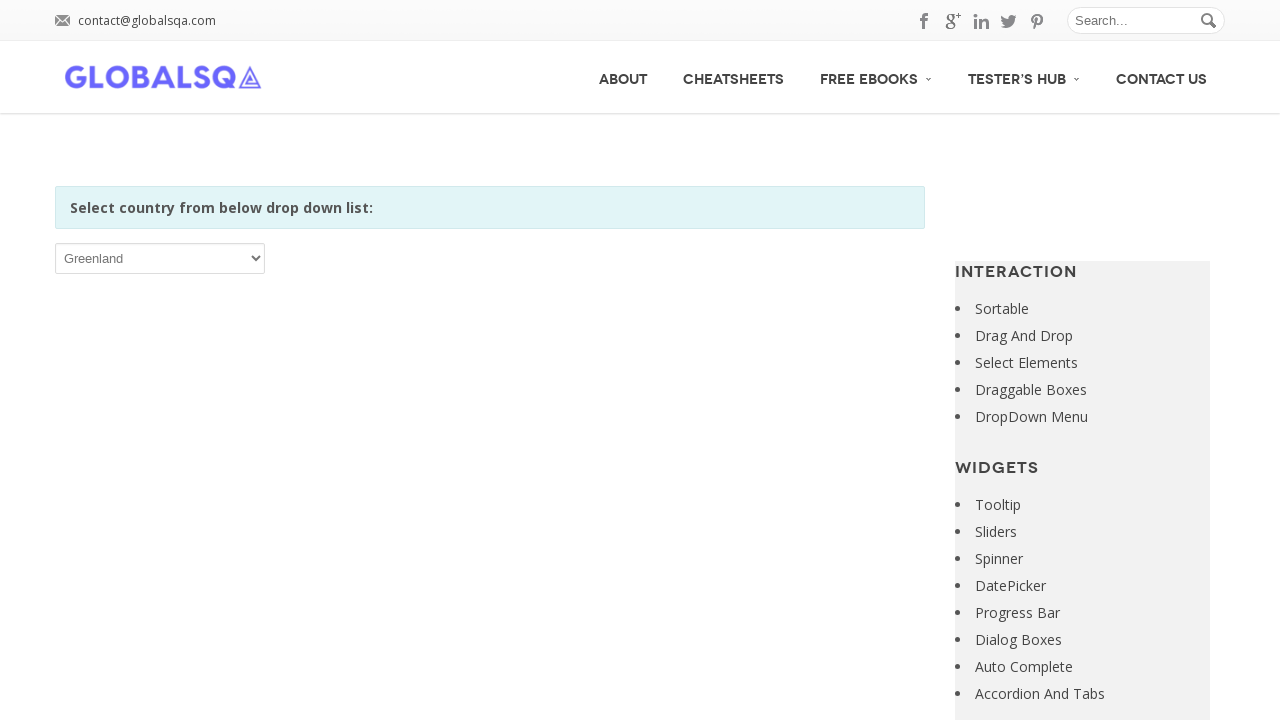

Retrieved option text: Grenada
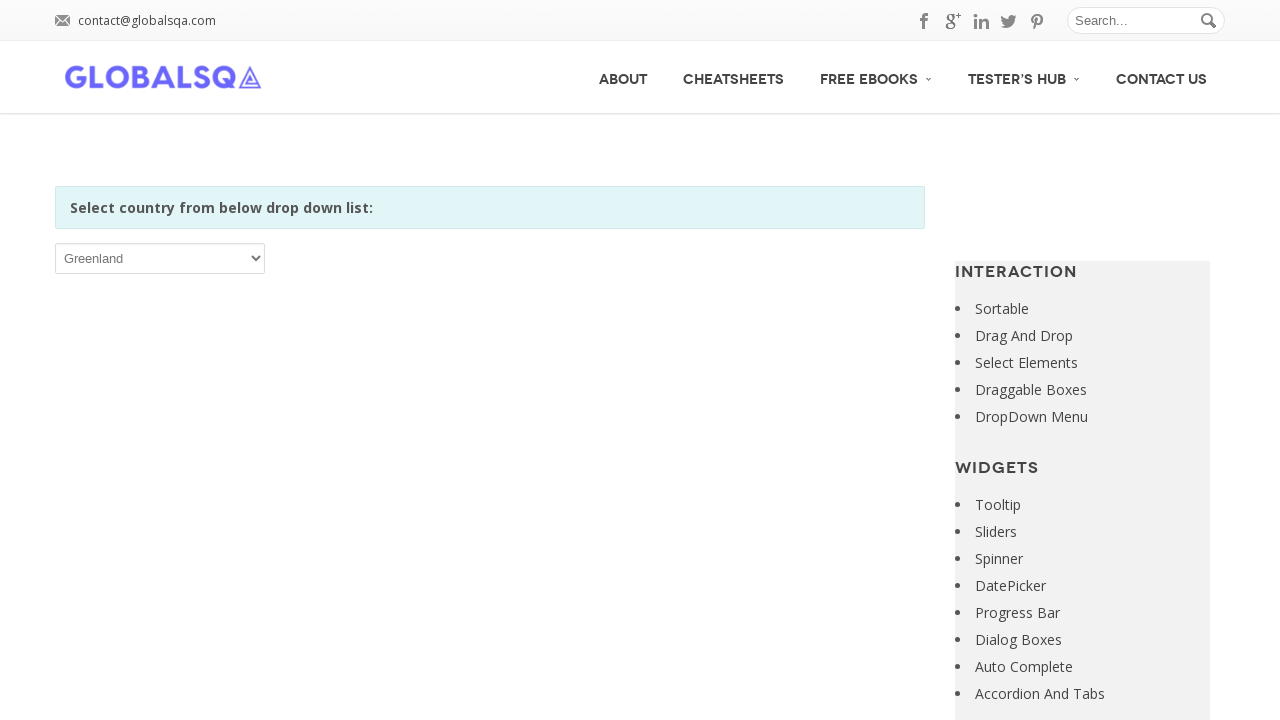

Selected option at index 87: Grenada on xpath=//*[@id='post-2646']/div[2]/div/div/div/p/select
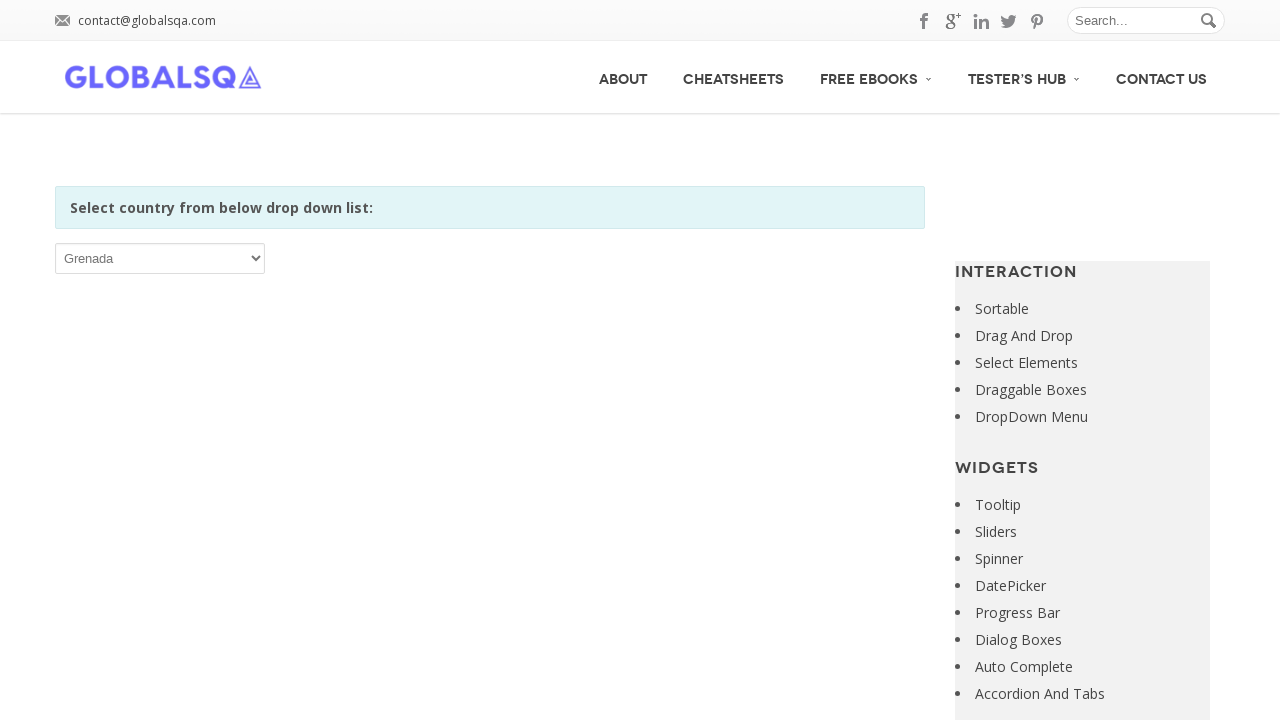

Retrieved option text: Guadeloupe
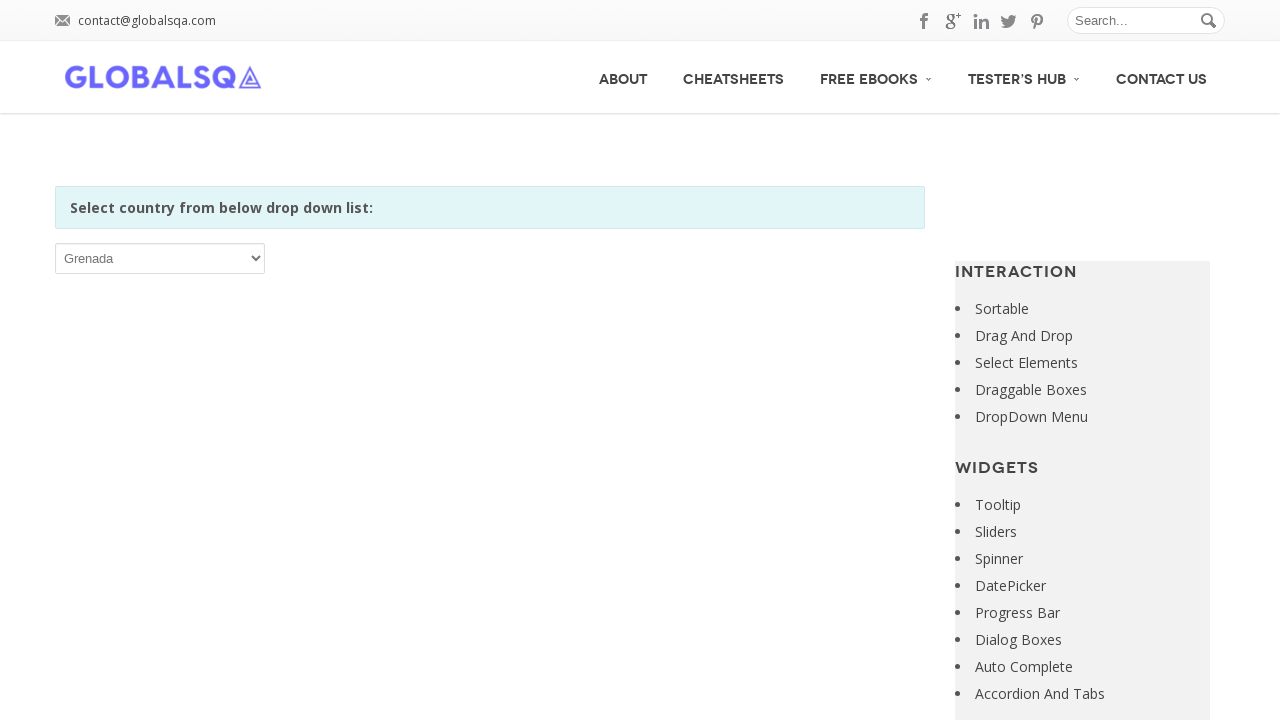

Selected option at index 88: Guadeloupe on xpath=//*[@id='post-2646']/div[2]/div/div/div/p/select
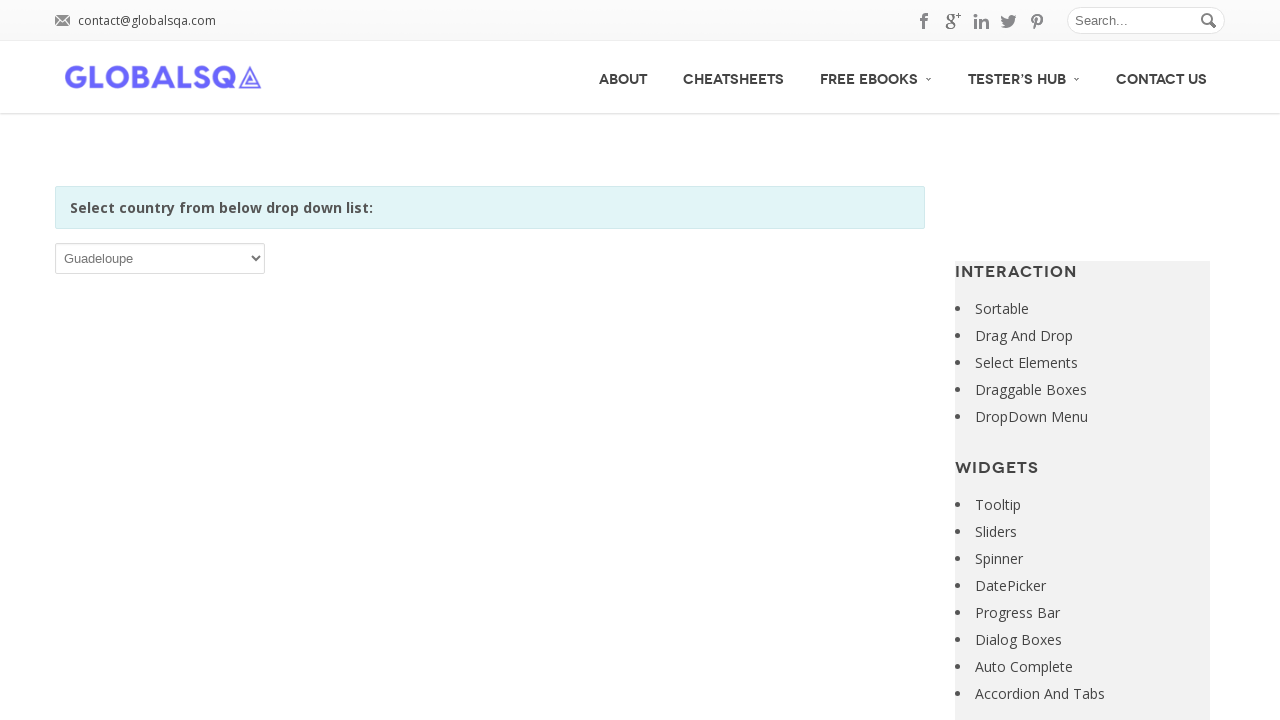

Retrieved option text: Guam
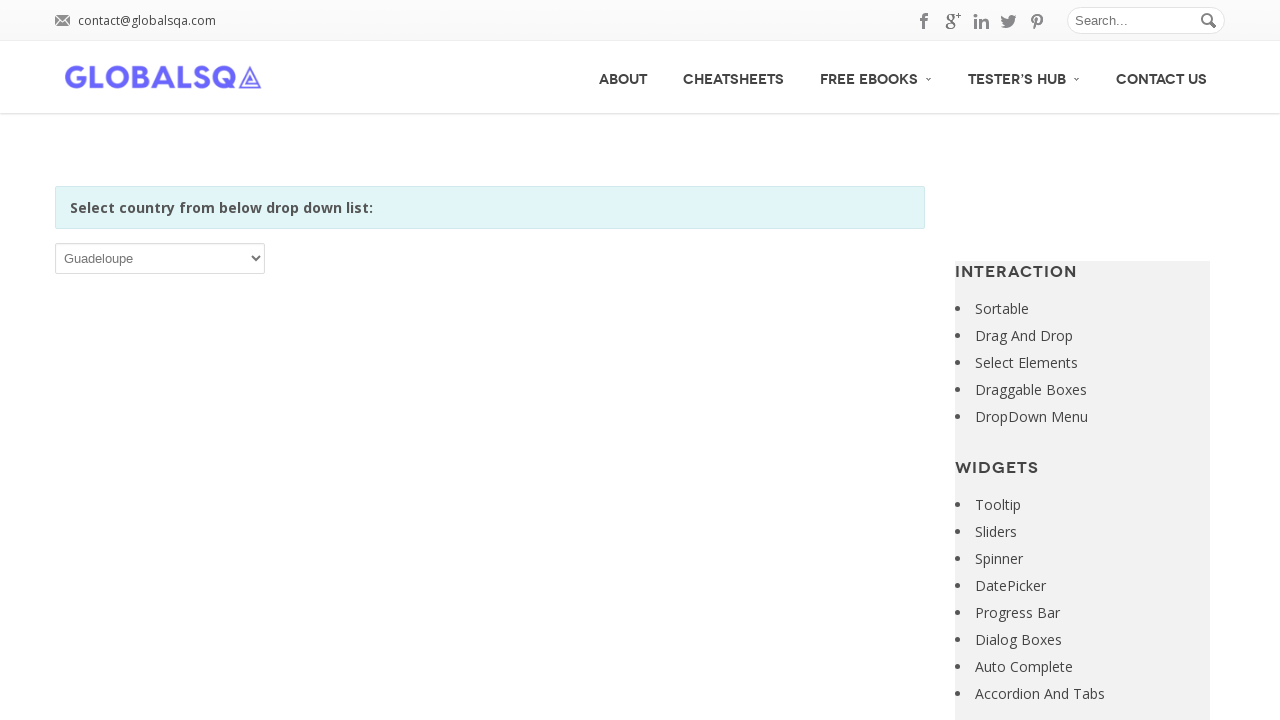

Selected option at index 89: Guam on xpath=//*[@id='post-2646']/div[2]/div/div/div/p/select
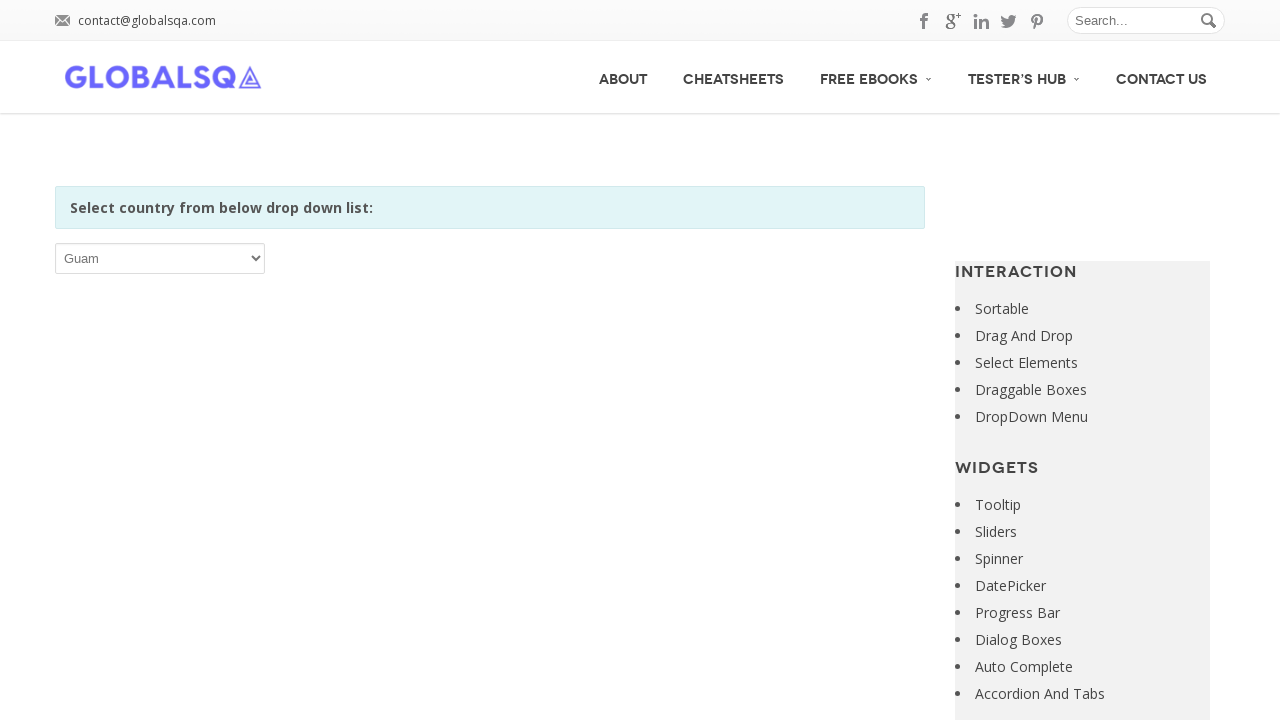

Retrieved option text: Guatemala
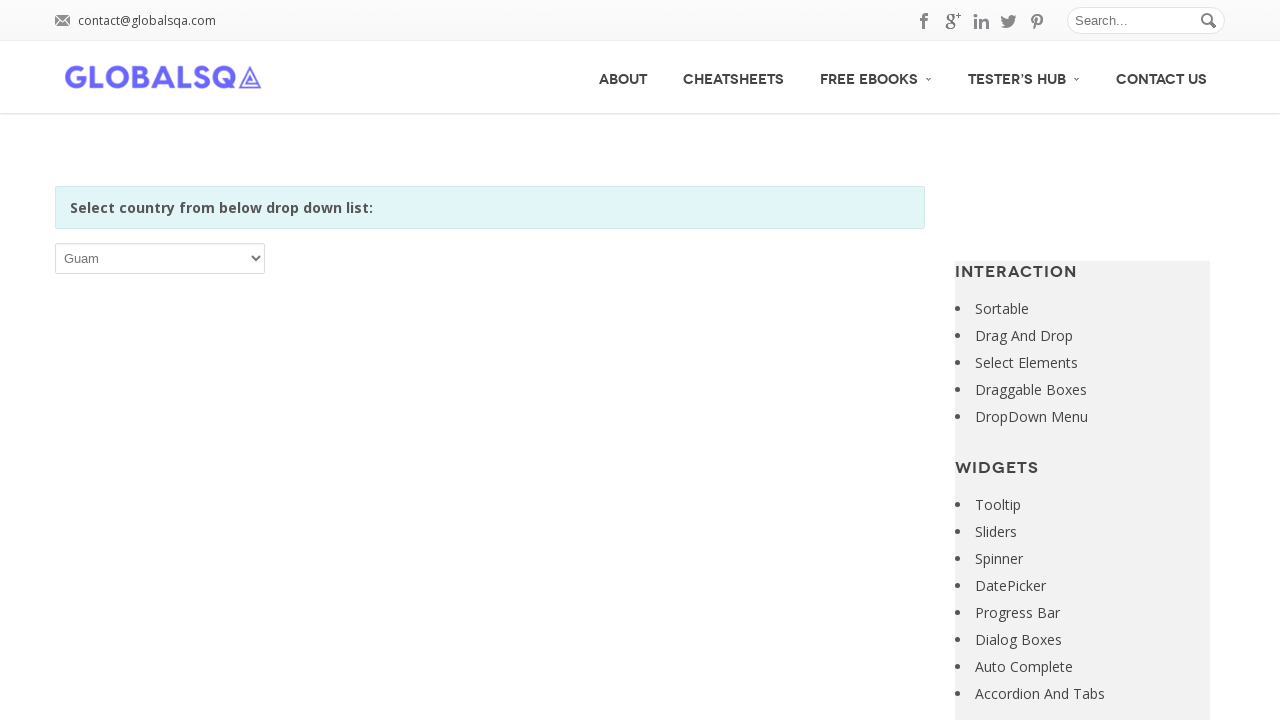

Selected option at index 90: Guatemala on xpath=//*[@id='post-2646']/div[2]/div/div/div/p/select
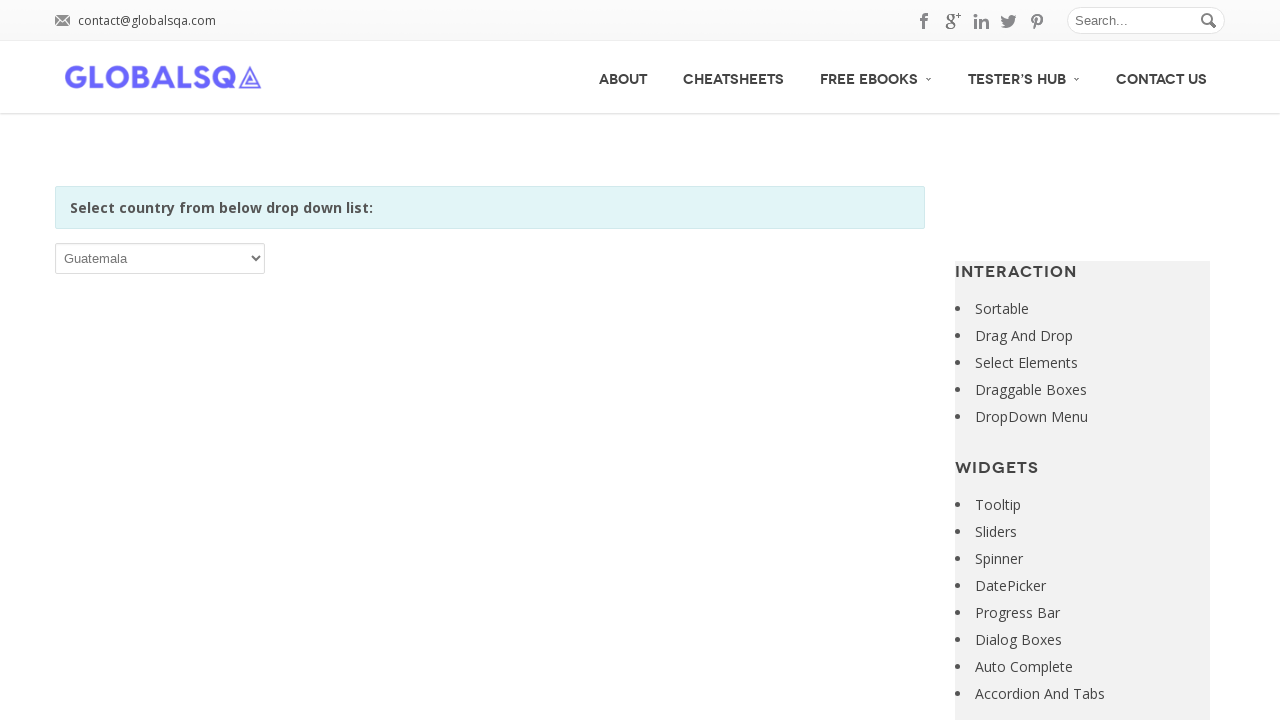

Retrieved option text: Guernsey
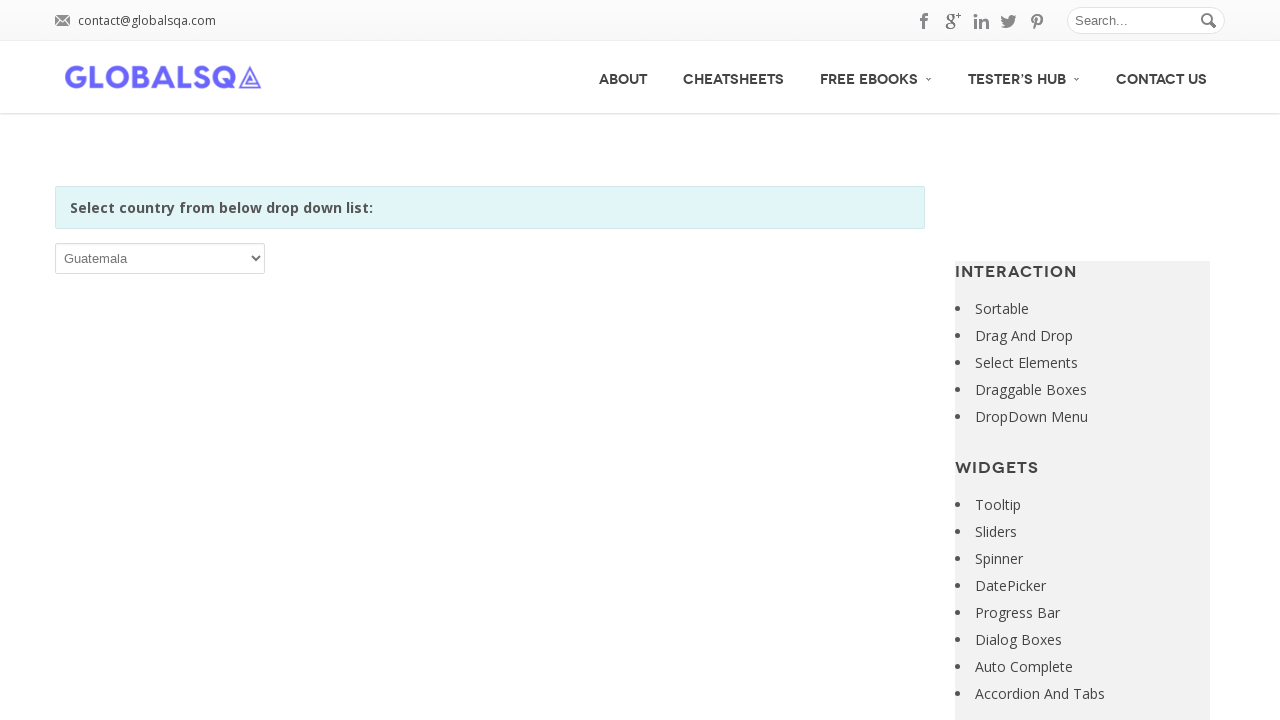

Selected option at index 91: Guernsey on xpath=//*[@id='post-2646']/div[2]/div/div/div/p/select
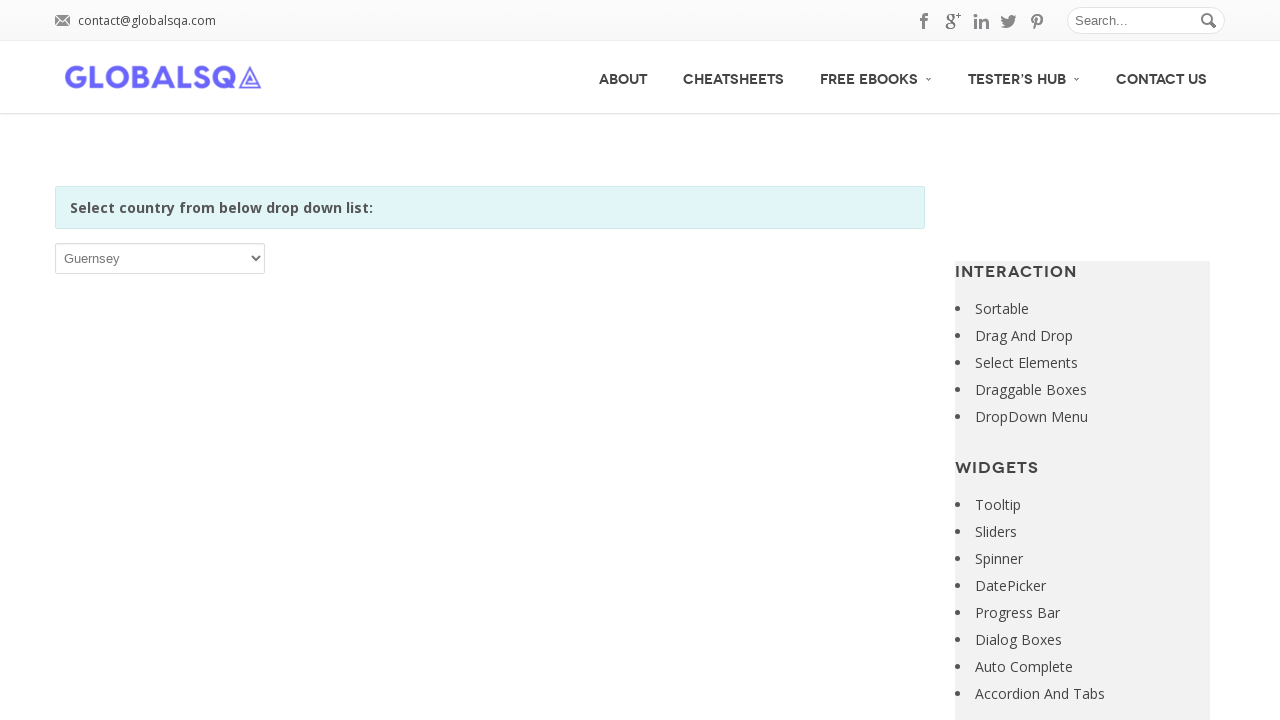

Retrieved option text: Guinea
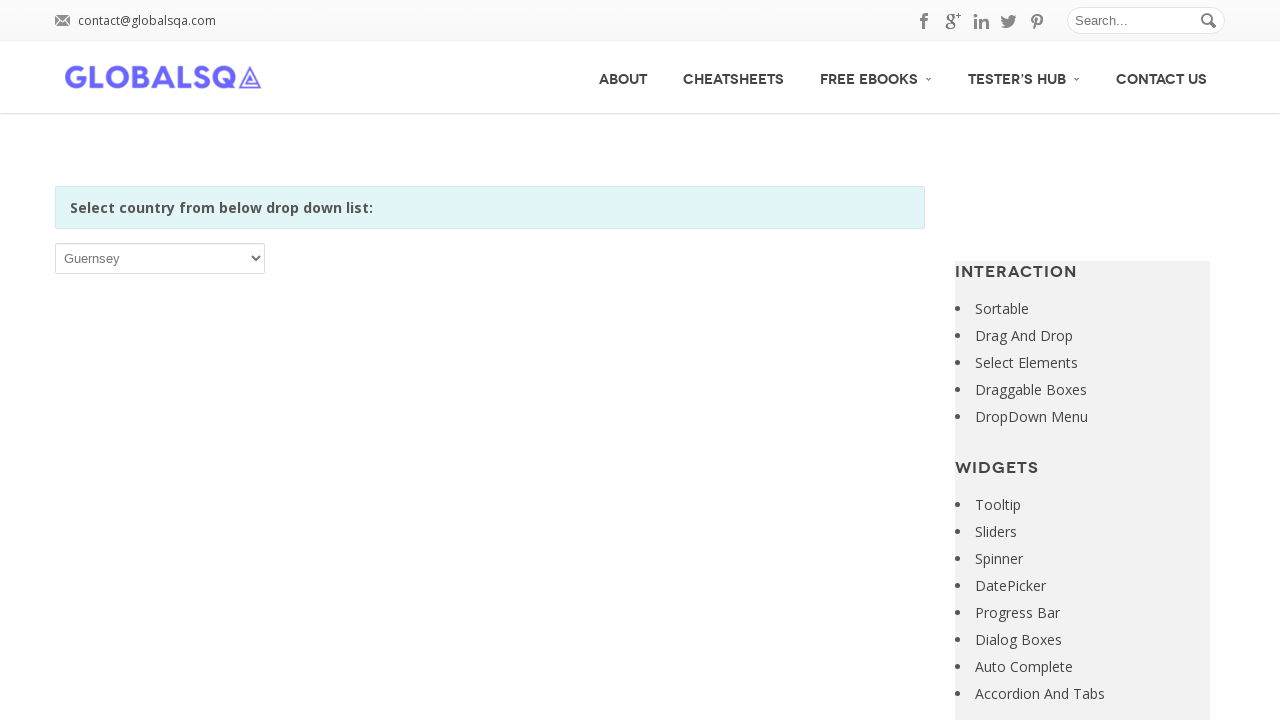

Selected option at index 92: Guinea on xpath=//*[@id='post-2646']/div[2]/div/div/div/p/select
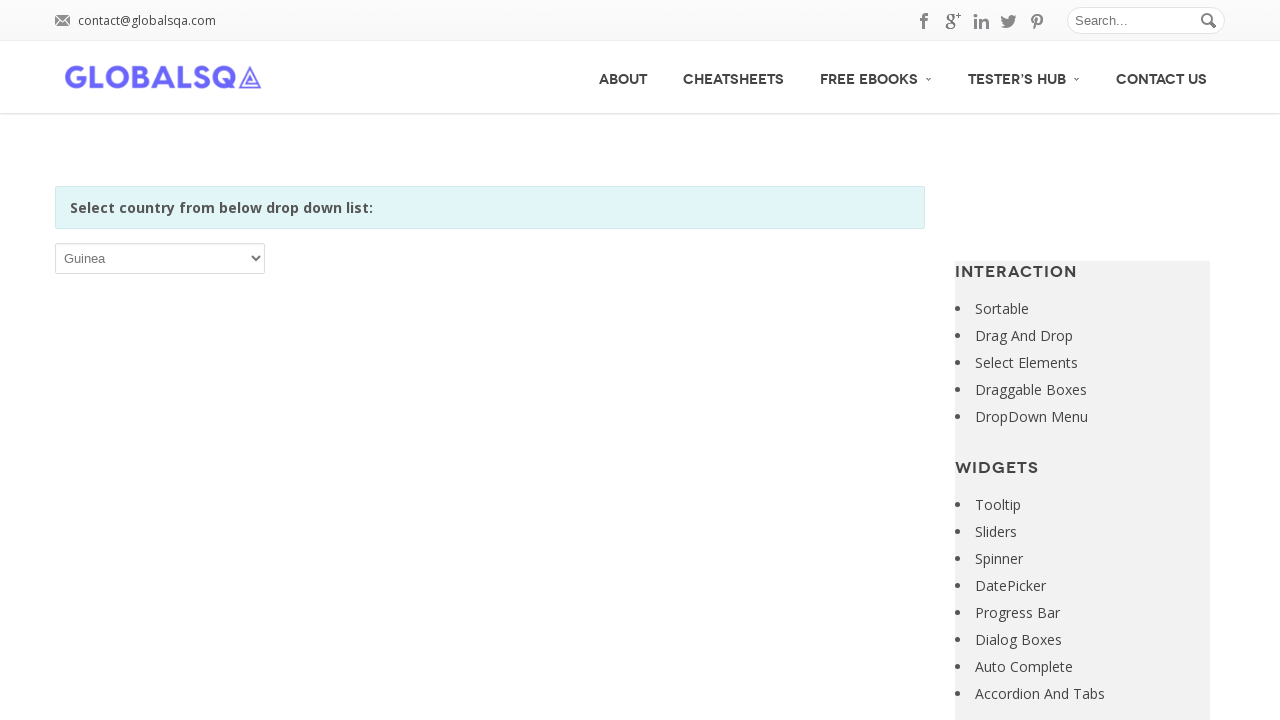

Retrieved option text: Guinea-Bissau
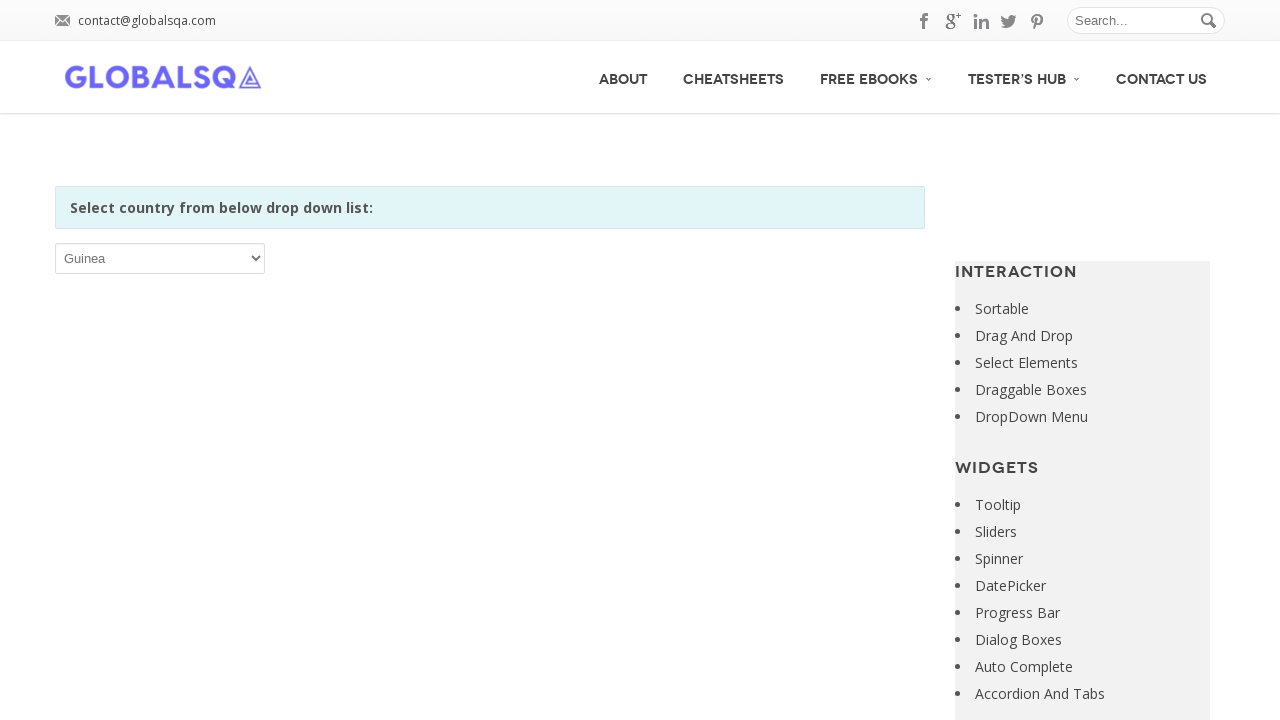

Selected option at index 93: Guinea-Bissau on xpath=//*[@id='post-2646']/div[2]/div/div/div/p/select
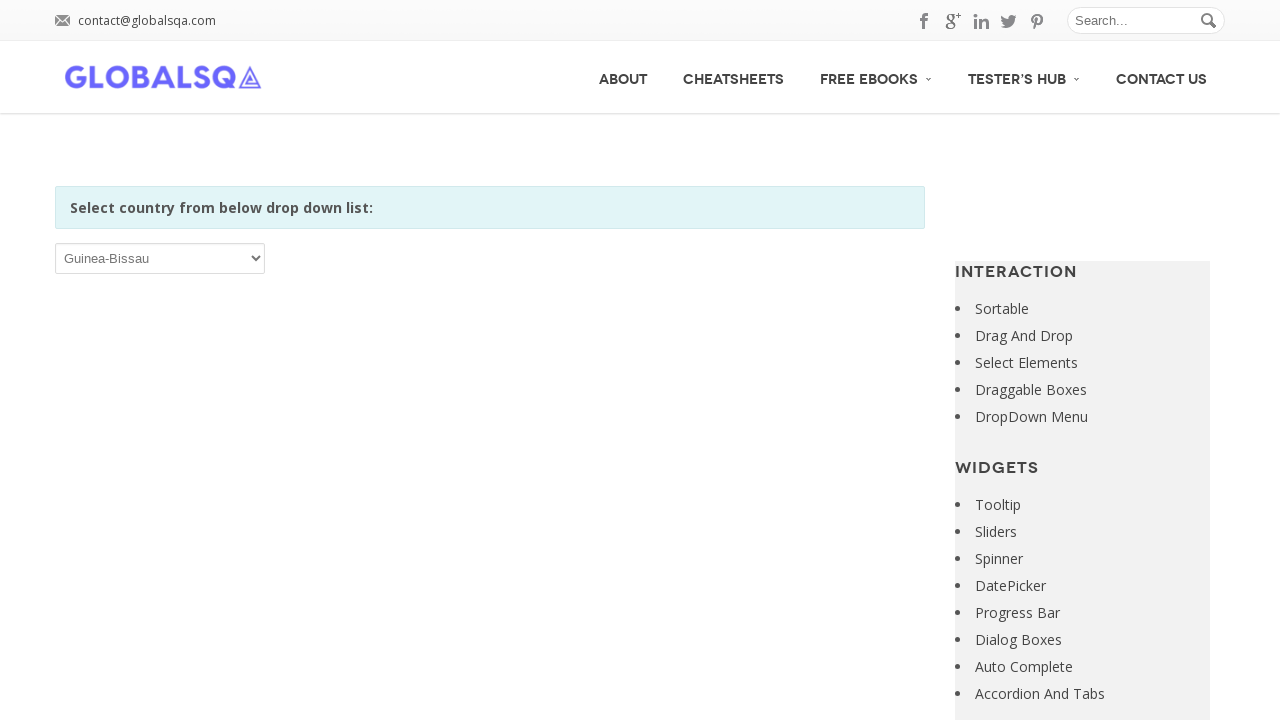

Retrieved option text: Guyana
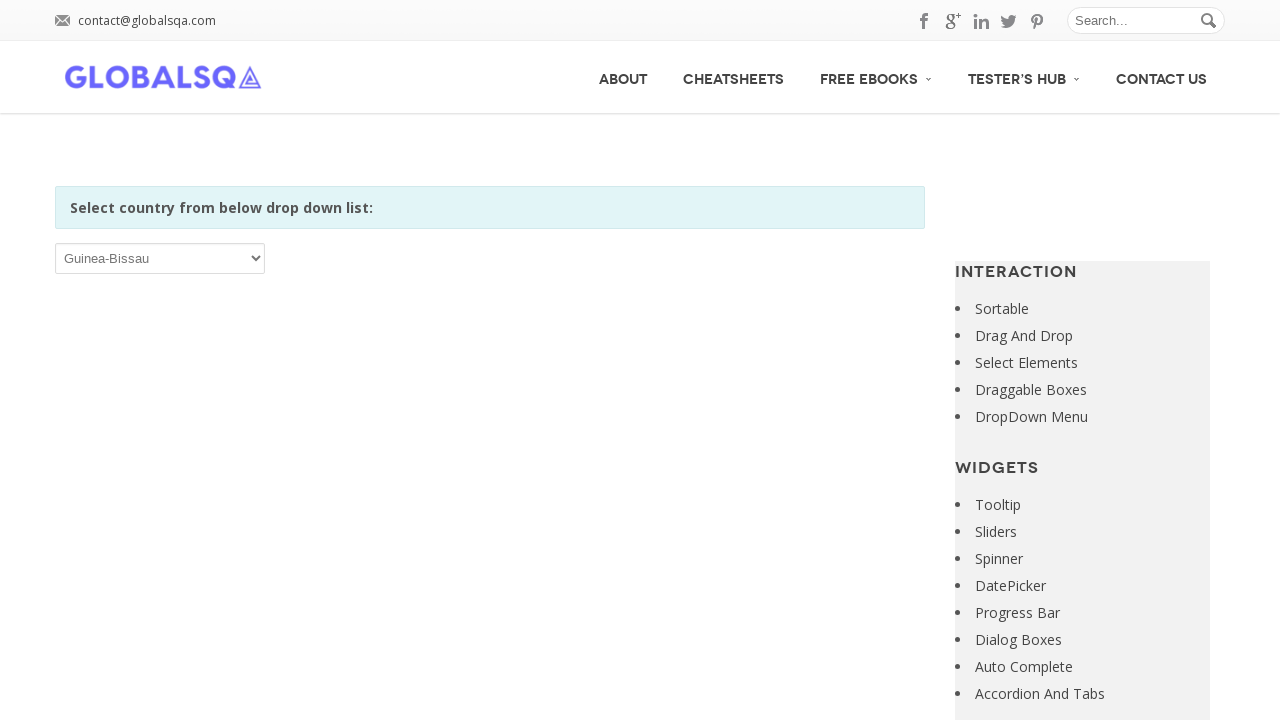

Selected option at index 94: Guyana on xpath=//*[@id='post-2646']/div[2]/div/div/div/p/select
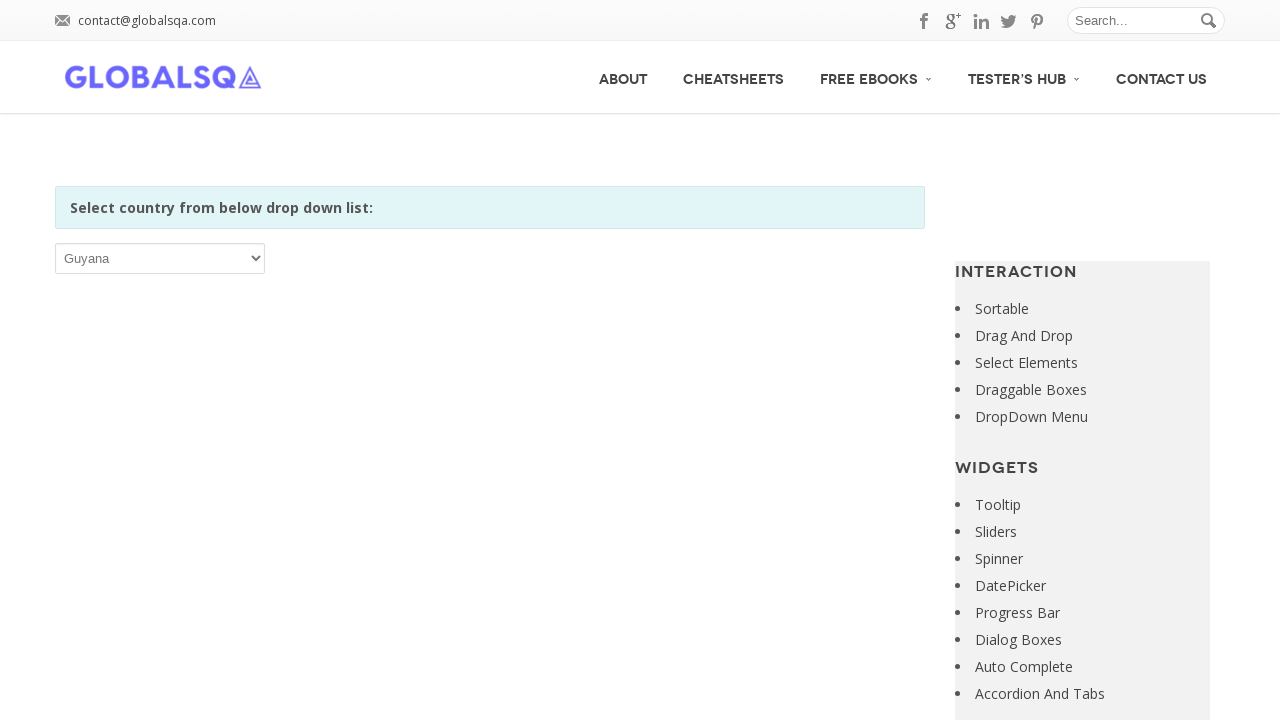

Retrieved option text: Haiti
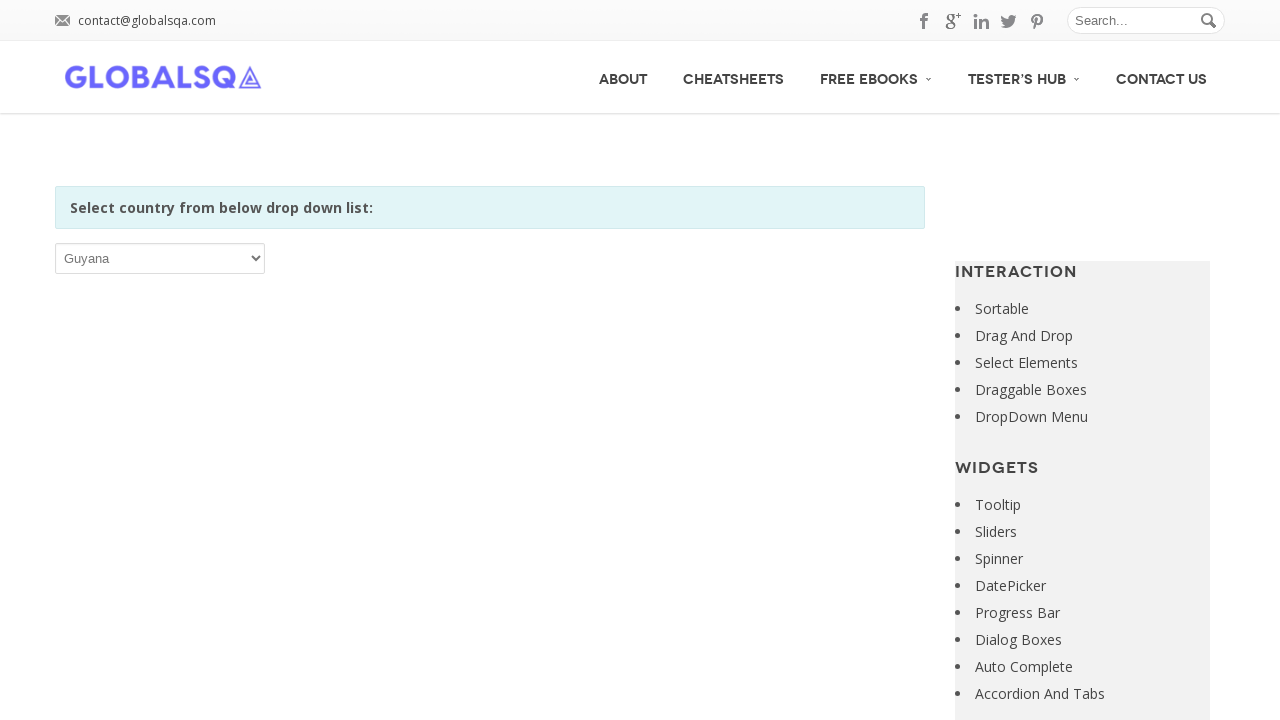

Selected option at index 95: Haiti on xpath=//*[@id='post-2646']/div[2]/div/div/div/p/select
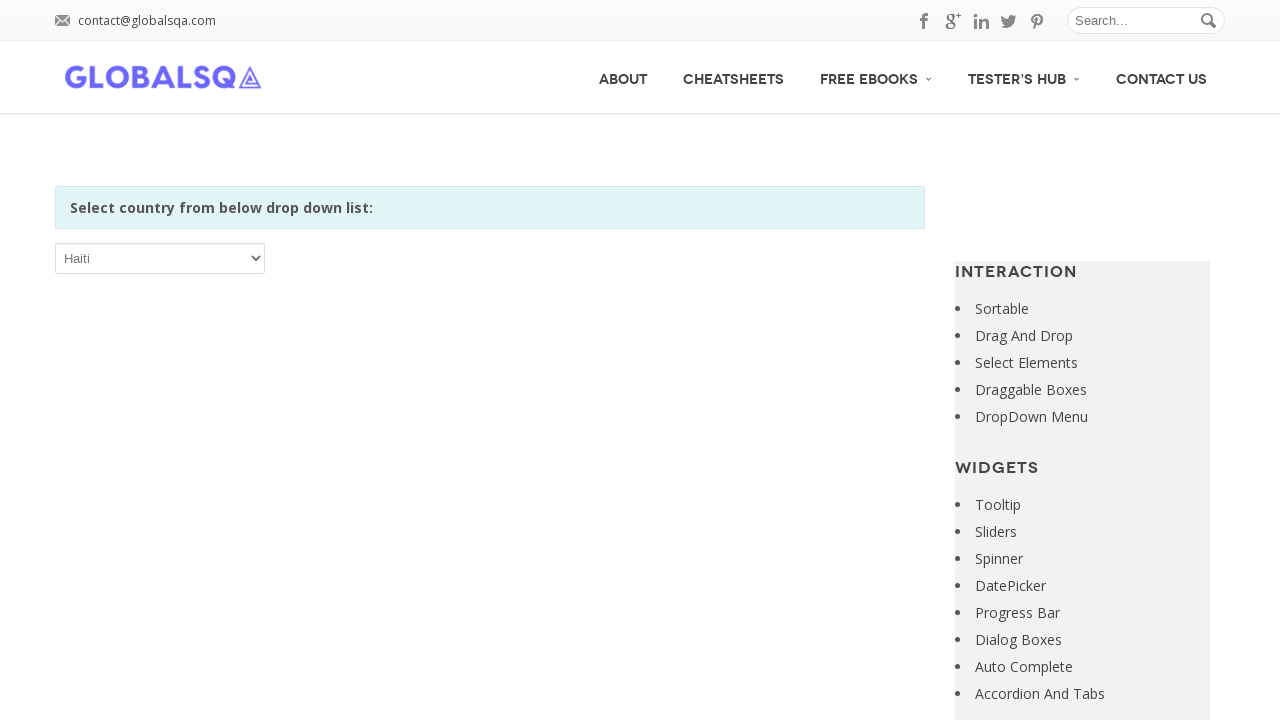

Retrieved option text: Heard Island and McDonald Islands
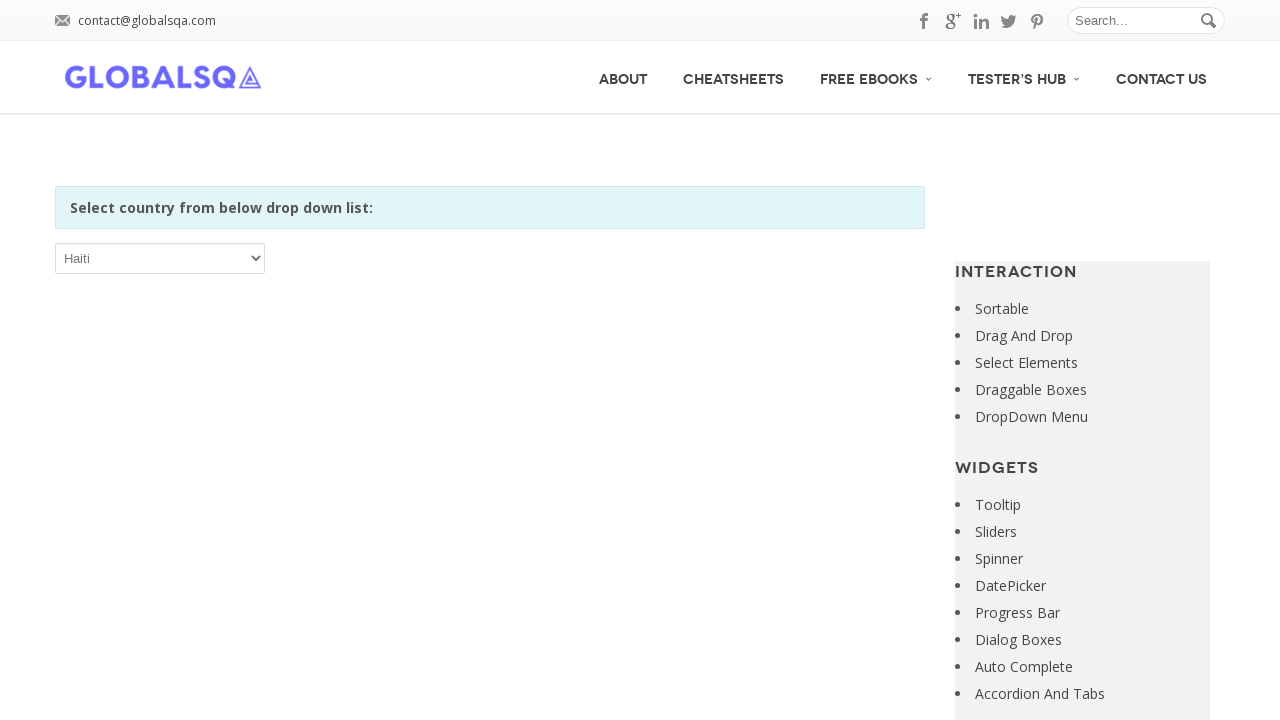

Selected option at index 96: Heard Island and McDonald Islands on xpath=//*[@id='post-2646']/div[2]/div/div/div/p/select
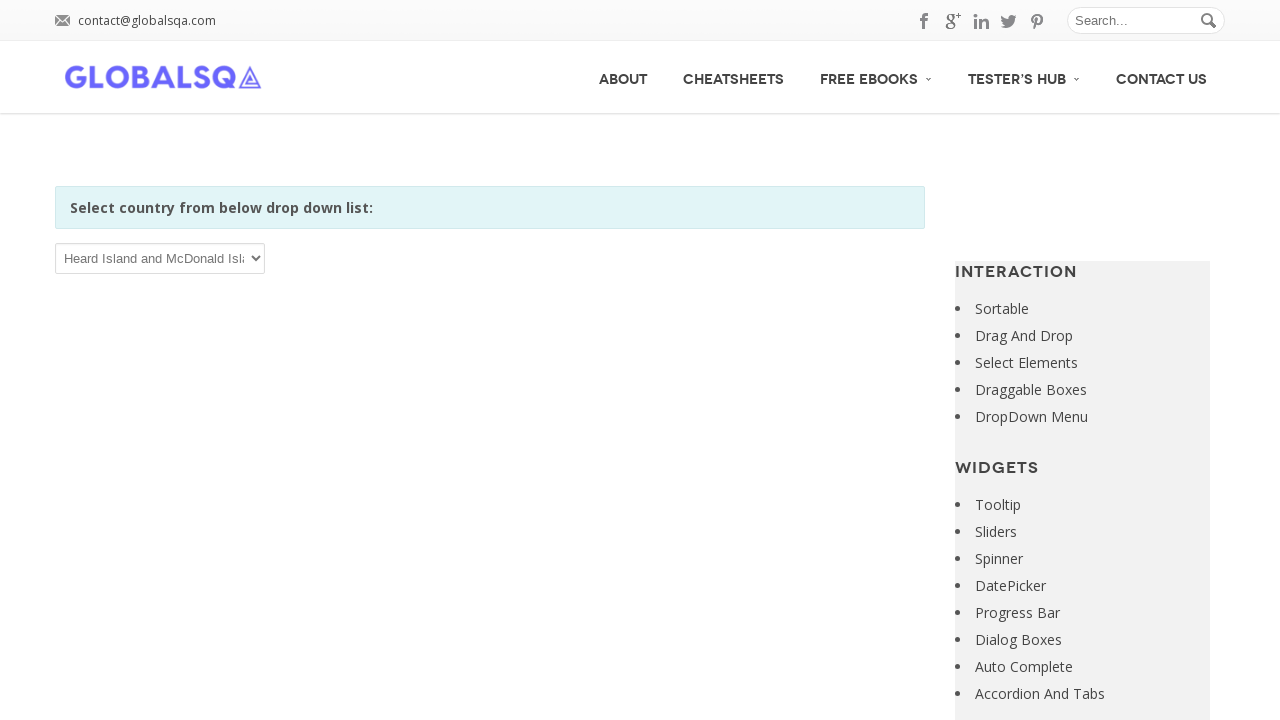

Retrieved option text: Holy See (Vatican City State)
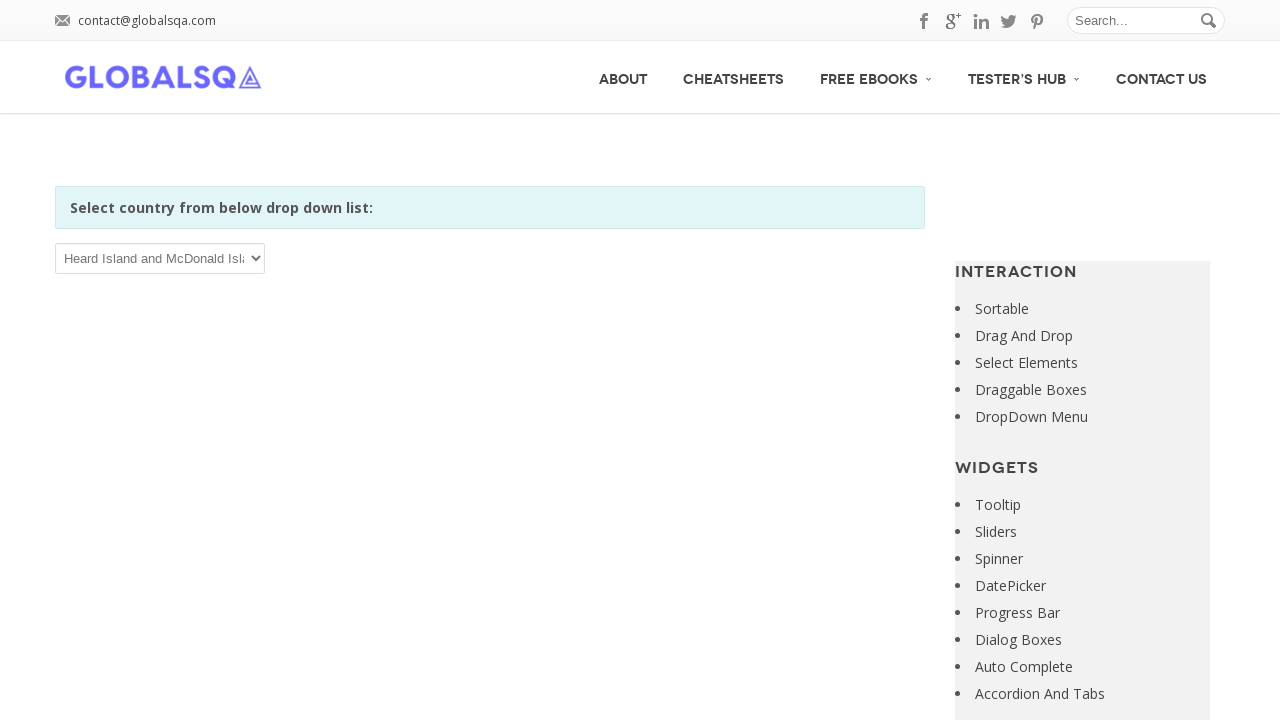

Selected option at index 97: Holy See (Vatican City State) on xpath=//*[@id='post-2646']/div[2]/div/div/div/p/select
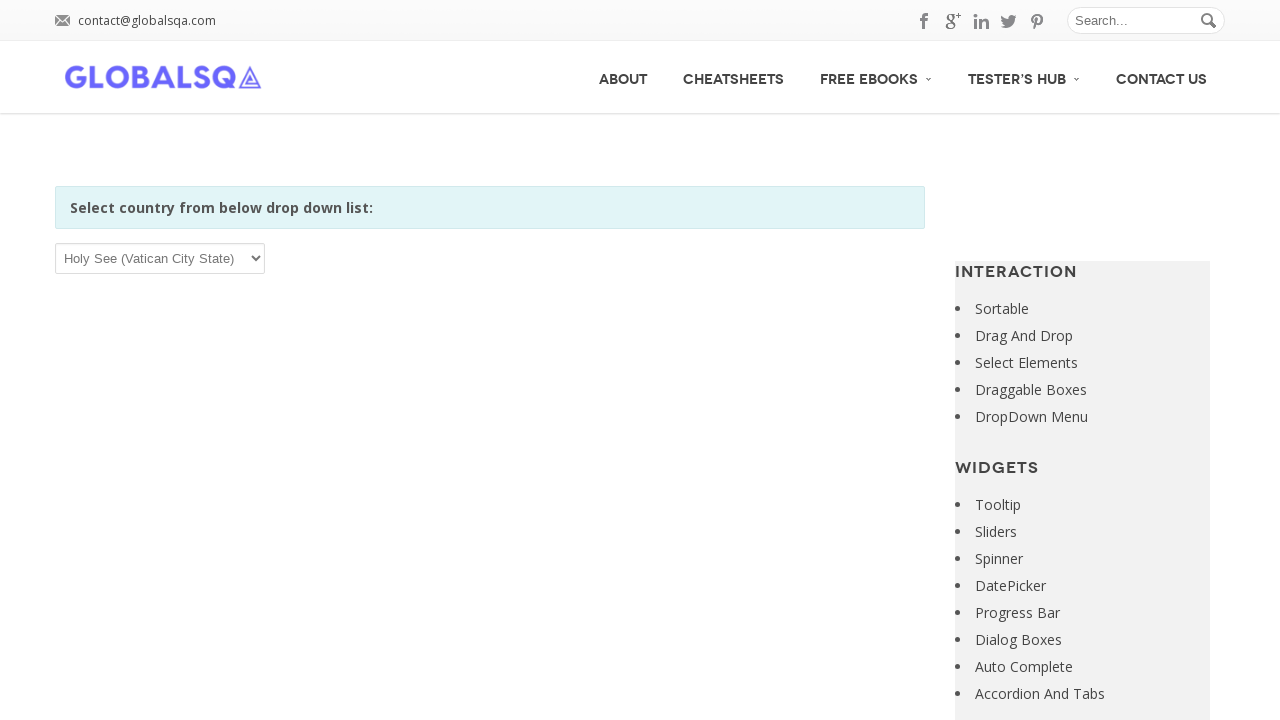

Retrieved option text: Honduras
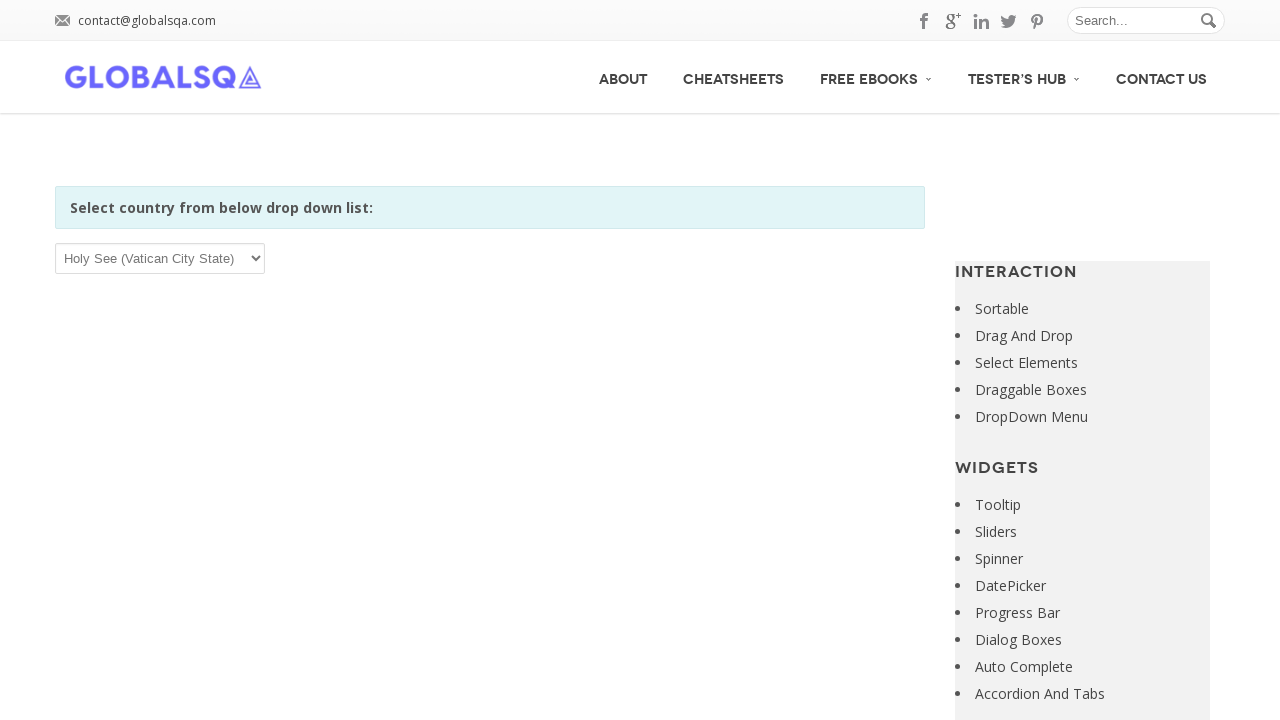

Selected option at index 98: Honduras on xpath=//*[@id='post-2646']/div[2]/div/div/div/p/select
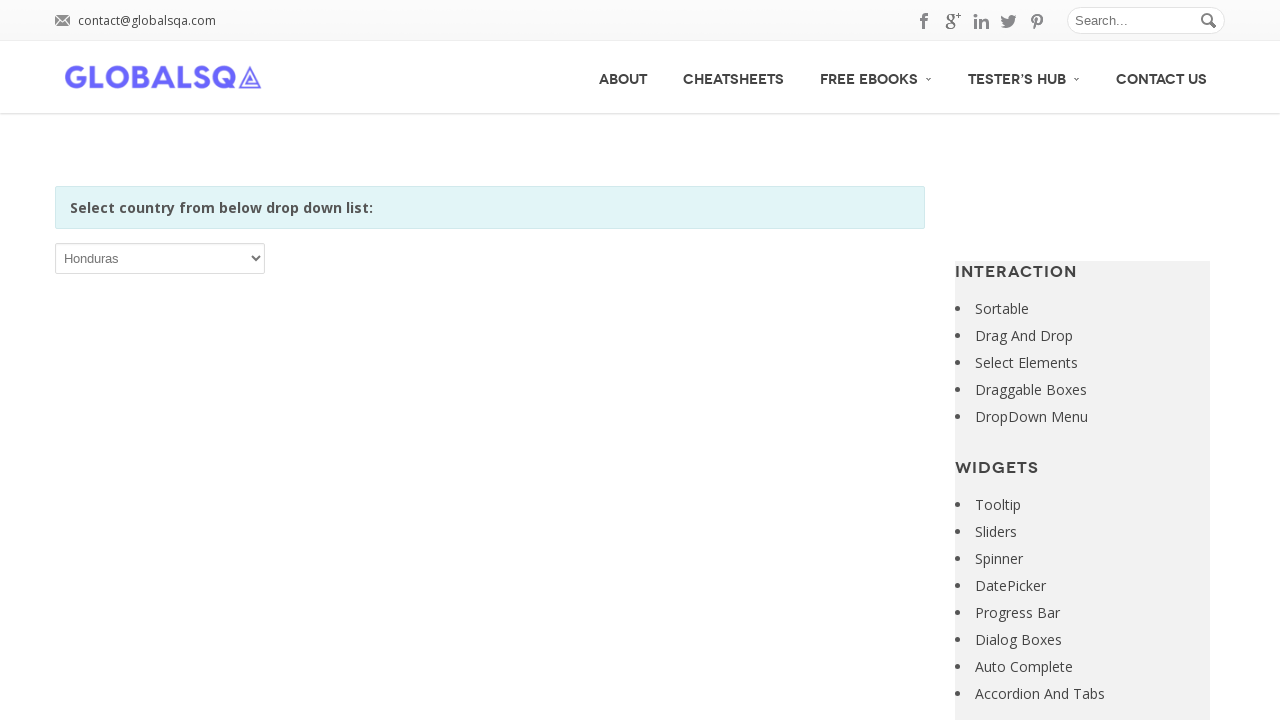

Retrieved option text: Hong Kong
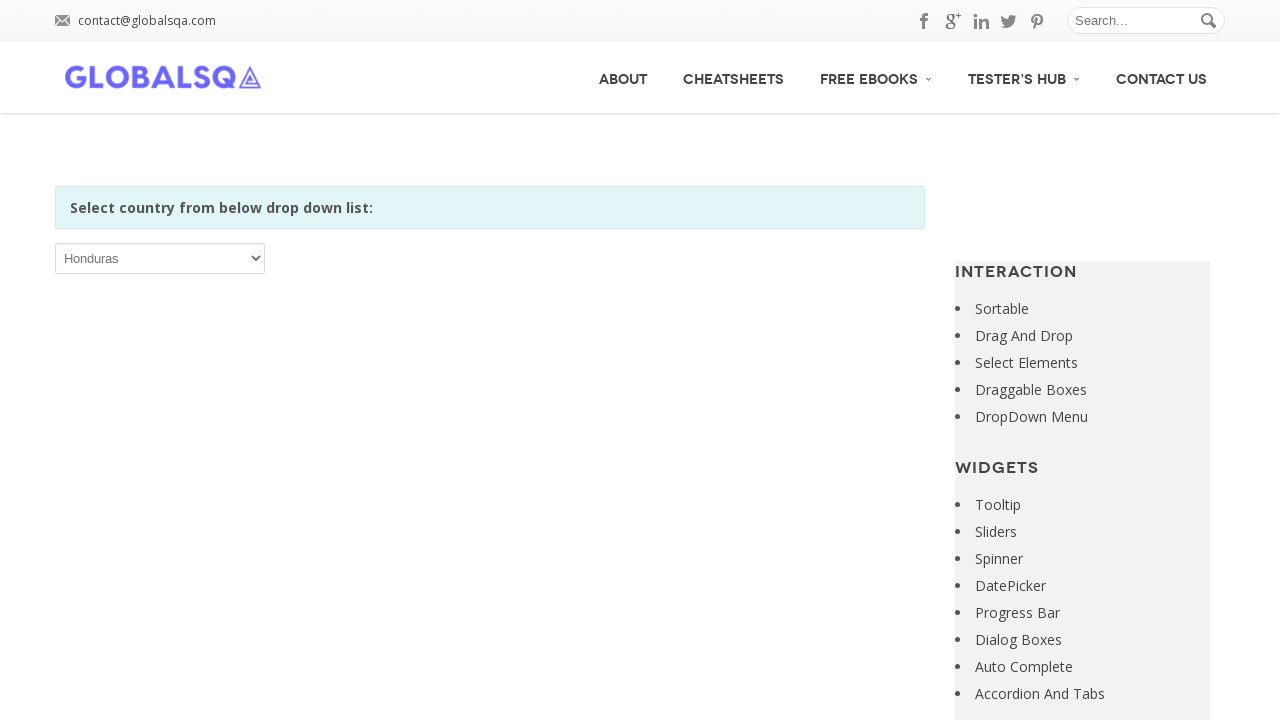

Selected option at index 99: Hong Kong on xpath=//*[@id='post-2646']/div[2]/div/div/div/p/select
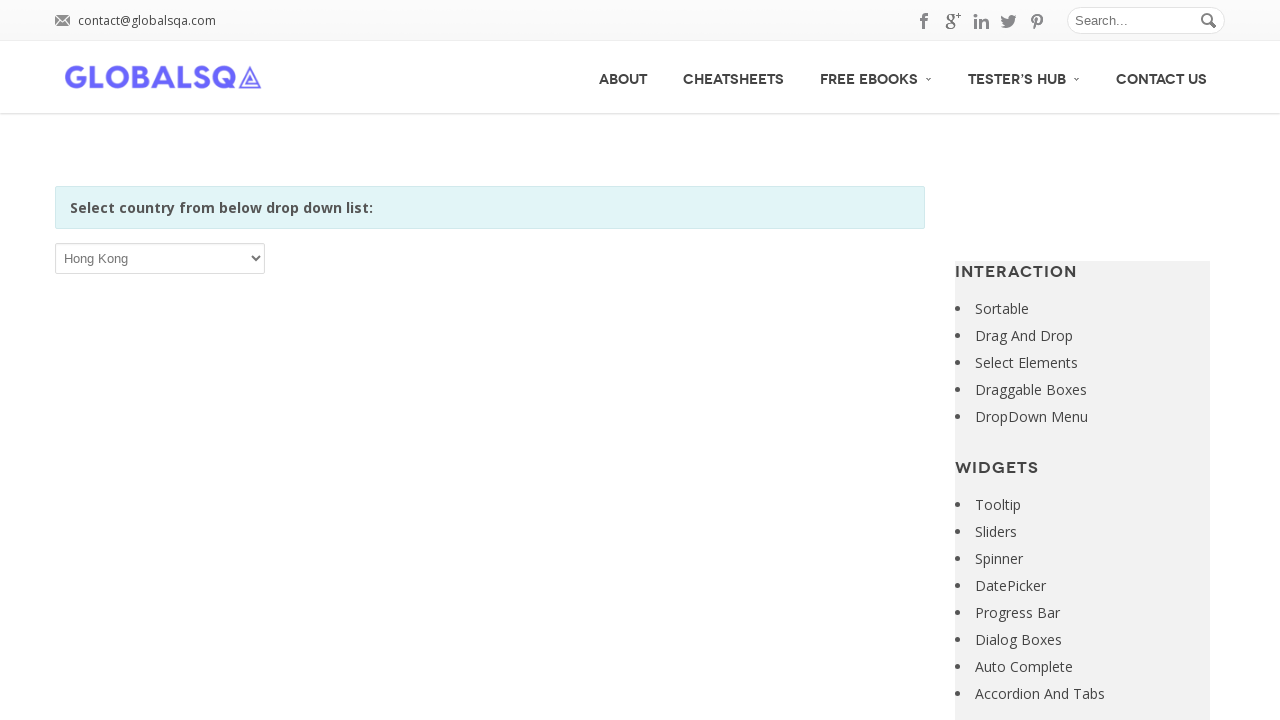

Retrieved option text: Hungary
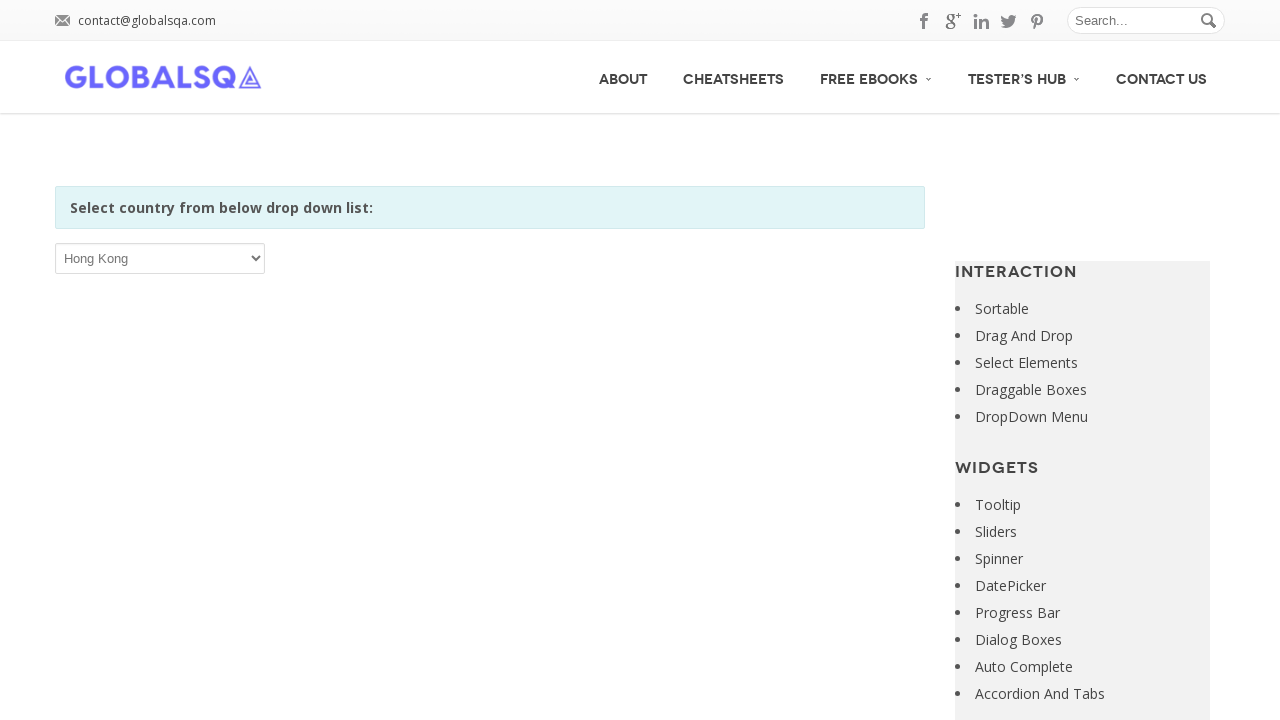

Selected option at index 100: Hungary on xpath=//*[@id='post-2646']/div[2]/div/div/div/p/select
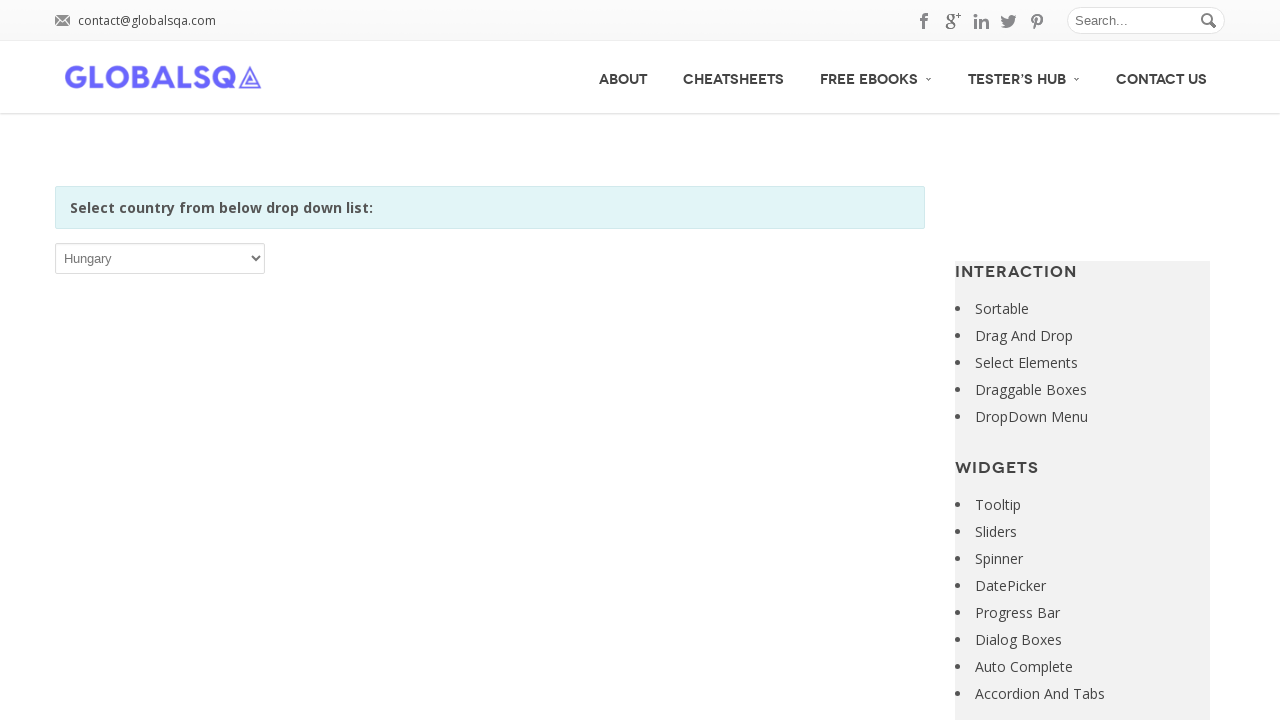

Retrieved option text: Iceland
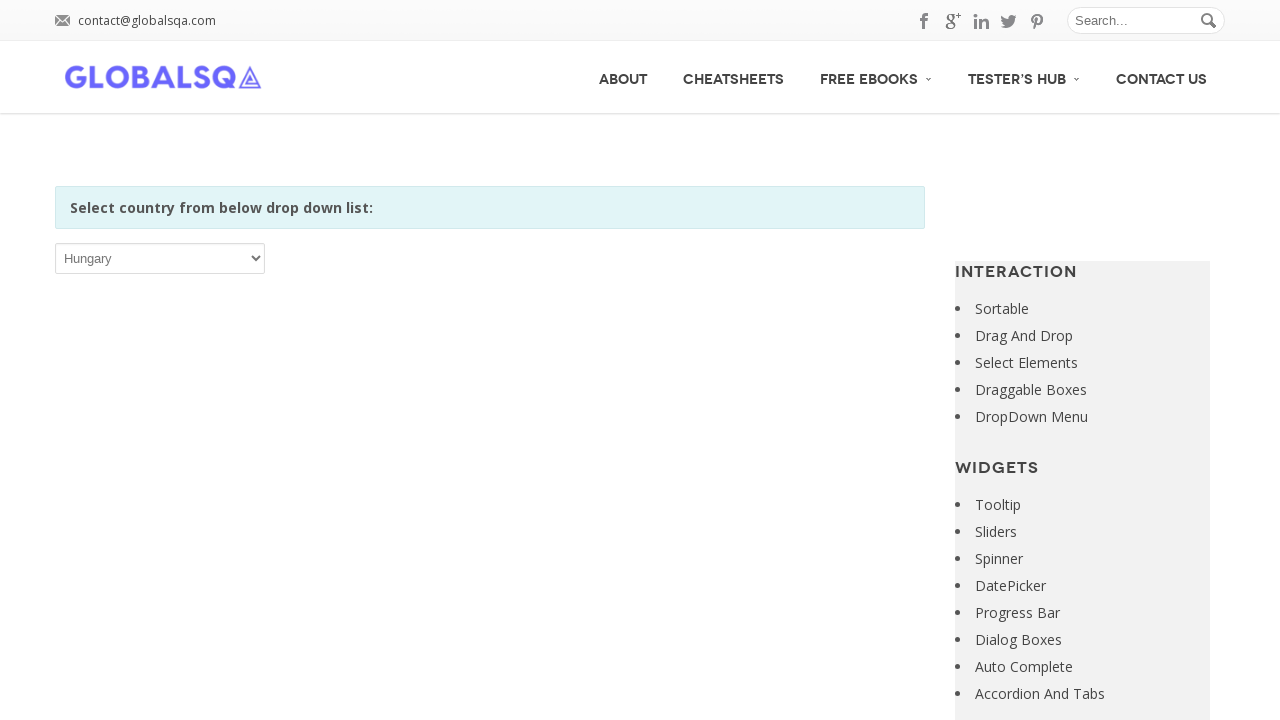

Selected option at index 101: Iceland on xpath=//*[@id='post-2646']/div[2]/div/div/div/p/select
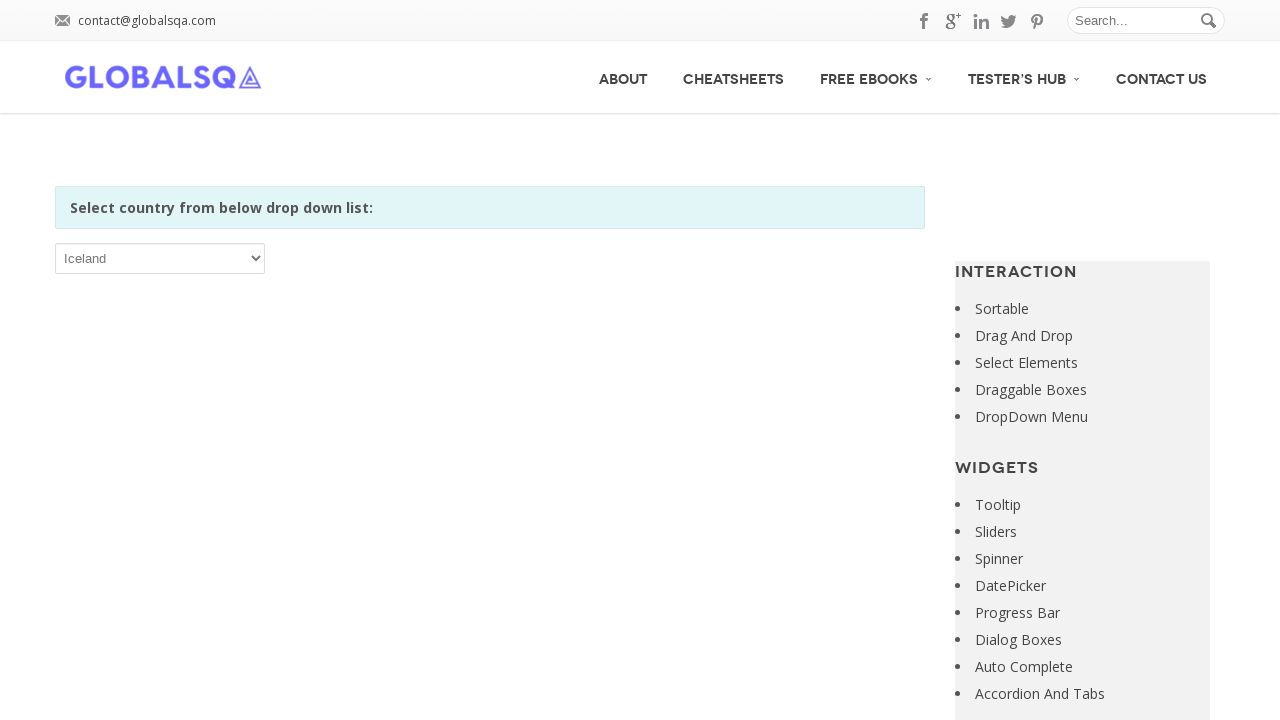

Retrieved option text: India
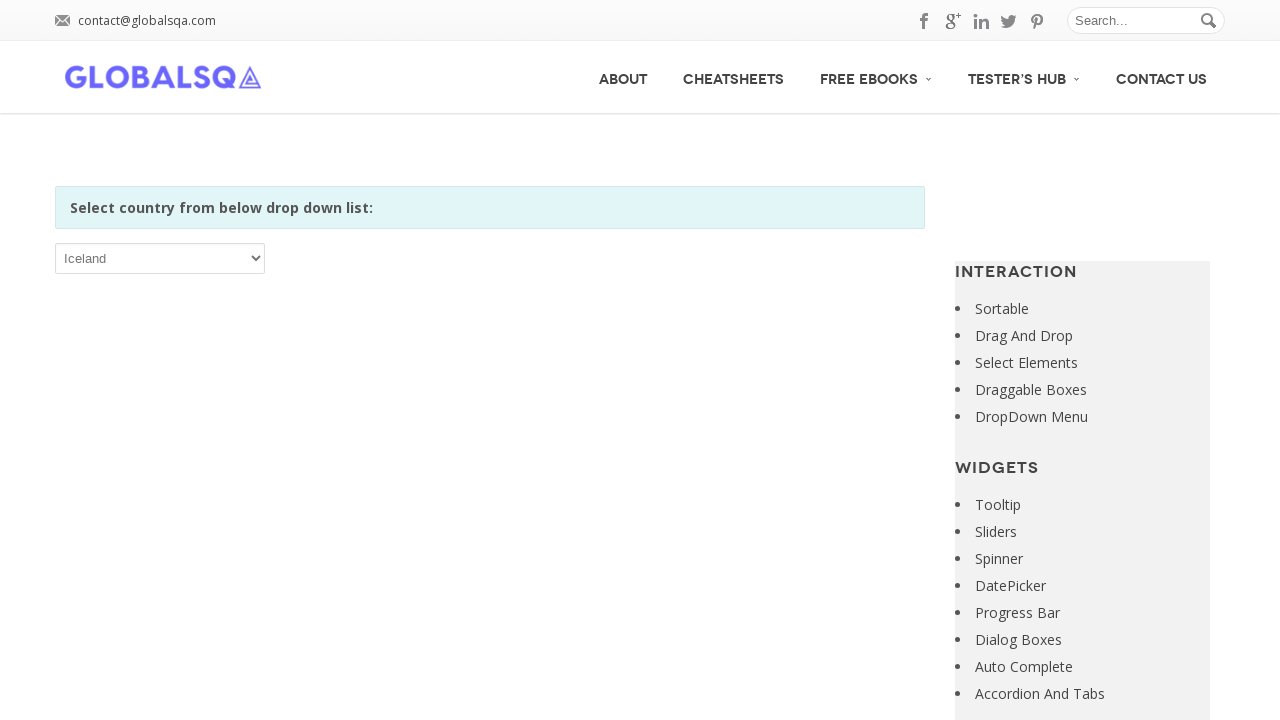

Selected option at index 102: India on xpath=//*[@id='post-2646']/div[2]/div/div/div/p/select
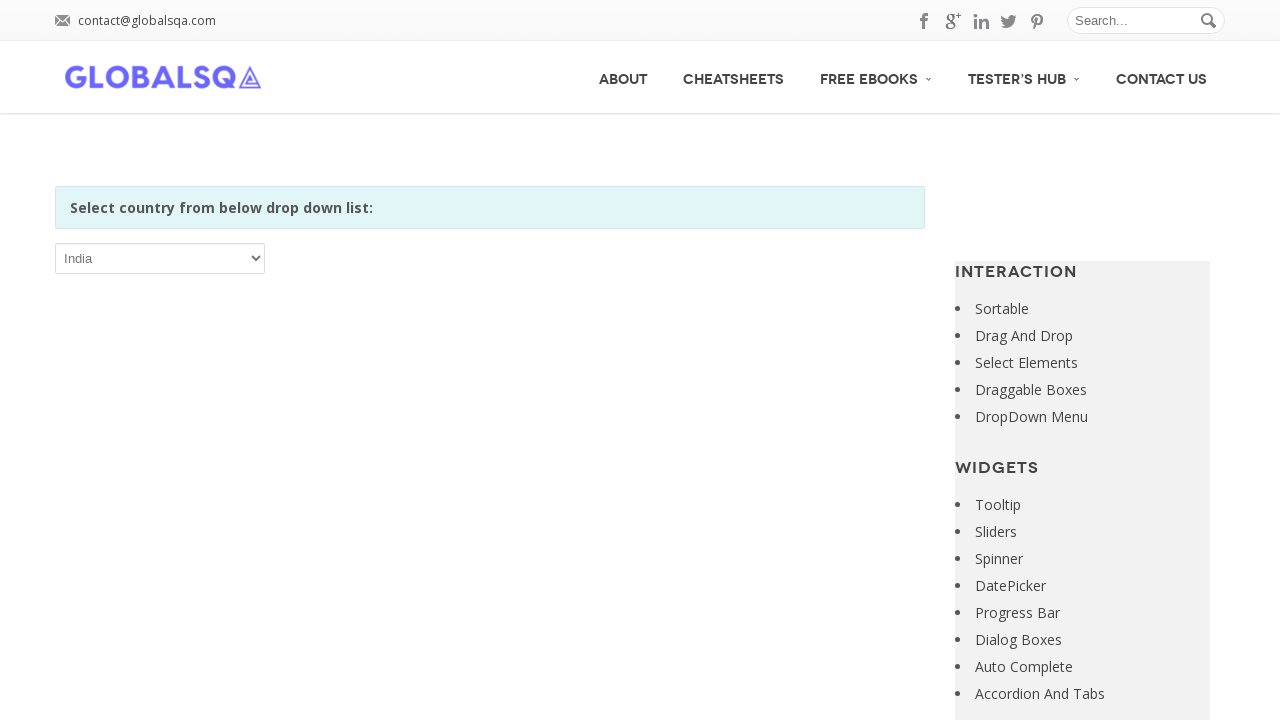

Retrieved option text: Indonesia
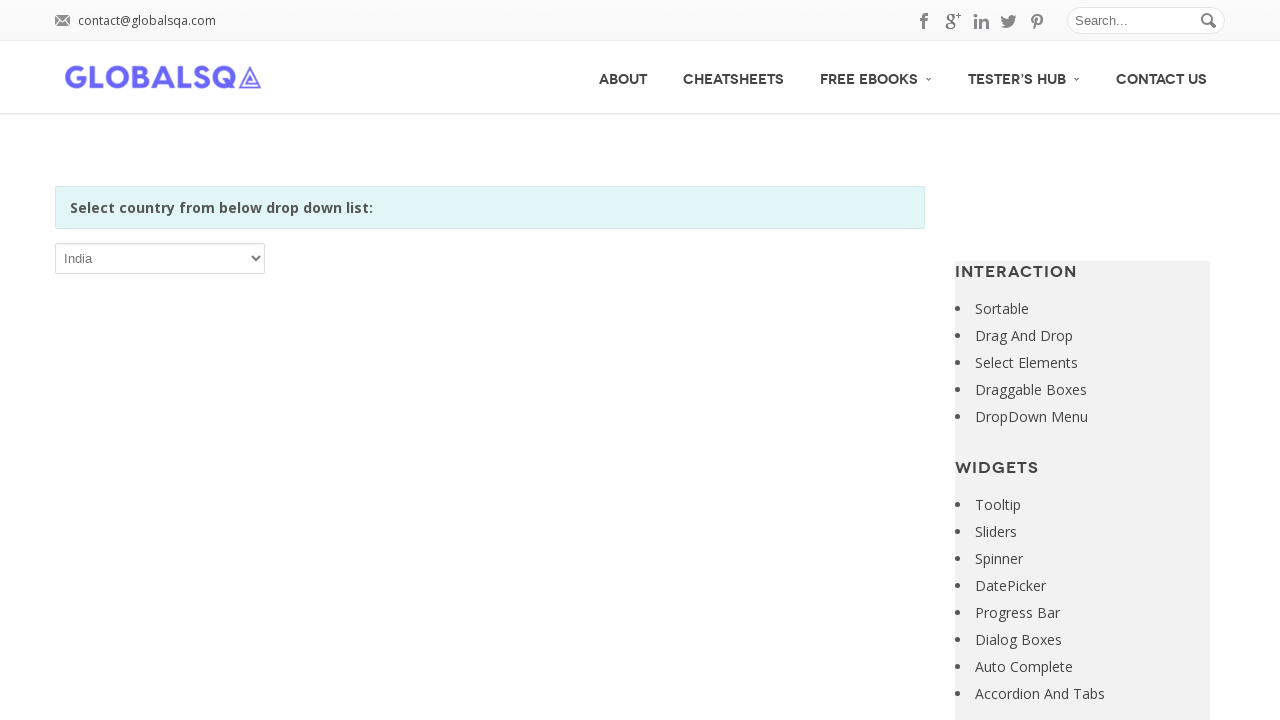

Selected option at index 103: Indonesia on xpath=//*[@id='post-2646']/div[2]/div/div/div/p/select
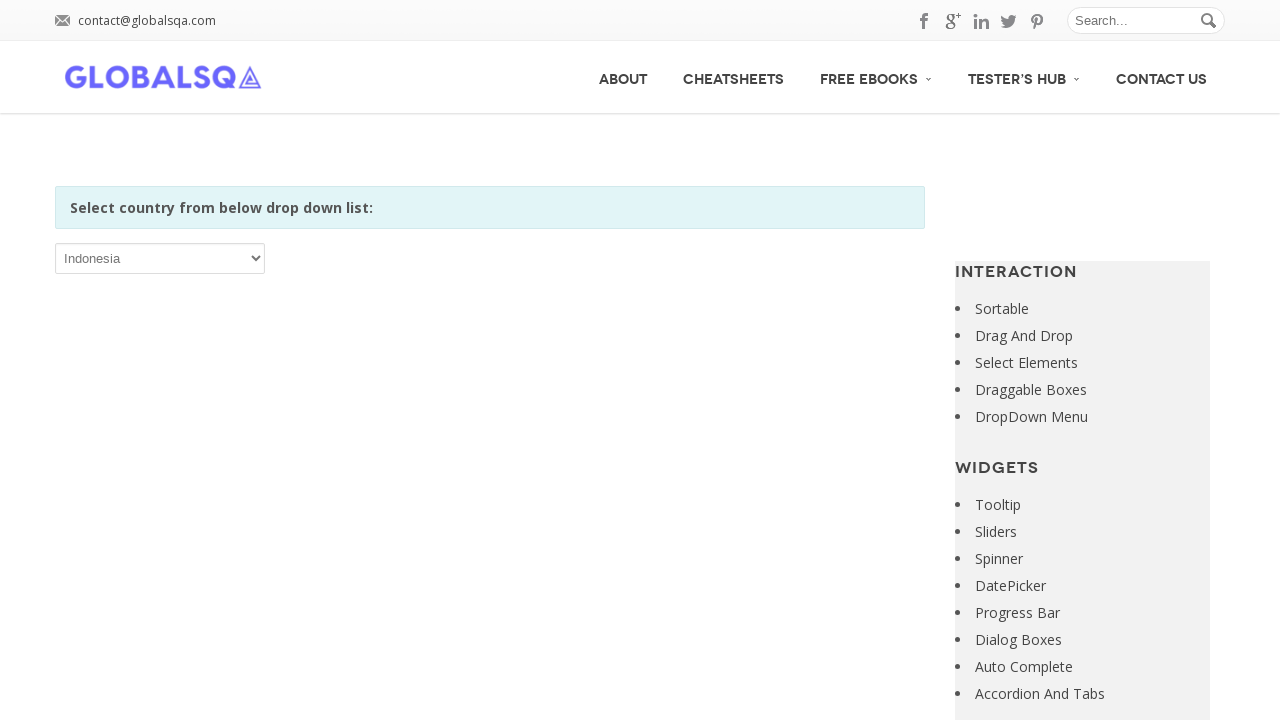

Retrieved option text: Iran, Islamic Republic of
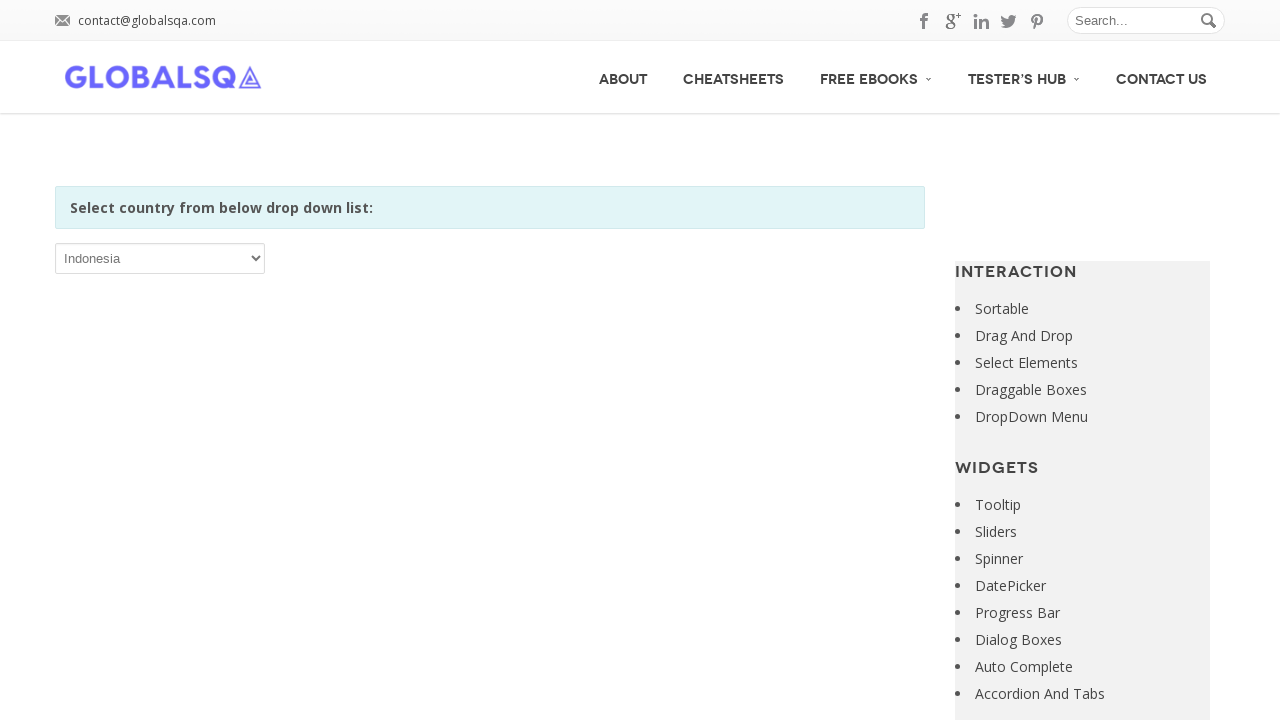

Selected option at index 104: Iran, Islamic Republic of on xpath=//*[@id='post-2646']/div[2]/div/div/div/p/select
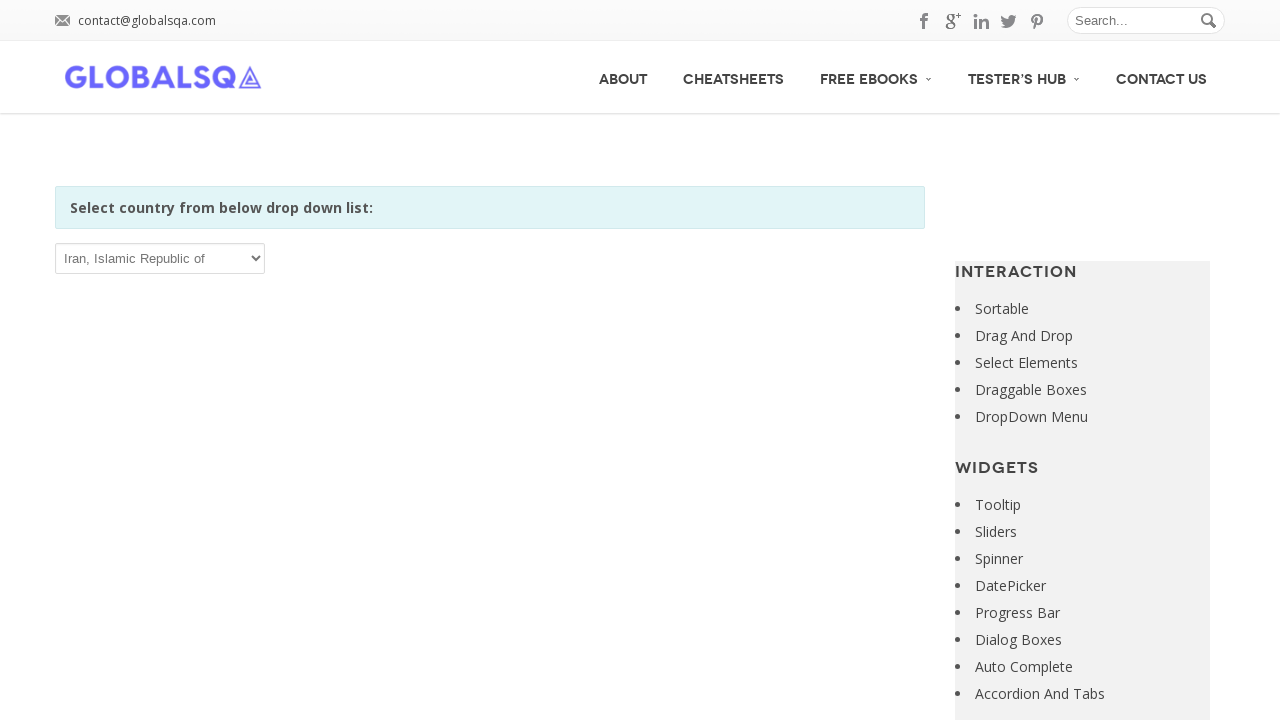

Retrieved option text: Iraq
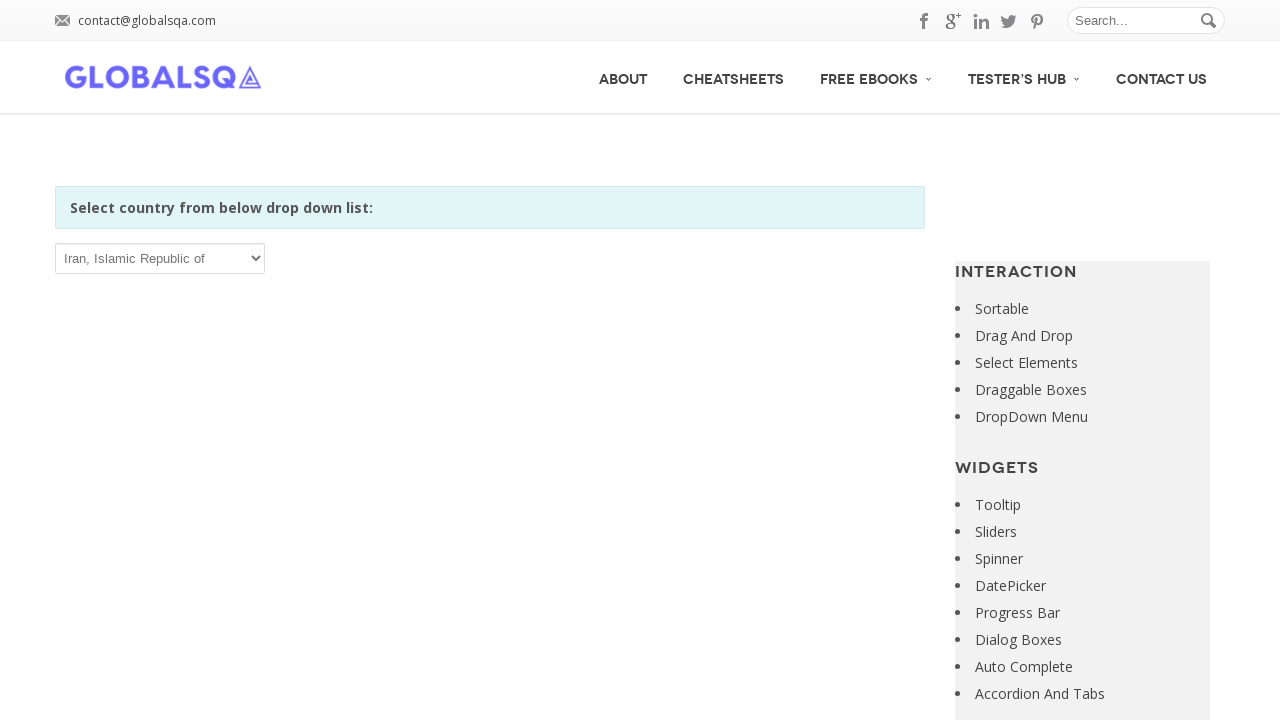

Selected option at index 105: Iraq on xpath=//*[@id='post-2646']/div[2]/div/div/div/p/select
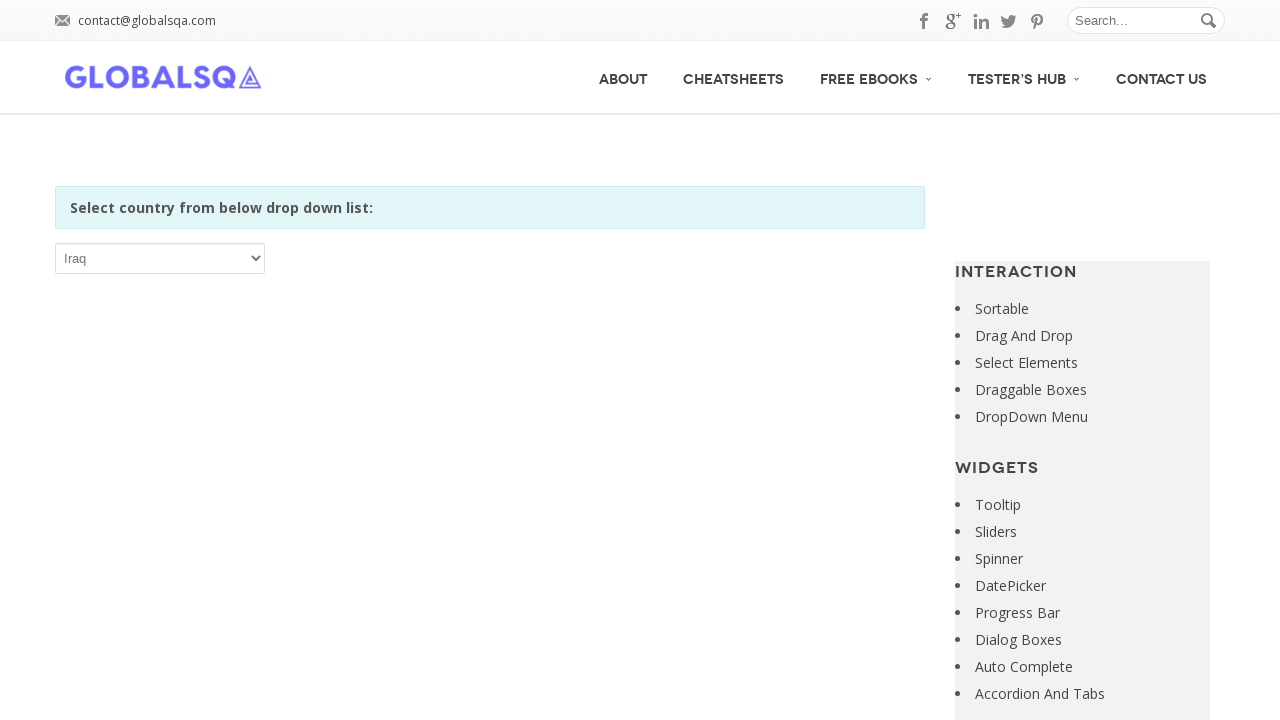

Retrieved option text: Ireland
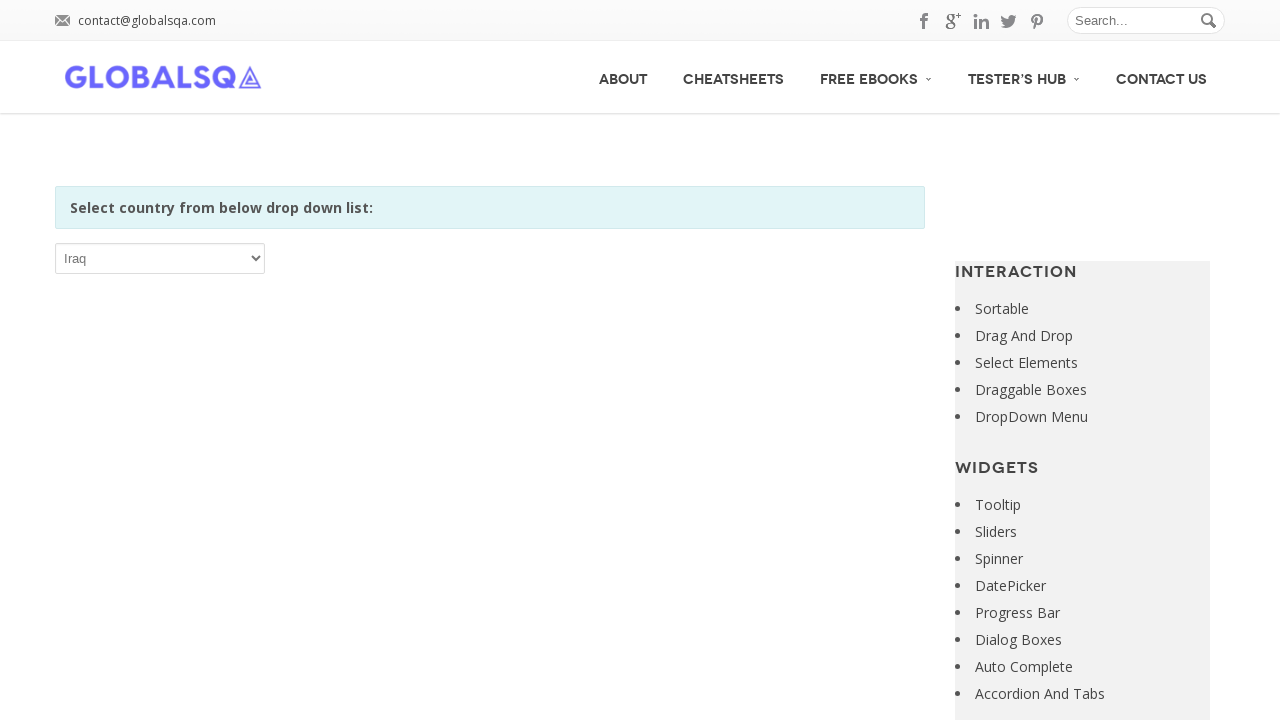

Selected option at index 106: Ireland on xpath=//*[@id='post-2646']/div[2]/div/div/div/p/select
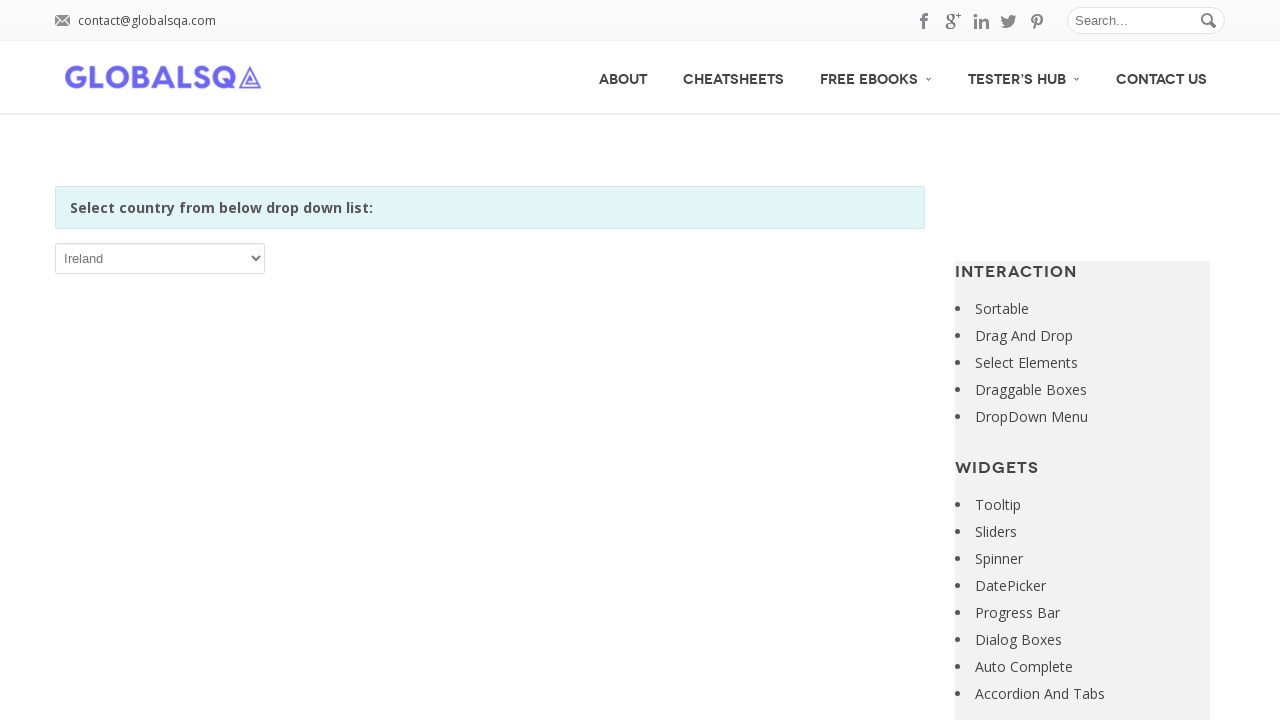

Retrieved option text: Isle of Man
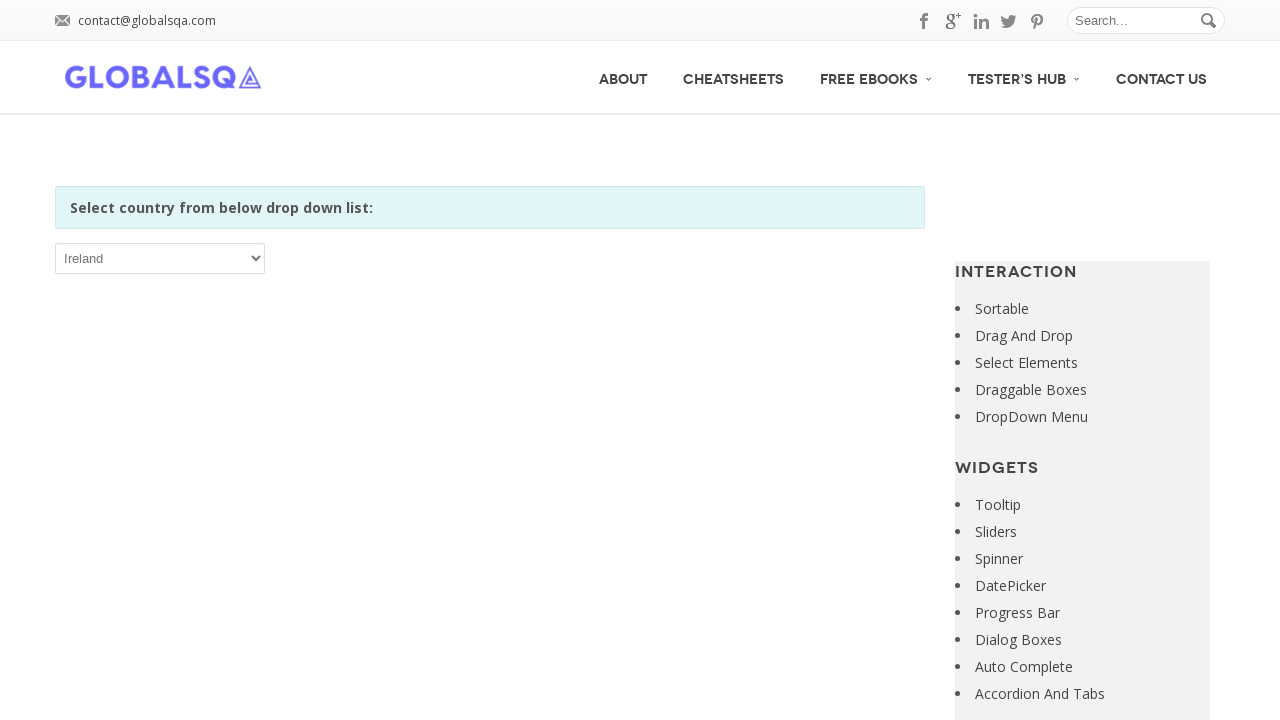

Selected option at index 107: Isle of Man on xpath=//*[@id='post-2646']/div[2]/div/div/div/p/select
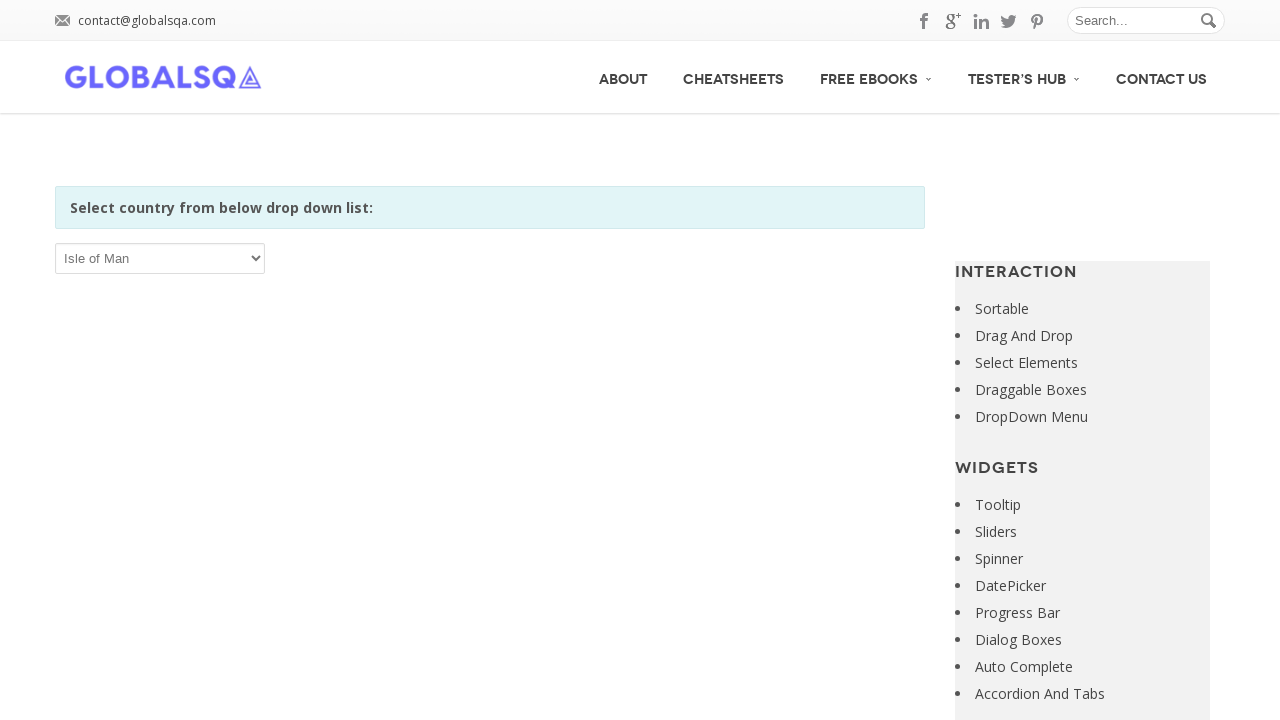

Retrieved option text: Israel
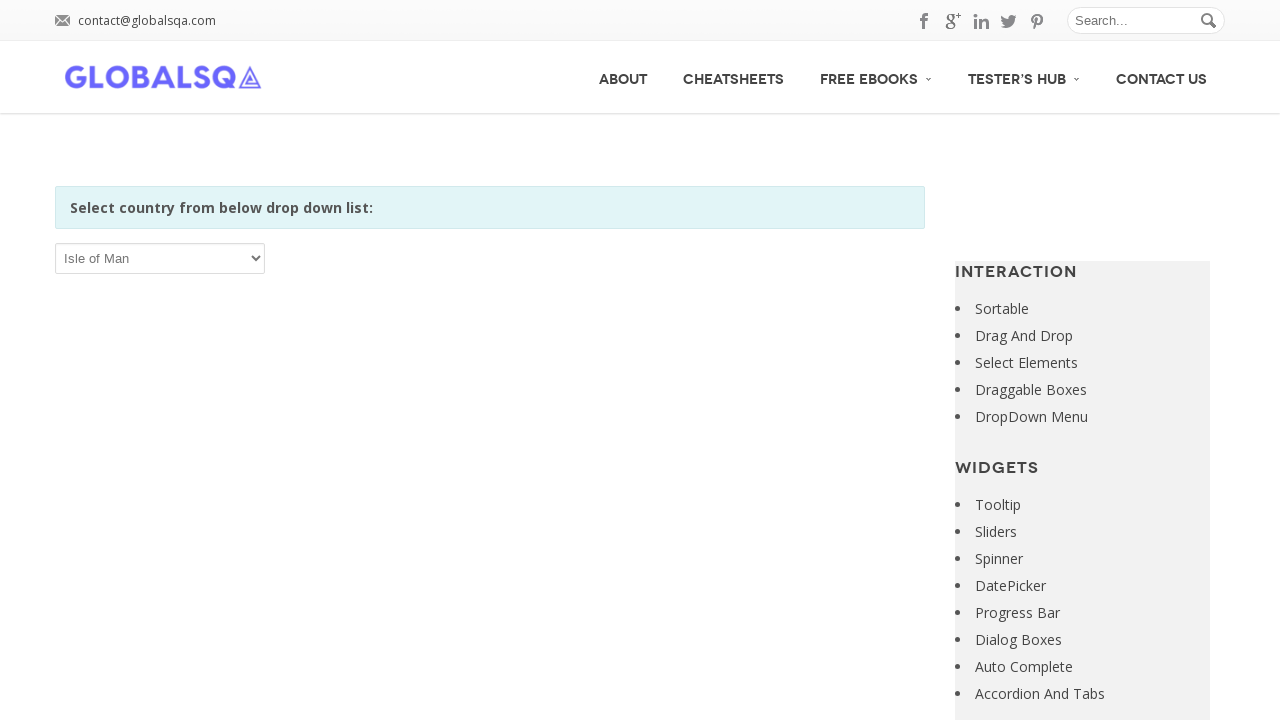

Selected option at index 108: Israel on xpath=//*[@id='post-2646']/div[2]/div/div/div/p/select
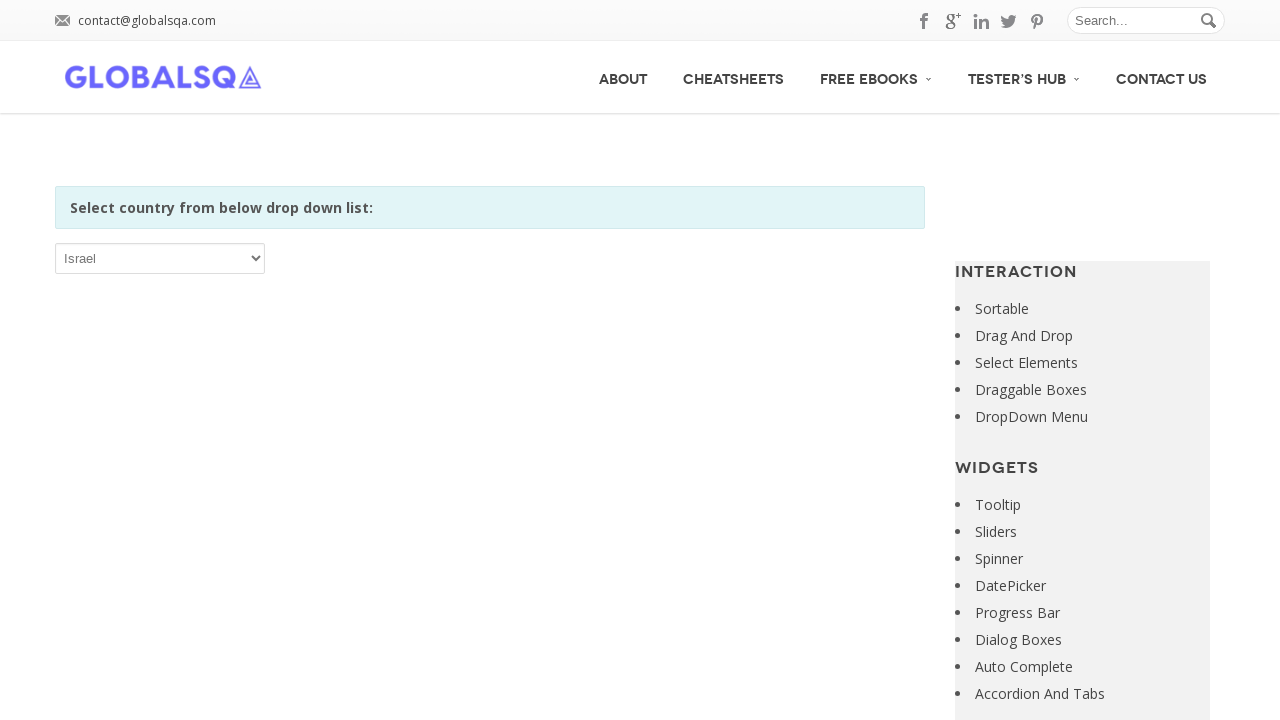

Retrieved option text: Italy
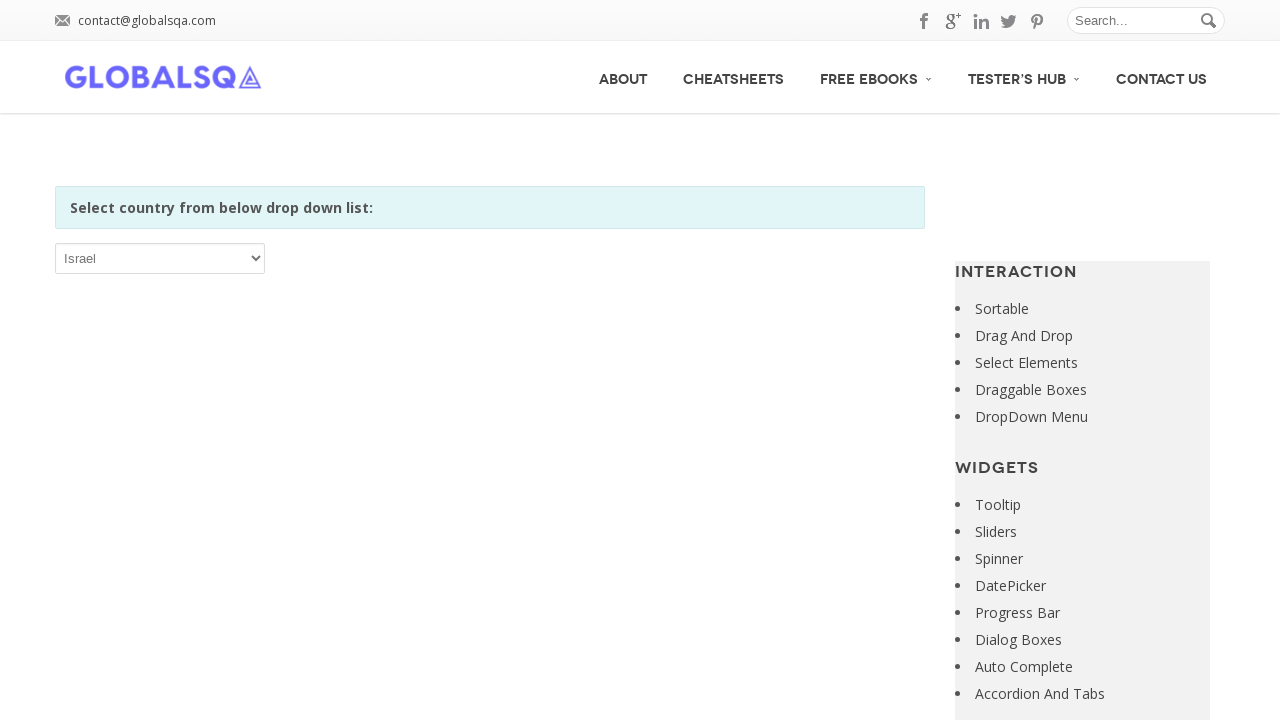

Selected option at index 109: Italy on xpath=//*[@id='post-2646']/div[2]/div/div/div/p/select
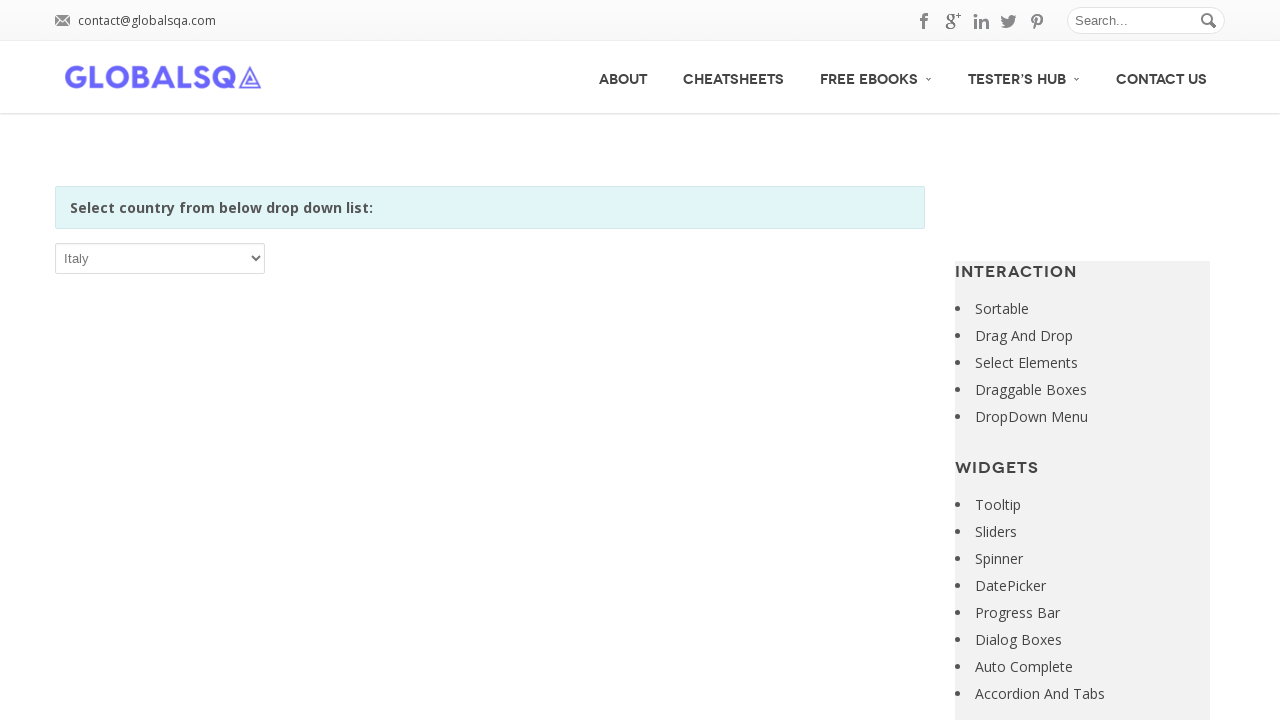

Retrieved option text: Jamaica
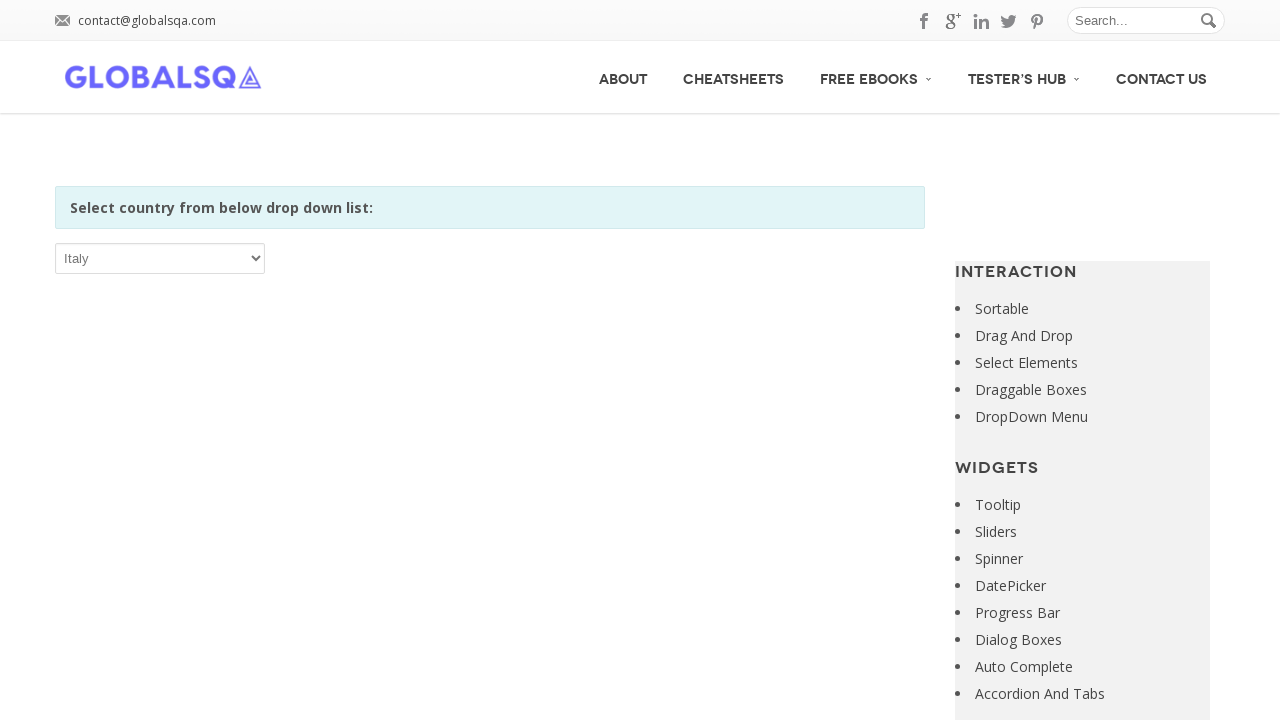

Selected option at index 110: Jamaica on xpath=//*[@id='post-2646']/div[2]/div/div/div/p/select
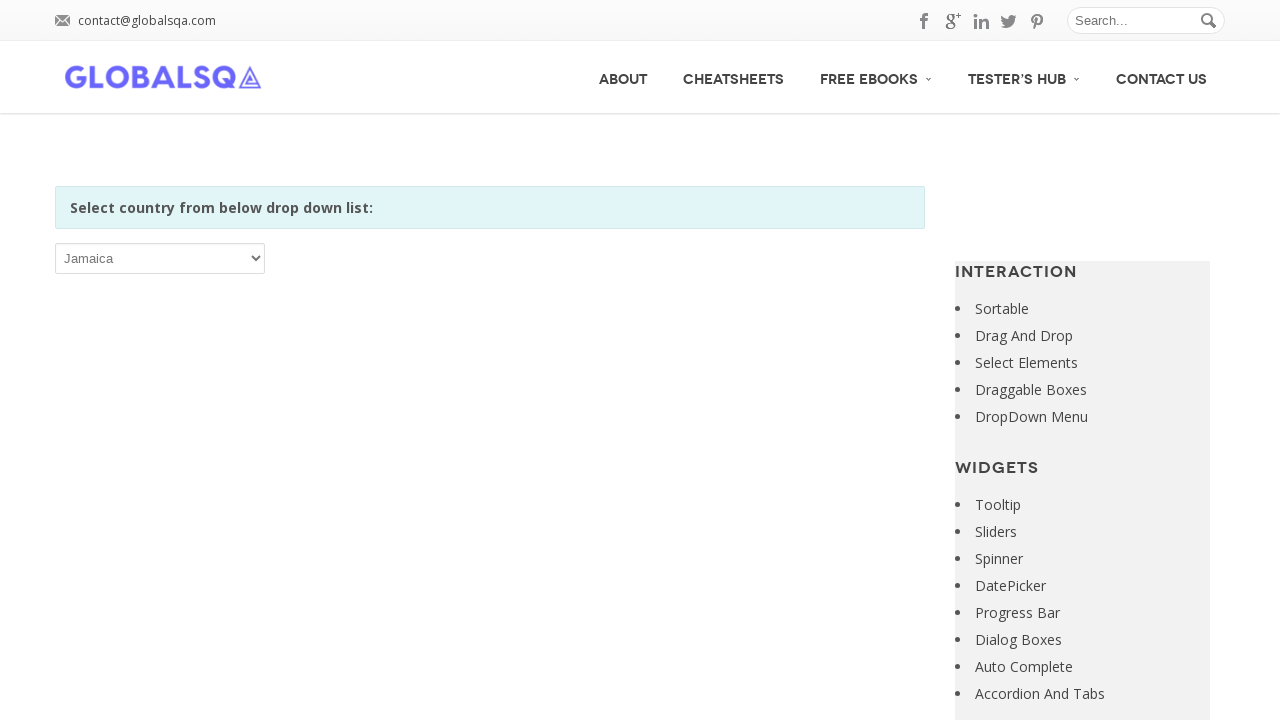

Retrieved option text: Japan
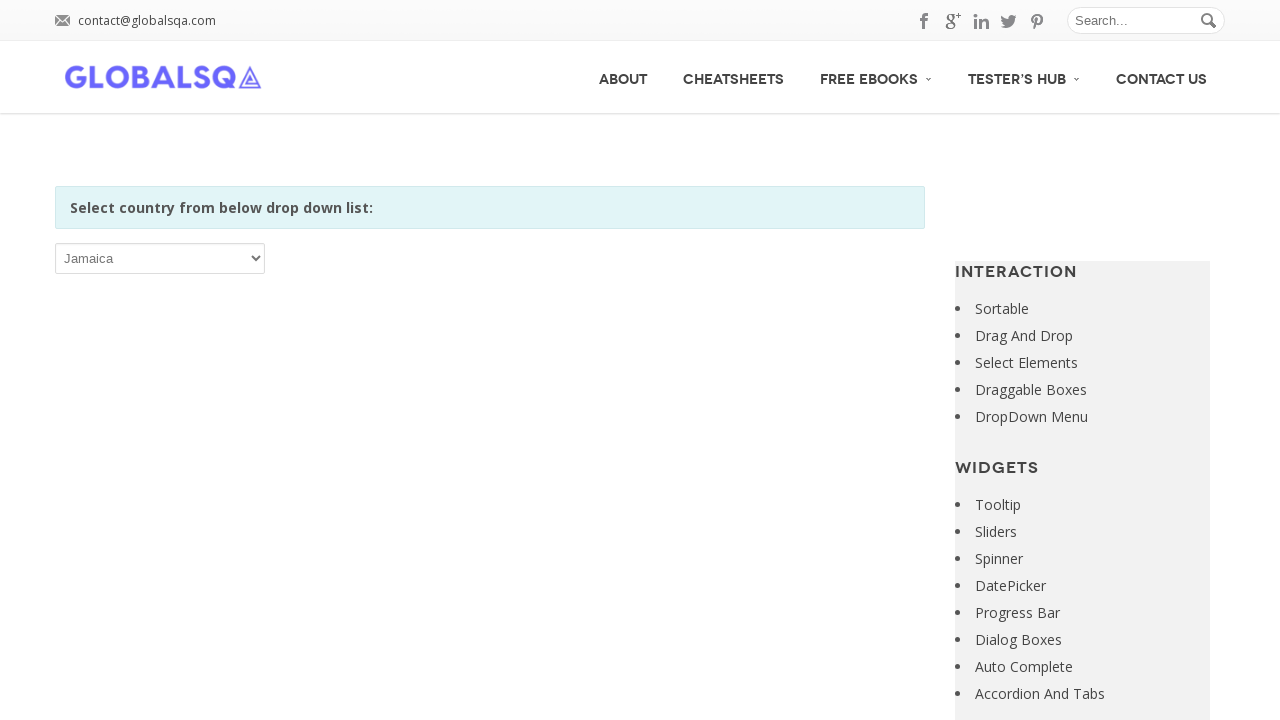

Selected option at index 111: Japan on xpath=//*[@id='post-2646']/div[2]/div/div/div/p/select
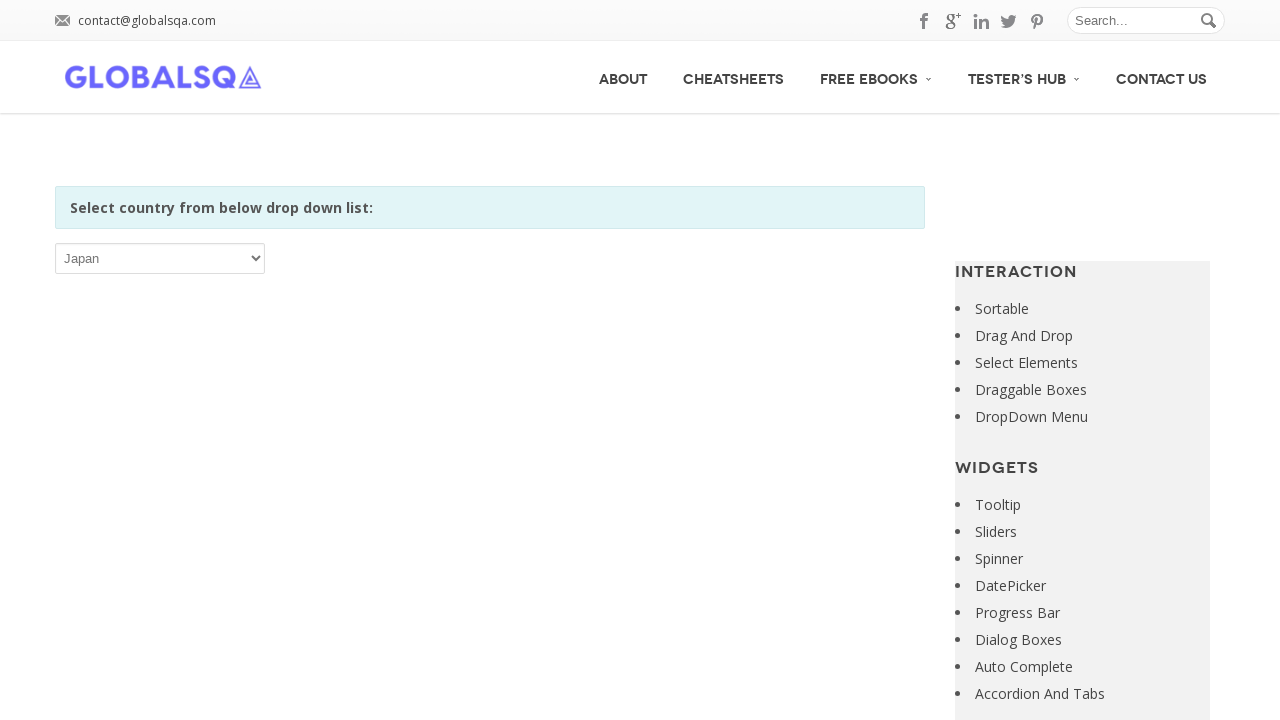

Retrieved option text: Jersey
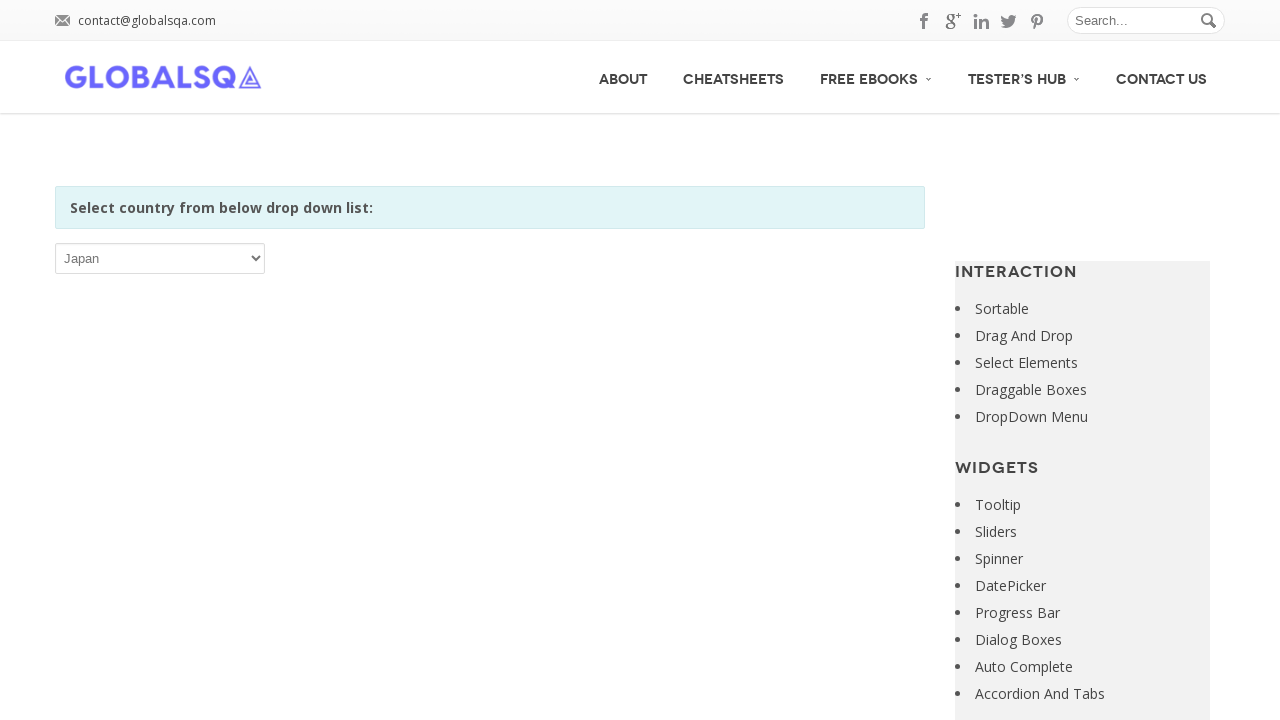

Selected option at index 112: Jersey on xpath=//*[@id='post-2646']/div[2]/div/div/div/p/select
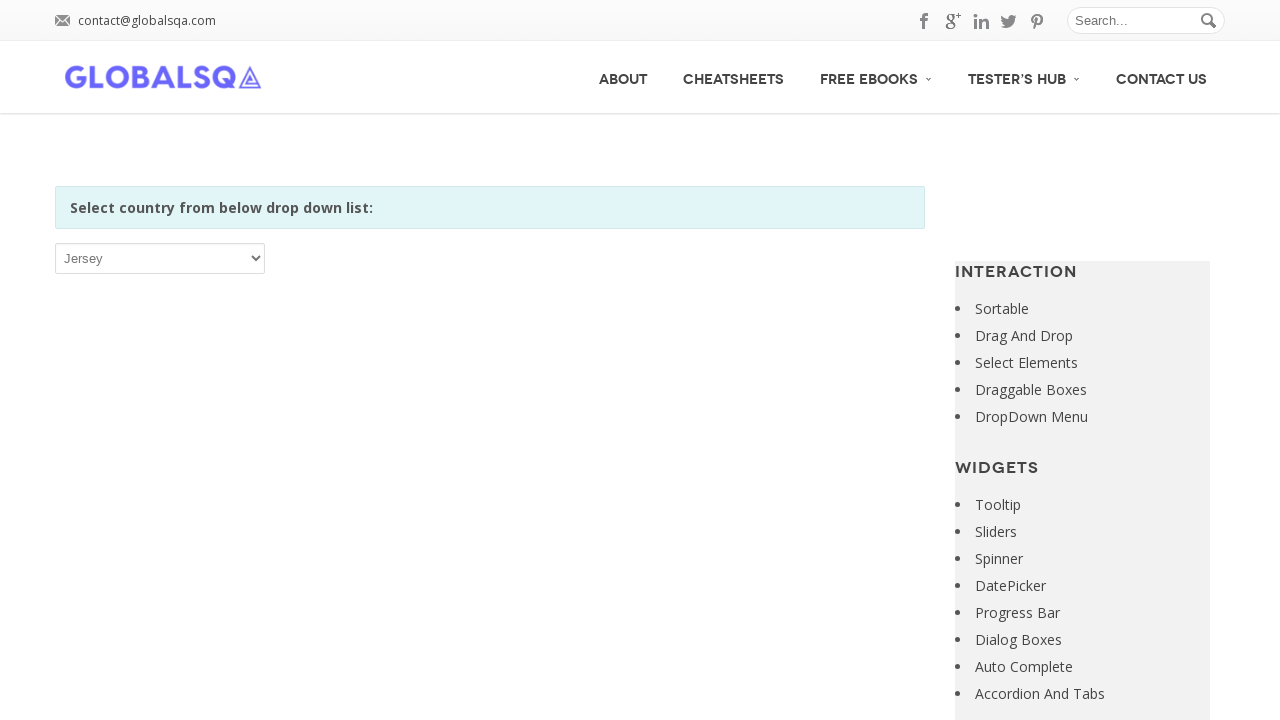

Retrieved option text: Jordan
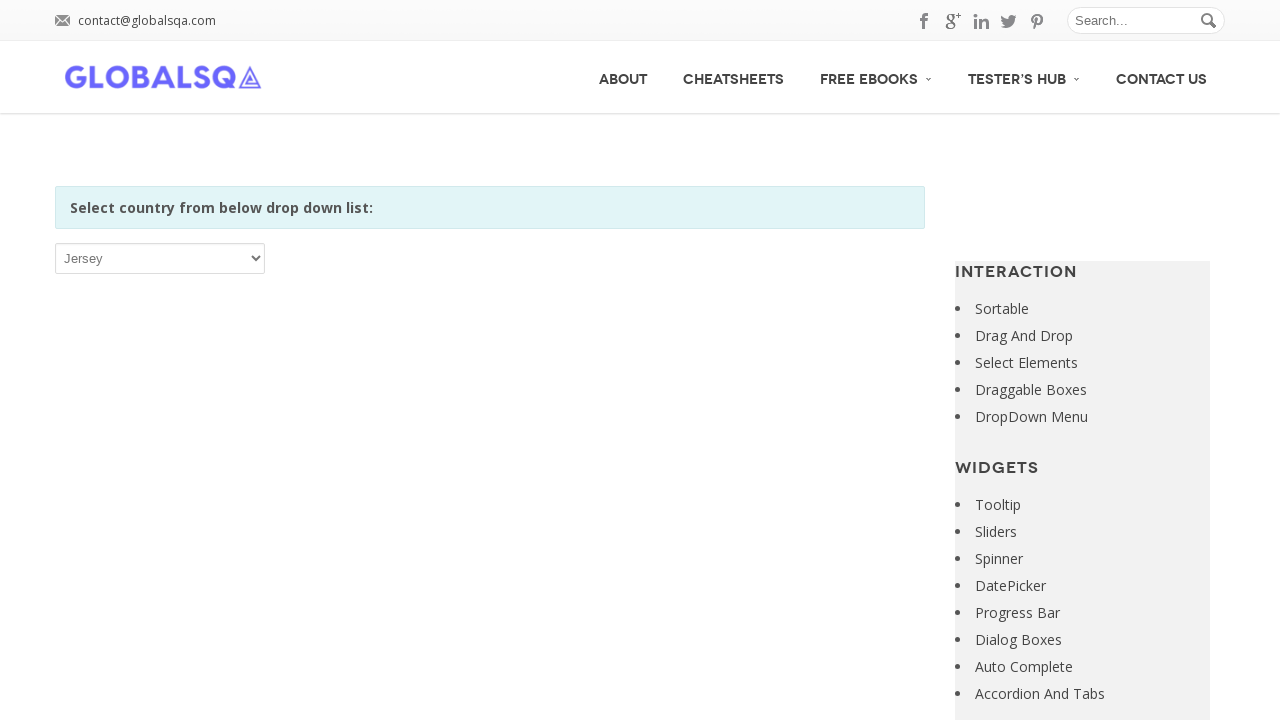

Selected option at index 113: Jordan on xpath=//*[@id='post-2646']/div[2]/div/div/div/p/select
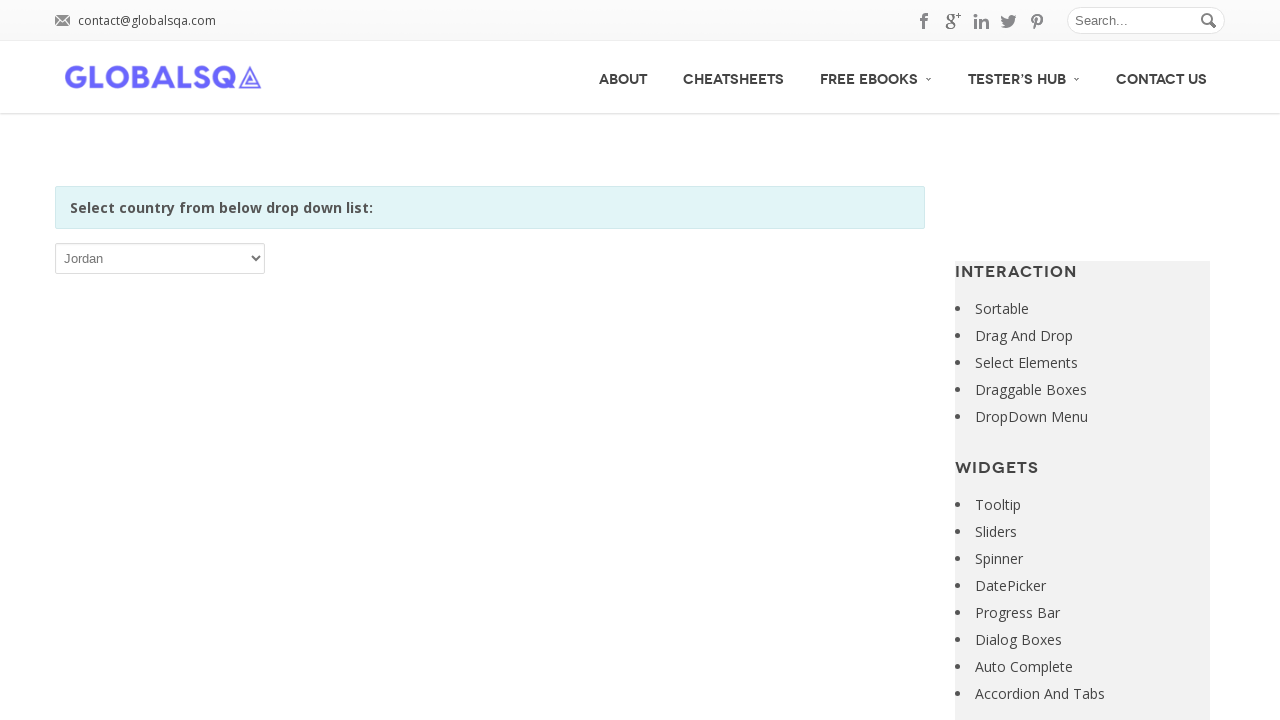

Retrieved option text: Kazakhstan
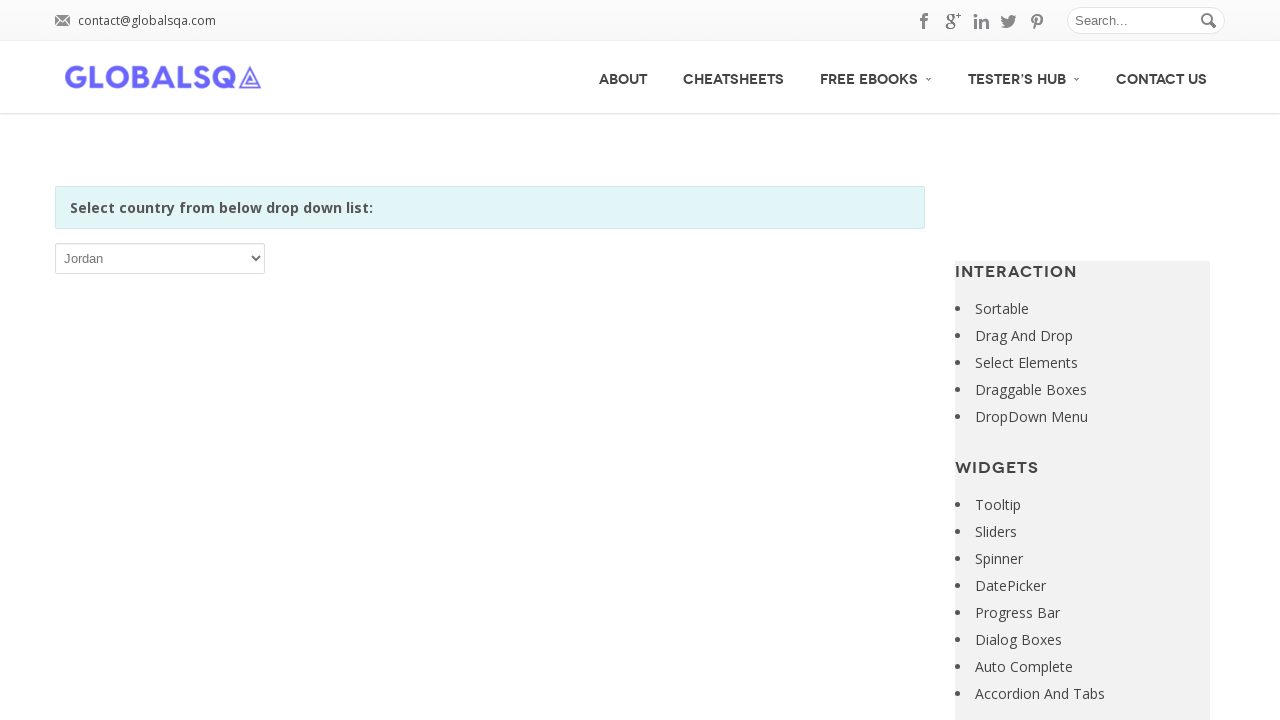

Selected option at index 114: Kazakhstan on xpath=//*[@id='post-2646']/div[2]/div/div/div/p/select
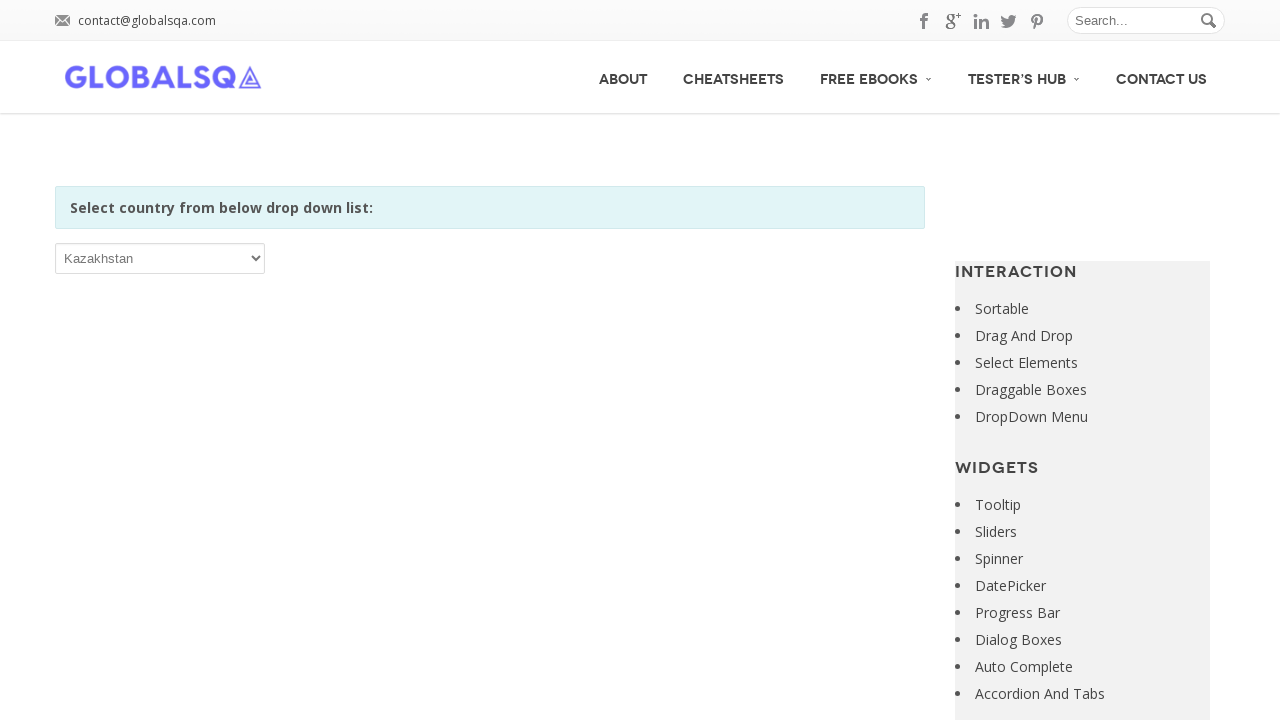

Retrieved option text: Kenya
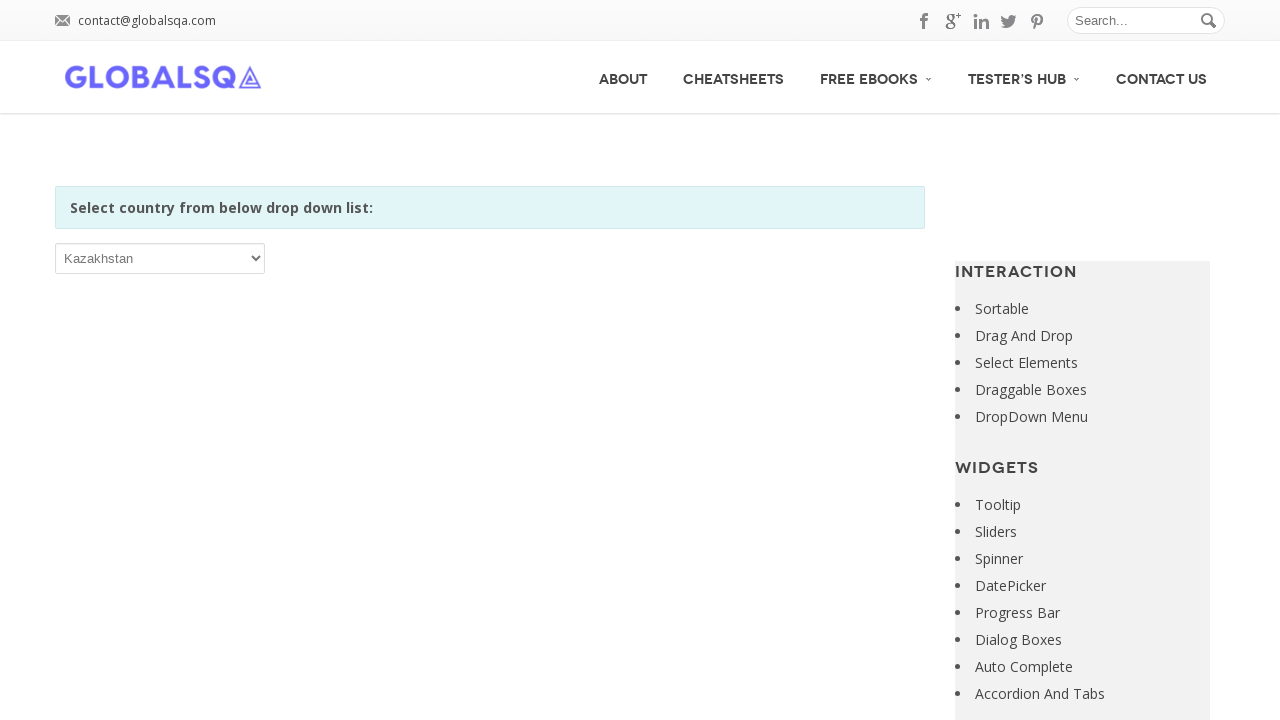

Selected option at index 115: Kenya on xpath=//*[@id='post-2646']/div[2]/div/div/div/p/select
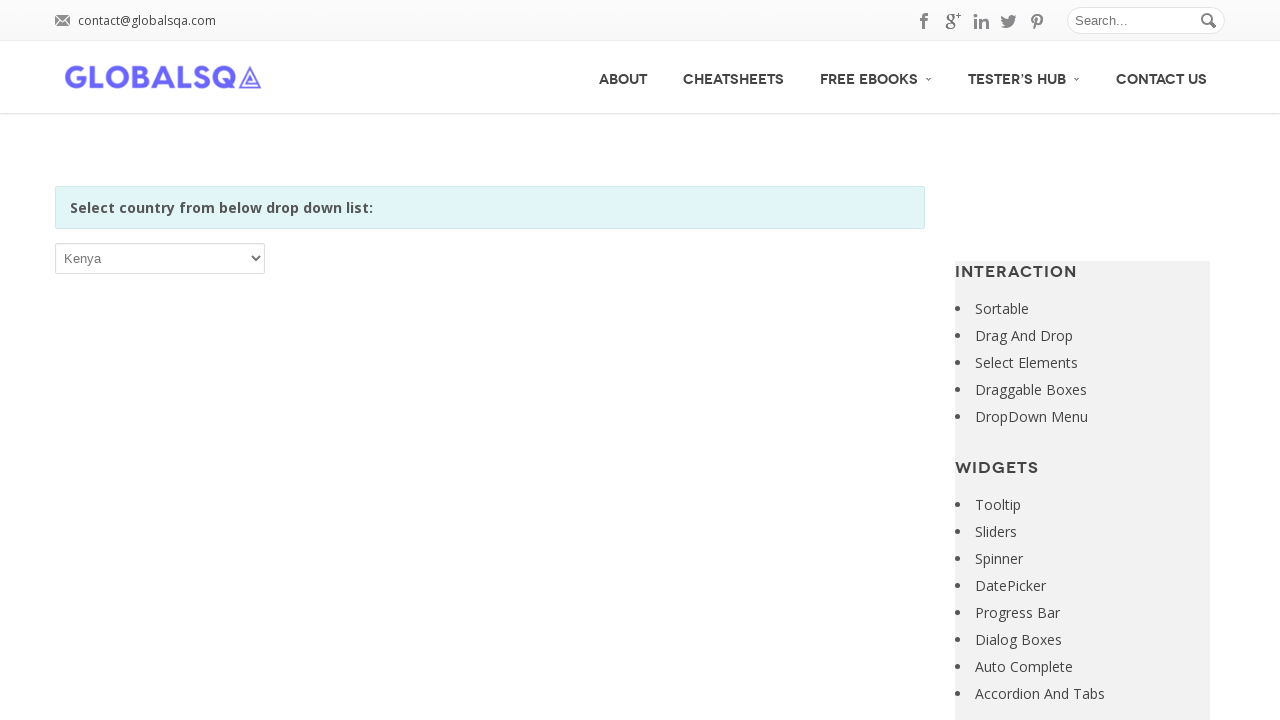

Retrieved option text: Kiribati
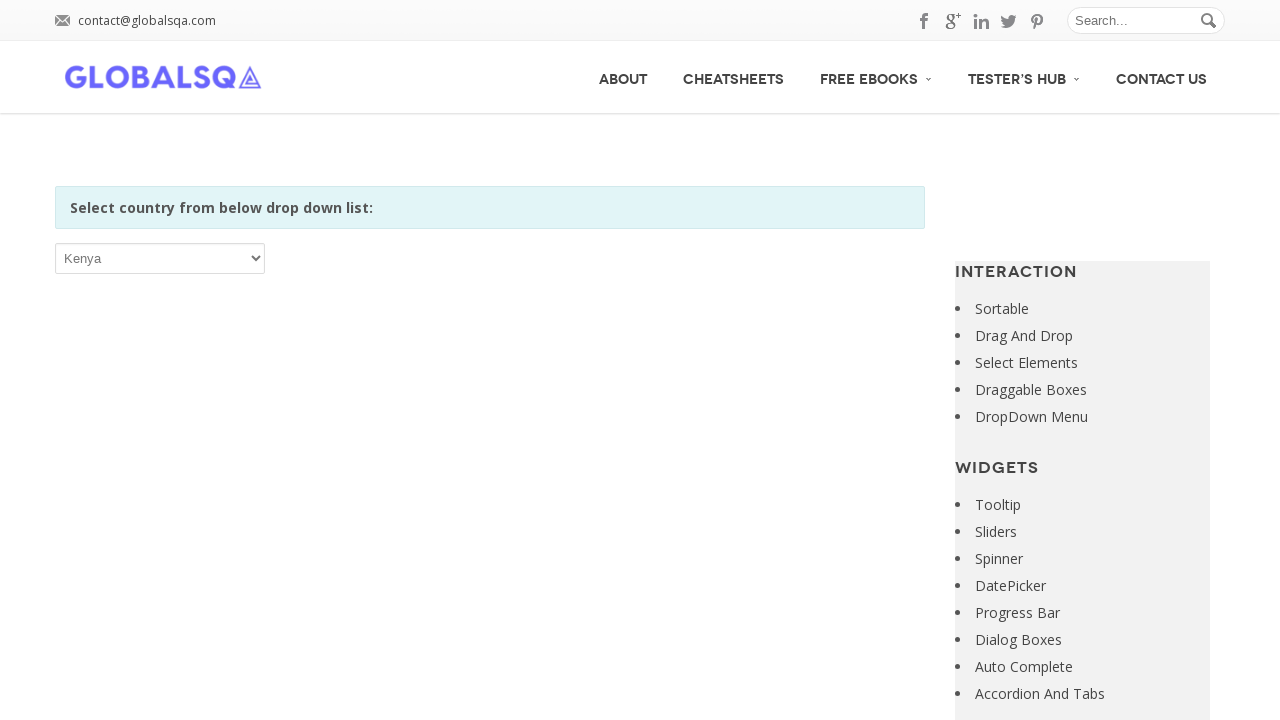

Selected option at index 116: Kiribati on xpath=//*[@id='post-2646']/div[2]/div/div/div/p/select
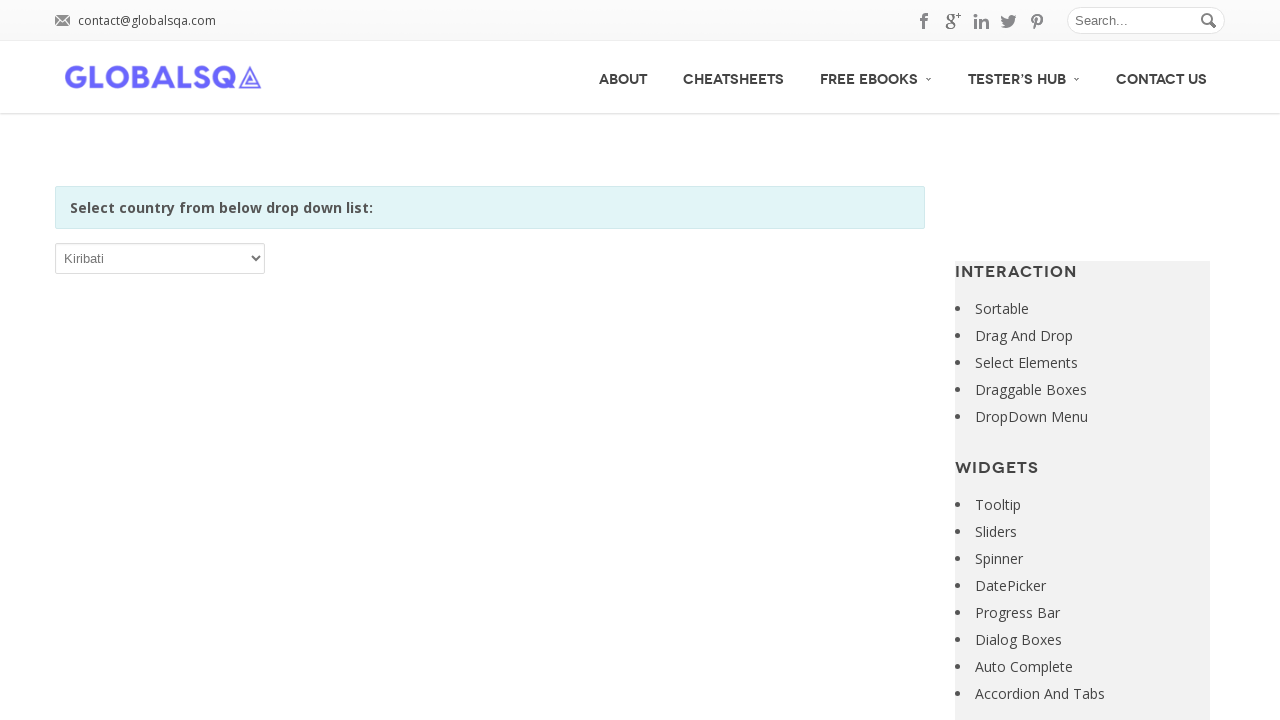

Retrieved option text: Korea, Democratic People’s Republic of
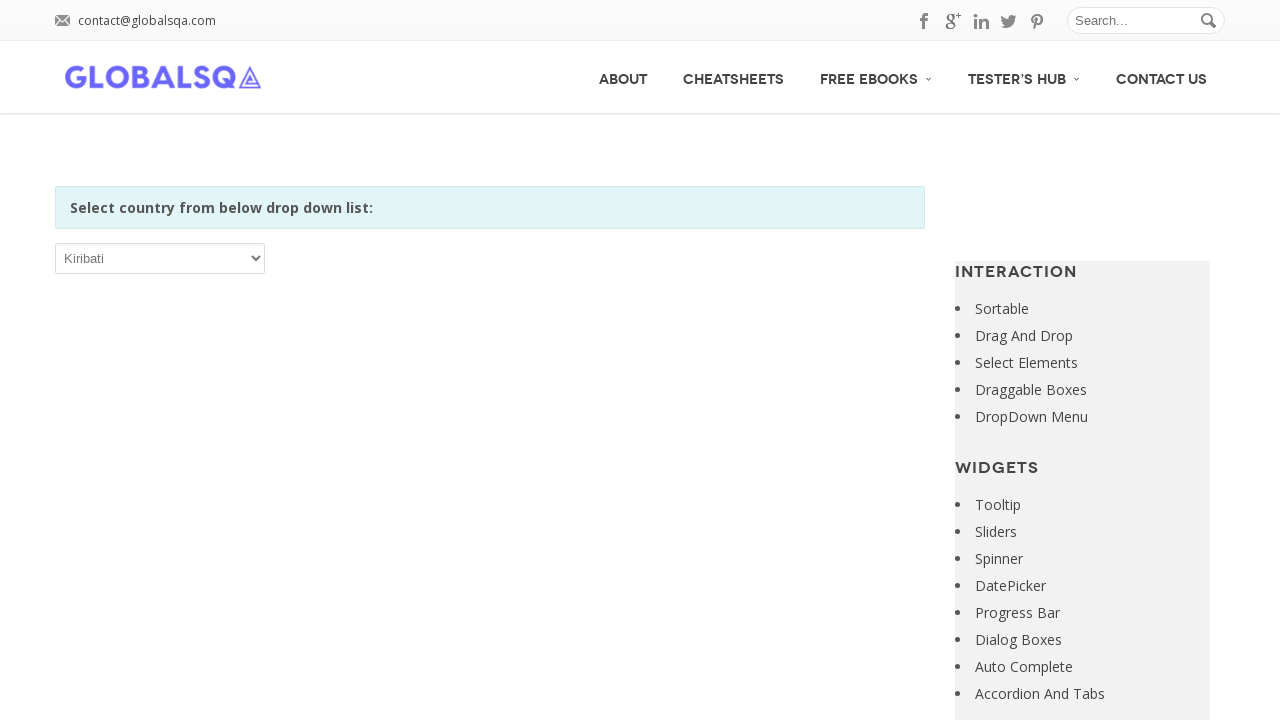

Selected option at index 117: Korea, Democratic People’s Republic of on xpath=//*[@id='post-2646']/div[2]/div/div/div/p/select
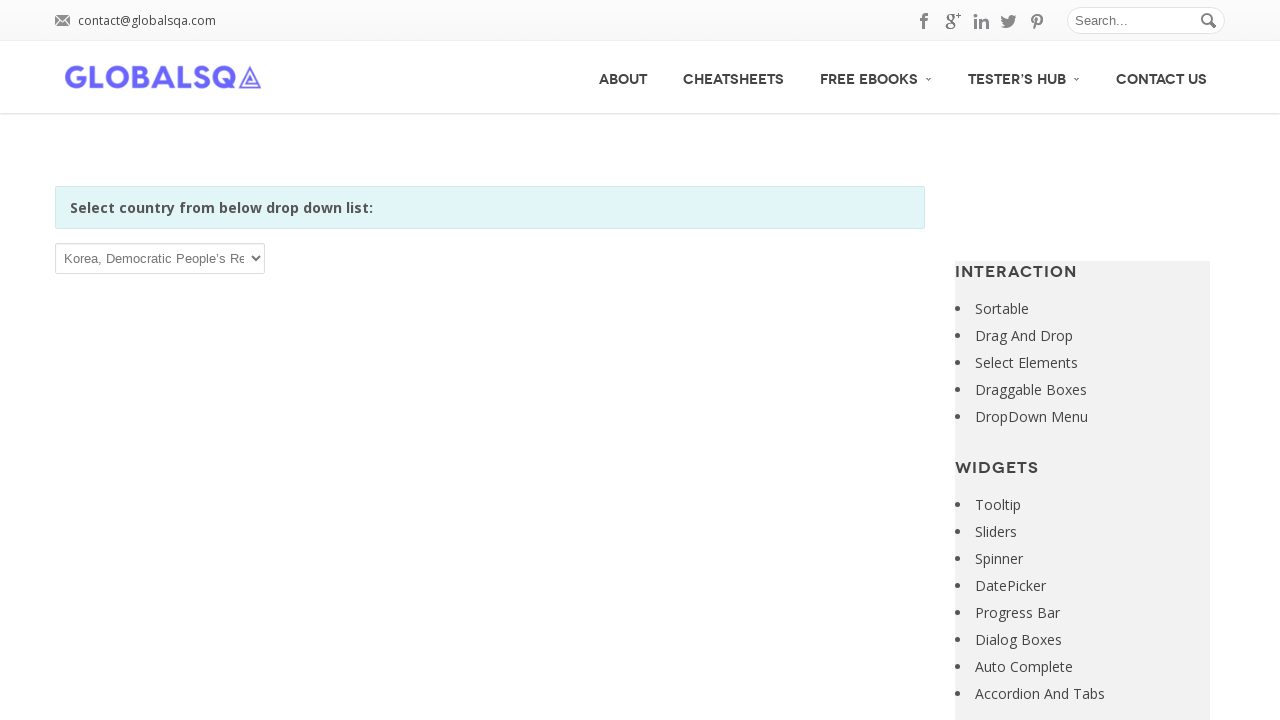

Retrieved option text: Korea, Republic of
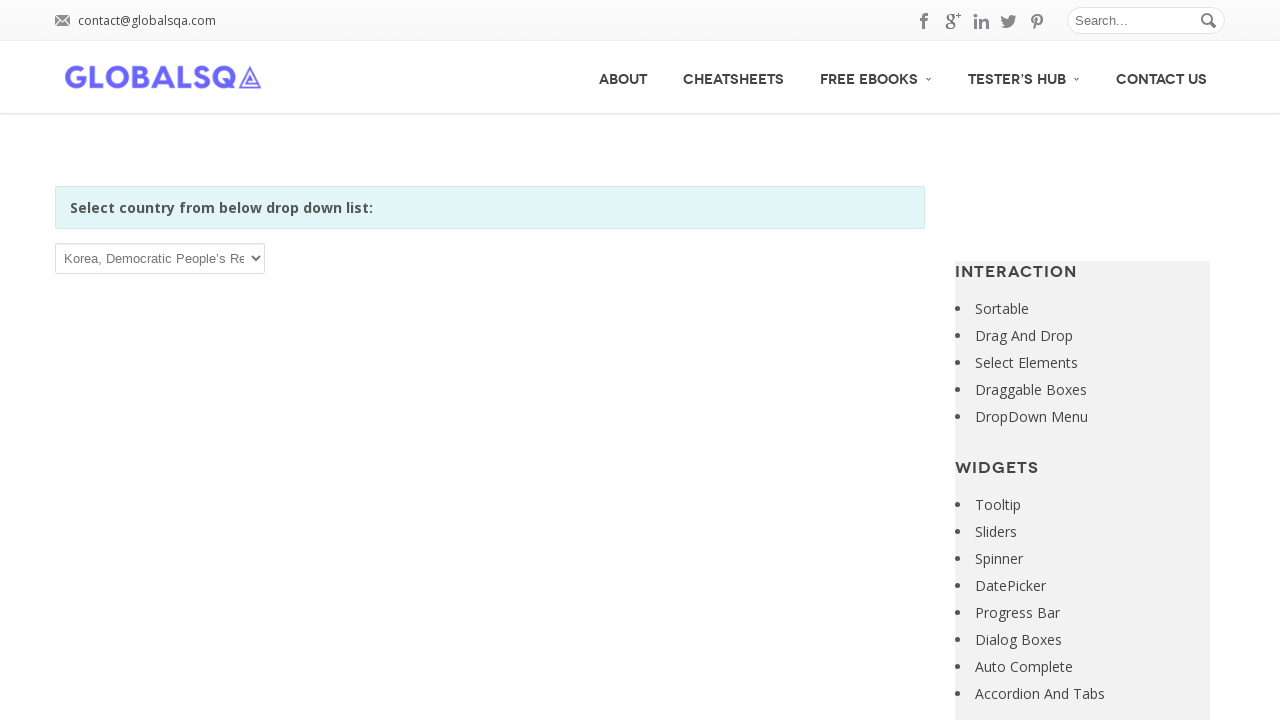

Selected option at index 118: Korea, Republic of on xpath=//*[@id='post-2646']/div[2]/div/div/div/p/select
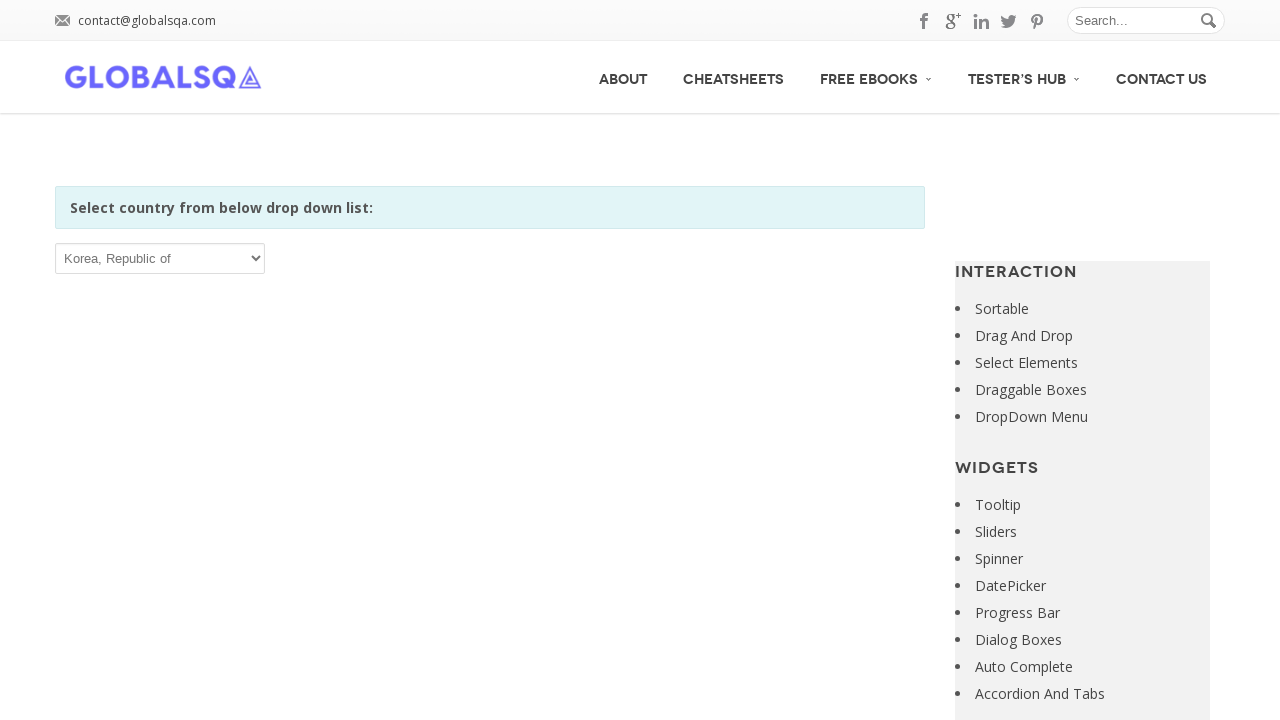

Retrieved option text: Kuwait
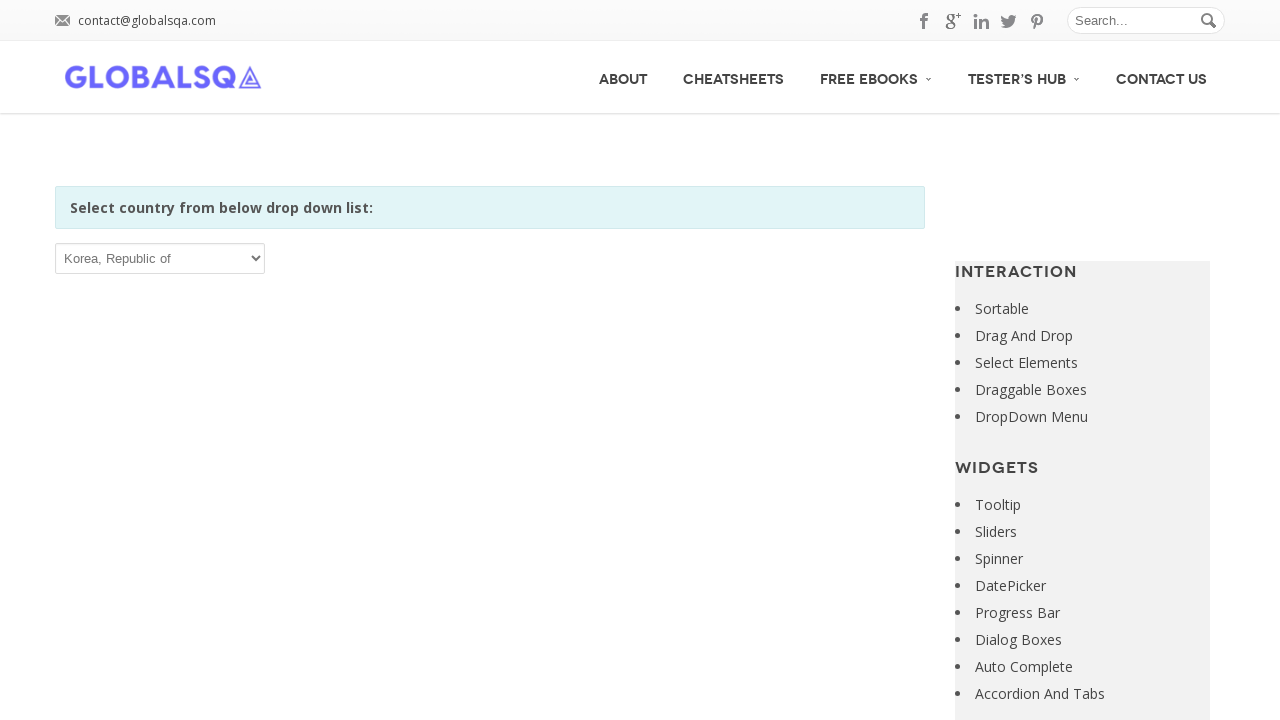

Selected option at index 119: Kuwait on xpath=//*[@id='post-2646']/div[2]/div/div/div/p/select
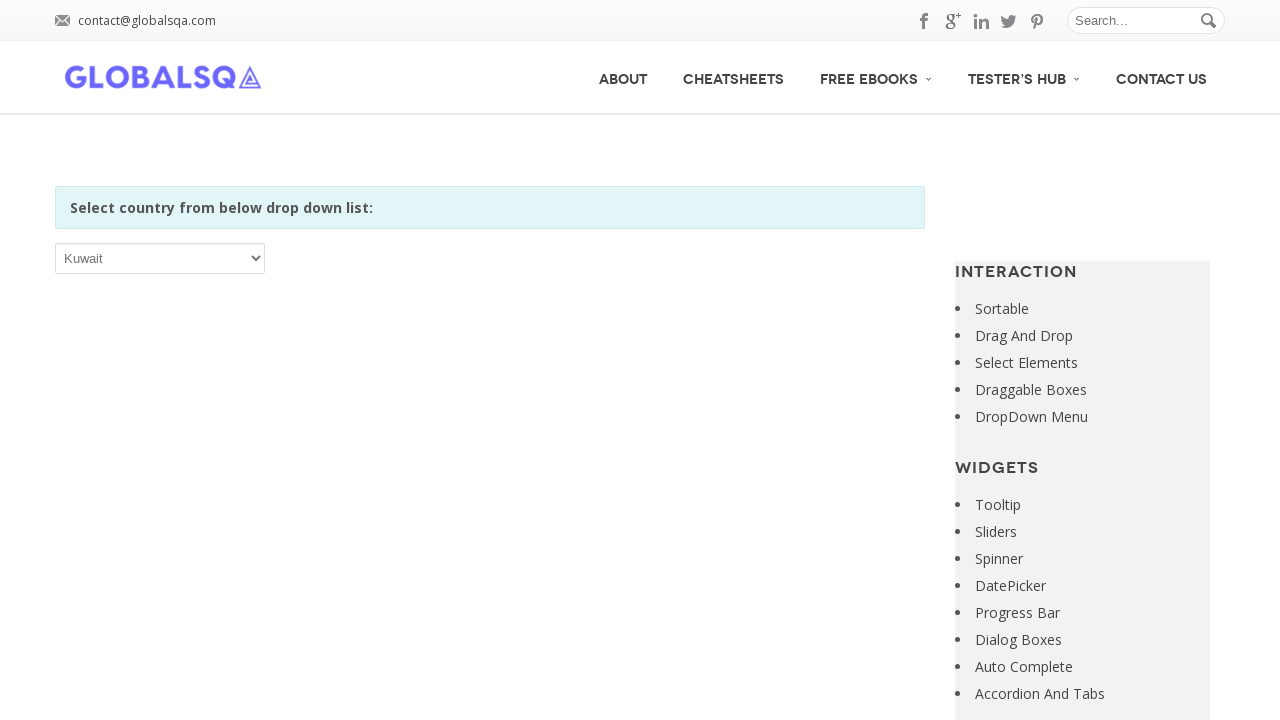

Retrieved option text: Kyrgyzstan
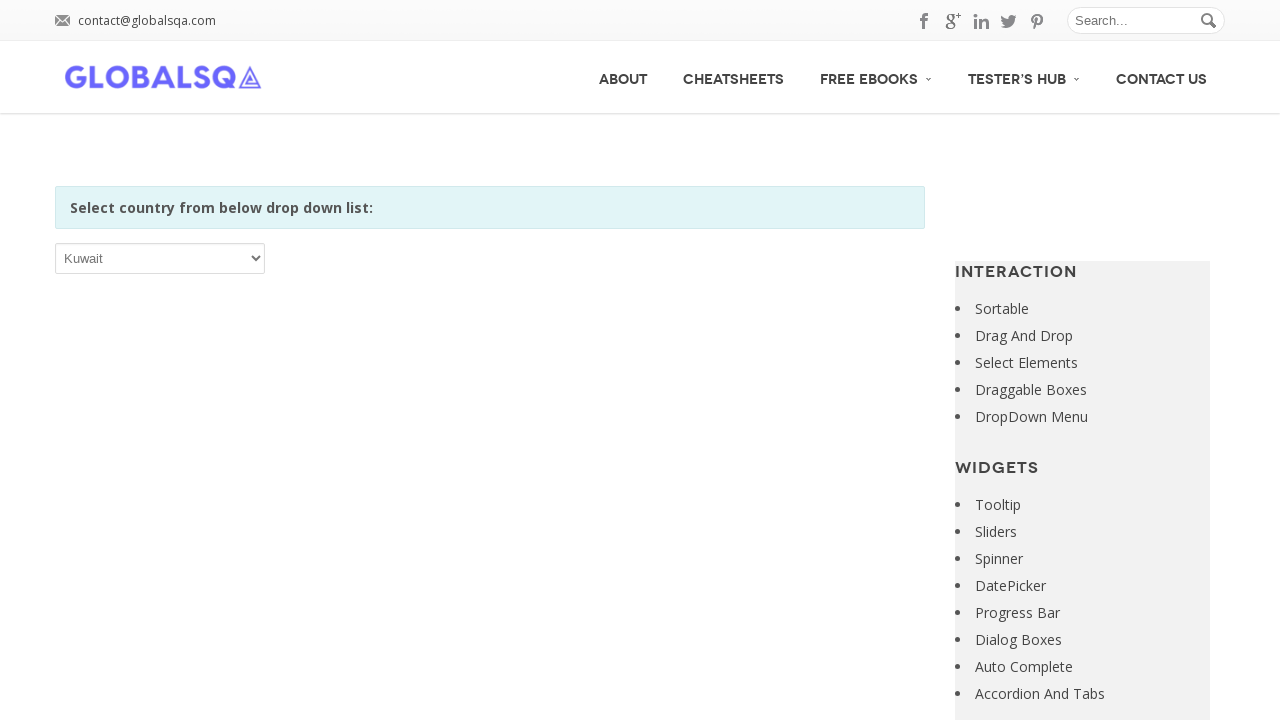

Selected option at index 120: Kyrgyzstan on xpath=//*[@id='post-2646']/div[2]/div/div/div/p/select
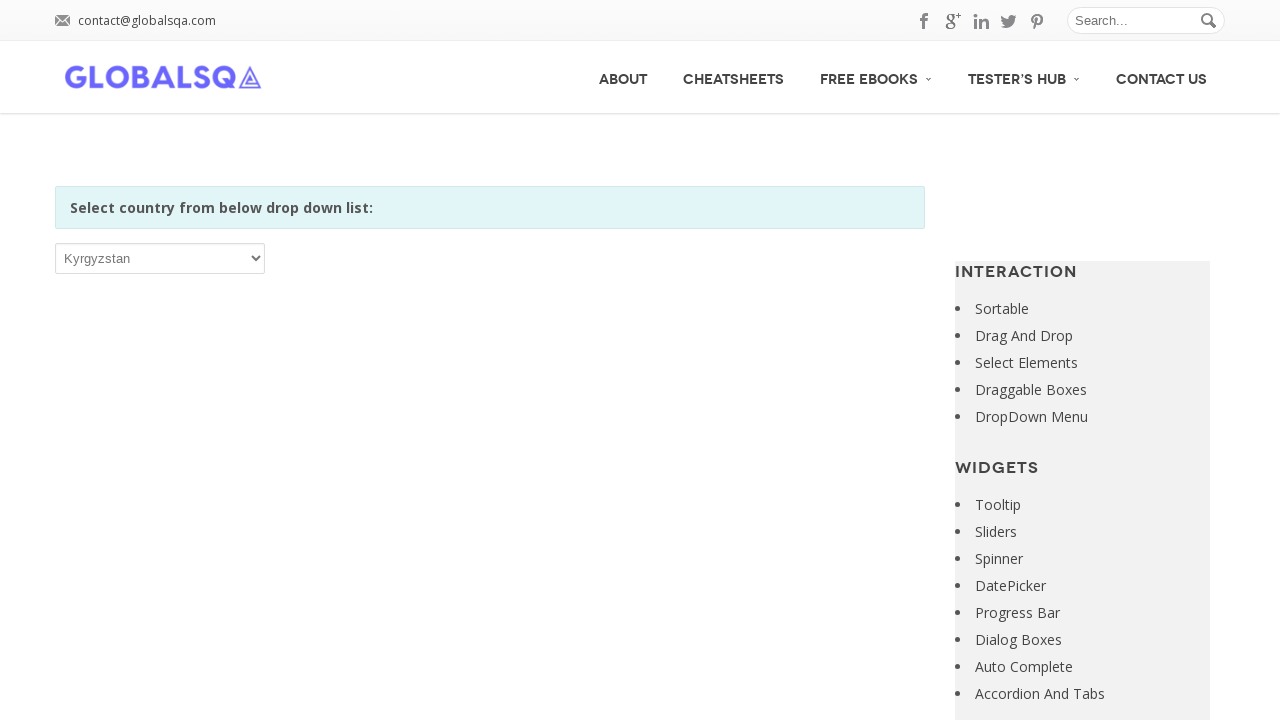

Retrieved option text: Lao People’s Democratic Republic
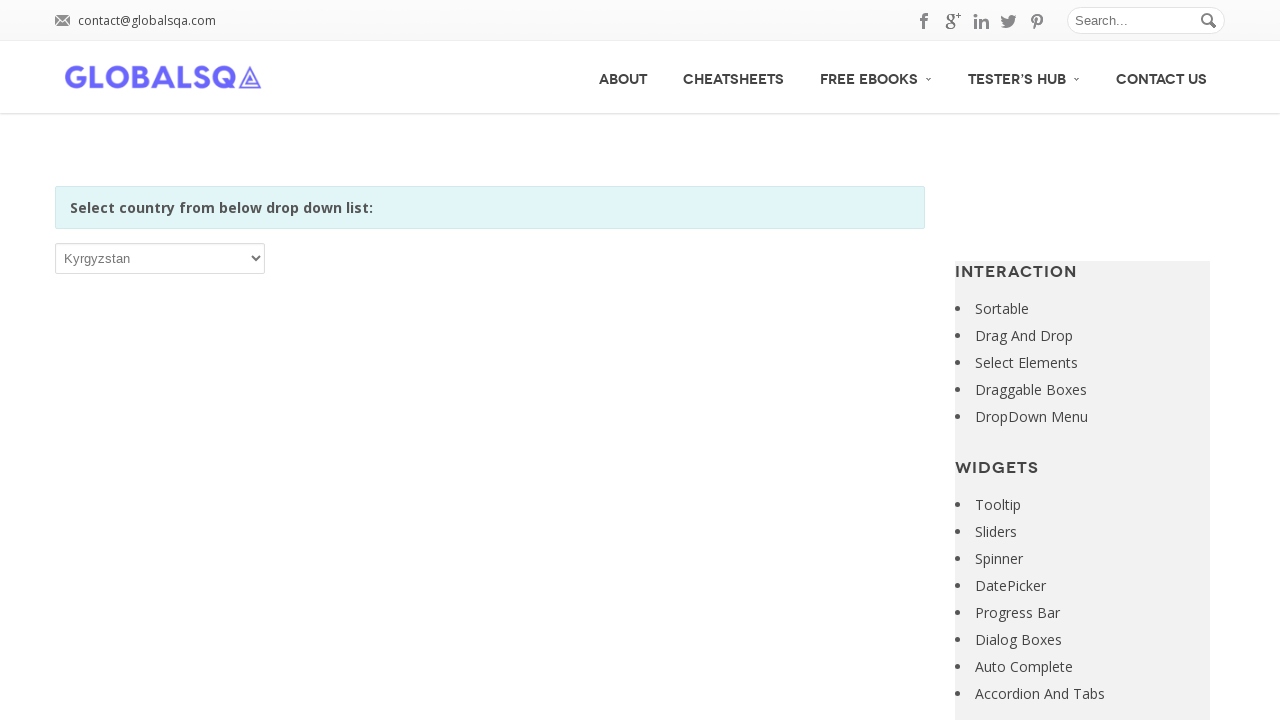

Selected option at index 121: Lao People’s Democratic Republic on xpath=//*[@id='post-2646']/div[2]/div/div/div/p/select
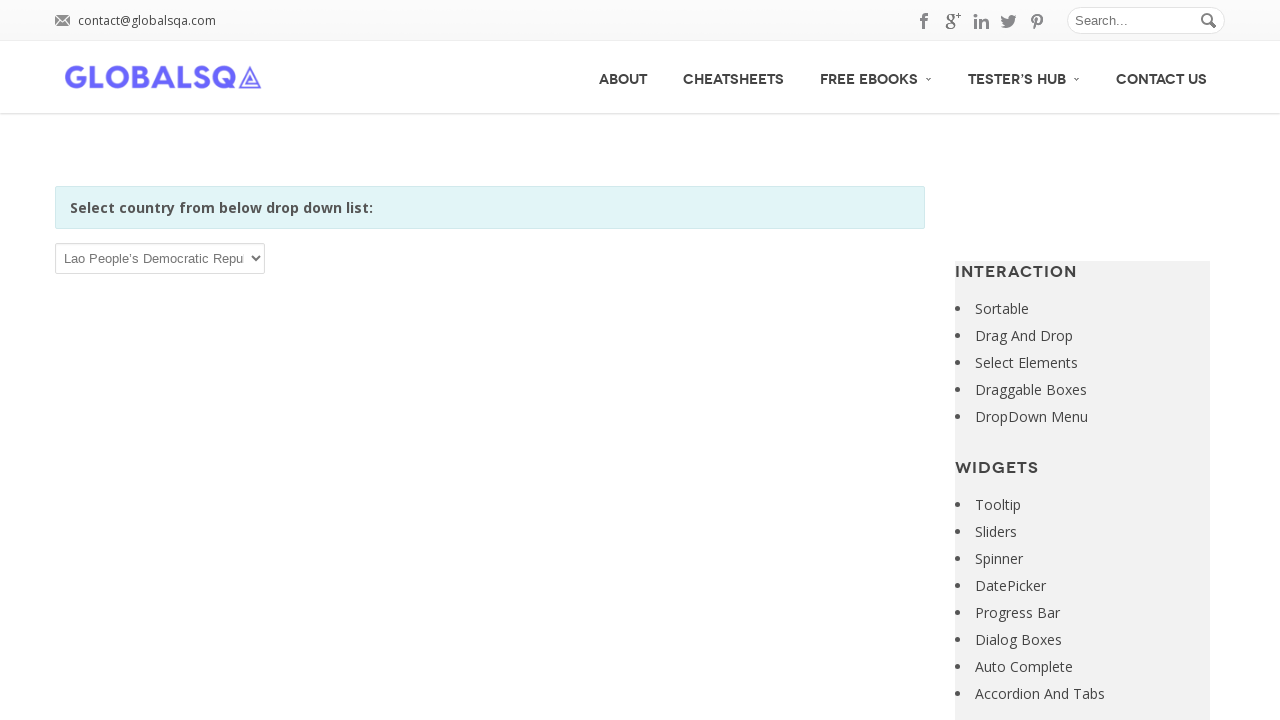

Retrieved option text: Latvia
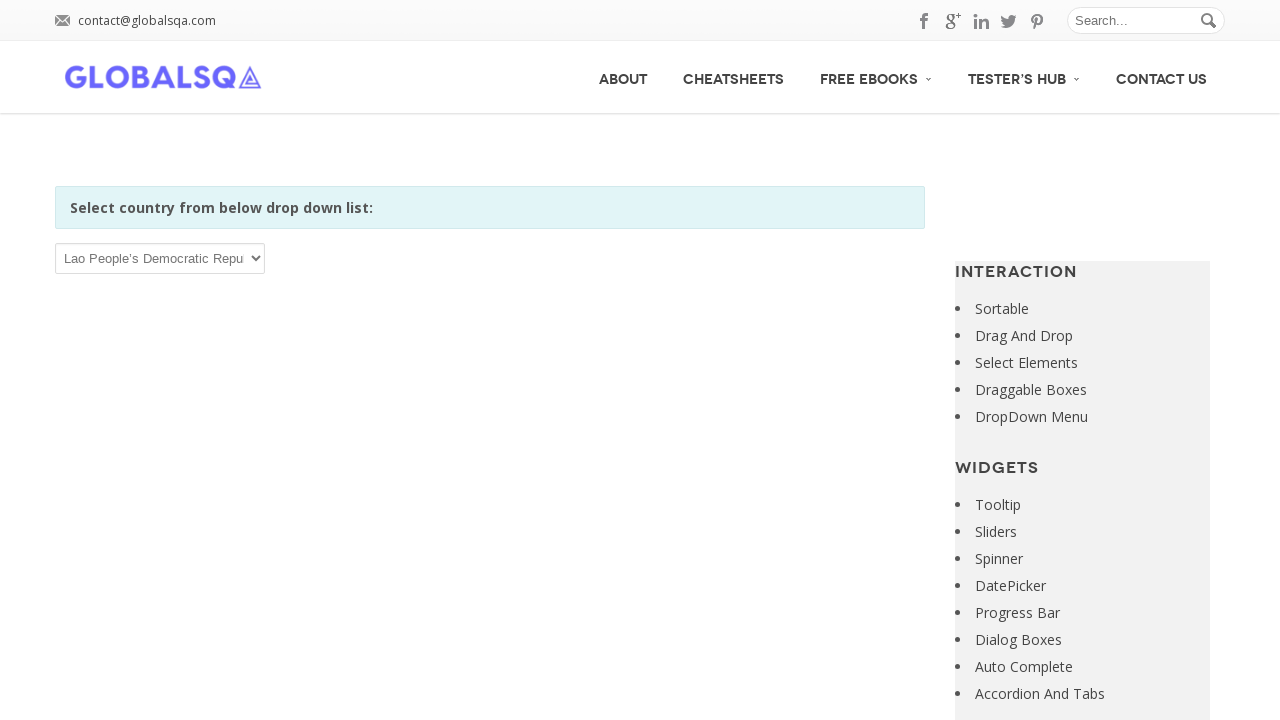

Selected option at index 122: Latvia on xpath=//*[@id='post-2646']/div[2]/div/div/div/p/select
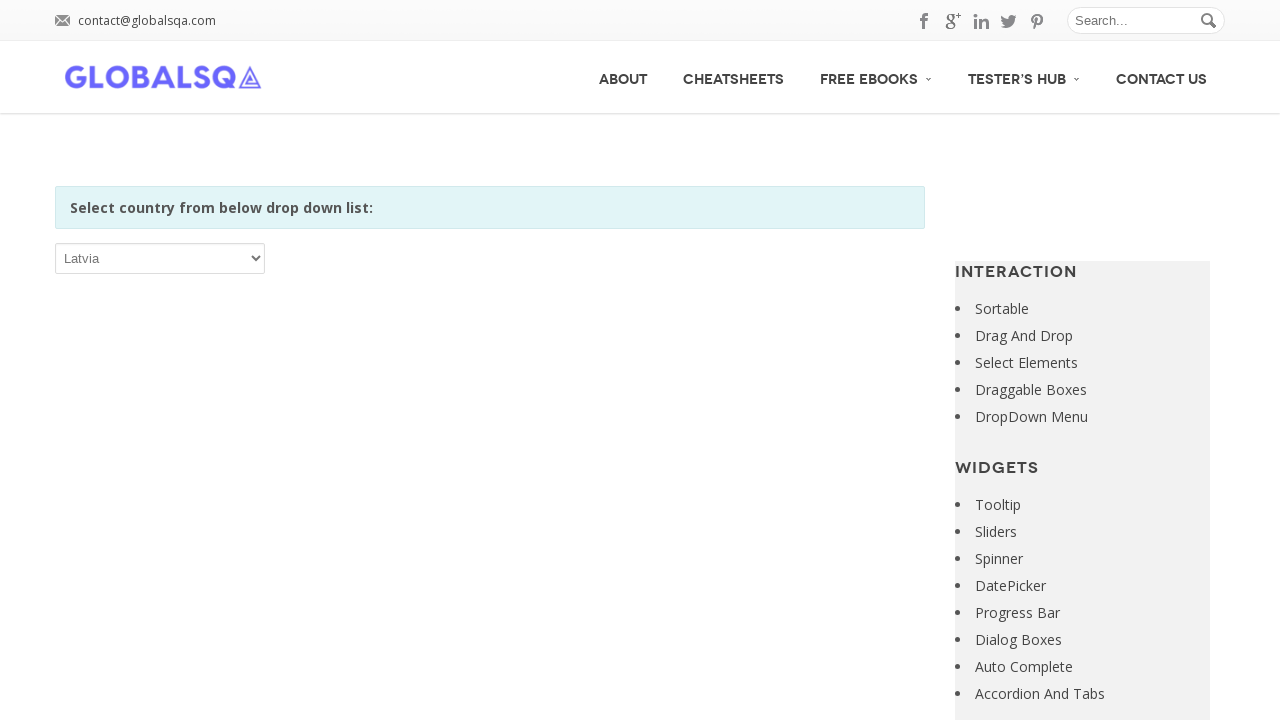

Retrieved option text: Lebanon
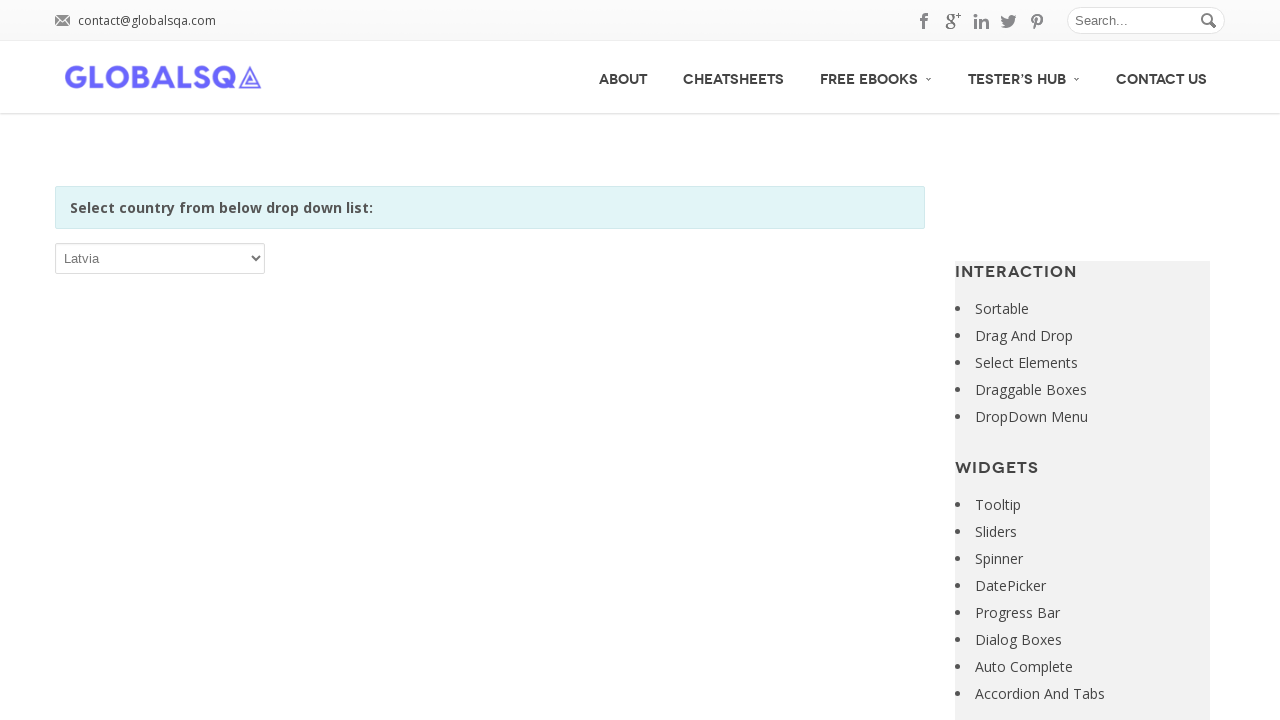

Selected option at index 123: Lebanon on xpath=//*[@id='post-2646']/div[2]/div/div/div/p/select
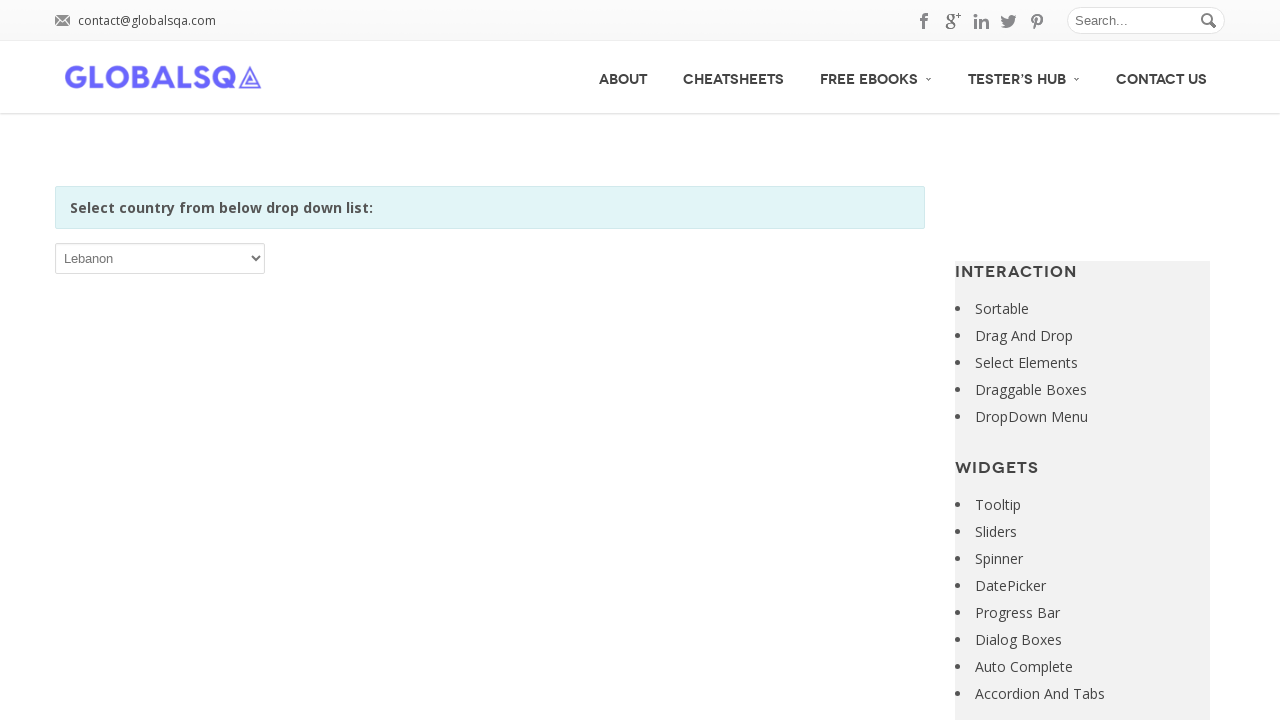

Retrieved option text: Lesotho
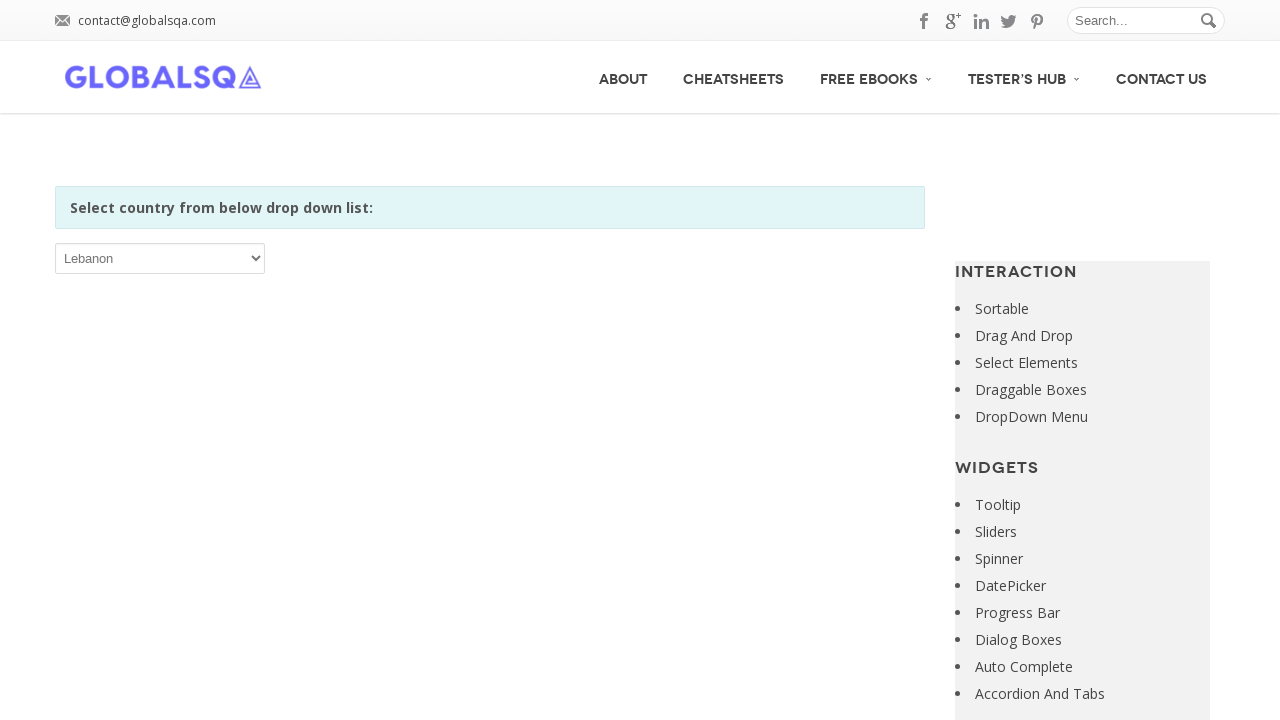

Selected option at index 124: Lesotho on xpath=//*[@id='post-2646']/div[2]/div/div/div/p/select
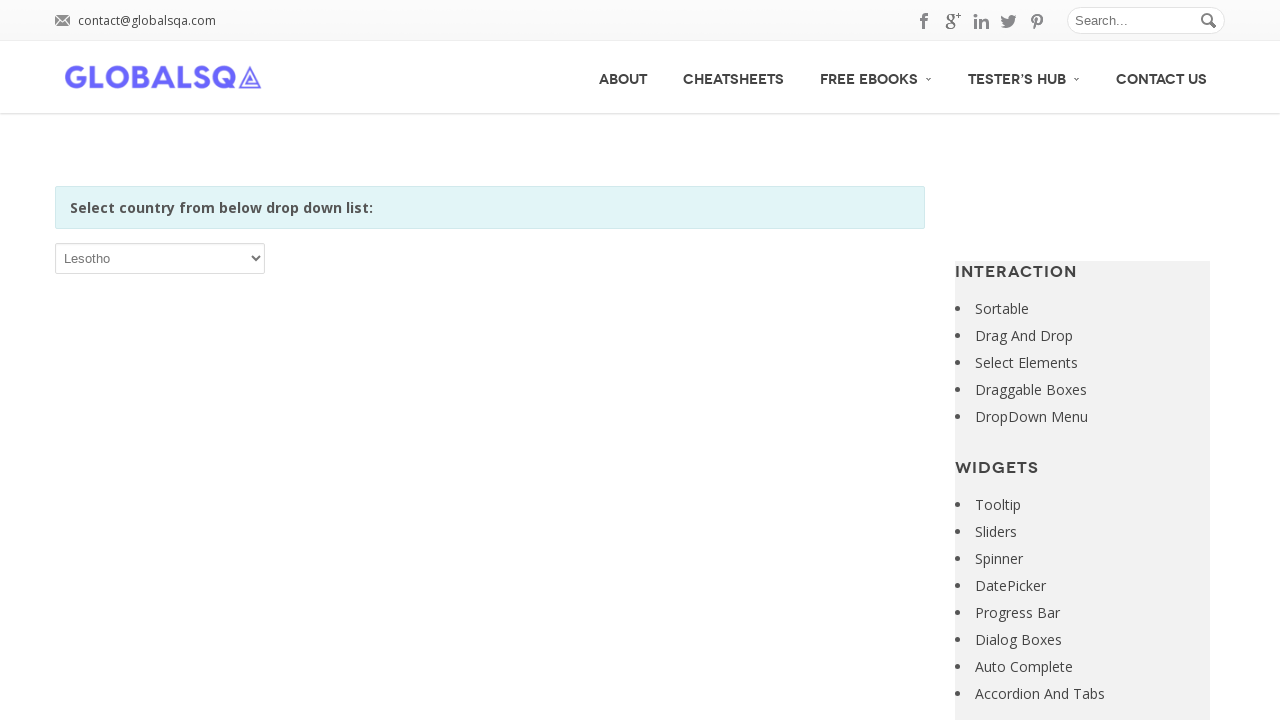

Retrieved option text: Liberia
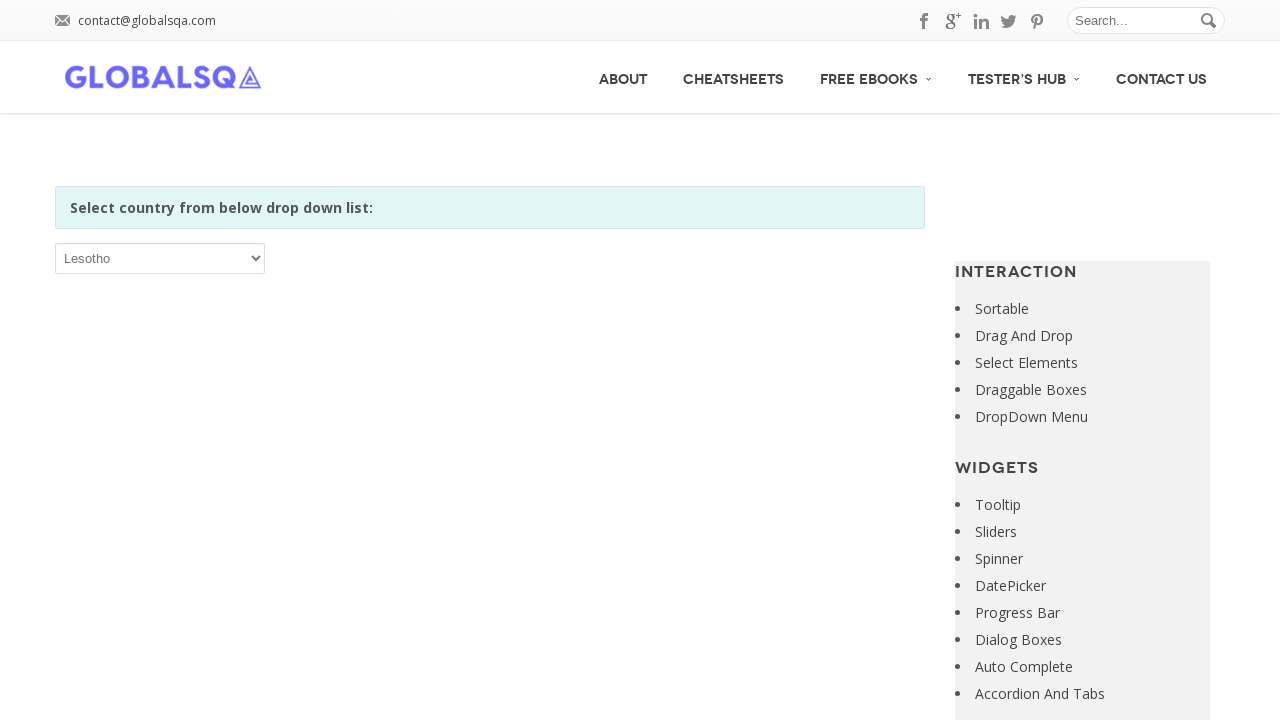

Selected option at index 125: Liberia on xpath=//*[@id='post-2646']/div[2]/div/div/div/p/select
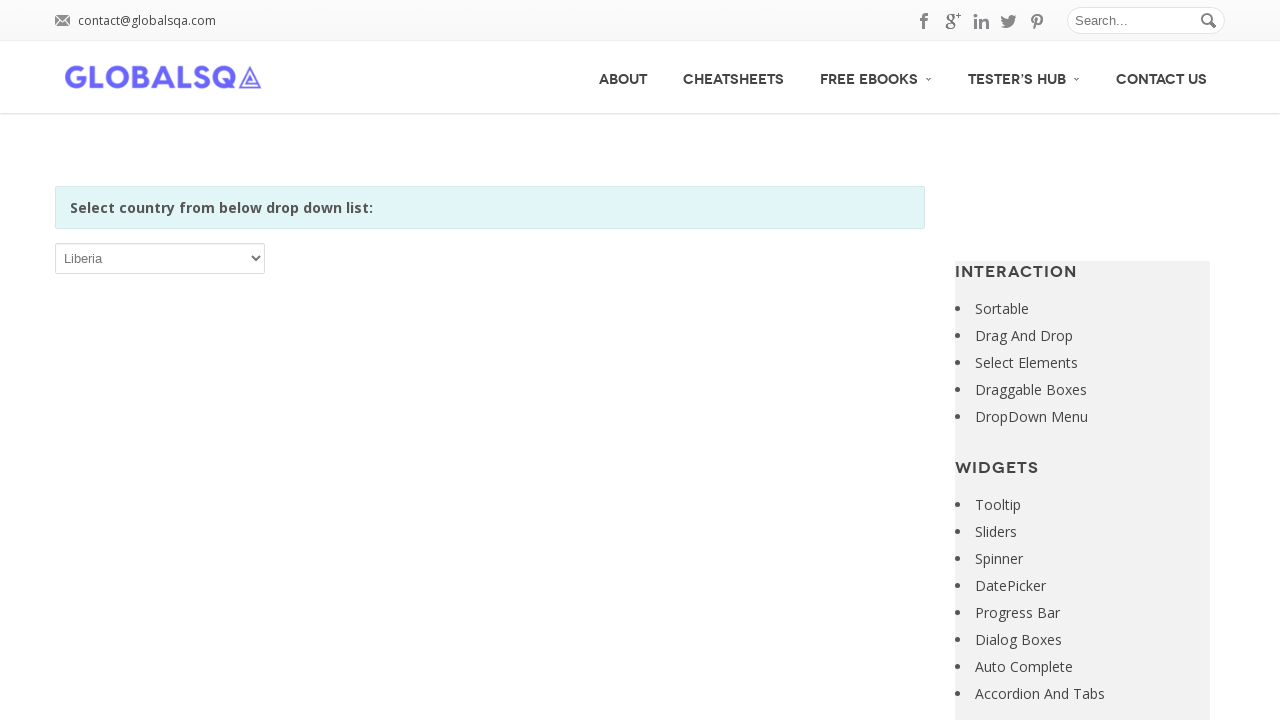

Retrieved option text: Libya
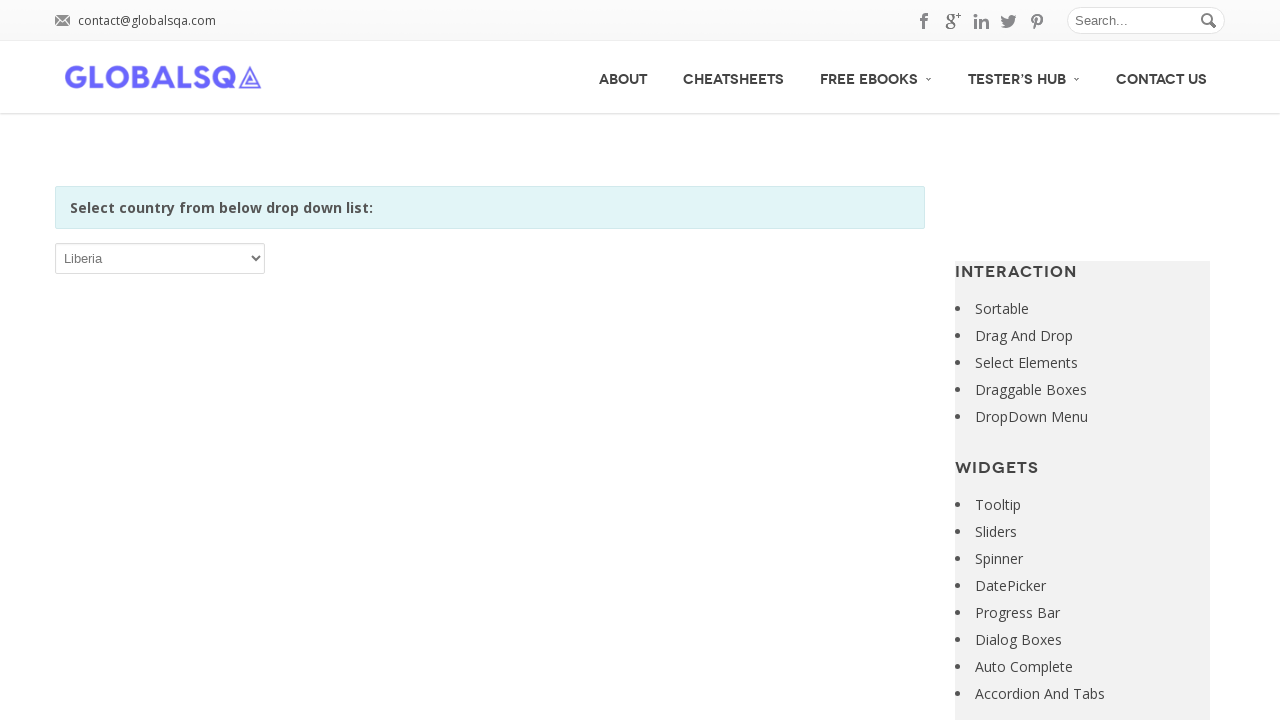

Selected option at index 126: Libya on xpath=//*[@id='post-2646']/div[2]/div/div/div/p/select
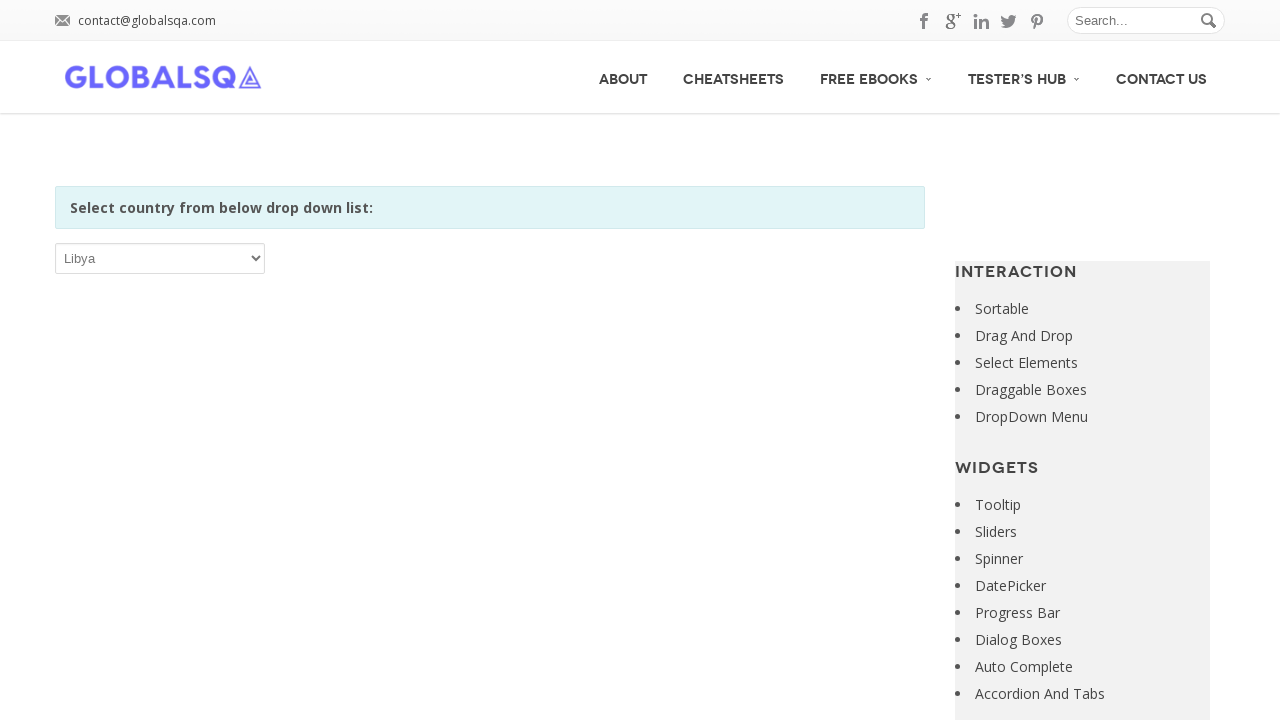

Retrieved option text: Liechtenstein
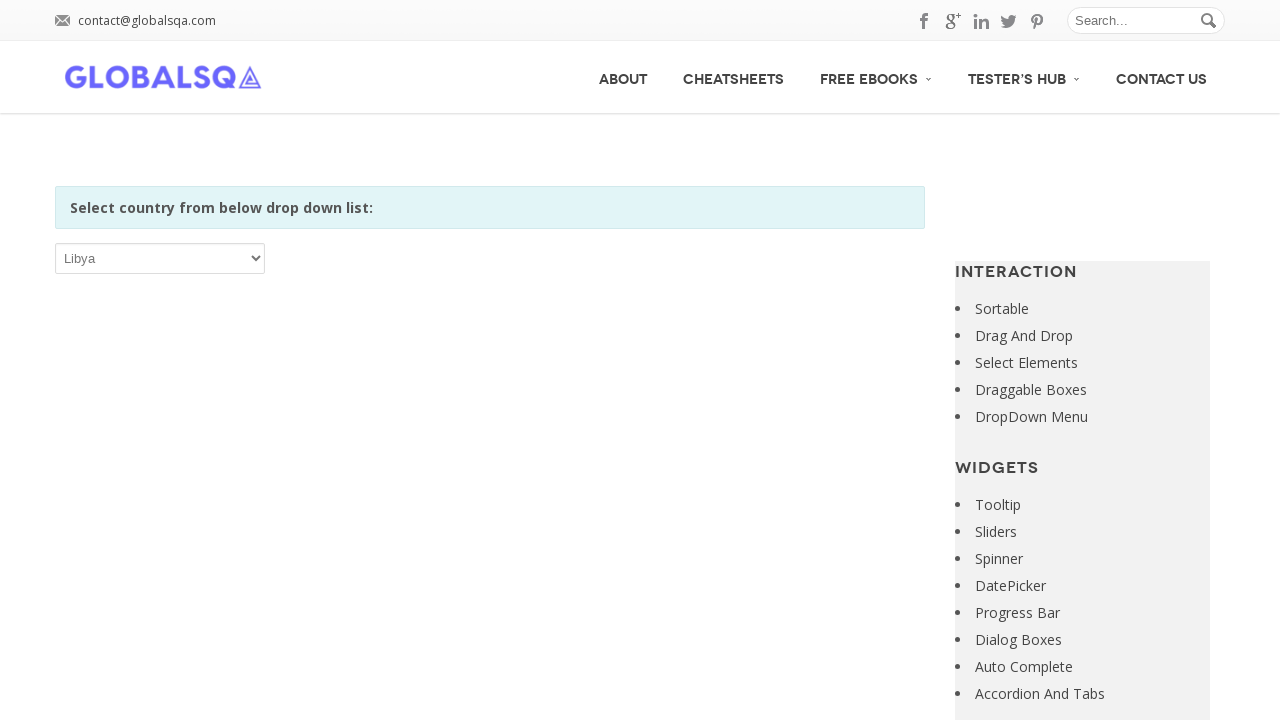

Selected option at index 127: Liechtenstein on xpath=//*[@id='post-2646']/div[2]/div/div/div/p/select
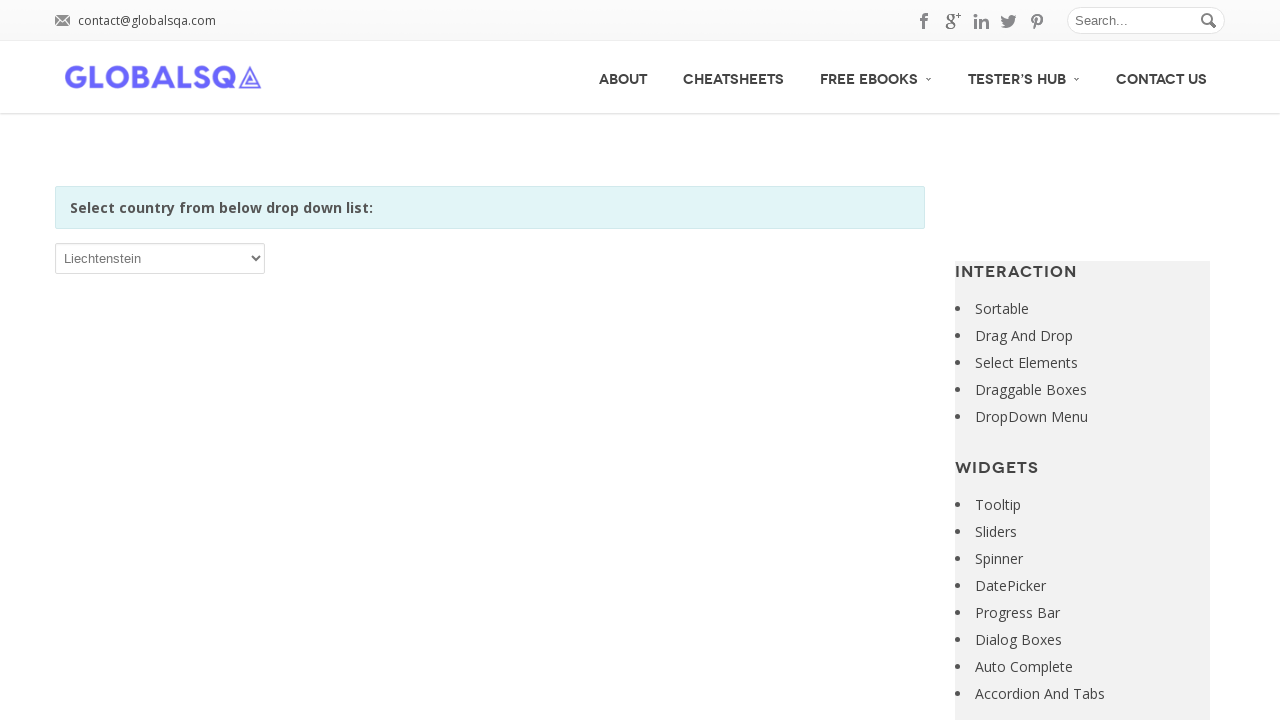

Retrieved option text: Lithuania
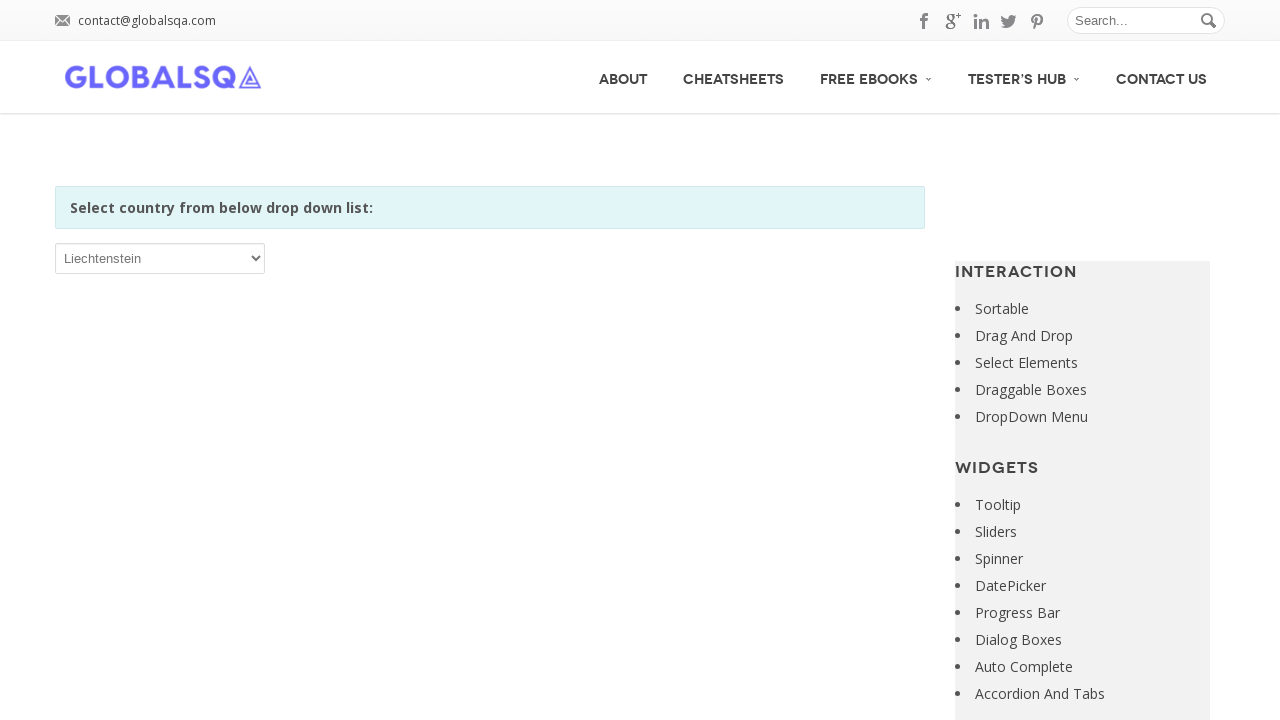

Selected option at index 128: Lithuania on xpath=//*[@id='post-2646']/div[2]/div/div/div/p/select
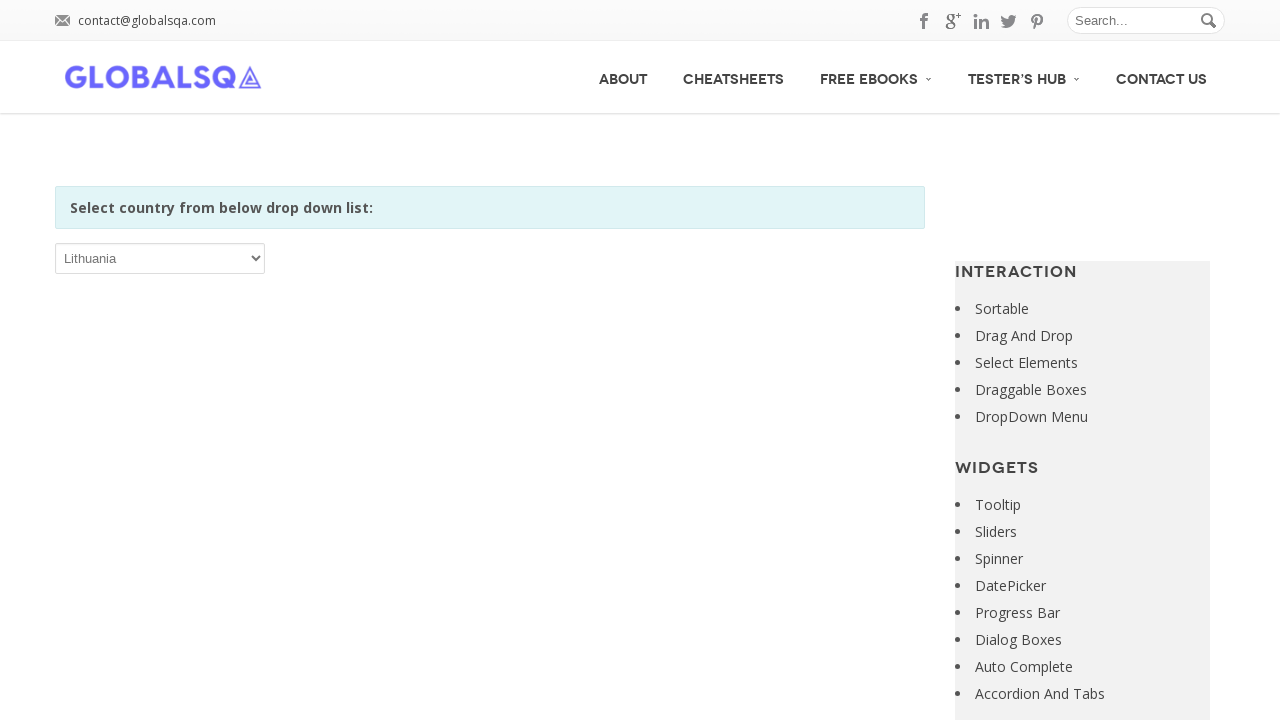

Retrieved option text: Luxembourg
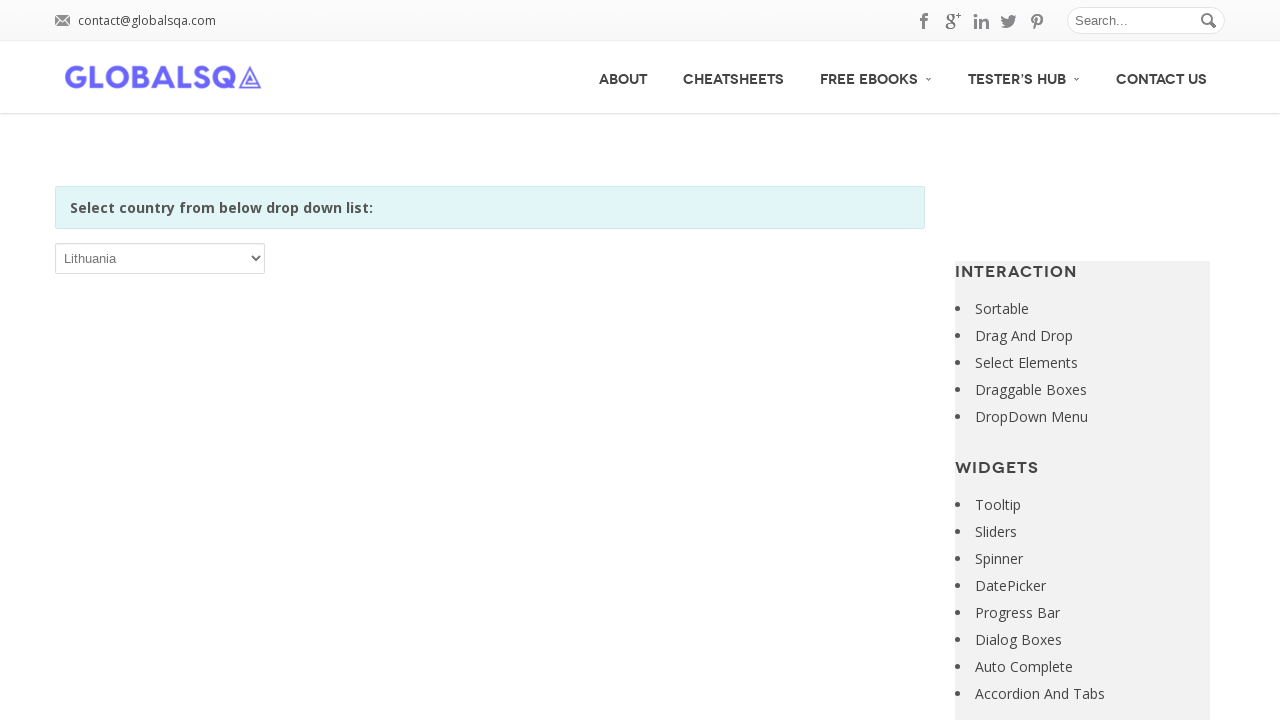

Selected option at index 129: Luxembourg on xpath=//*[@id='post-2646']/div[2]/div/div/div/p/select
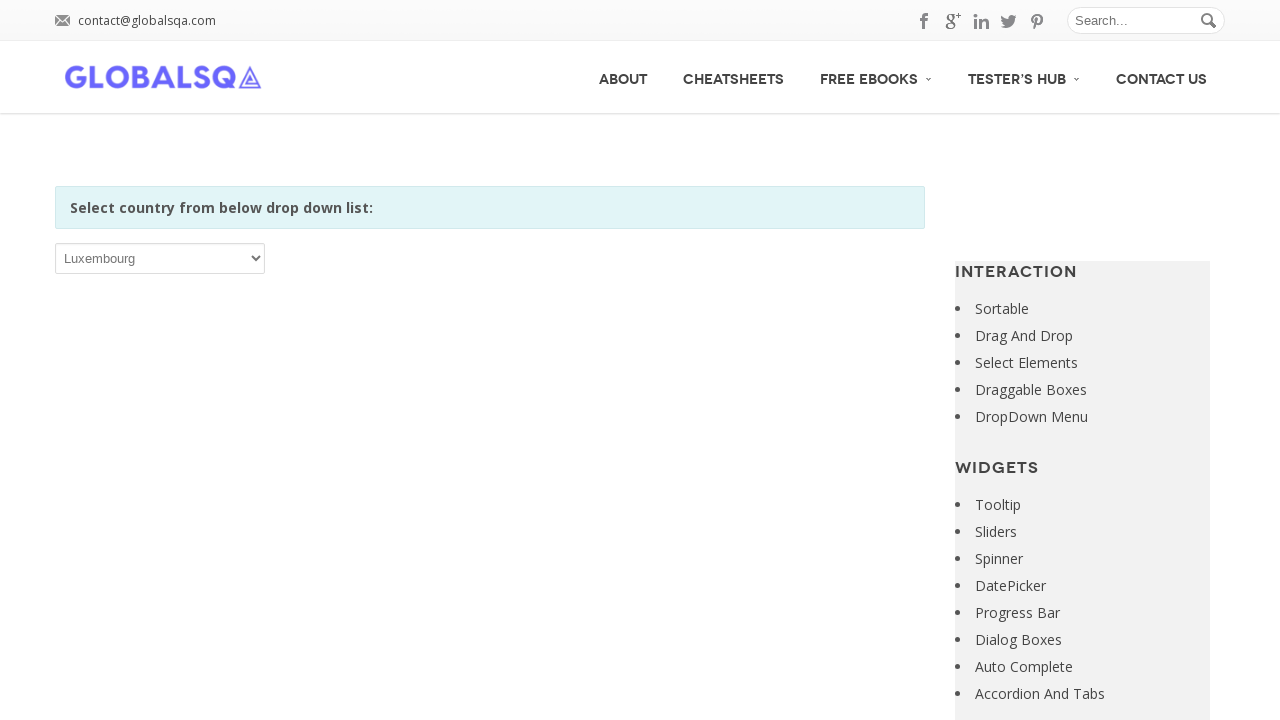

Retrieved option text: Macao
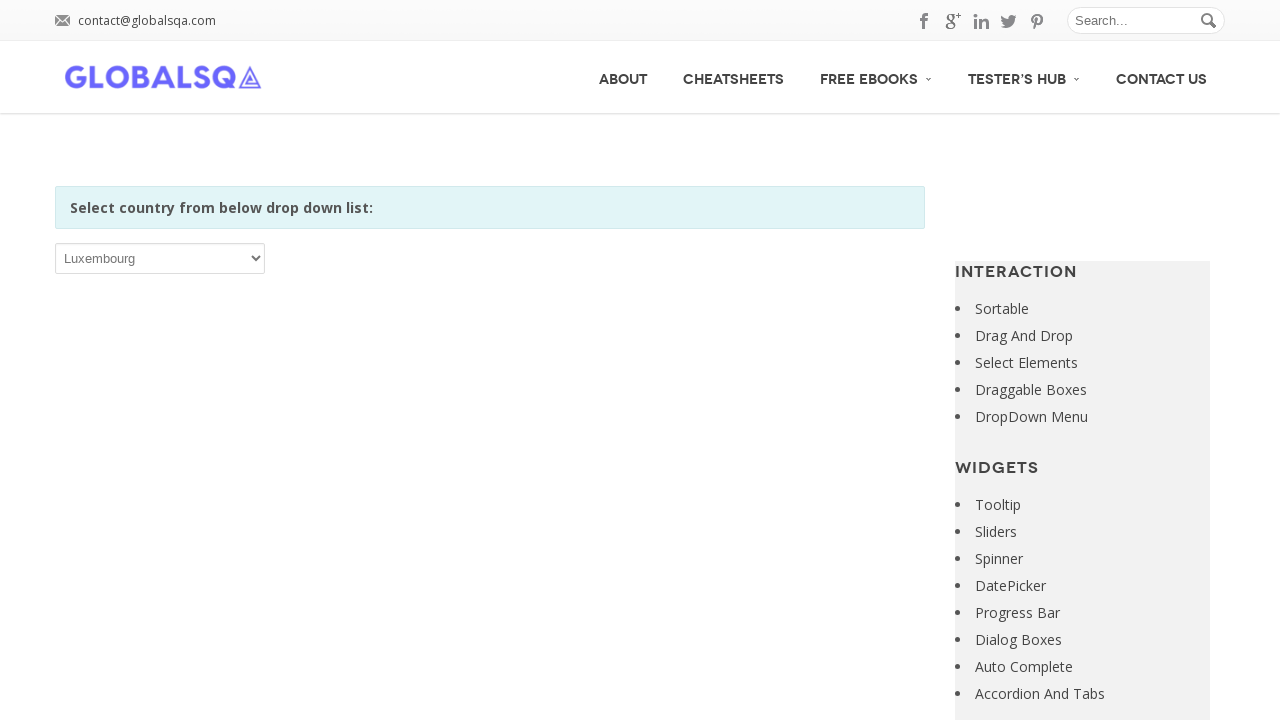

Selected option at index 130: Macao on xpath=//*[@id='post-2646']/div[2]/div/div/div/p/select
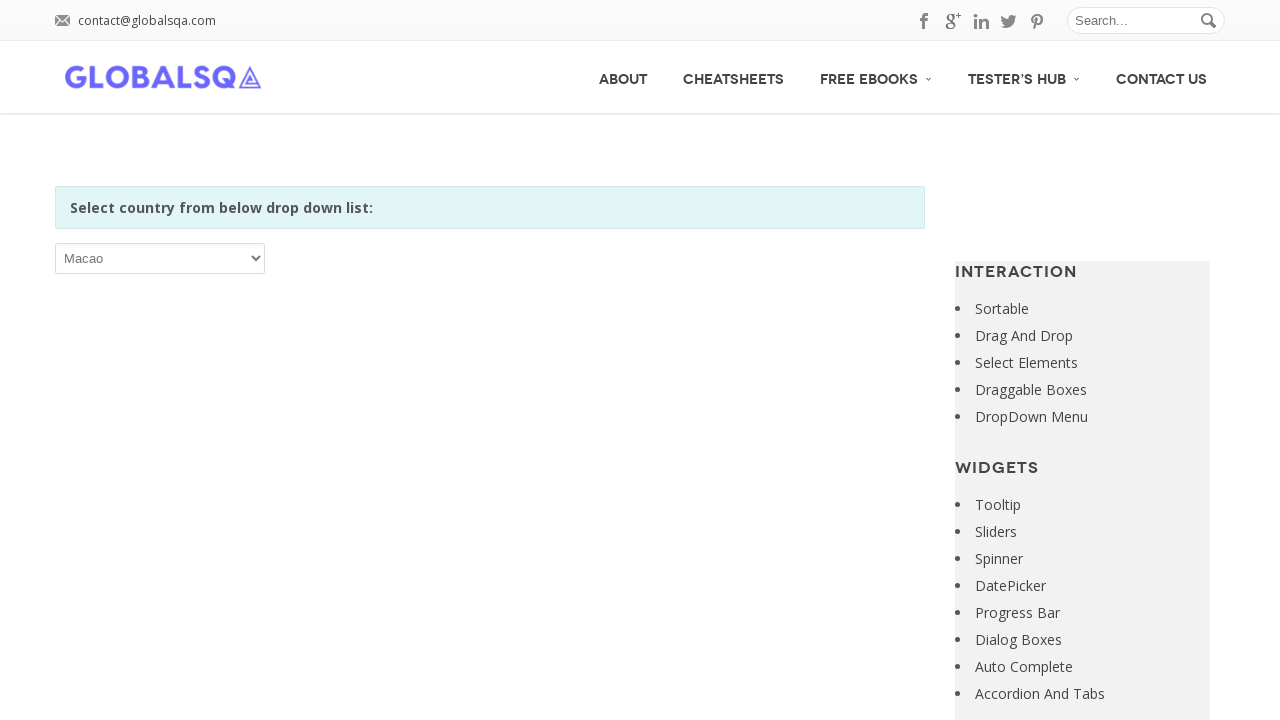

Retrieved option text: Macedonia, the former Yugoslav Republic of
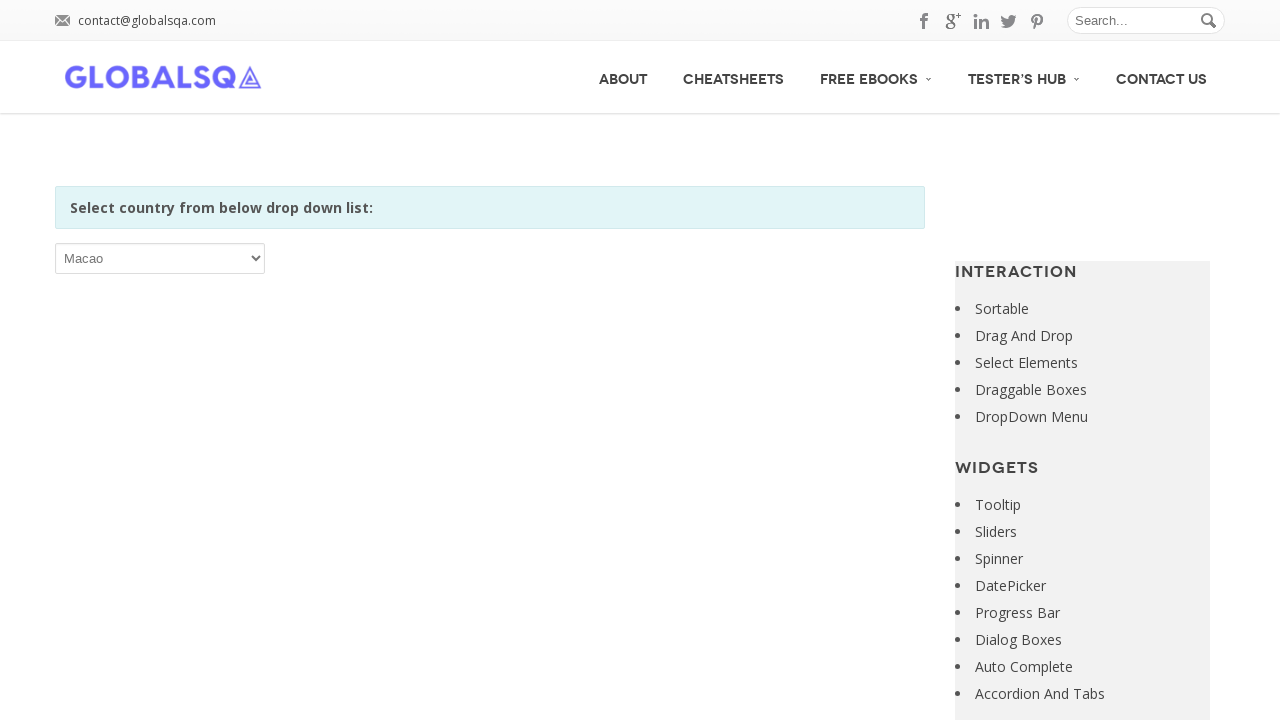

Selected option at index 131: Macedonia, the former Yugoslav Republic of on xpath=//*[@id='post-2646']/div[2]/div/div/div/p/select
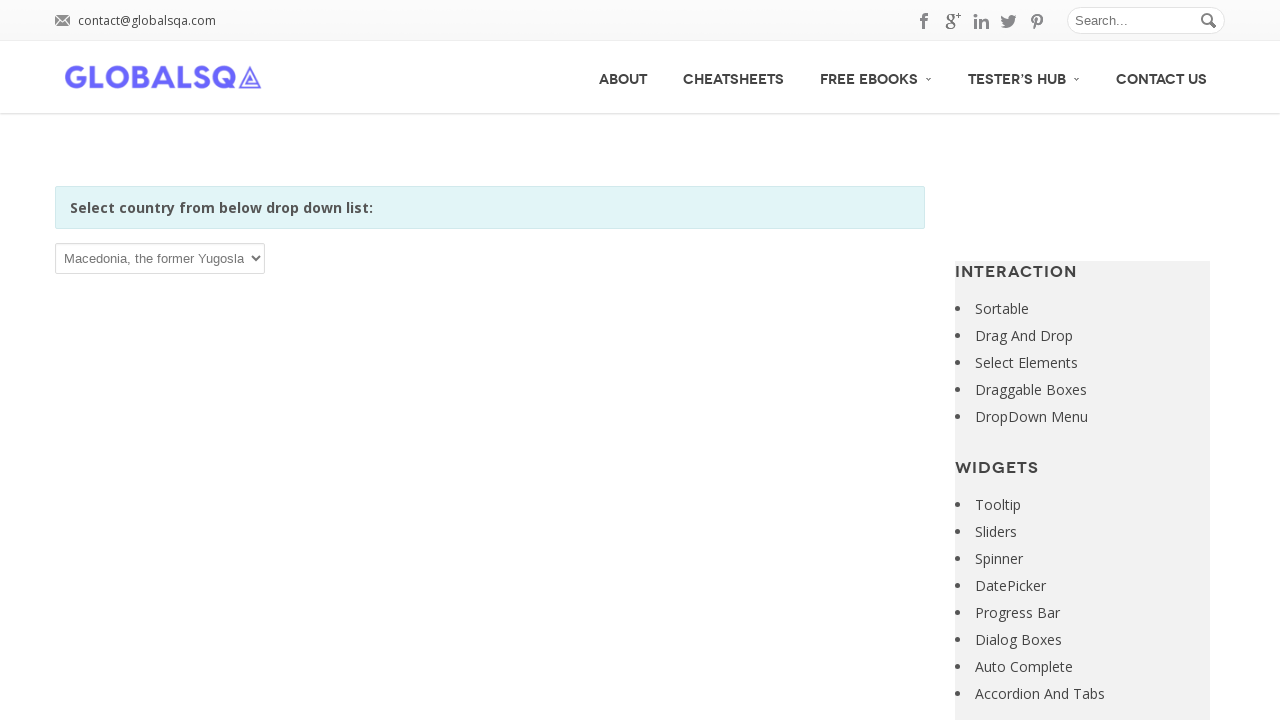

Retrieved option text: Madagascar
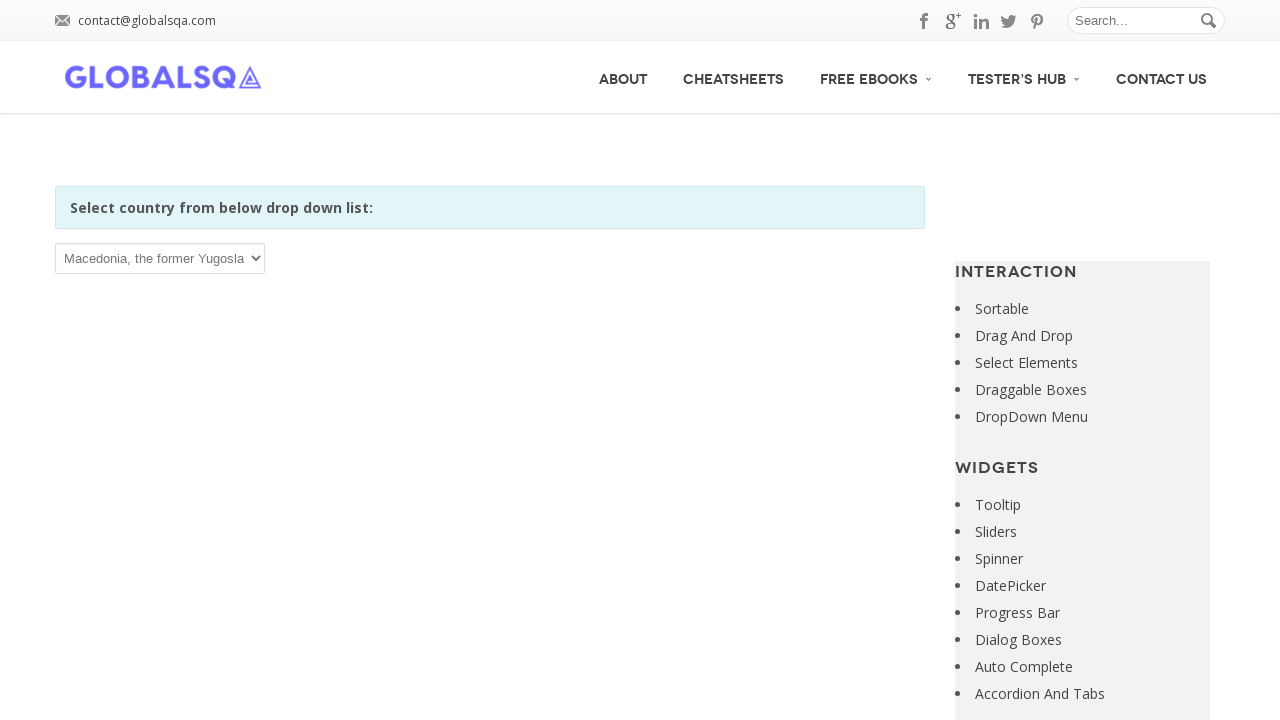

Selected option at index 132: Madagascar on xpath=//*[@id='post-2646']/div[2]/div/div/div/p/select
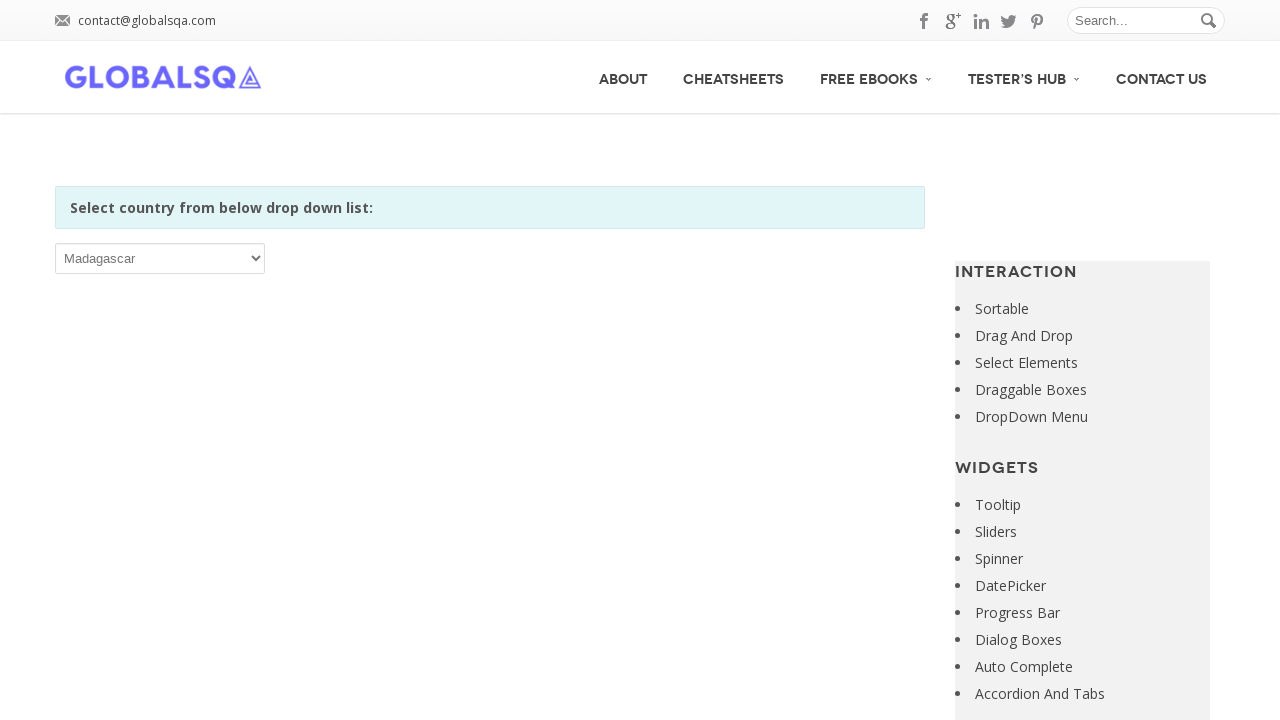

Retrieved option text: Malawi
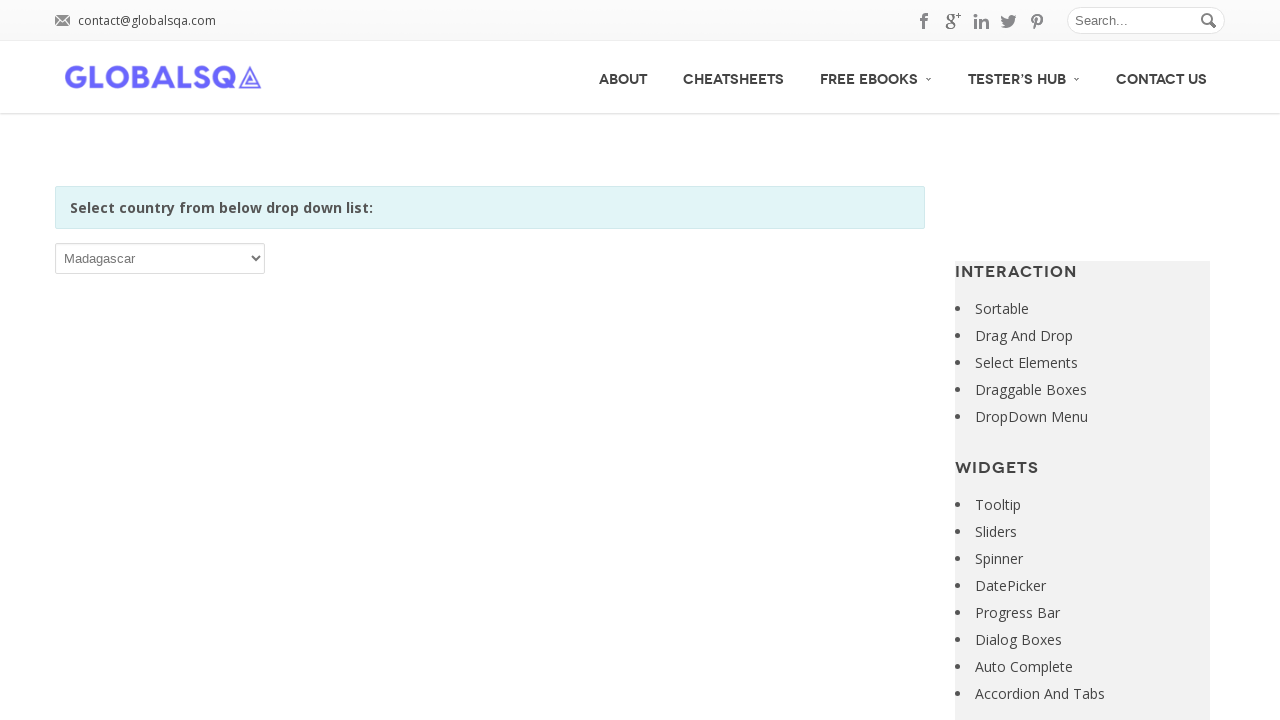

Selected option at index 133: Malawi on xpath=//*[@id='post-2646']/div[2]/div/div/div/p/select
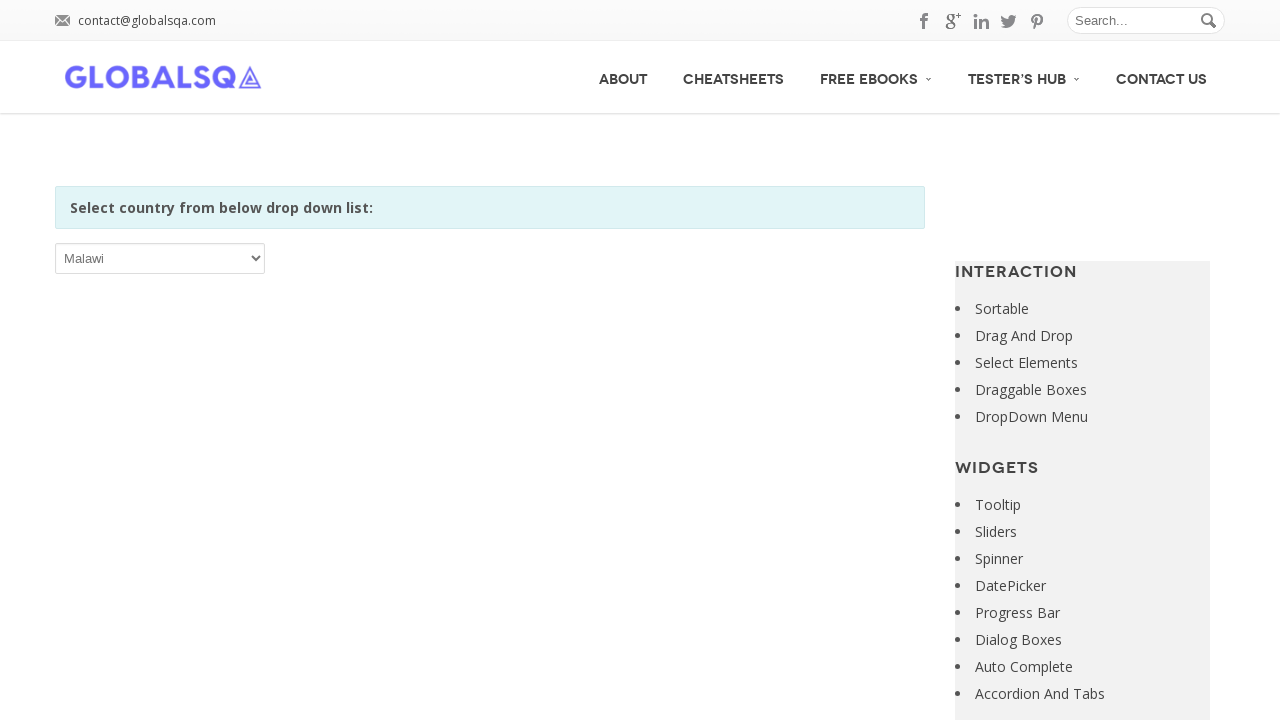

Retrieved option text: Malaysia
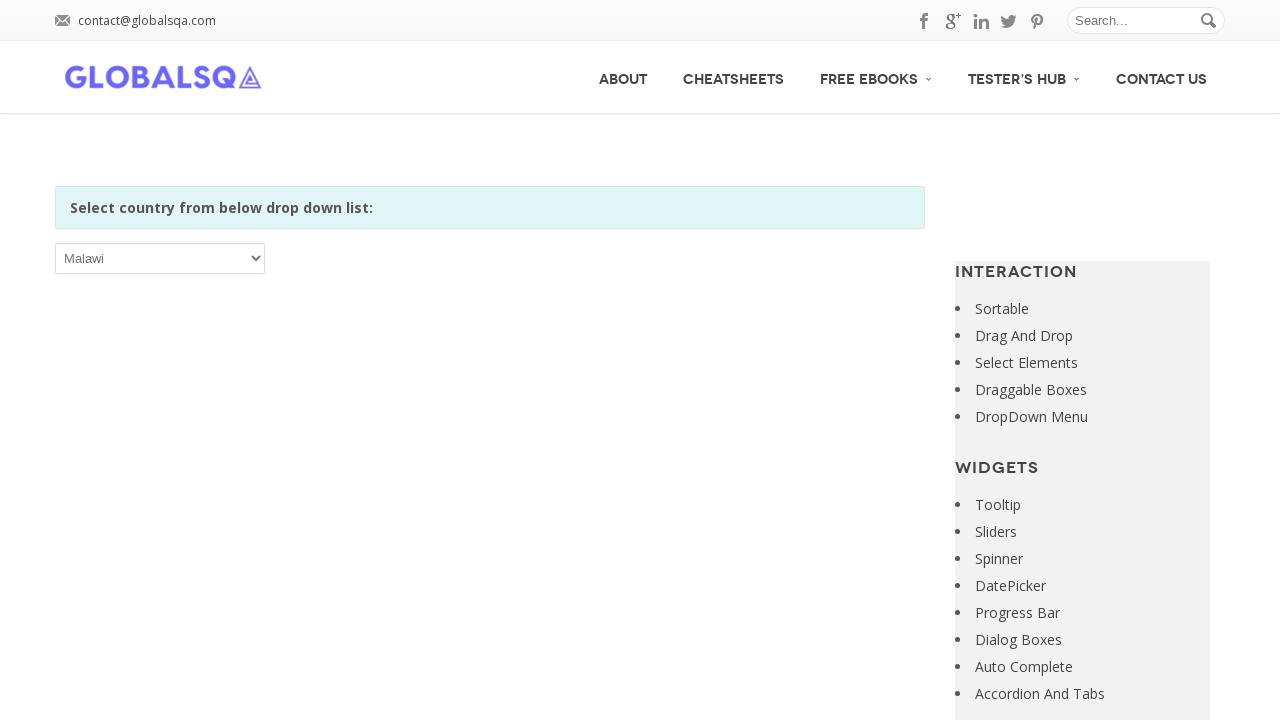

Selected option at index 134: Malaysia on xpath=//*[@id='post-2646']/div[2]/div/div/div/p/select
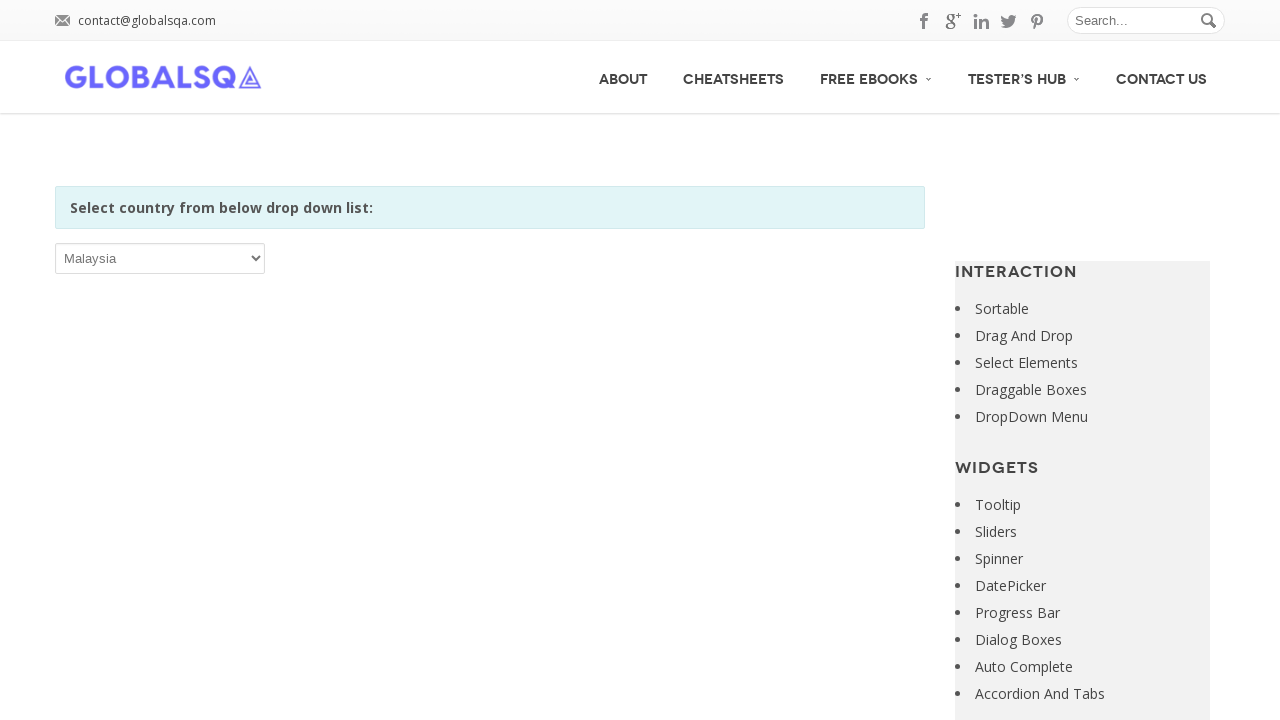

Retrieved option text: Maldives
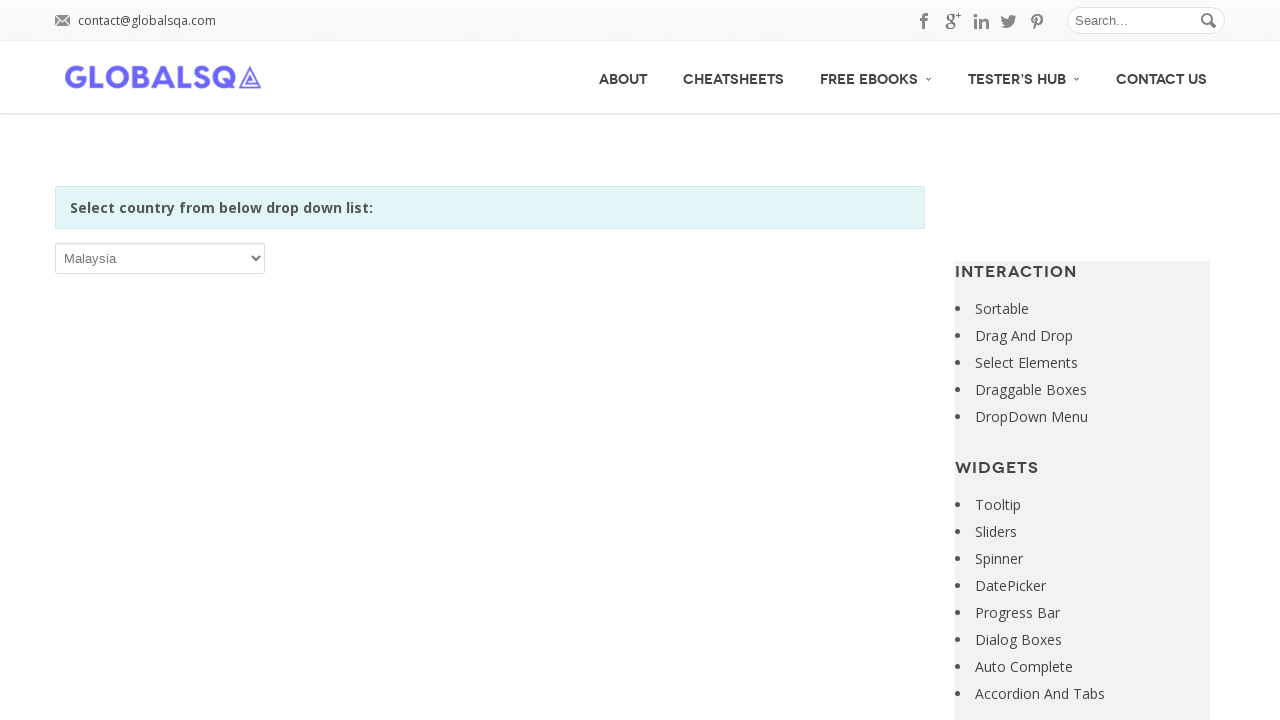

Selected option at index 135: Maldives on xpath=//*[@id='post-2646']/div[2]/div/div/div/p/select
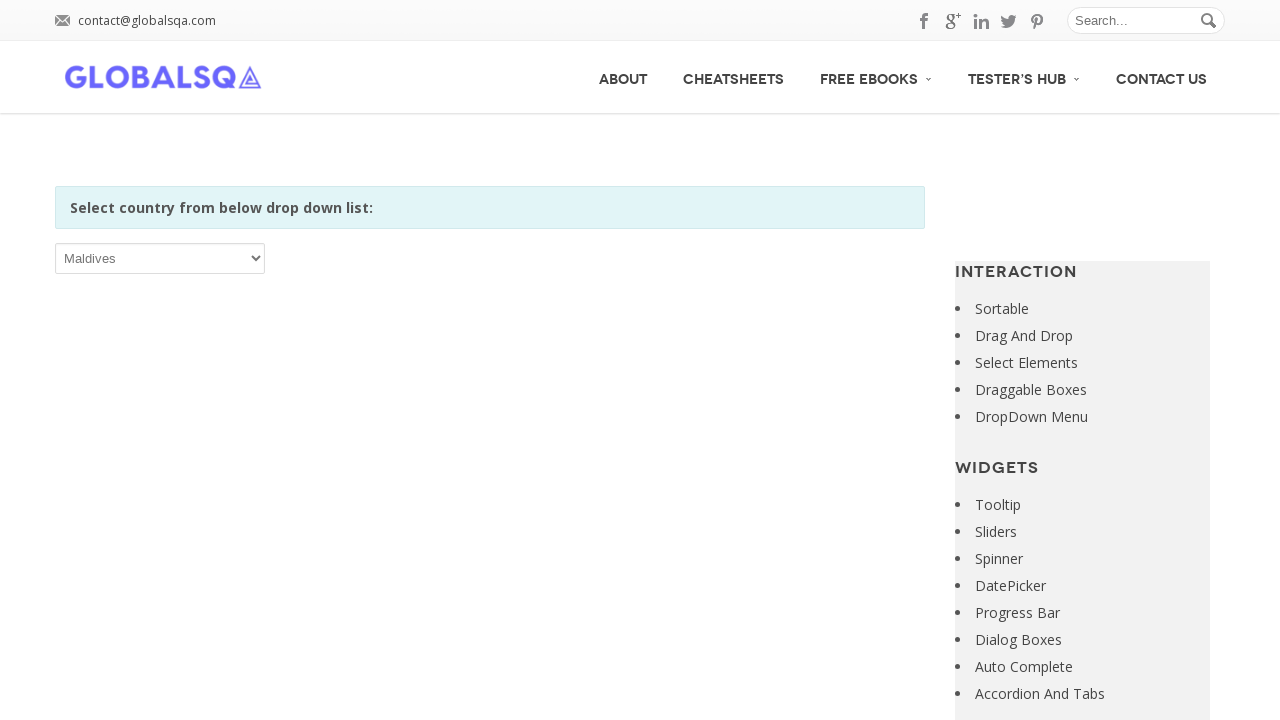

Retrieved option text: Mali
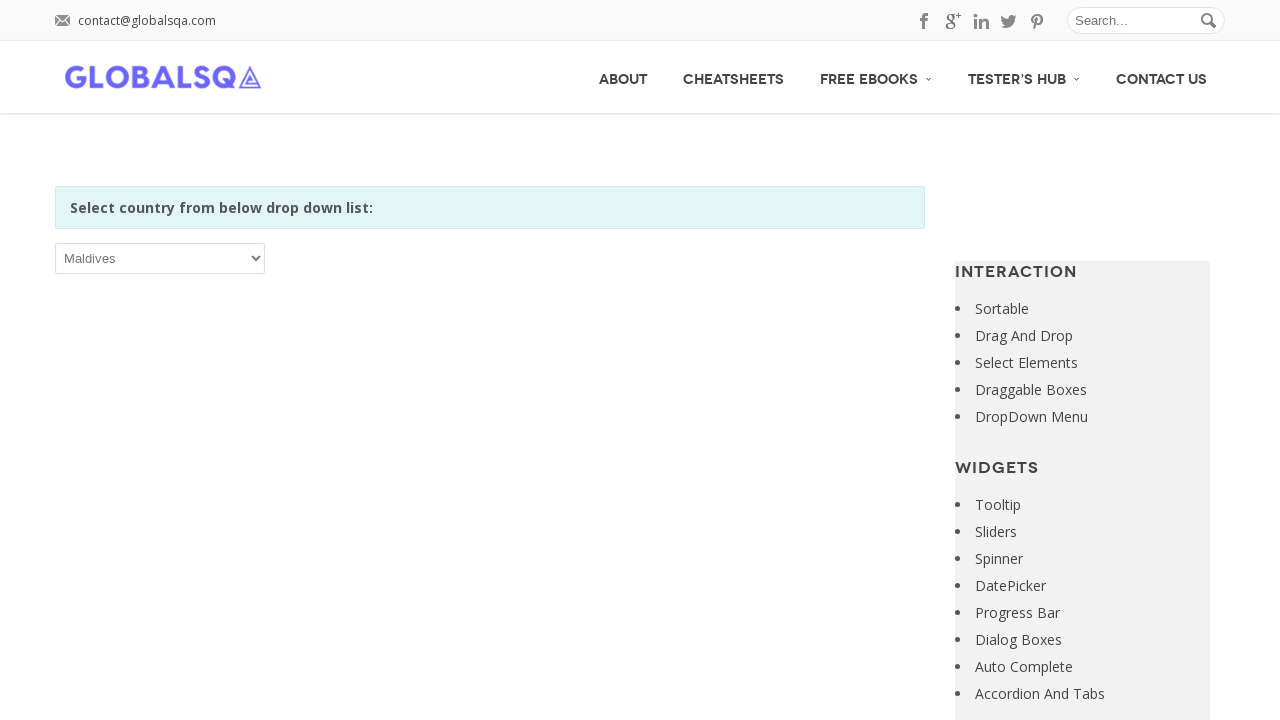

Selected option at index 136: Mali on xpath=//*[@id='post-2646']/div[2]/div/div/div/p/select
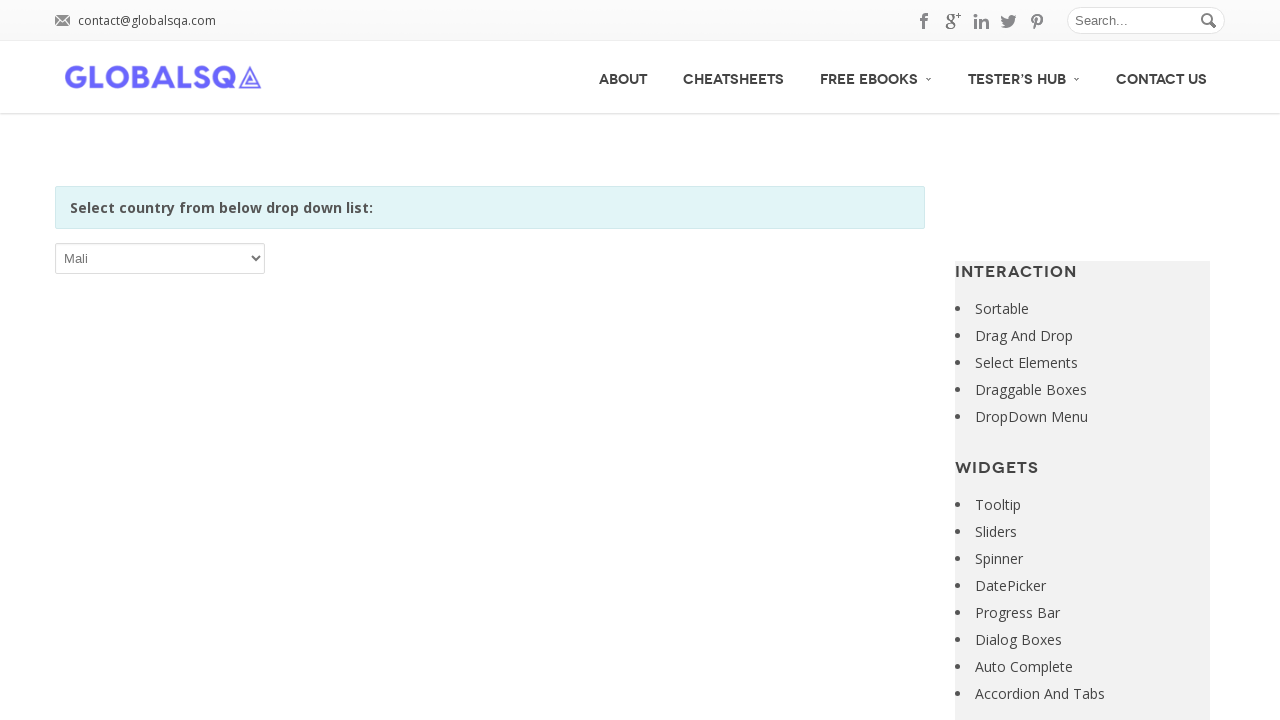

Retrieved option text: Malta
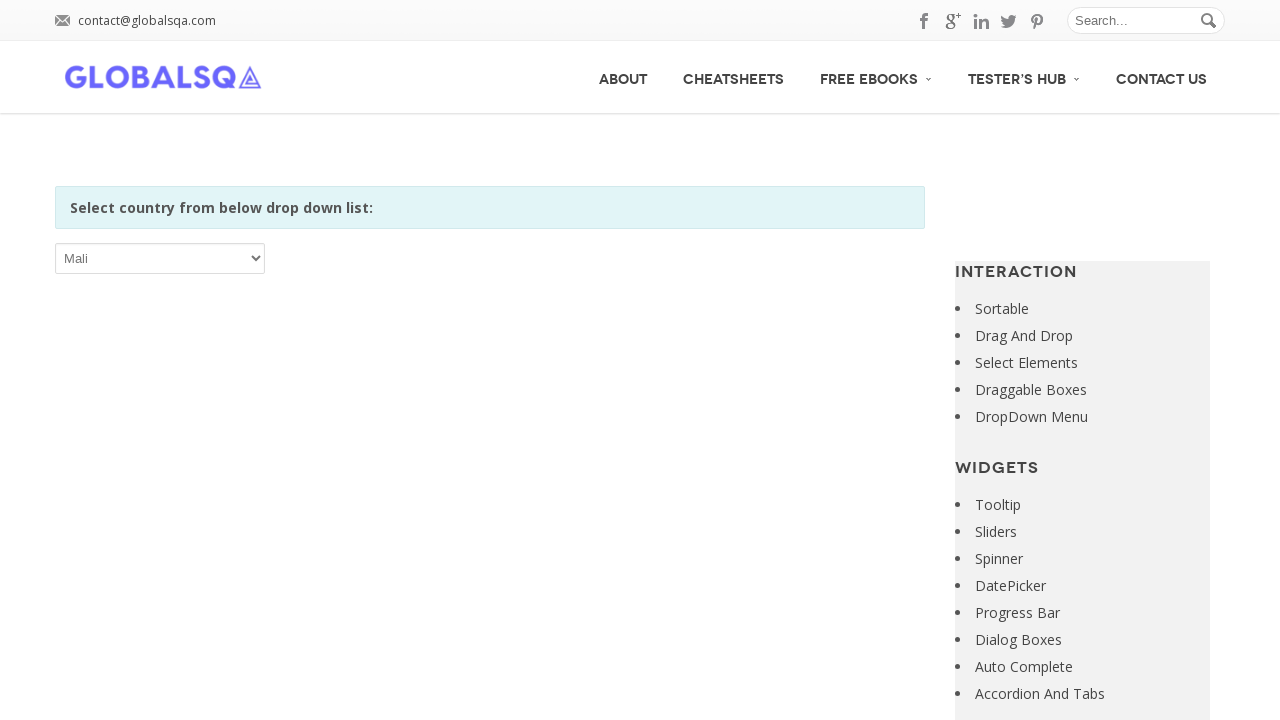

Selected option at index 137: Malta on xpath=//*[@id='post-2646']/div[2]/div/div/div/p/select
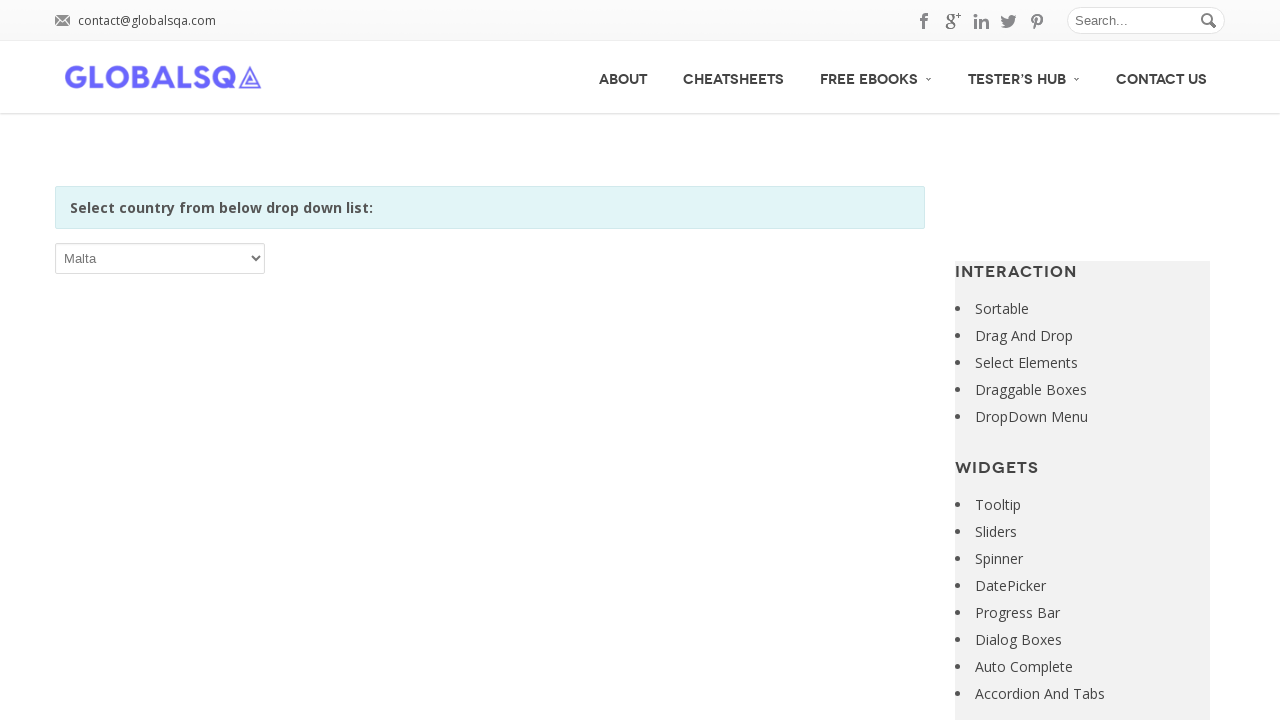

Retrieved option text: Marshall Islands
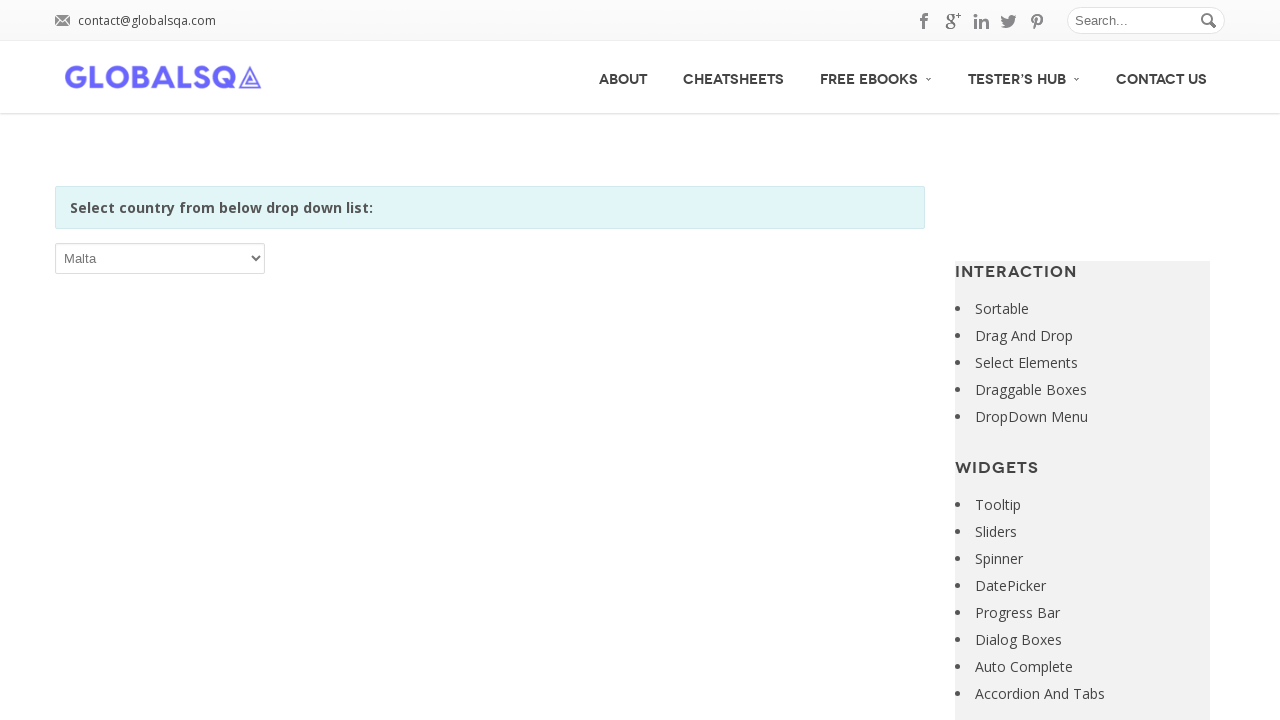

Selected option at index 138: Marshall Islands on xpath=//*[@id='post-2646']/div[2]/div/div/div/p/select
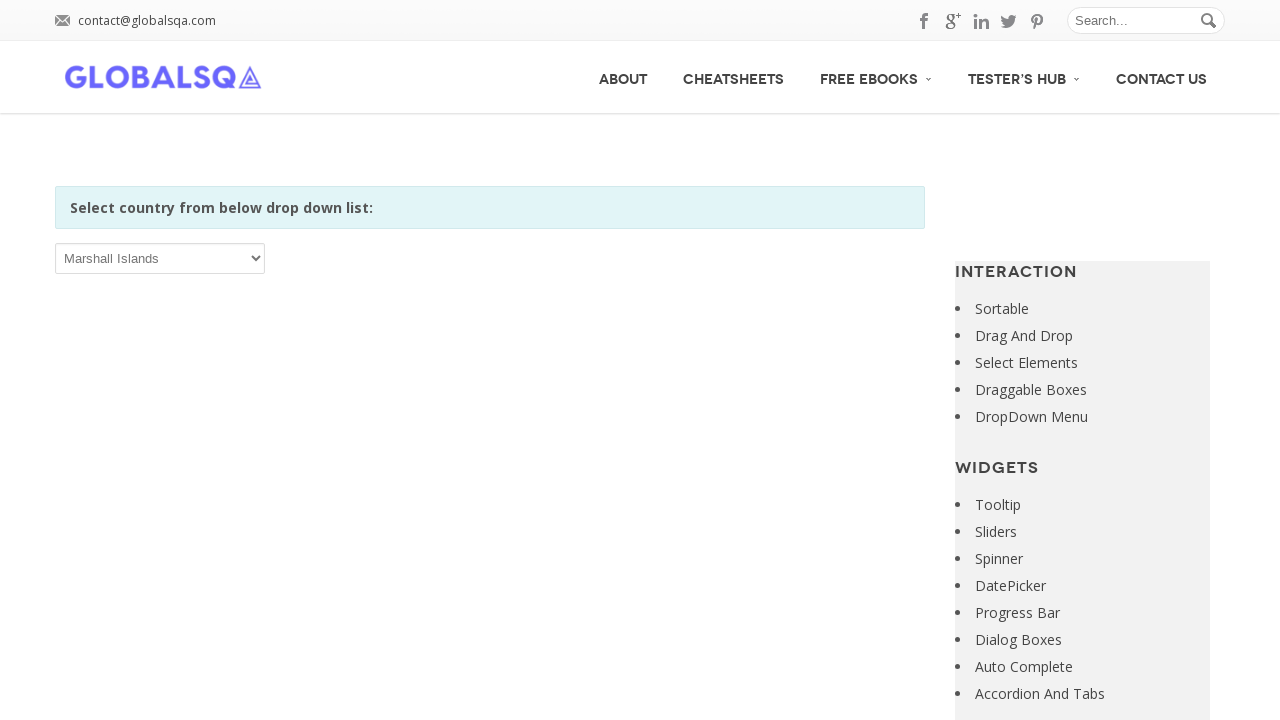

Retrieved option text: Martinique
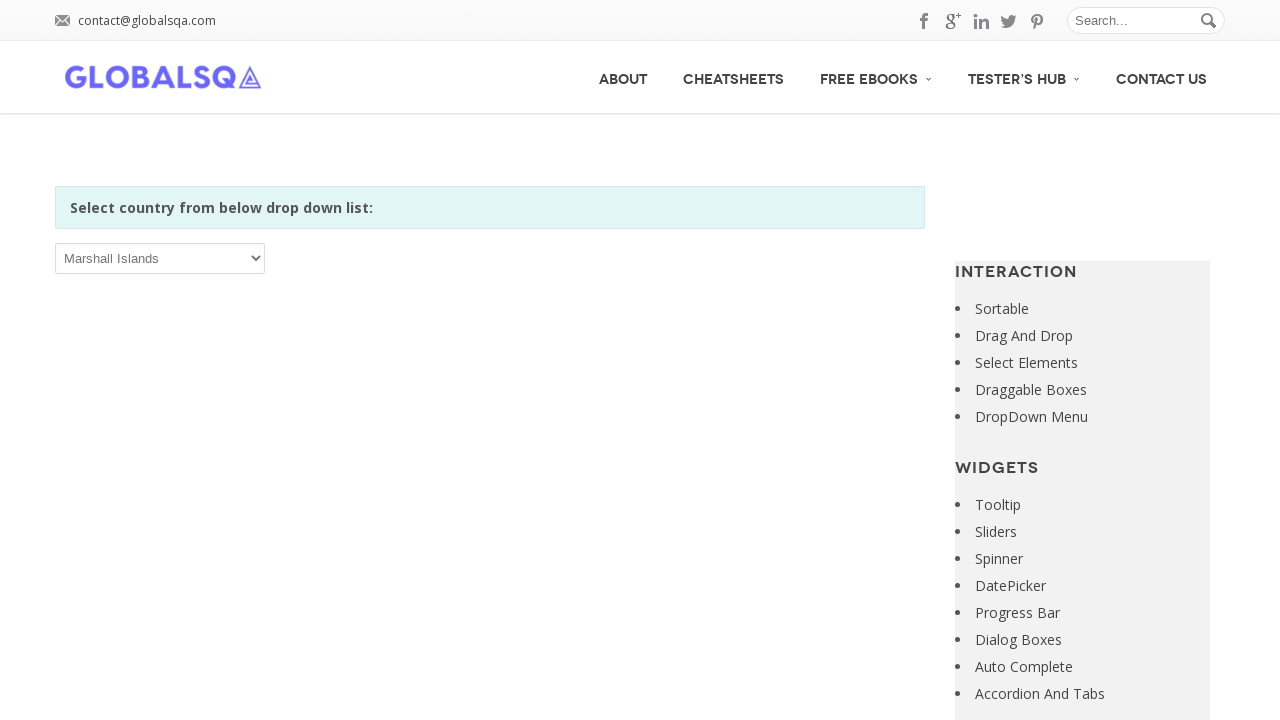

Selected option at index 139: Martinique on xpath=//*[@id='post-2646']/div[2]/div/div/div/p/select
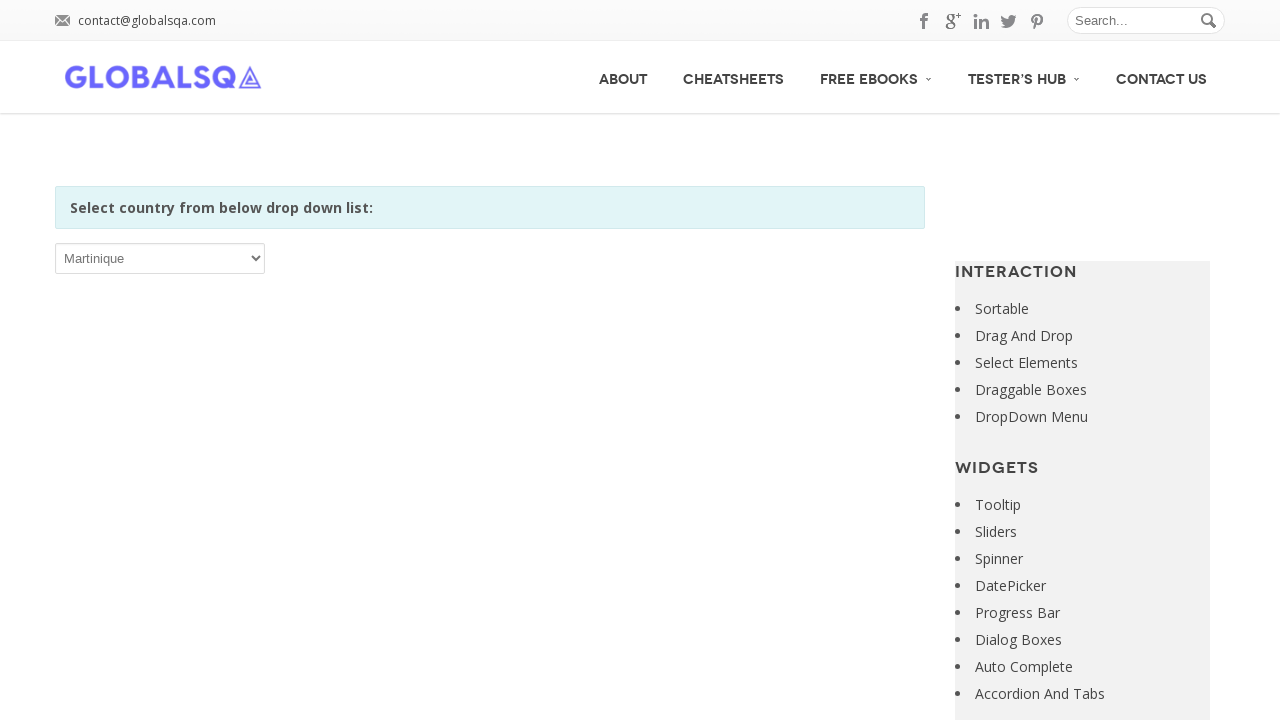

Retrieved option text: Mauritania
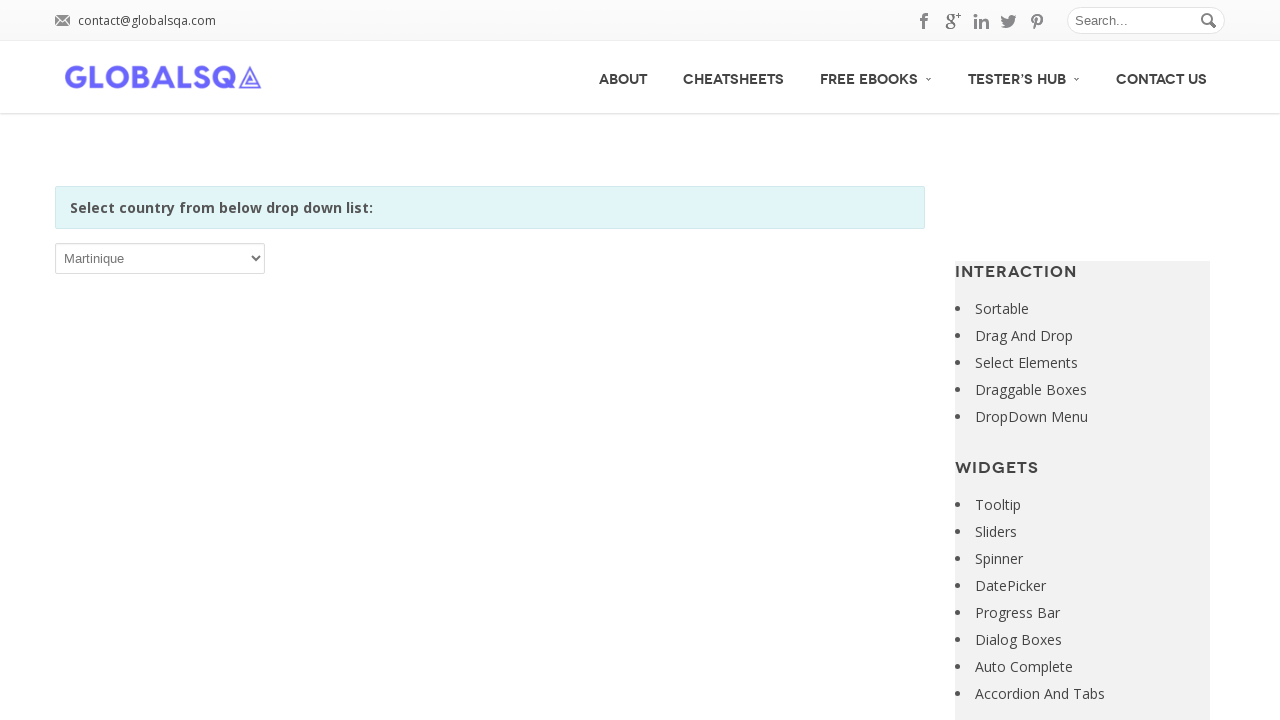

Selected option at index 140: Mauritania on xpath=//*[@id='post-2646']/div[2]/div/div/div/p/select
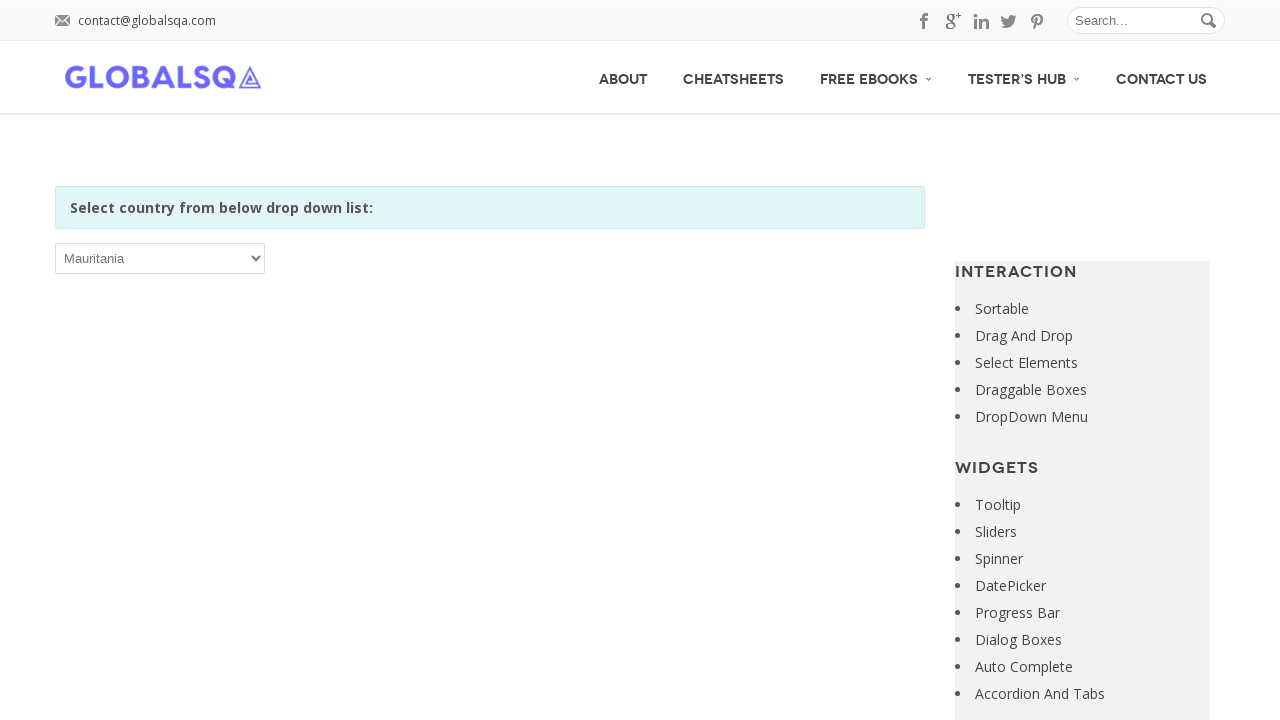

Retrieved option text: Mauritius
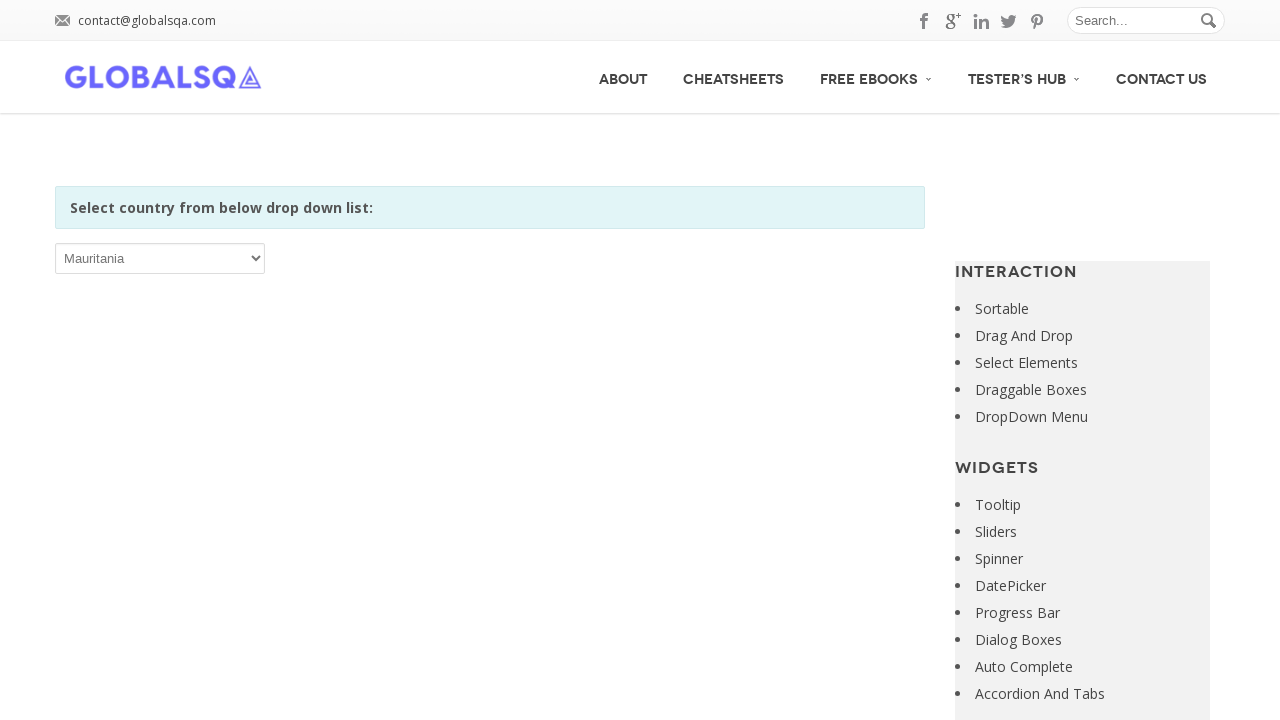

Selected option at index 141: Mauritius on xpath=//*[@id='post-2646']/div[2]/div/div/div/p/select
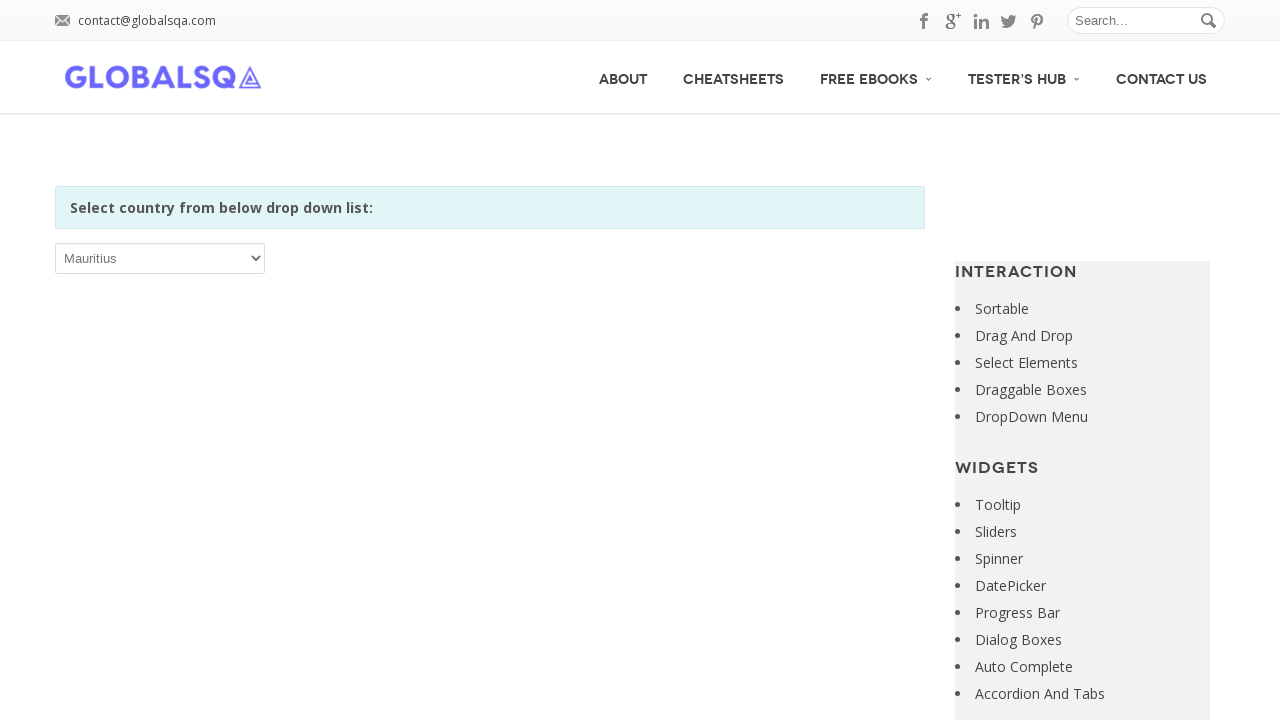

Retrieved option text: Mayotte
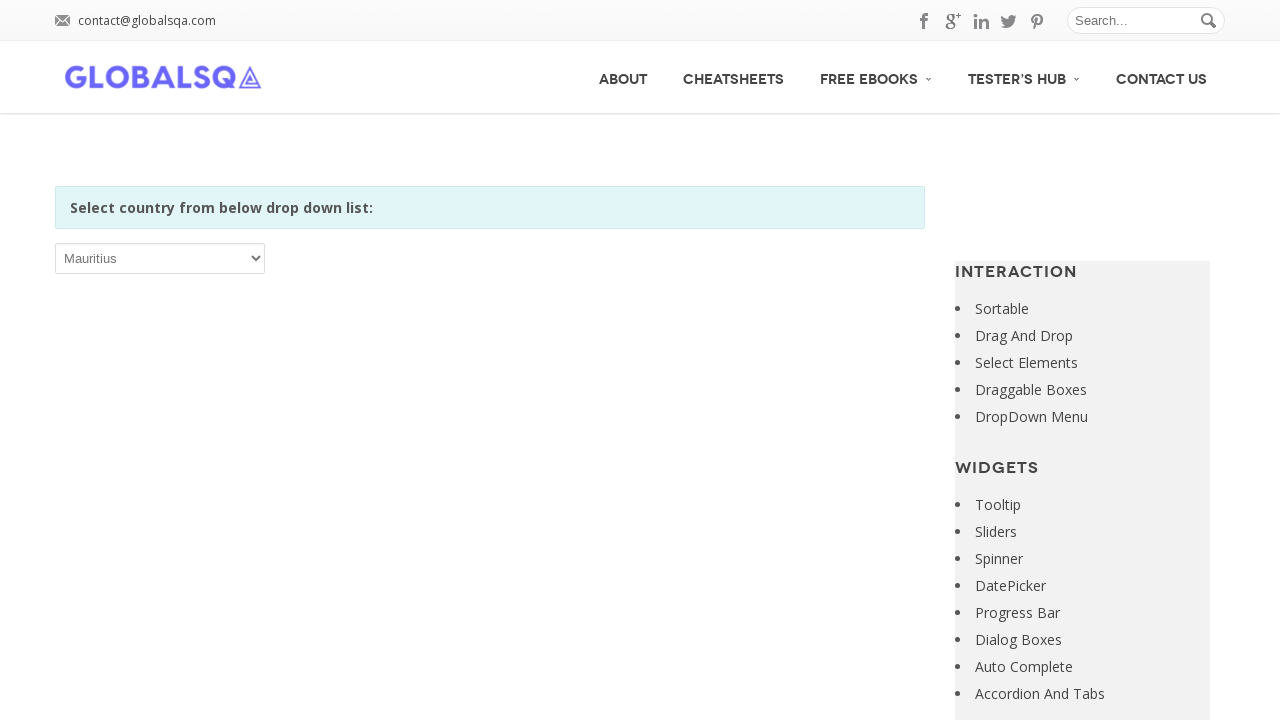

Selected option at index 142: Mayotte on xpath=//*[@id='post-2646']/div[2]/div/div/div/p/select
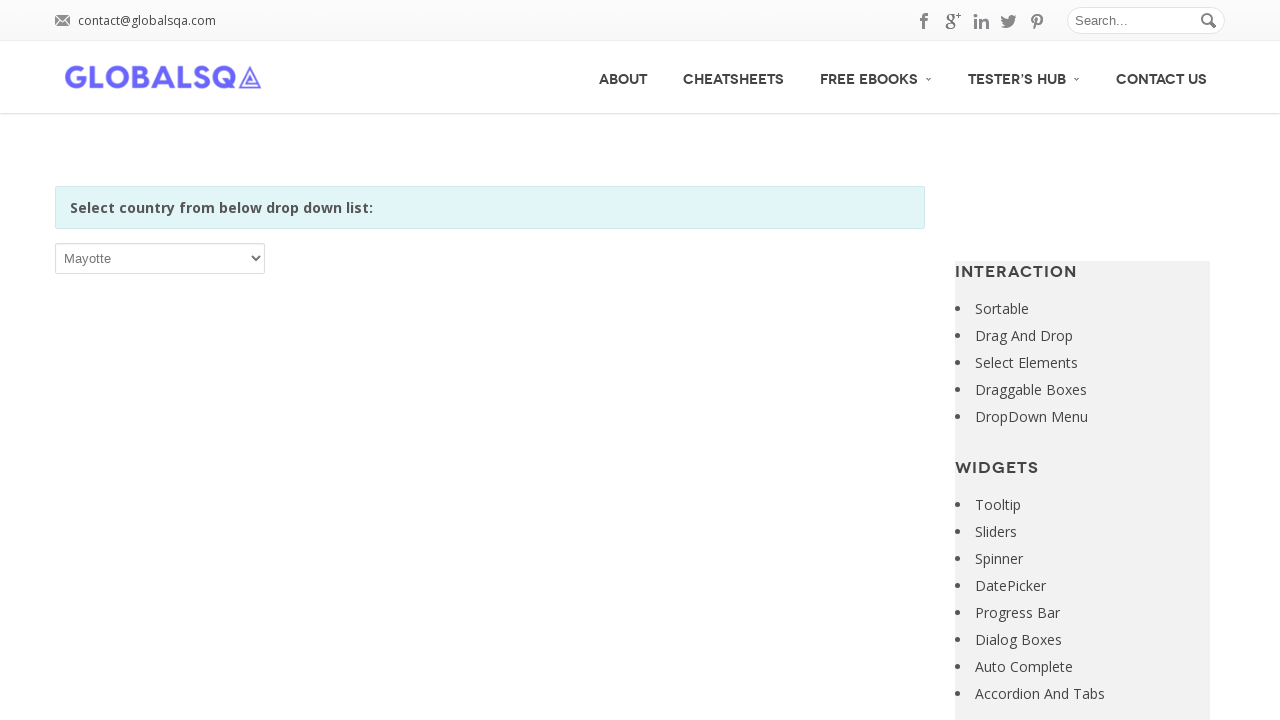

Retrieved option text: Mexico
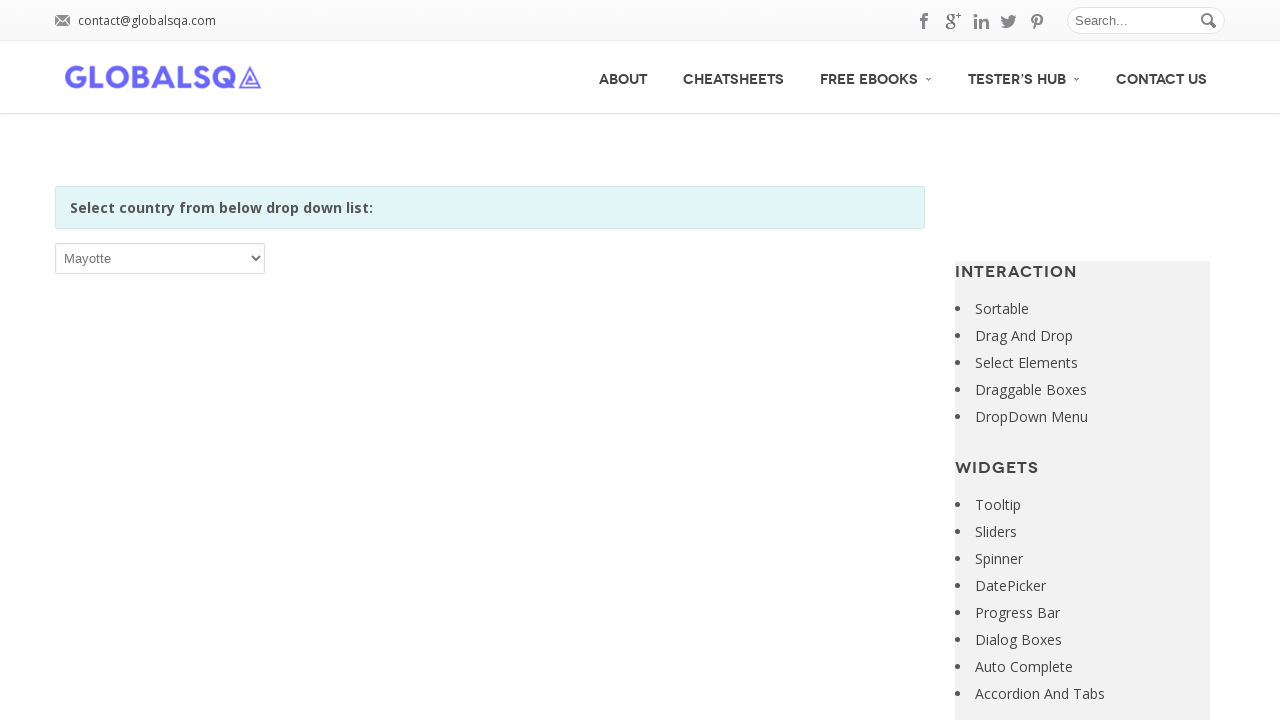

Selected option at index 143: Mexico on xpath=//*[@id='post-2646']/div[2]/div/div/div/p/select
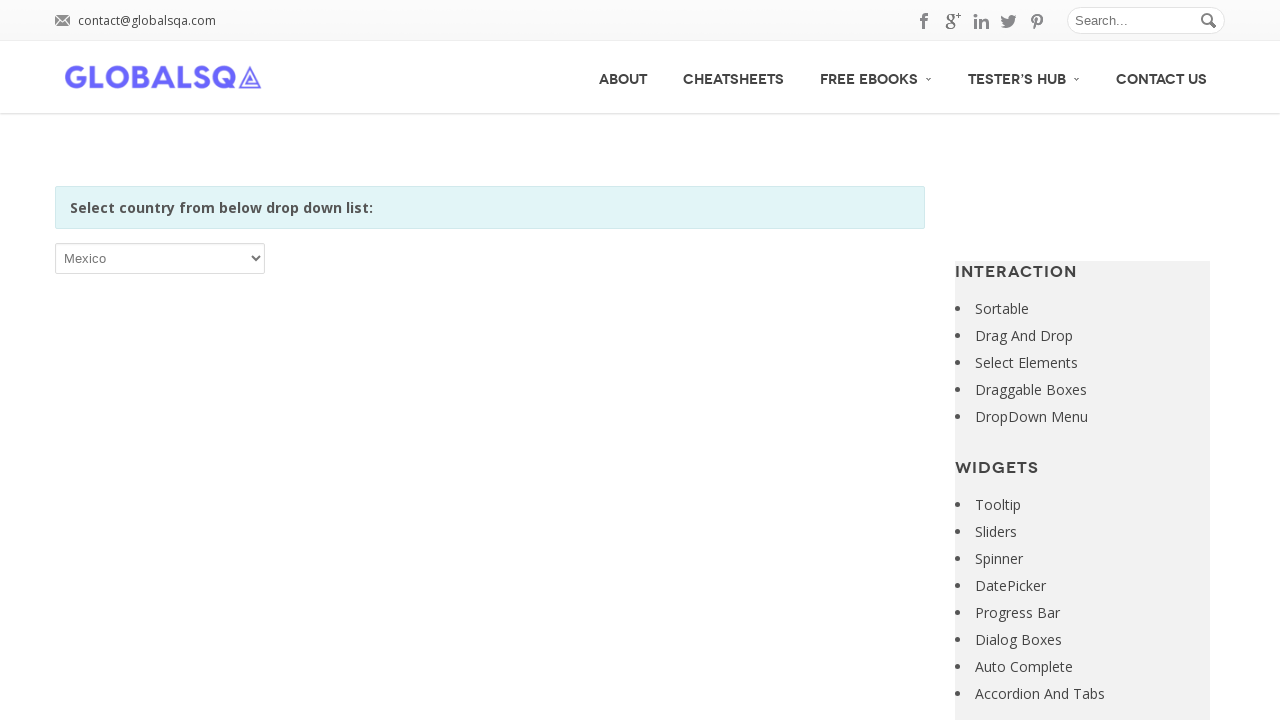

Retrieved option text: Micronesia, Federated States of
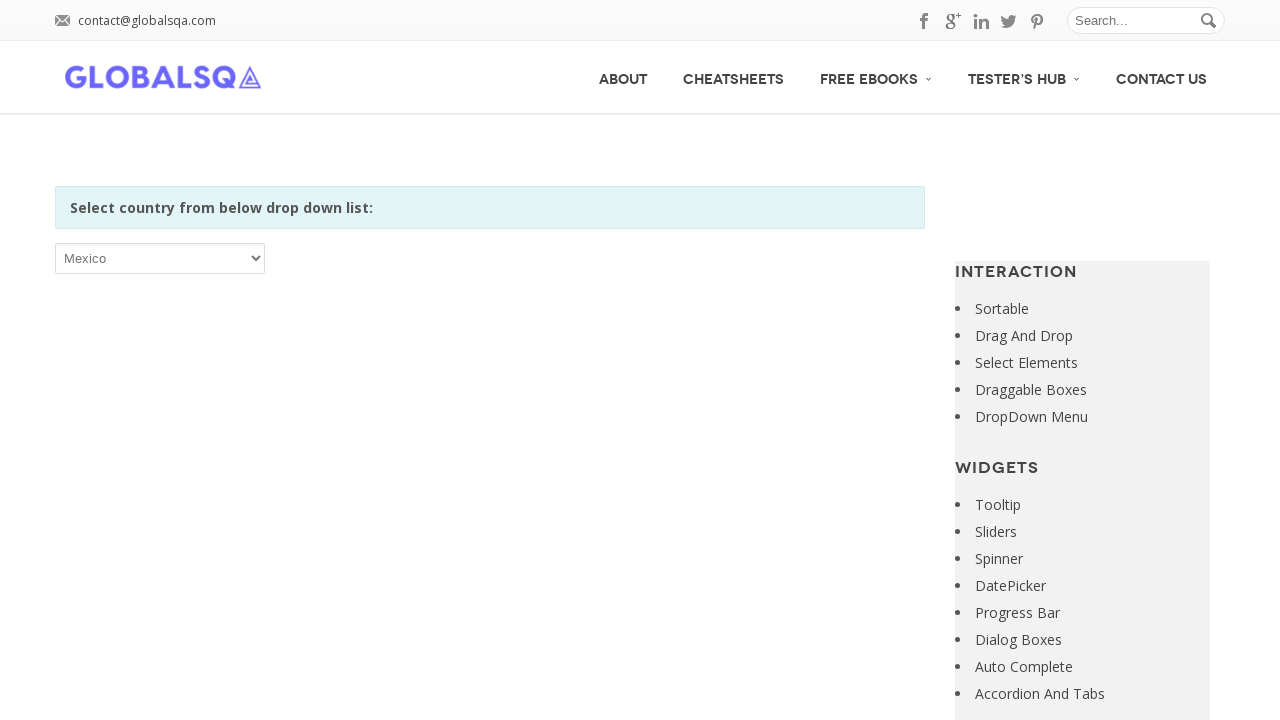

Selected option at index 144: Micronesia, Federated States of on xpath=//*[@id='post-2646']/div[2]/div/div/div/p/select
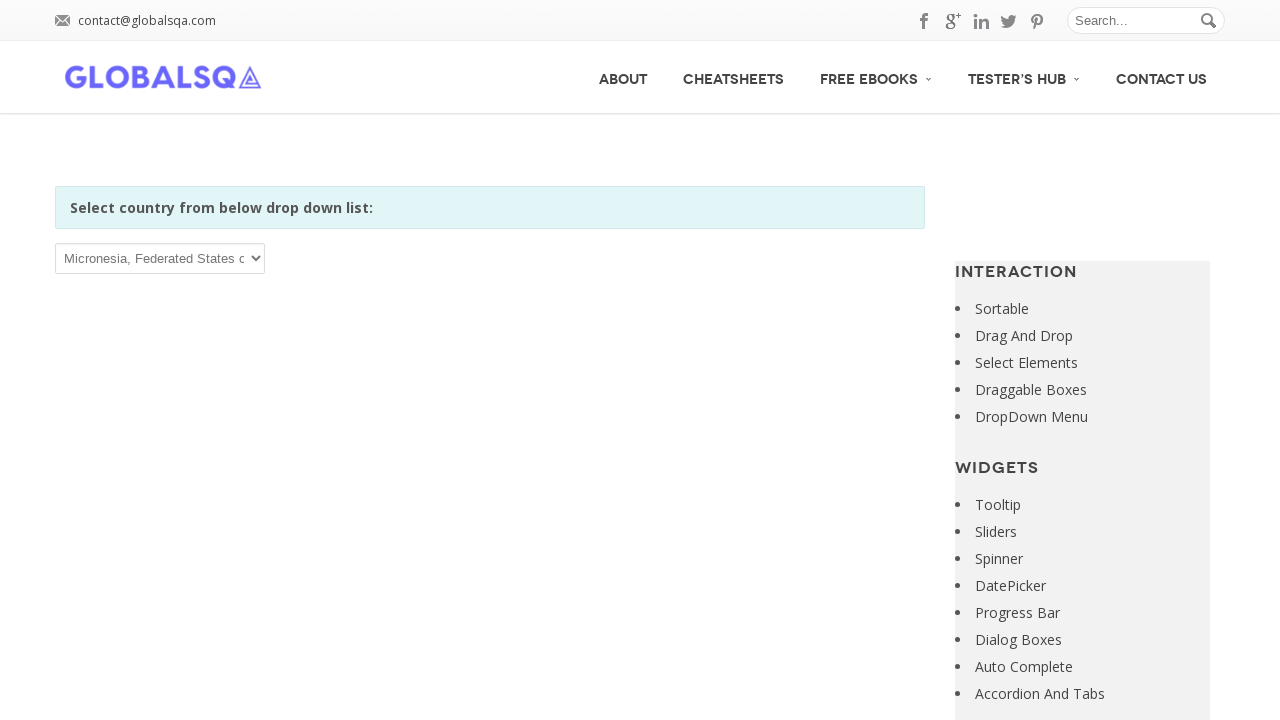

Retrieved option text: Moldova, Republic of
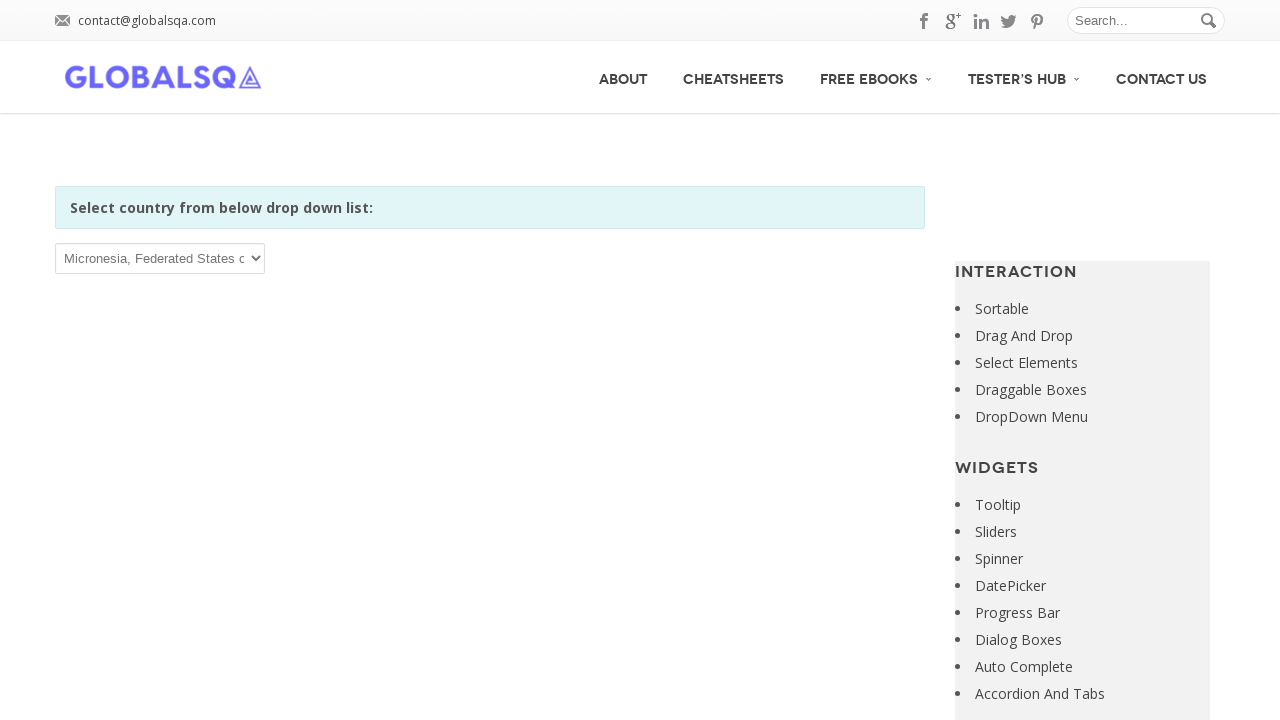

Selected option at index 145: Moldova, Republic of on xpath=//*[@id='post-2646']/div[2]/div/div/div/p/select
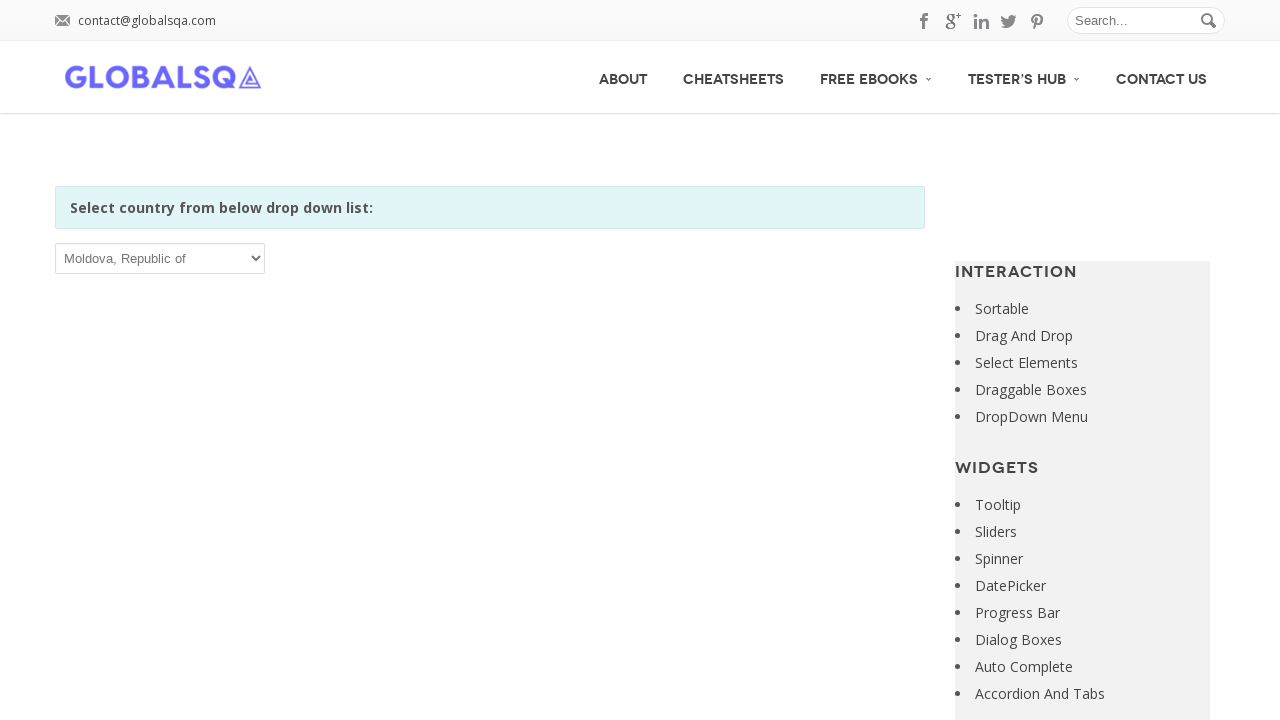

Retrieved option text: Monaco
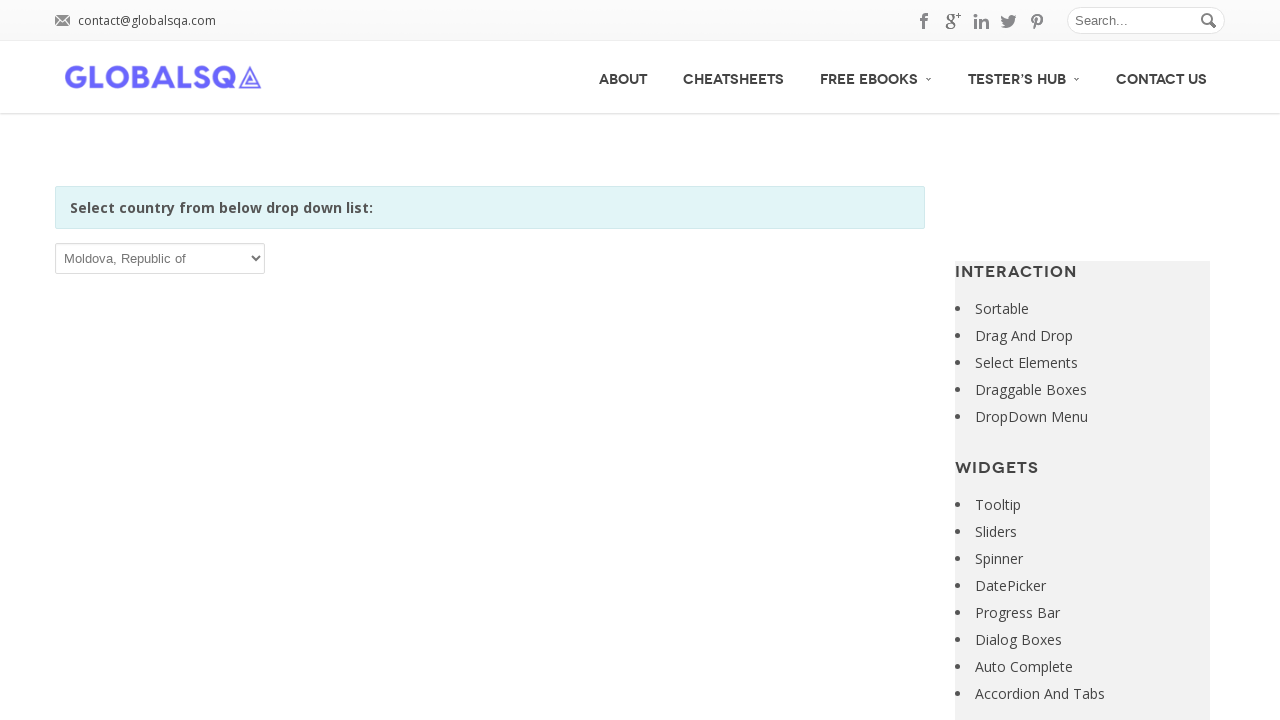

Selected option at index 146: Monaco on xpath=//*[@id='post-2646']/div[2]/div/div/div/p/select
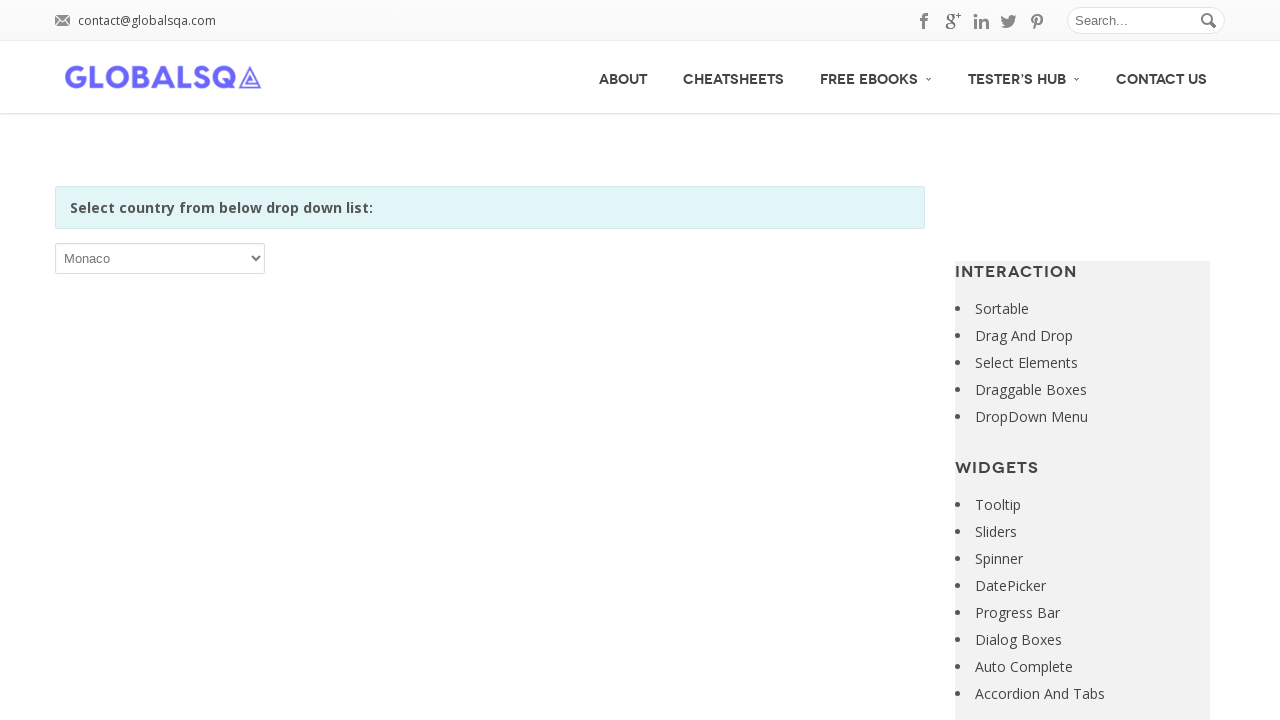

Retrieved option text: Mongolia
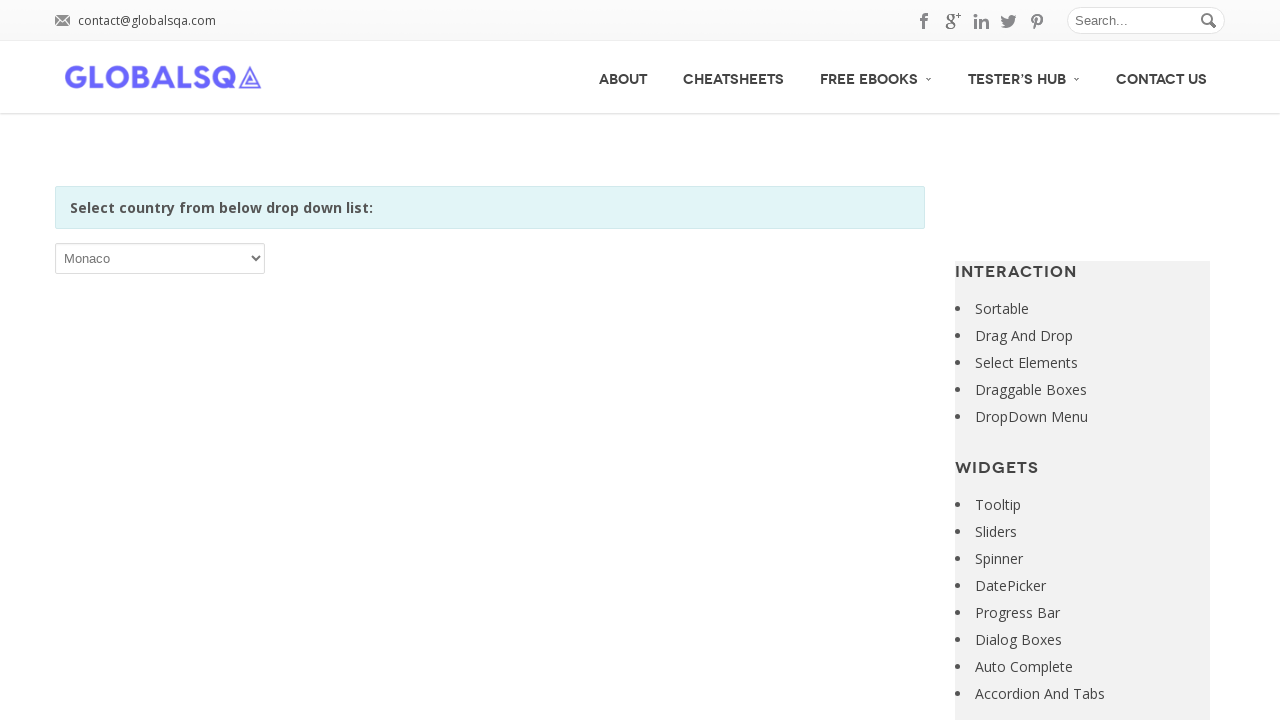

Selected option at index 147: Mongolia on xpath=//*[@id='post-2646']/div[2]/div/div/div/p/select
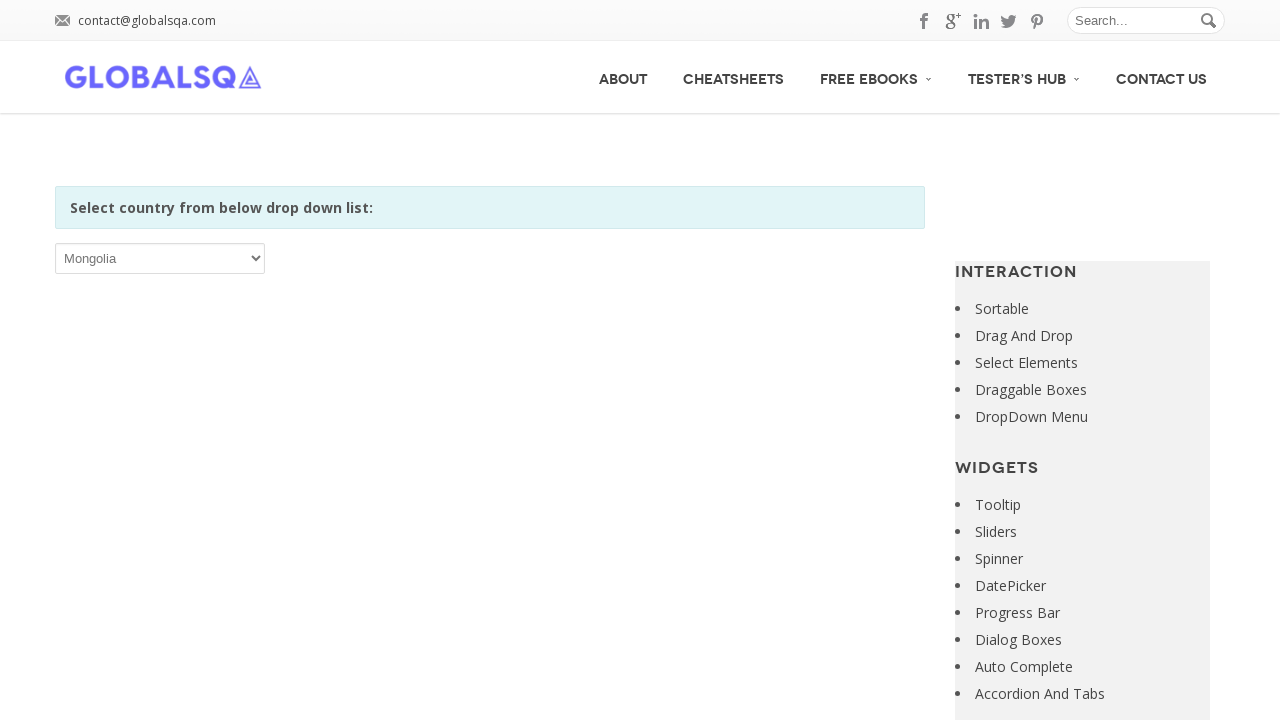

Retrieved option text: Montenegro
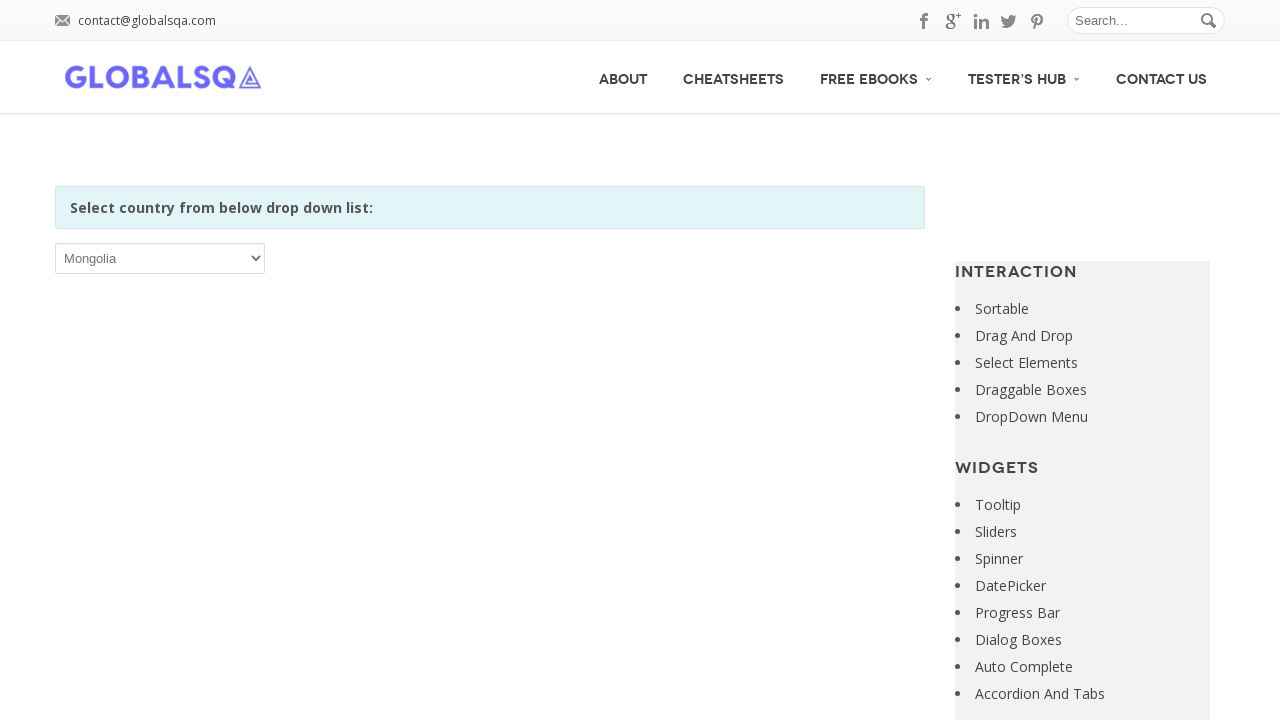

Selected option at index 148: Montenegro on xpath=//*[@id='post-2646']/div[2]/div/div/div/p/select
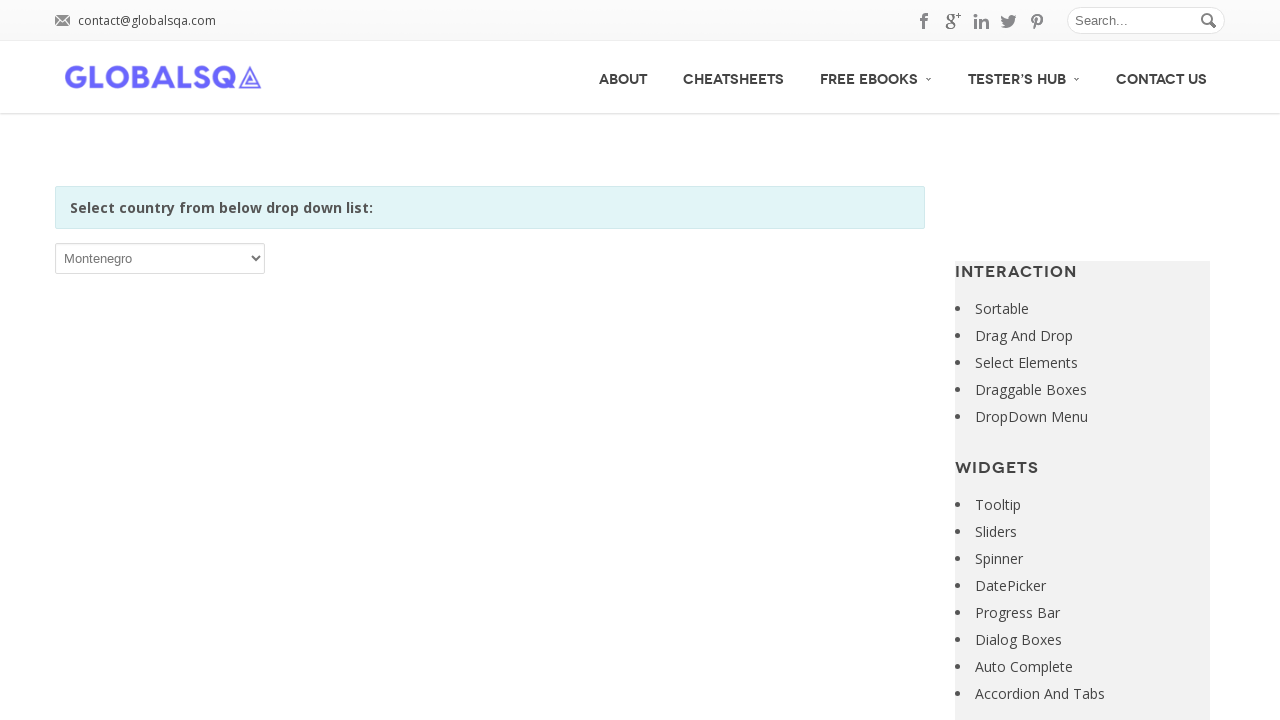

Retrieved option text: Montserrat
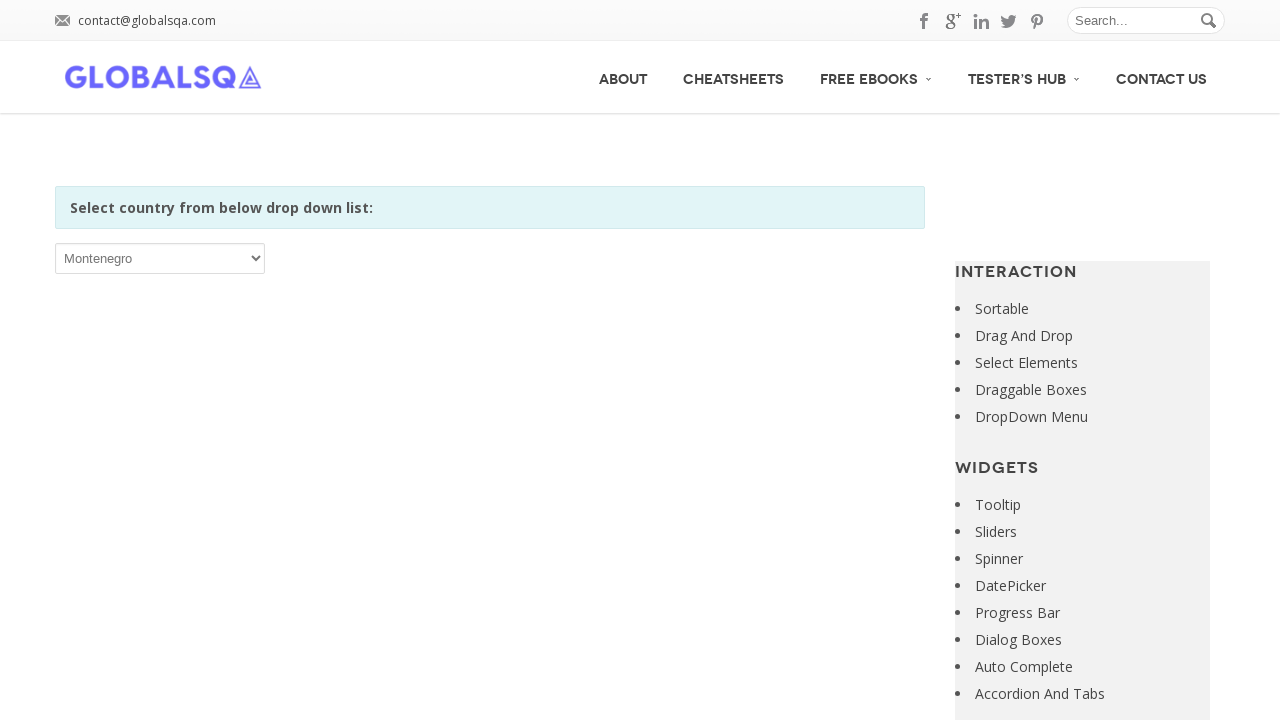

Selected option at index 149: Montserrat on xpath=//*[@id='post-2646']/div[2]/div/div/div/p/select
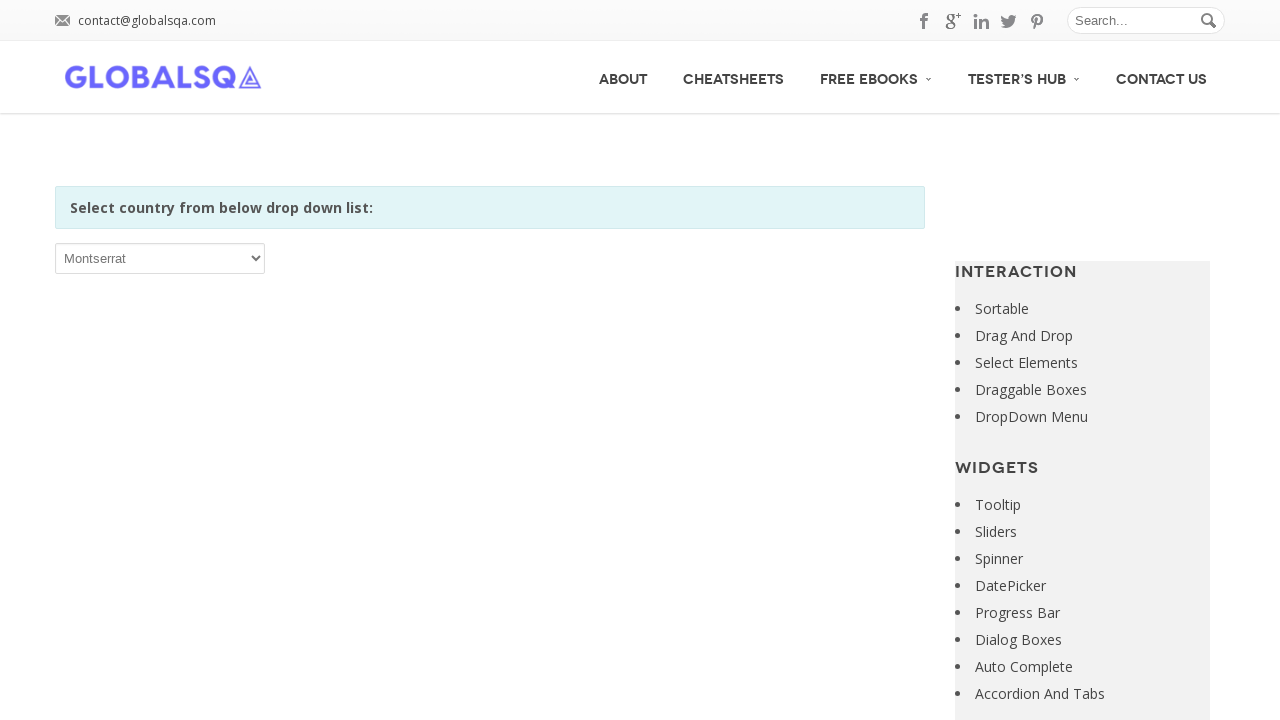

Retrieved option text: Morocco
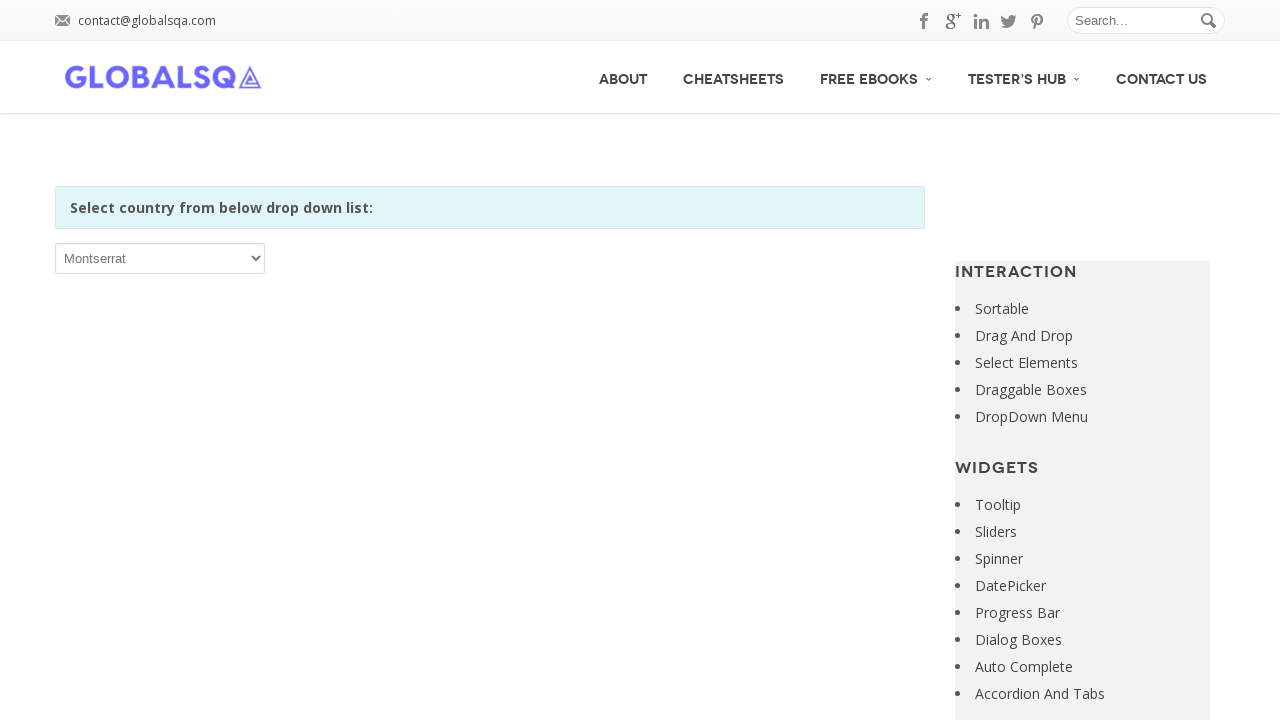

Selected option at index 150: Morocco on xpath=//*[@id='post-2646']/div[2]/div/div/div/p/select
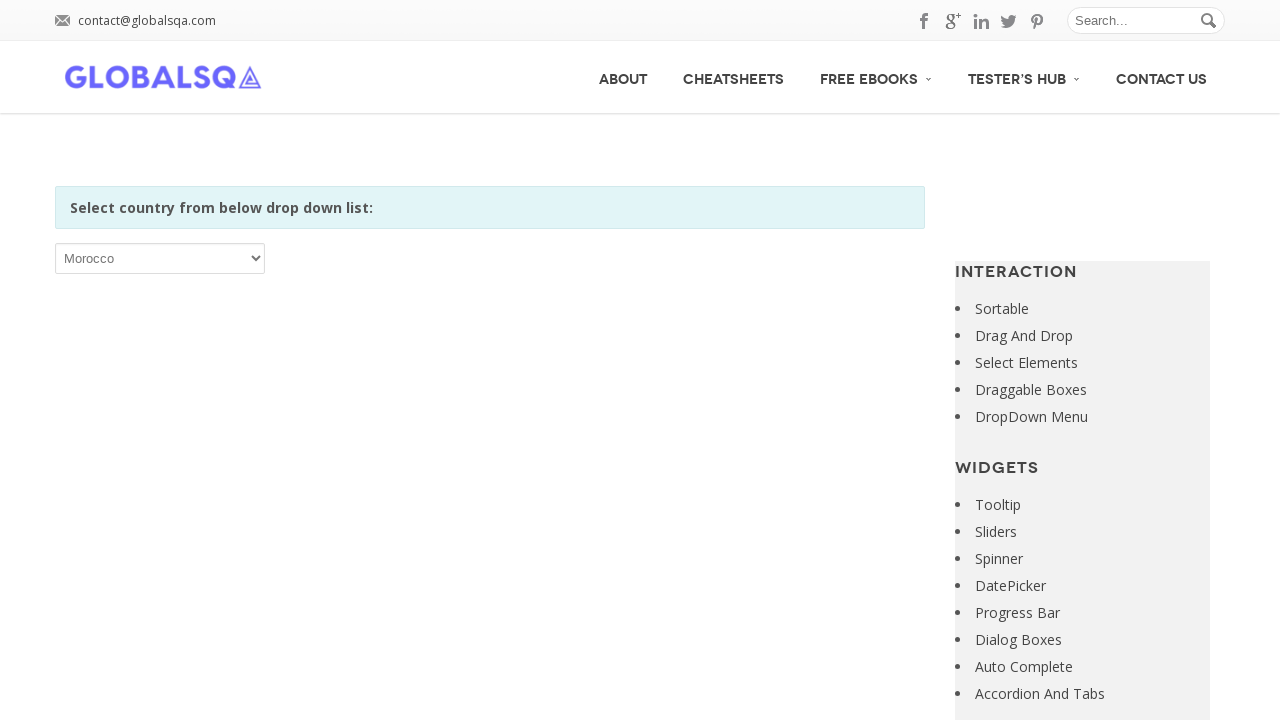

Retrieved option text: Mozambique
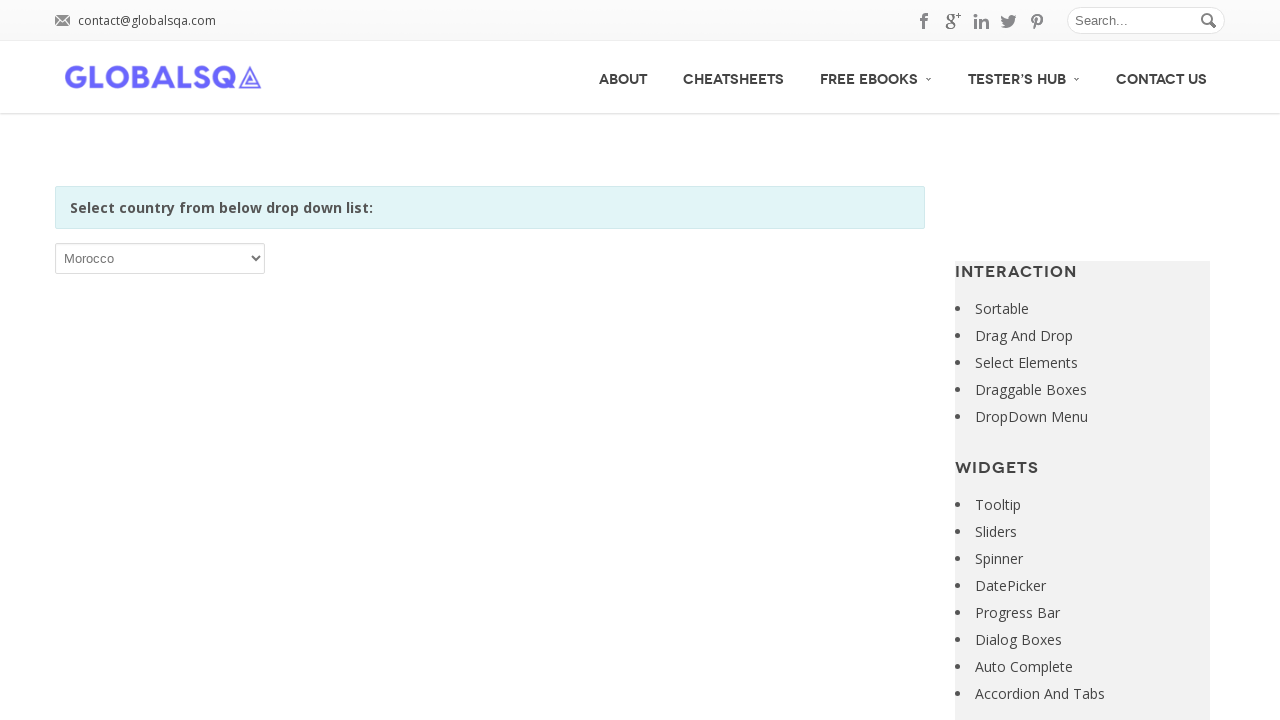

Selected option at index 151: Mozambique on xpath=//*[@id='post-2646']/div[2]/div/div/div/p/select
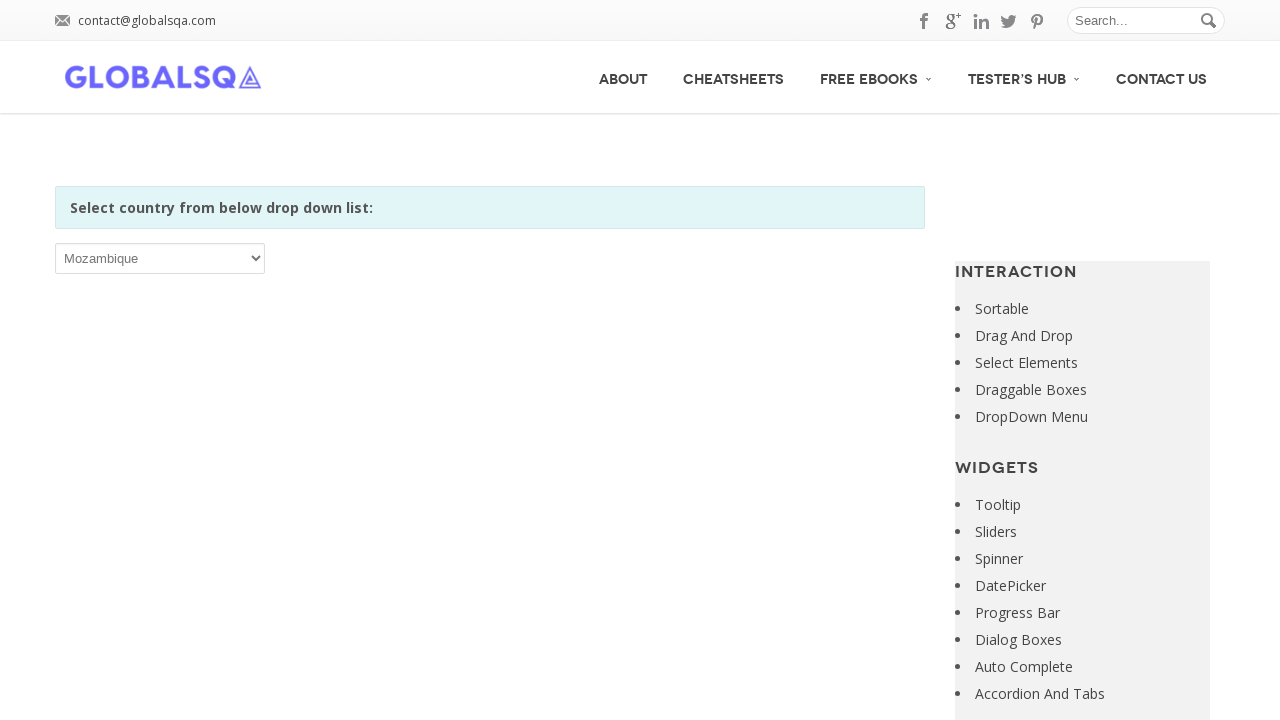

Retrieved option text: Myanmar
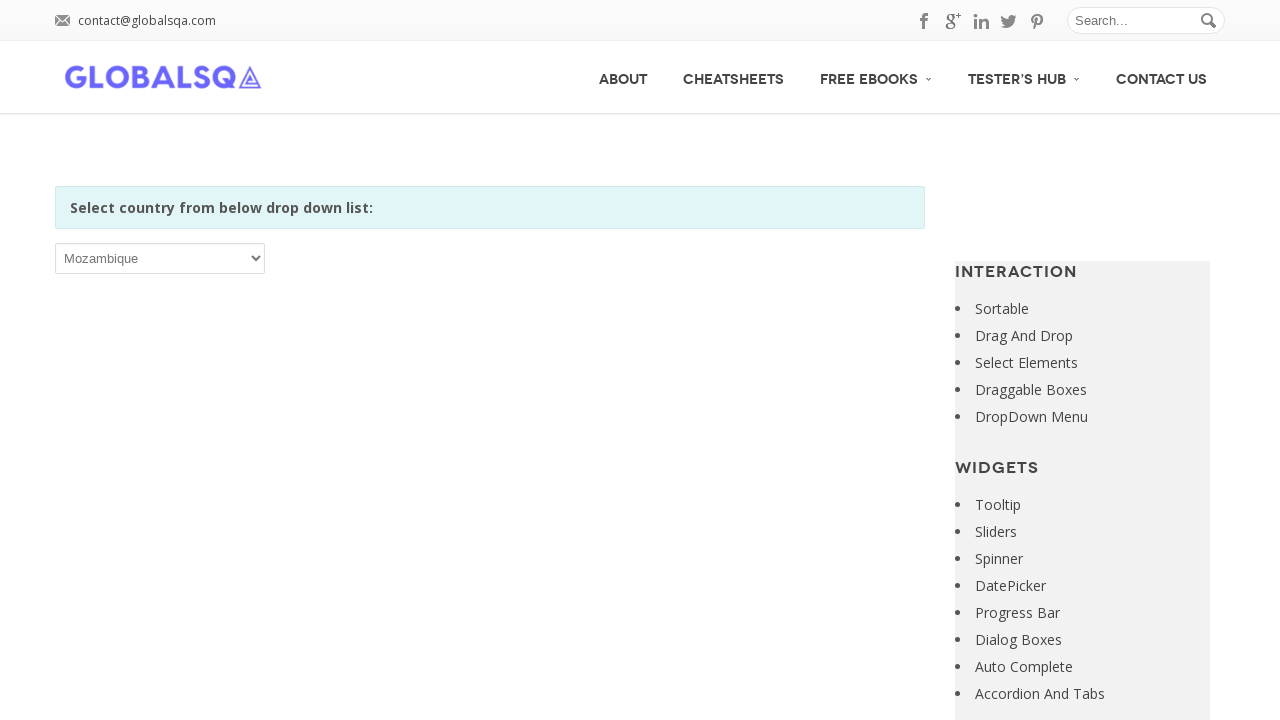

Selected option at index 152: Myanmar on xpath=//*[@id='post-2646']/div[2]/div/div/div/p/select
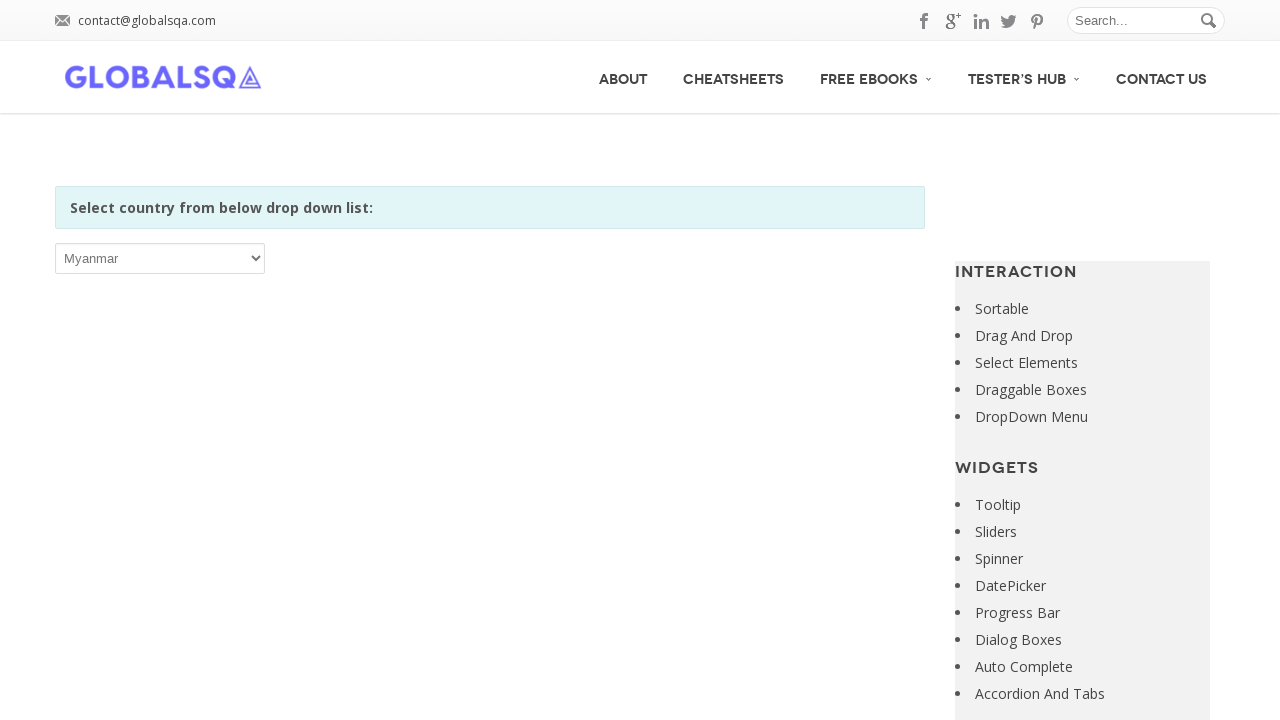

Retrieved option text: Namibia
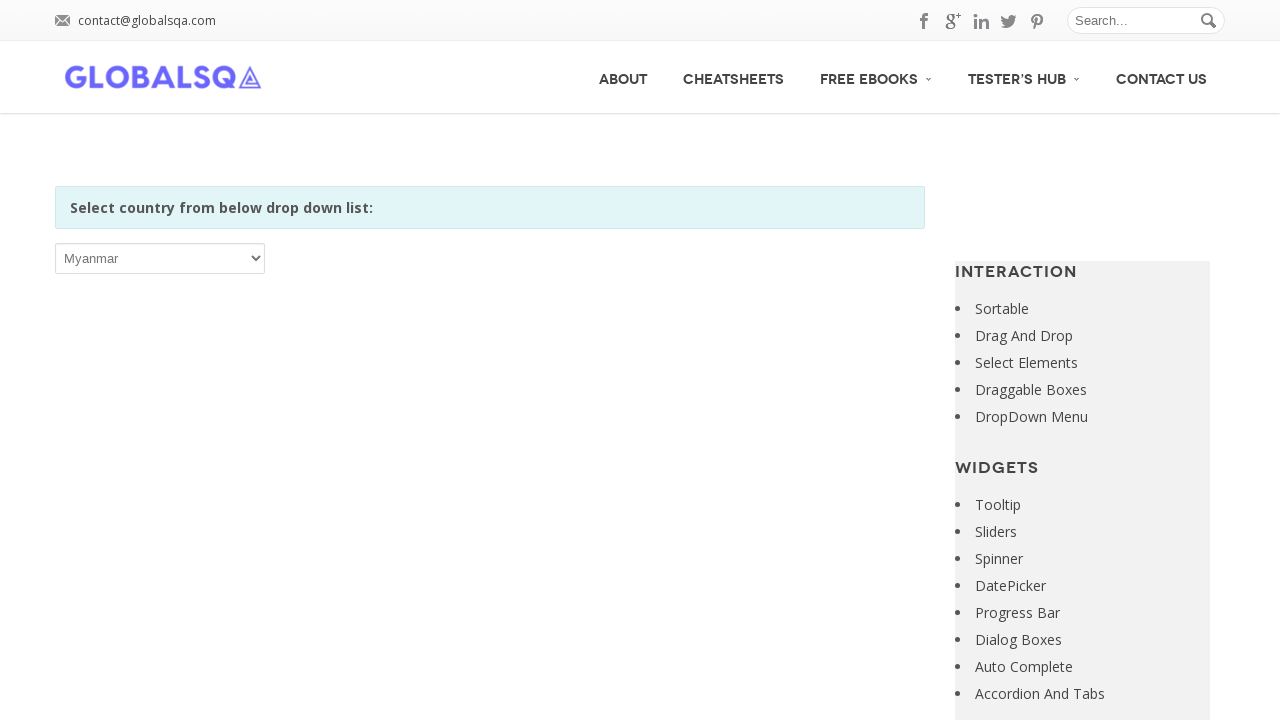

Selected option at index 153: Namibia on xpath=//*[@id='post-2646']/div[2]/div/div/div/p/select
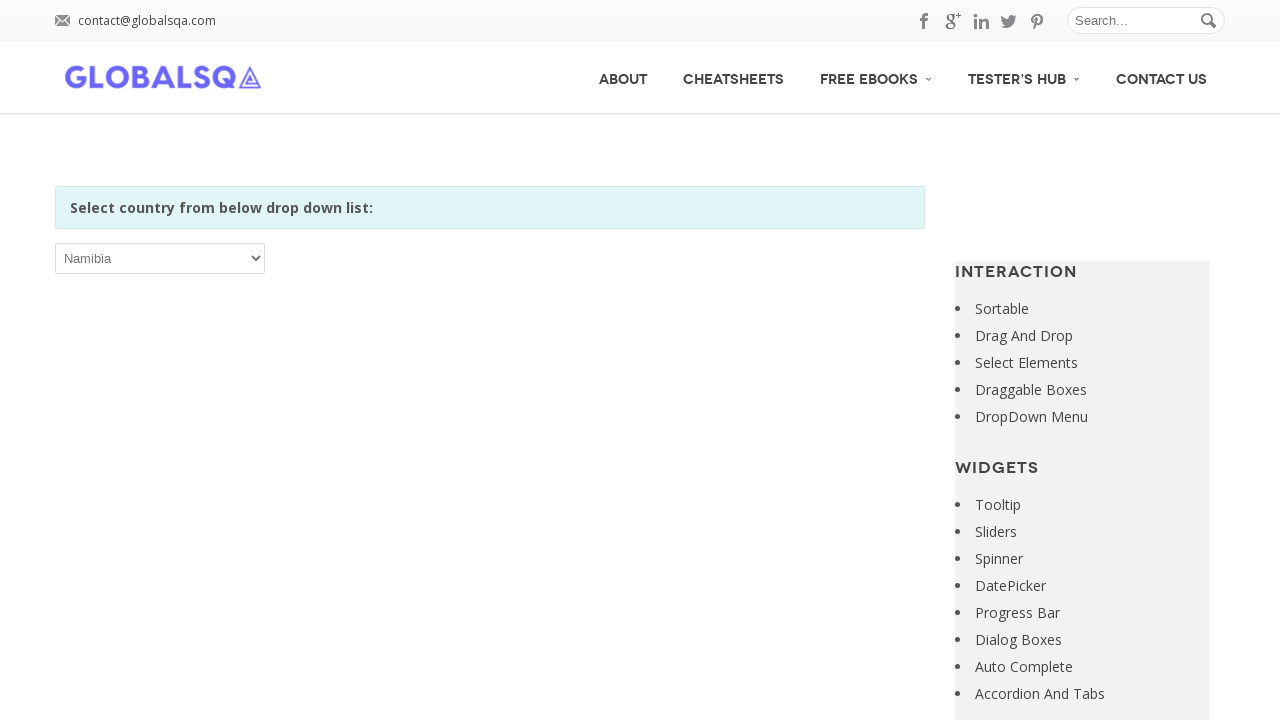

Retrieved option text: Nauru
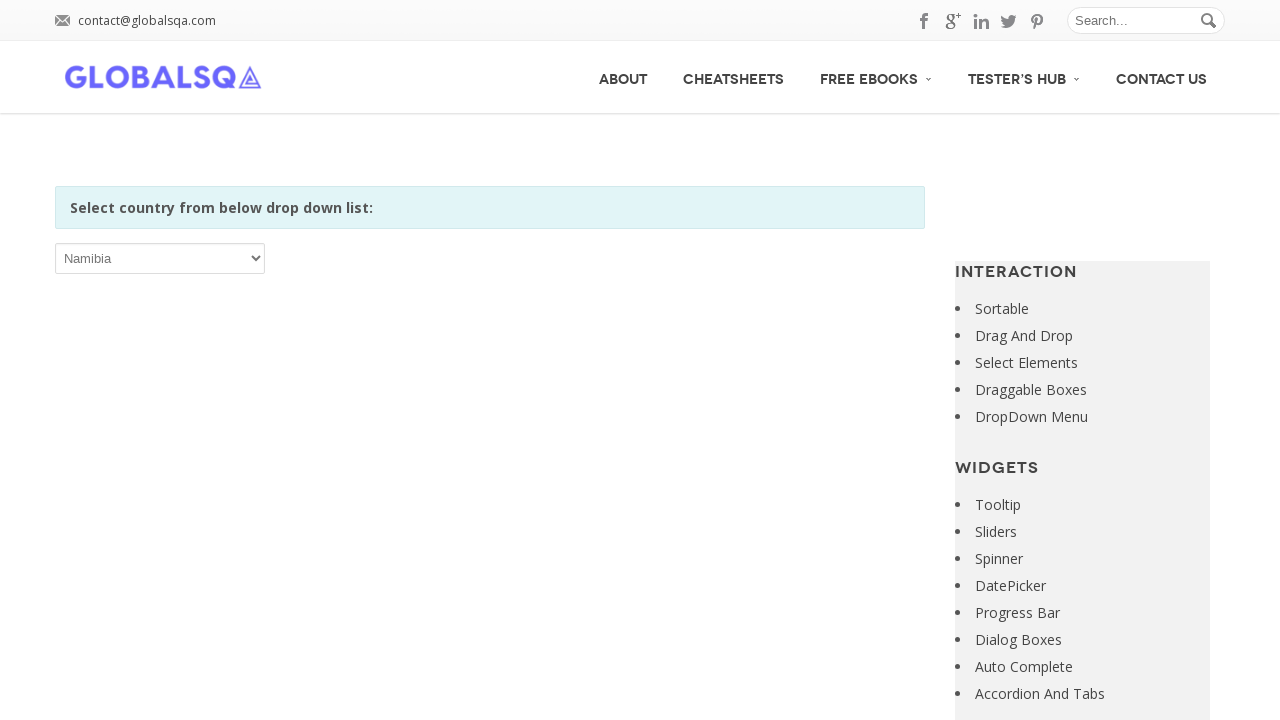

Selected option at index 154: Nauru on xpath=//*[@id='post-2646']/div[2]/div/div/div/p/select
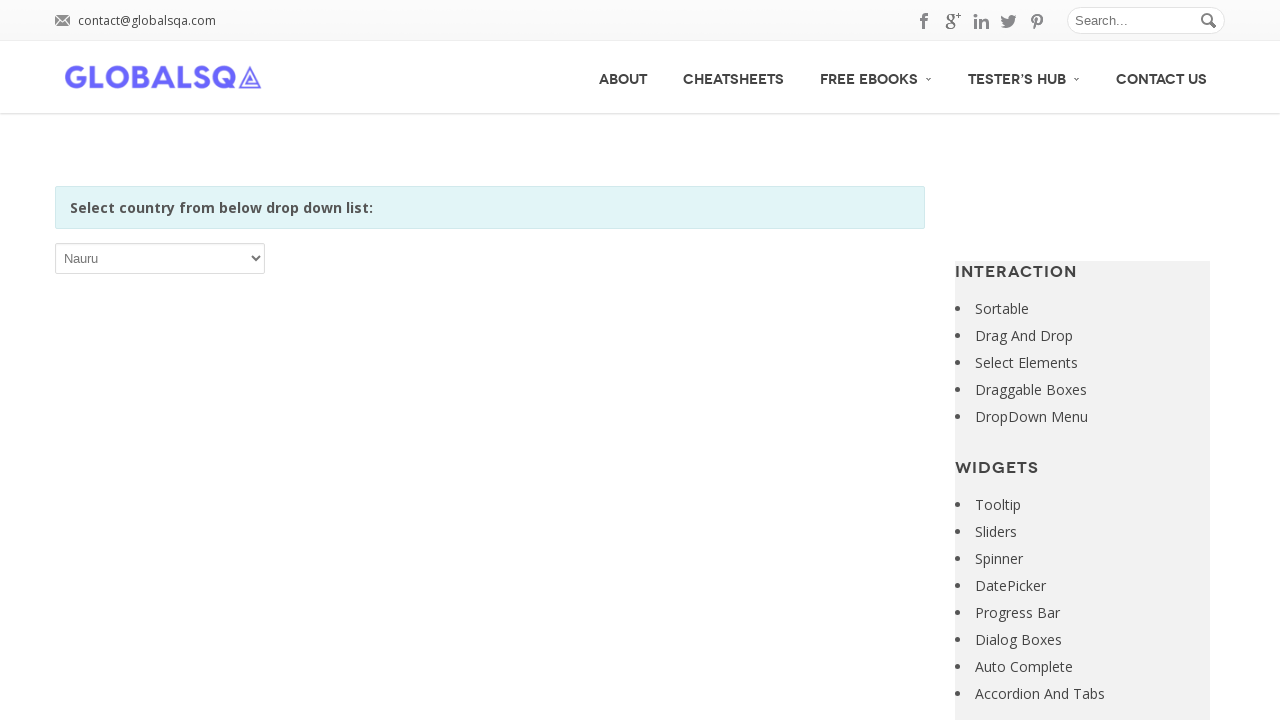

Retrieved option text: Nepal
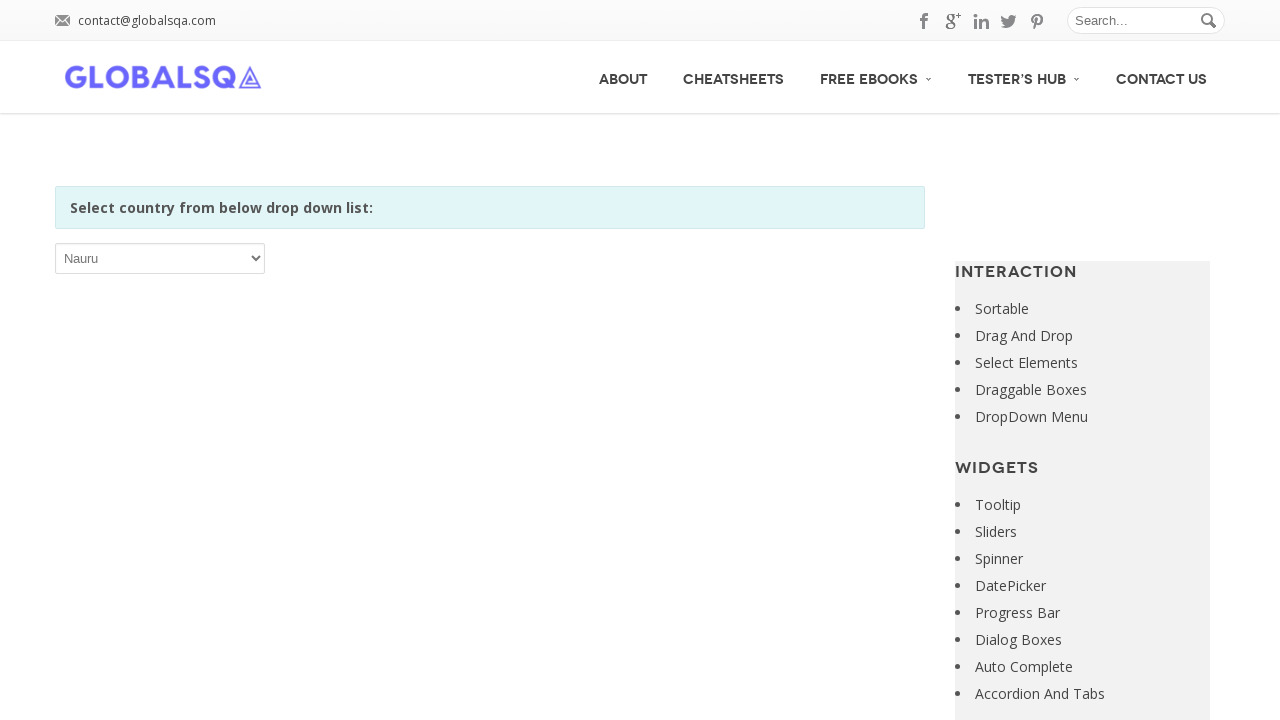

Selected option at index 155: Nepal on xpath=//*[@id='post-2646']/div[2]/div/div/div/p/select
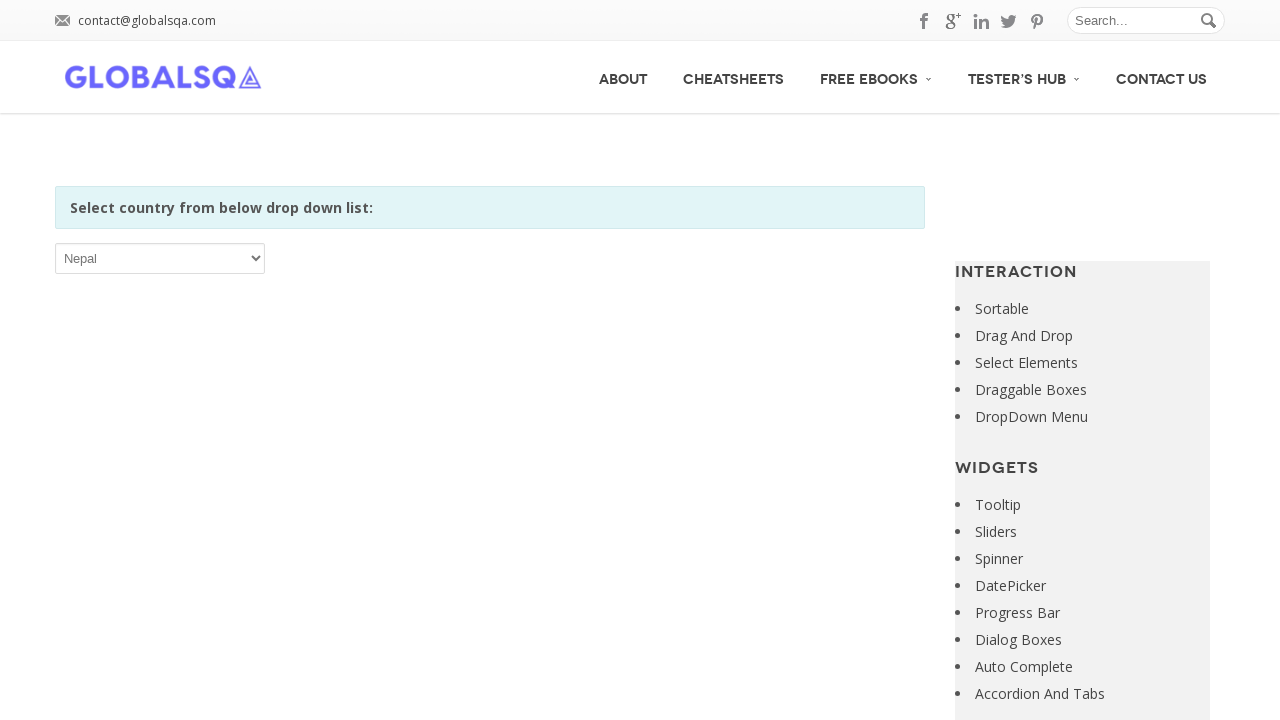

Retrieved option text: Netherlands
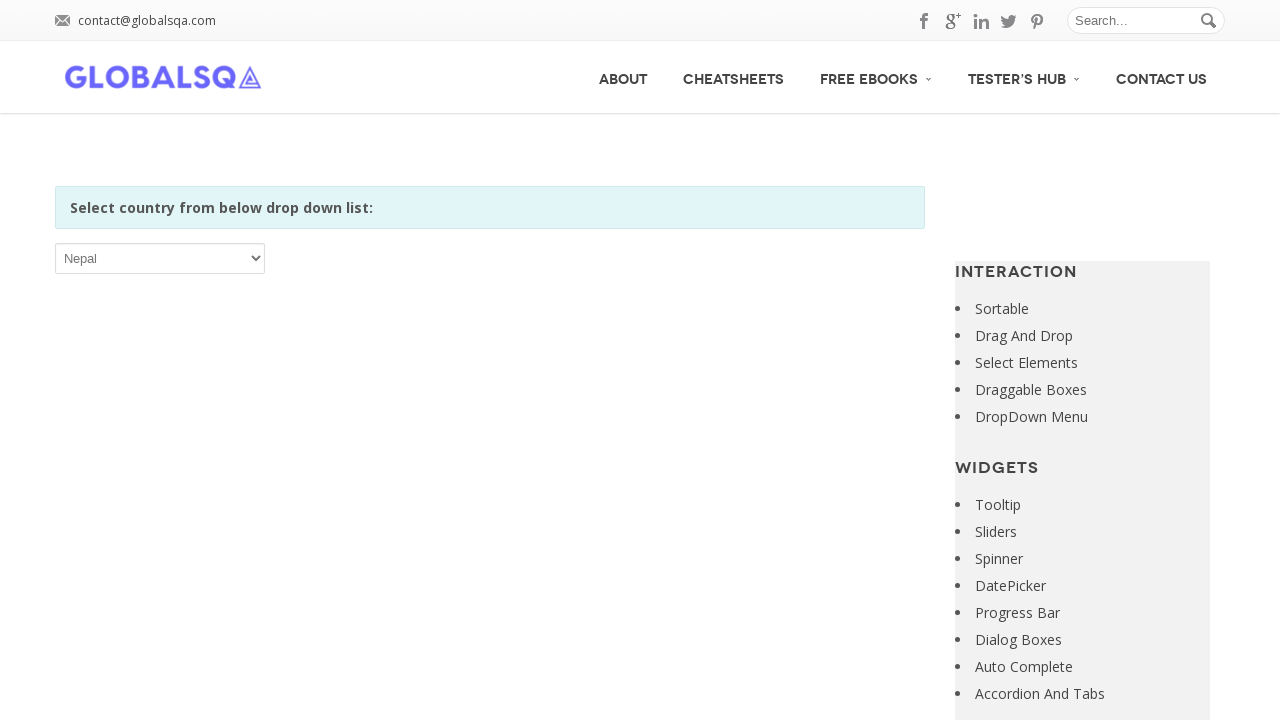

Selected option at index 156: Netherlands on xpath=//*[@id='post-2646']/div[2]/div/div/div/p/select
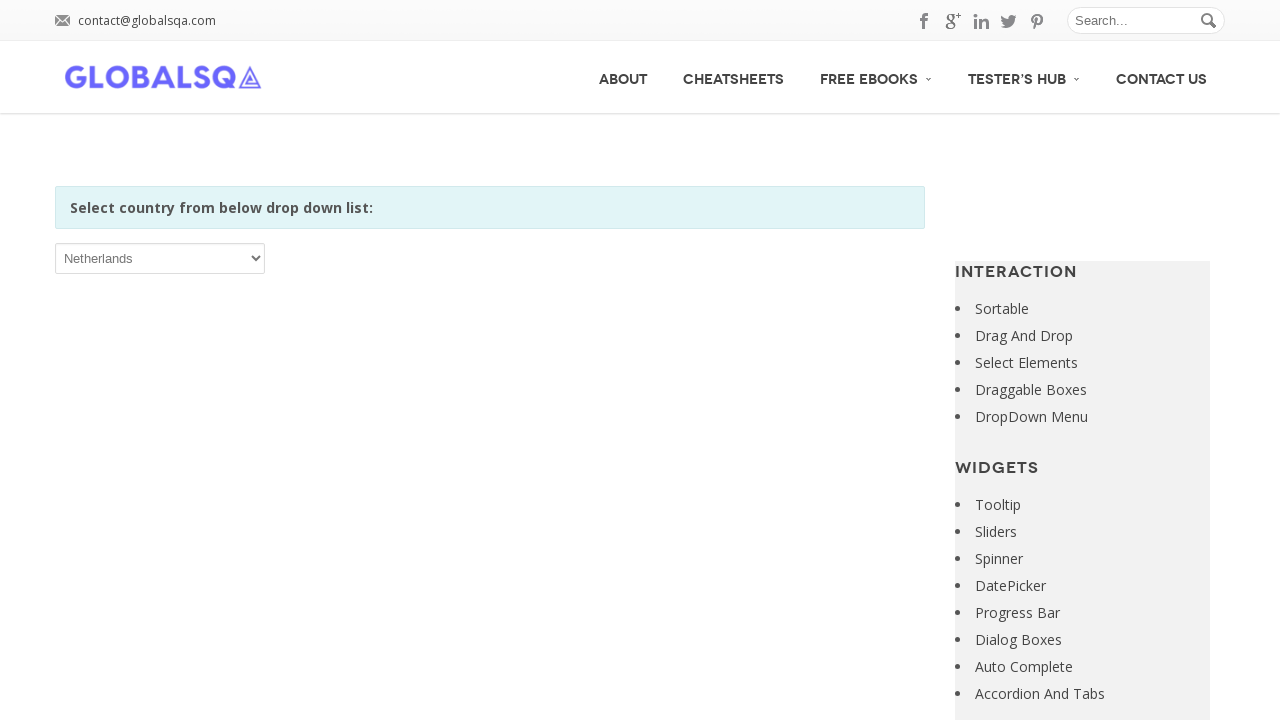

Retrieved option text: New Caledonia
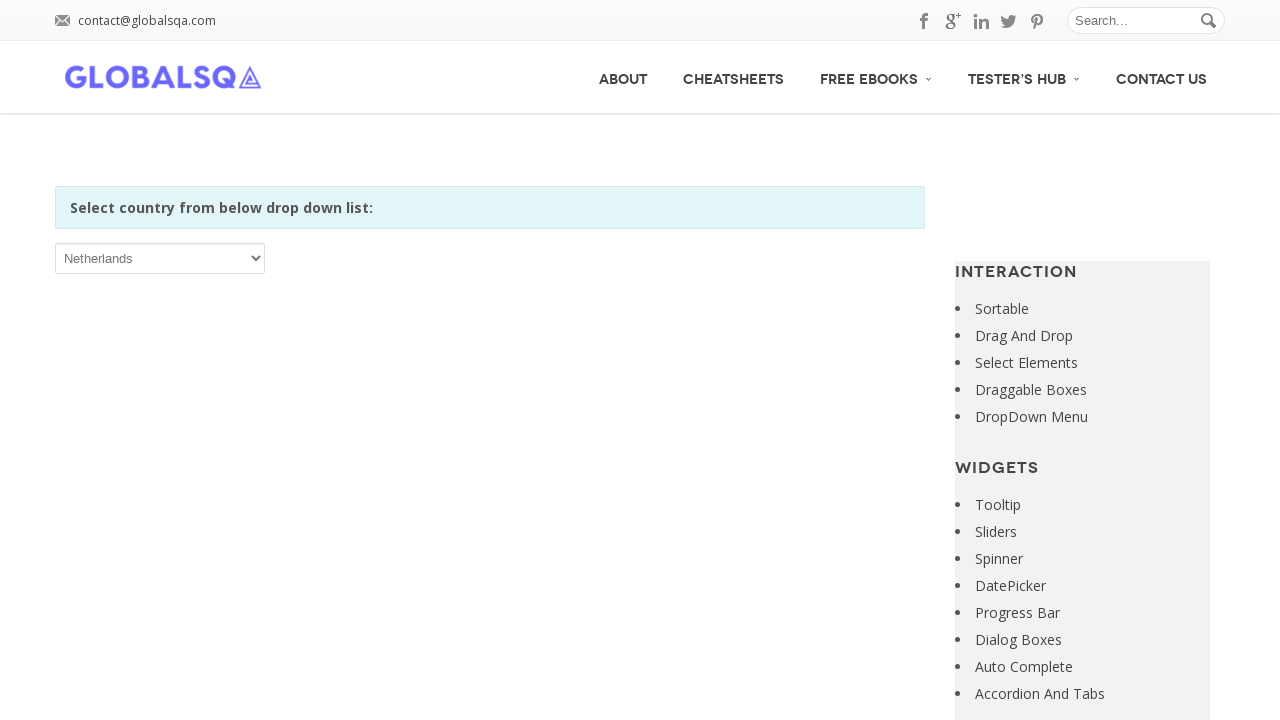

Selected option at index 157: New Caledonia on xpath=//*[@id='post-2646']/div[2]/div/div/div/p/select
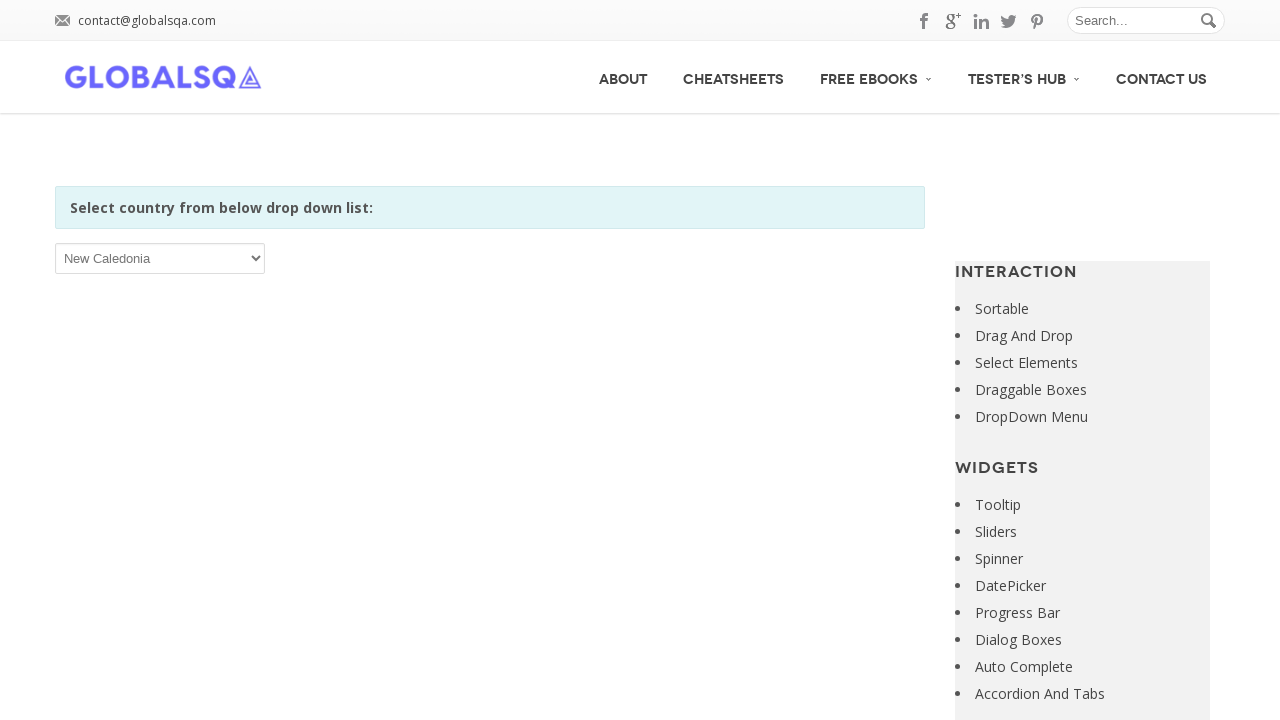

Retrieved option text: New Zealand
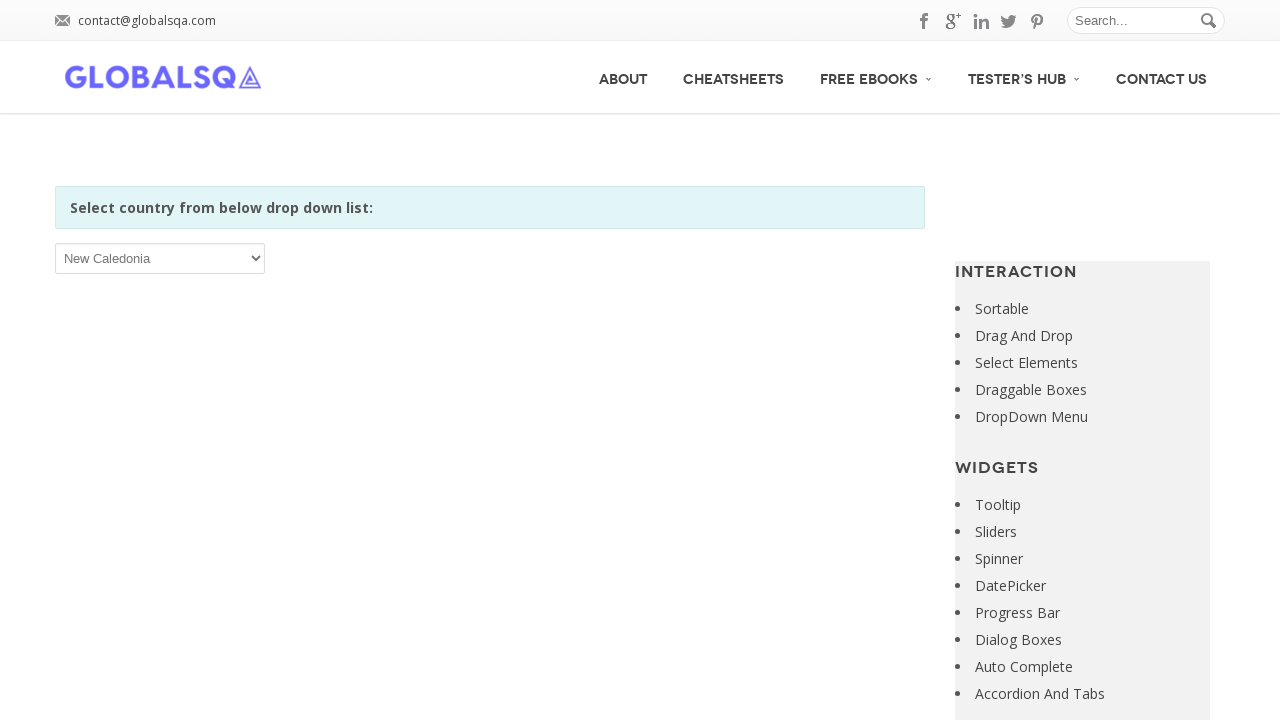

Selected option at index 158: New Zealand on xpath=//*[@id='post-2646']/div[2]/div/div/div/p/select
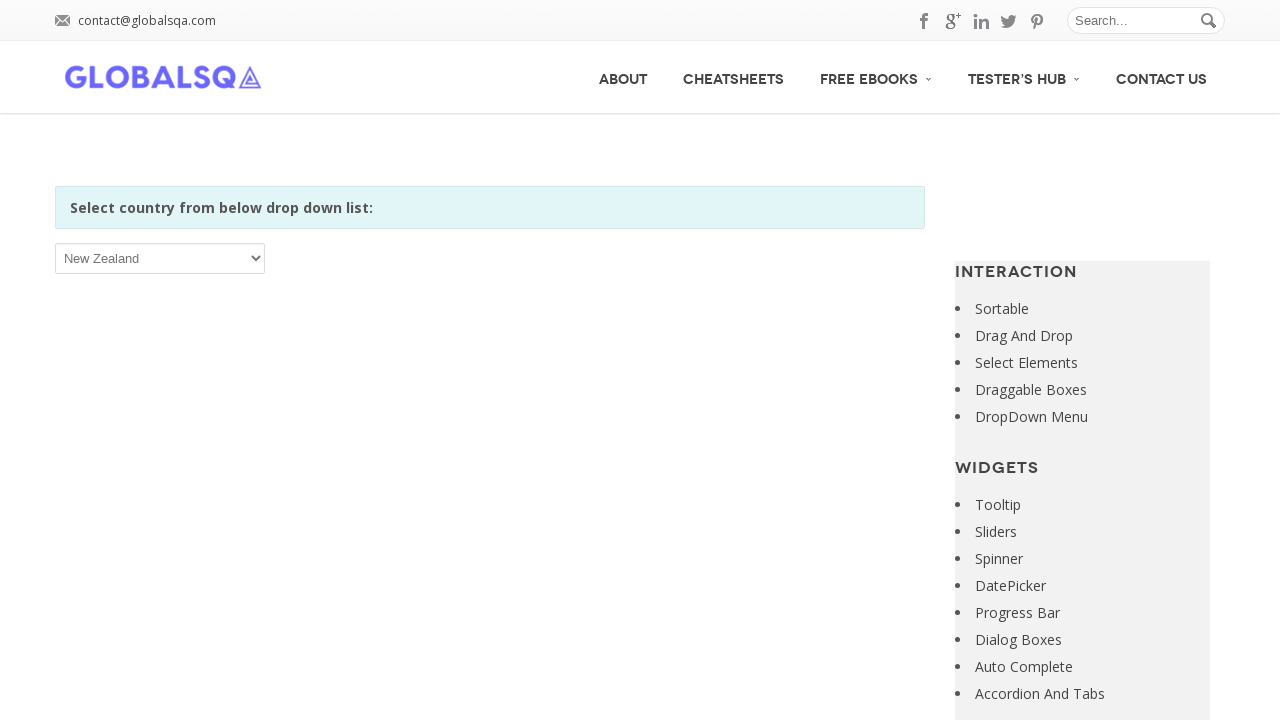

Retrieved option text: Nicaragua
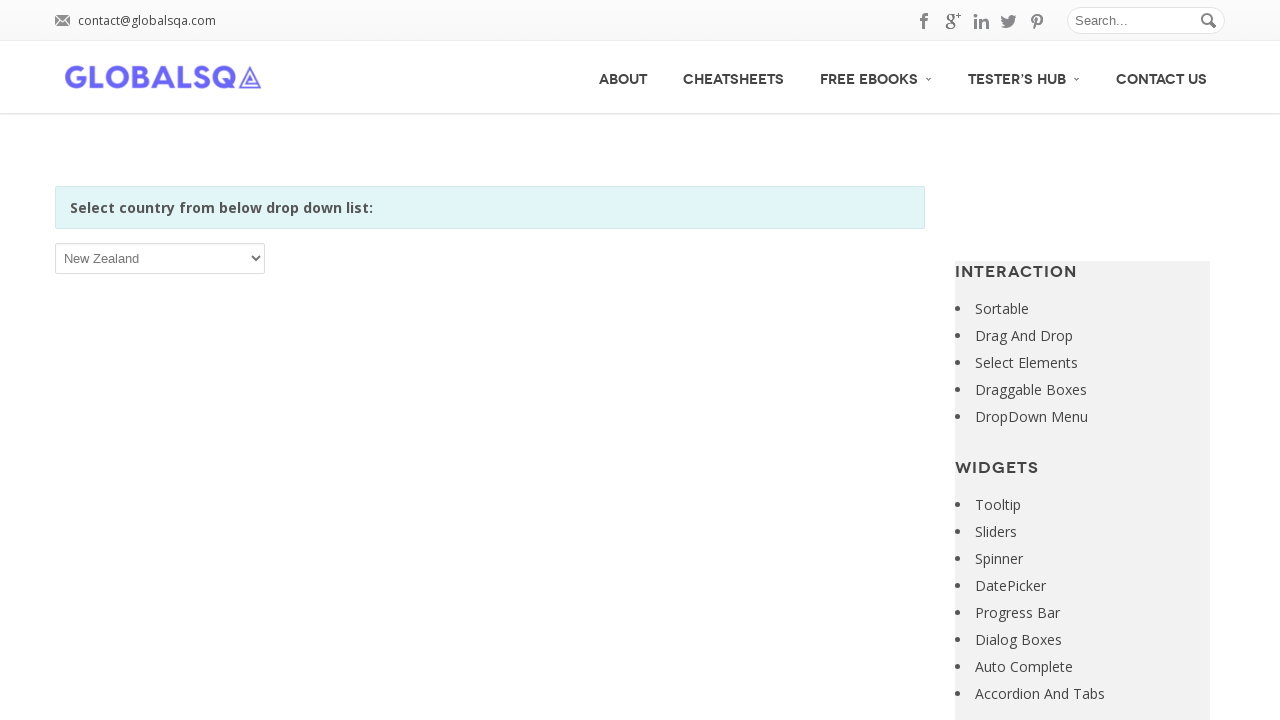

Selected option at index 159: Nicaragua on xpath=//*[@id='post-2646']/div[2]/div/div/div/p/select
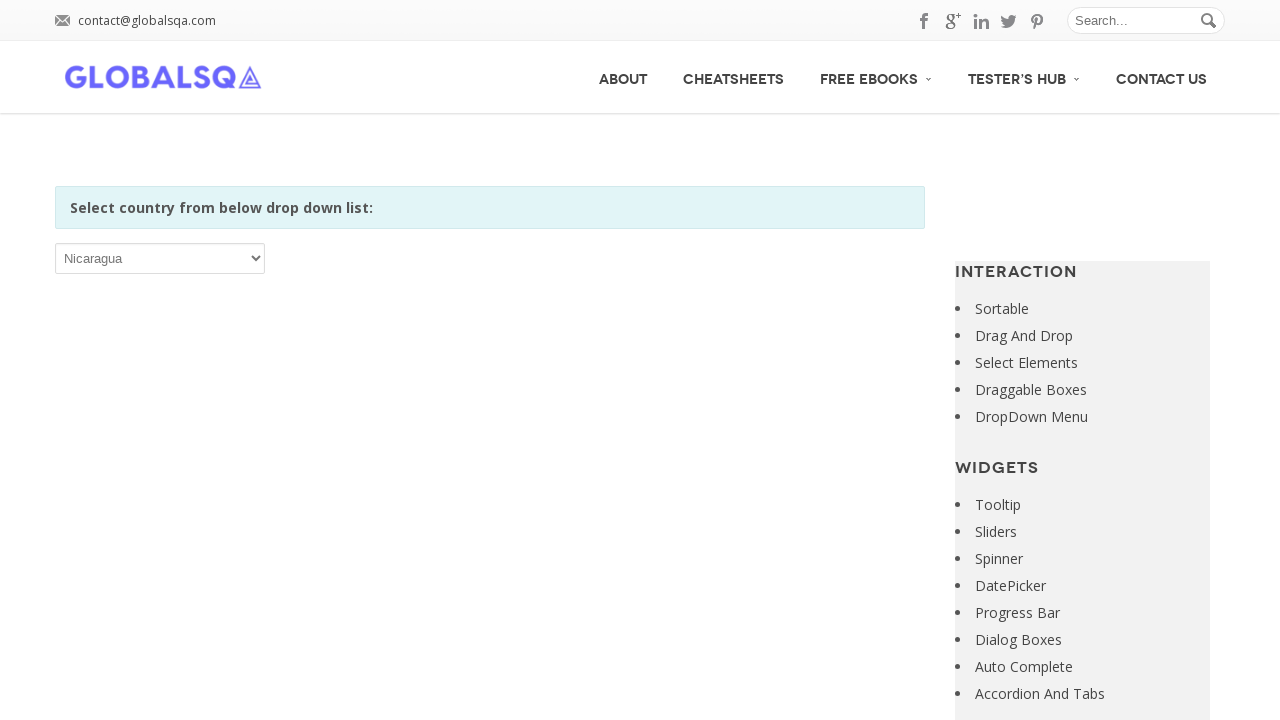

Retrieved option text: Niger
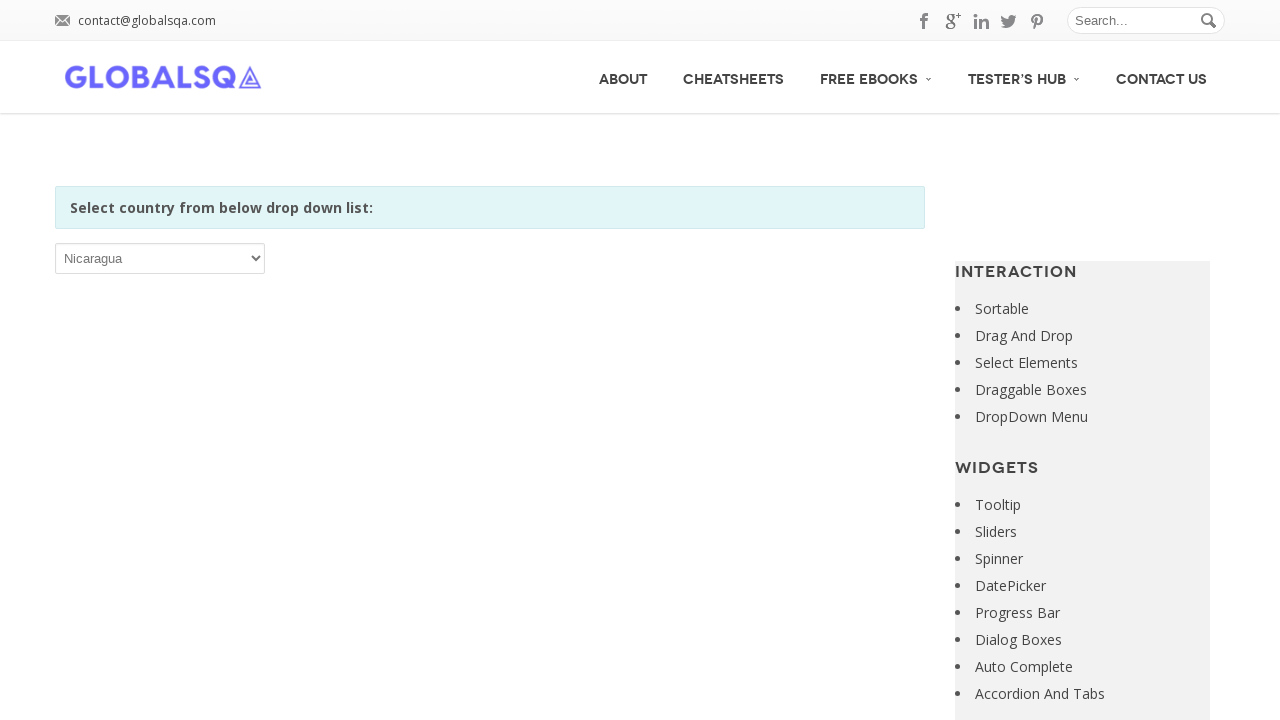

Selected option at index 160: Niger on xpath=//*[@id='post-2646']/div[2]/div/div/div/p/select
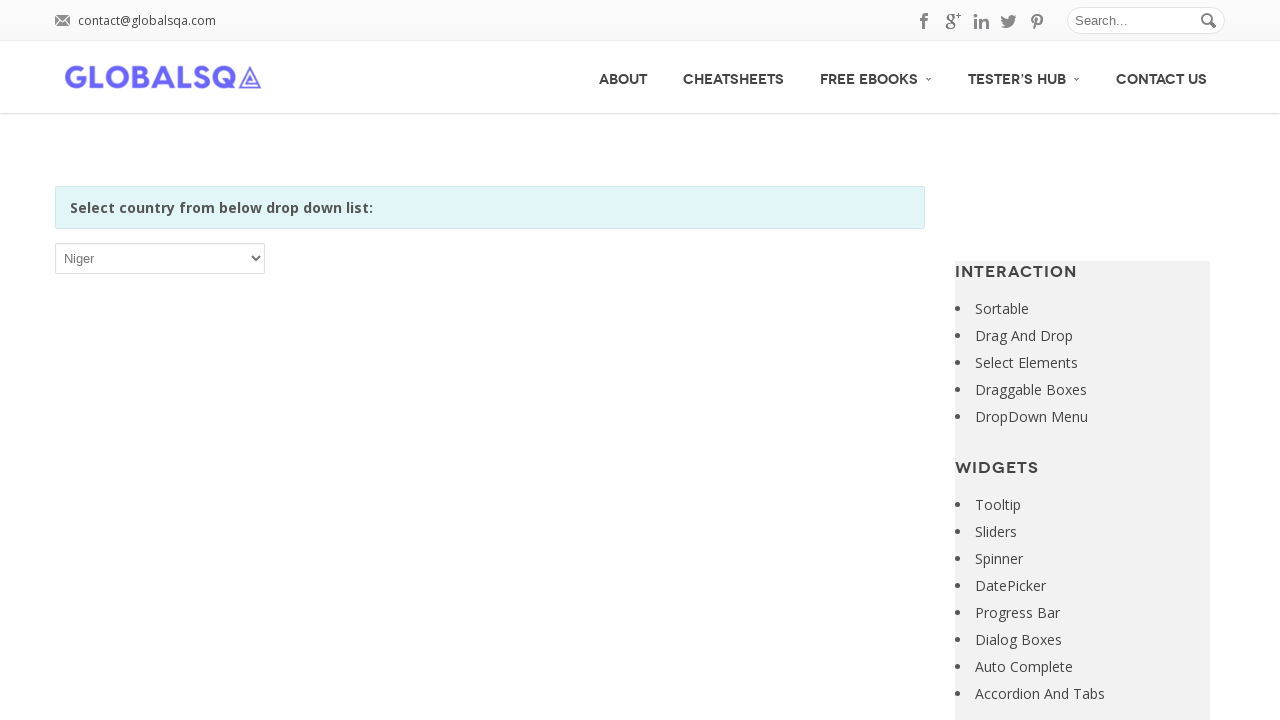

Retrieved option text: Nigeria
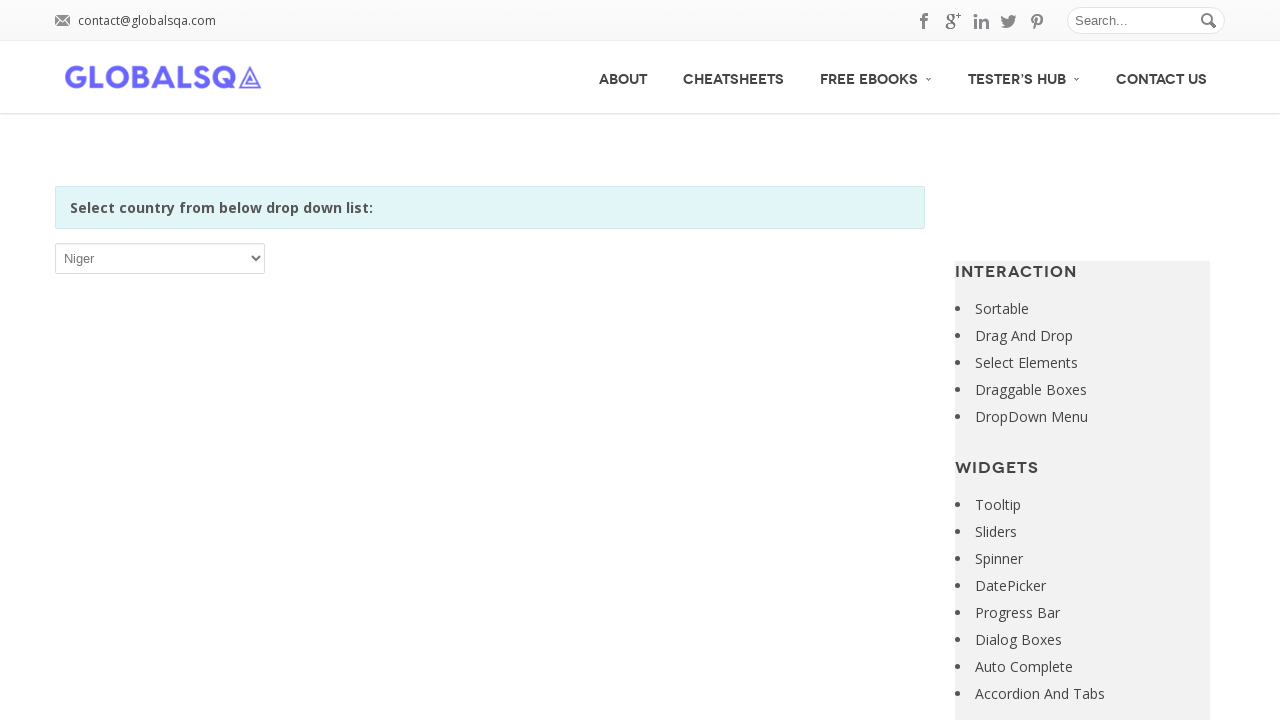

Selected option at index 161: Nigeria on xpath=//*[@id='post-2646']/div[2]/div/div/div/p/select
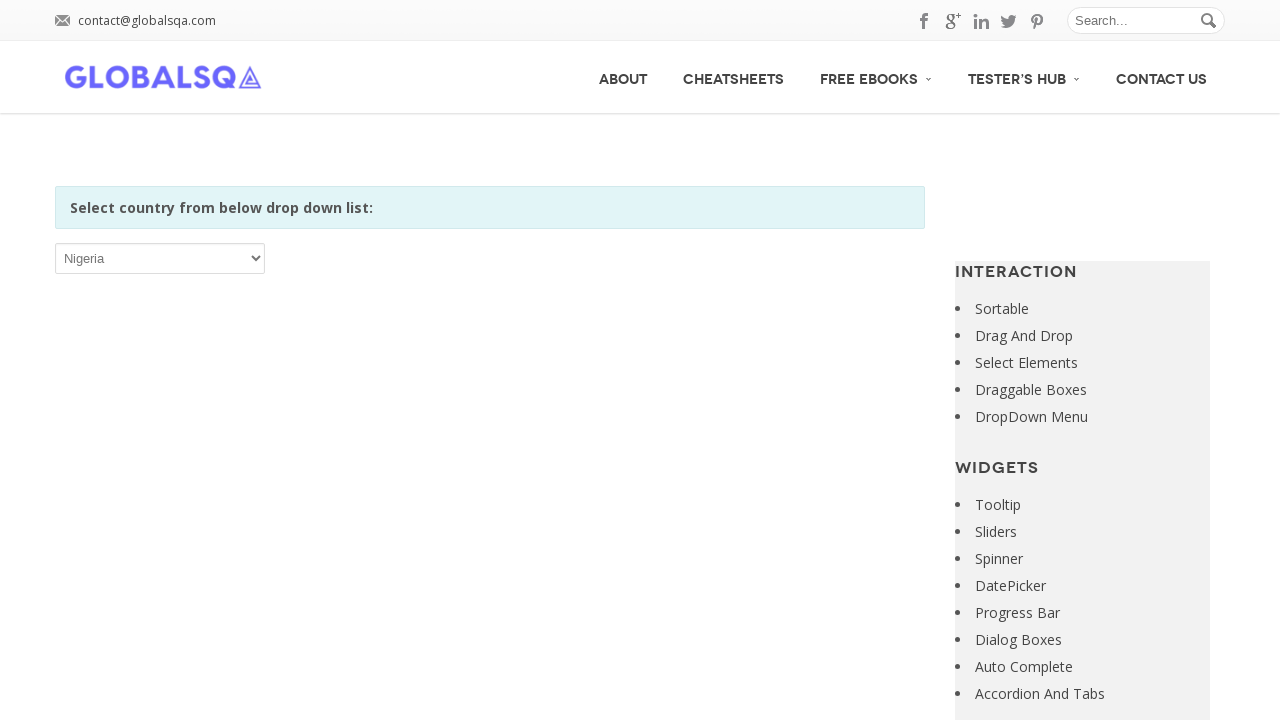

Retrieved option text: Niue
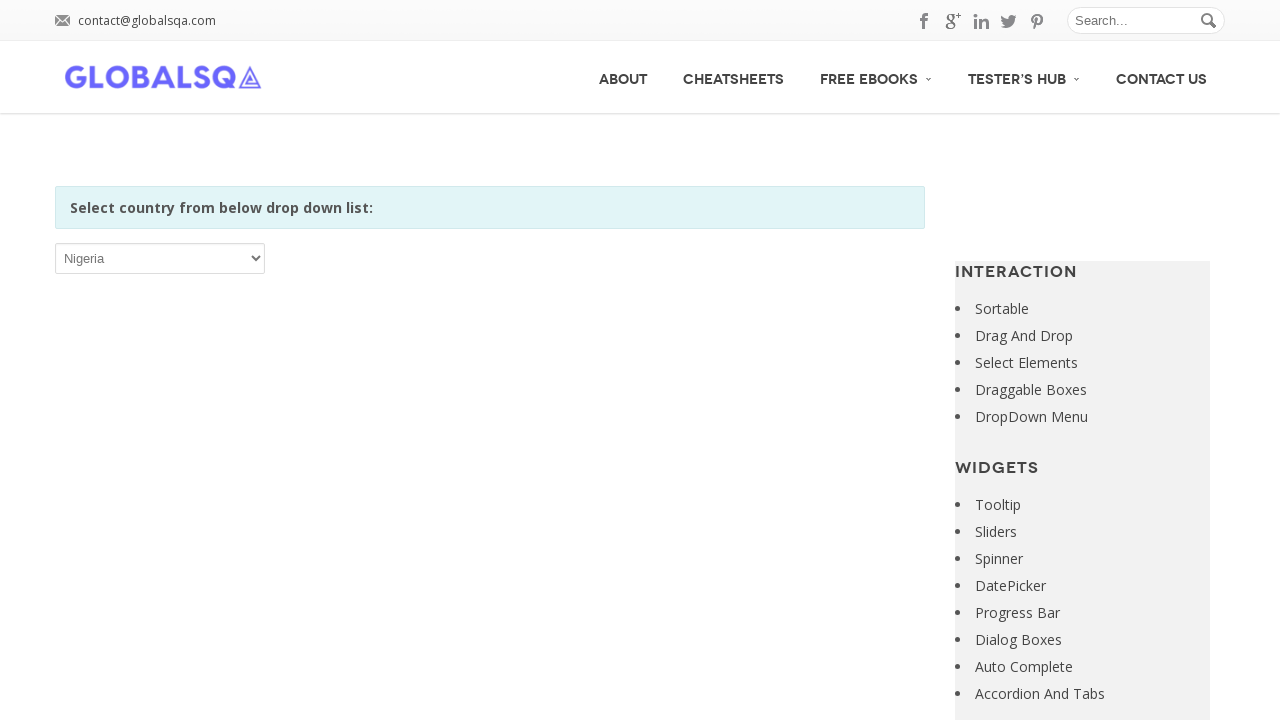

Selected option at index 162: Niue on xpath=//*[@id='post-2646']/div[2]/div/div/div/p/select
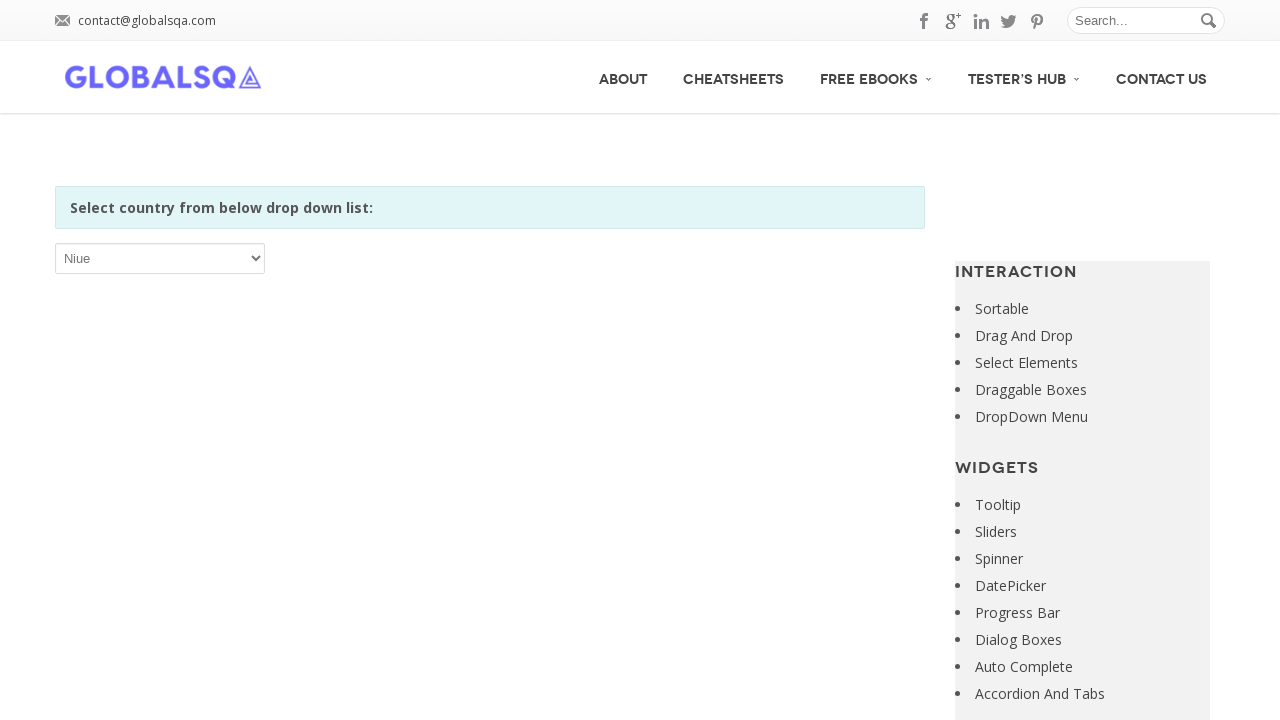

Retrieved option text: Norfolk Island
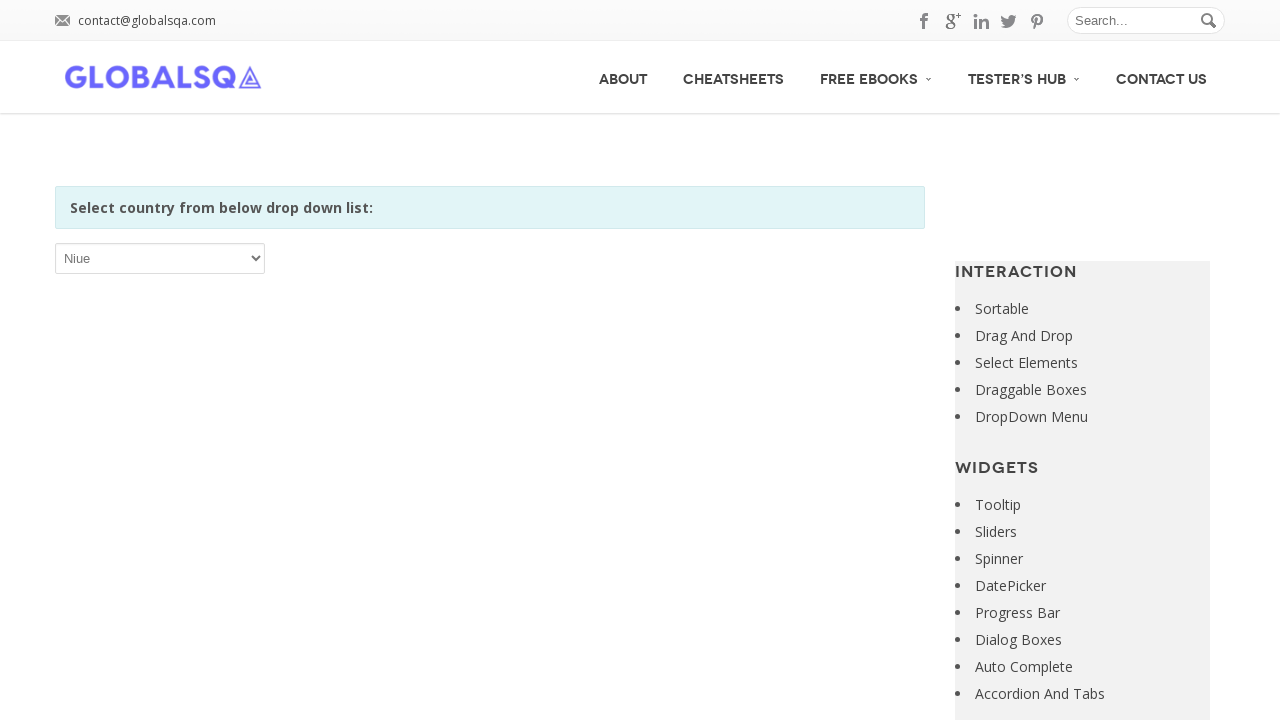

Selected option at index 163: Norfolk Island on xpath=//*[@id='post-2646']/div[2]/div/div/div/p/select
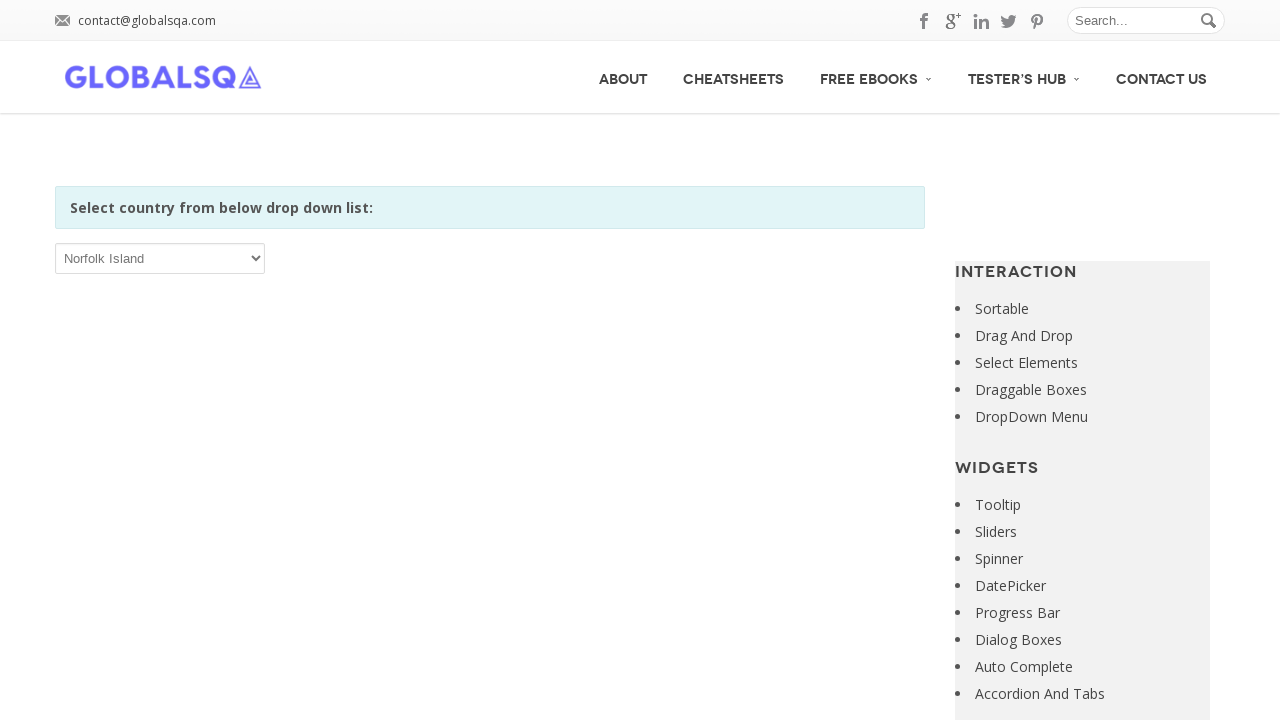

Retrieved option text: Northern Mariana Islands
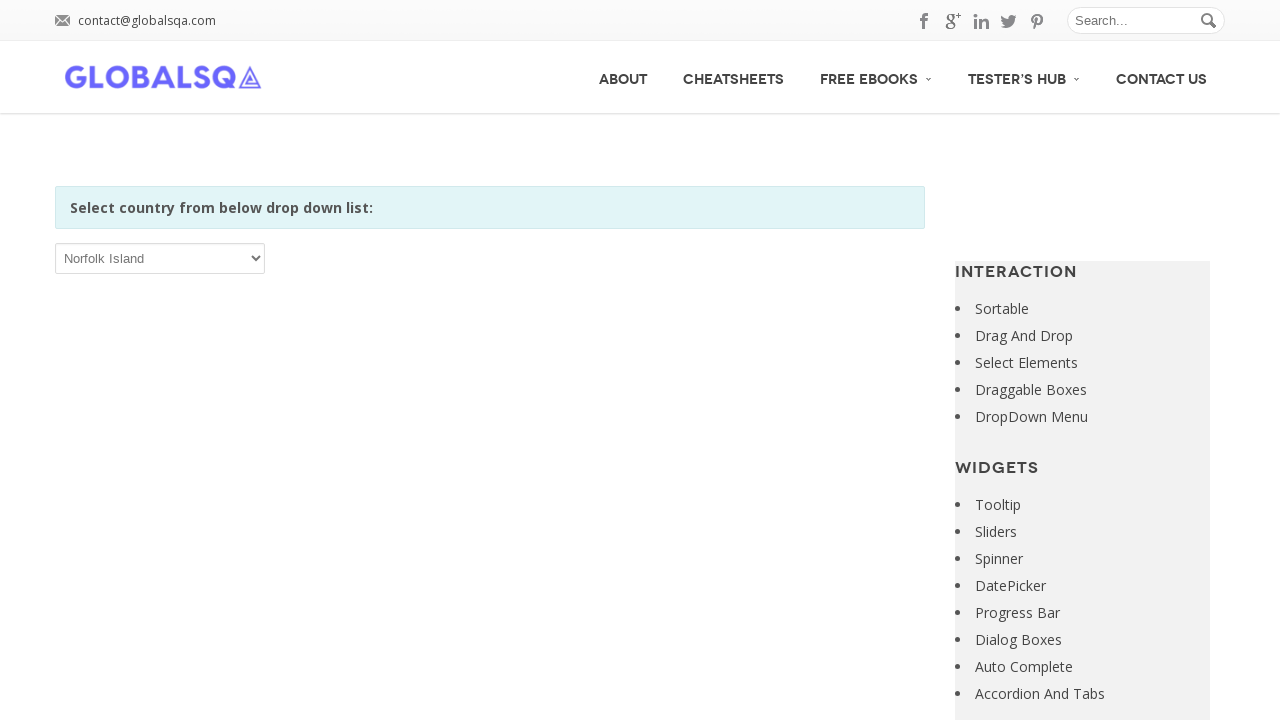

Selected option at index 164: Northern Mariana Islands on xpath=//*[@id='post-2646']/div[2]/div/div/div/p/select
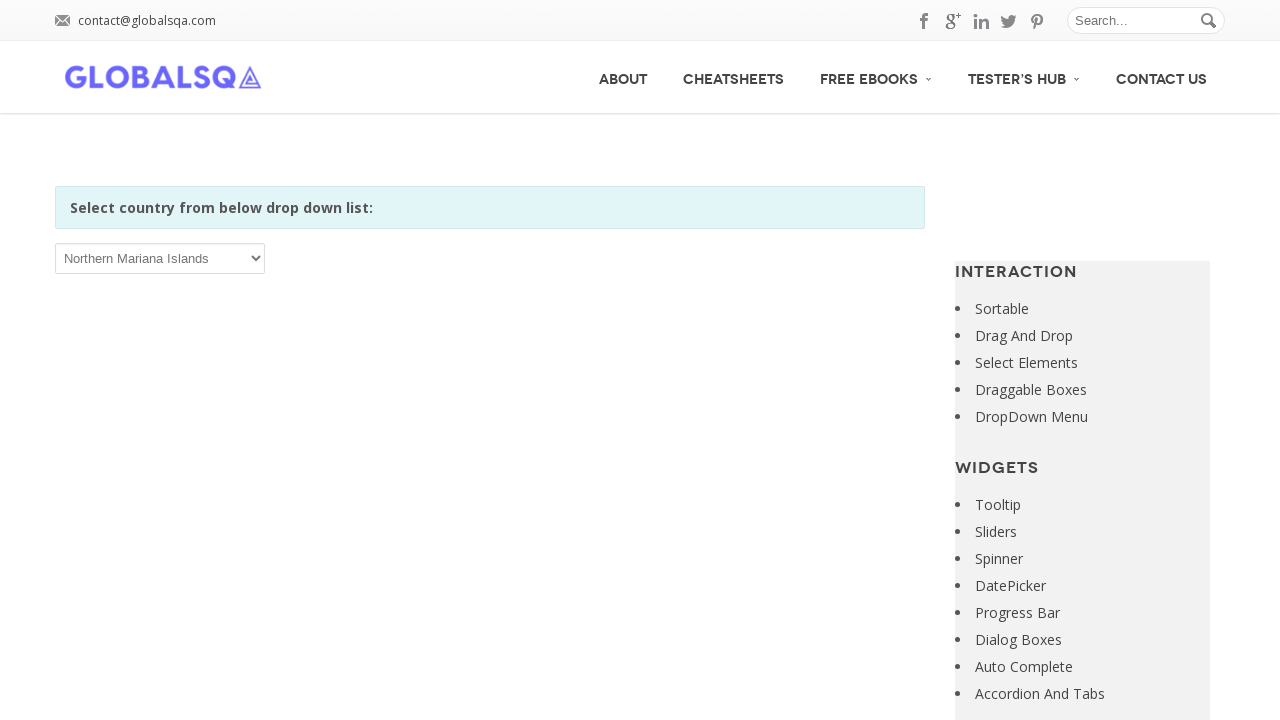

Retrieved option text: Norway
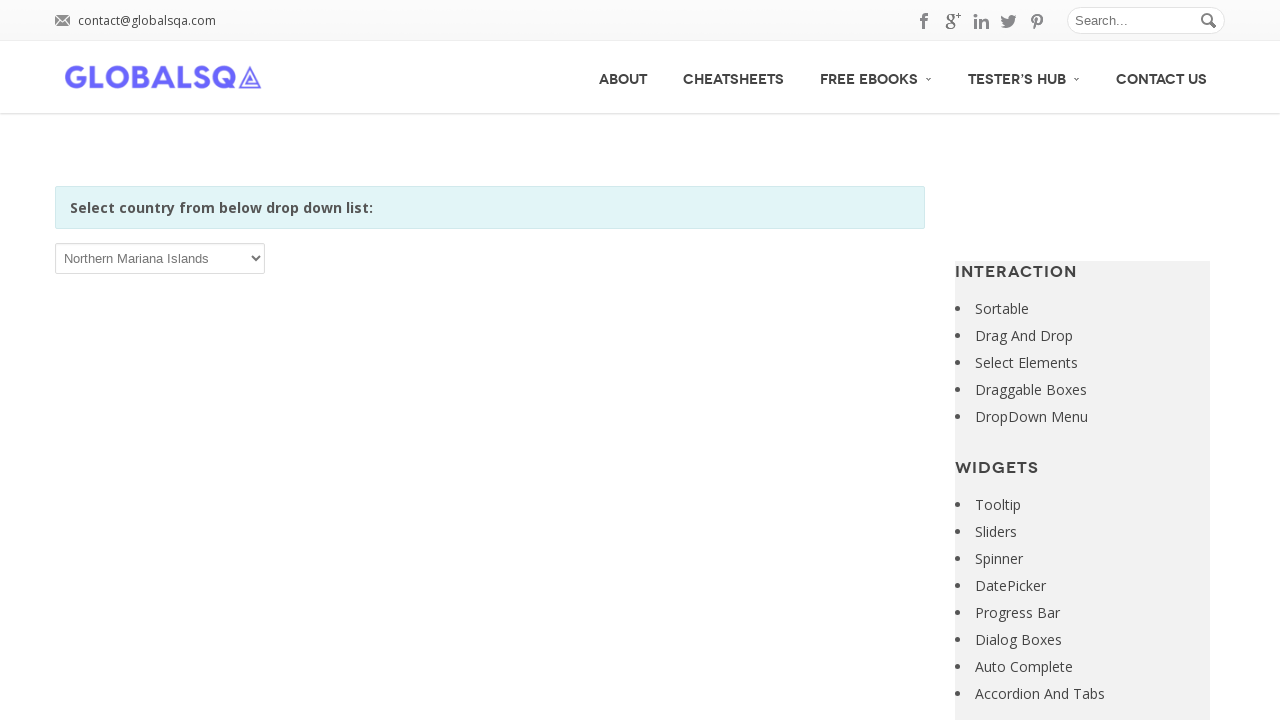

Selected option at index 165: Norway on xpath=//*[@id='post-2646']/div[2]/div/div/div/p/select
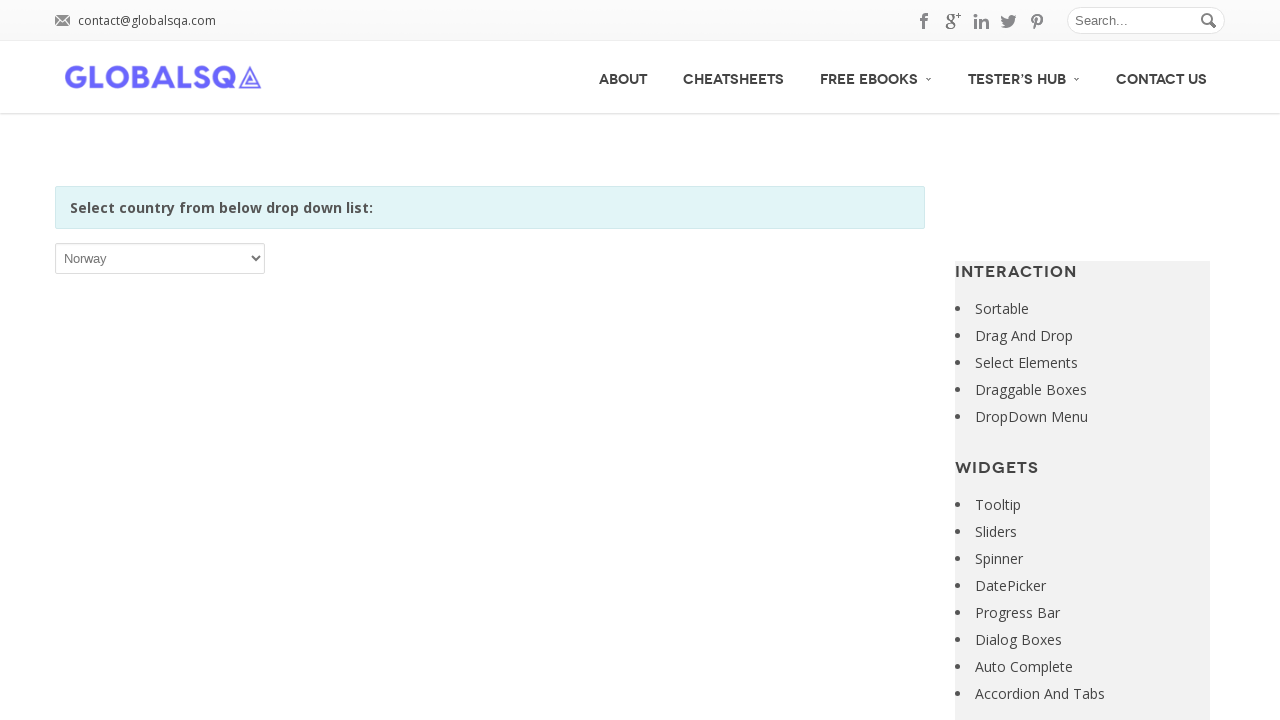

Retrieved option text: Oman
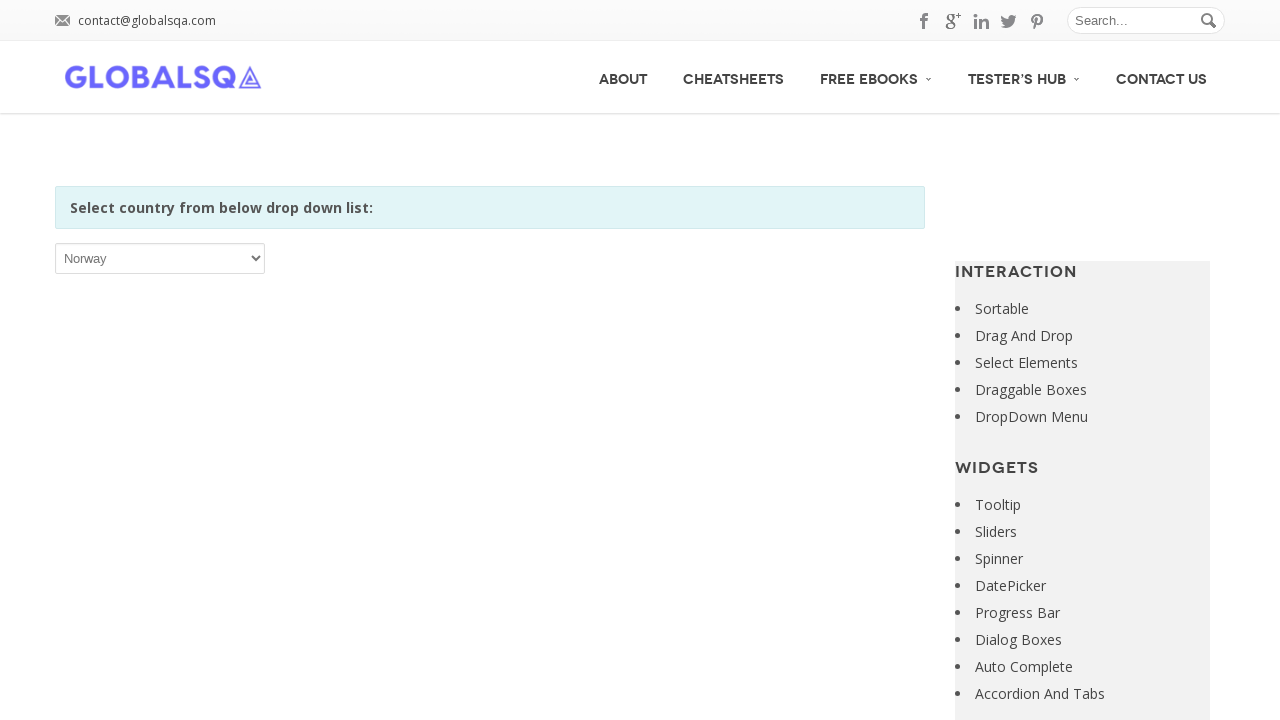

Selected option at index 166: Oman on xpath=//*[@id='post-2646']/div[2]/div/div/div/p/select
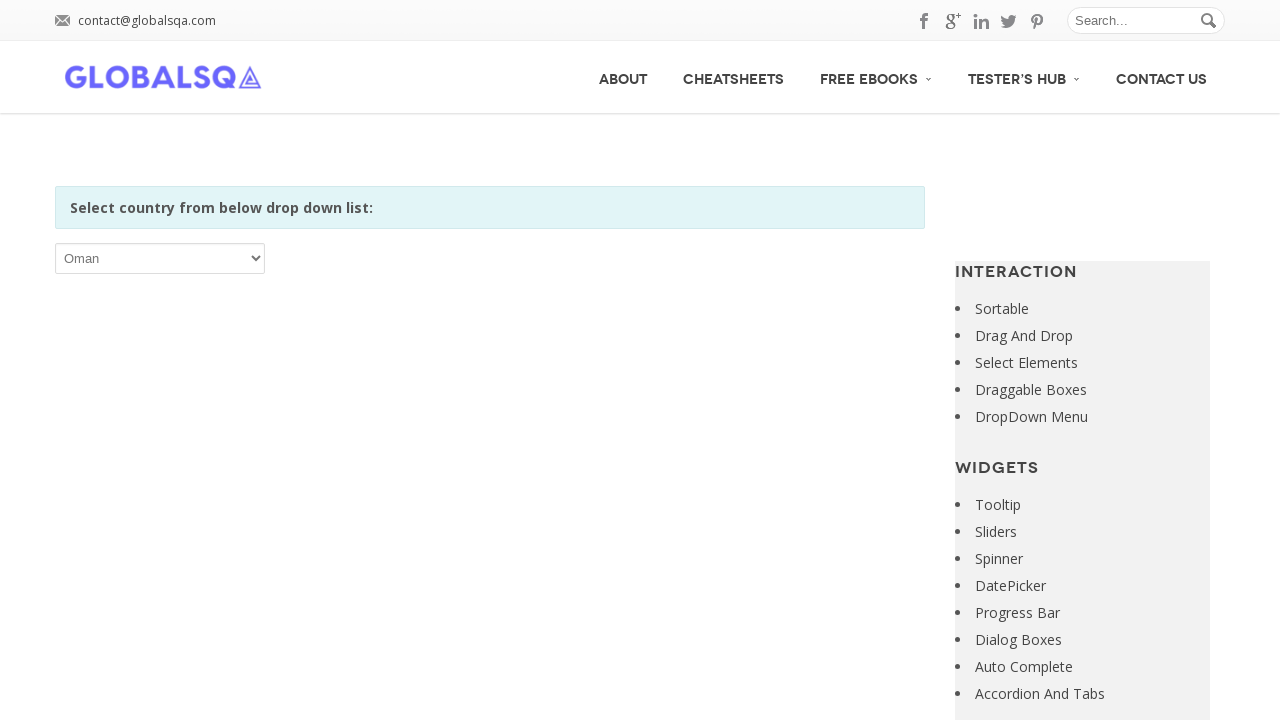

Retrieved option text: Pakistan
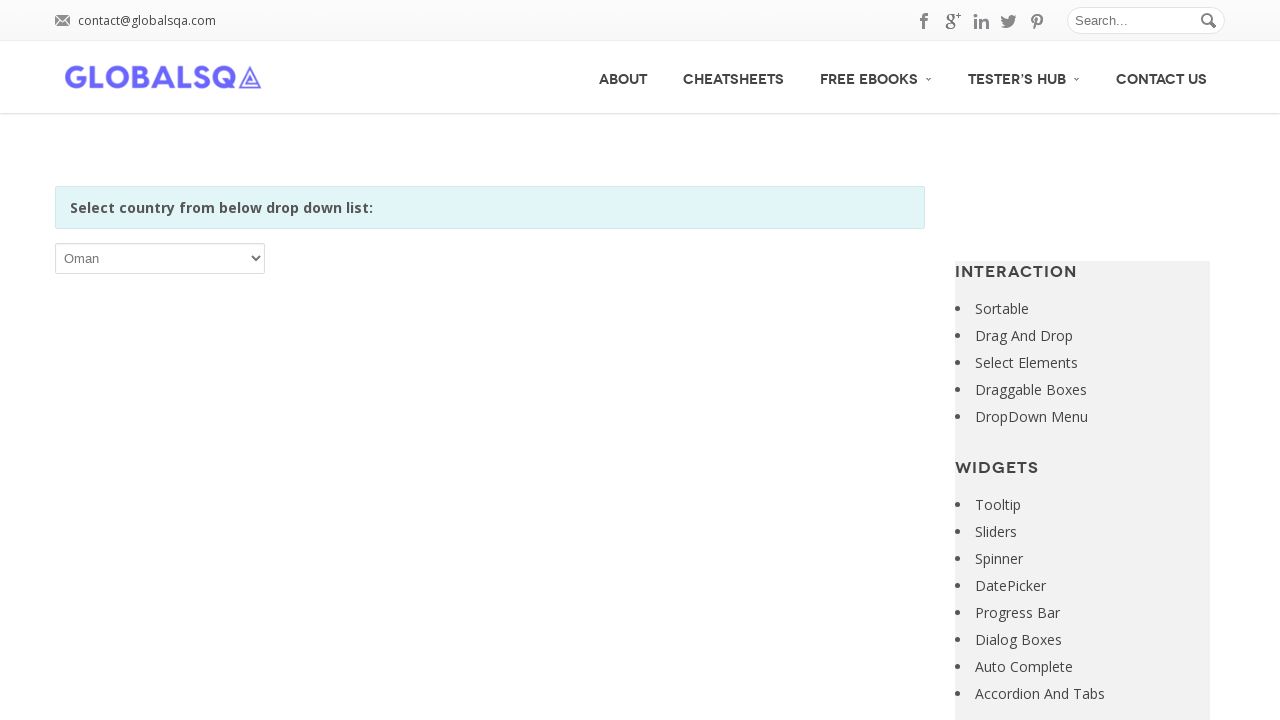

Selected option at index 167: Pakistan on xpath=//*[@id='post-2646']/div[2]/div/div/div/p/select
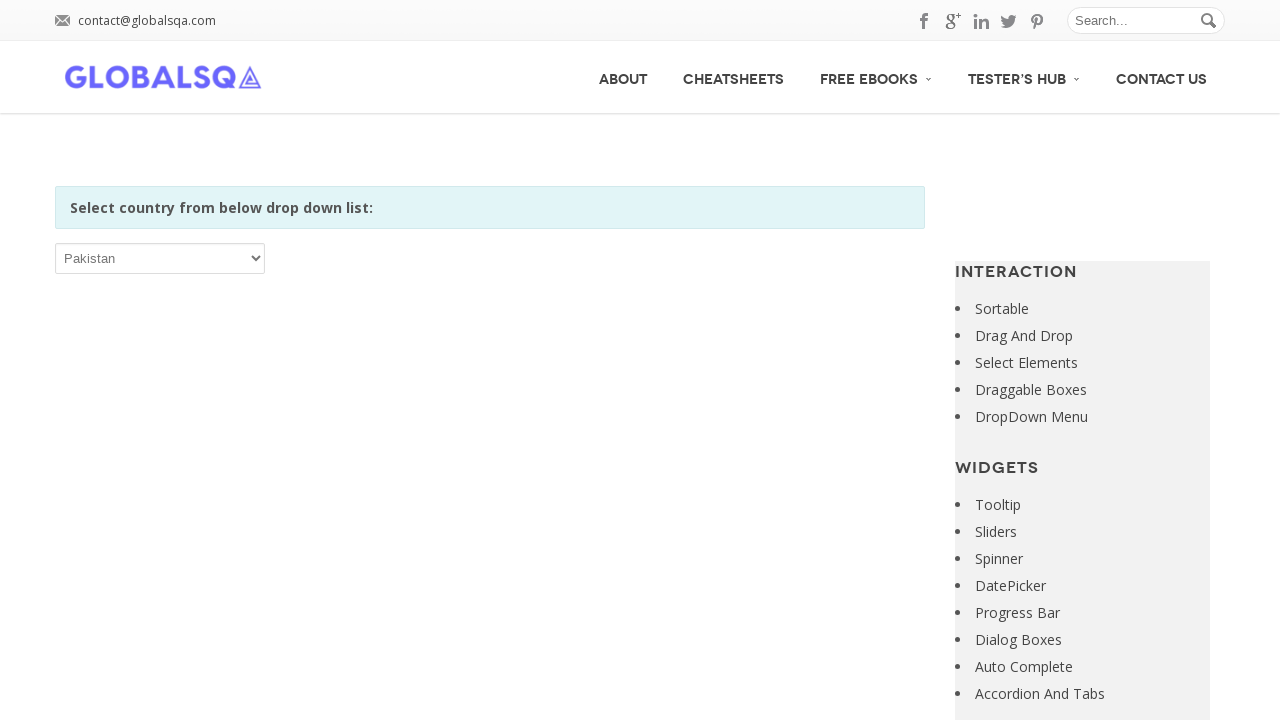

Retrieved option text: Palau
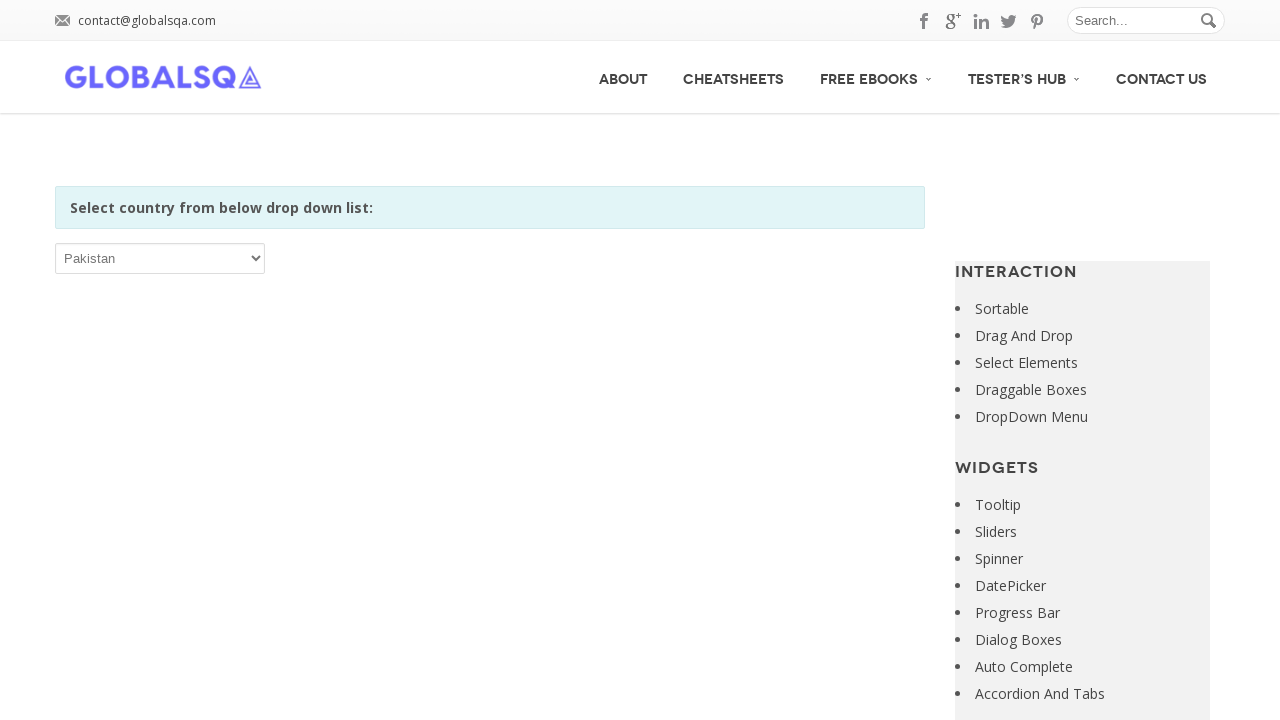

Selected option at index 168: Palau on xpath=//*[@id='post-2646']/div[2]/div/div/div/p/select
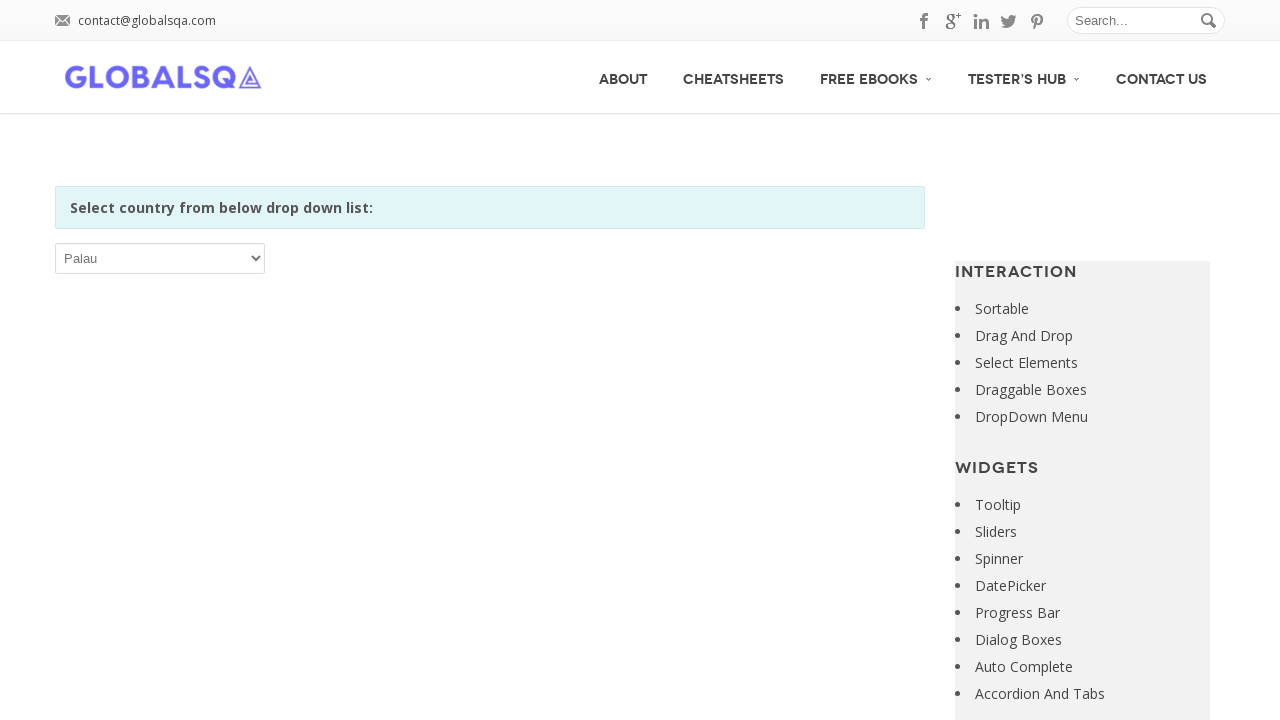

Retrieved option text: Palestinian Territory, Occupied
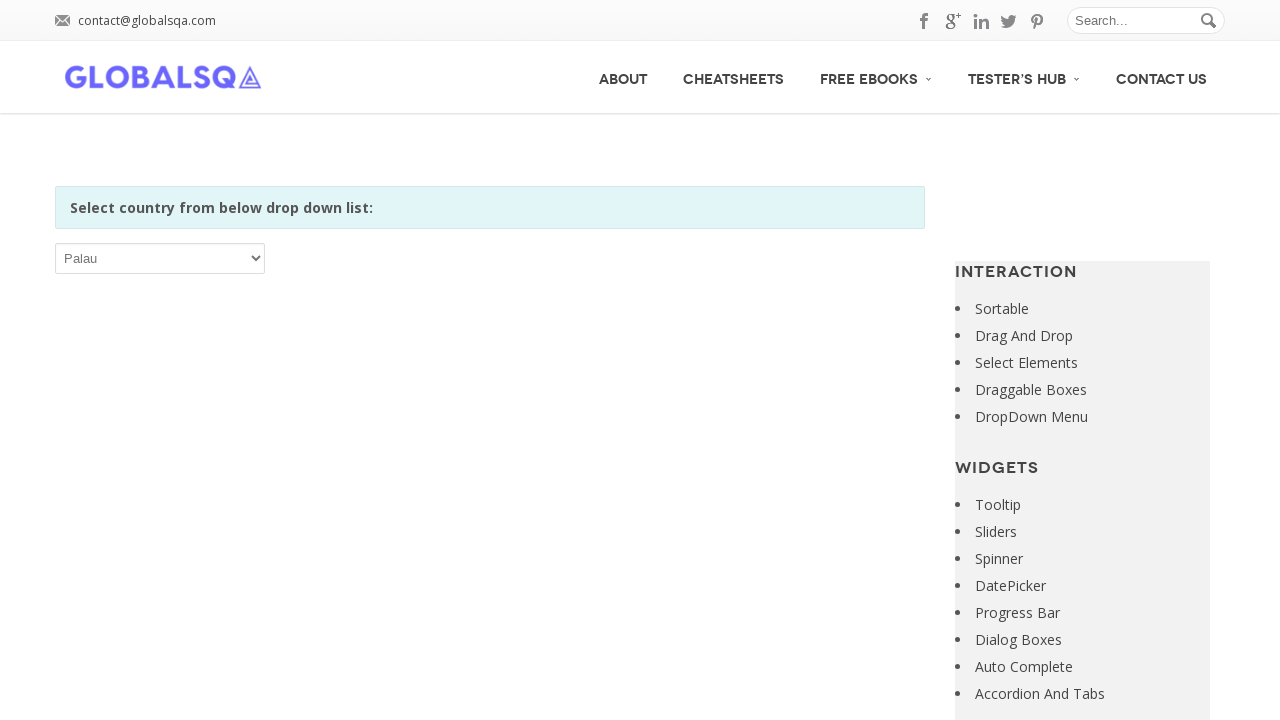

Selected option at index 169: Palestinian Territory, Occupied on xpath=//*[@id='post-2646']/div[2]/div/div/div/p/select
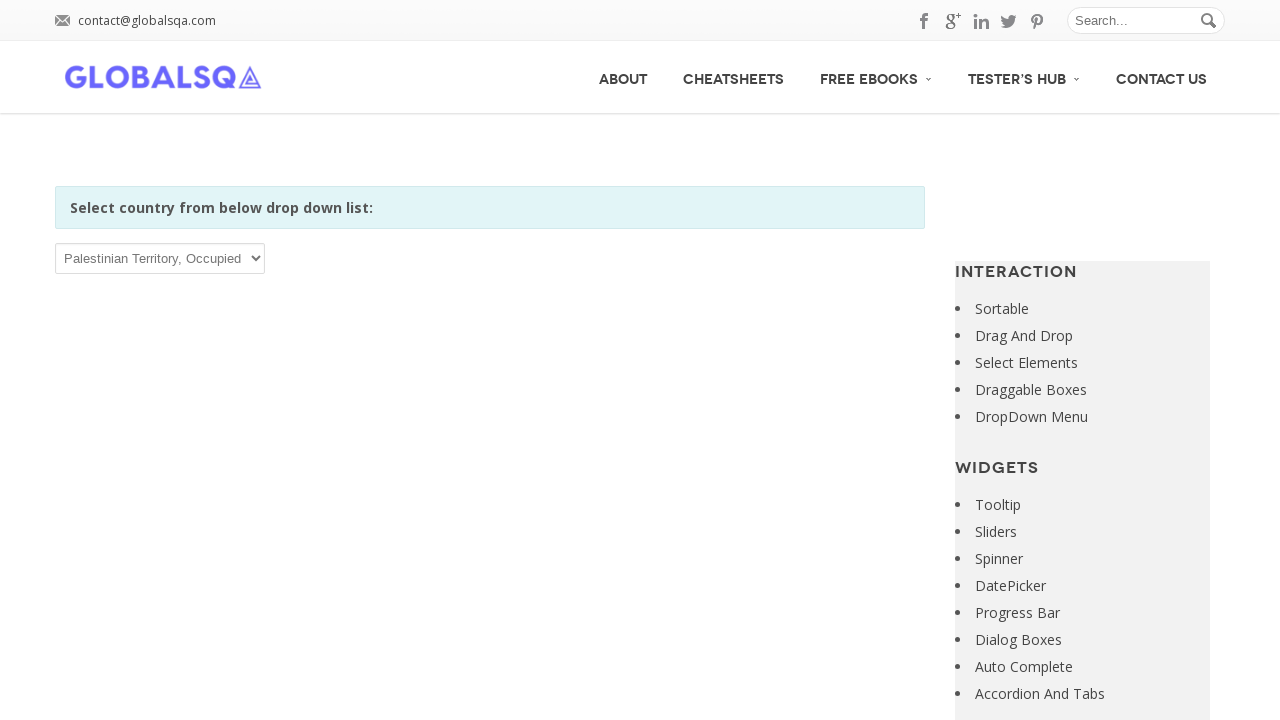

Retrieved option text: Panama
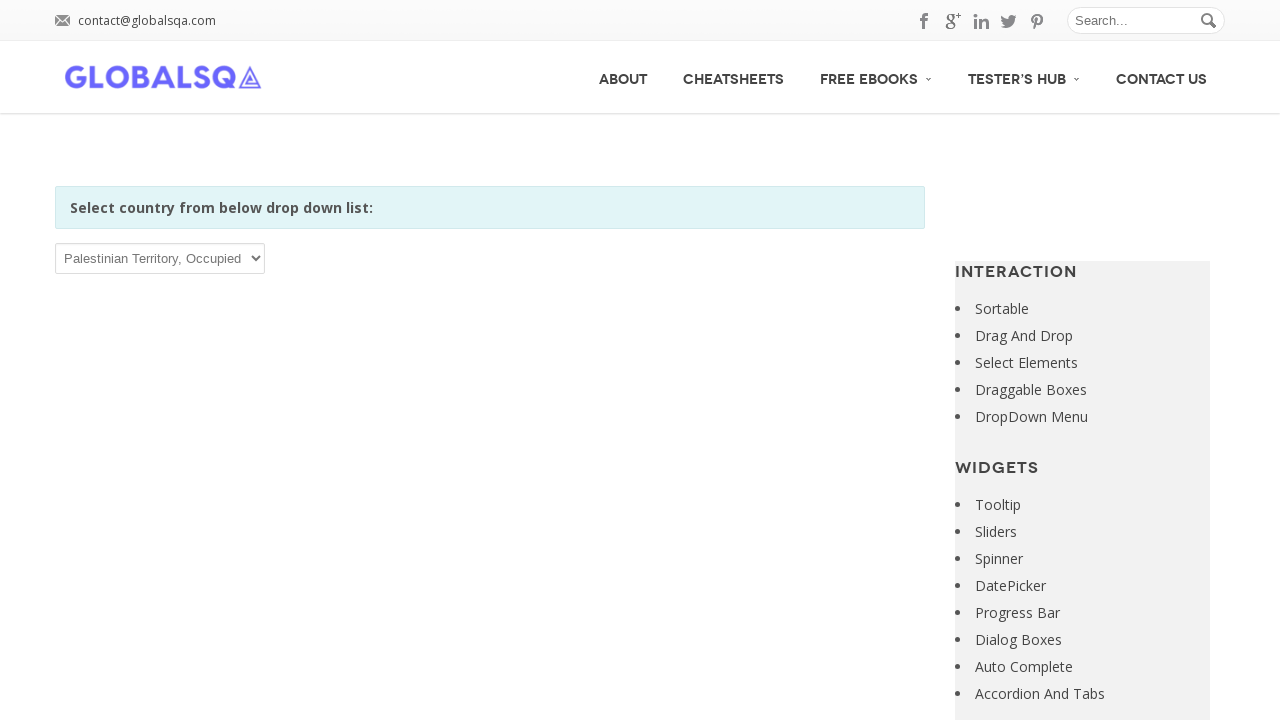

Selected option at index 170: Panama on xpath=//*[@id='post-2646']/div[2]/div/div/div/p/select
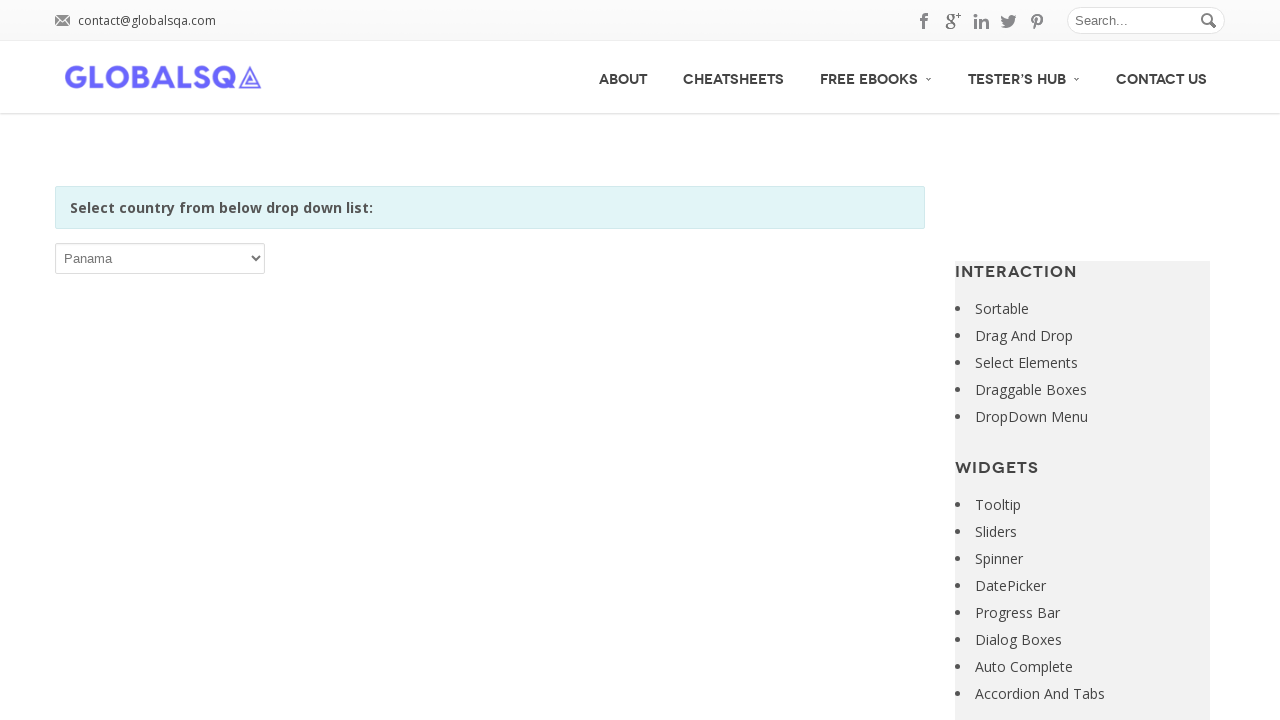

Retrieved option text: Papua New Guinea
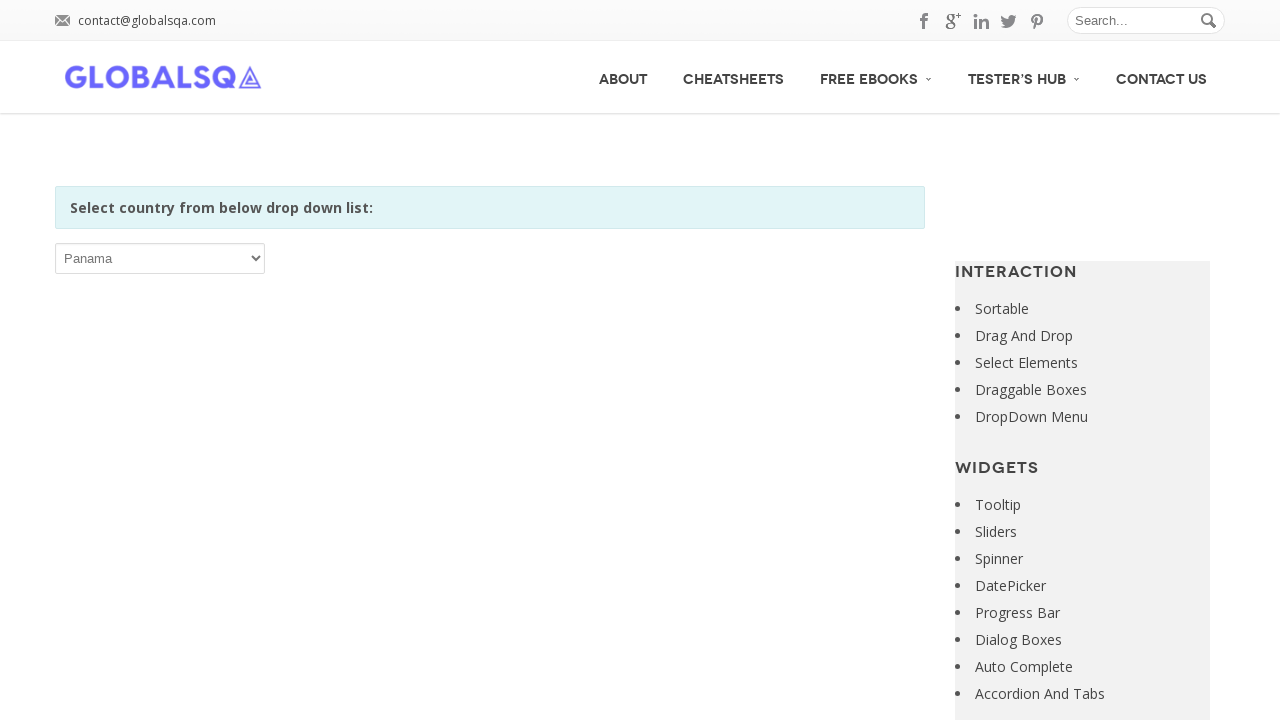

Selected option at index 171: Papua New Guinea on xpath=//*[@id='post-2646']/div[2]/div/div/div/p/select
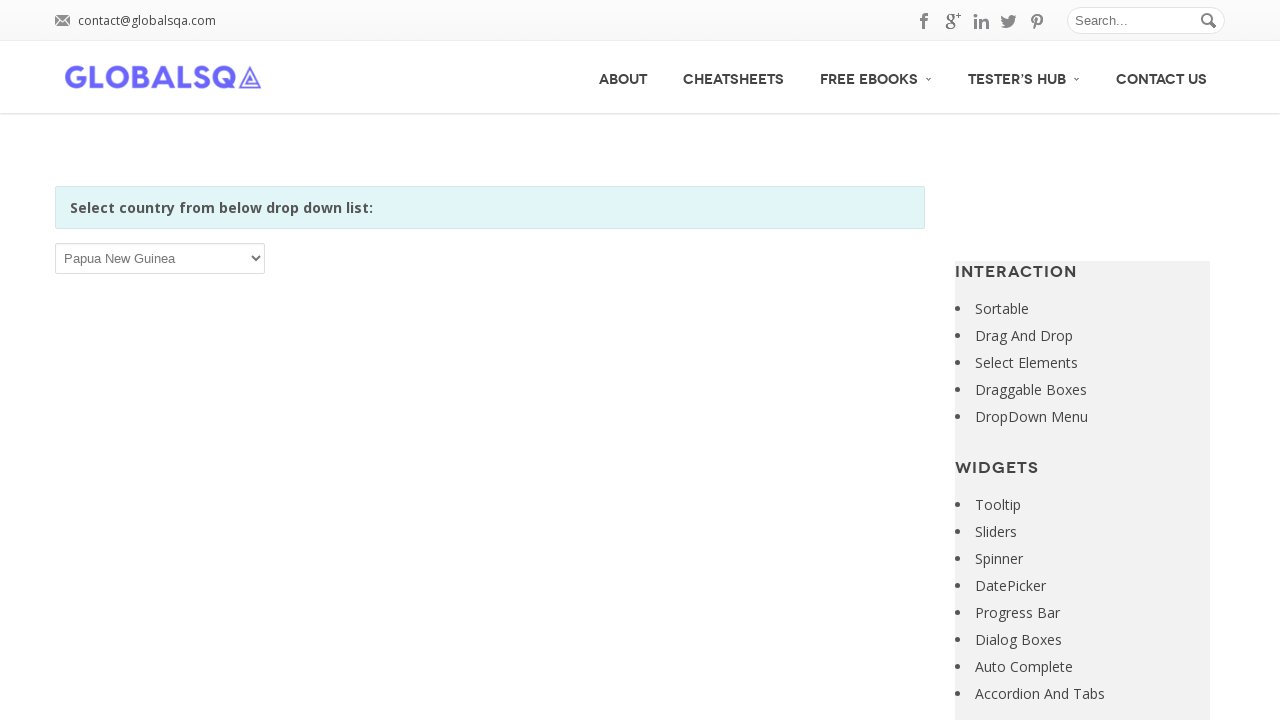

Retrieved option text: Paraguay
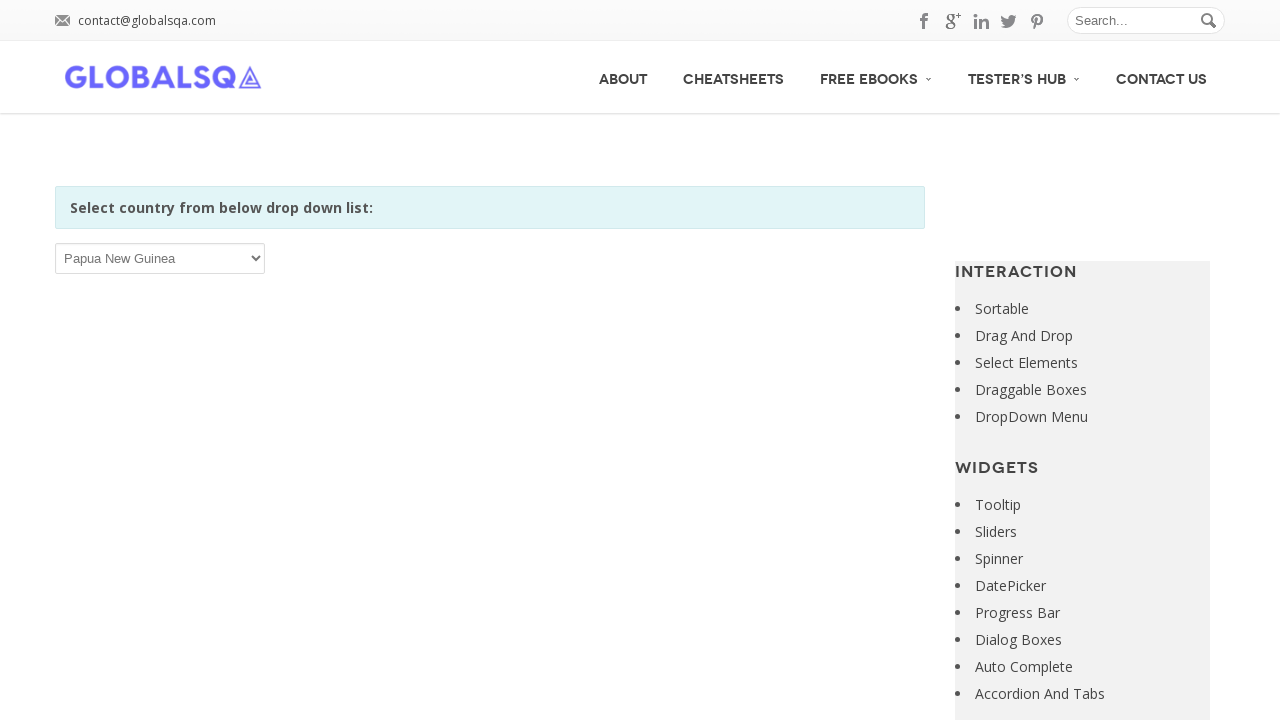

Selected option at index 172: Paraguay on xpath=//*[@id='post-2646']/div[2]/div/div/div/p/select
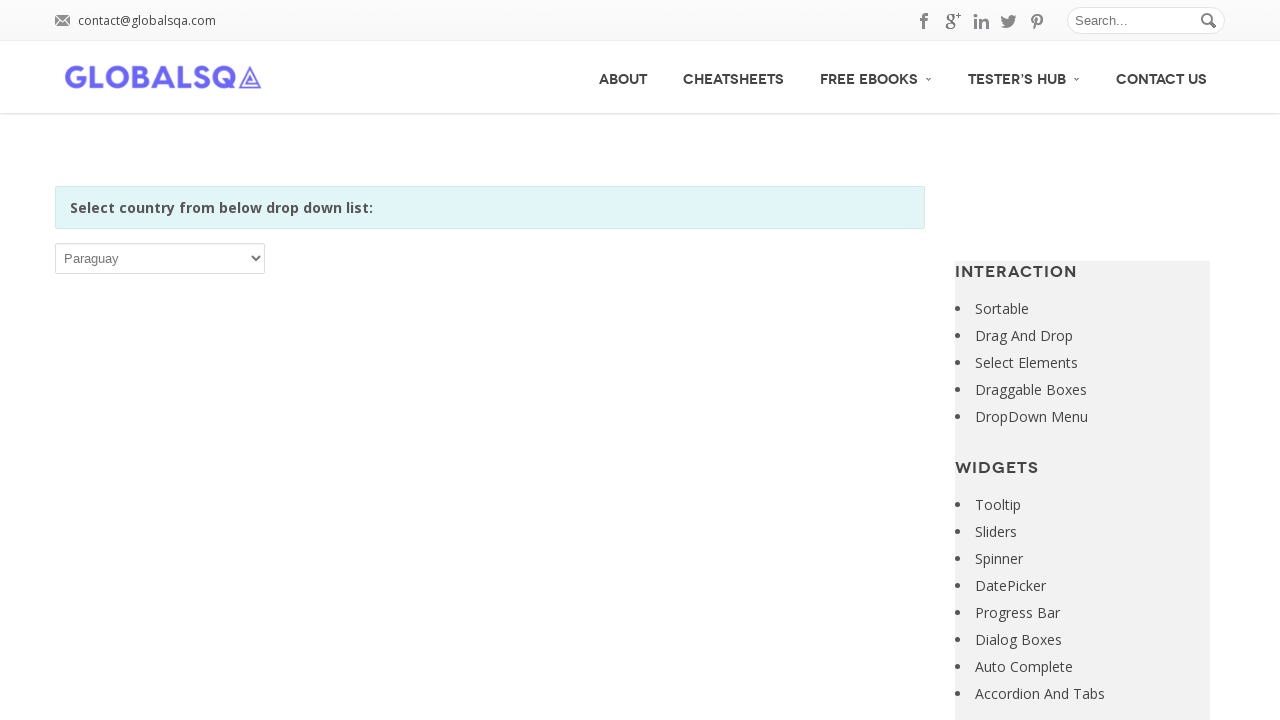

Retrieved option text: Peru
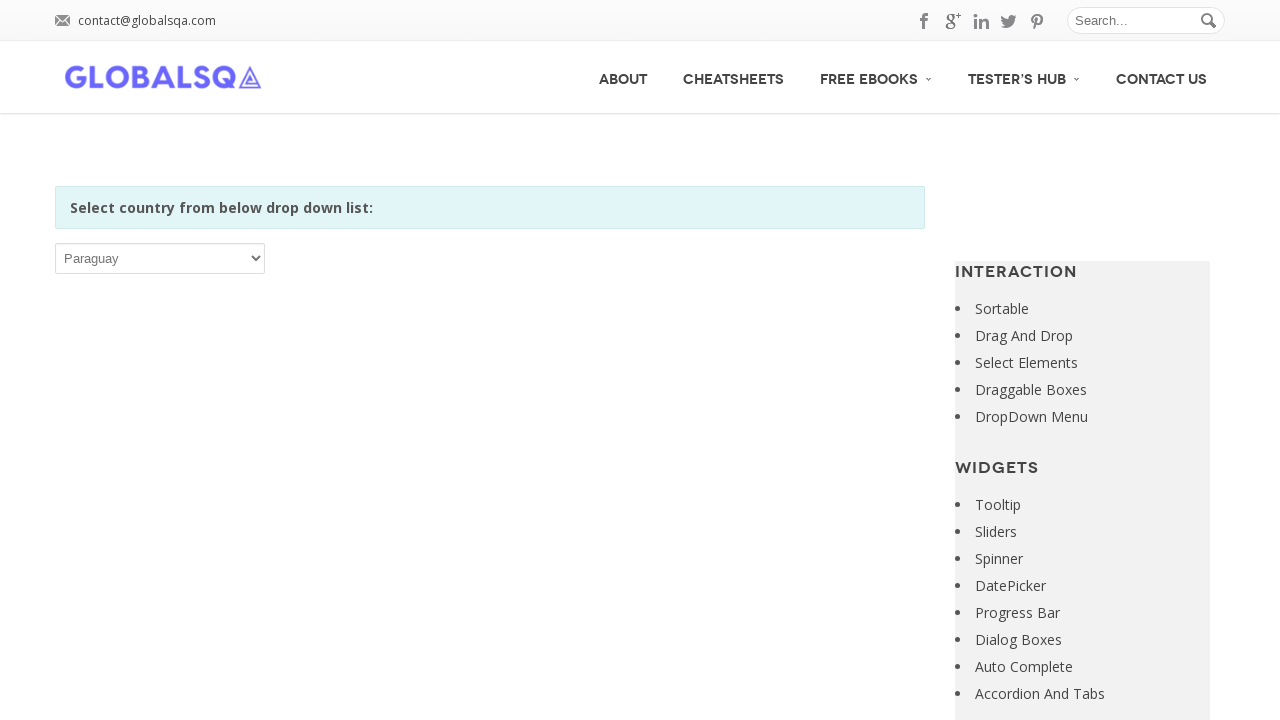

Selected option at index 173: Peru on xpath=//*[@id='post-2646']/div[2]/div/div/div/p/select
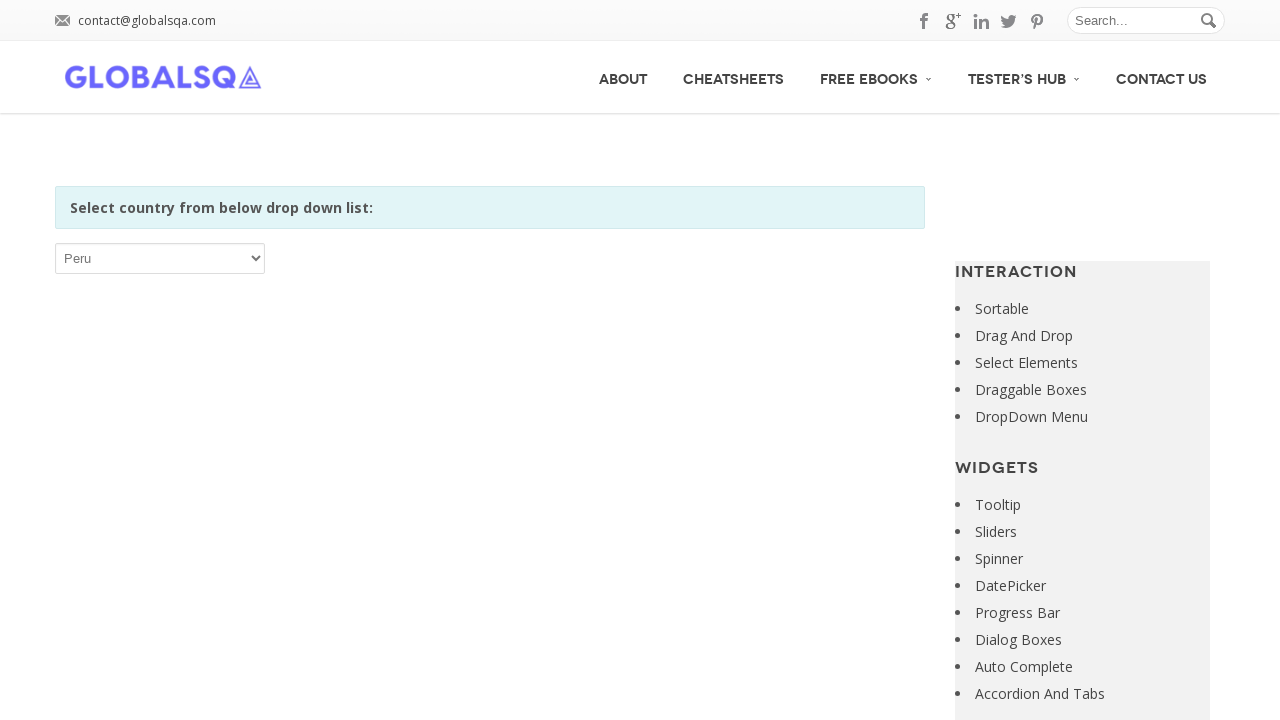

Retrieved option text: Philippines
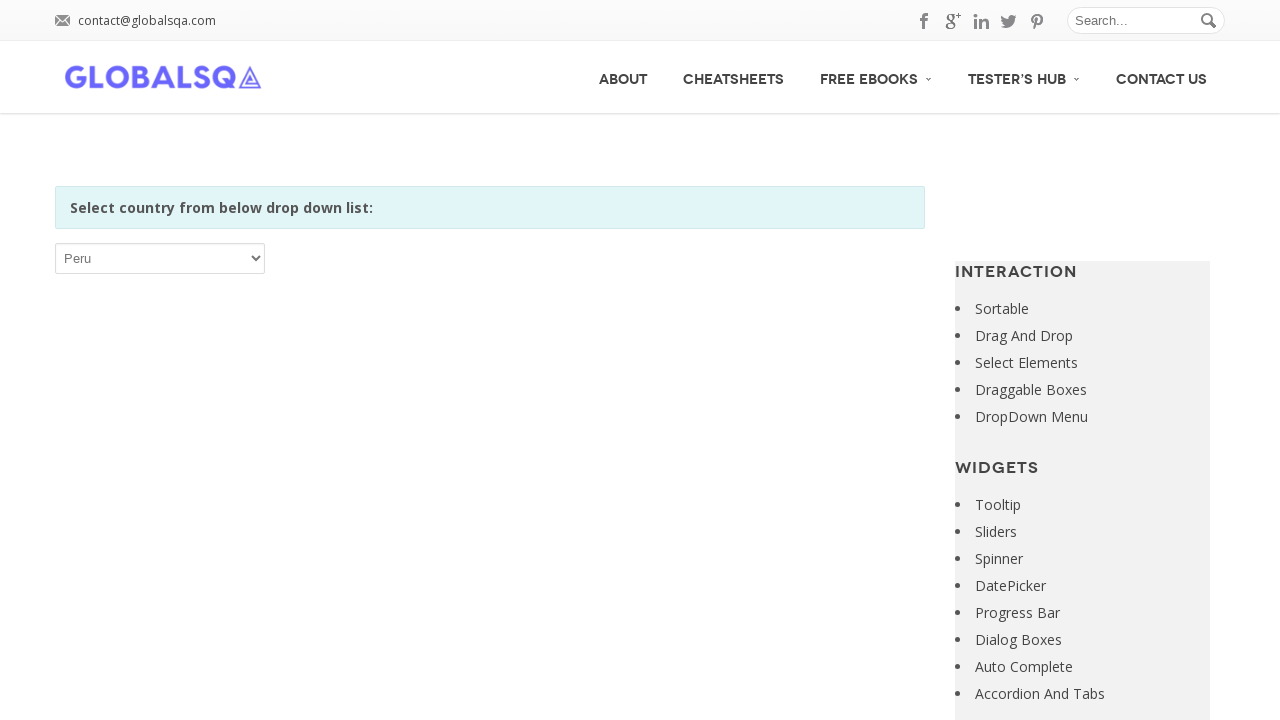

Selected option at index 174: Philippines on xpath=//*[@id='post-2646']/div[2]/div/div/div/p/select
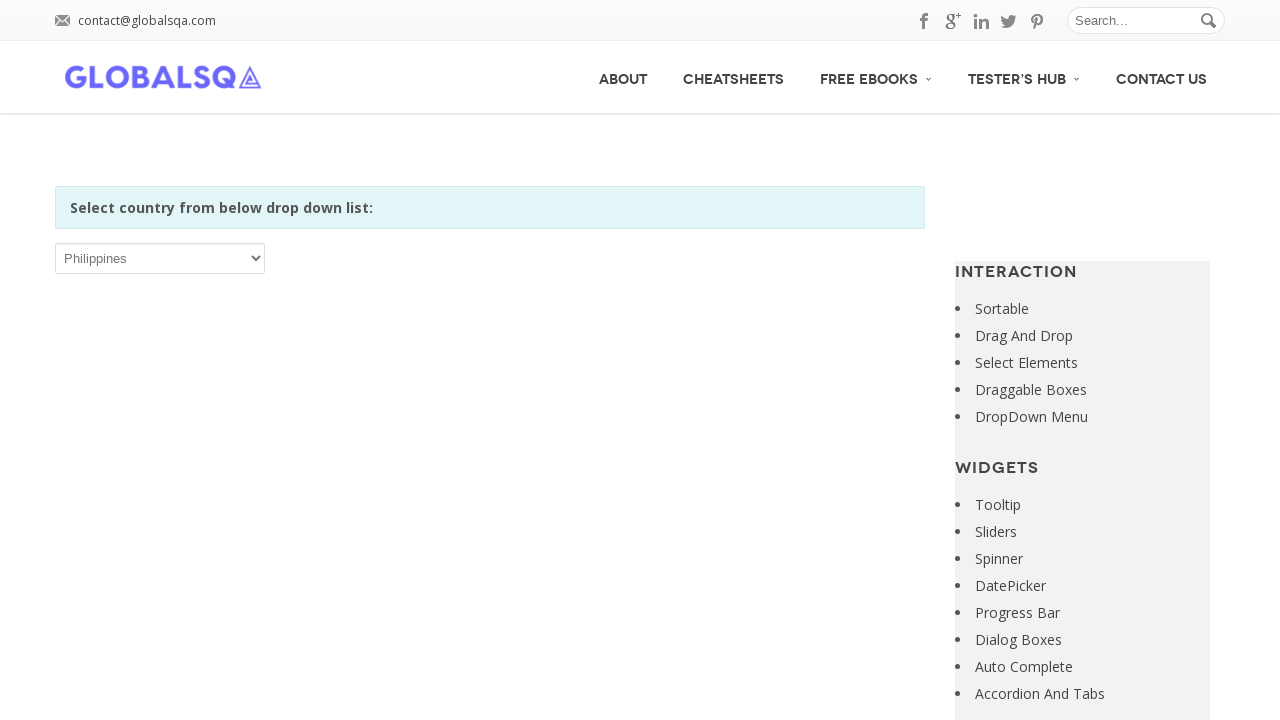

Retrieved option text: Pitcairn
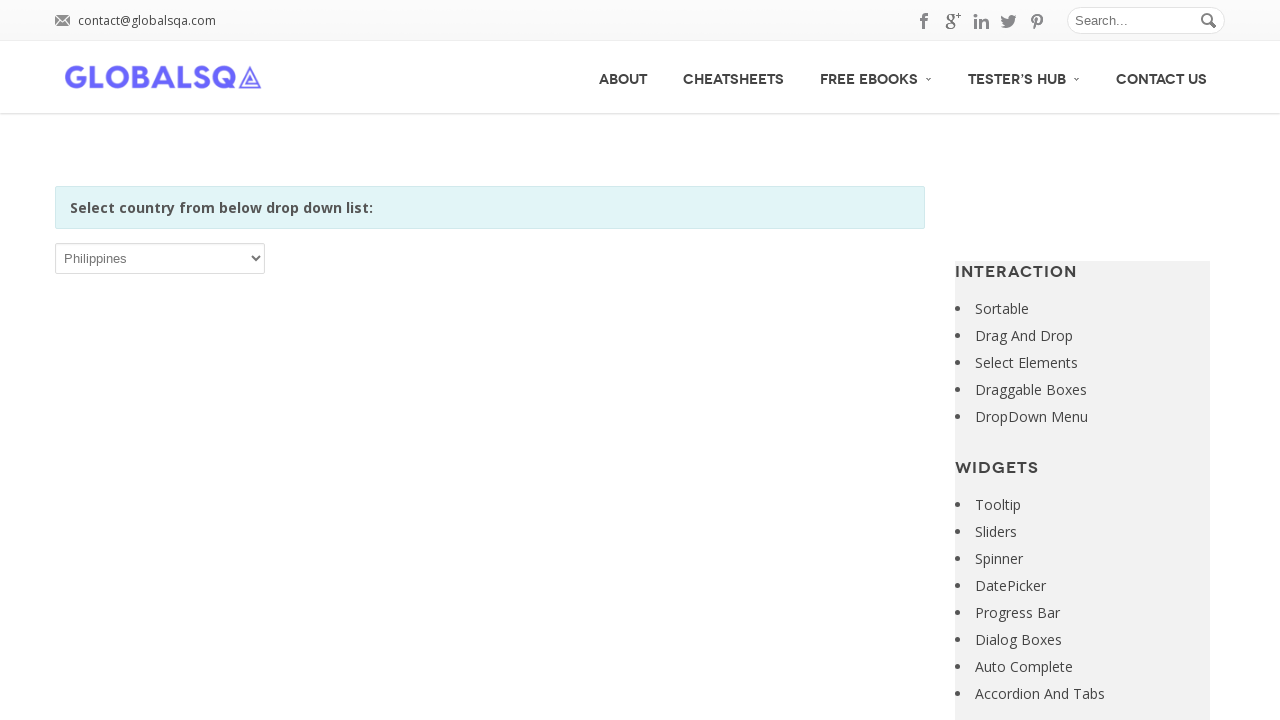

Selected option at index 175: Pitcairn on xpath=//*[@id='post-2646']/div[2]/div/div/div/p/select
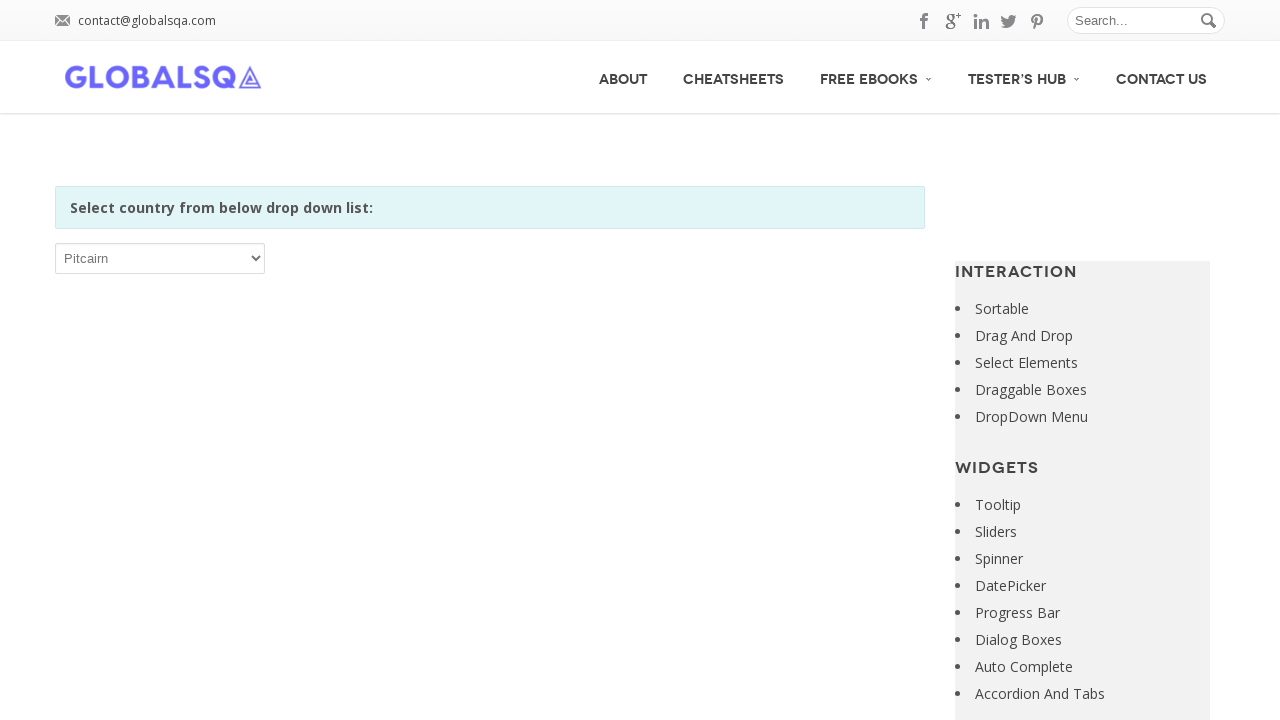

Retrieved option text: Poland
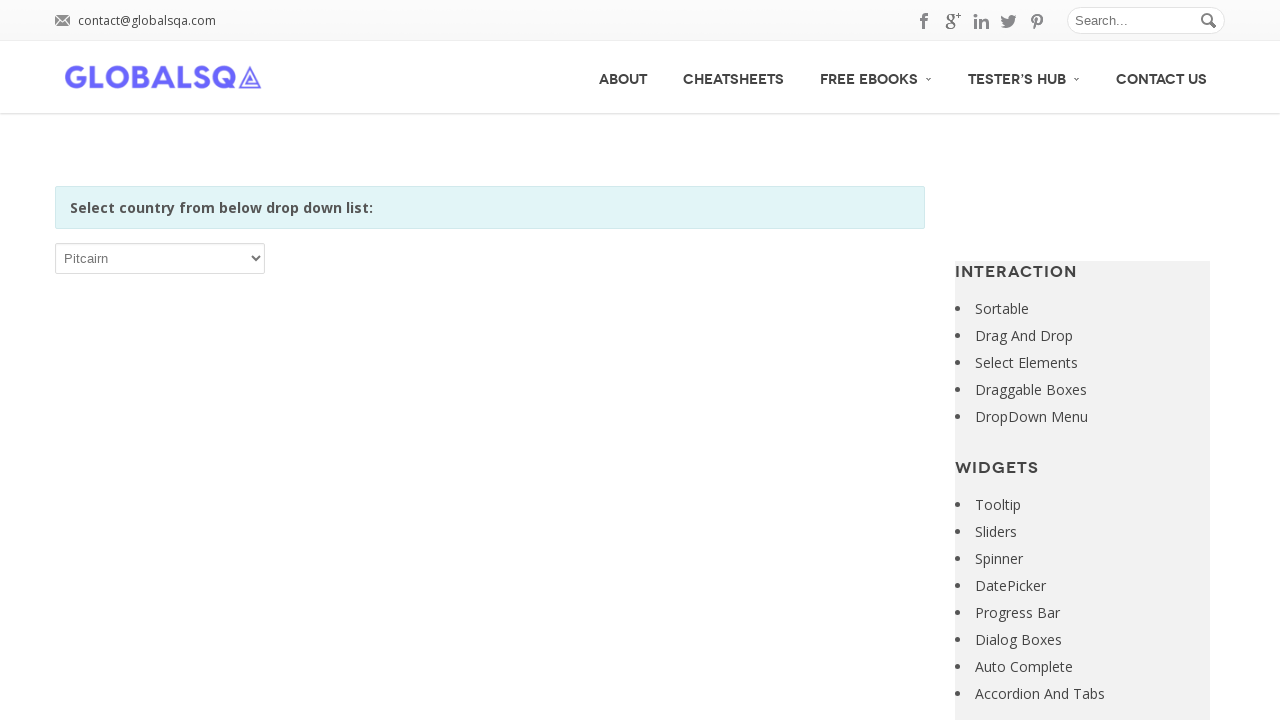

Selected option at index 176: Poland on xpath=//*[@id='post-2646']/div[2]/div/div/div/p/select
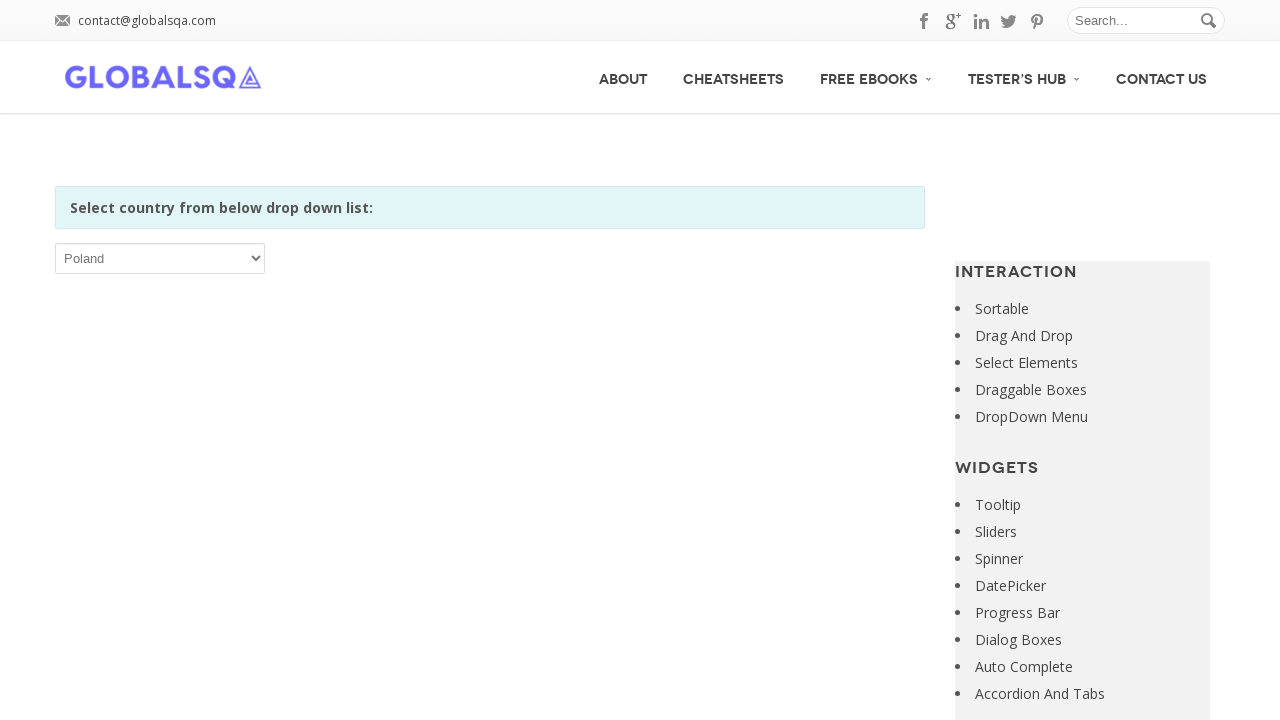

Retrieved option text: Portugal
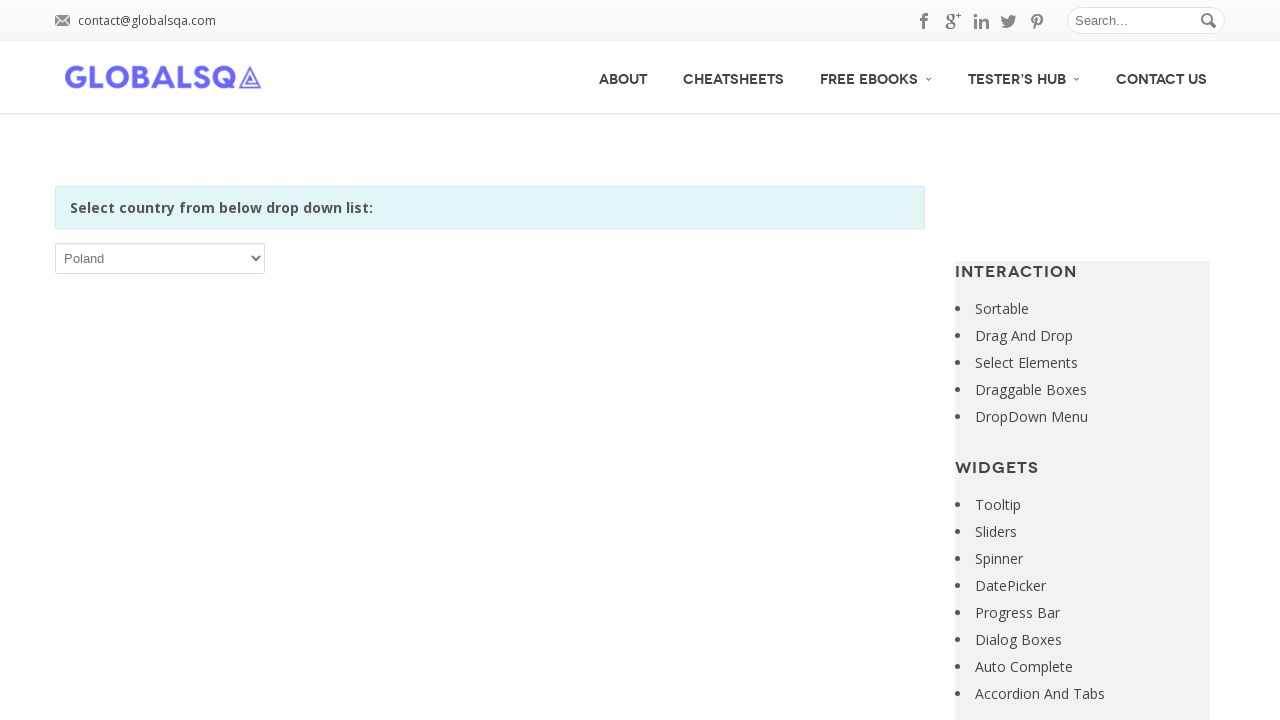

Selected option at index 177: Portugal on xpath=//*[@id='post-2646']/div[2]/div/div/div/p/select
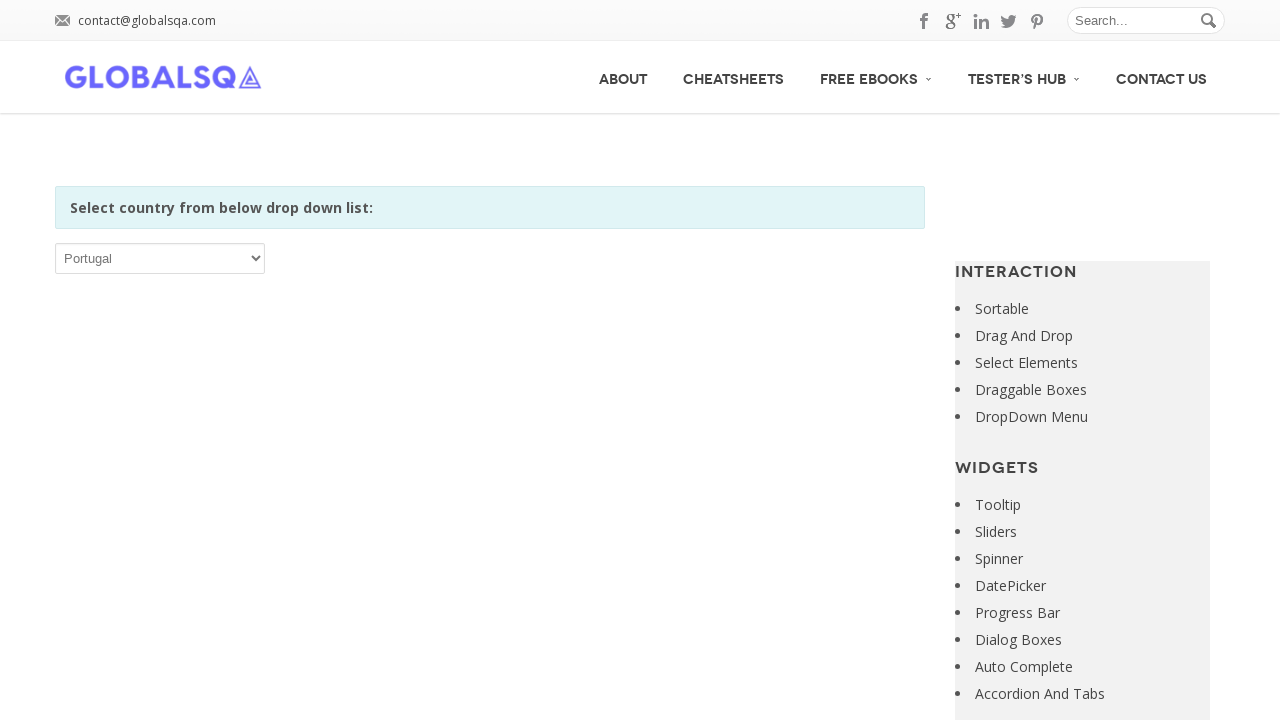

Retrieved option text: Puerto Rico
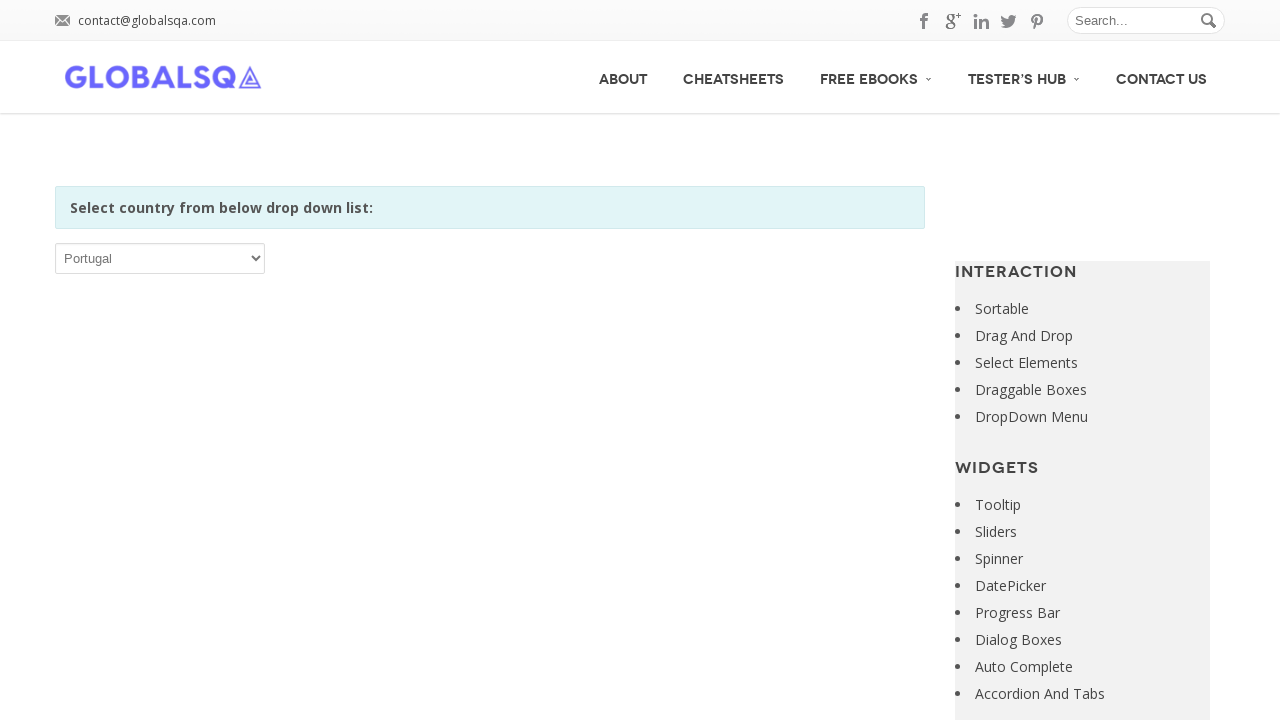

Selected option at index 178: Puerto Rico on xpath=//*[@id='post-2646']/div[2]/div/div/div/p/select
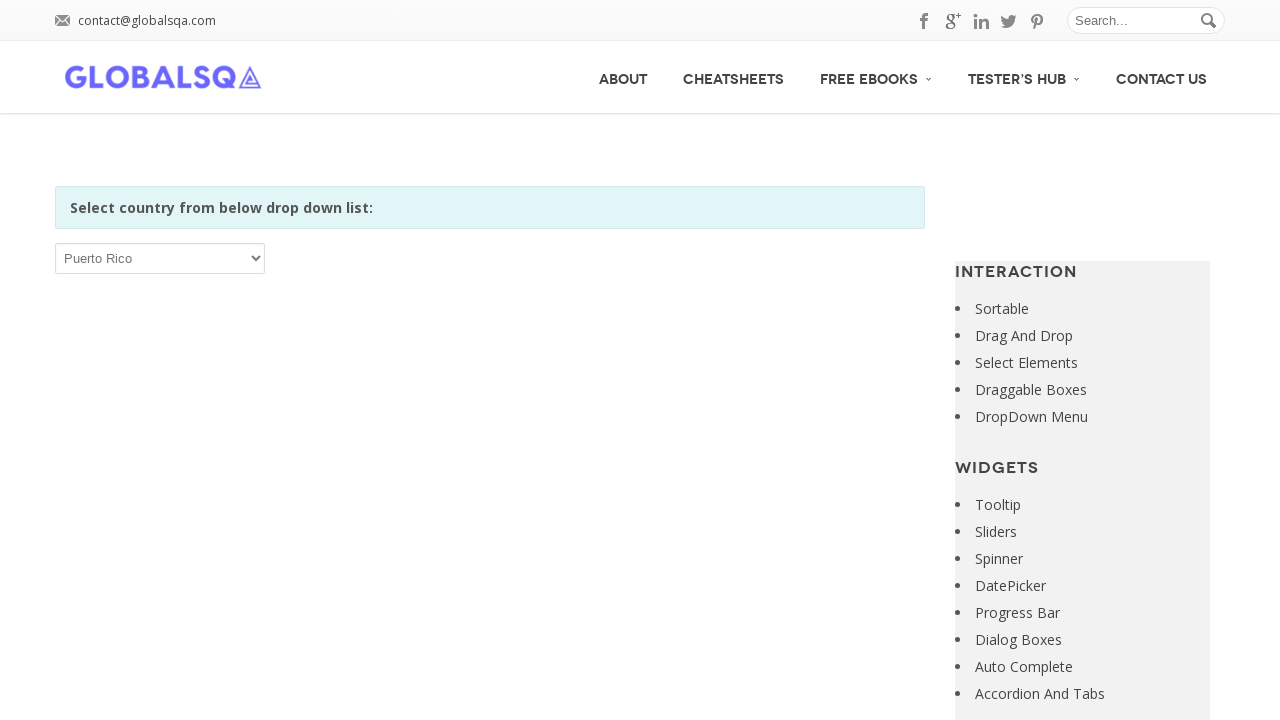

Retrieved option text: Qatar
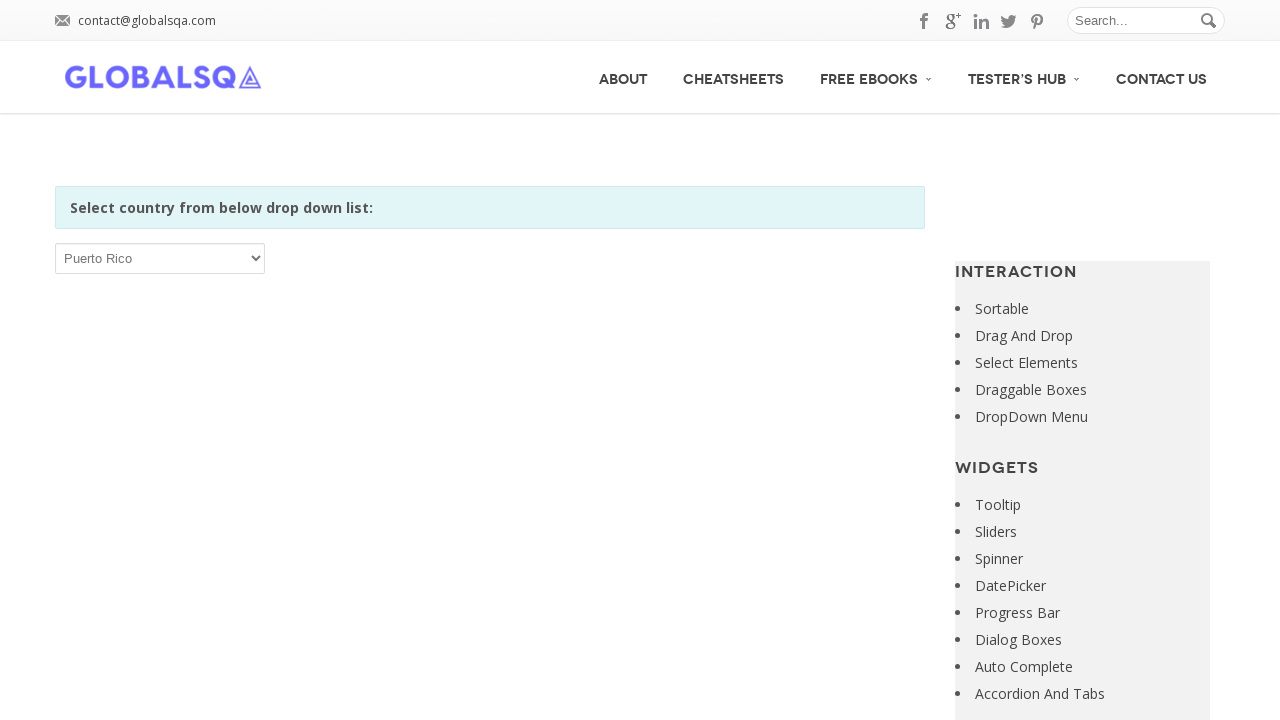

Selected option at index 179: Qatar on xpath=//*[@id='post-2646']/div[2]/div/div/div/p/select
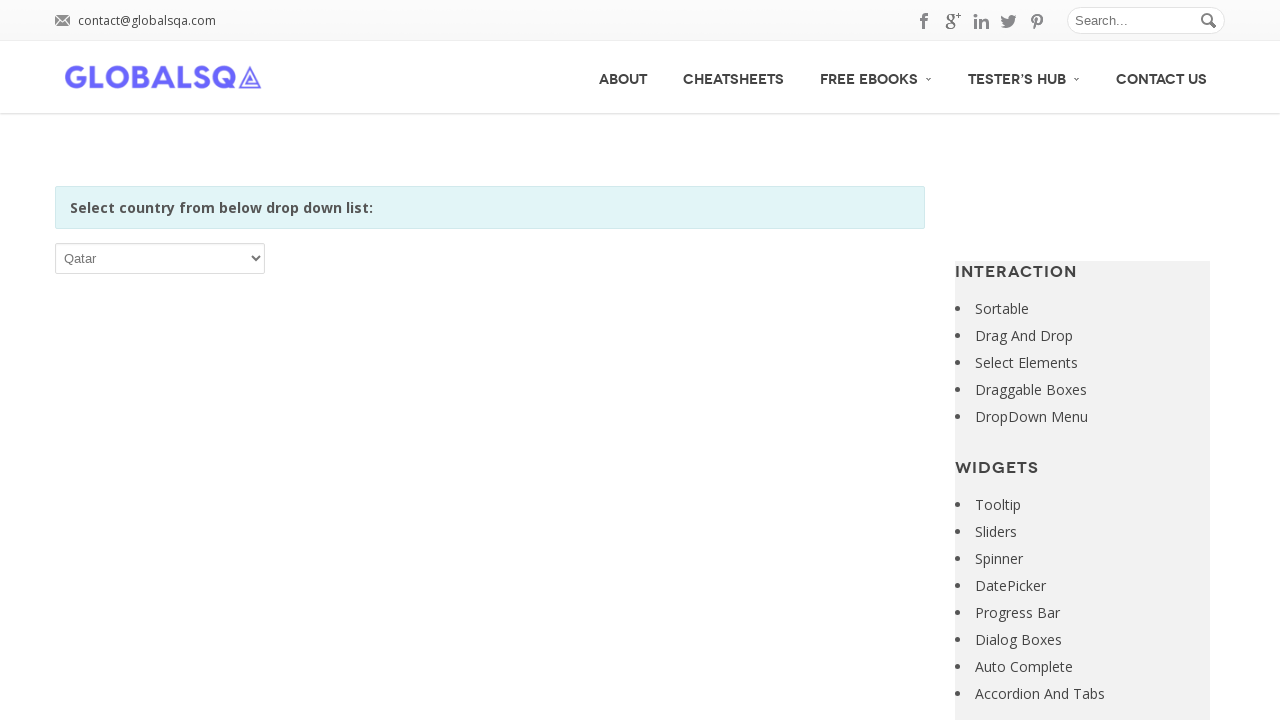

Retrieved option text: Réunion
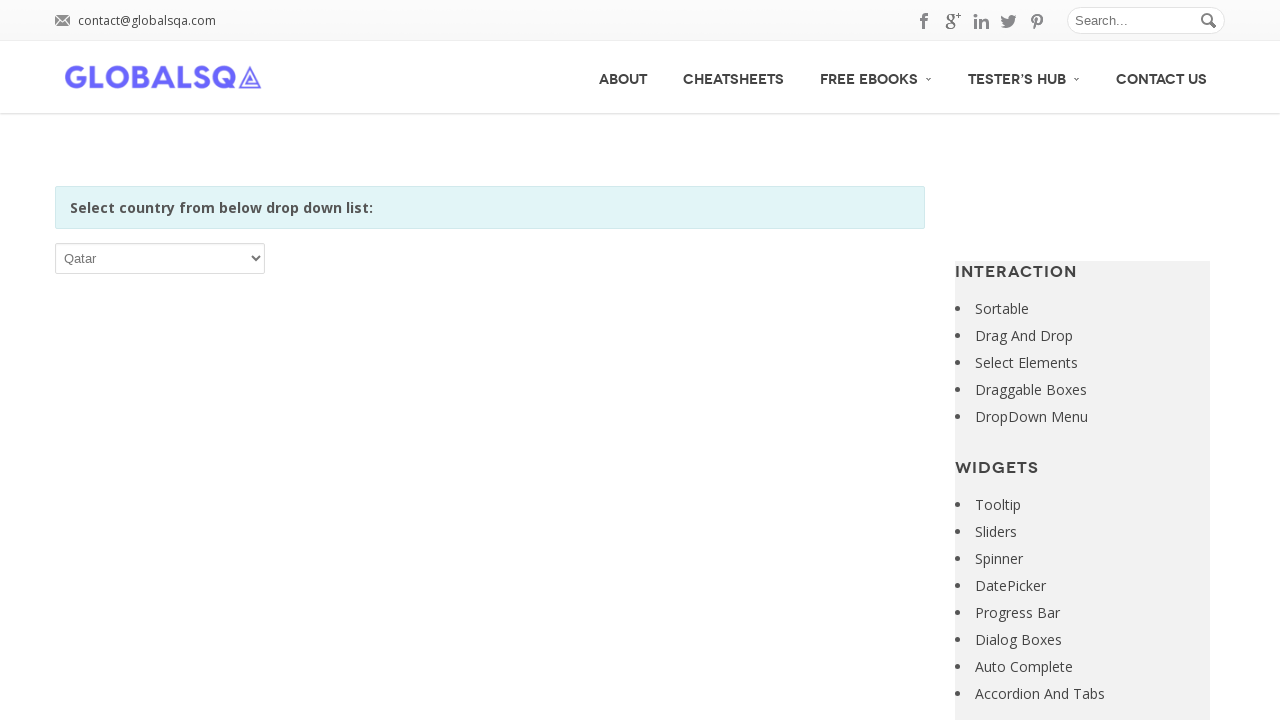

Selected option at index 180: Réunion on xpath=//*[@id='post-2646']/div[2]/div/div/div/p/select
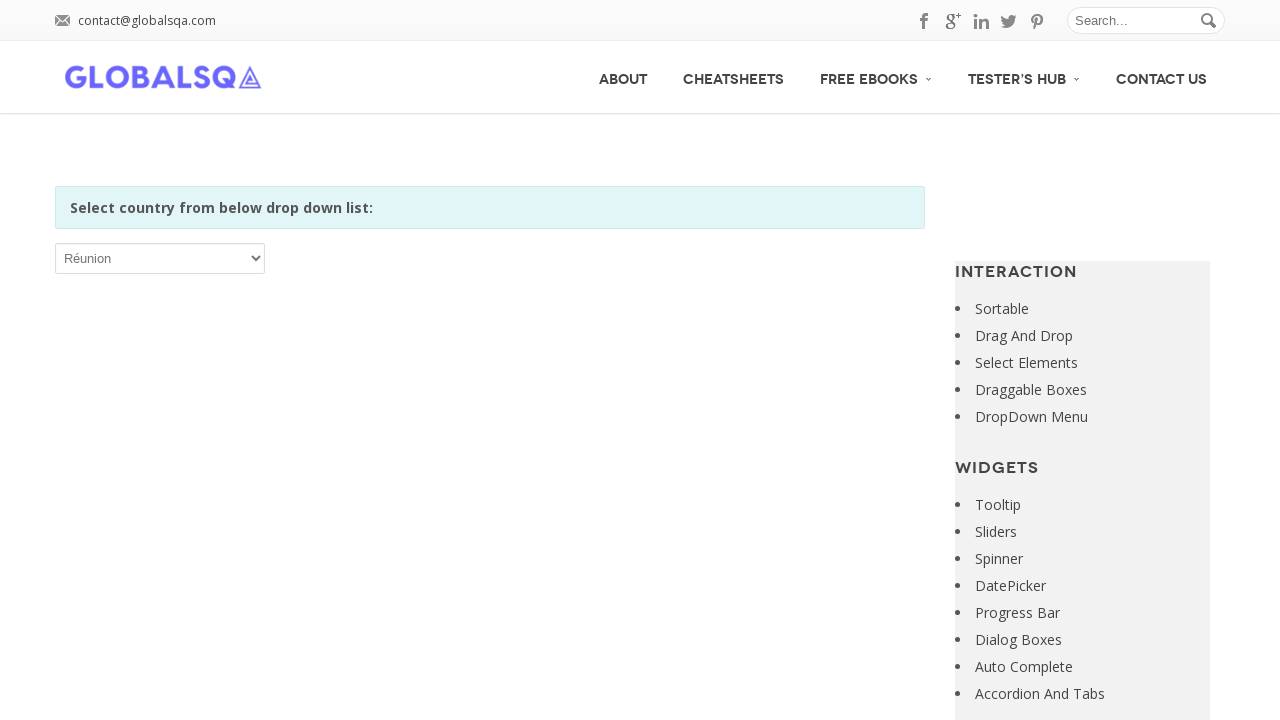

Retrieved option text: Romania
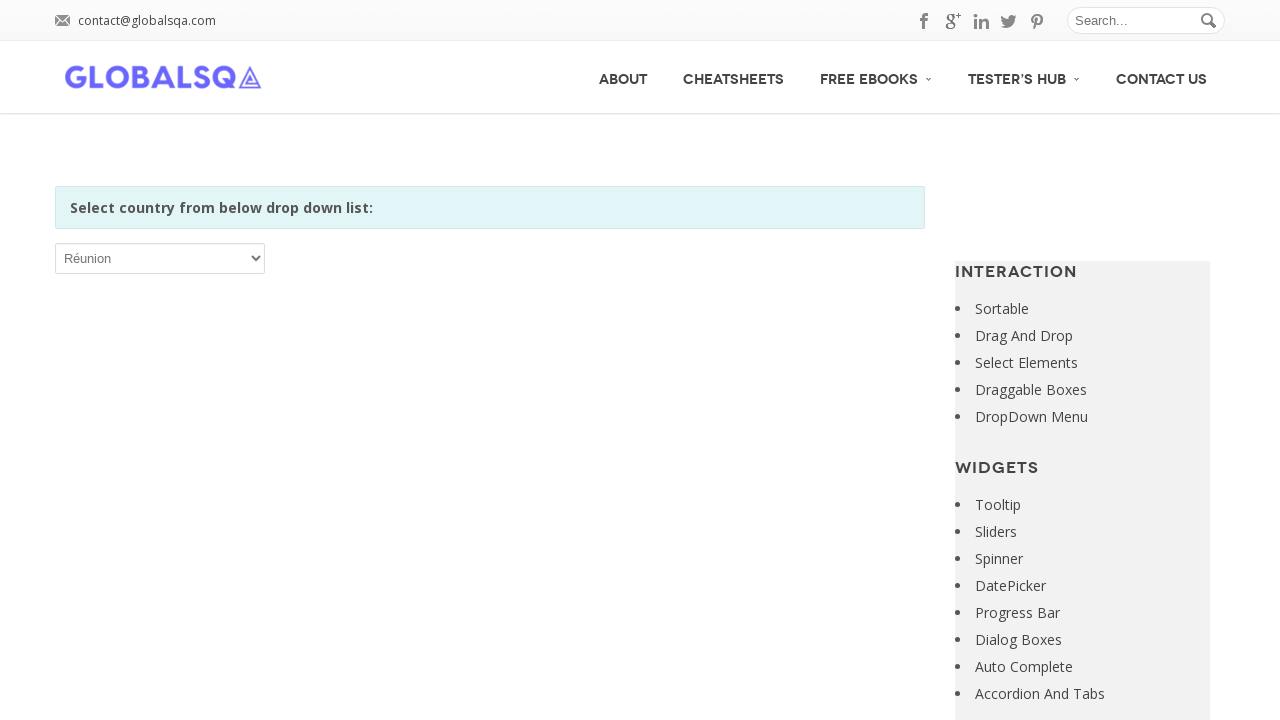

Selected option at index 181: Romania on xpath=//*[@id='post-2646']/div[2]/div/div/div/p/select
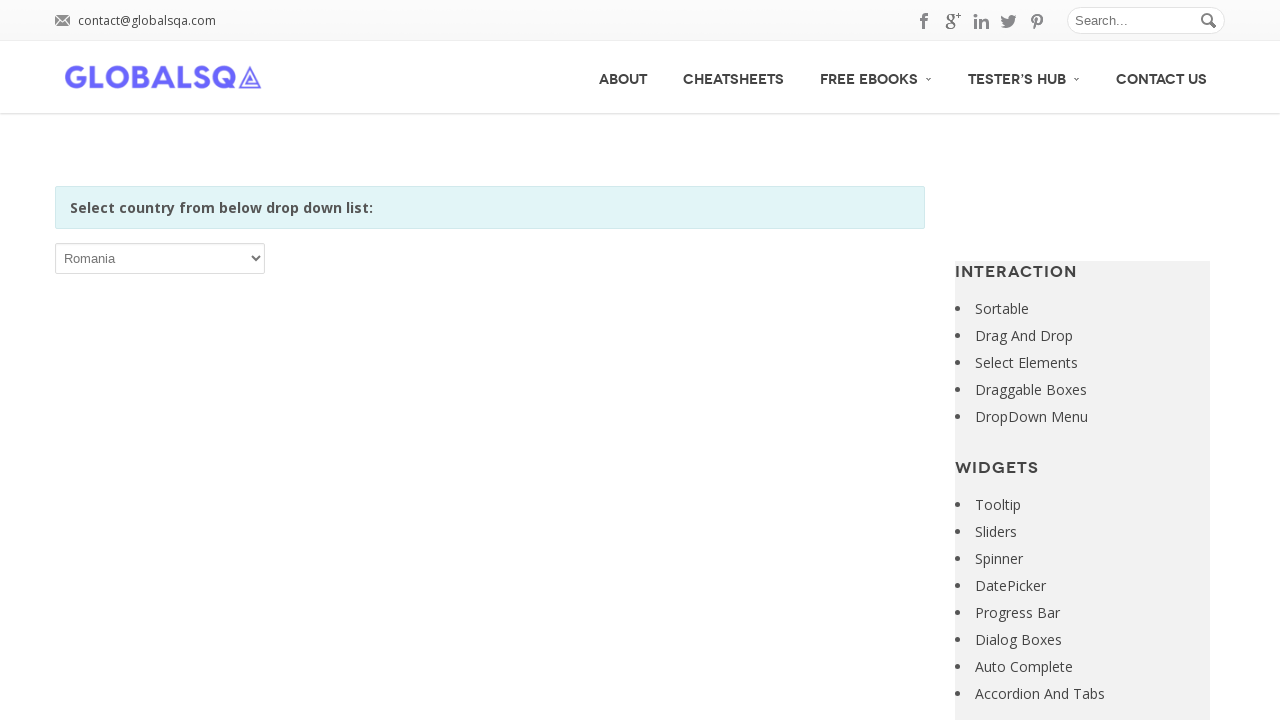

Retrieved option text: Russian Federation
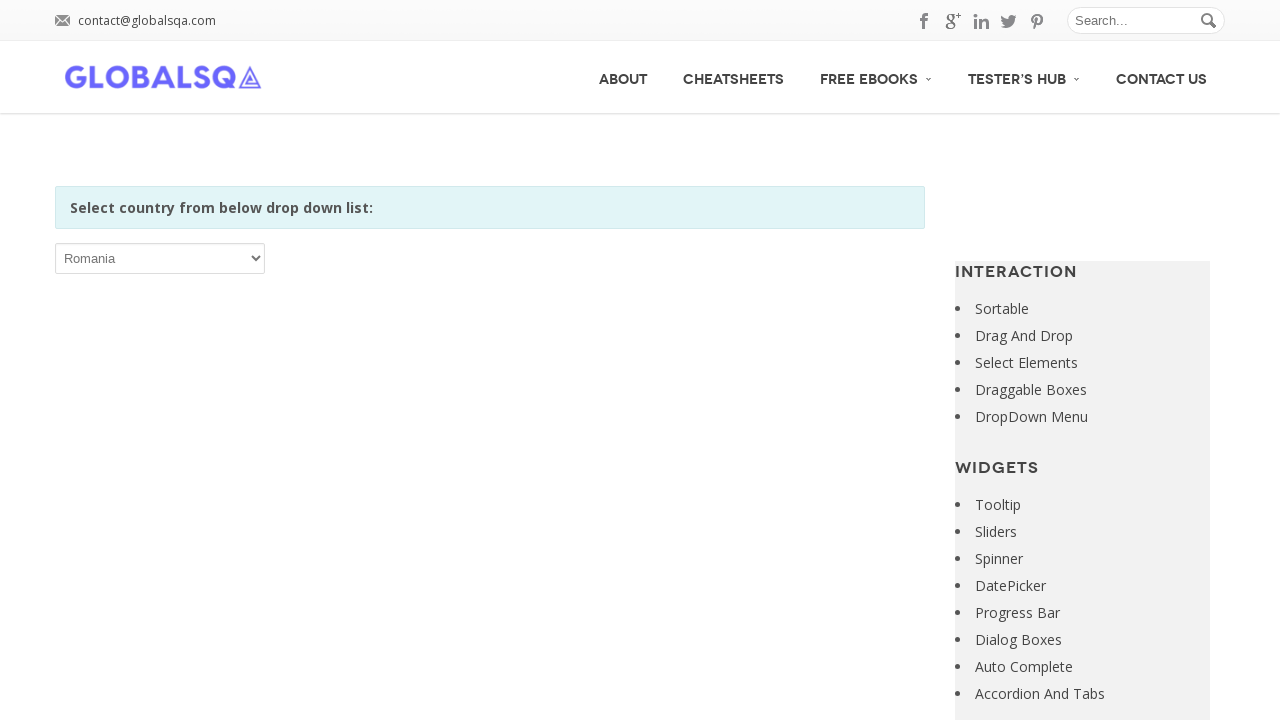

Selected option at index 182: Russian Federation on xpath=//*[@id='post-2646']/div[2]/div/div/div/p/select
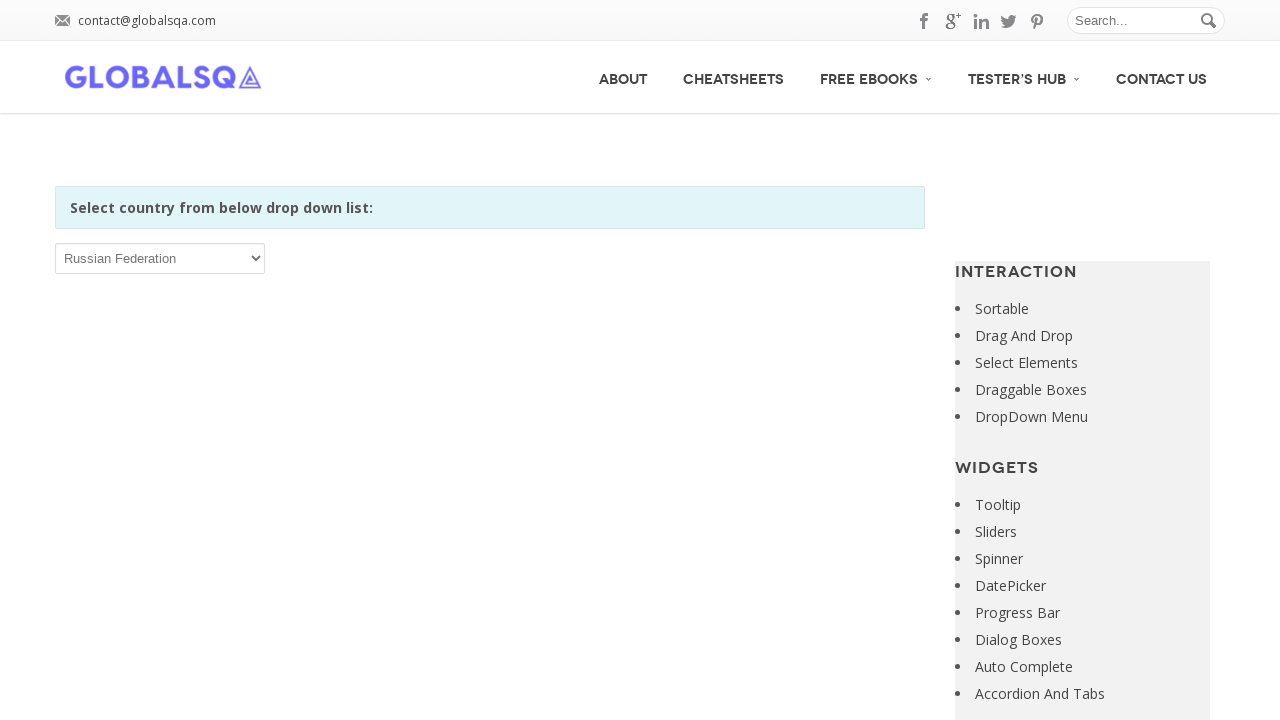

Retrieved option text: Rwanda
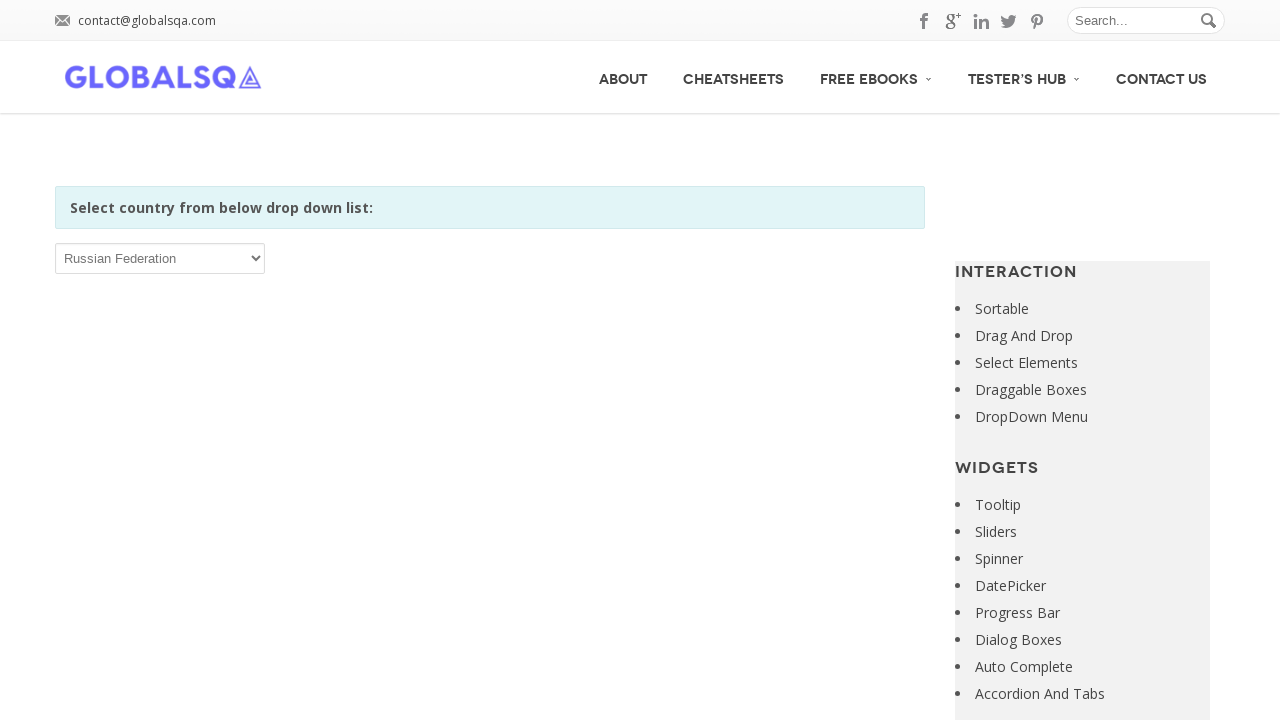

Selected option at index 183: Rwanda on xpath=//*[@id='post-2646']/div[2]/div/div/div/p/select
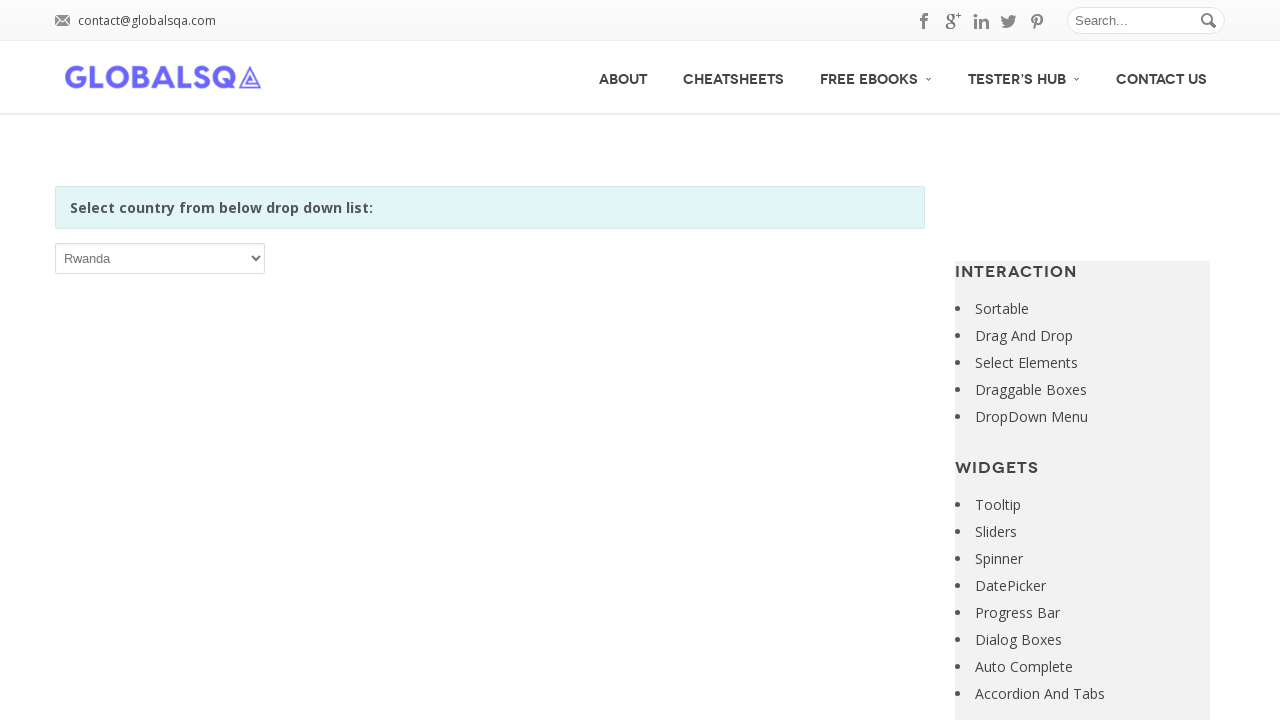

Retrieved option text: Saint Barthélemy
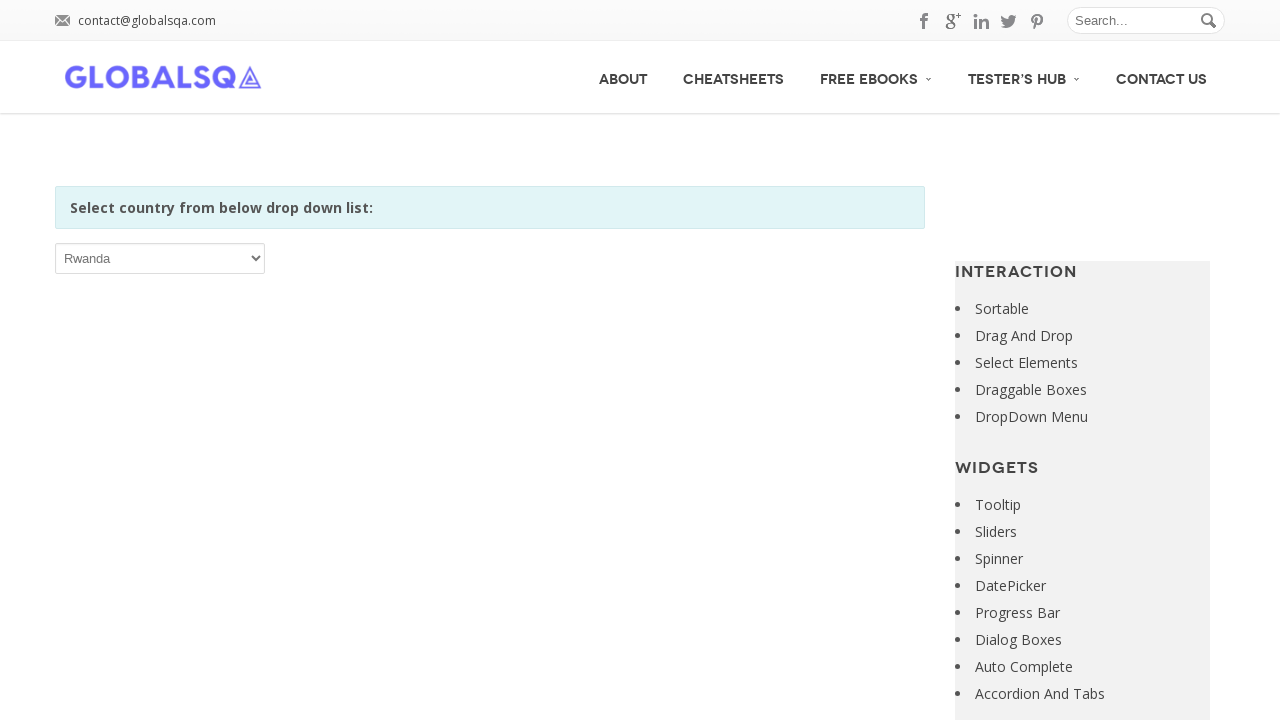

Selected option at index 184: Saint Barthélemy on xpath=//*[@id='post-2646']/div[2]/div/div/div/p/select
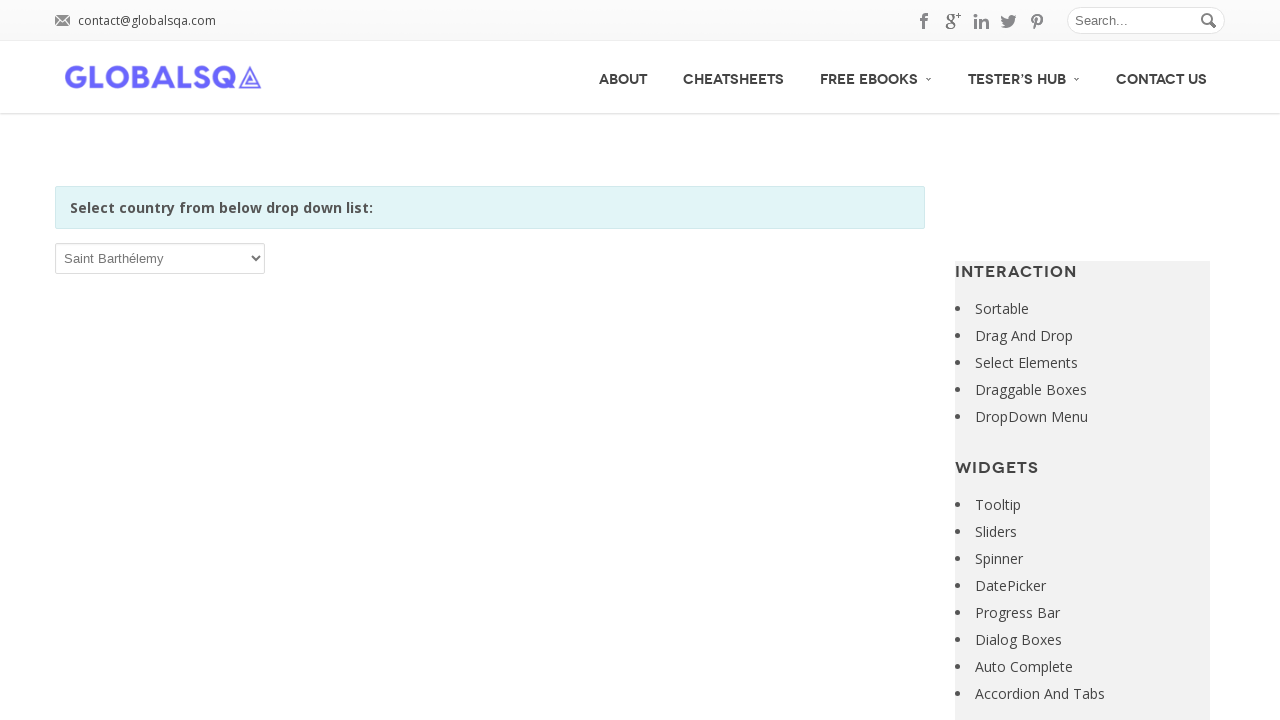

Retrieved option text: Saint Helena, Ascension and Tristan da Cunha
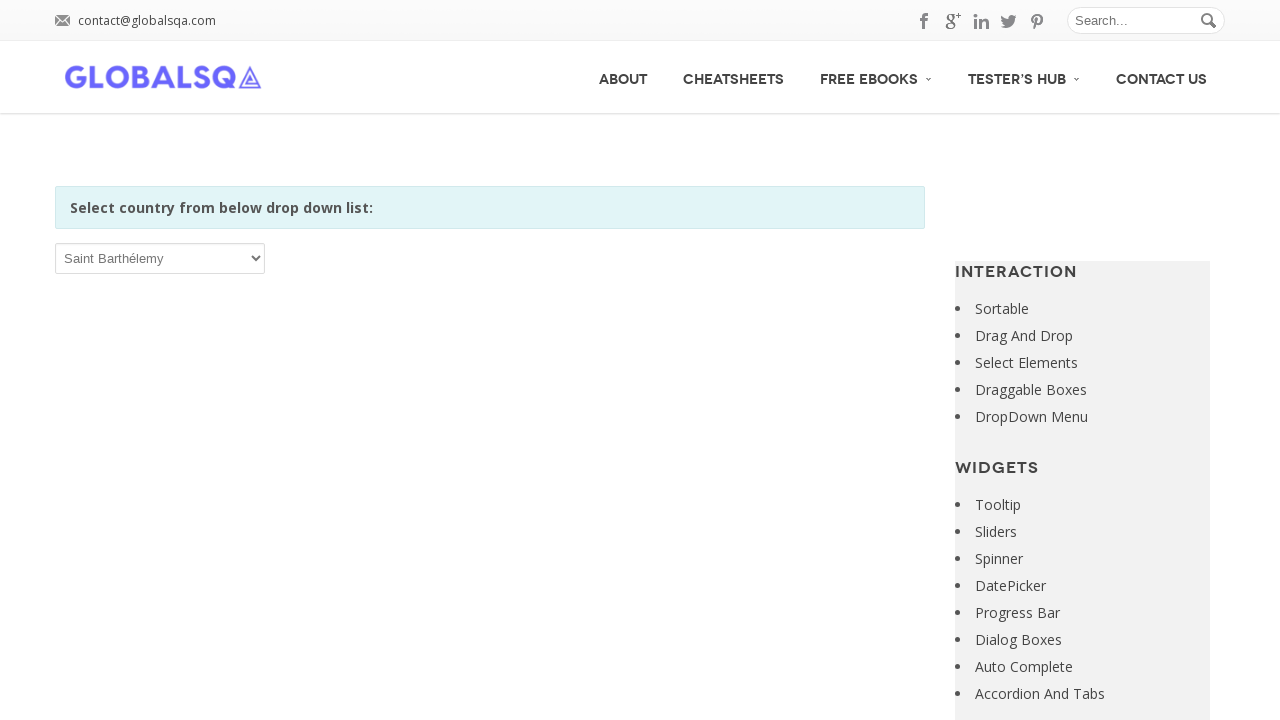

Selected option at index 185: Saint Helena, Ascension and Tristan da Cunha on xpath=//*[@id='post-2646']/div[2]/div/div/div/p/select
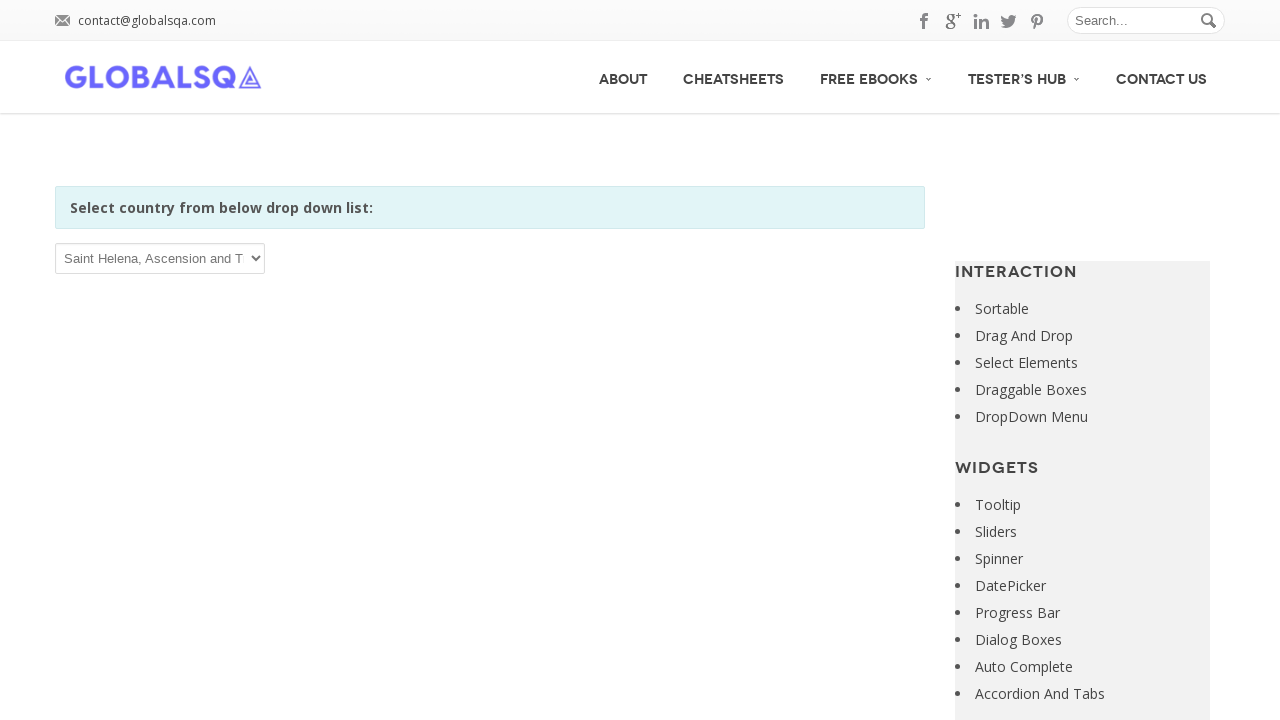

Retrieved option text: Saint Kitts and Nevis
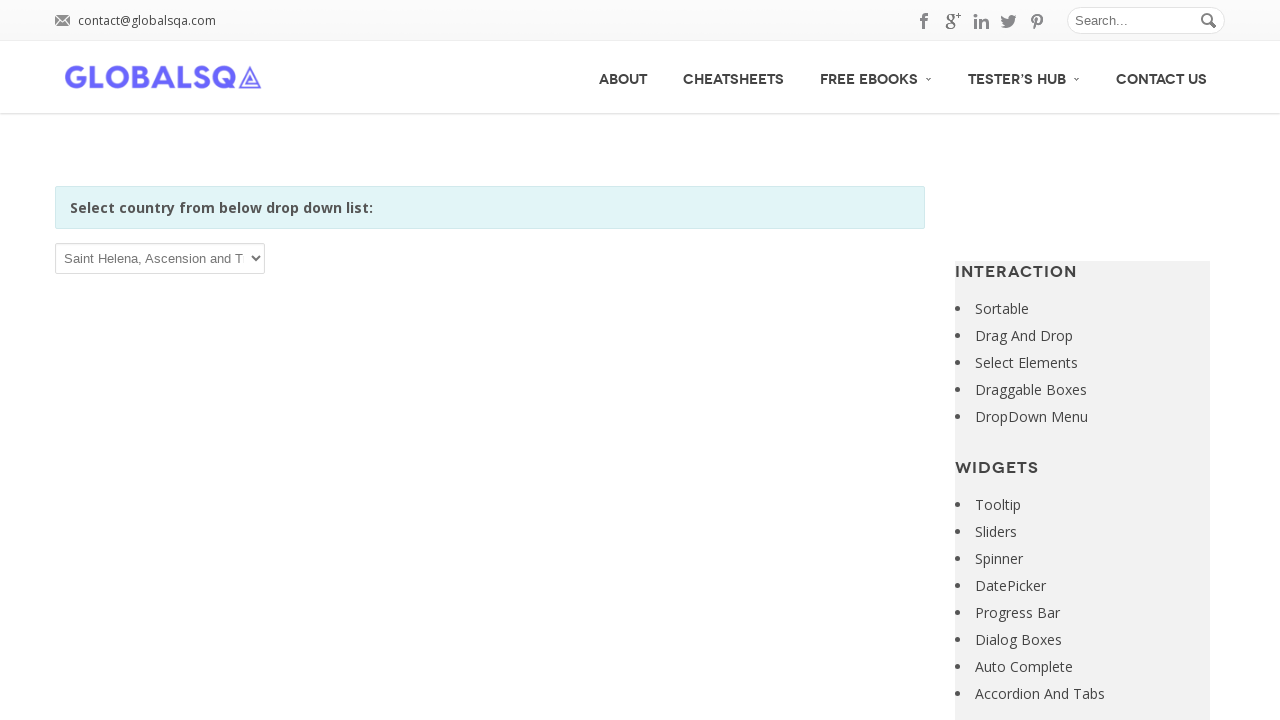

Selected option at index 186: Saint Kitts and Nevis on xpath=//*[@id='post-2646']/div[2]/div/div/div/p/select
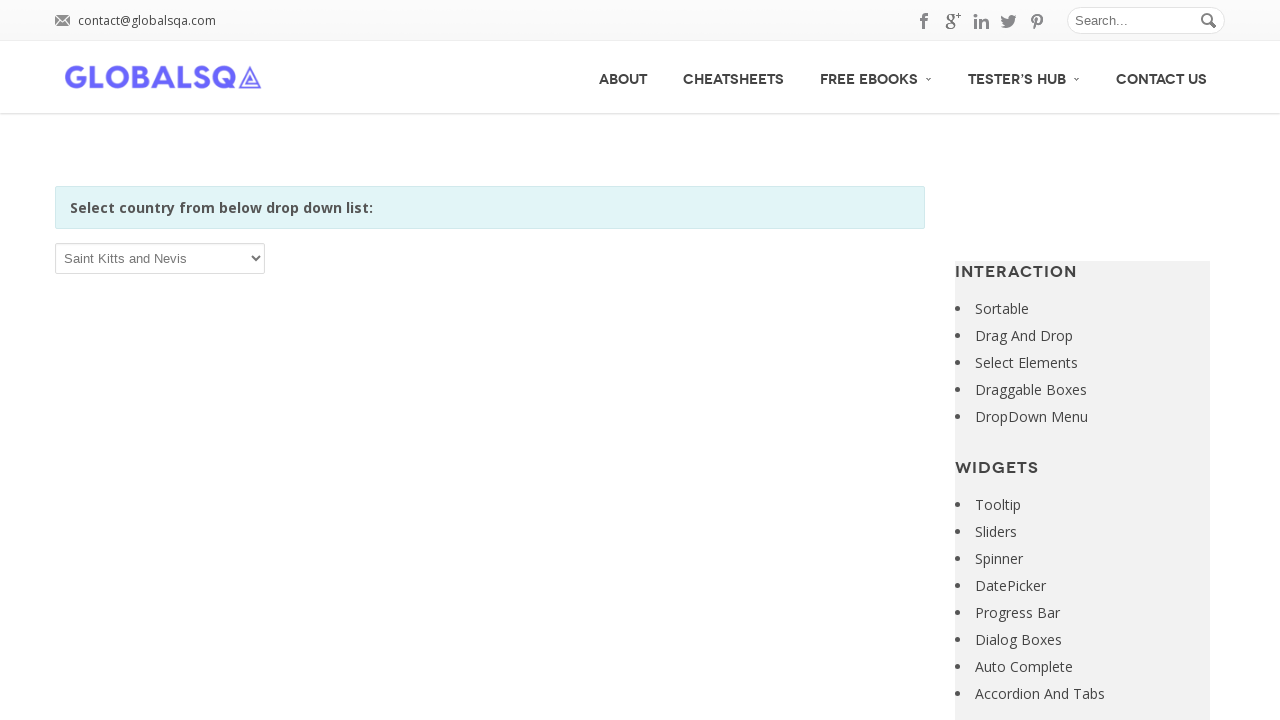

Retrieved option text: Saint Lucia
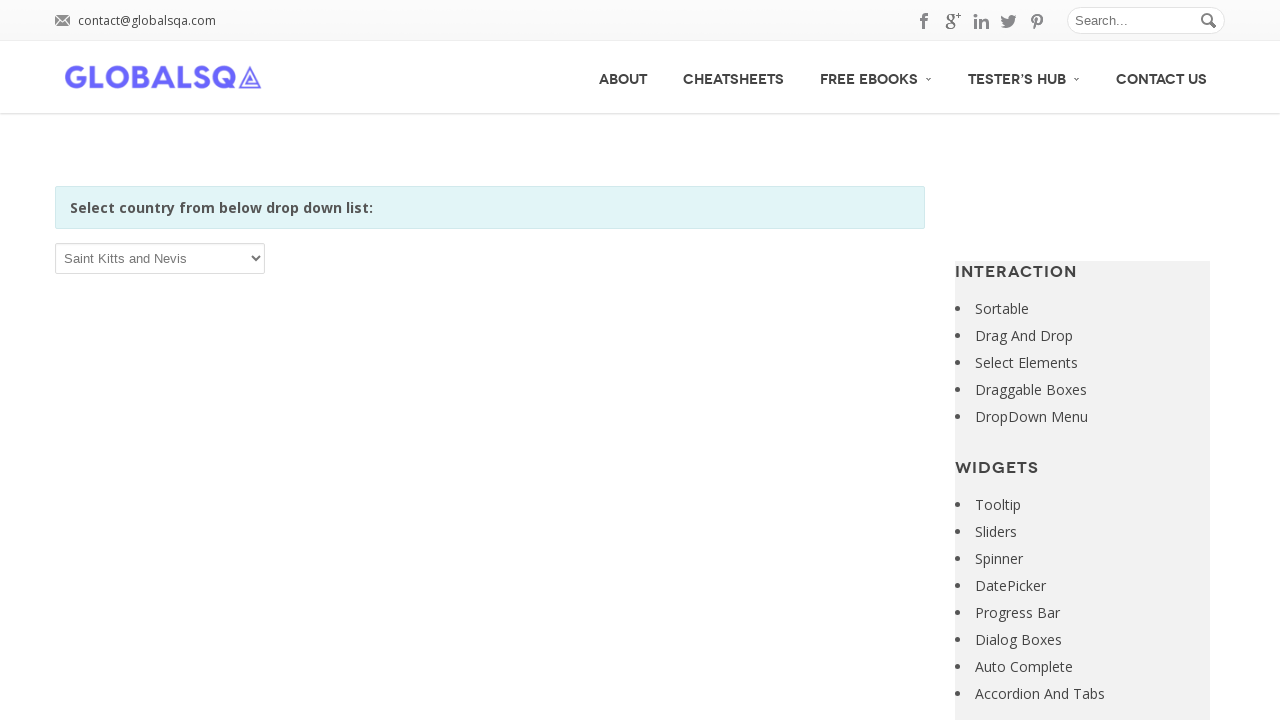

Selected option at index 187: Saint Lucia on xpath=//*[@id='post-2646']/div[2]/div/div/div/p/select
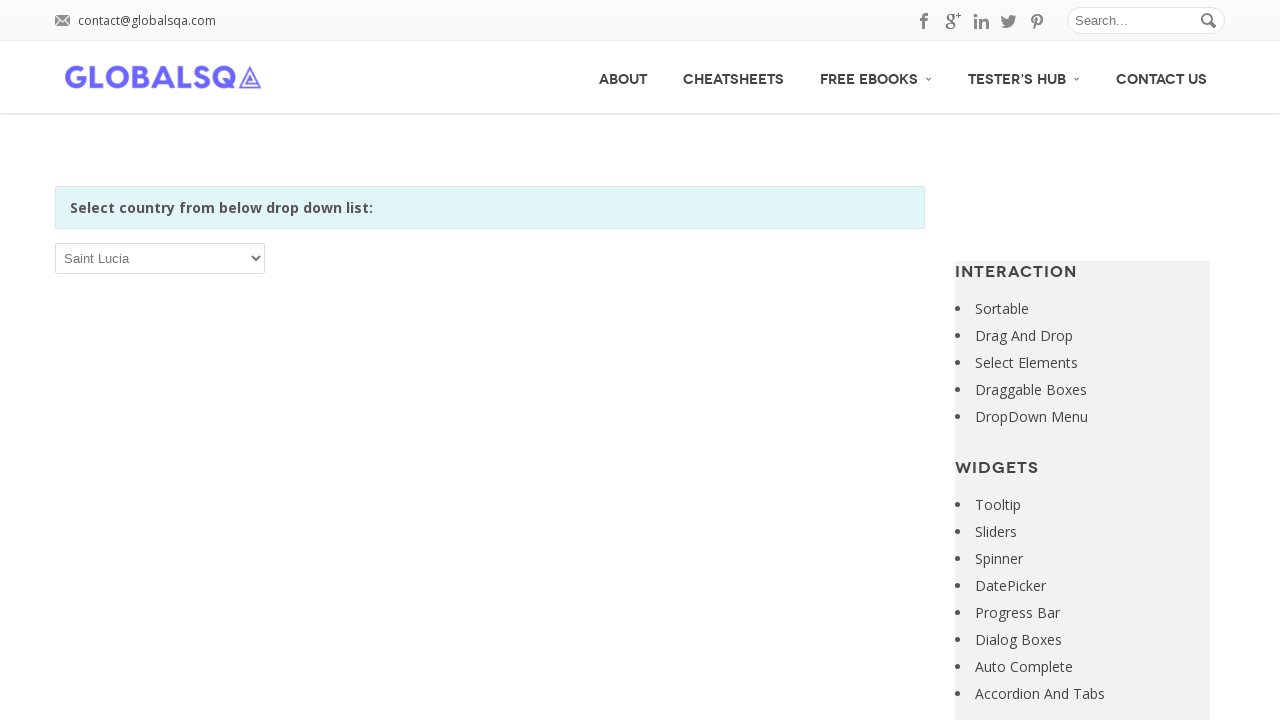

Retrieved option text: Saint Martin (French part)
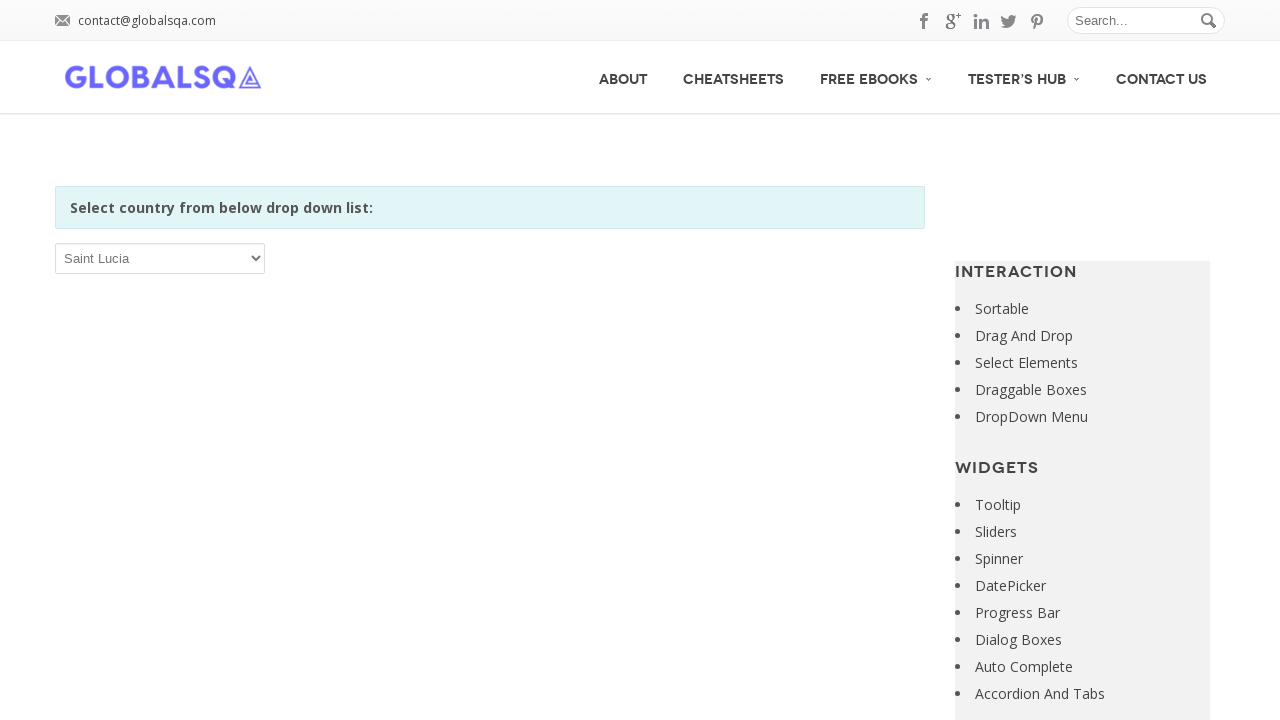

Selected option at index 188: Saint Martin (French part) on xpath=//*[@id='post-2646']/div[2]/div/div/div/p/select
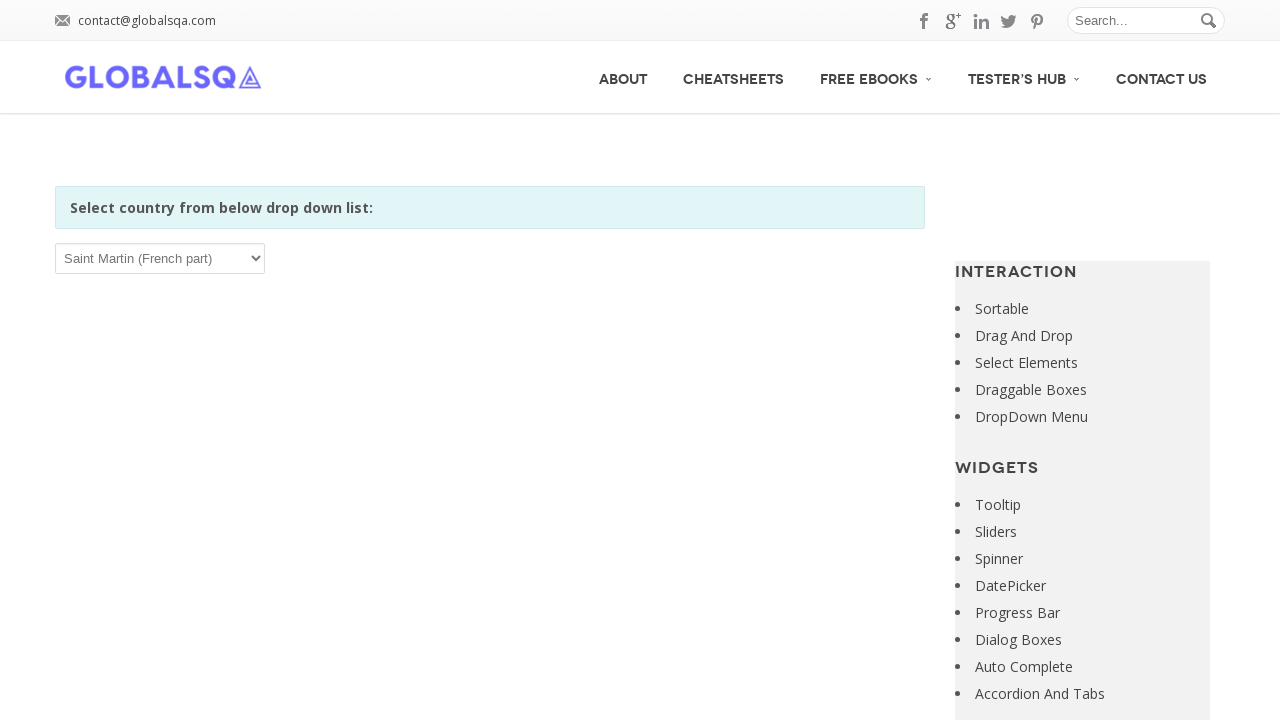

Retrieved option text: Saint Pierre and Miquelon
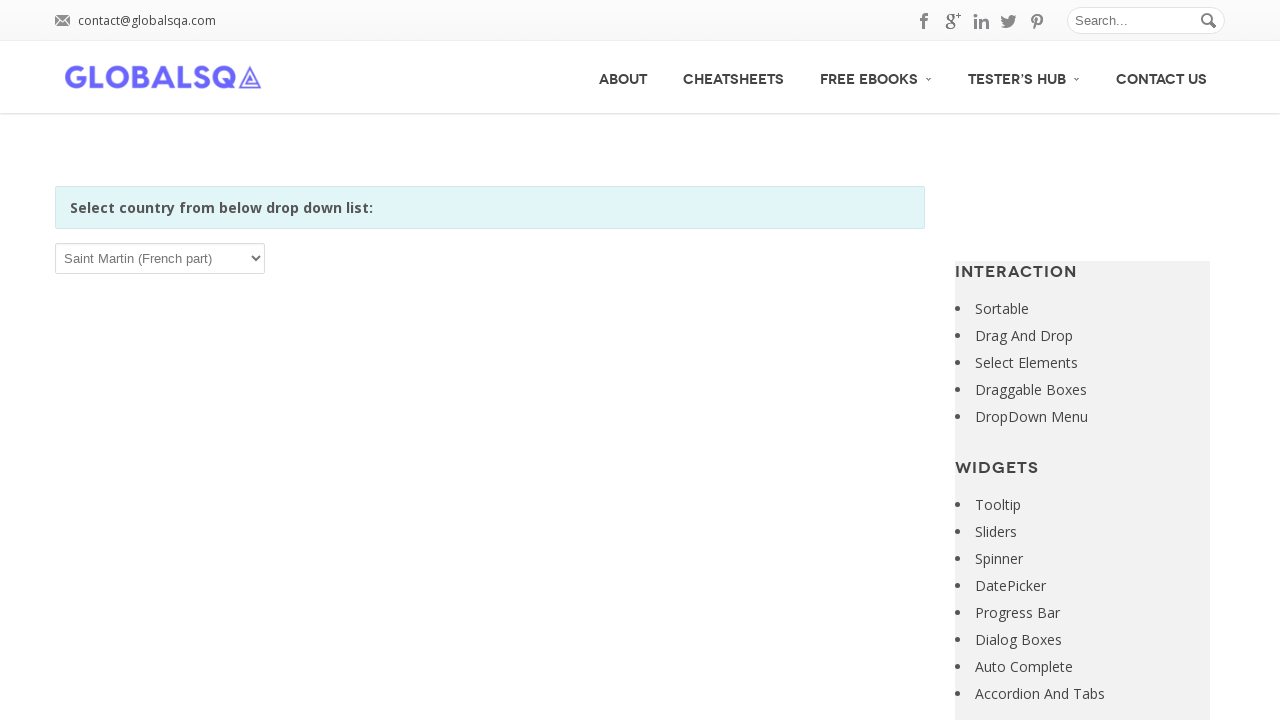

Selected option at index 189: Saint Pierre and Miquelon on xpath=//*[@id='post-2646']/div[2]/div/div/div/p/select
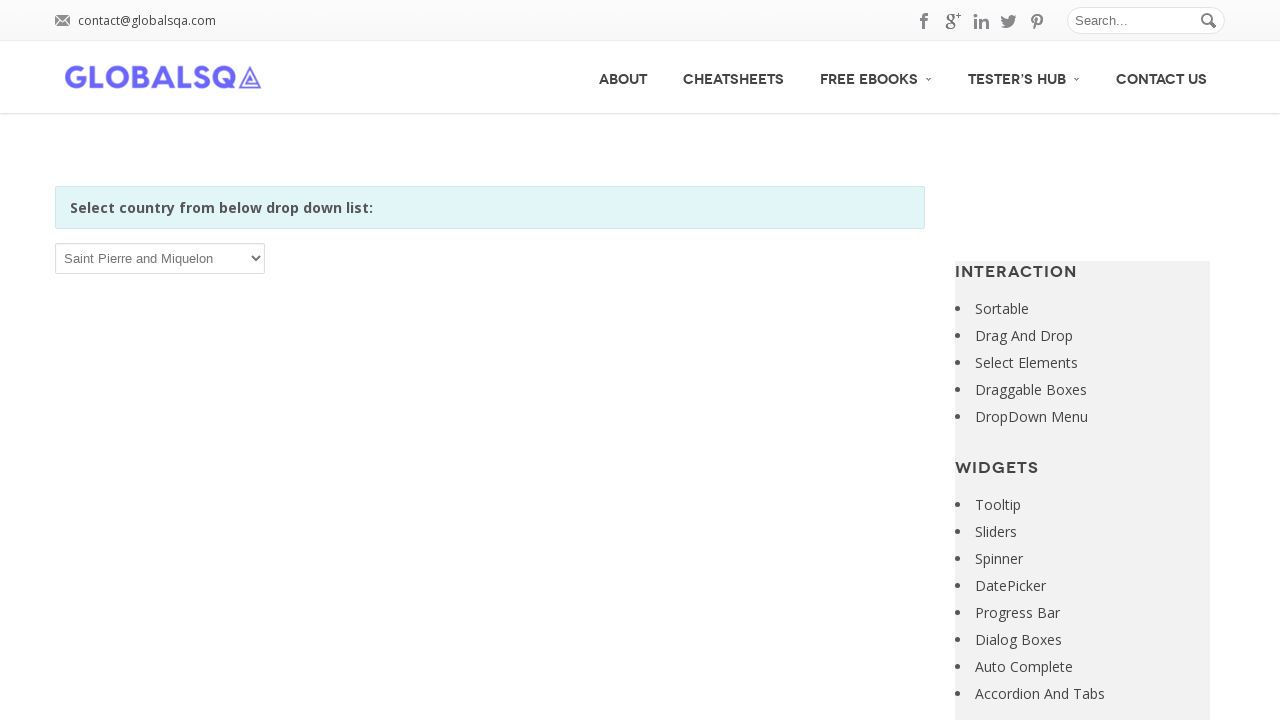

Retrieved option text: Saint Vincent and the Grenadines
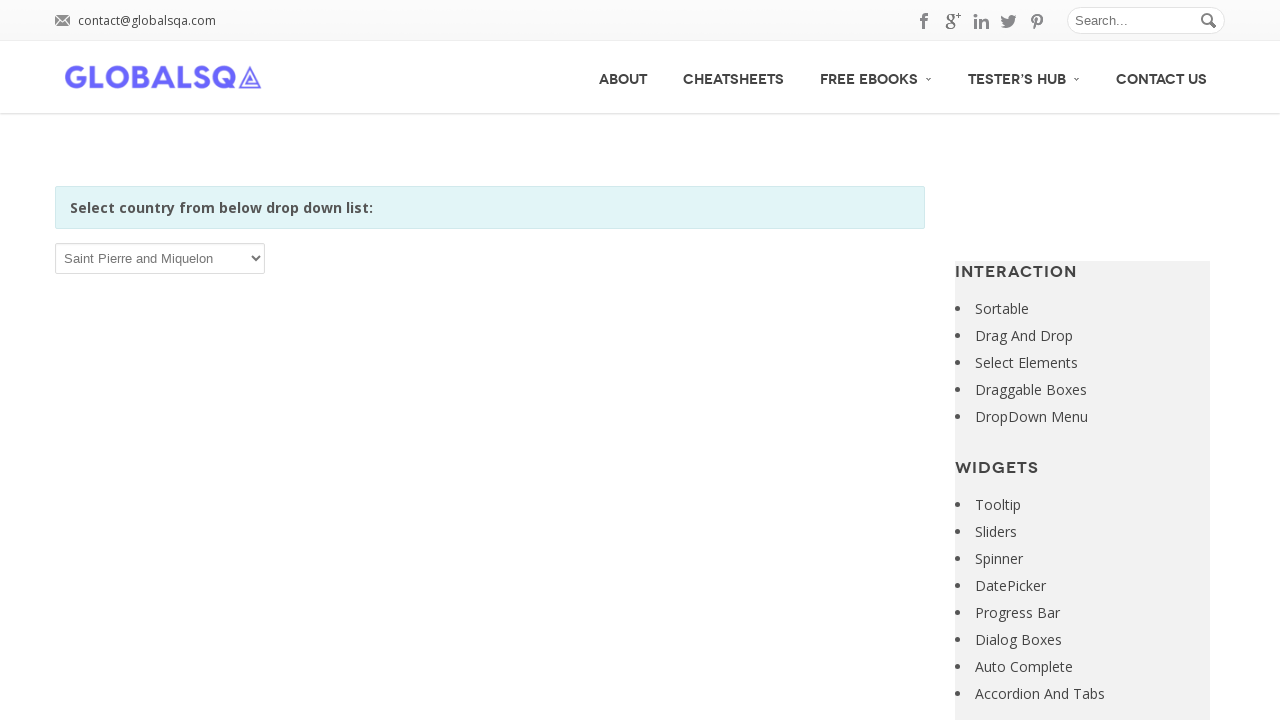

Selected option at index 190: Saint Vincent and the Grenadines on xpath=//*[@id='post-2646']/div[2]/div/div/div/p/select
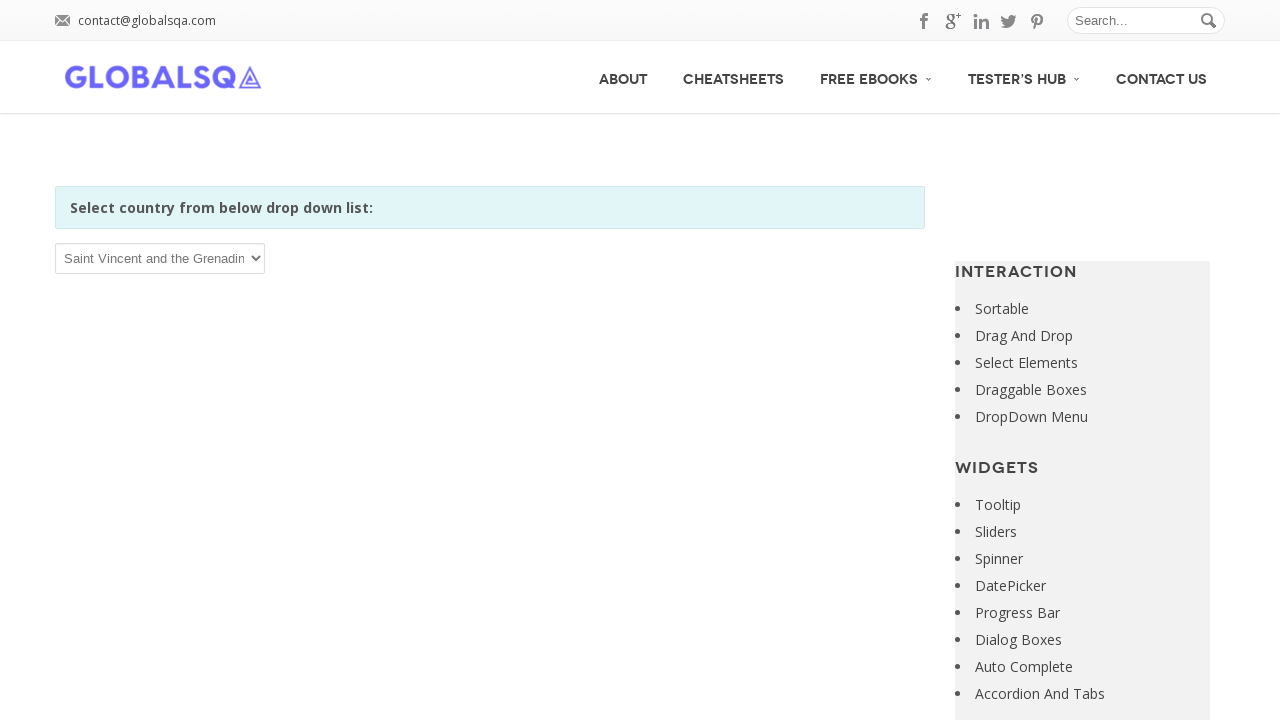

Retrieved option text: Samoa
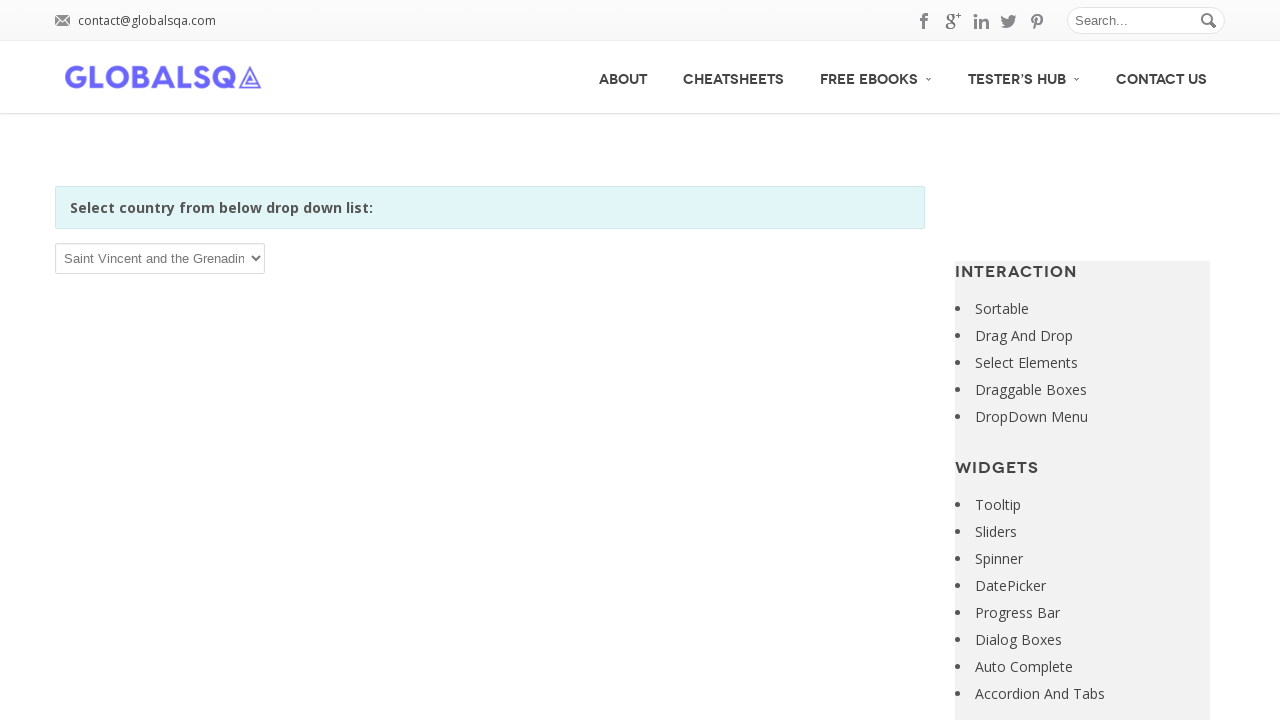

Selected option at index 191: Samoa on xpath=//*[@id='post-2646']/div[2]/div/div/div/p/select
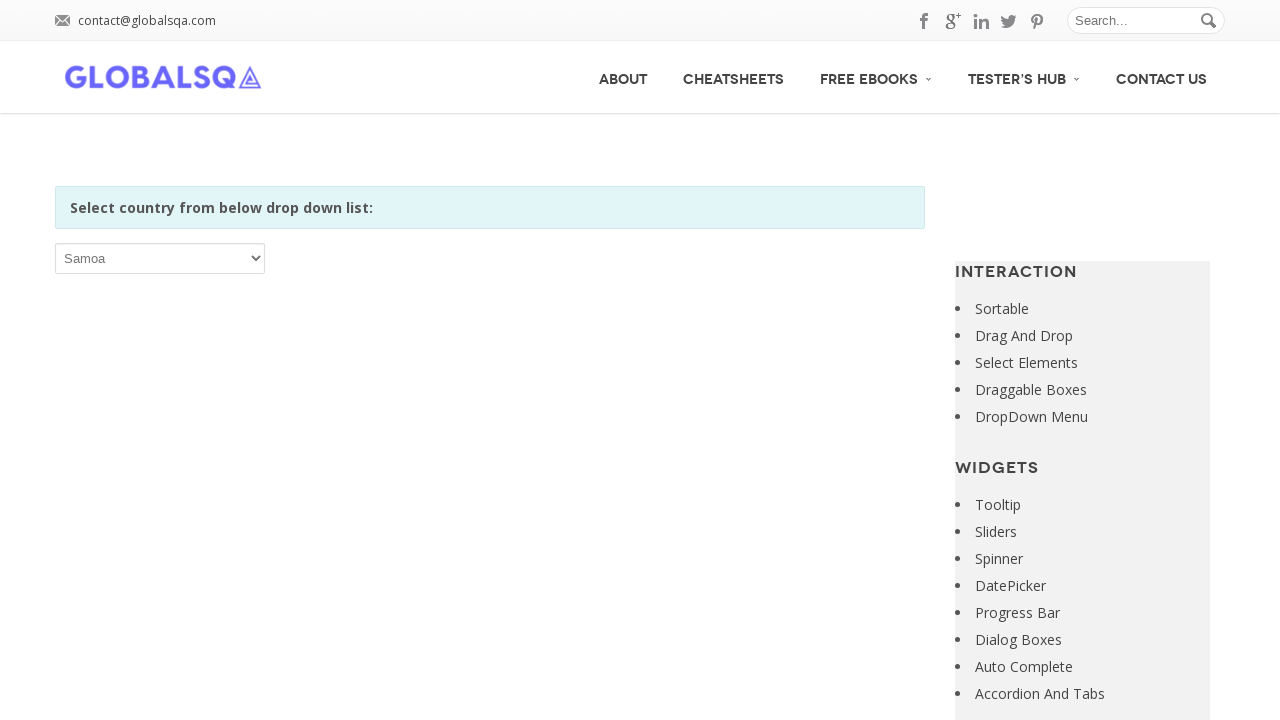

Retrieved option text: San Marino
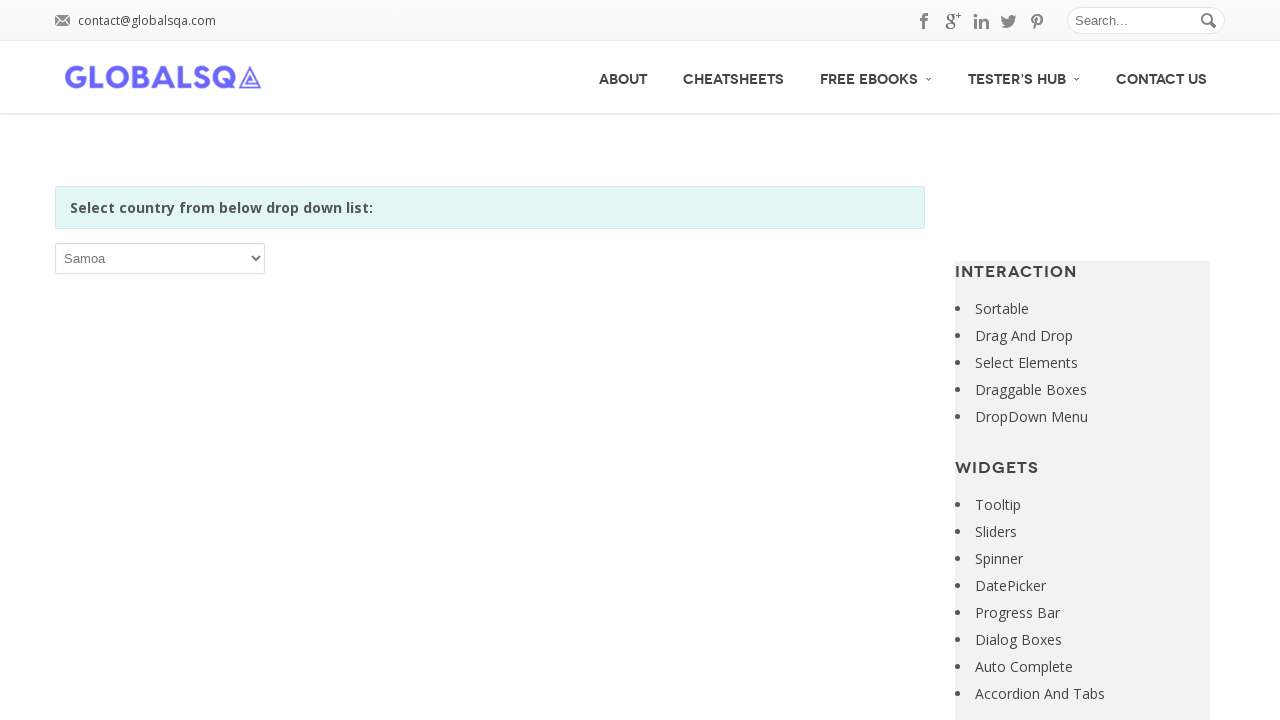

Selected option at index 192: San Marino on xpath=//*[@id='post-2646']/div[2]/div/div/div/p/select
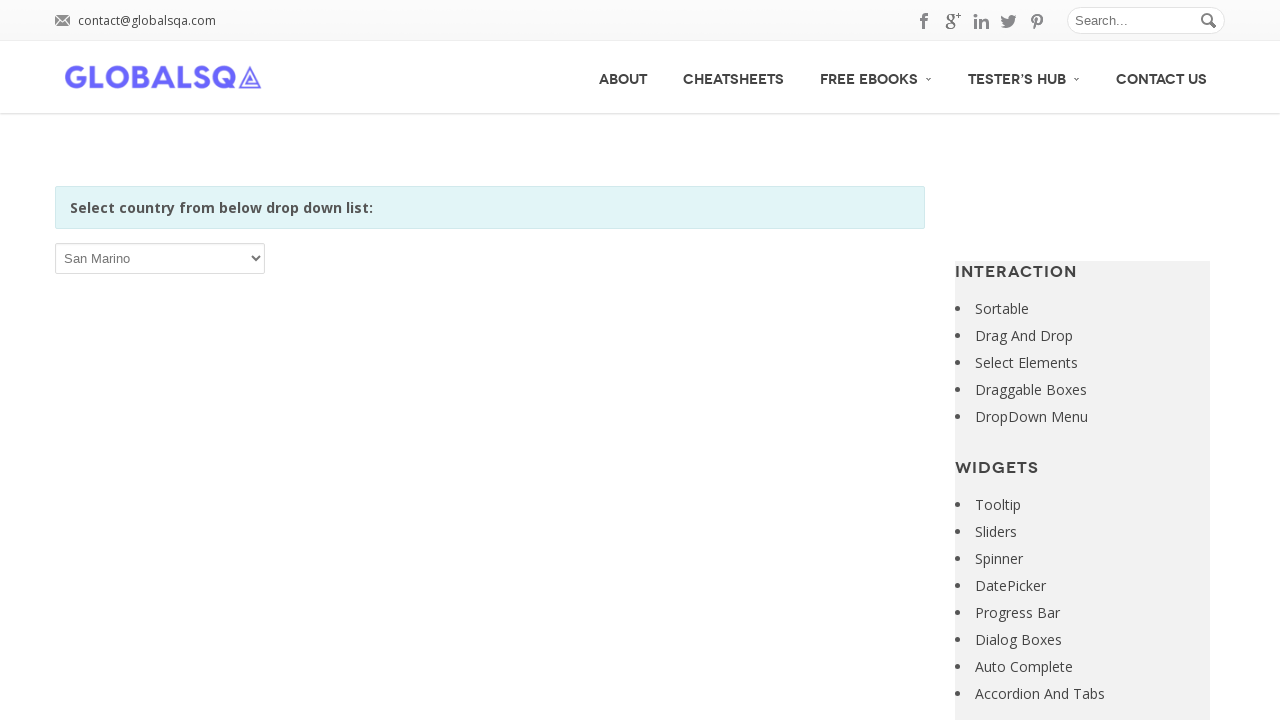

Retrieved option text: Sao Tome and Principe
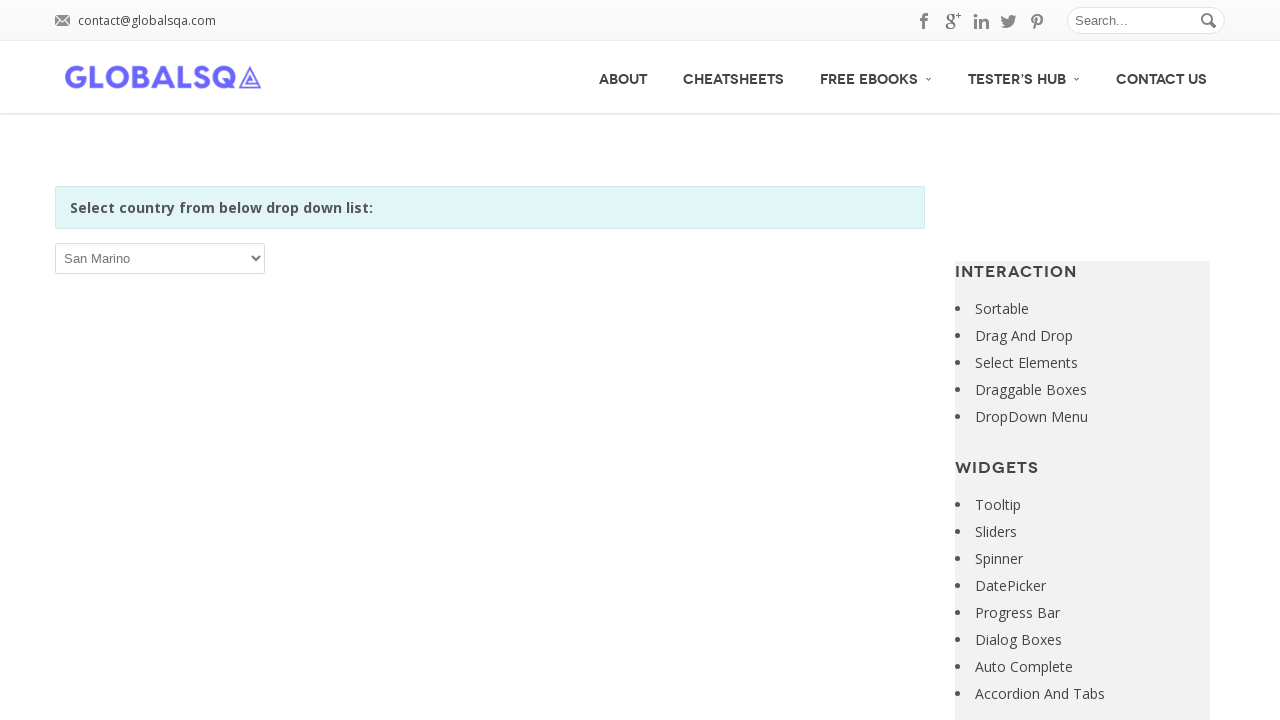

Selected option at index 193: Sao Tome and Principe on xpath=//*[@id='post-2646']/div[2]/div/div/div/p/select
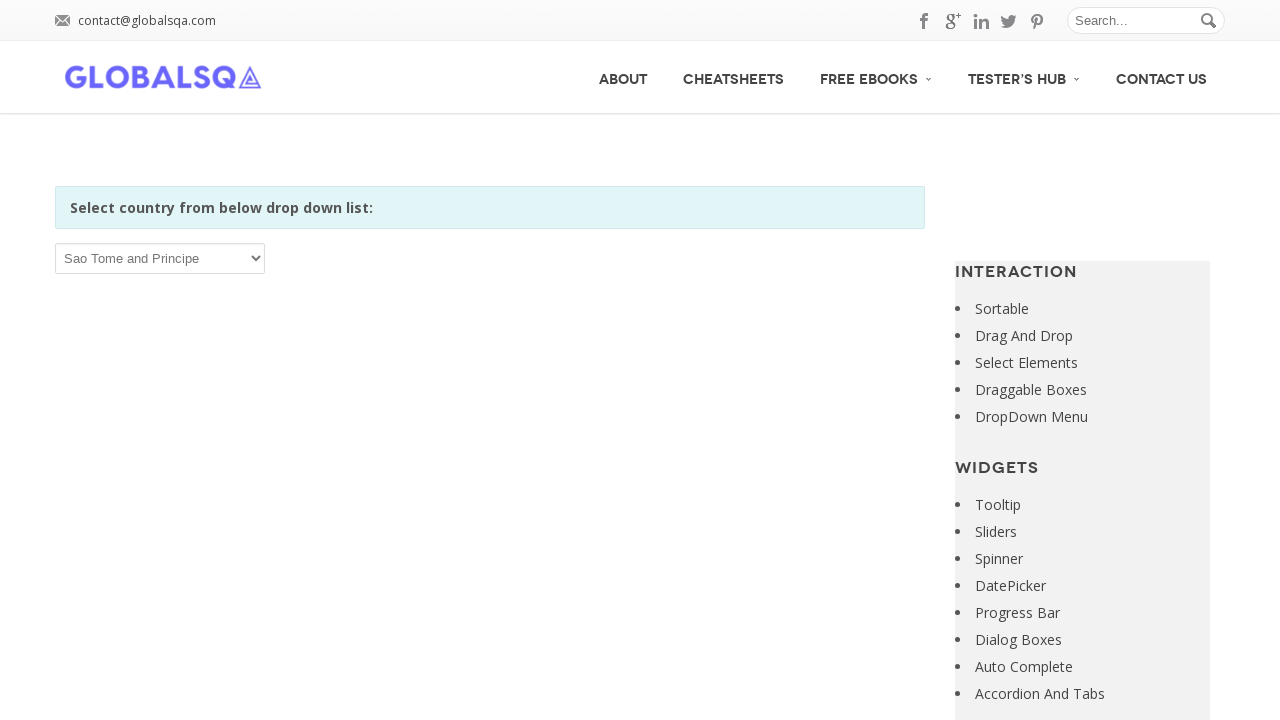

Retrieved option text: Saudi Arabia
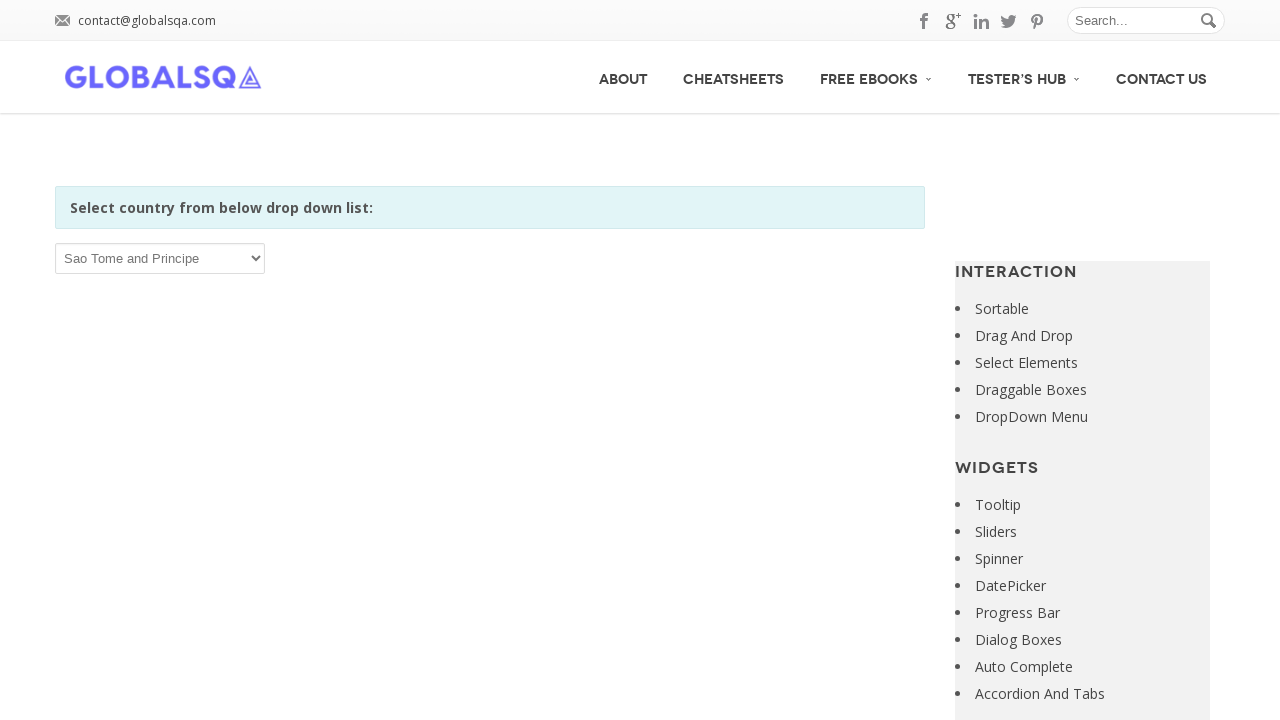

Selected option at index 194: Saudi Arabia on xpath=//*[@id='post-2646']/div[2]/div/div/div/p/select
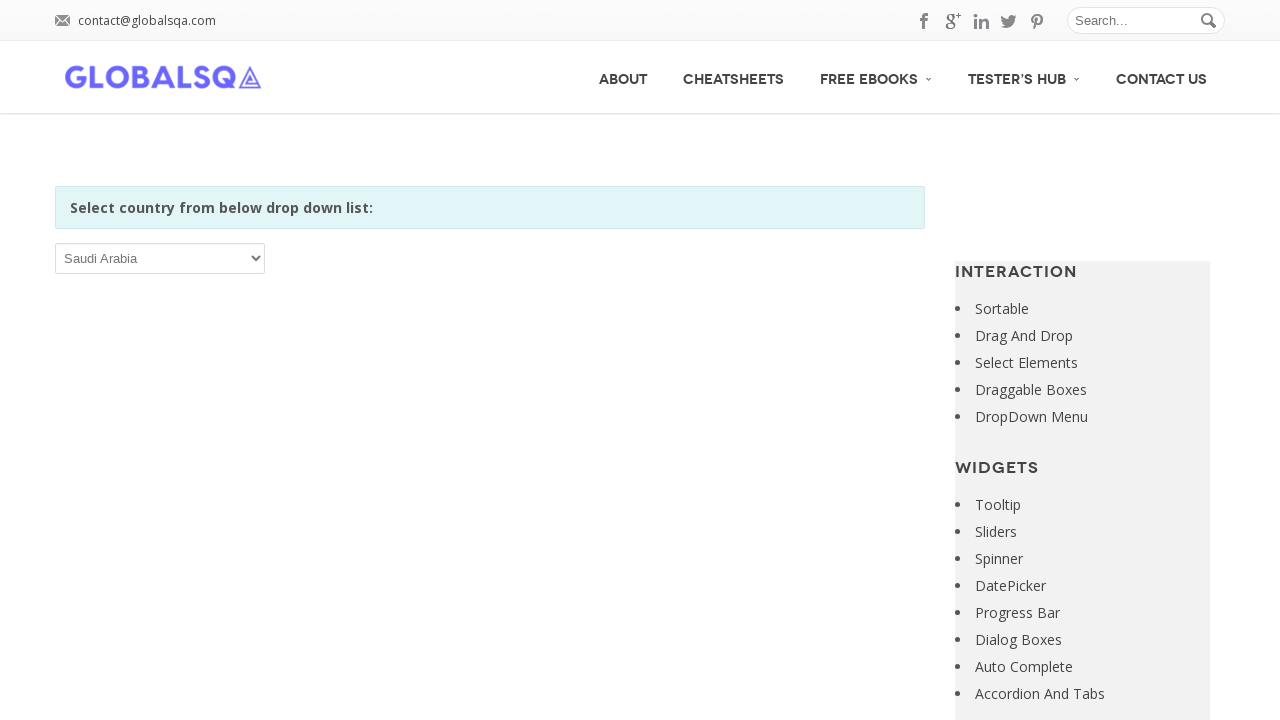

Retrieved option text: Senegal
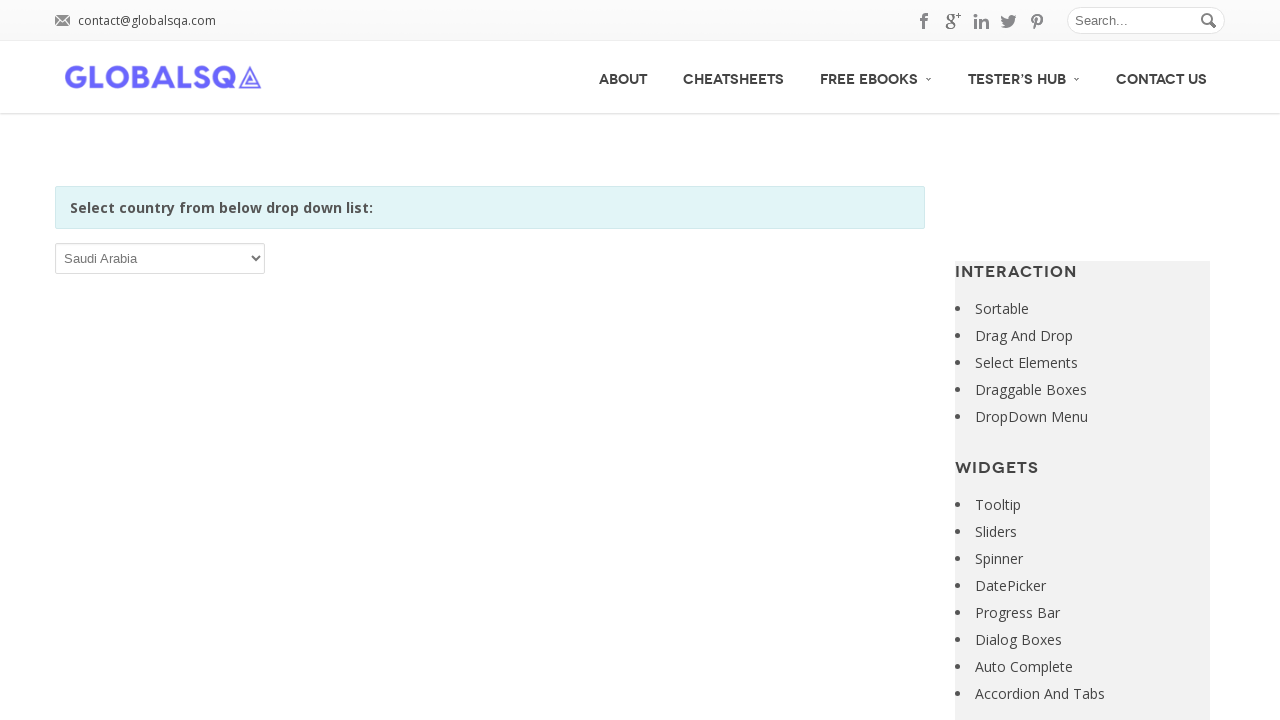

Selected option at index 195: Senegal on xpath=//*[@id='post-2646']/div[2]/div/div/div/p/select
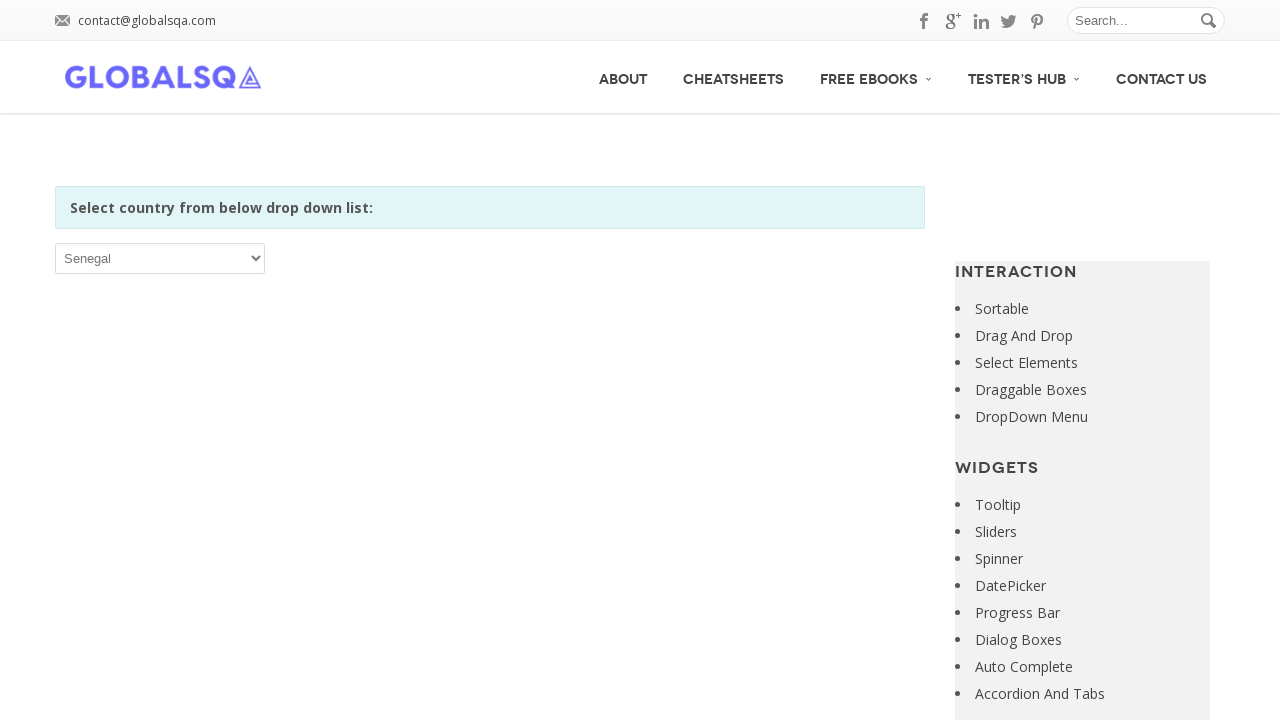

Retrieved option text: Serbia
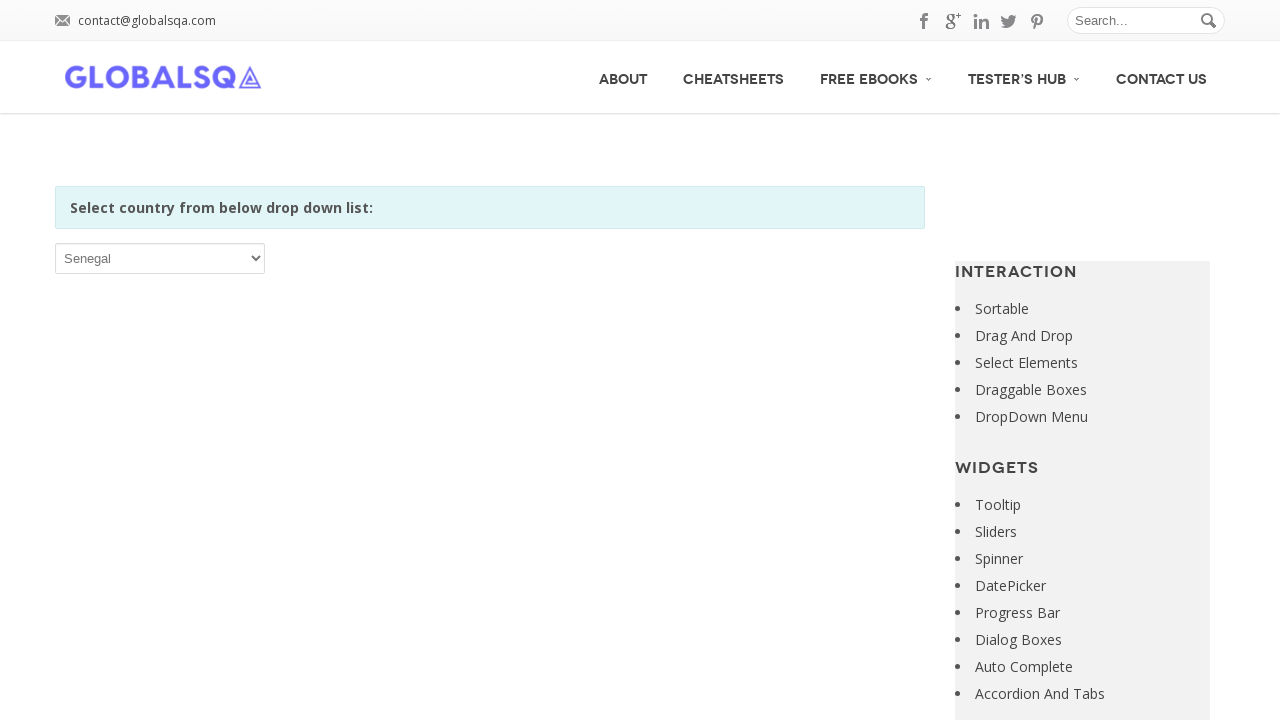

Selected option at index 196: Serbia on xpath=//*[@id='post-2646']/div[2]/div/div/div/p/select
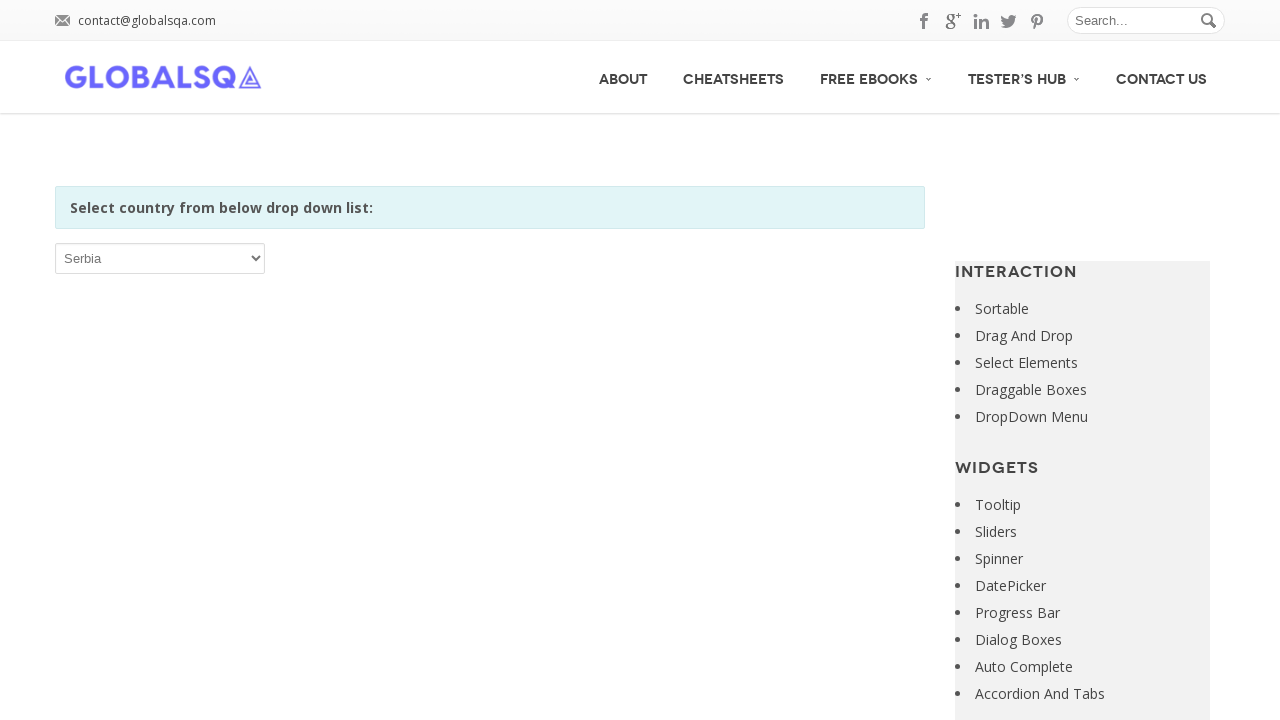

Retrieved option text: Seychelles
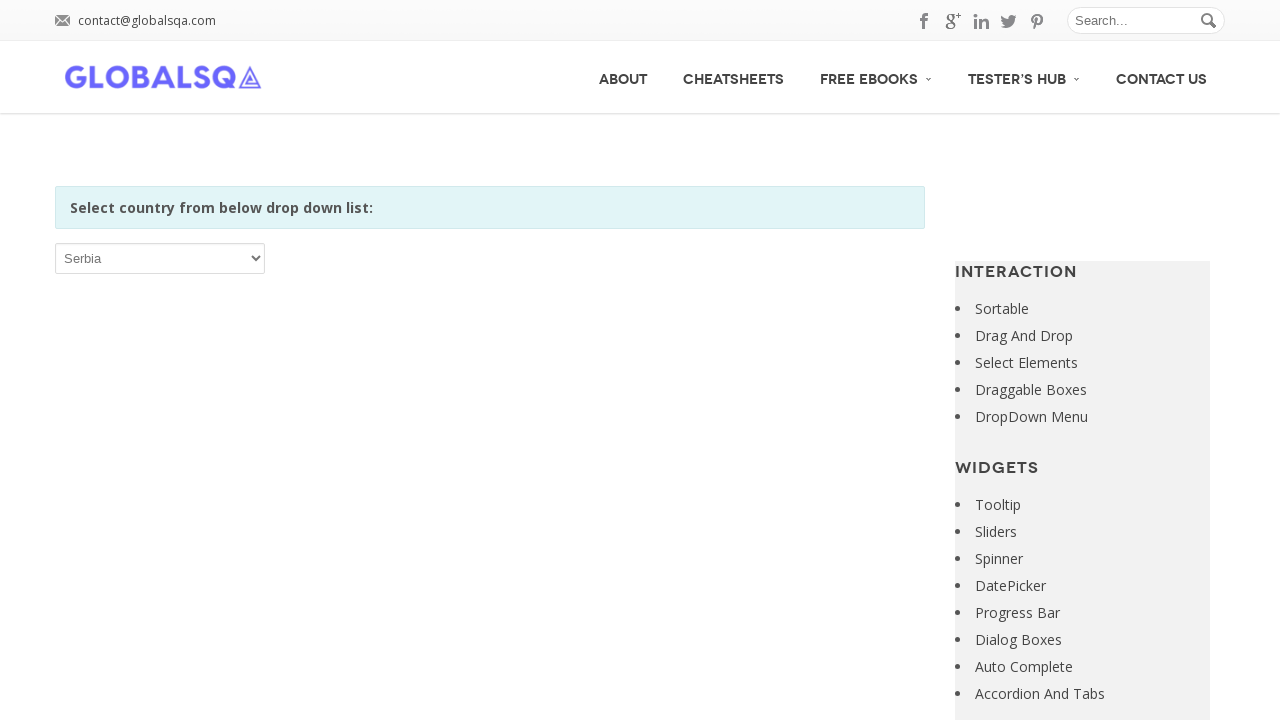

Selected option at index 197: Seychelles on xpath=//*[@id='post-2646']/div[2]/div/div/div/p/select
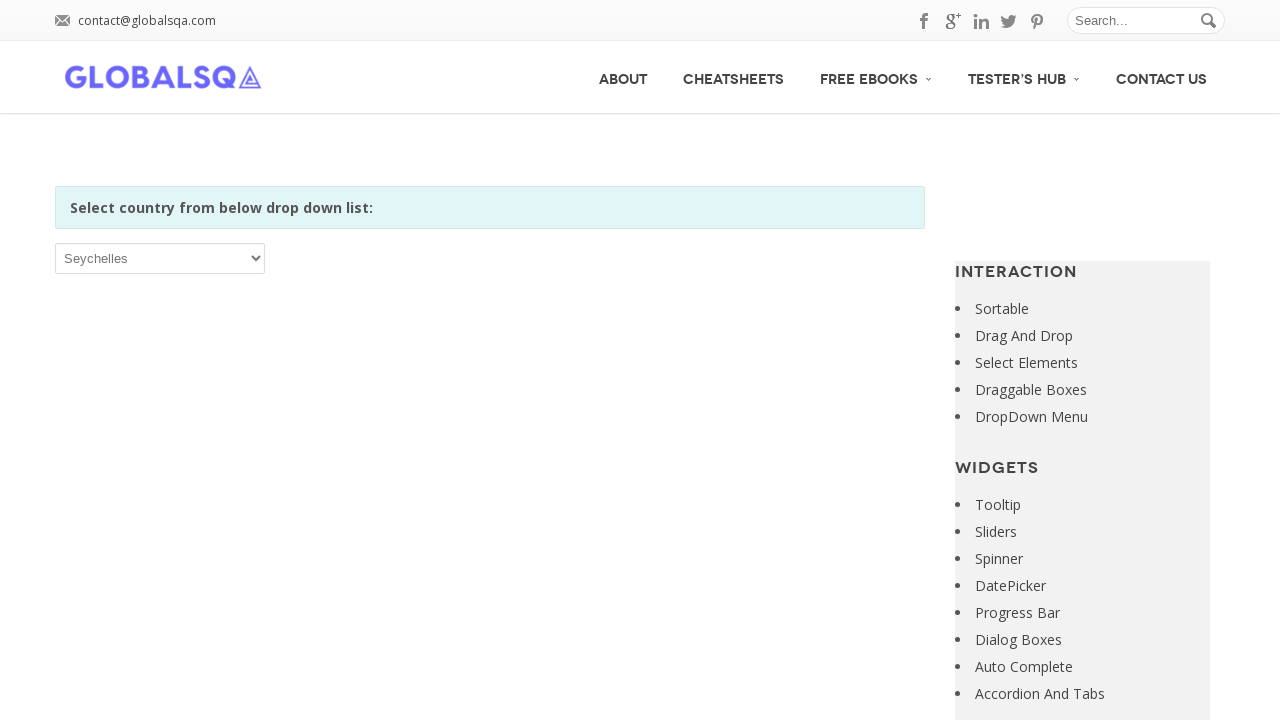

Retrieved option text: Sierra Leone
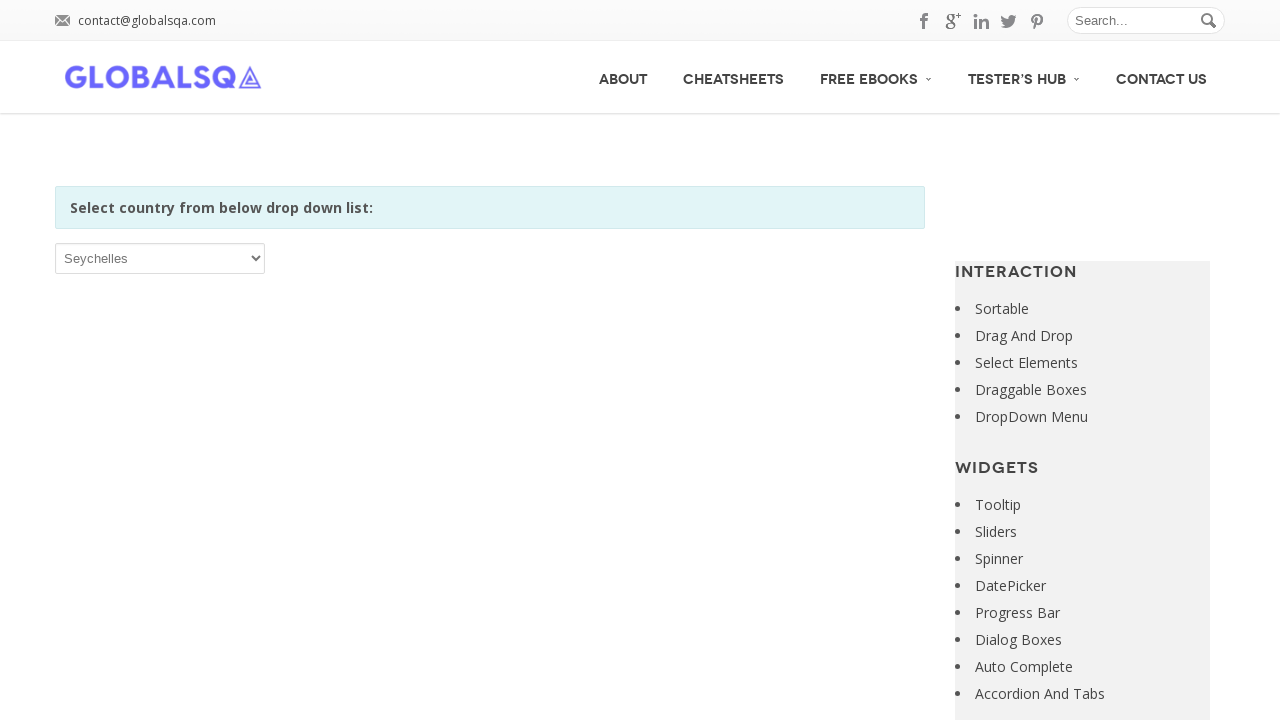

Selected option at index 198: Sierra Leone on xpath=//*[@id='post-2646']/div[2]/div/div/div/p/select
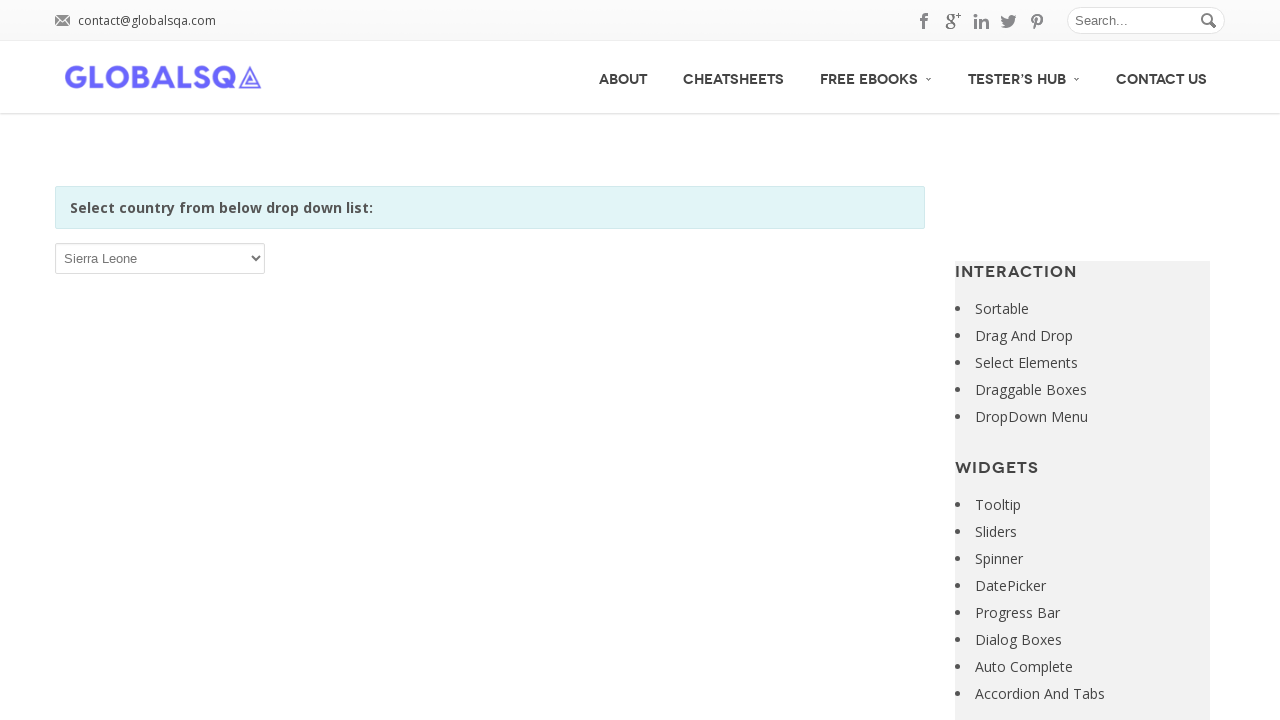

Retrieved option text: Singapore
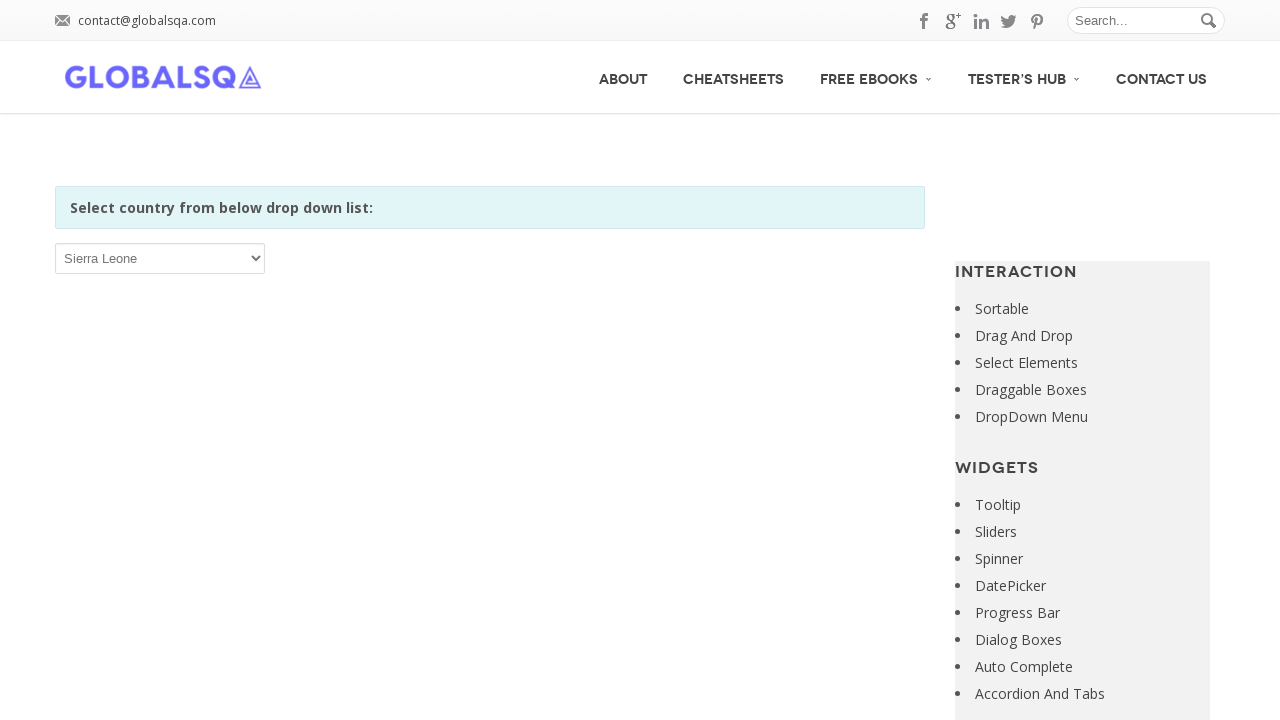

Selected option at index 199: Singapore on xpath=//*[@id='post-2646']/div[2]/div/div/div/p/select
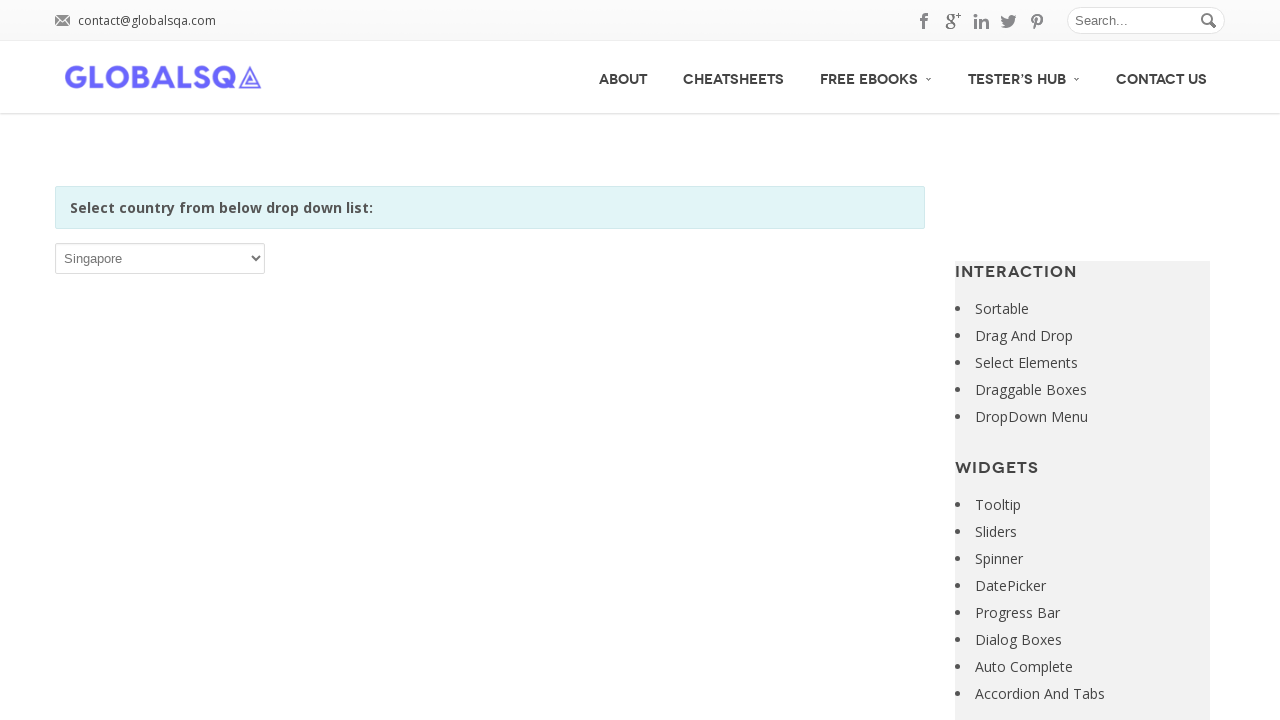

Retrieved option text: Sint Maarten (Dutch part)
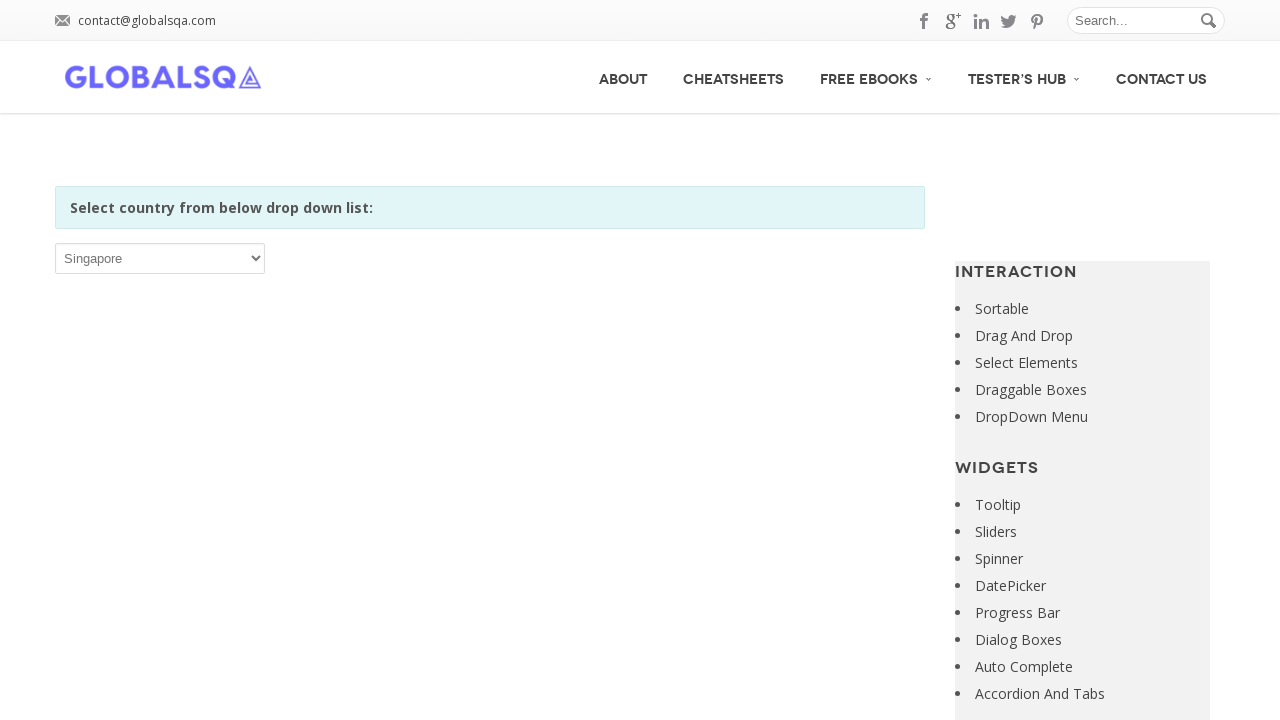

Selected option at index 200: Sint Maarten (Dutch part) on xpath=//*[@id='post-2646']/div[2]/div/div/div/p/select
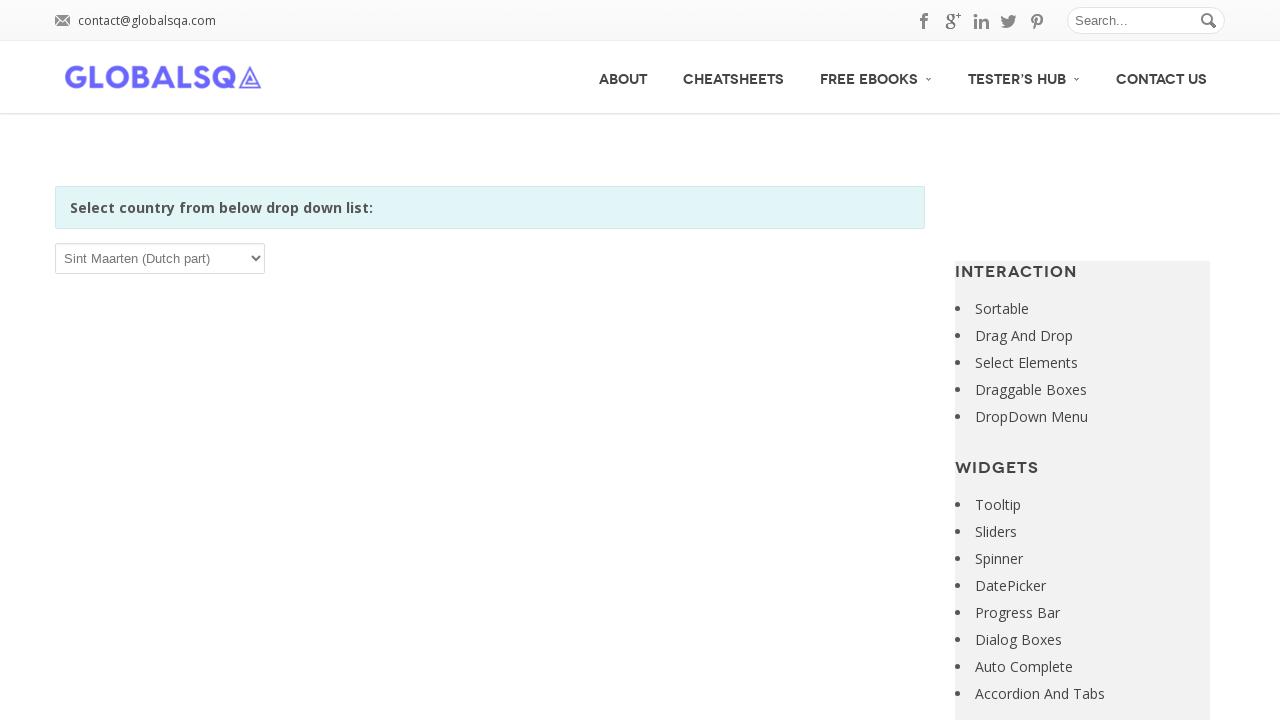

Retrieved option text: Slovakia
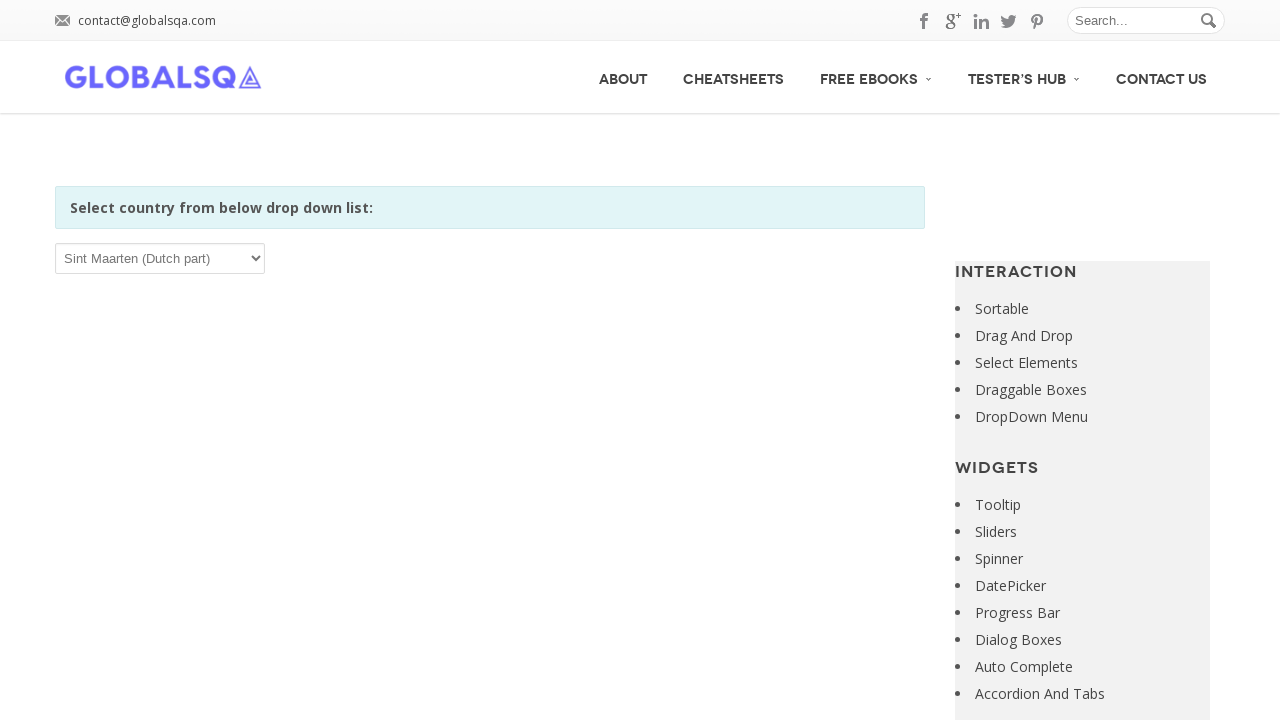

Selected option at index 201: Slovakia on xpath=//*[@id='post-2646']/div[2]/div/div/div/p/select
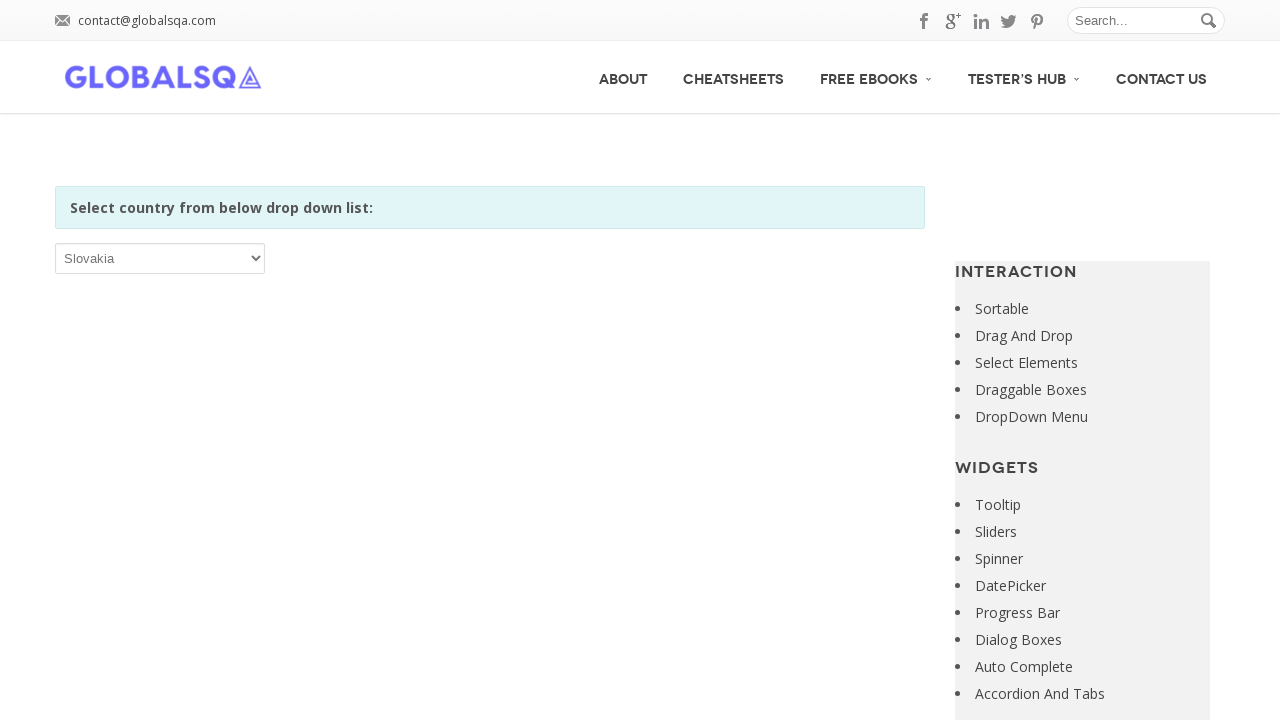

Retrieved option text: Slovenia
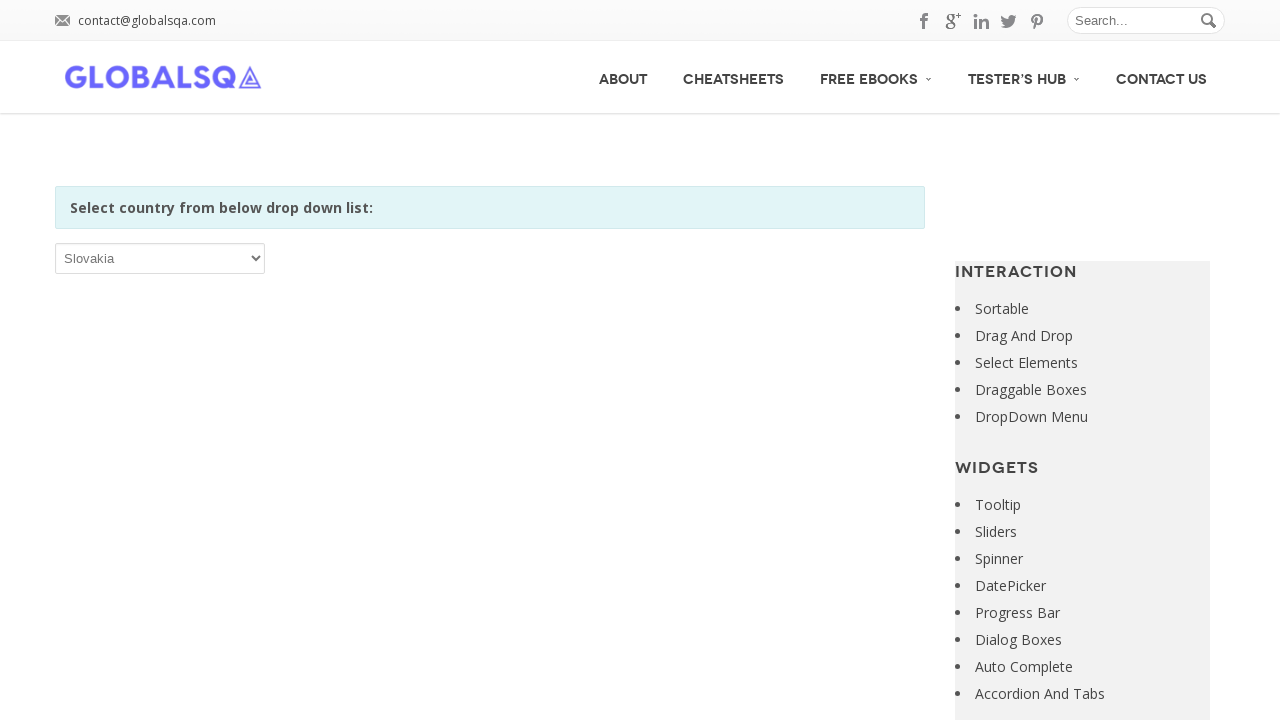

Selected option at index 202: Slovenia on xpath=//*[@id='post-2646']/div[2]/div/div/div/p/select
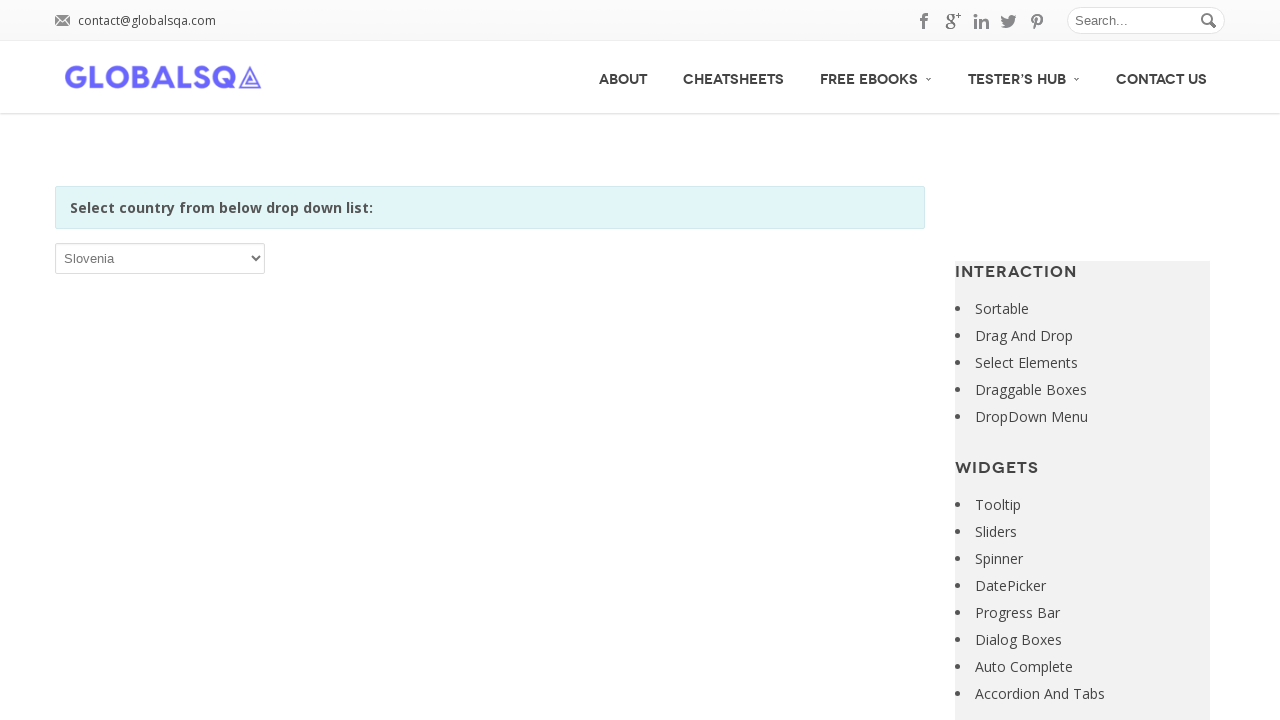

Retrieved option text: Solomon Islands
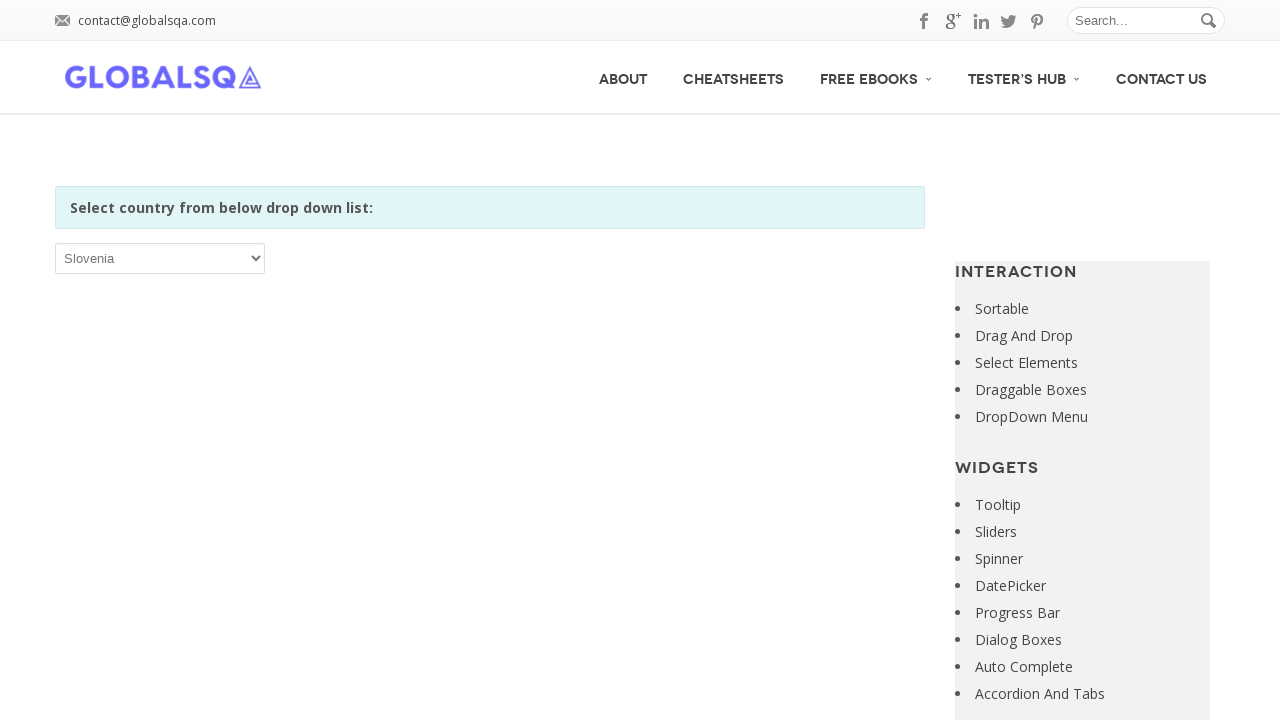

Selected option at index 203: Solomon Islands on xpath=//*[@id='post-2646']/div[2]/div/div/div/p/select
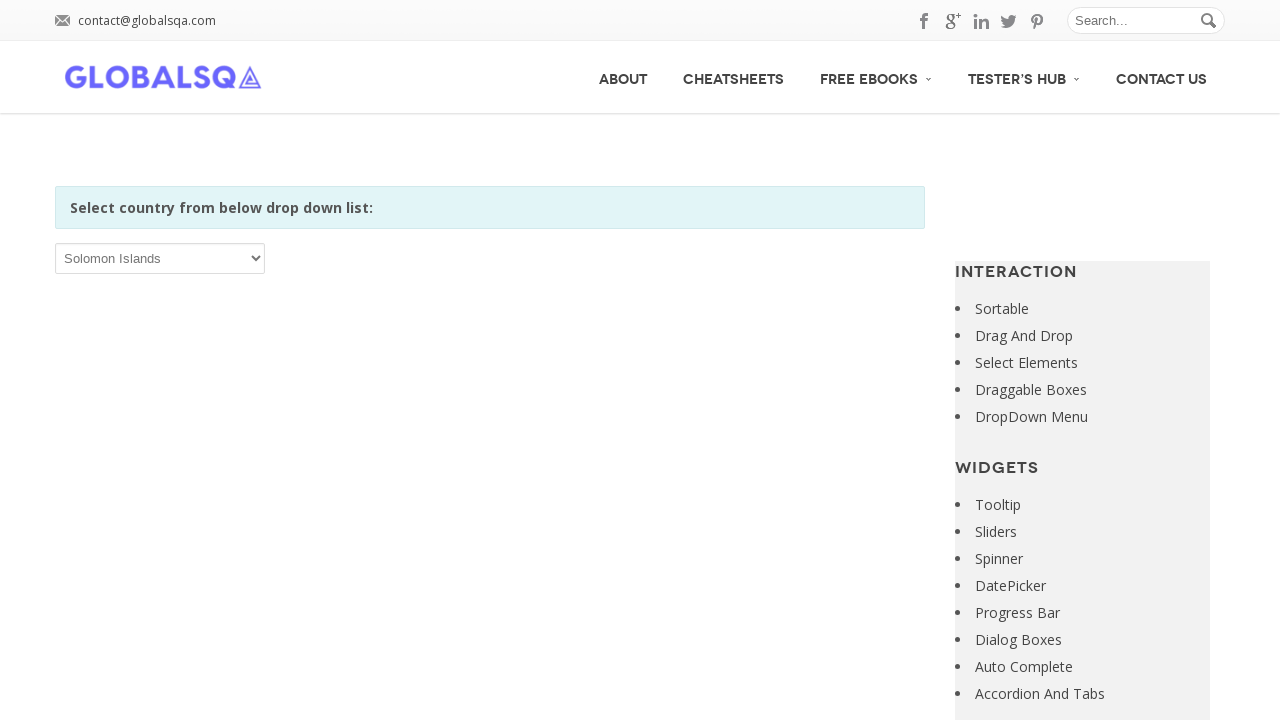

Retrieved option text: Somalia
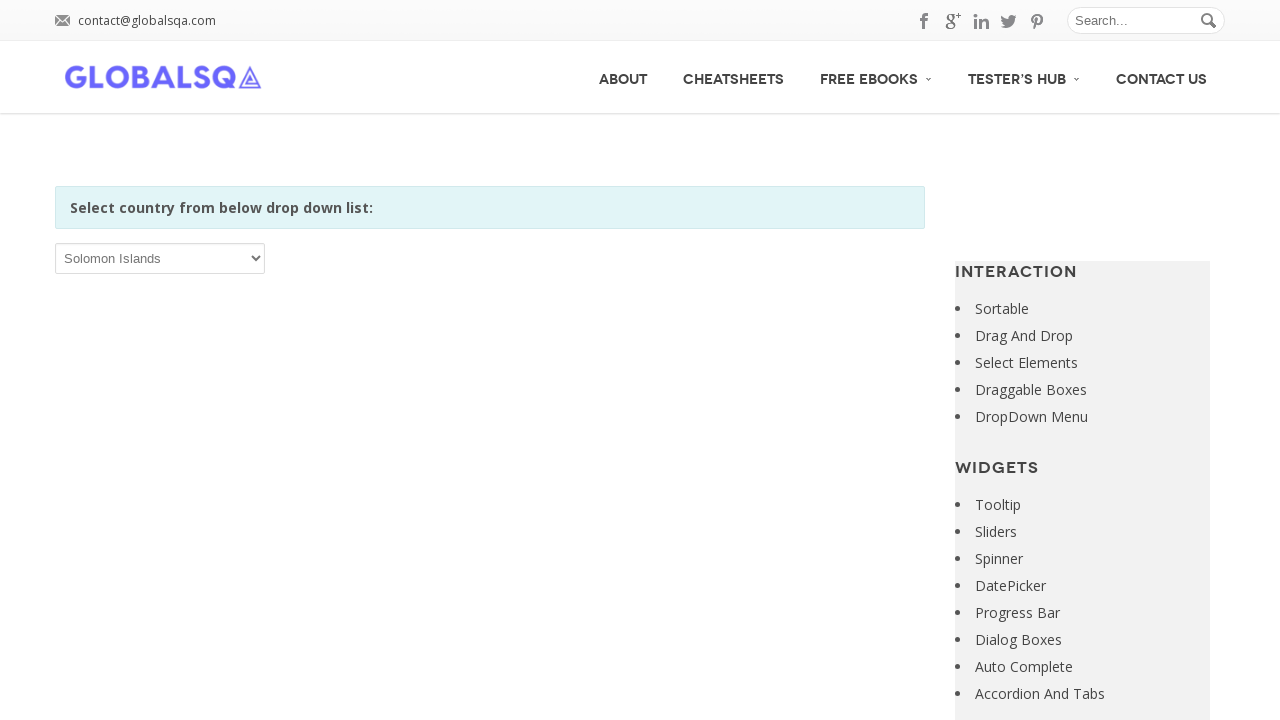

Selected option at index 204: Somalia on xpath=//*[@id='post-2646']/div[2]/div/div/div/p/select
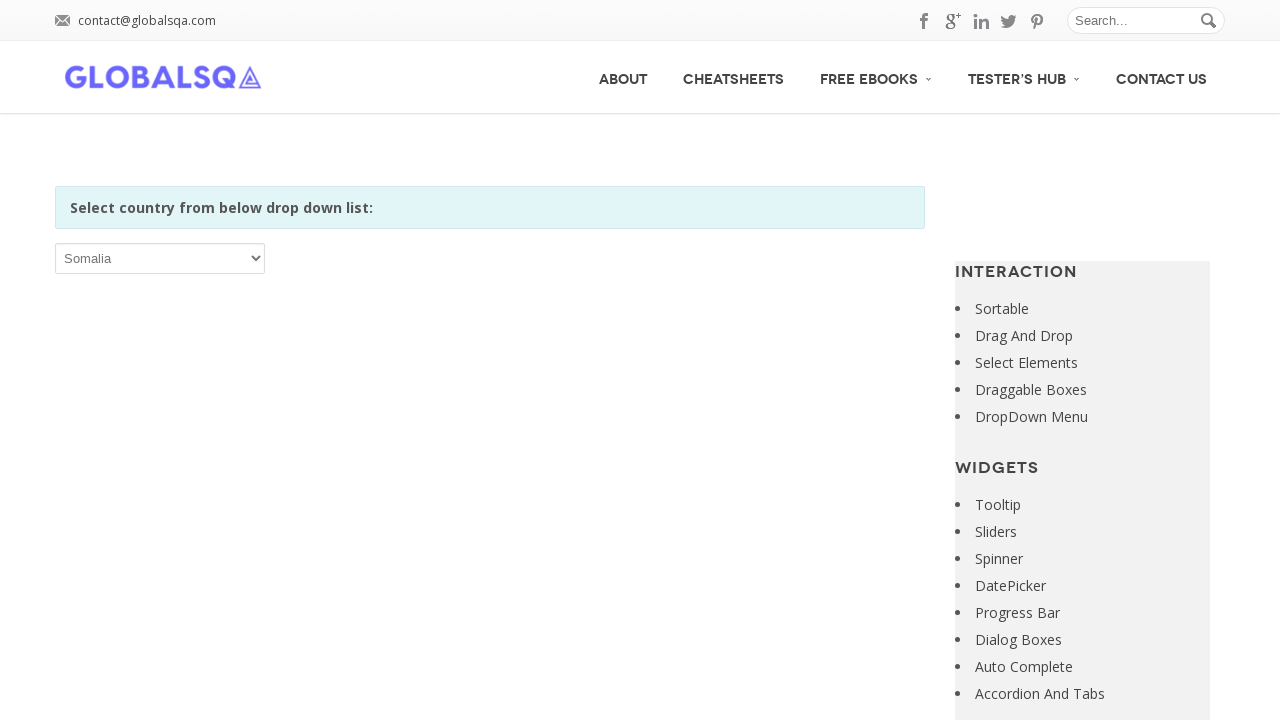

Retrieved option text: South Africa
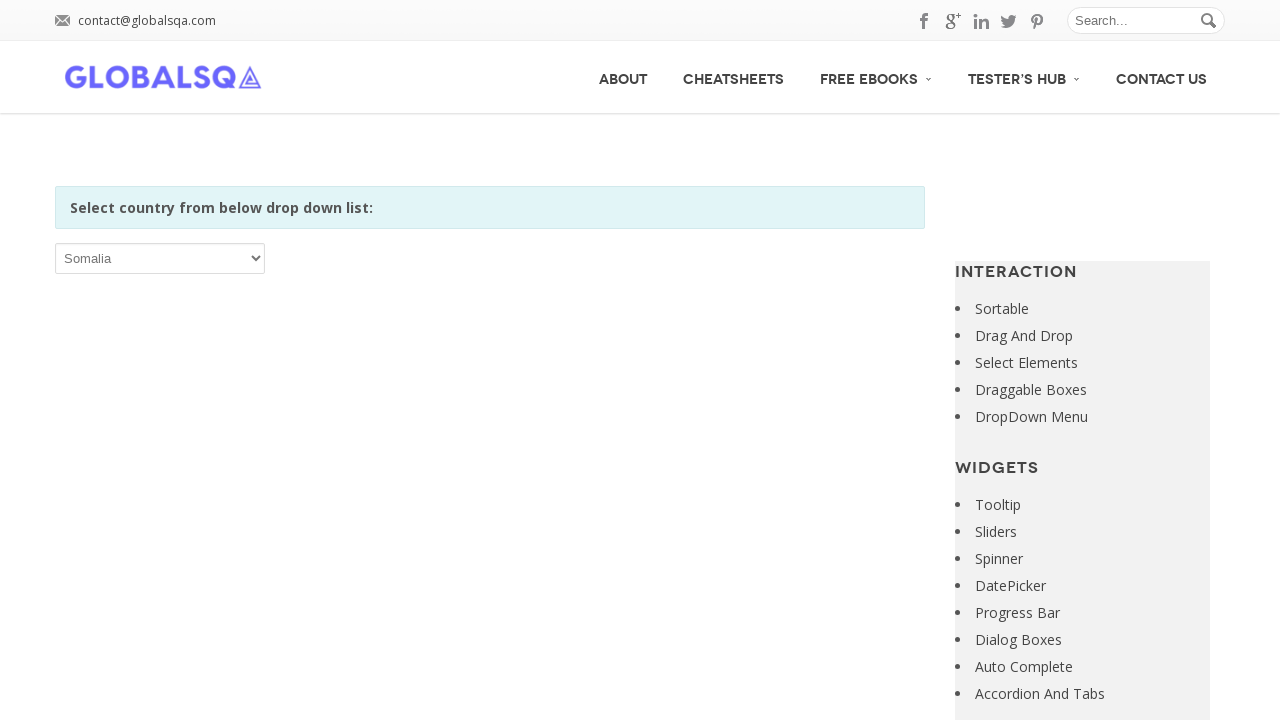

Selected option at index 205: South Africa on xpath=//*[@id='post-2646']/div[2]/div/div/div/p/select
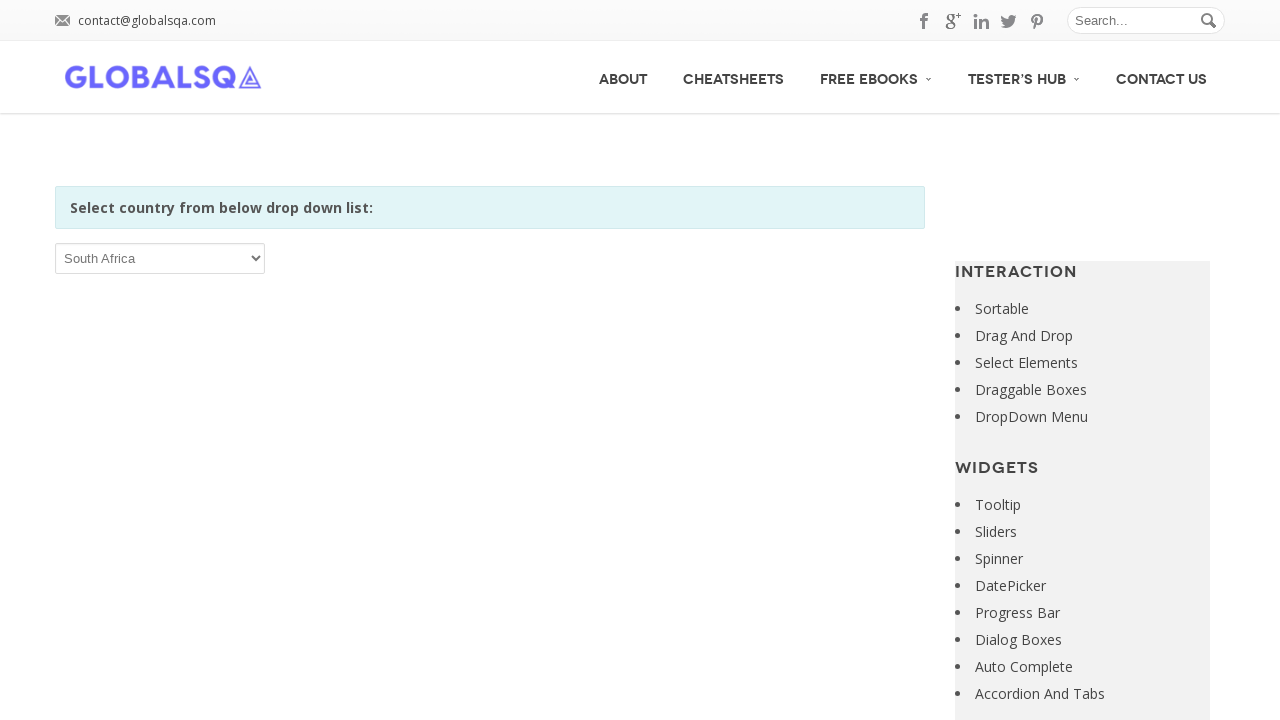

Retrieved option text: South Georgia and the South Sandwich Islands
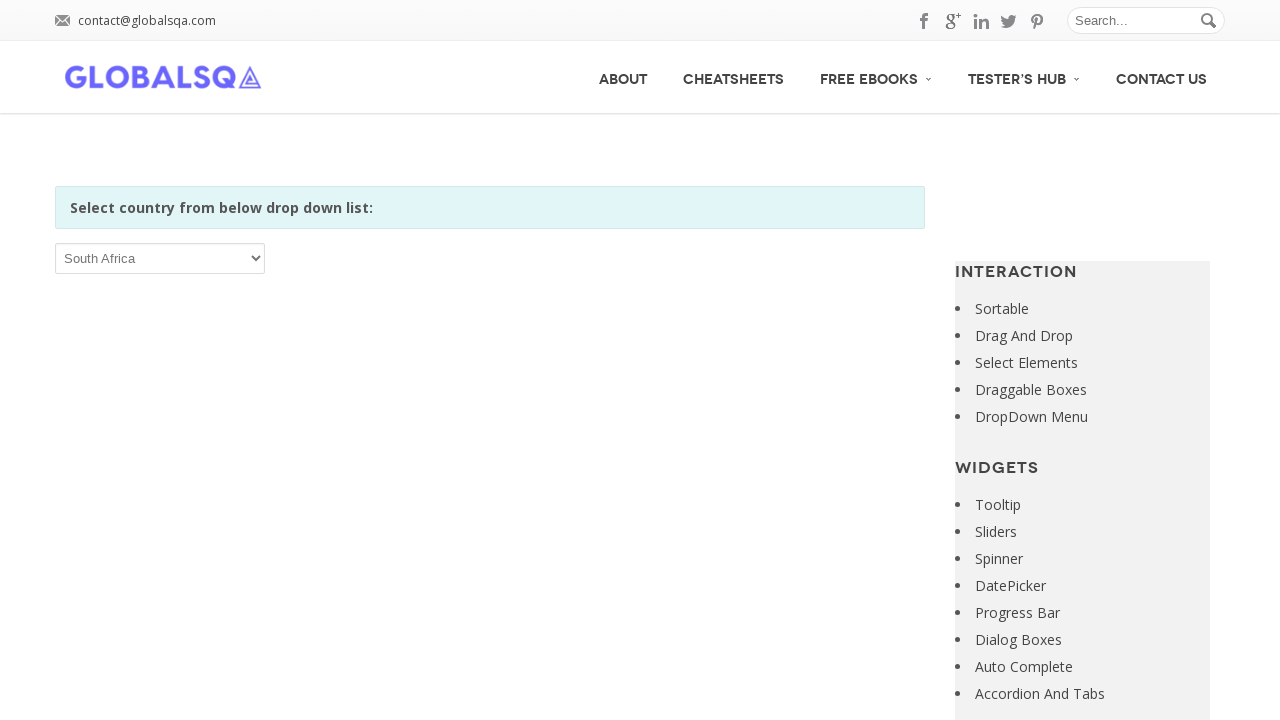

Selected option at index 206: South Georgia and the South Sandwich Islands on xpath=//*[@id='post-2646']/div[2]/div/div/div/p/select
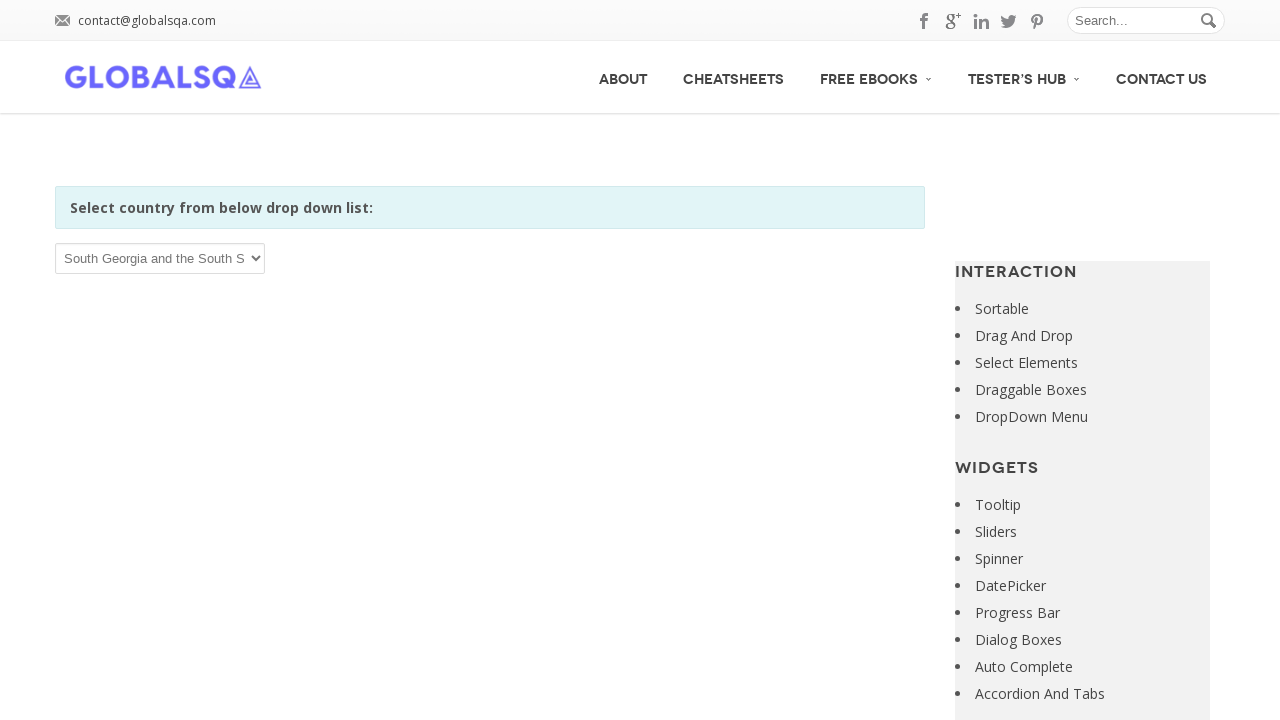

Retrieved option text: South Sudan
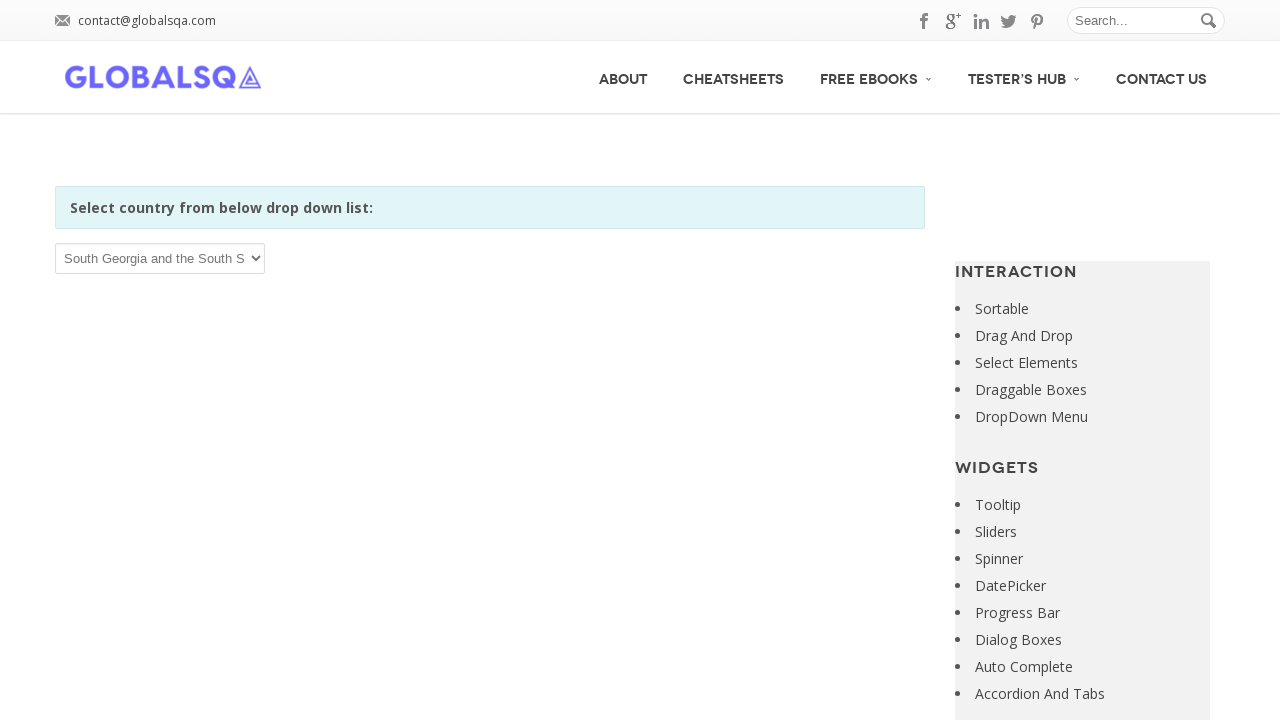

Selected option at index 207: South Sudan on xpath=//*[@id='post-2646']/div[2]/div/div/div/p/select
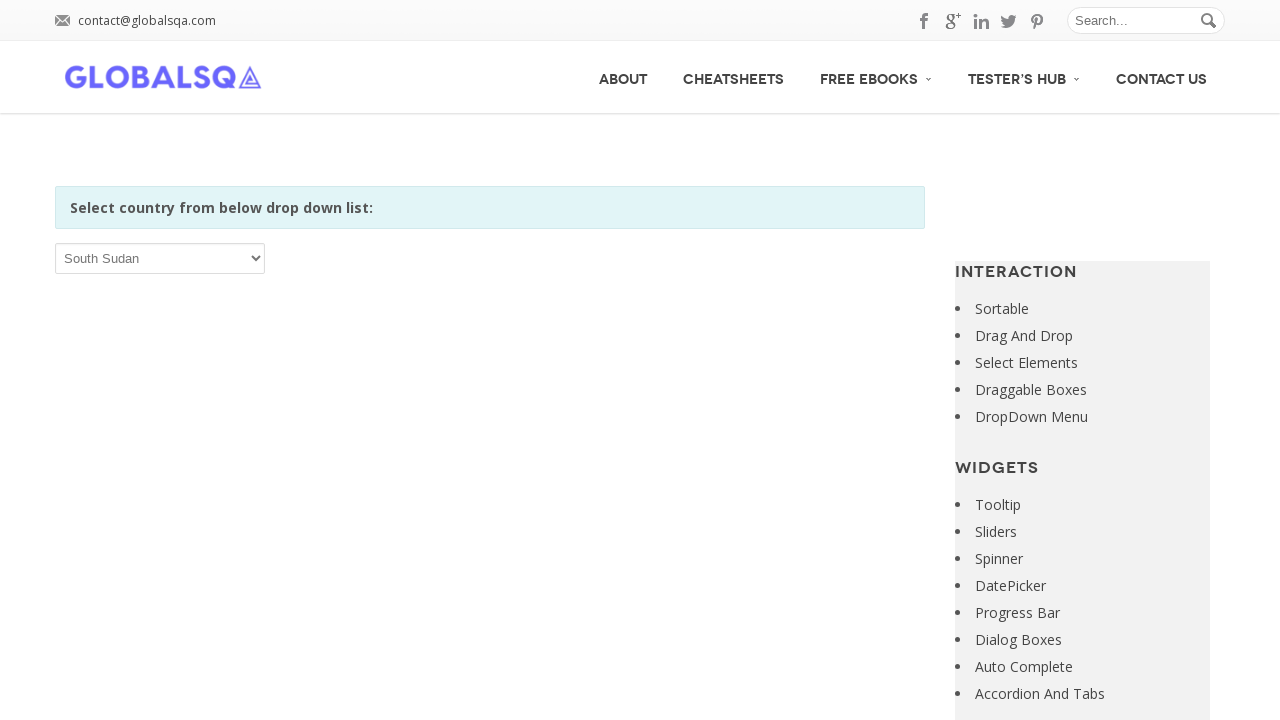

Retrieved option text: Spain
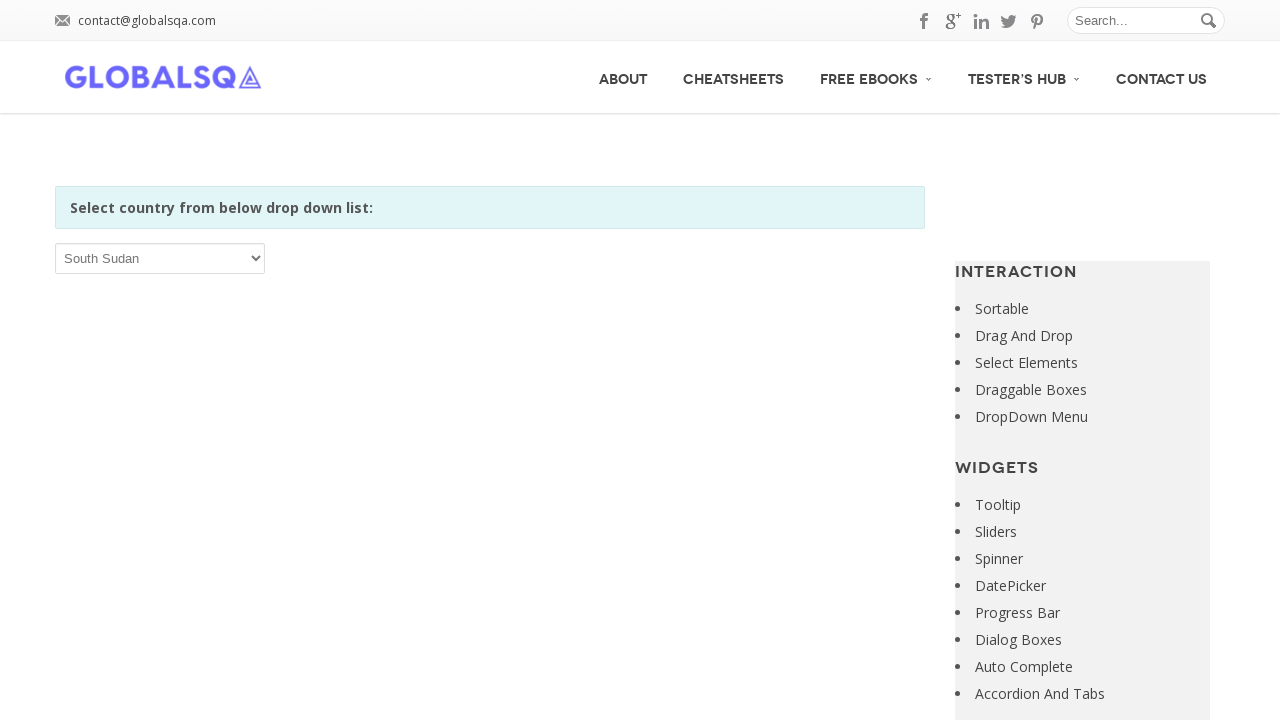

Selected option at index 208: Spain on xpath=//*[@id='post-2646']/div[2]/div/div/div/p/select
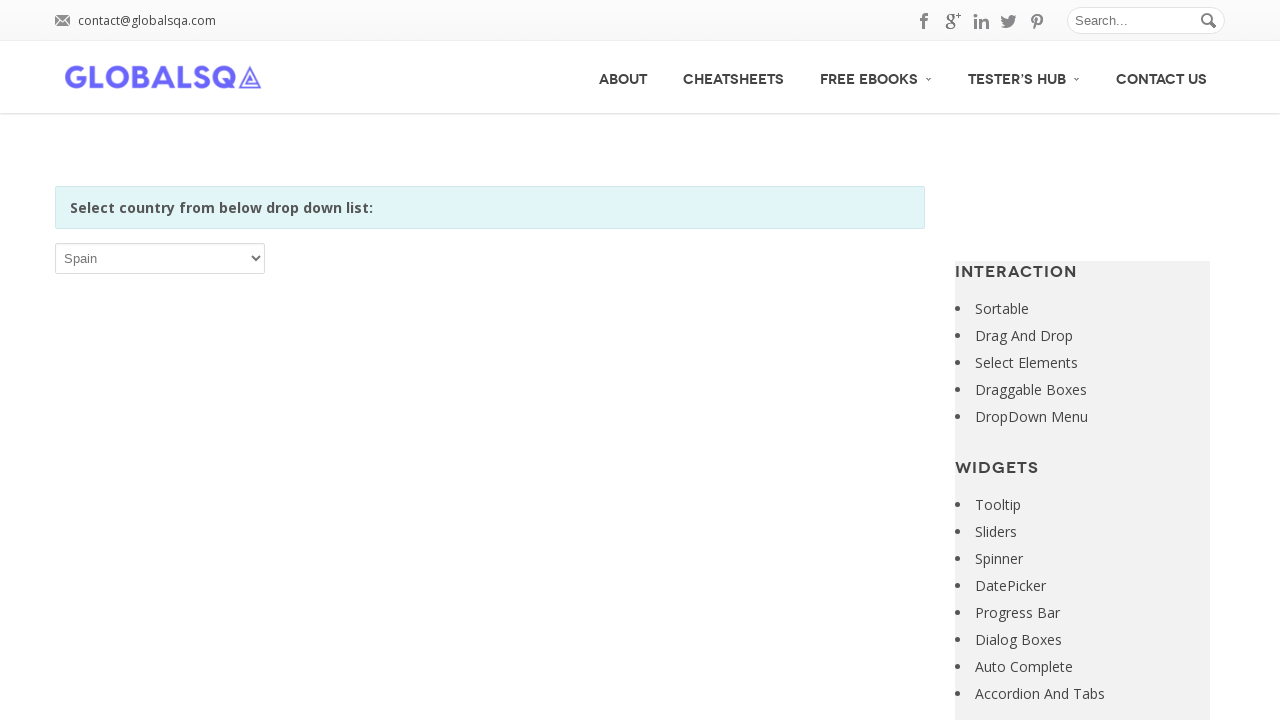

Retrieved option text: Sri Lanka
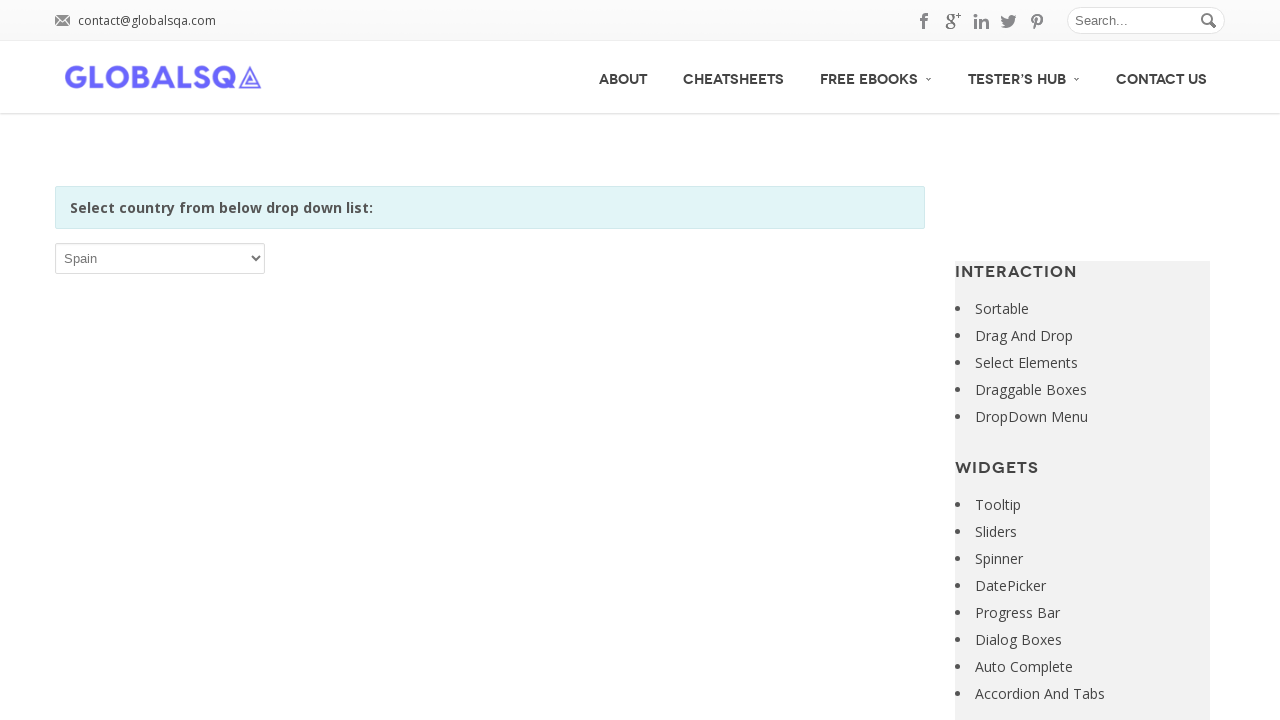

Selected option at index 209: Sri Lanka on xpath=//*[@id='post-2646']/div[2]/div/div/div/p/select
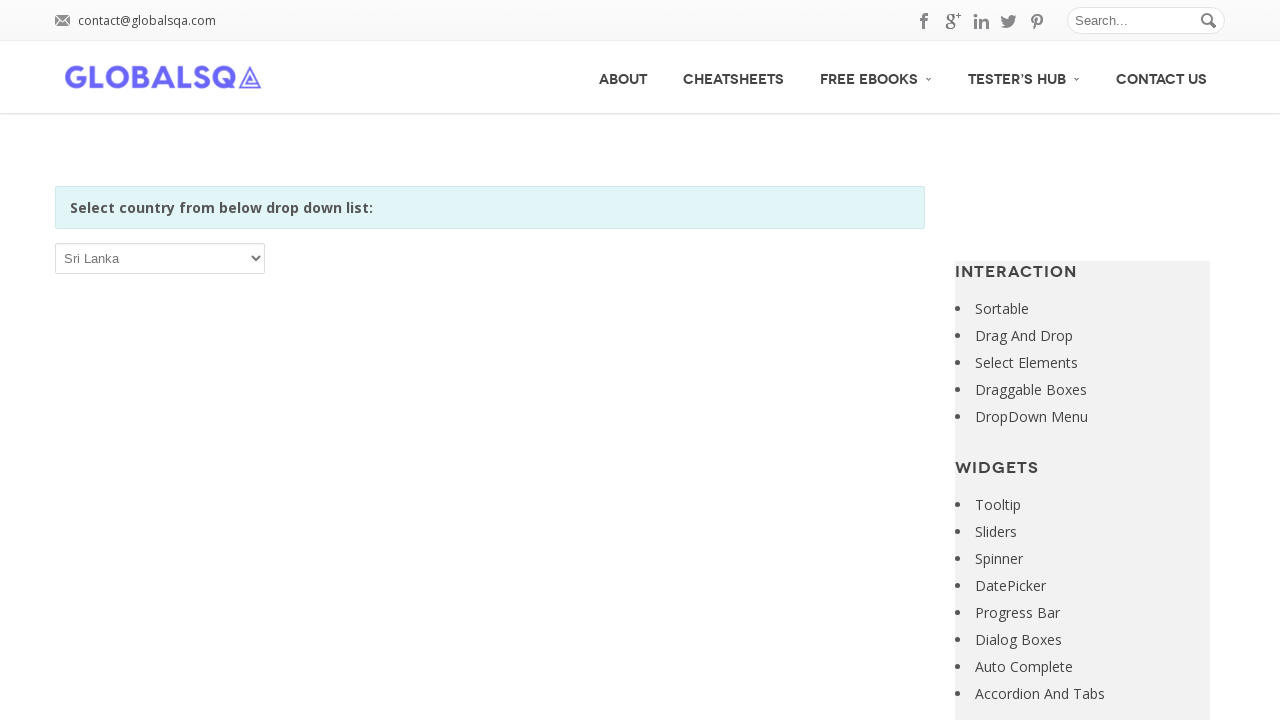

Retrieved option text: Sudan
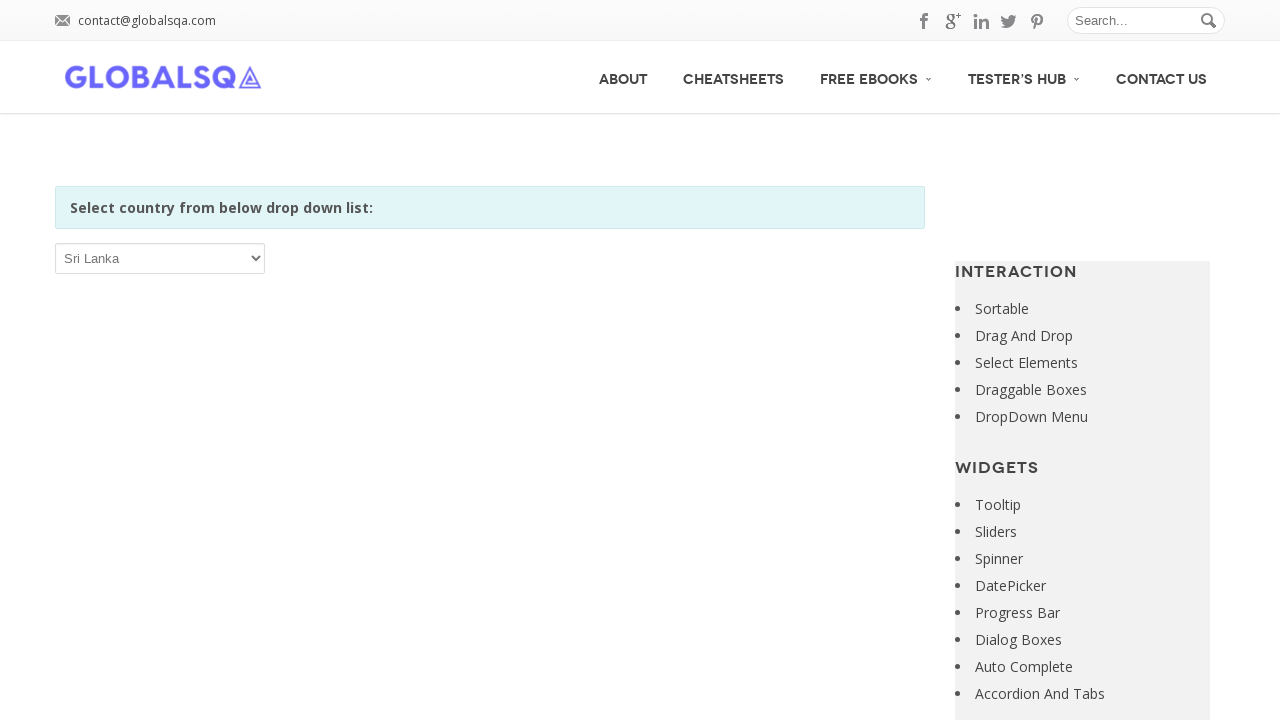

Selected option at index 210: Sudan on xpath=//*[@id='post-2646']/div[2]/div/div/div/p/select
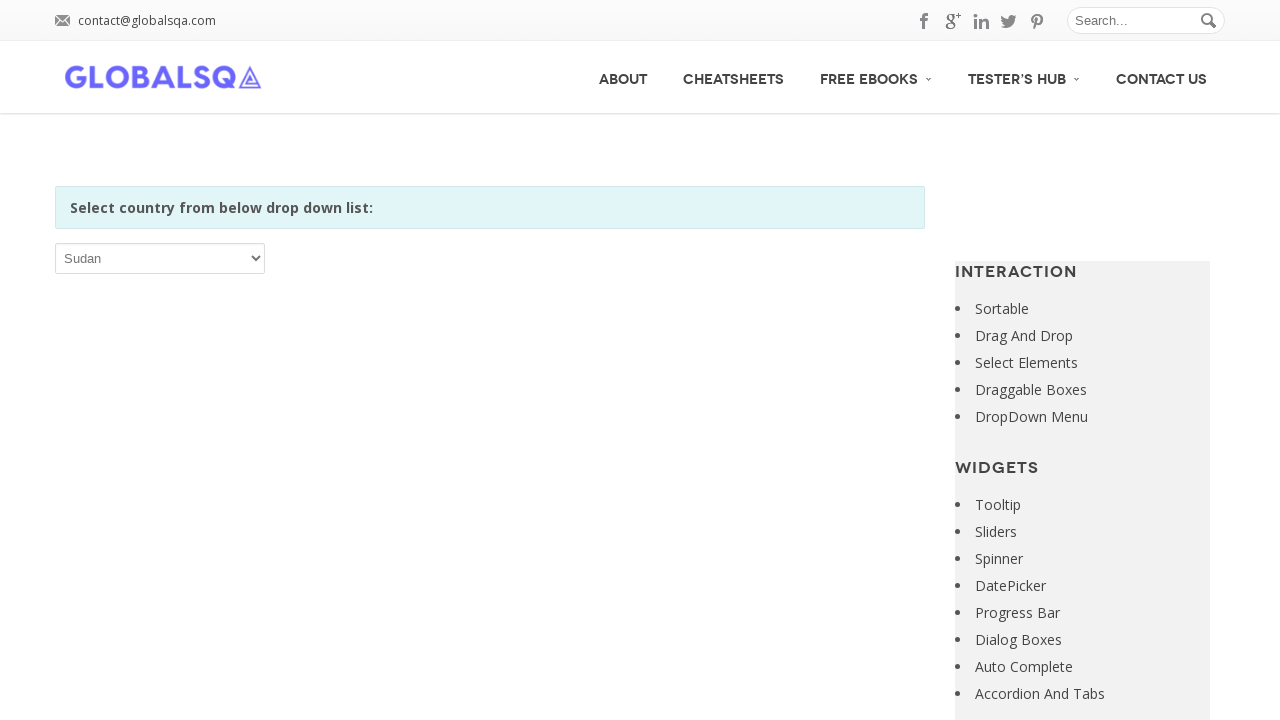

Retrieved option text: Suriname
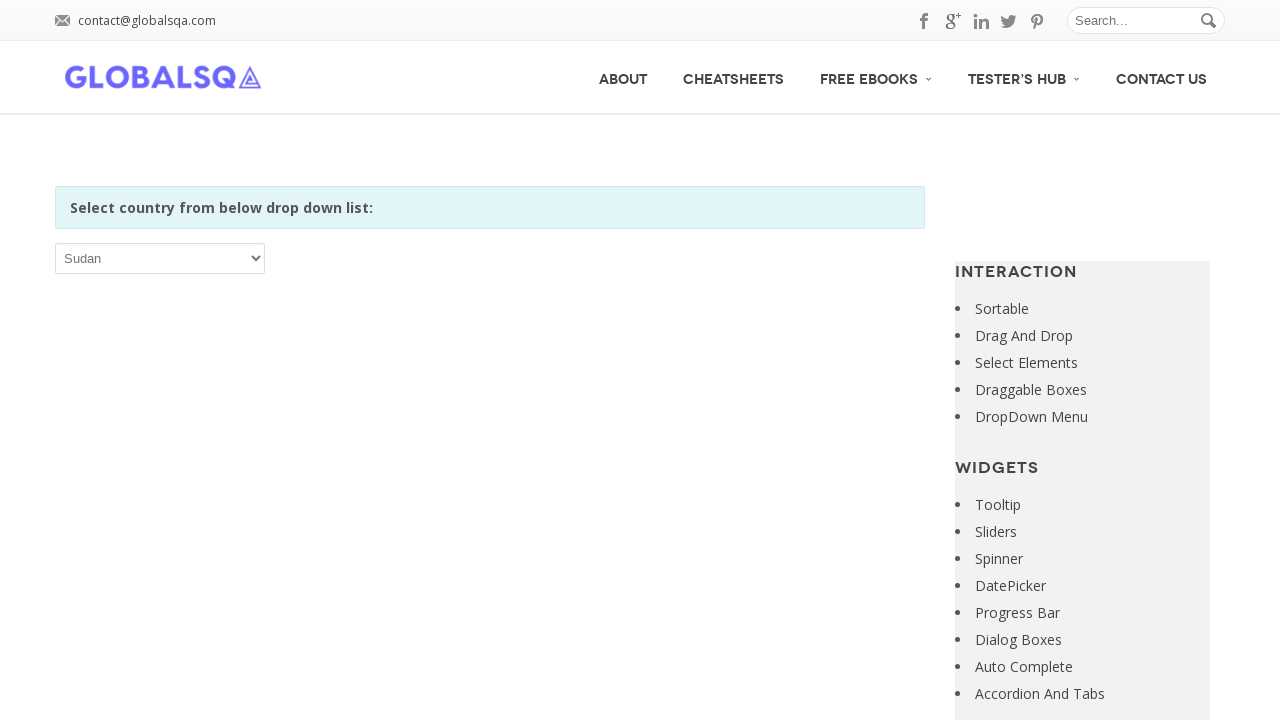

Selected option at index 211: Suriname on xpath=//*[@id='post-2646']/div[2]/div/div/div/p/select
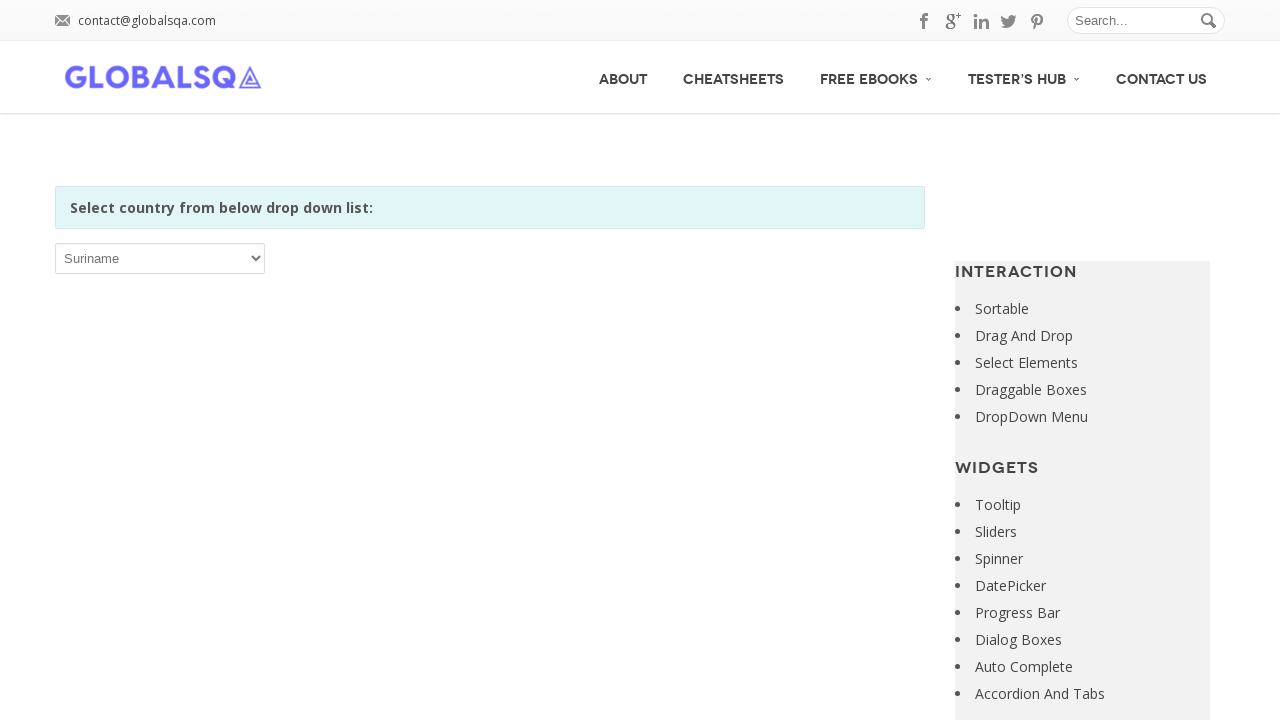

Retrieved option text: Svalbard and Jan Mayen
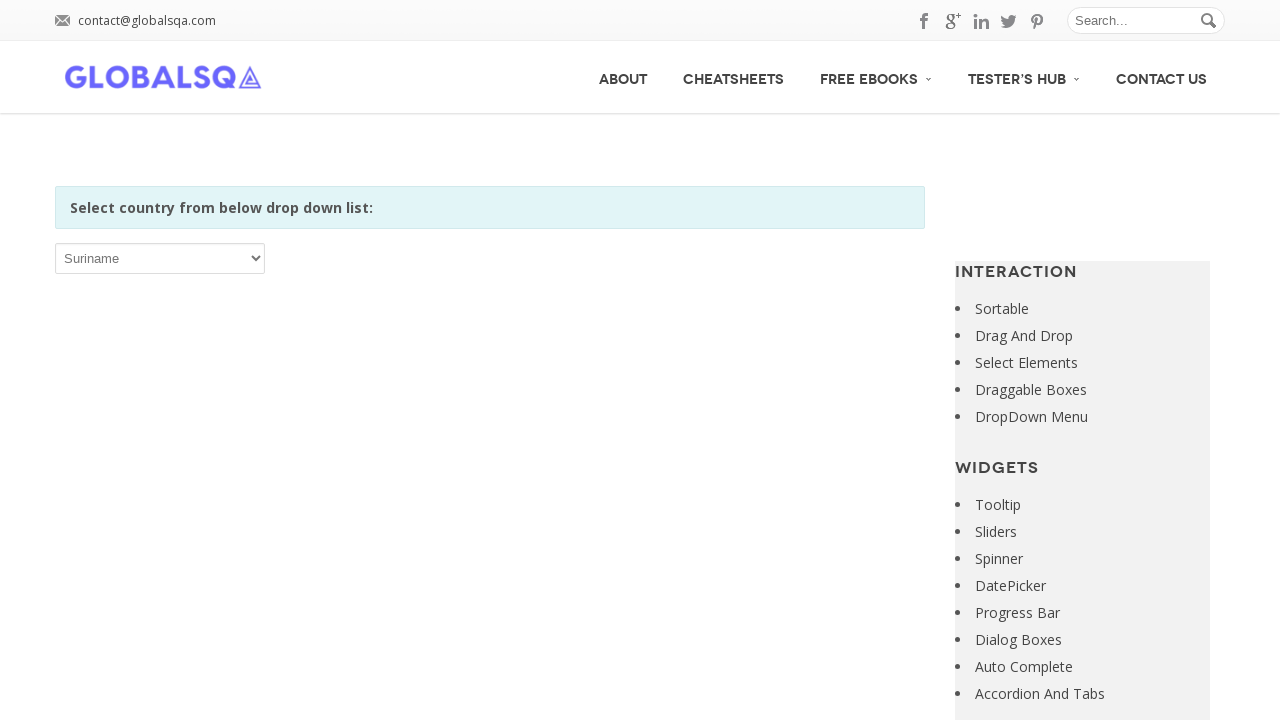

Selected option at index 212: Svalbard and Jan Mayen on xpath=//*[@id='post-2646']/div[2]/div/div/div/p/select
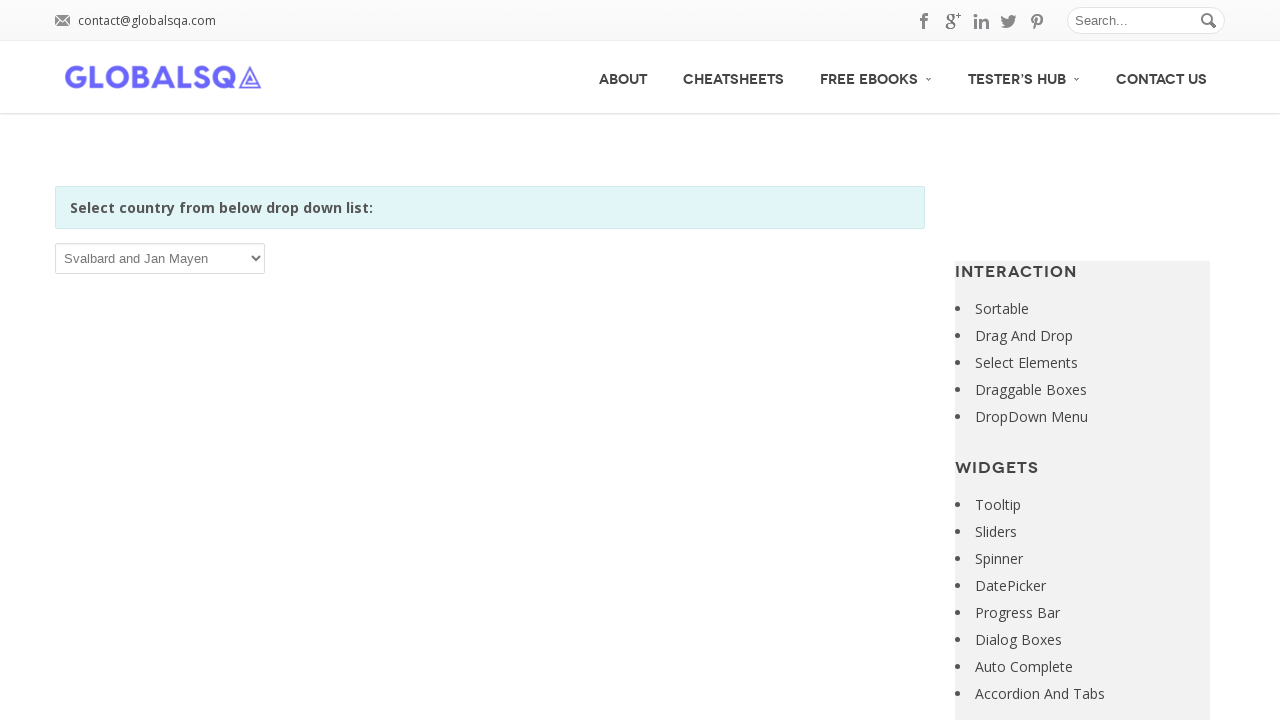

Retrieved option text: Swaziland
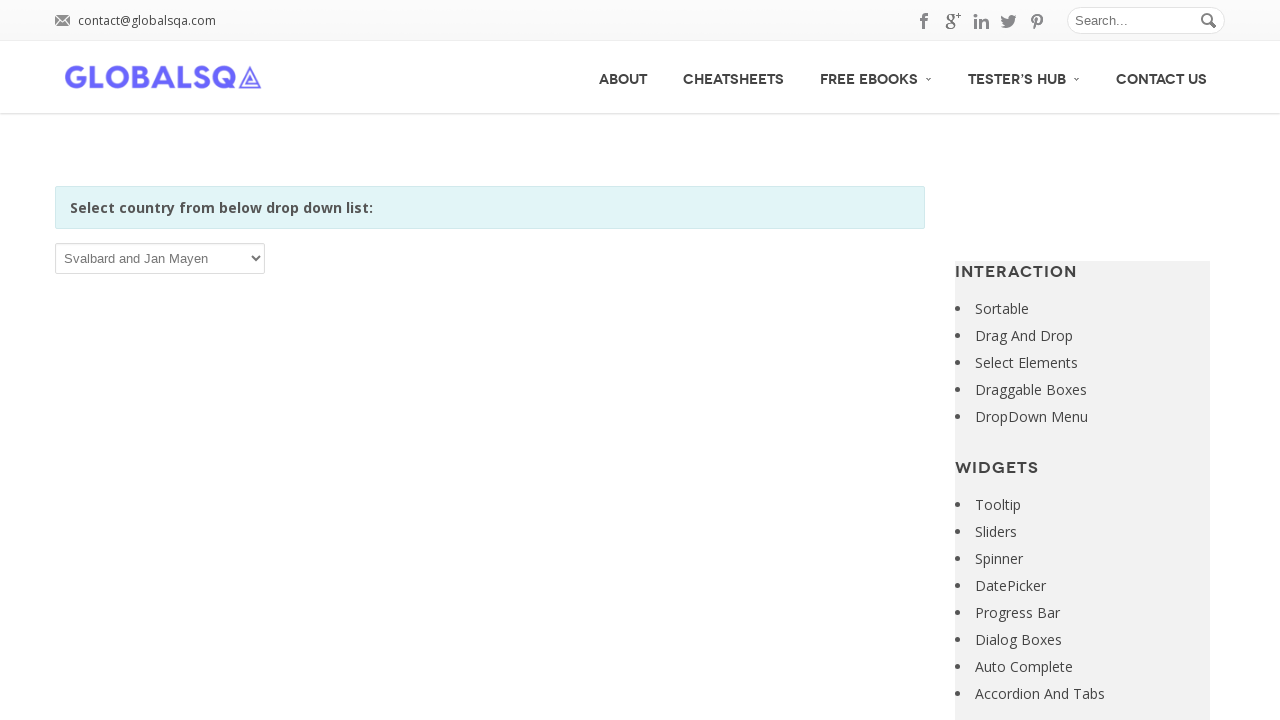

Selected option at index 213: Swaziland on xpath=//*[@id='post-2646']/div[2]/div/div/div/p/select
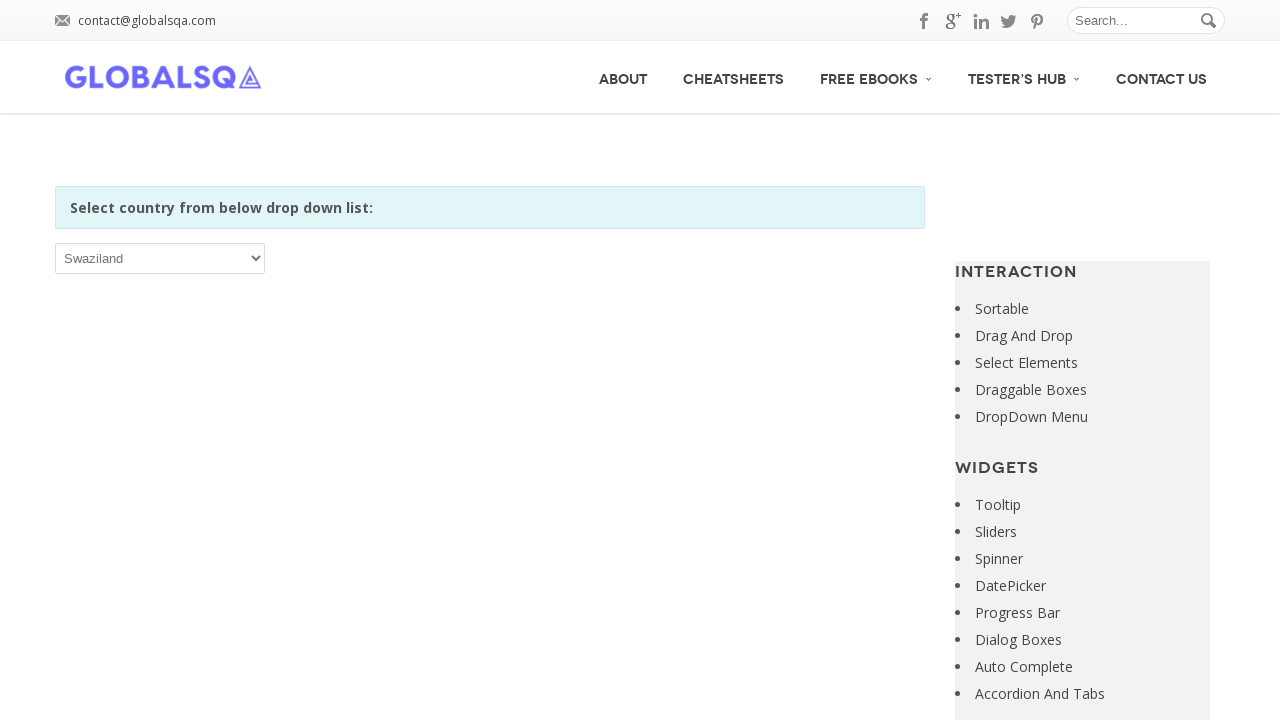

Retrieved option text: Sweden
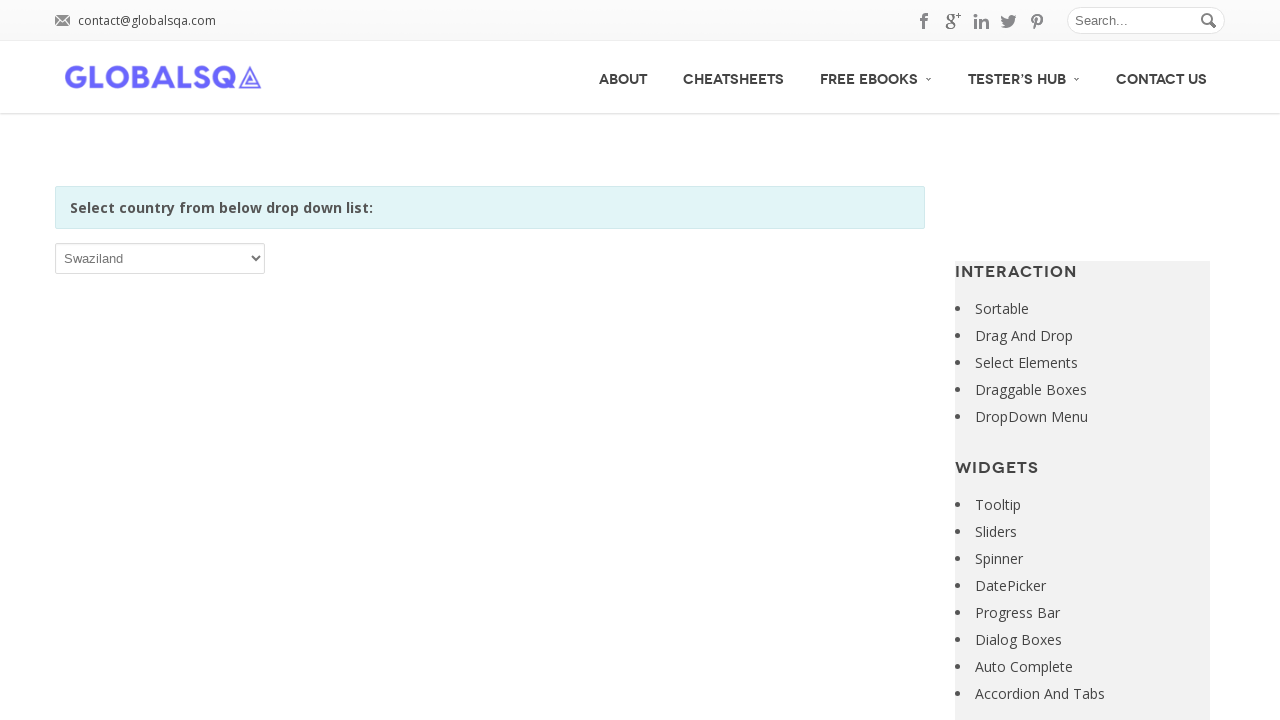

Selected option at index 214: Sweden on xpath=//*[@id='post-2646']/div[2]/div/div/div/p/select
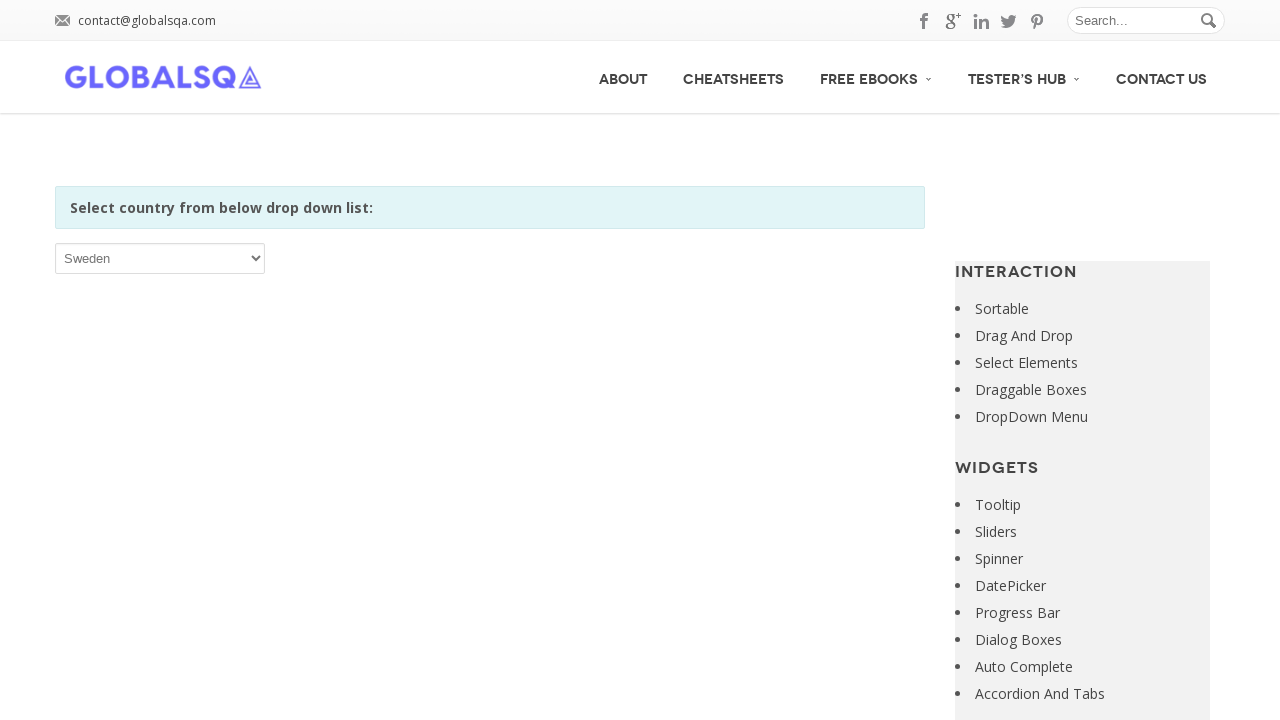

Retrieved option text: Switzerland
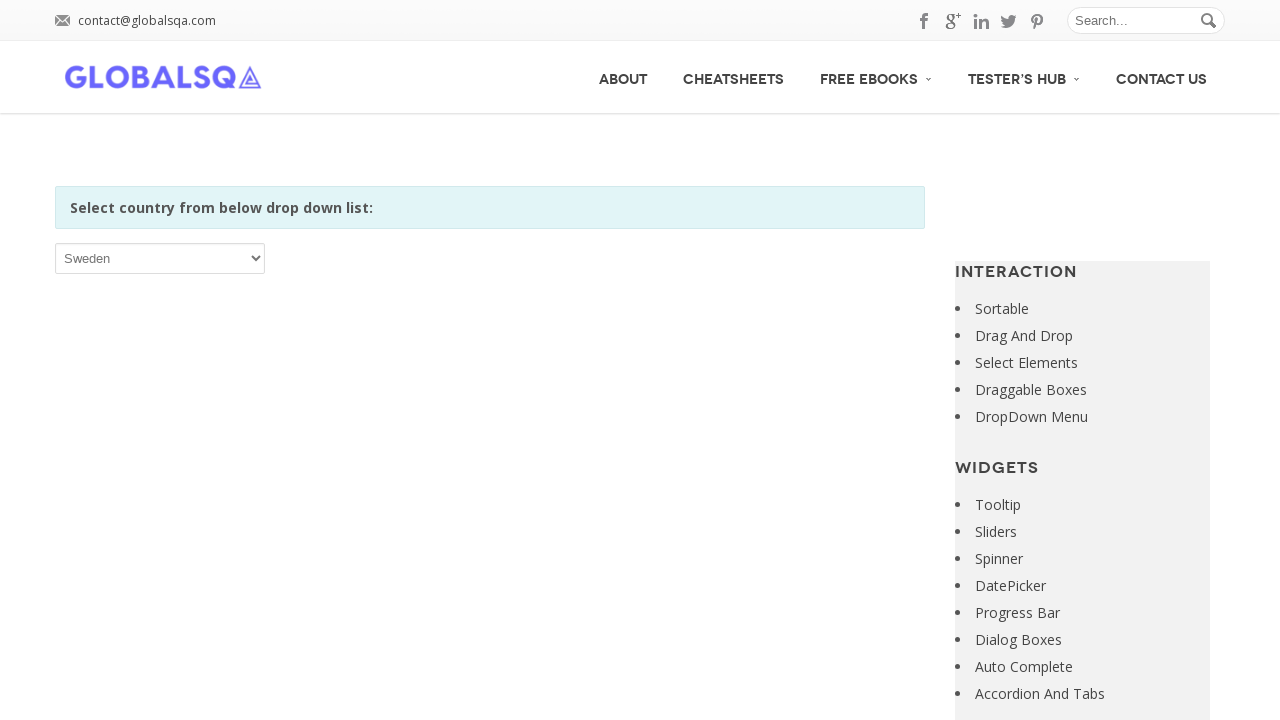

Selected option at index 215: Switzerland on xpath=//*[@id='post-2646']/div[2]/div/div/div/p/select
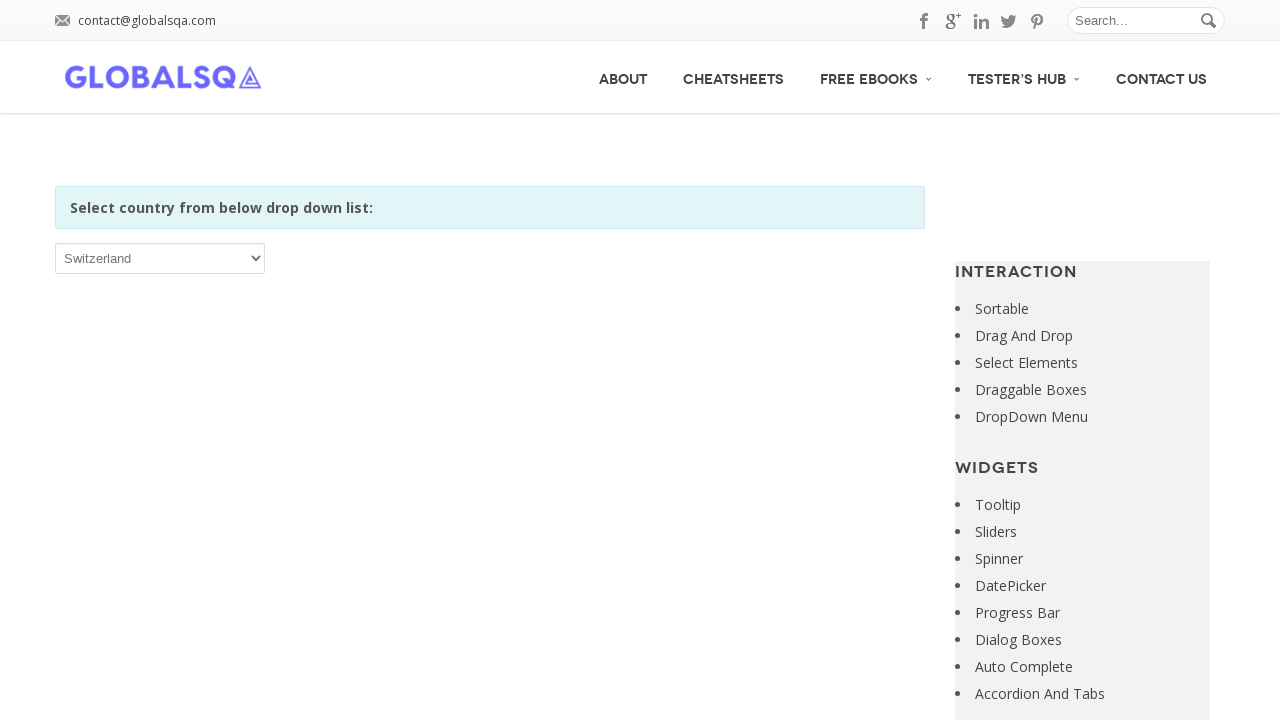

Retrieved option text: Syrian Arab Republic
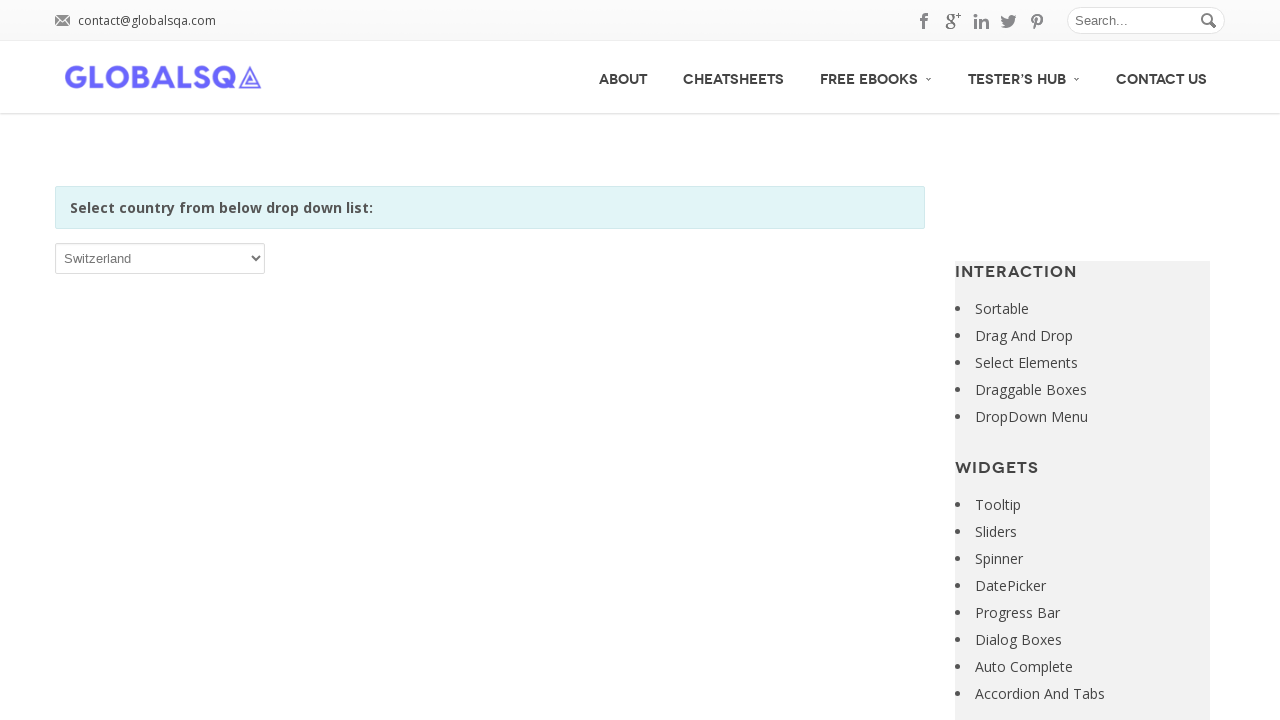

Selected option at index 216: Syrian Arab Republic on xpath=//*[@id='post-2646']/div[2]/div/div/div/p/select
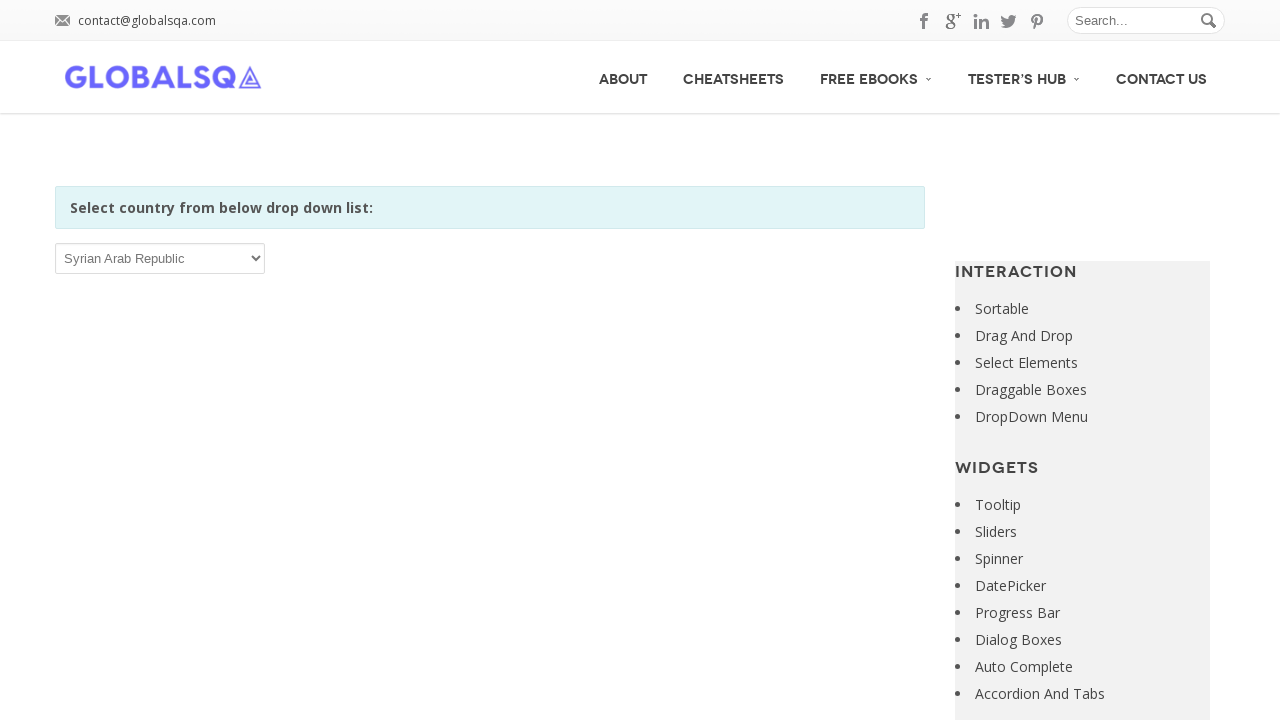

Retrieved option text: Taiwan, Province of China
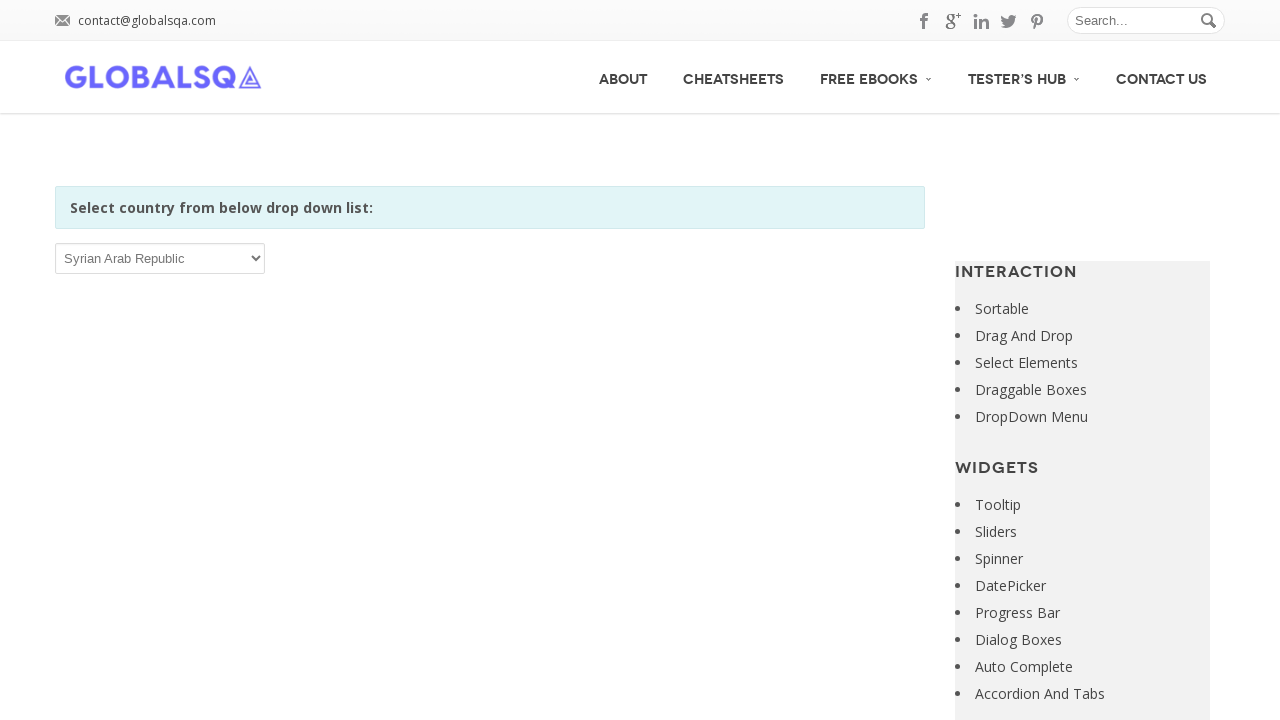

Selected option at index 217: Taiwan, Province of China on xpath=//*[@id='post-2646']/div[2]/div/div/div/p/select
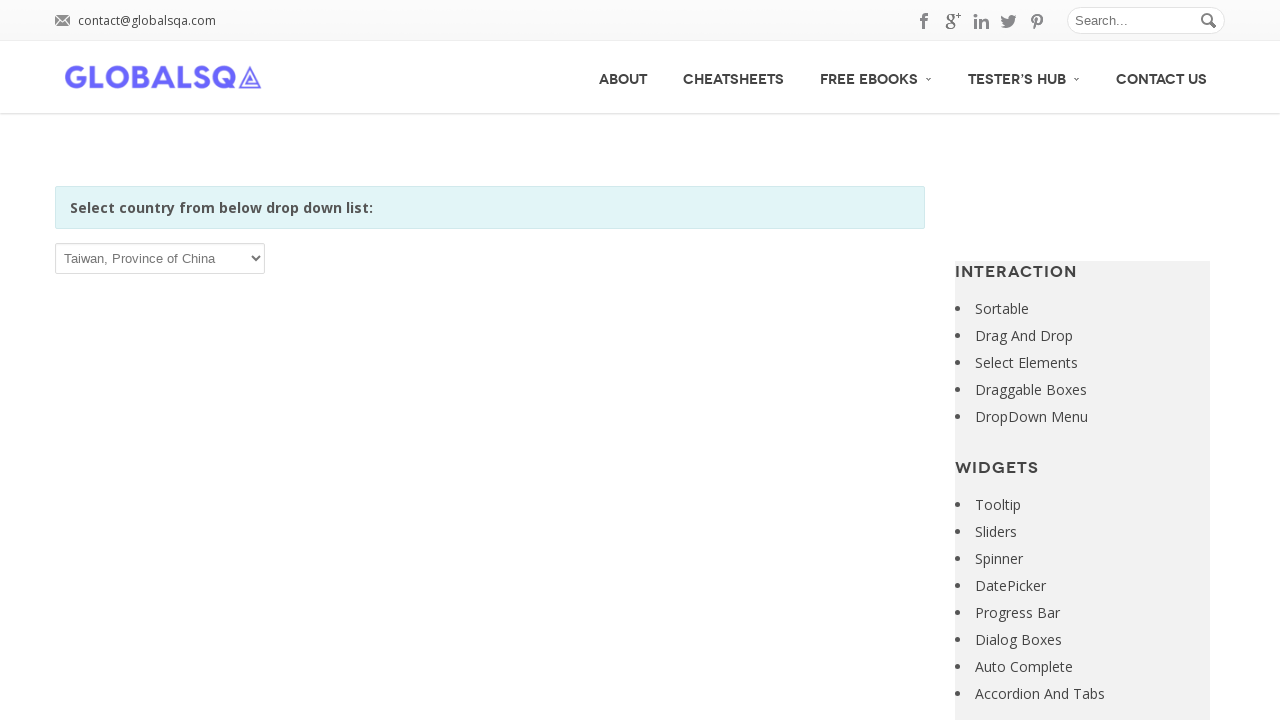

Retrieved option text: Tajikistan
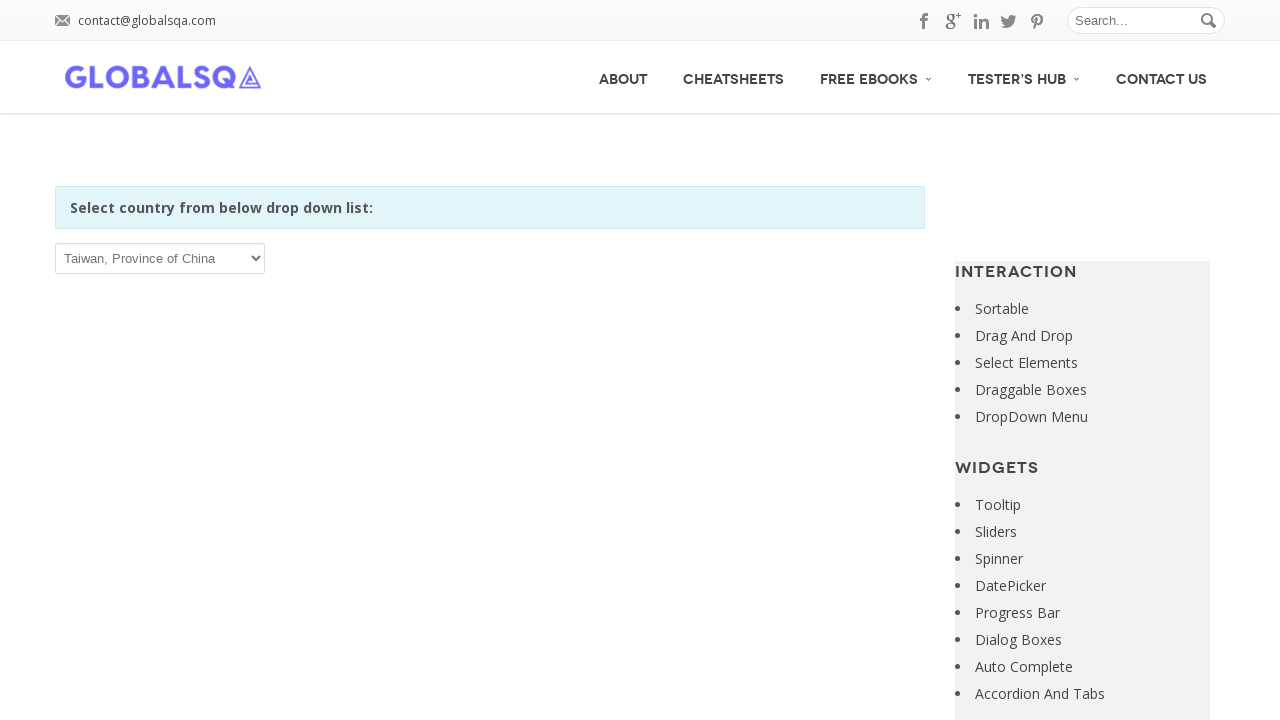

Selected option at index 218: Tajikistan on xpath=//*[@id='post-2646']/div[2]/div/div/div/p/select
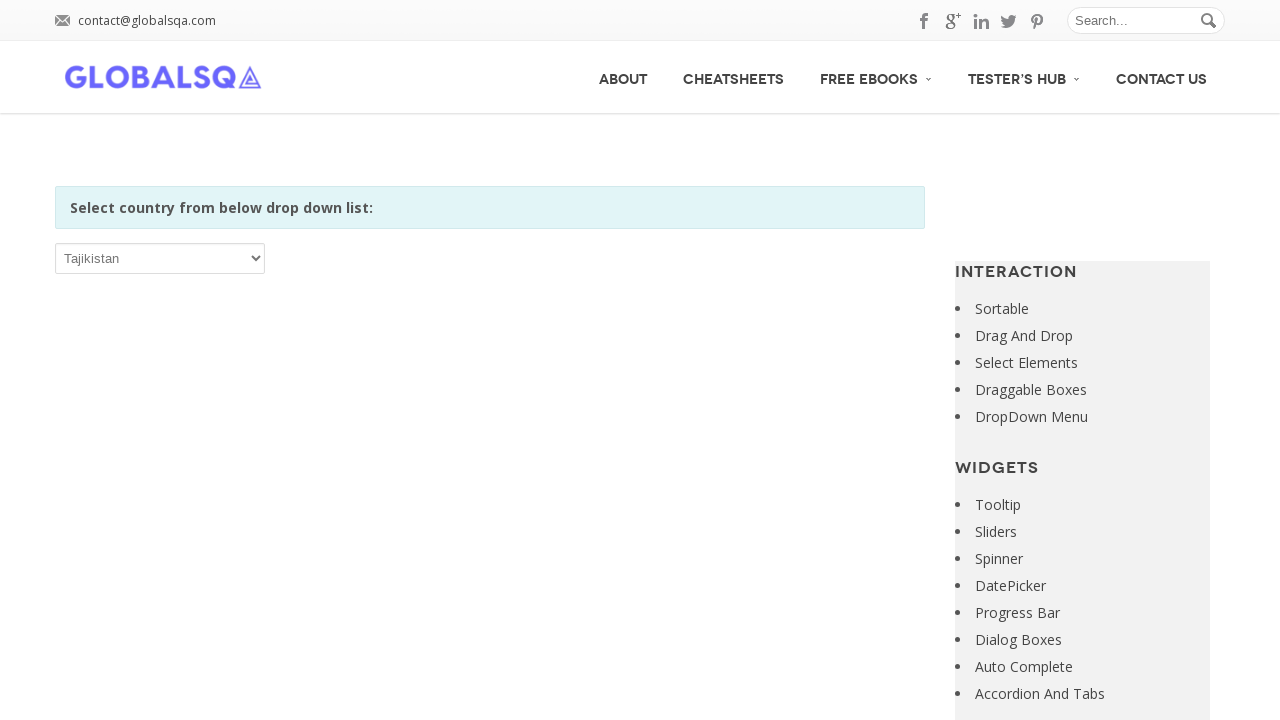

Retrieved option text: Tanzania, United Republic of
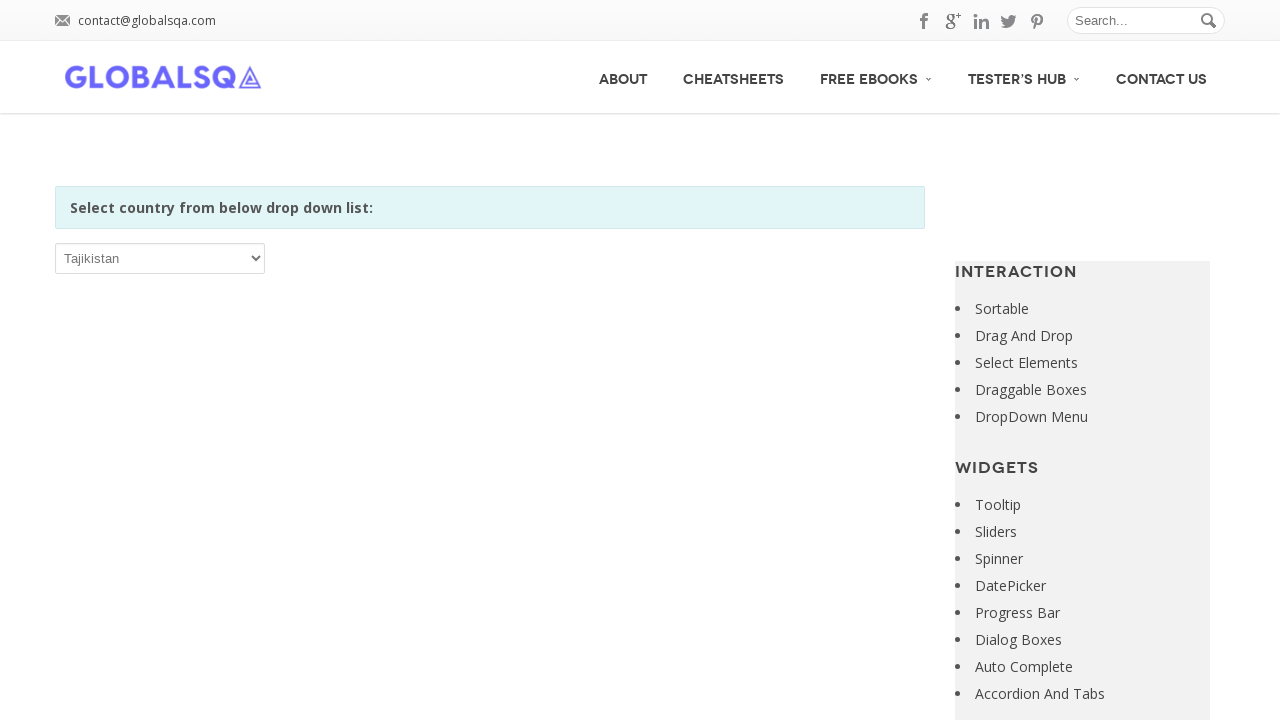

Selected option at index 219: Tanzania, United Republic of on xpath=//*[@id='post-2646']/div[2]/div/div/div/p/select
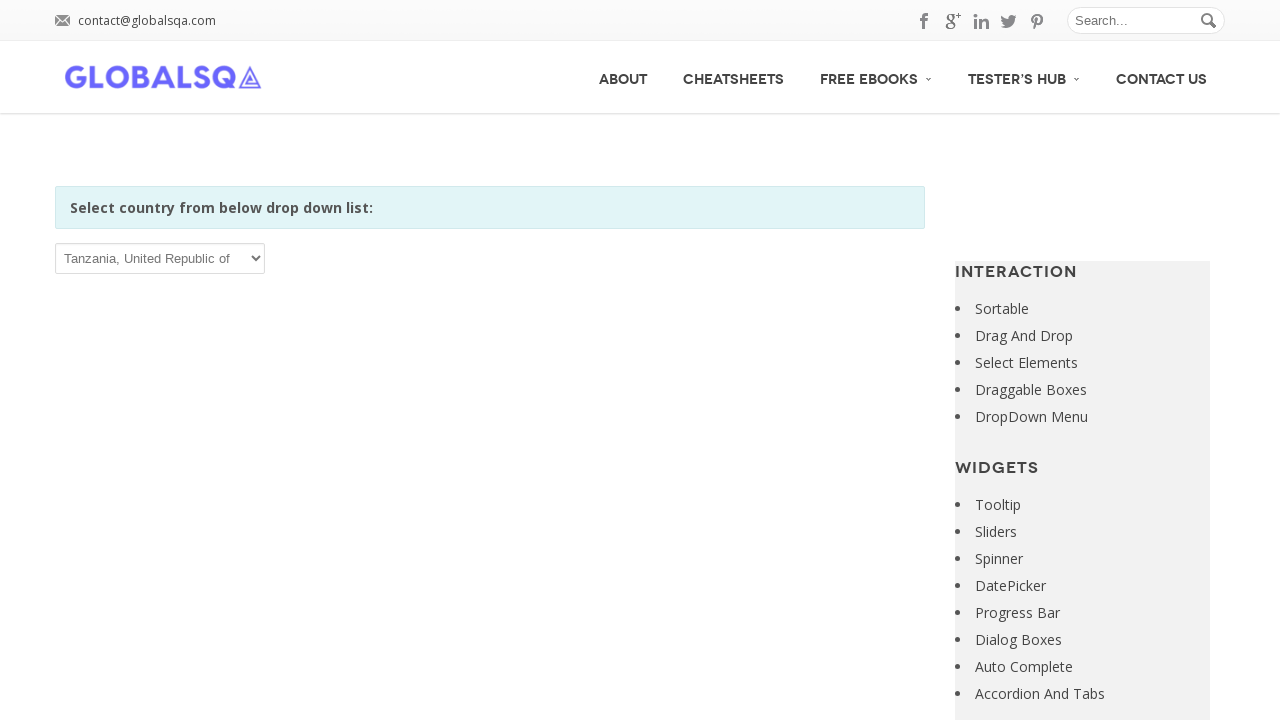

Retrieved option text: Thailand
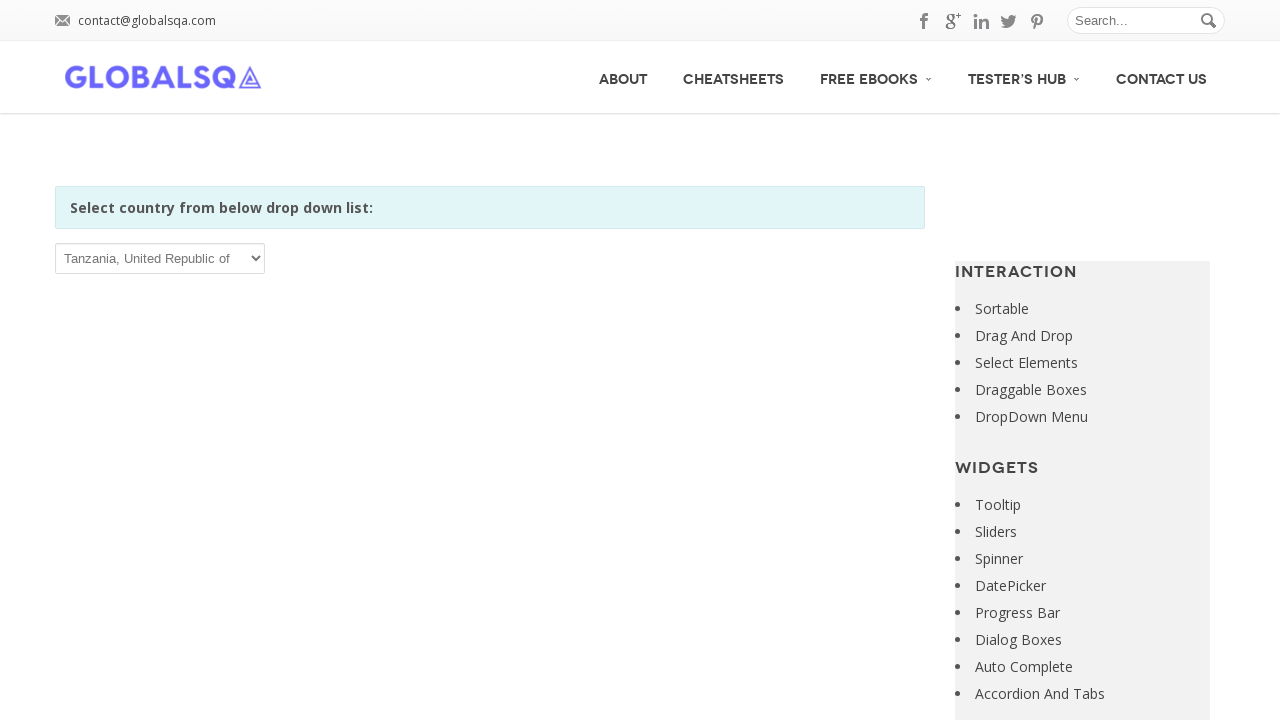

Selected option at index 220: Thailand on xpath=//*[@id='post-2646']/div[2]/div/div/div/p/select
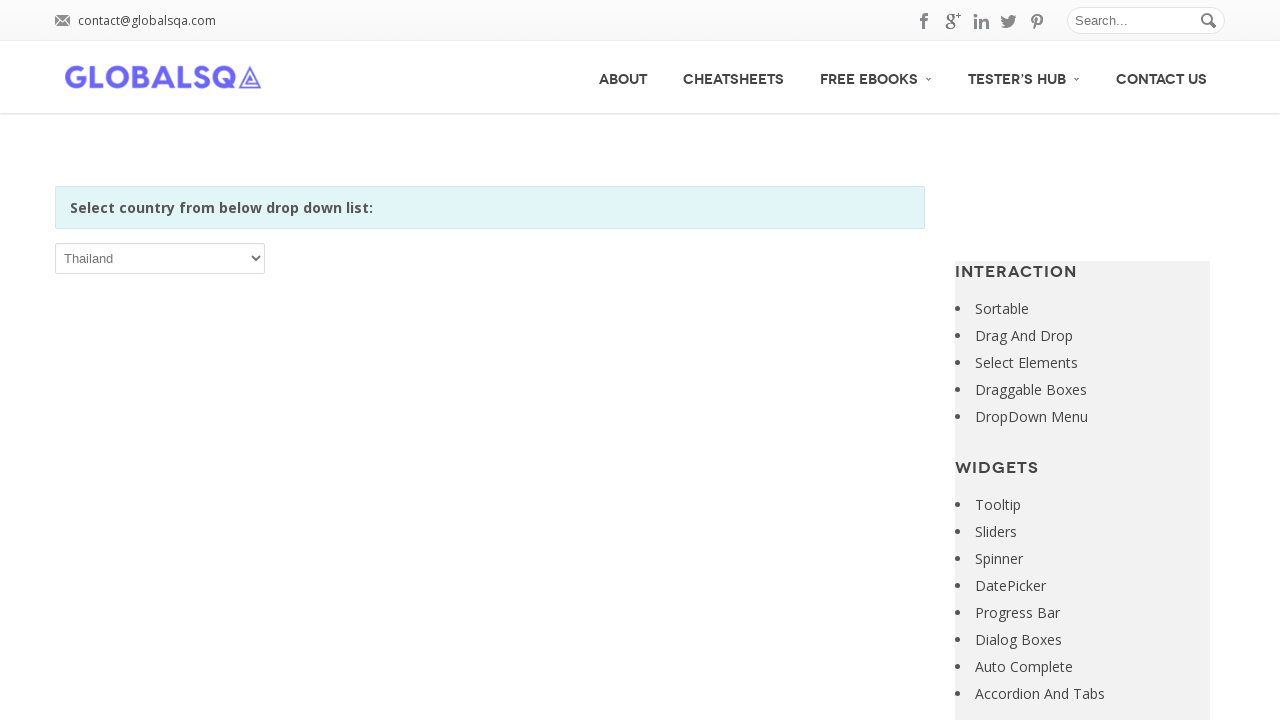

Retrieved option text: Timor-Leste
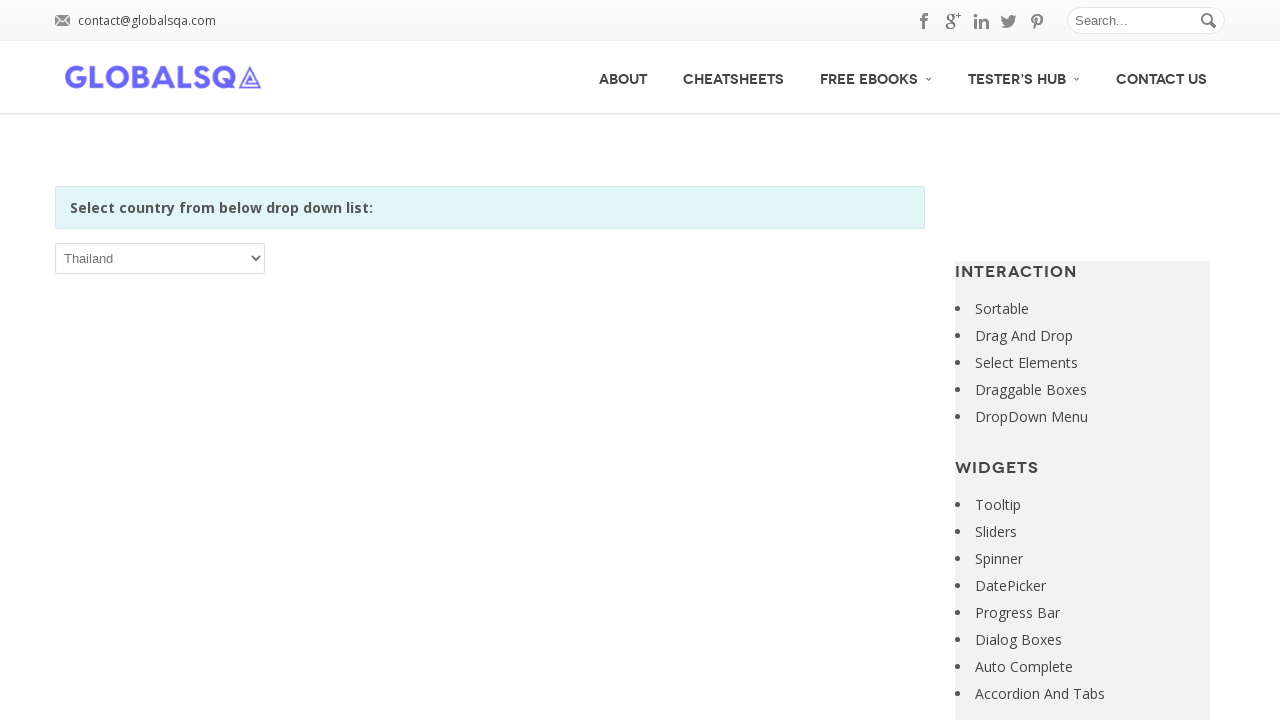

Selected option at index 221: Timor-Leste on xpath=//*[@id='post-2646']/div[2]/div/div/div/p/select
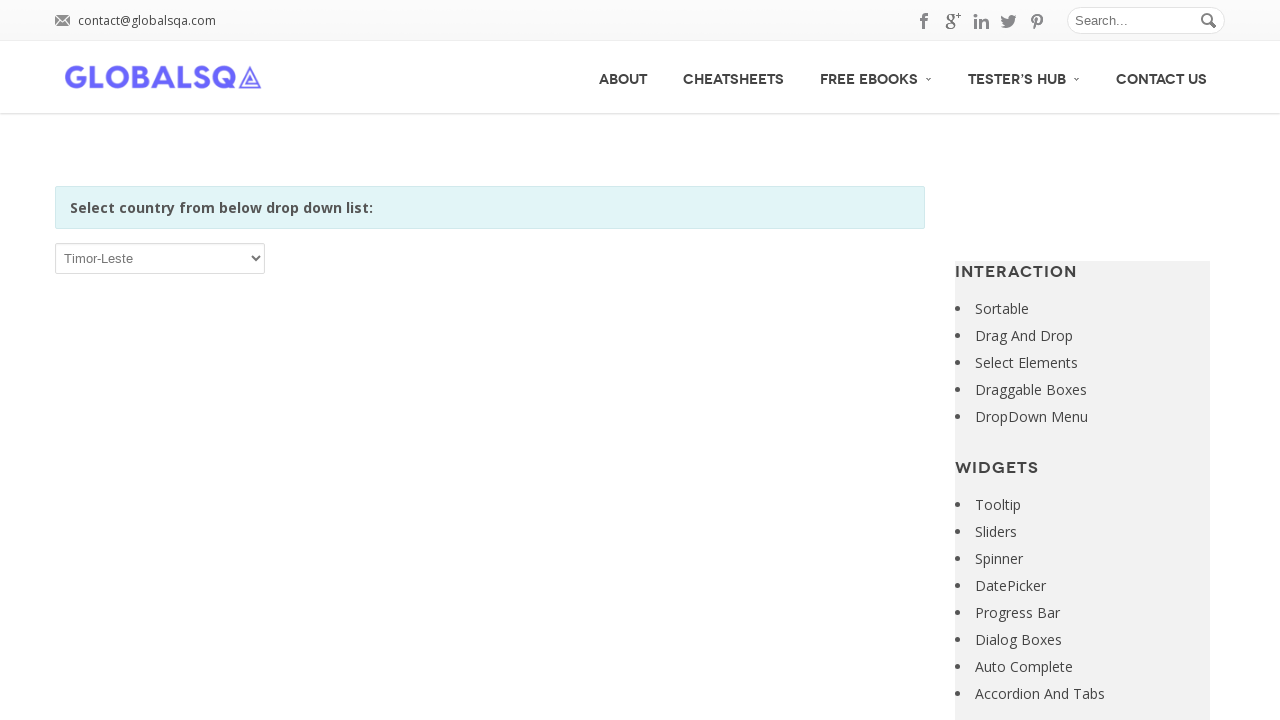

Retrieved option text: Togo
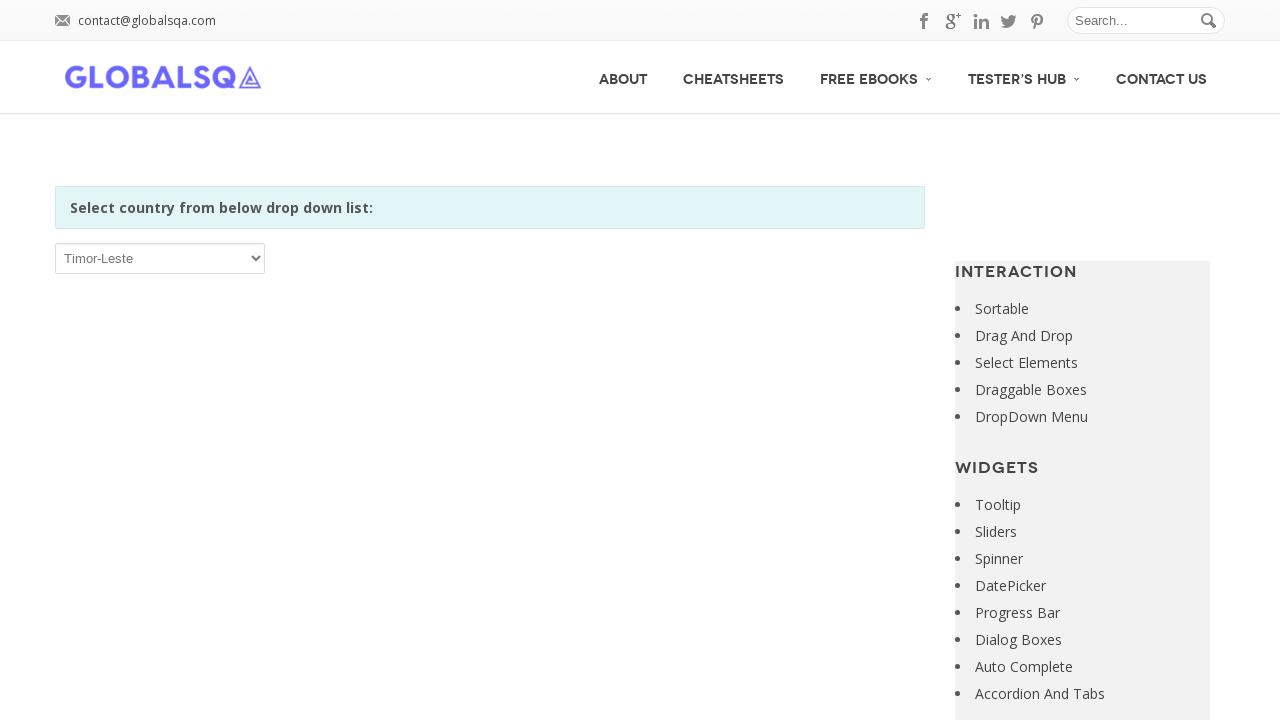

Selected option at index 222: Togo on xpath=//*[@id='post-2646']/div[2]/div/div/div/p/select
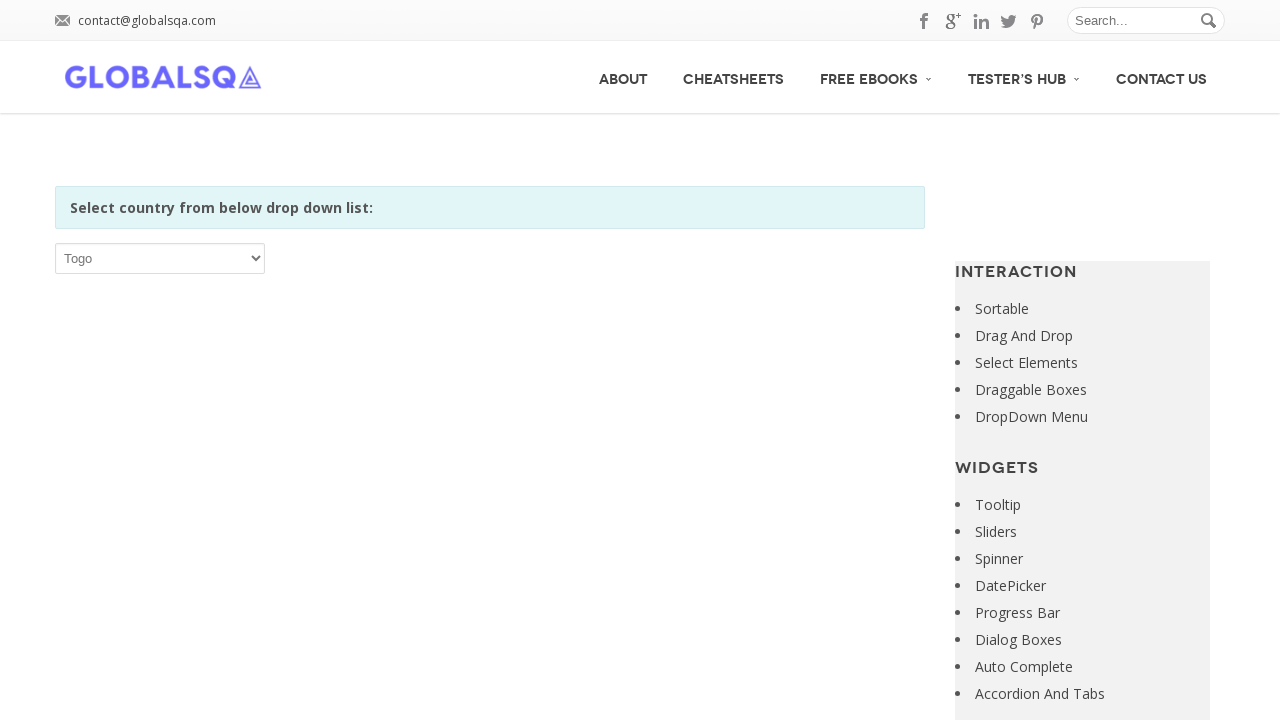

Retrieved option text: Tokelau
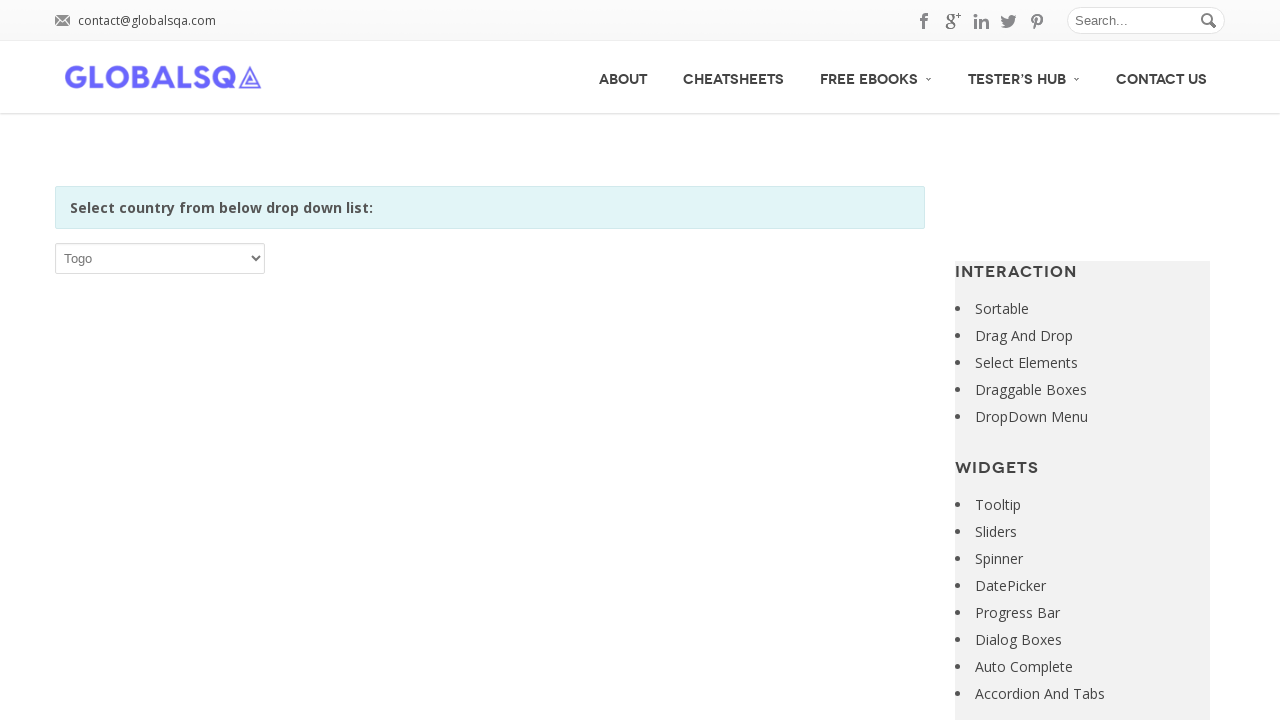

Selected option at index 223: Tokelau on xpath=//*[@id='post-2646']/div[2]/div/div/div/p/select
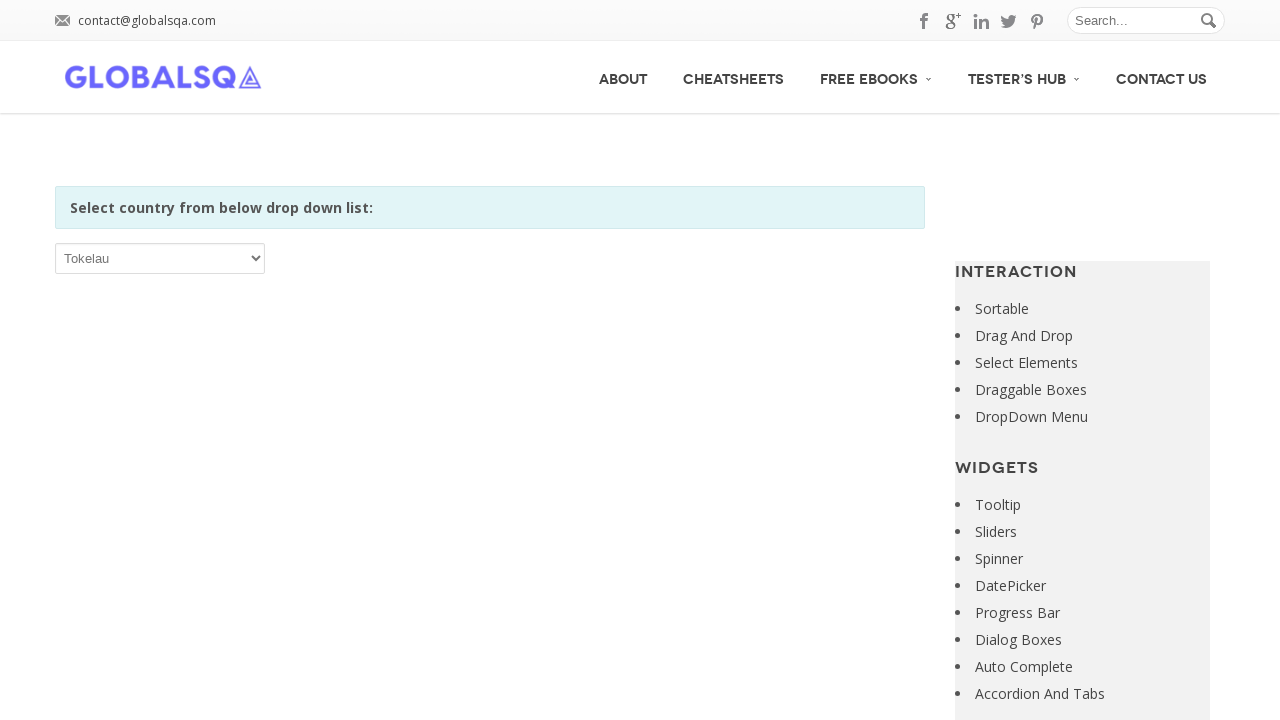

Retrieved option text: Tonga
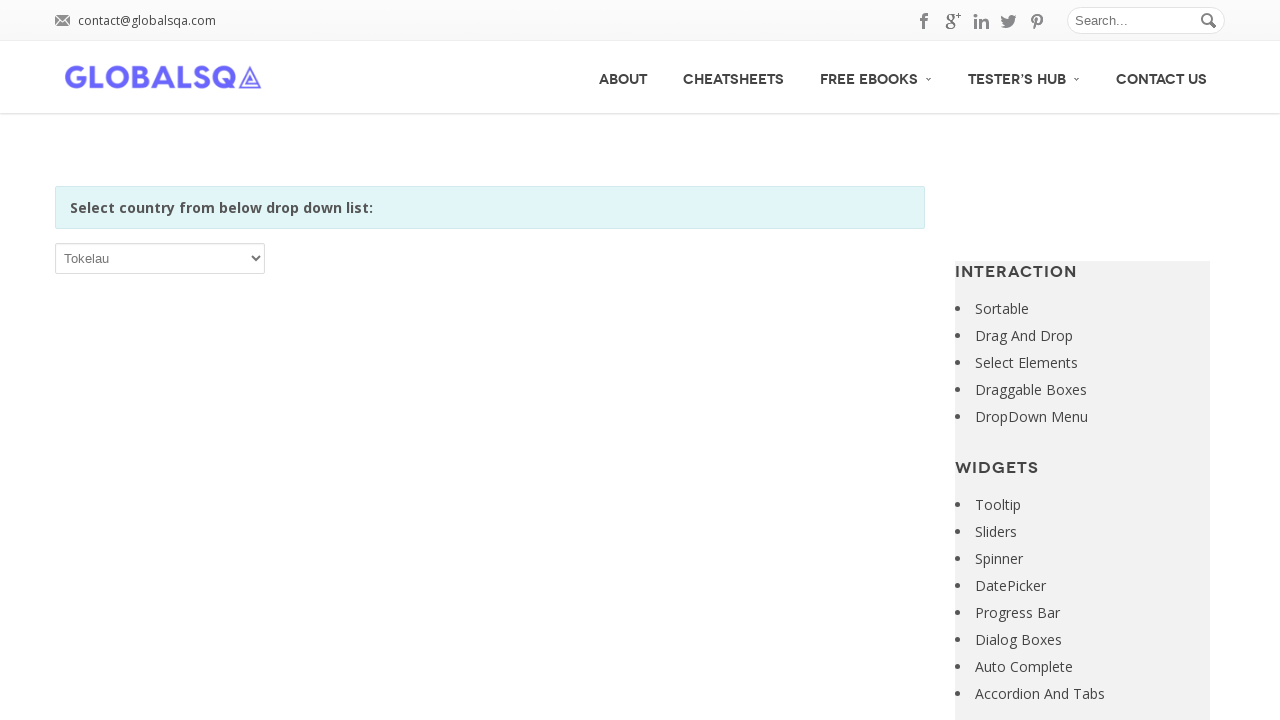

Selected option at index 224: Tonga on xpath=//*[@id='post-2646']/div[2]/div/div/div/p/select
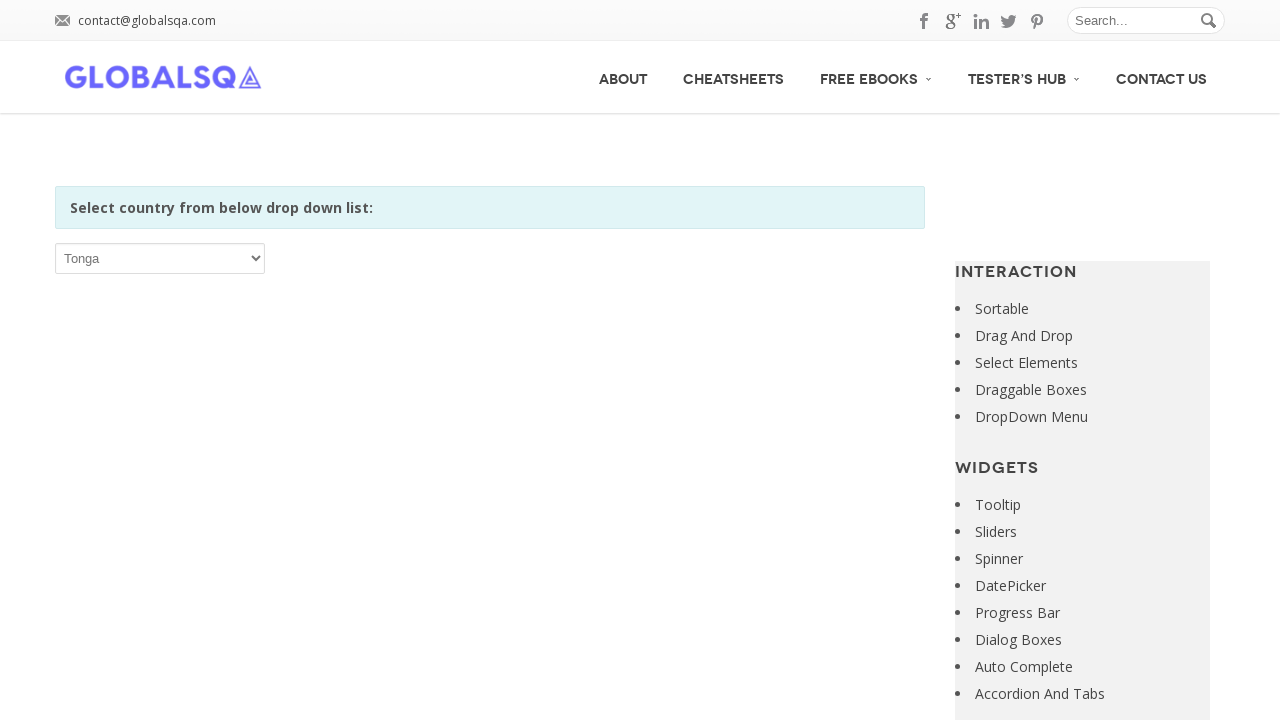

Retrieved option text: Trinidad and Tobago
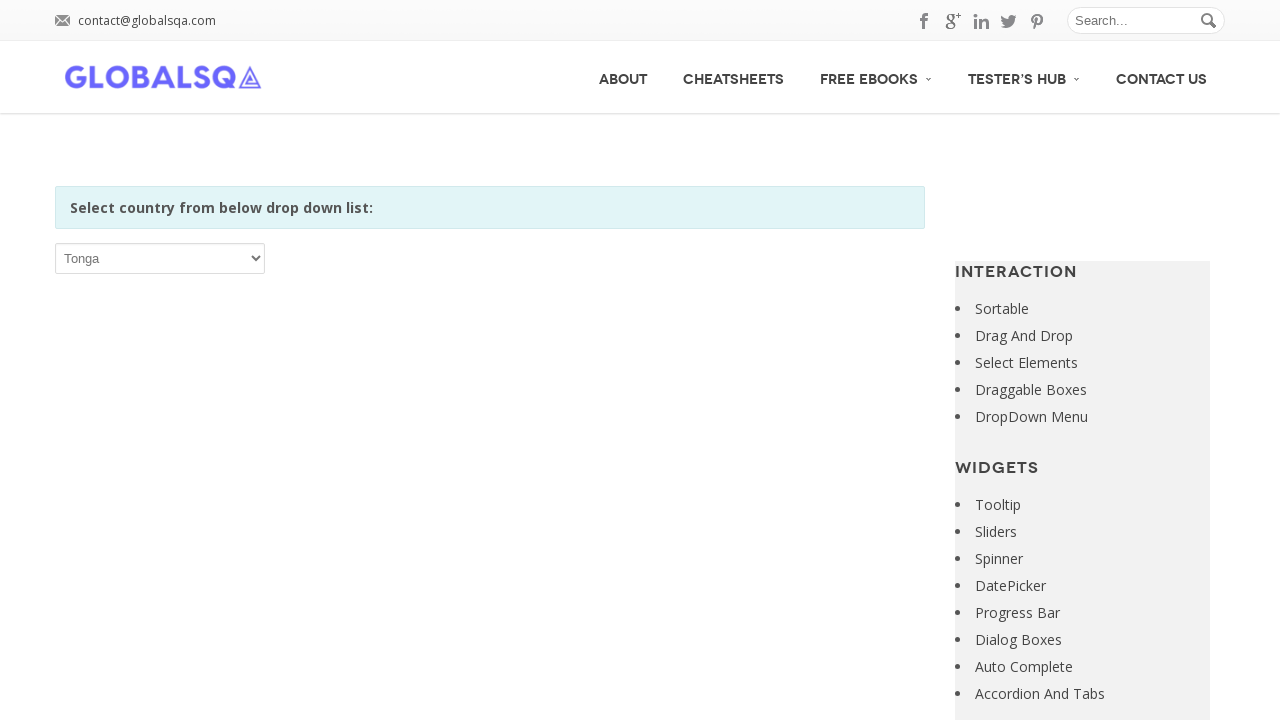

Selected option at index 225: Trinidad and Tobago on xpath=//*[@id='post-2646']/div[2]/div/div/div/p/select
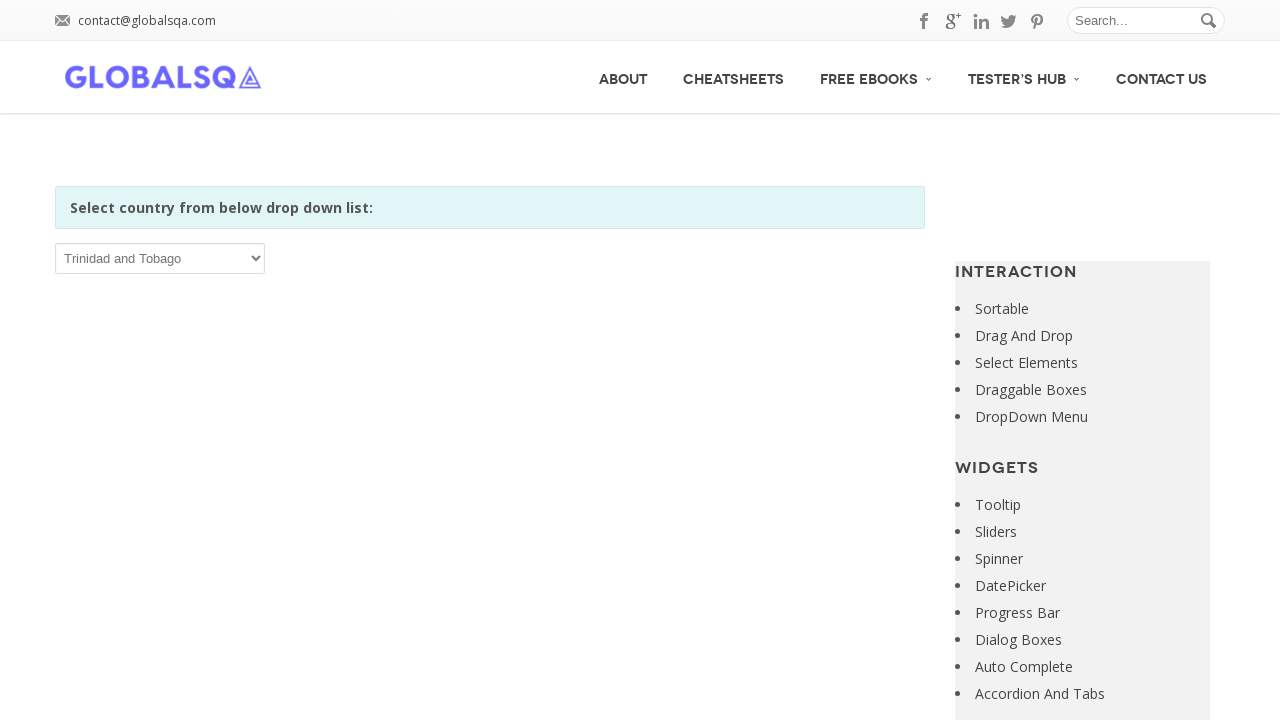

Retrieved option text: Tunisia
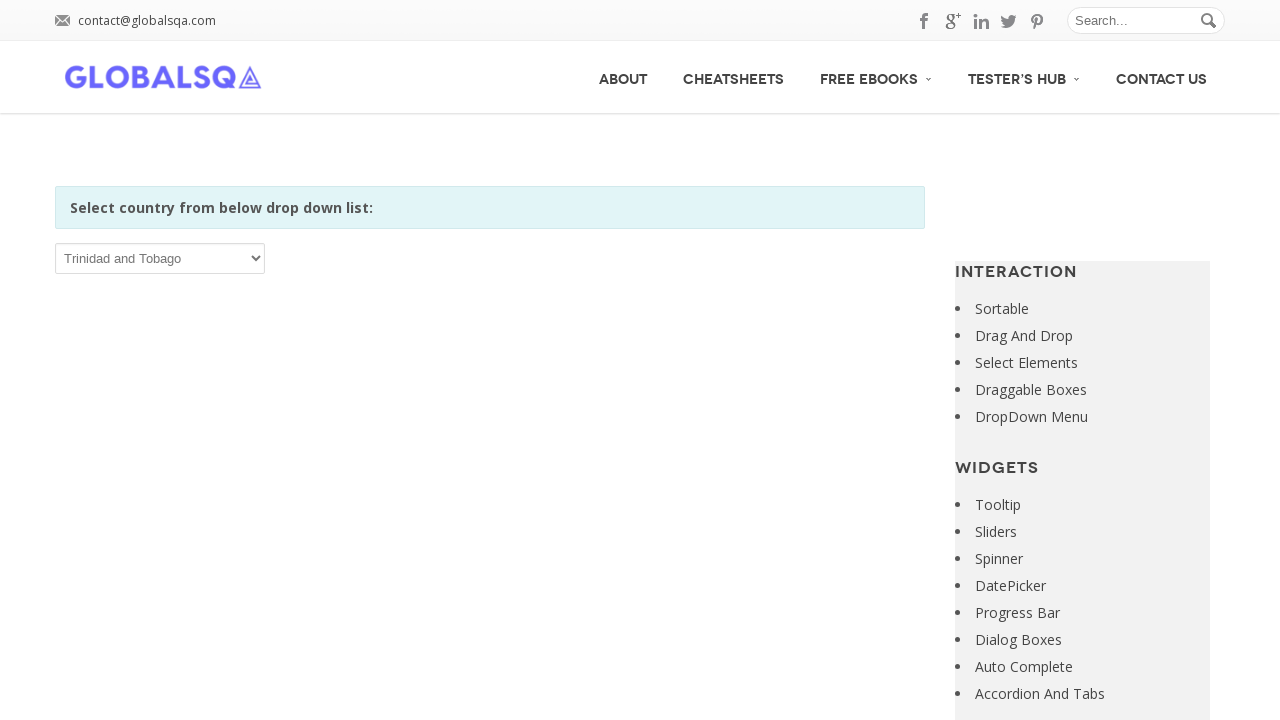

Selected option at index 226: Tunisia on xpath=//*[@id='post-2646']/div[2]/div/div/div/p/select
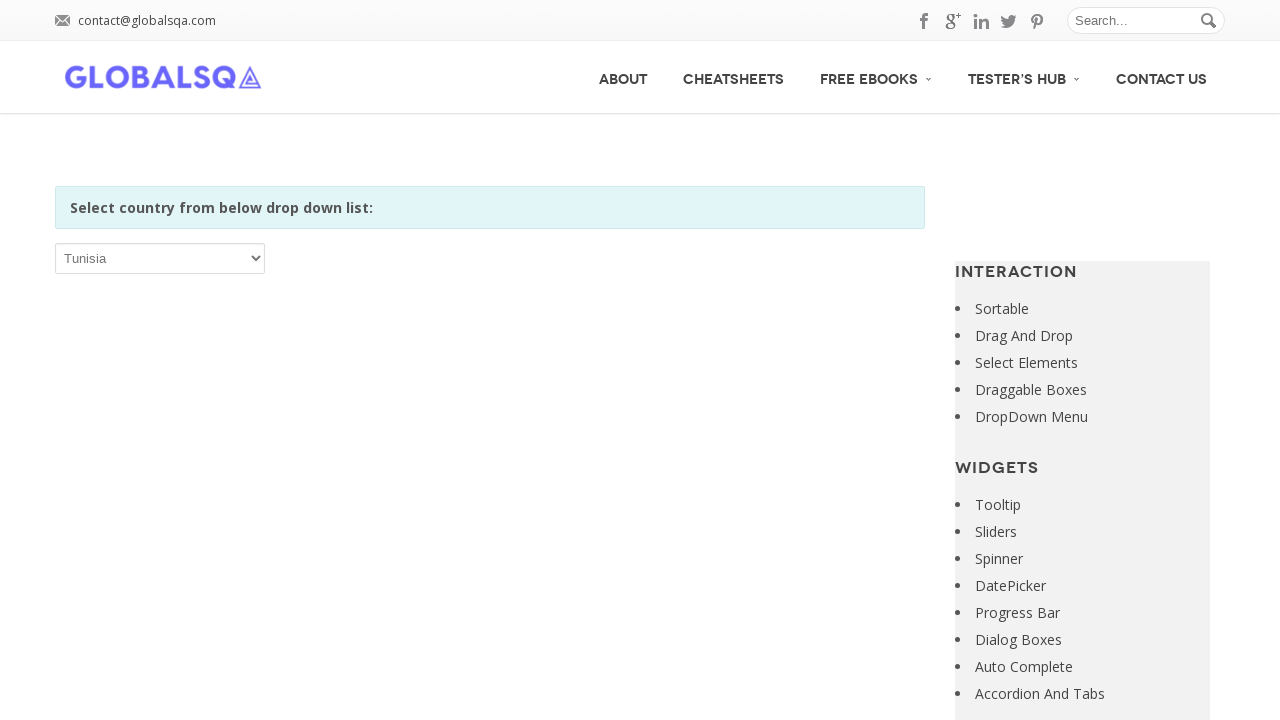

Retrieved option text: Turkey
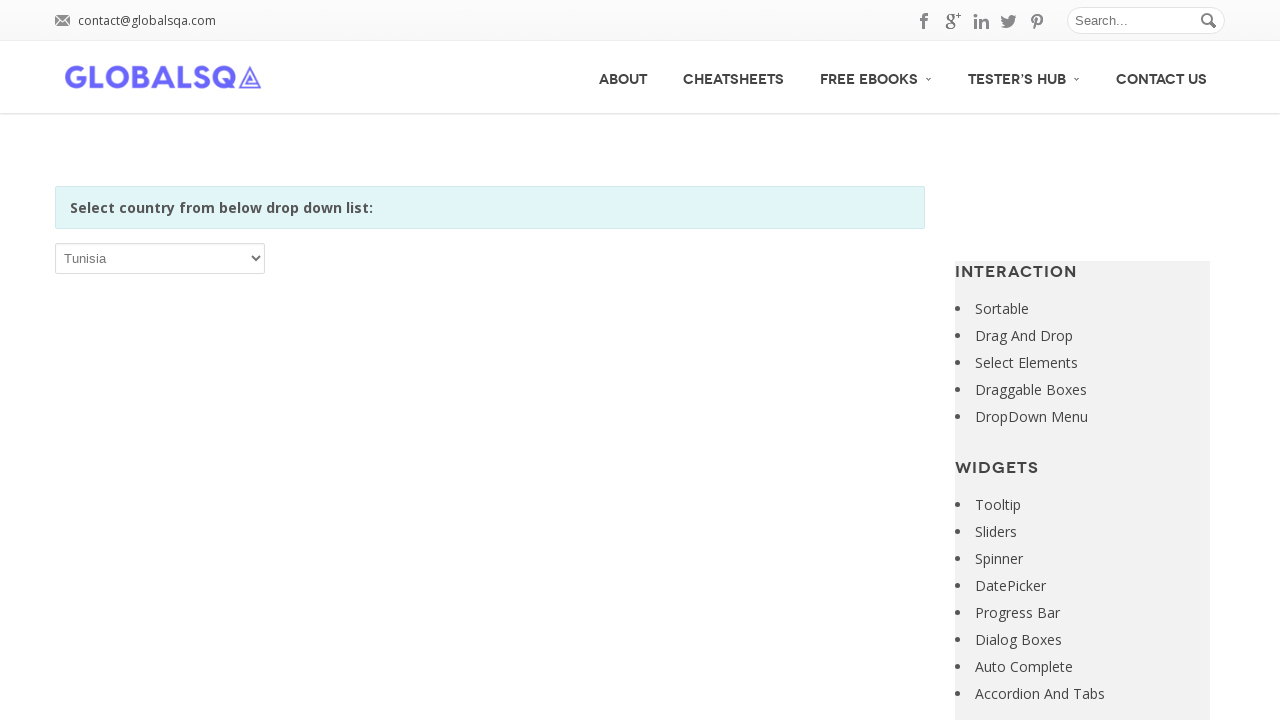

Selected option at index 227: Turkey on xpath=//*[@id='post-2646']/div[2]/div/div/div/p/select
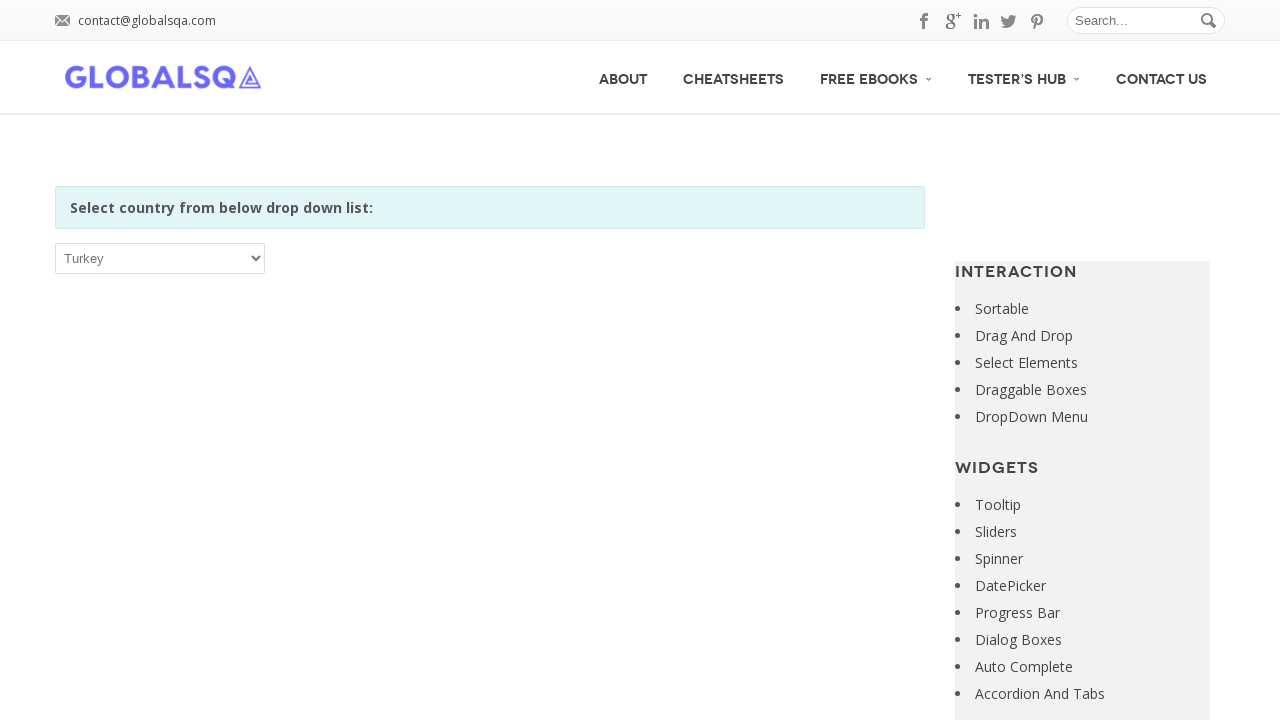

Retrieved option text: Turkmenistan
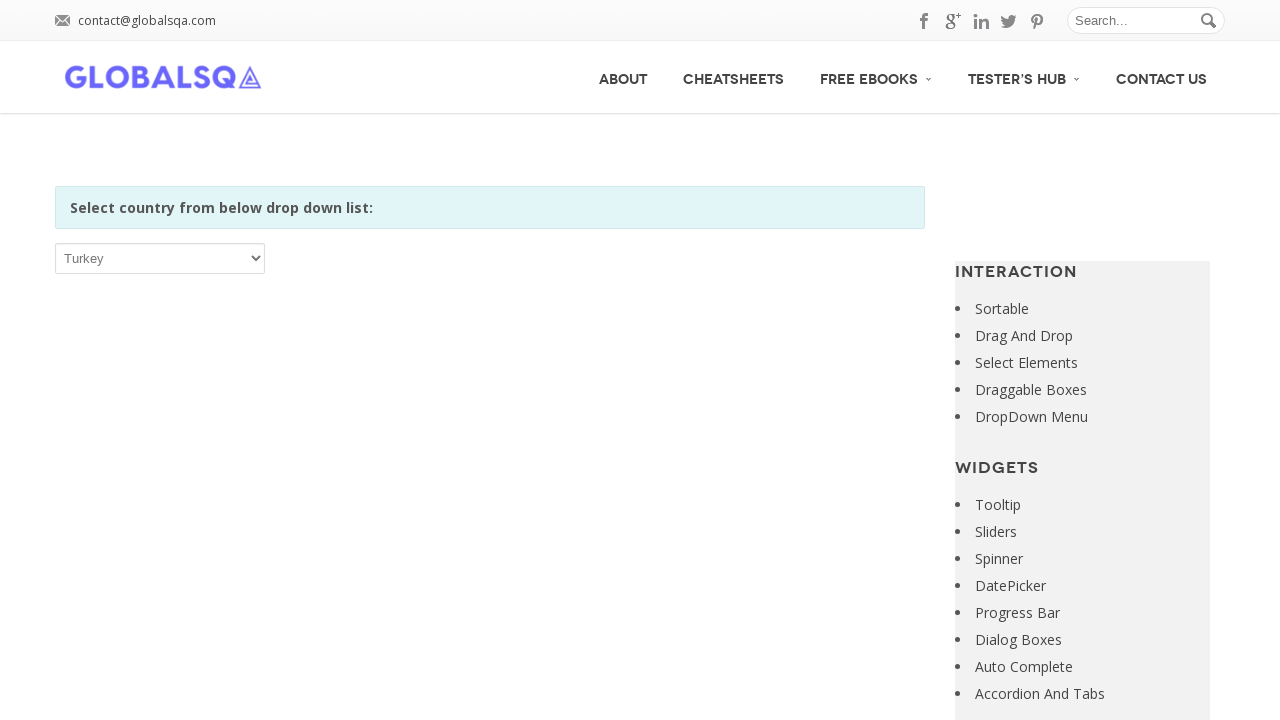

Selected option at index 228: Turkmenistan on xpath=//*[@id='post-2646']/div[2]/div/div/div/p/select
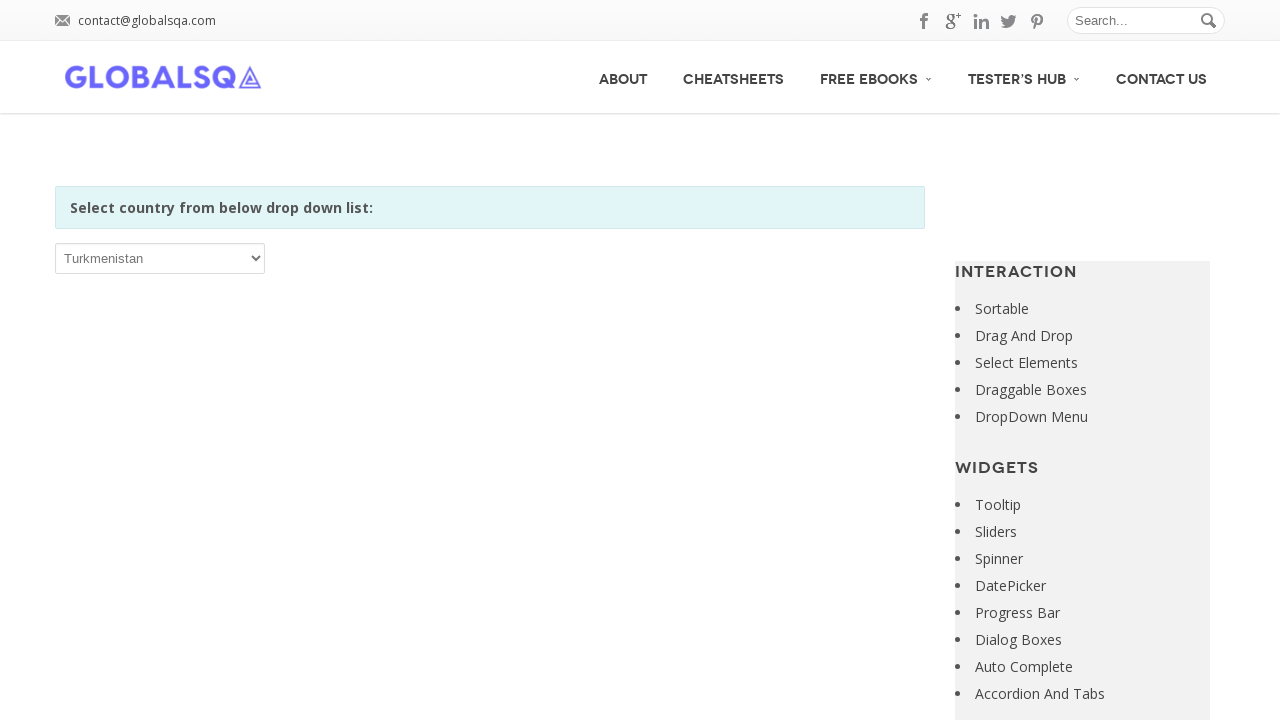

Retrieved option text: Turks and Caicos Islands
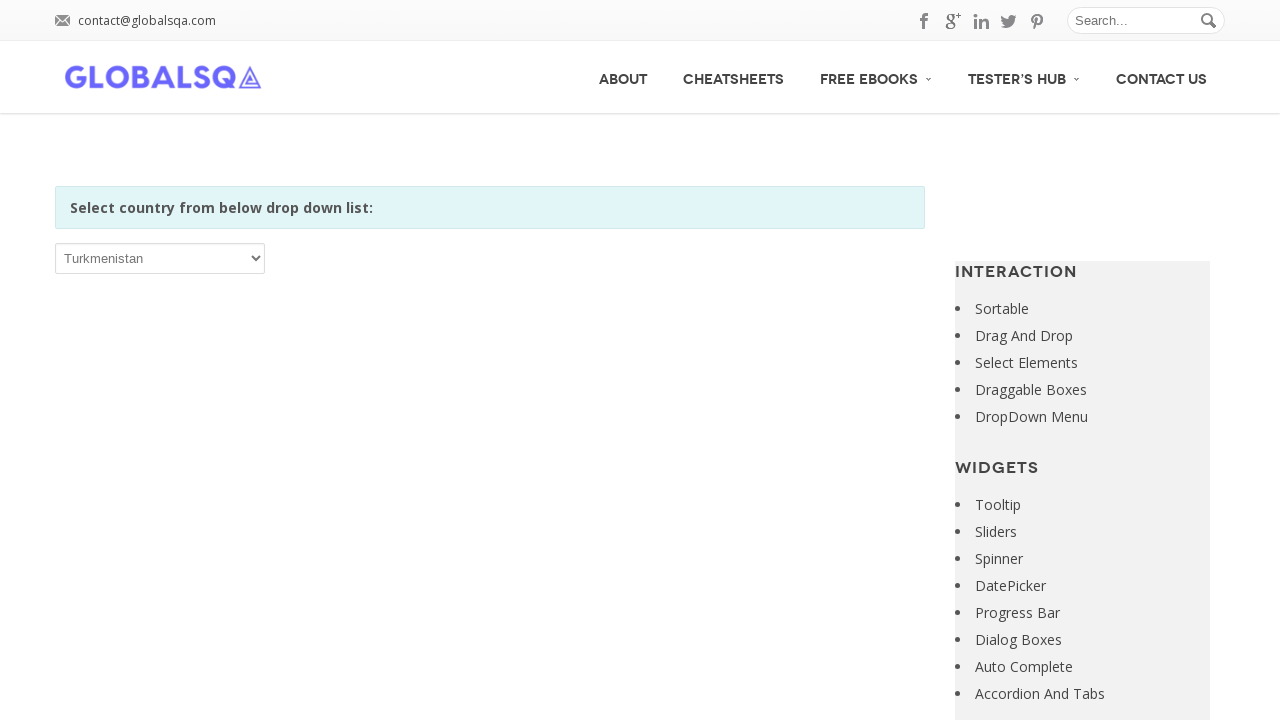

Selected option at index 229: Turks and Caicos Islands on xpath=//*[@id='post-2646']/div[2]/div/div/div/p/select
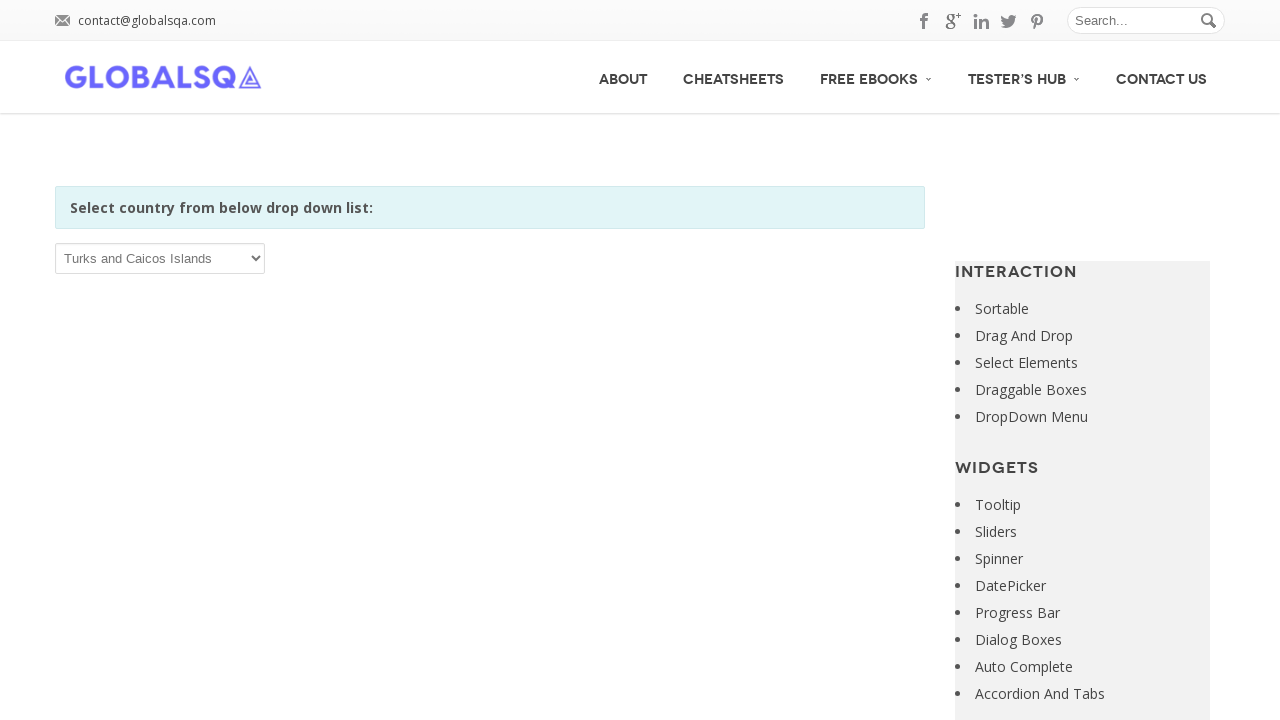

Retrieved option text: Tuvalu
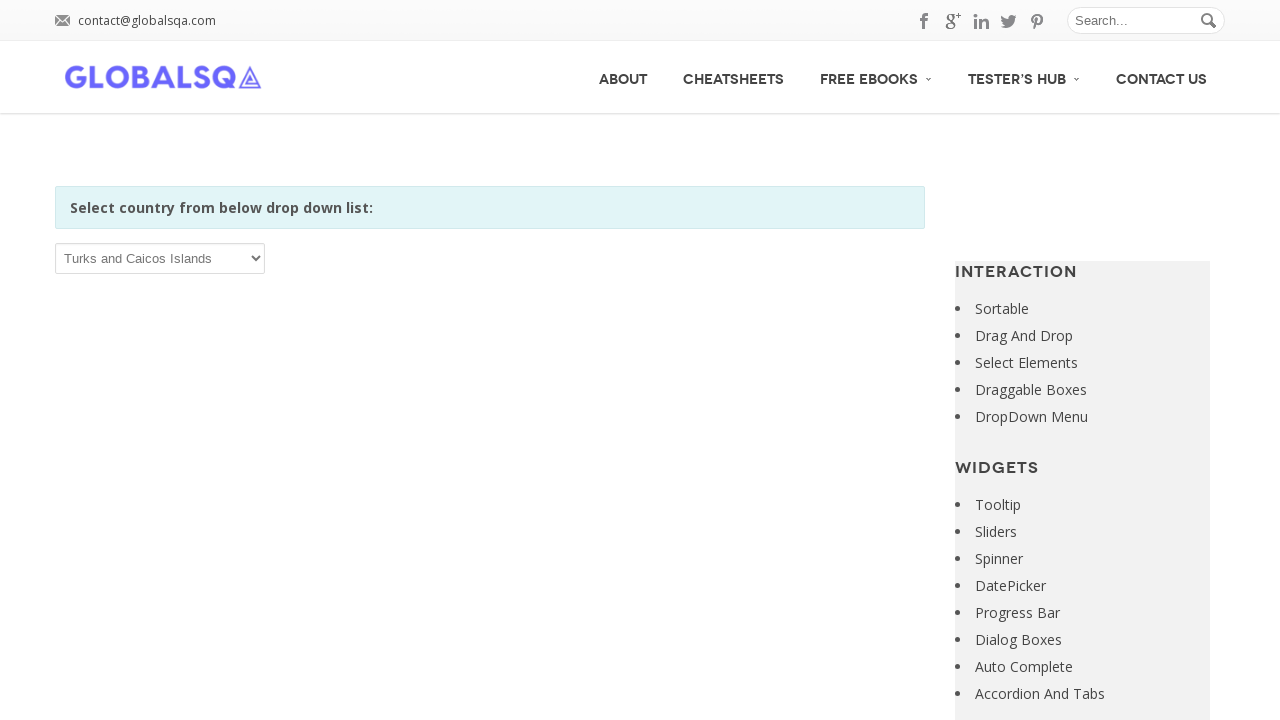

Selected option at index 230: Tuvalu on xpath=//*[@id='post-2646']/div[2]/div/div/div/p/select
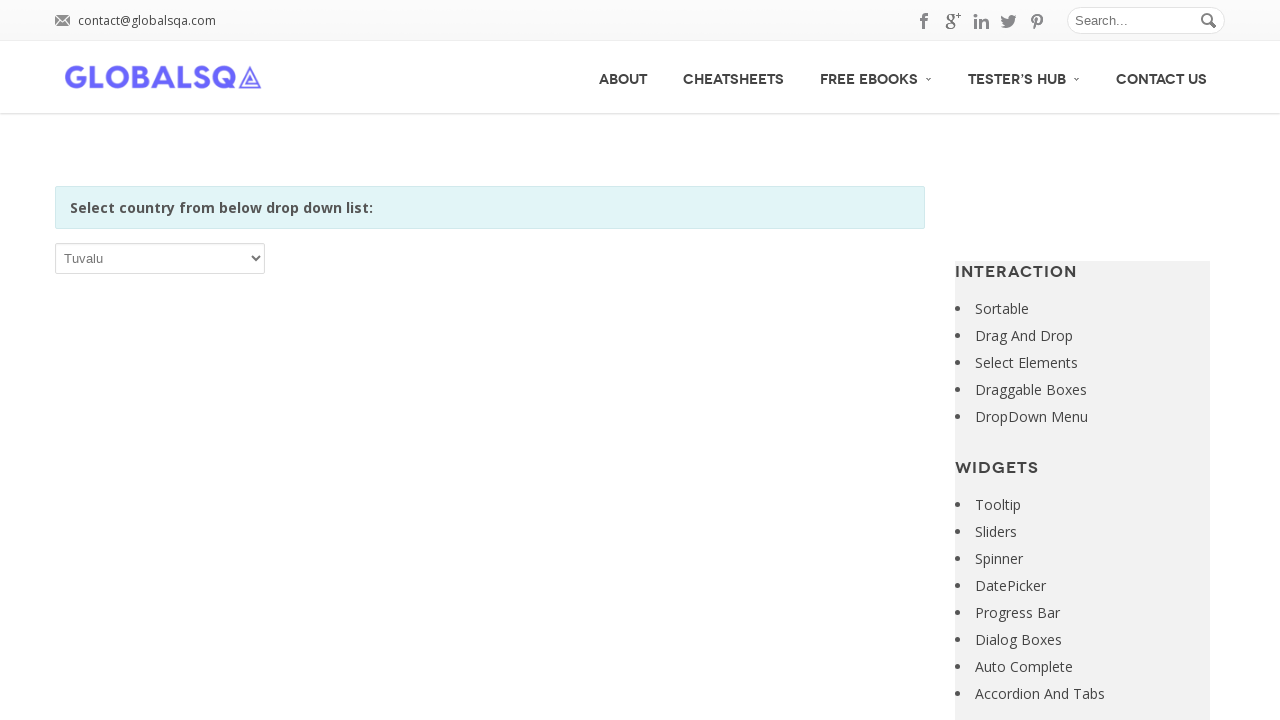

Retrieved option text: Uganda
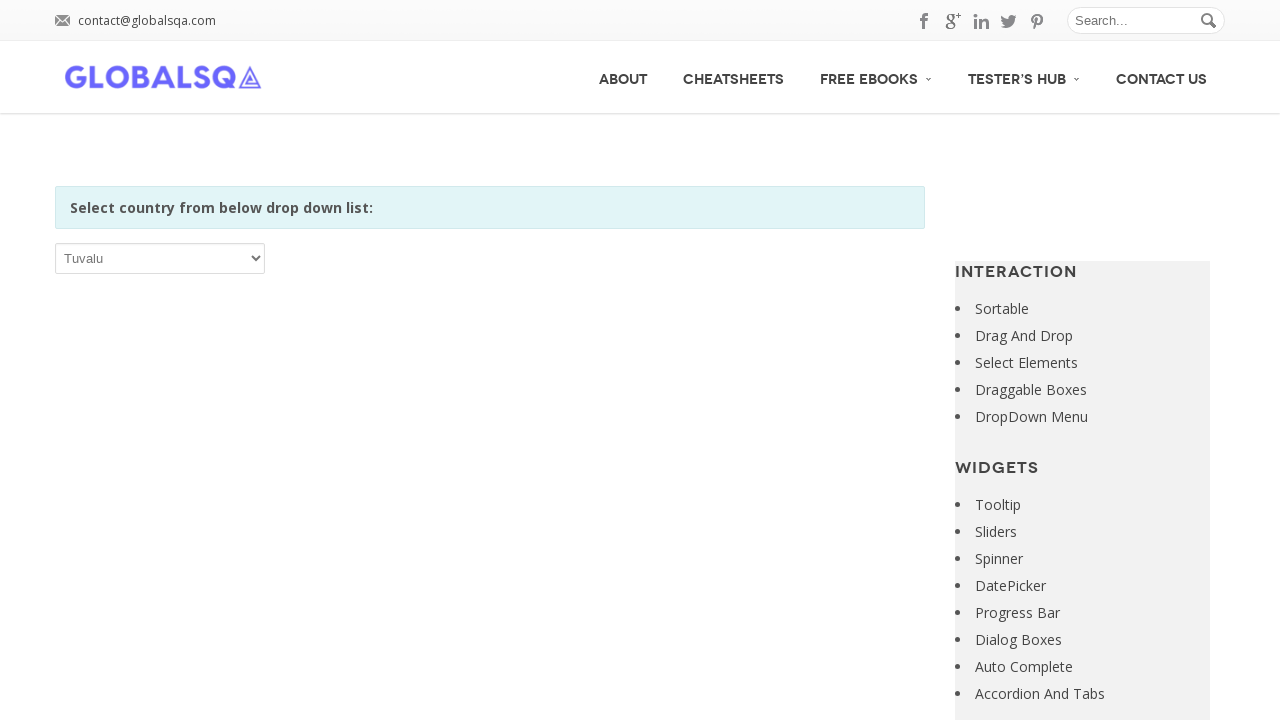

Selected option at index 231: Uganda on xpath=//*[@id='post-2646']/div[2]/div/div/div/p/select
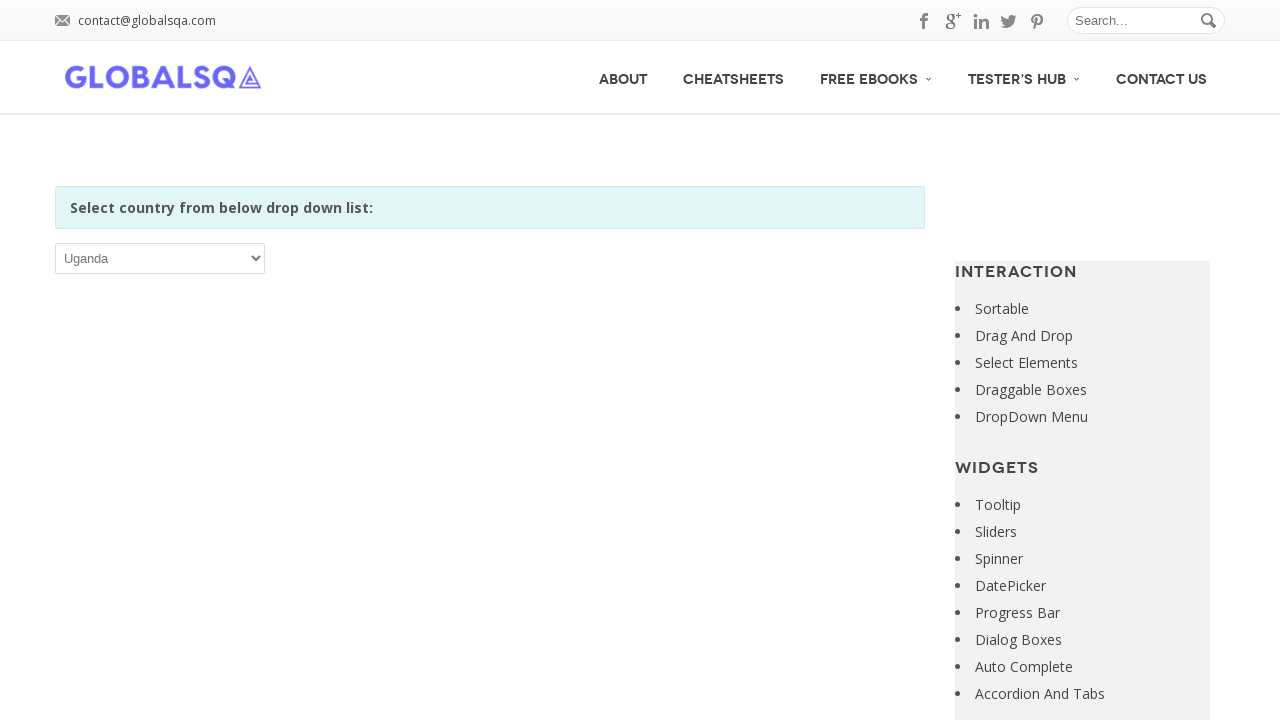

Retrieved option text: Ukraine
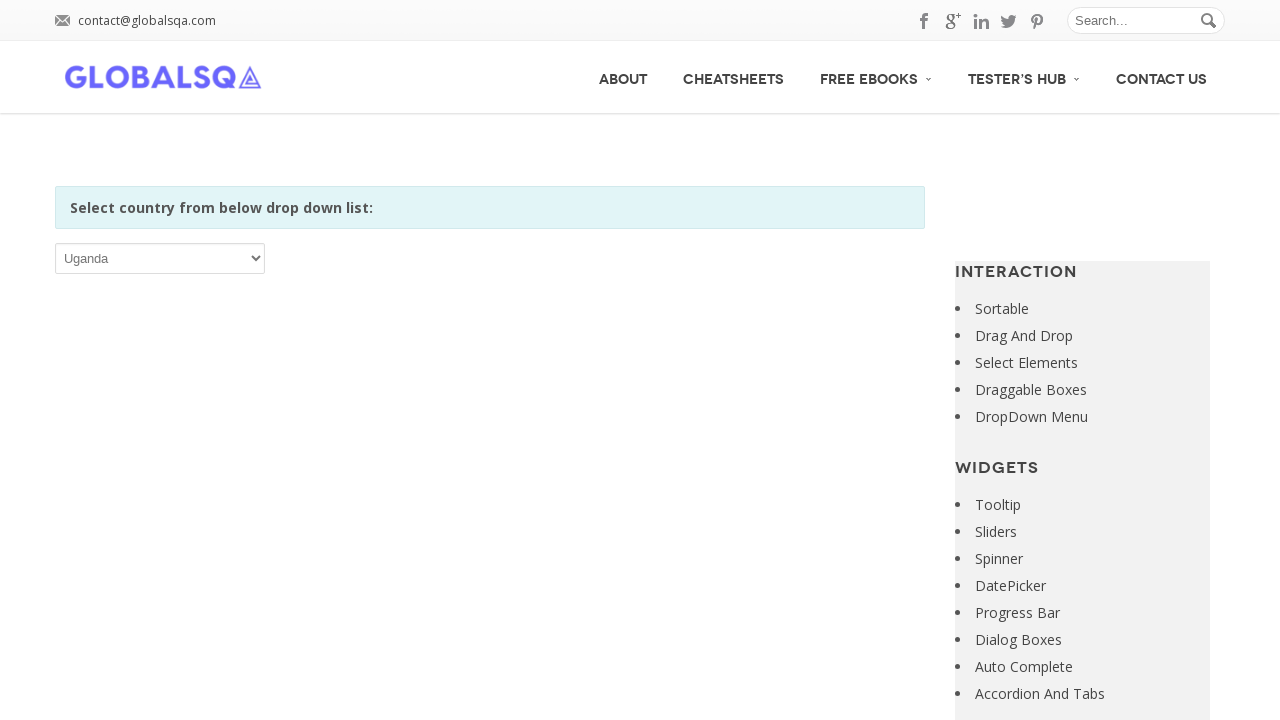

Selected option at index 232: Ukraine on xpath=//*[@id='post-2646']/div[2]/div/div/div/p/select
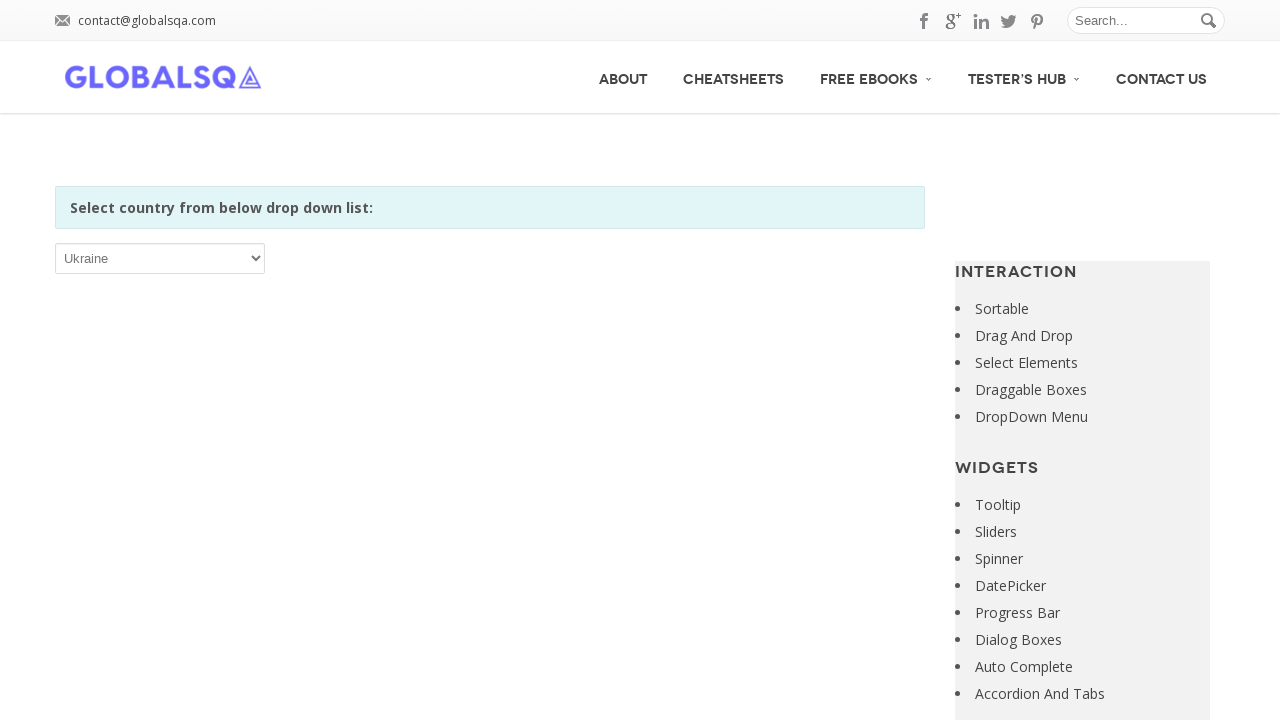

Retrieved option text: United Arab Emirates
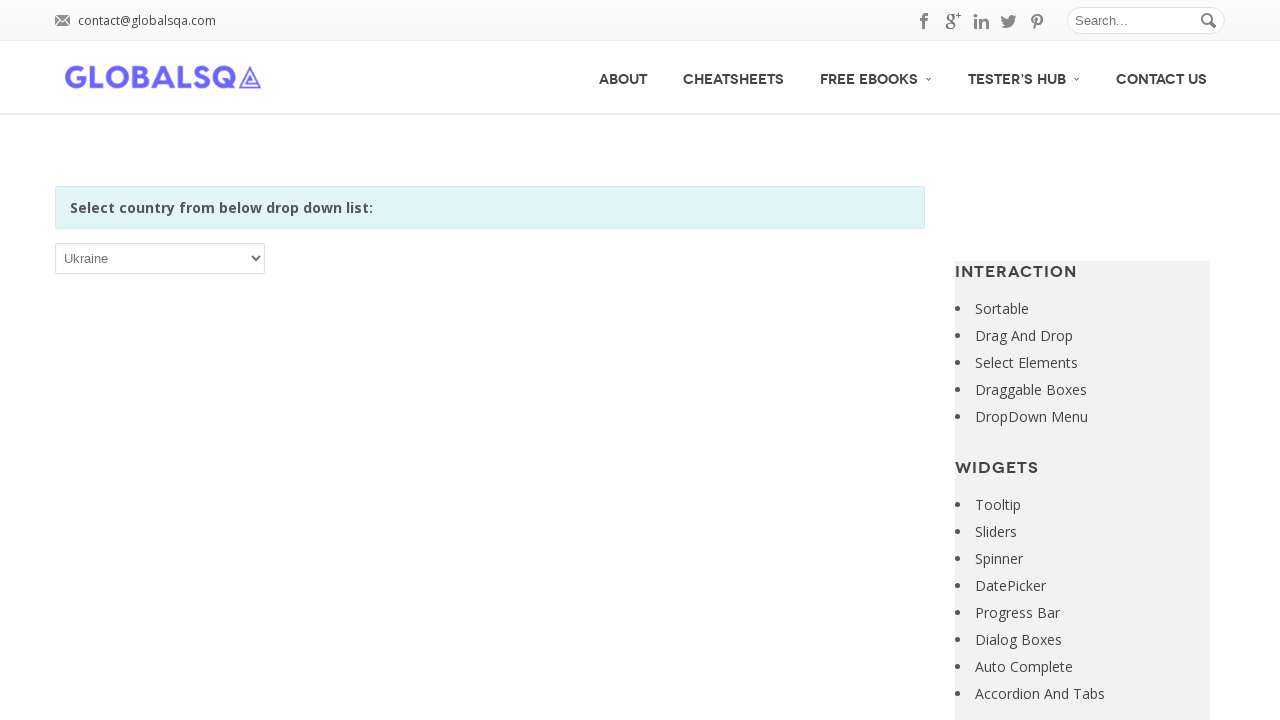

Selected option at index 233: United Arab Emirates on xpath=//*[@id='post-2646']/div[2]/div/div/div/p/select
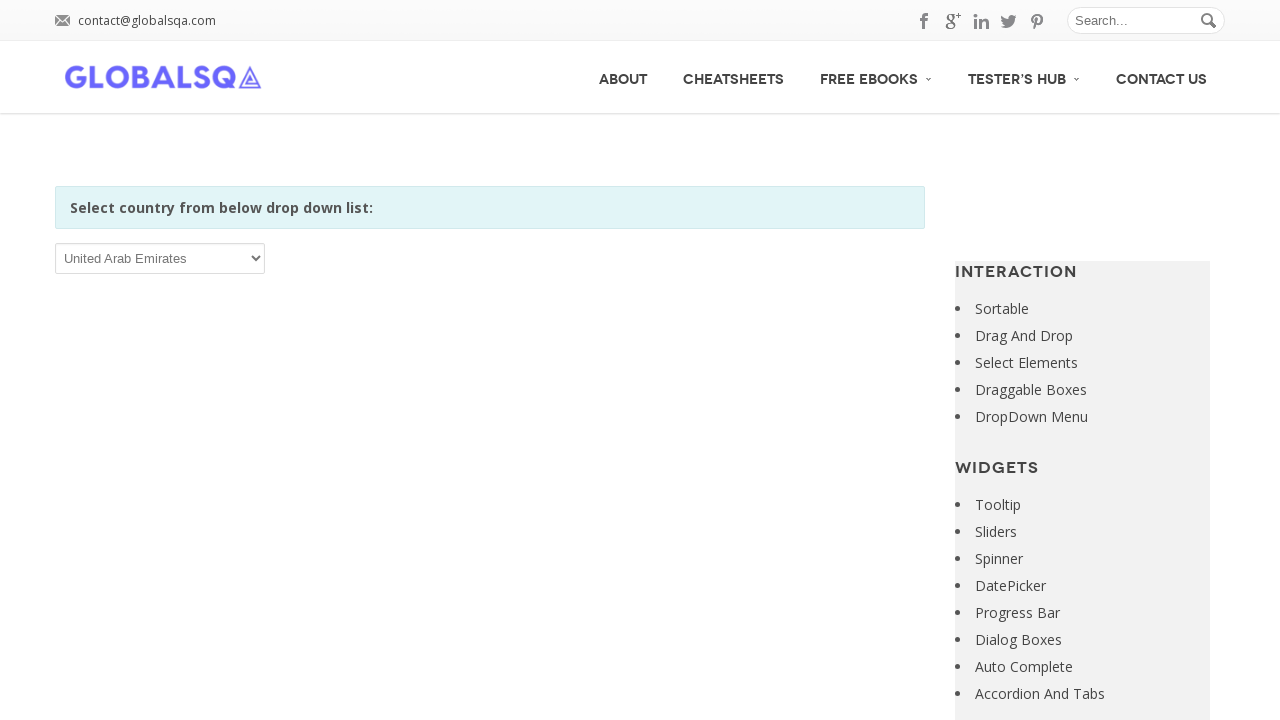

Retrieved option text: United Kingdom
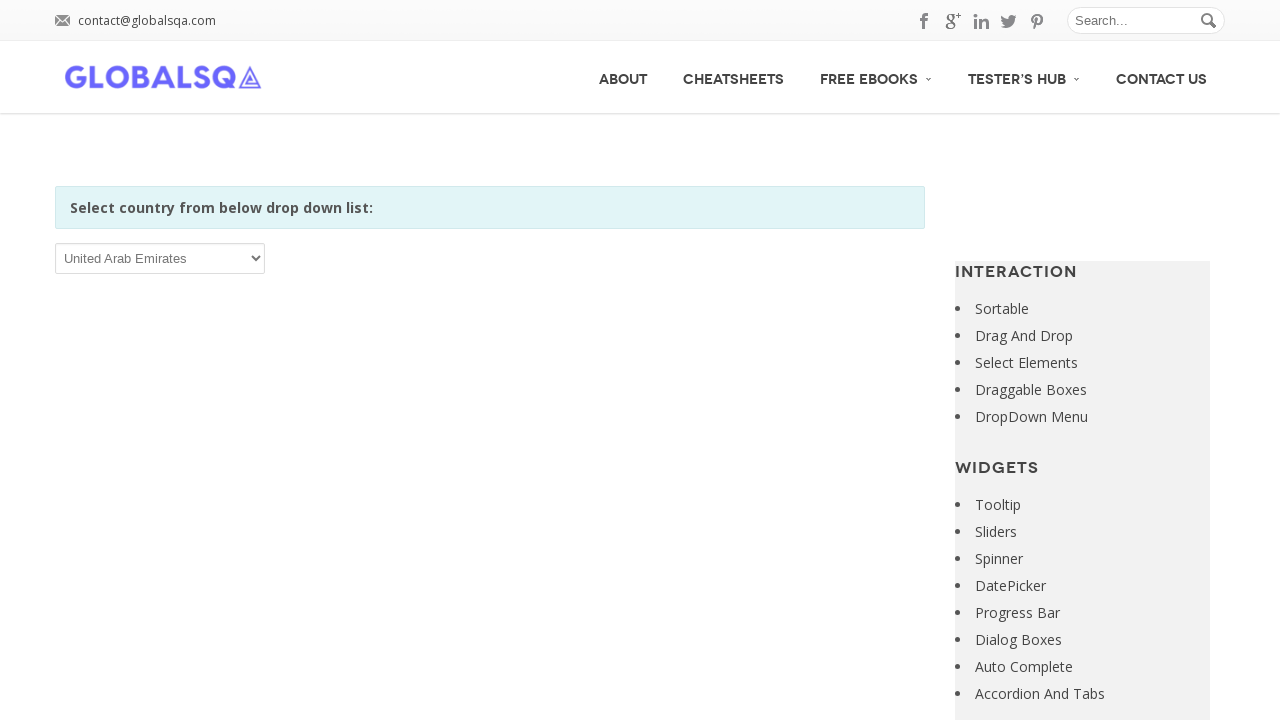

Selected option at index 234: United Kingdom on xpath=//*[@id='post-2646']/div[2]/div/div/div/p/select
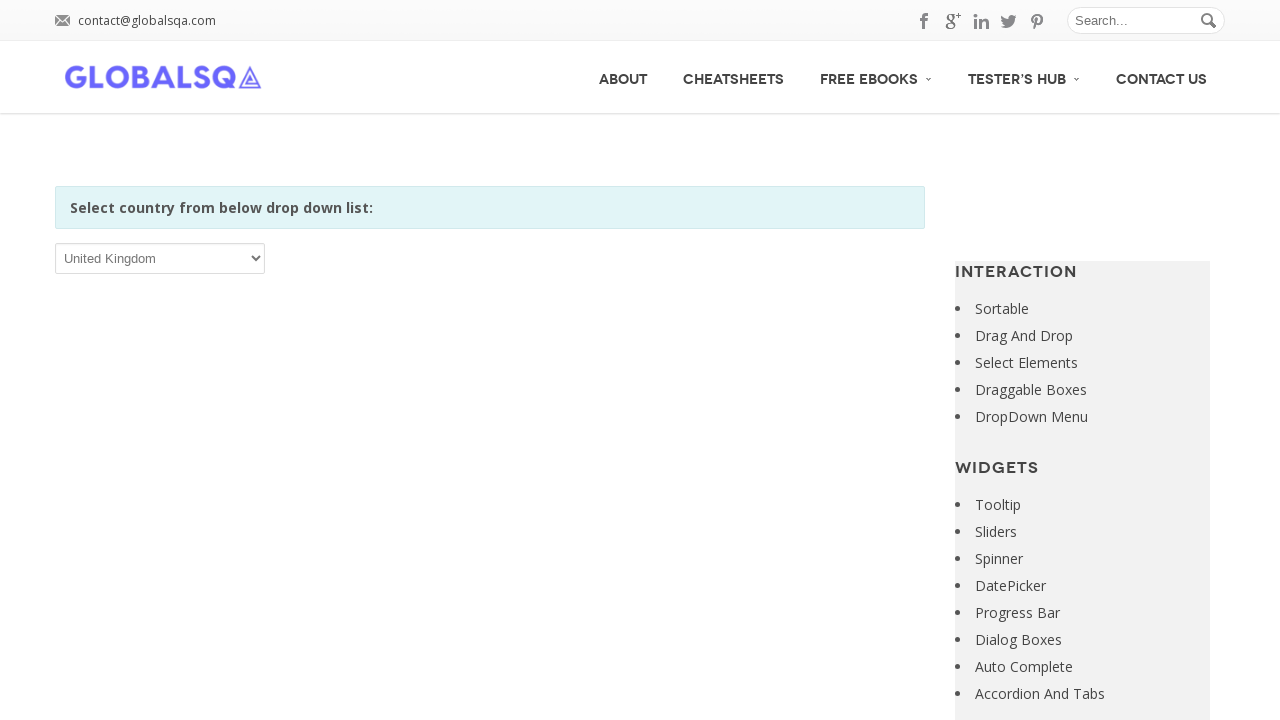

Retrieved option text: United States
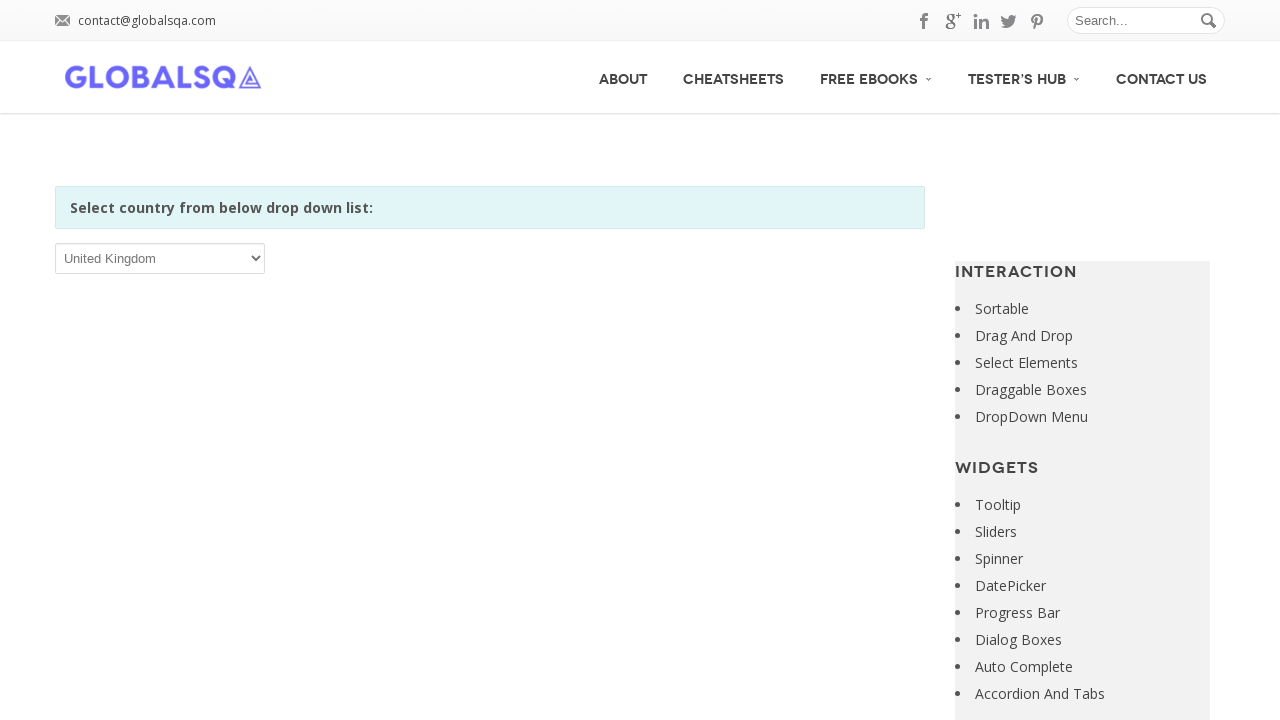

Selected option at index 235: United States on xpath=//*[@id='post-2646']/div[2]/div/div/div/p/select
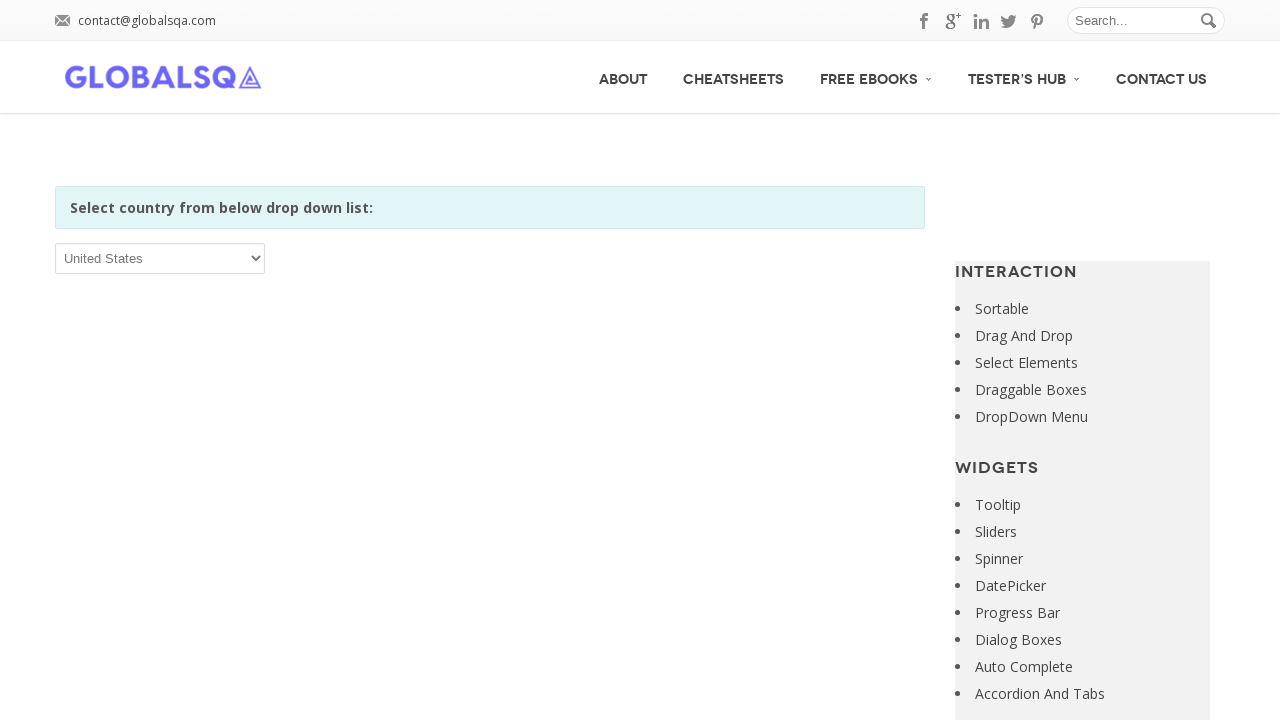

Retrieved option text: United States Minor Outlying Islands
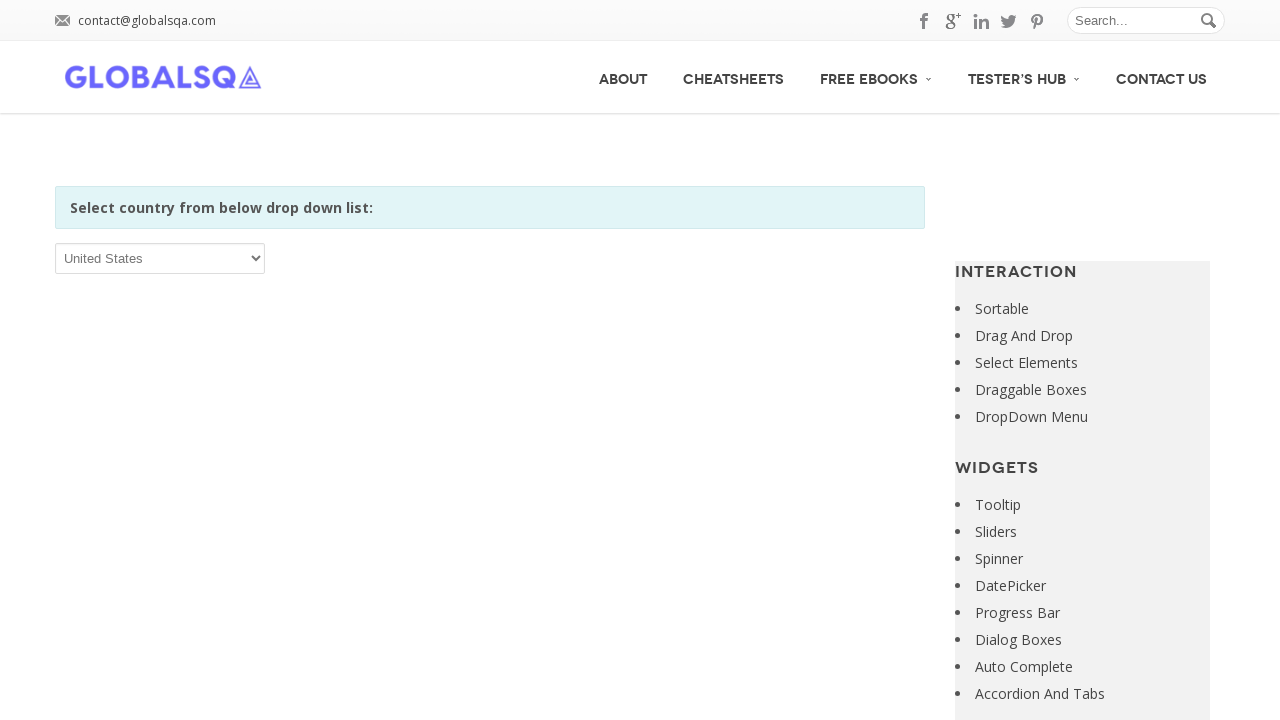

Selected option at index 236: United States Minor Outlying Islands on xpath=//*[@id='post-2646']/div[2]/div/div/div/p/select
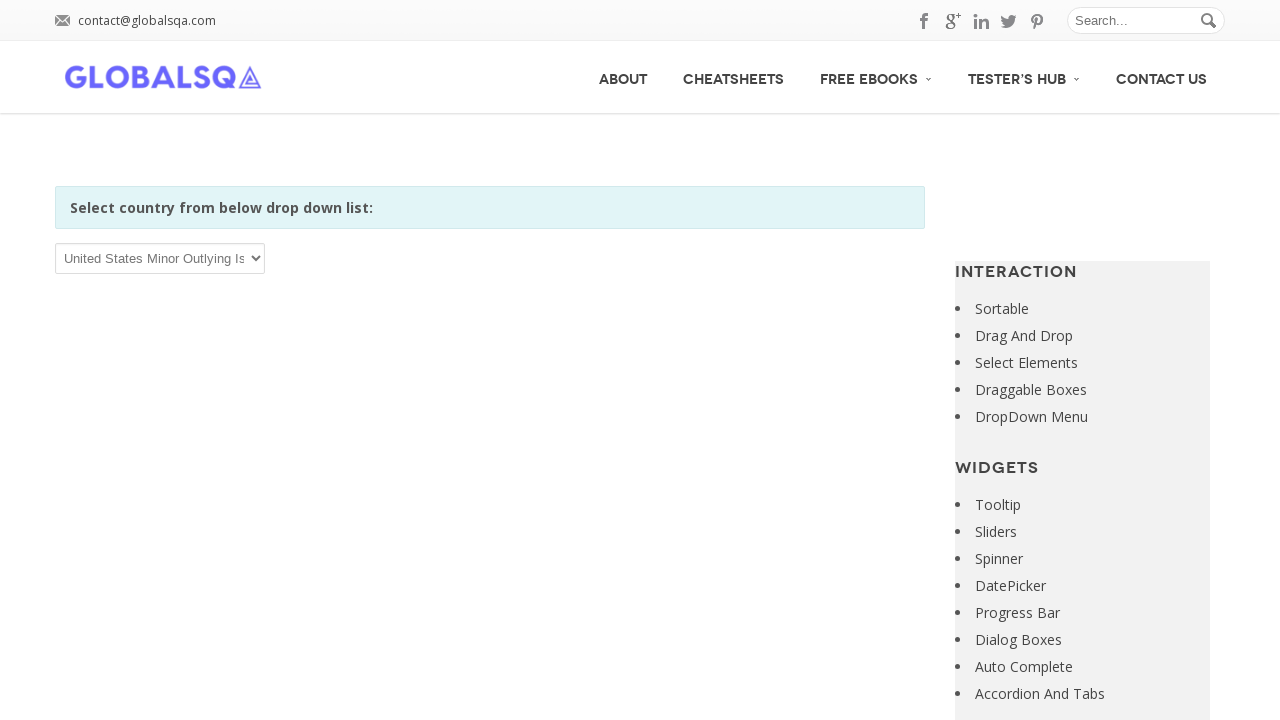

Retrieved option text: Uruguay
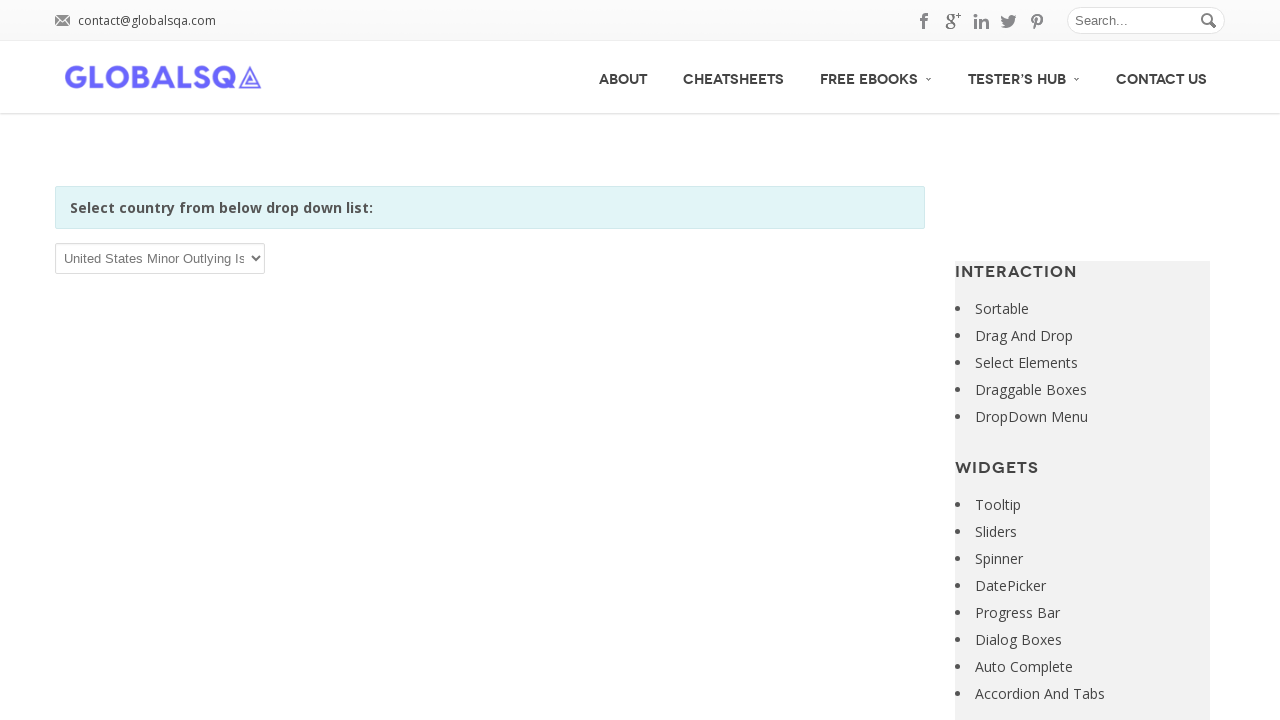

Selected option at index 237: Uruguay on xpath=//*[@id='post-2646']/div[2]/div/div/div/p/select
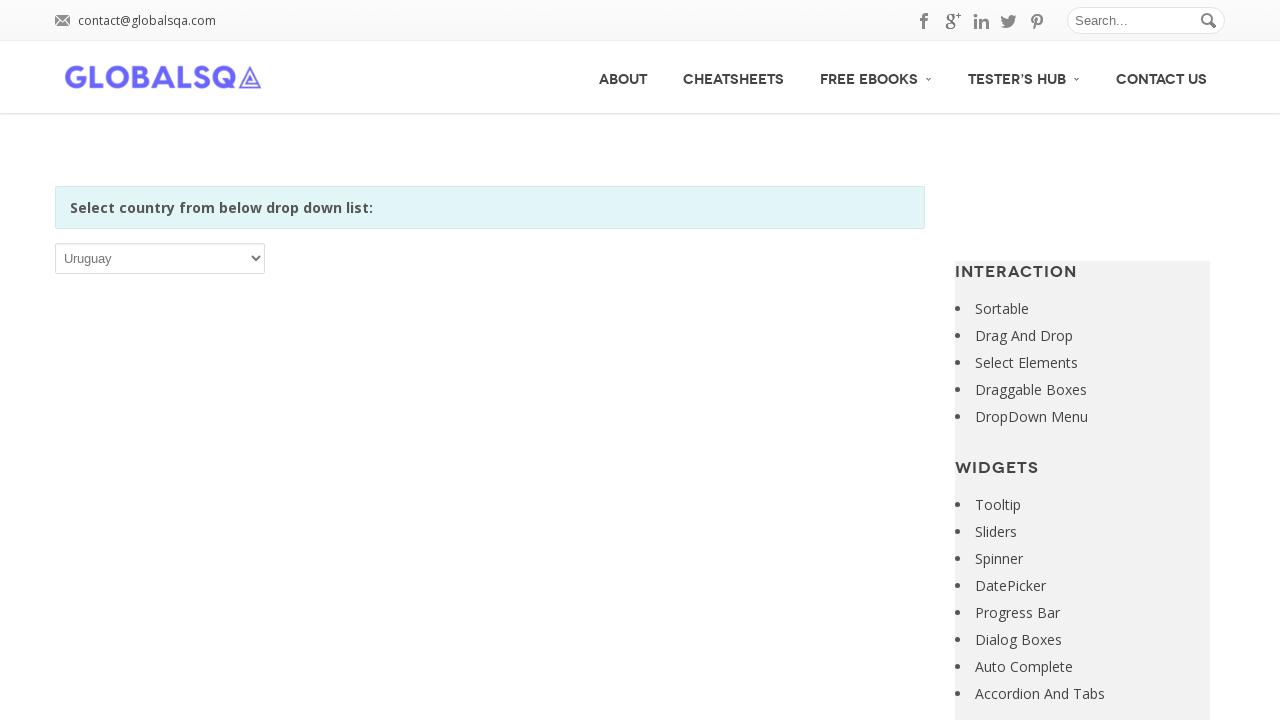

Retrieved option text: Uzbekistan
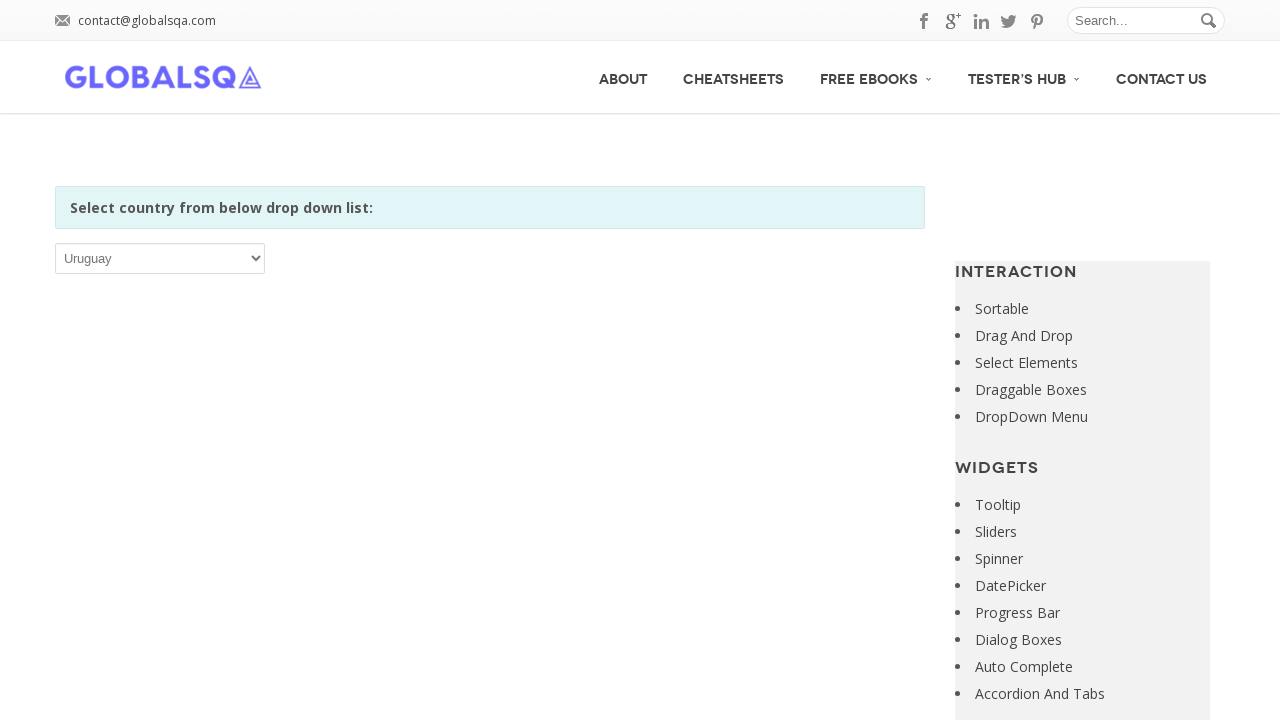

Selected option at index 238: Uzbekistan on xpath=//*[@id='post-2646']/div[2]/div/div/div/p/select
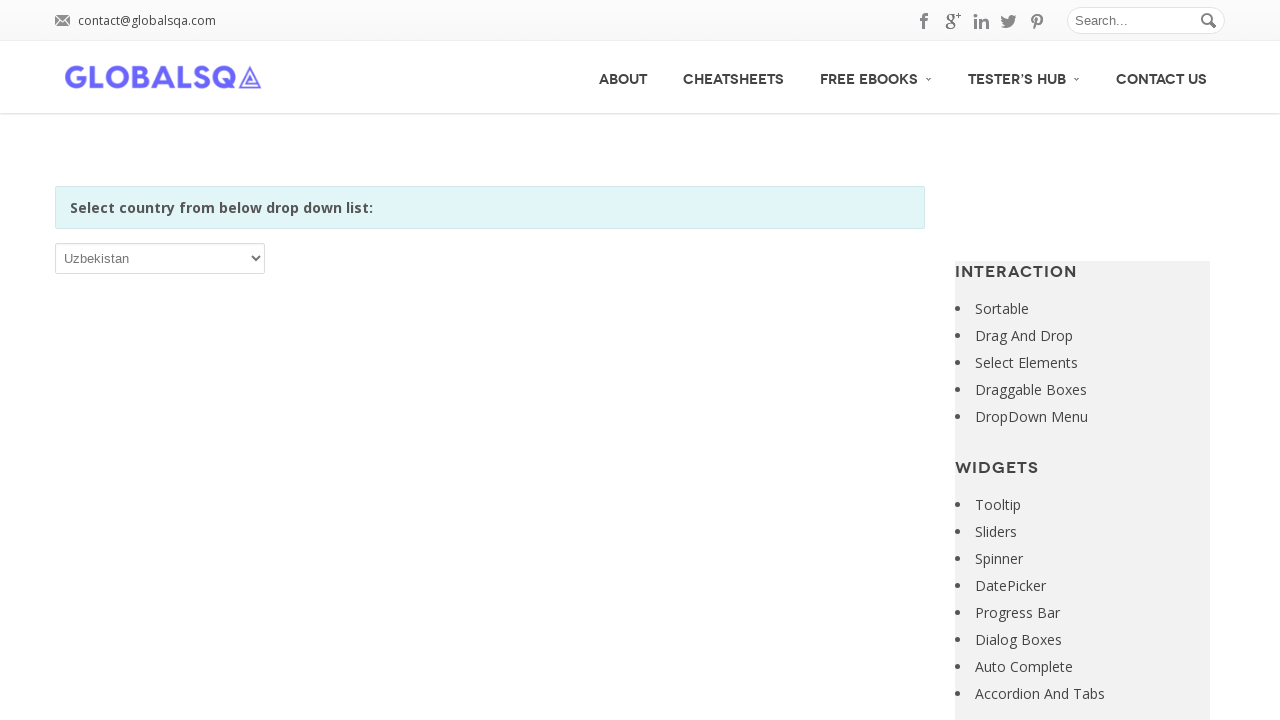

Retrieved option text: Vanuatu
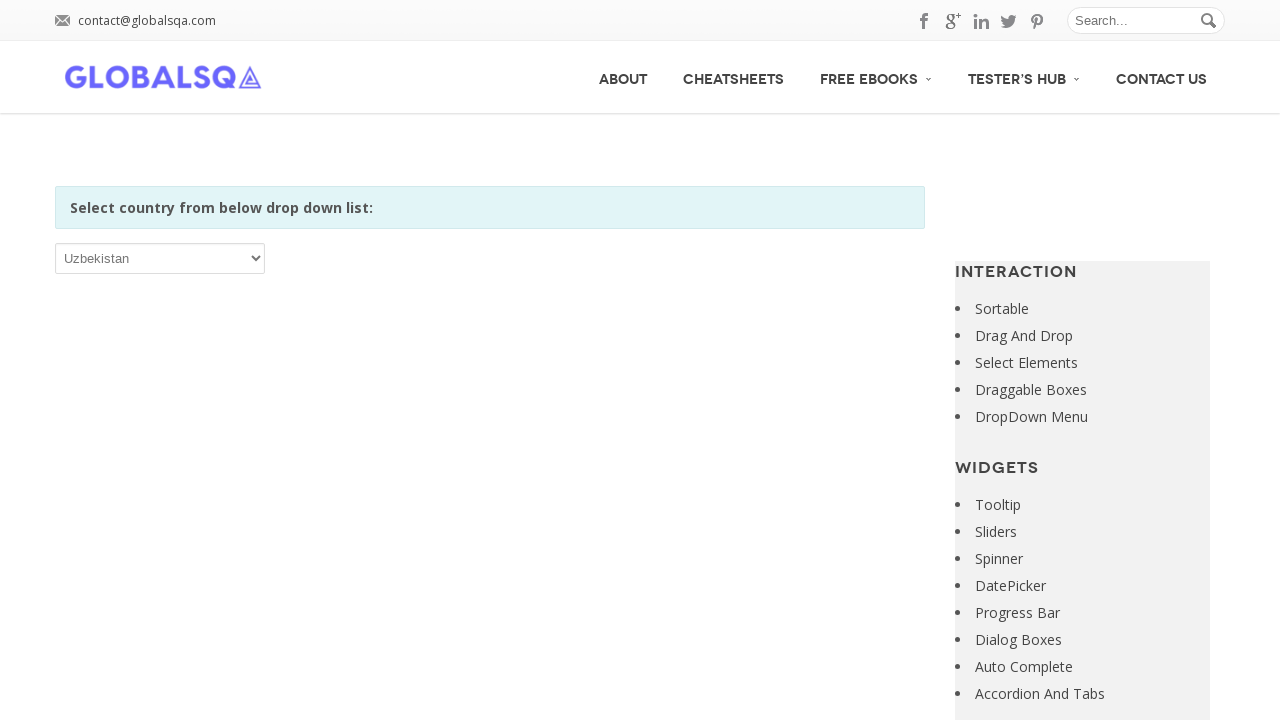

Selected option at index 239: Vanuatu on xpath=//*[@id='post-2646']/div[2]/div/div/div/p/select
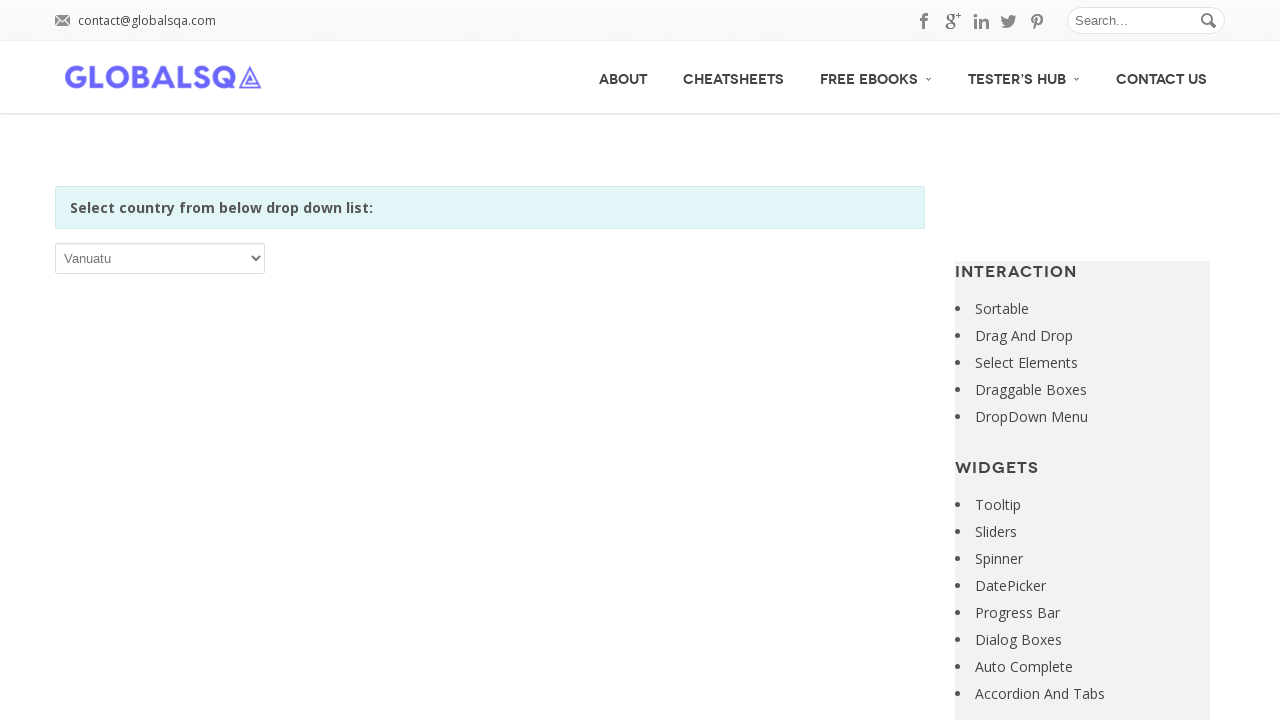

Retrieved option text: Venezuela, Bolivarian Republic of
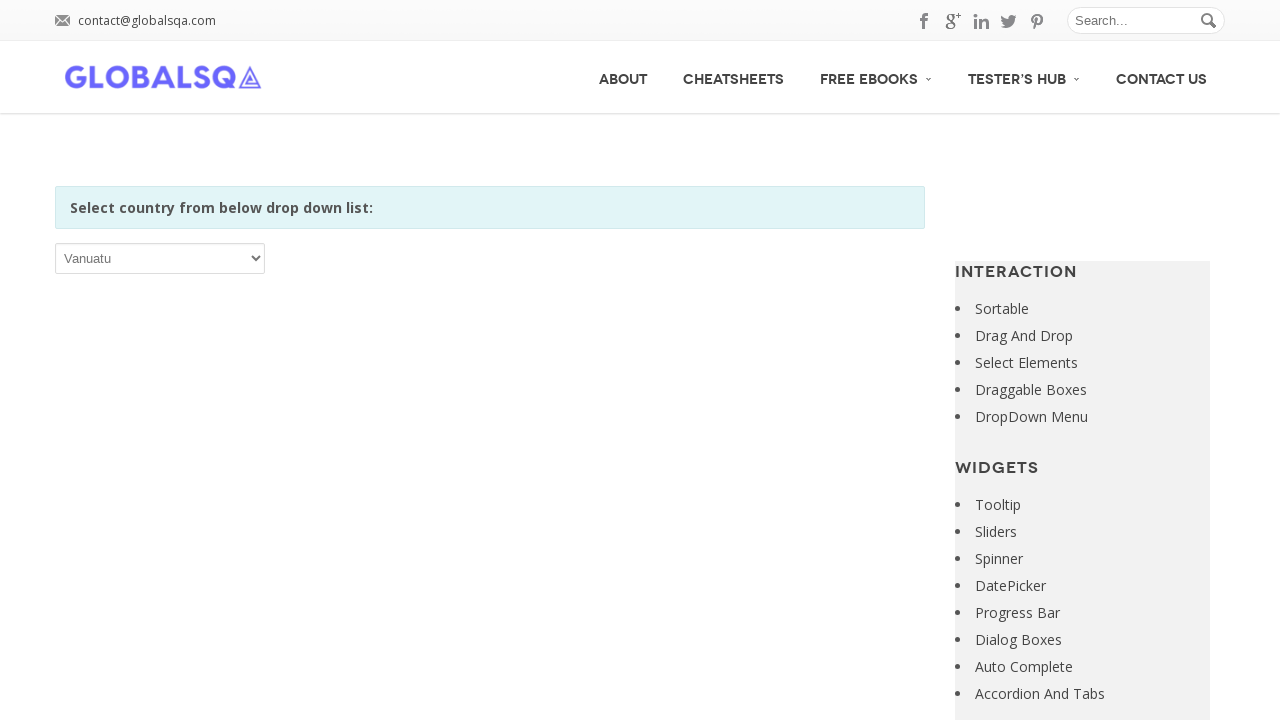

Selected option at index 240: Venezuela, Bolivarian Republic of on xpath=//*[@id='post-2646']/div[2]/div/div/div/p/select
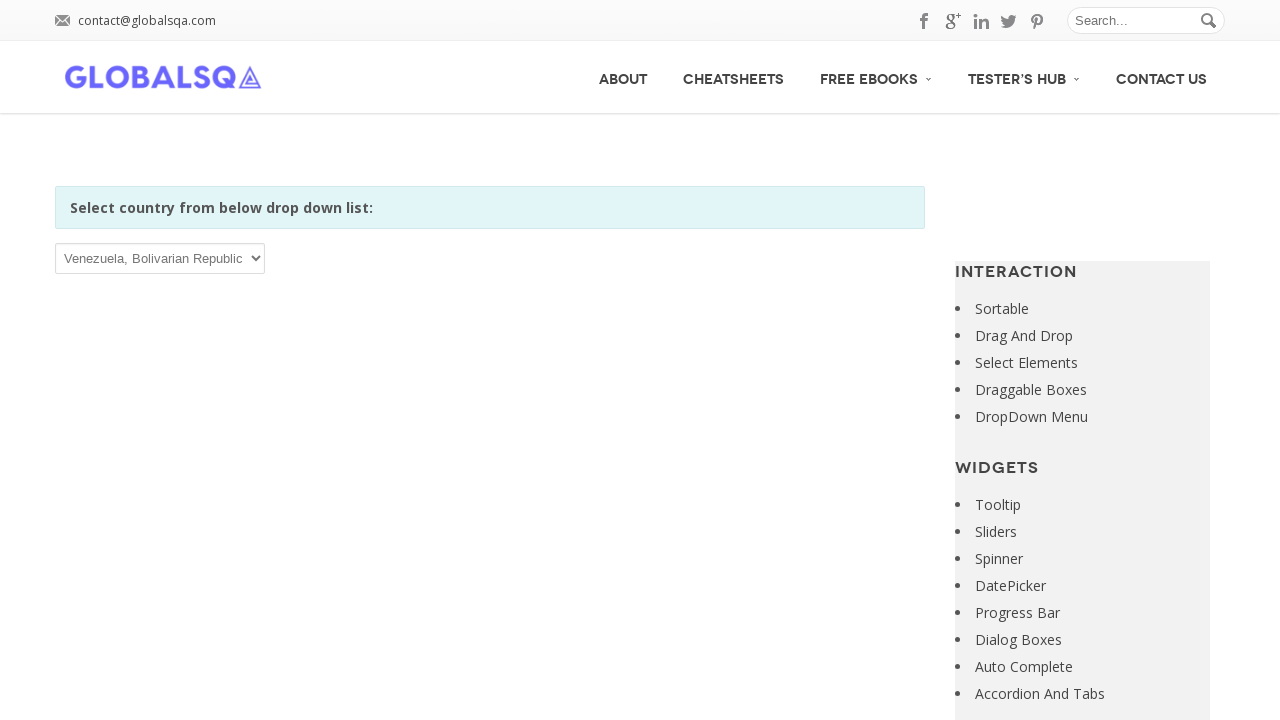

Retrieved option text: Viet Nam
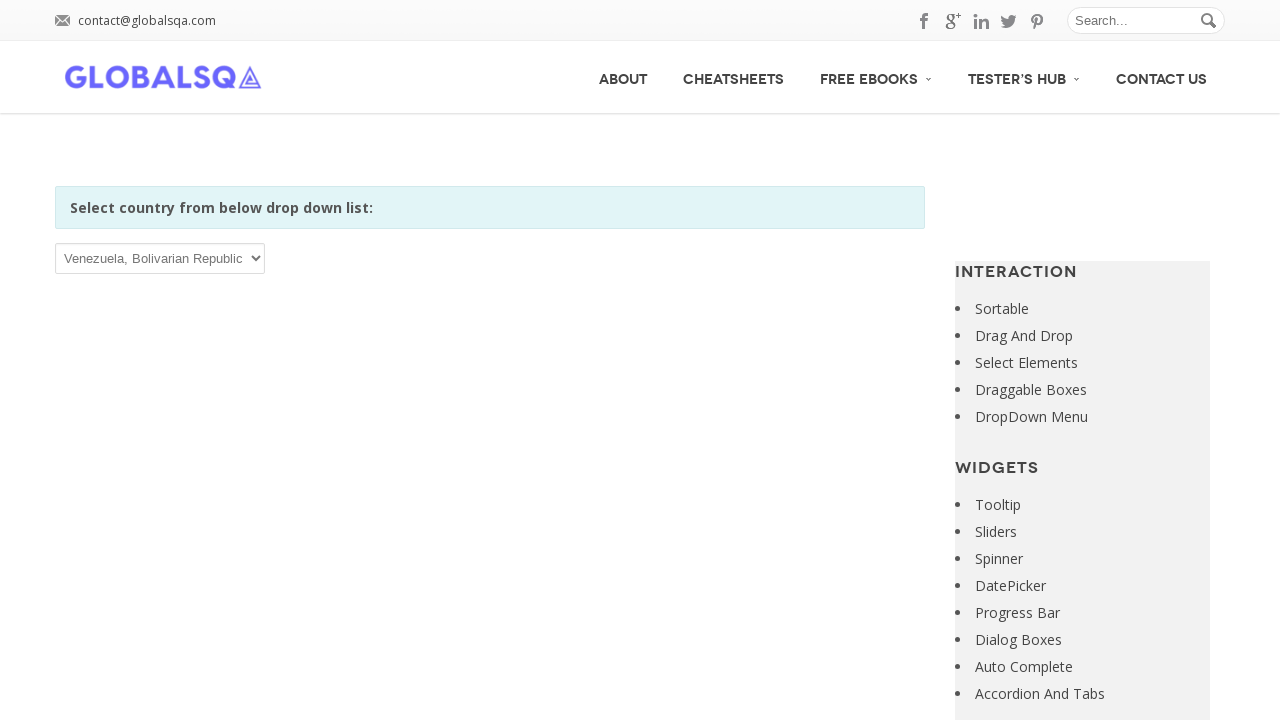

Selected option at index 241: Viet Nam on xpath=//*[@id='post-2646']/div[2]/div/div/div/p/select
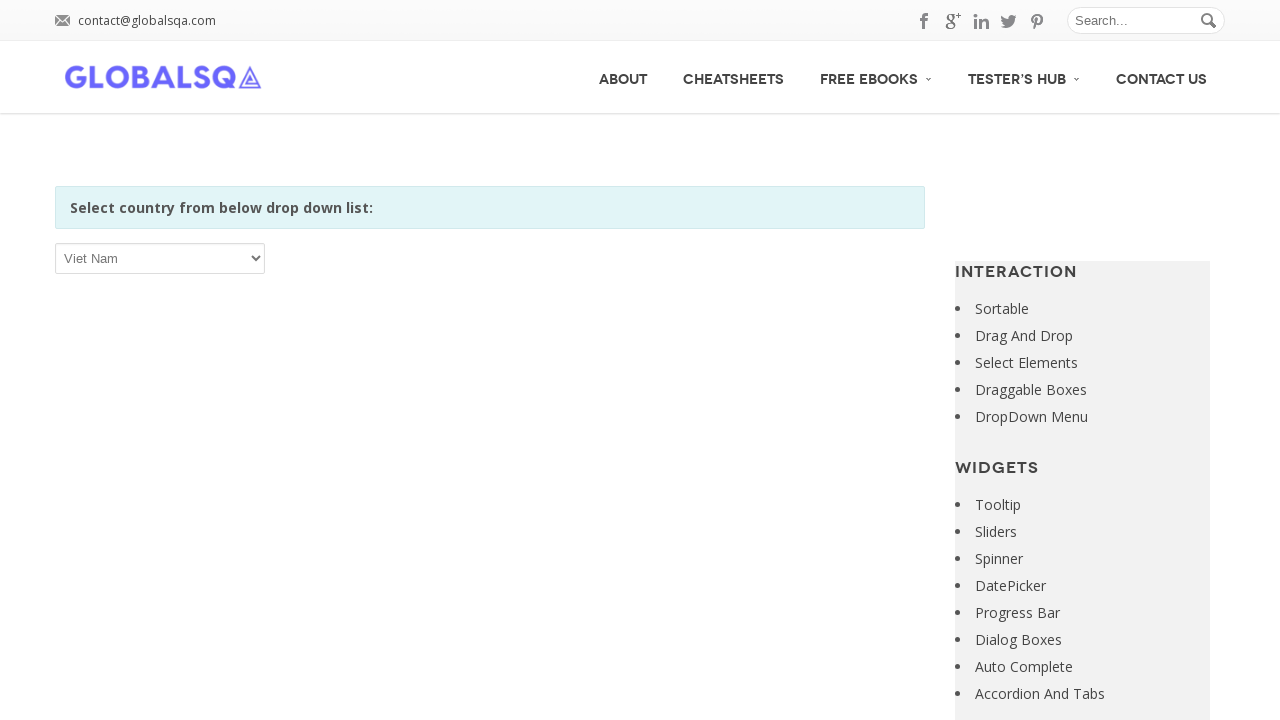

Retrieved option text: Virgin Islands, British
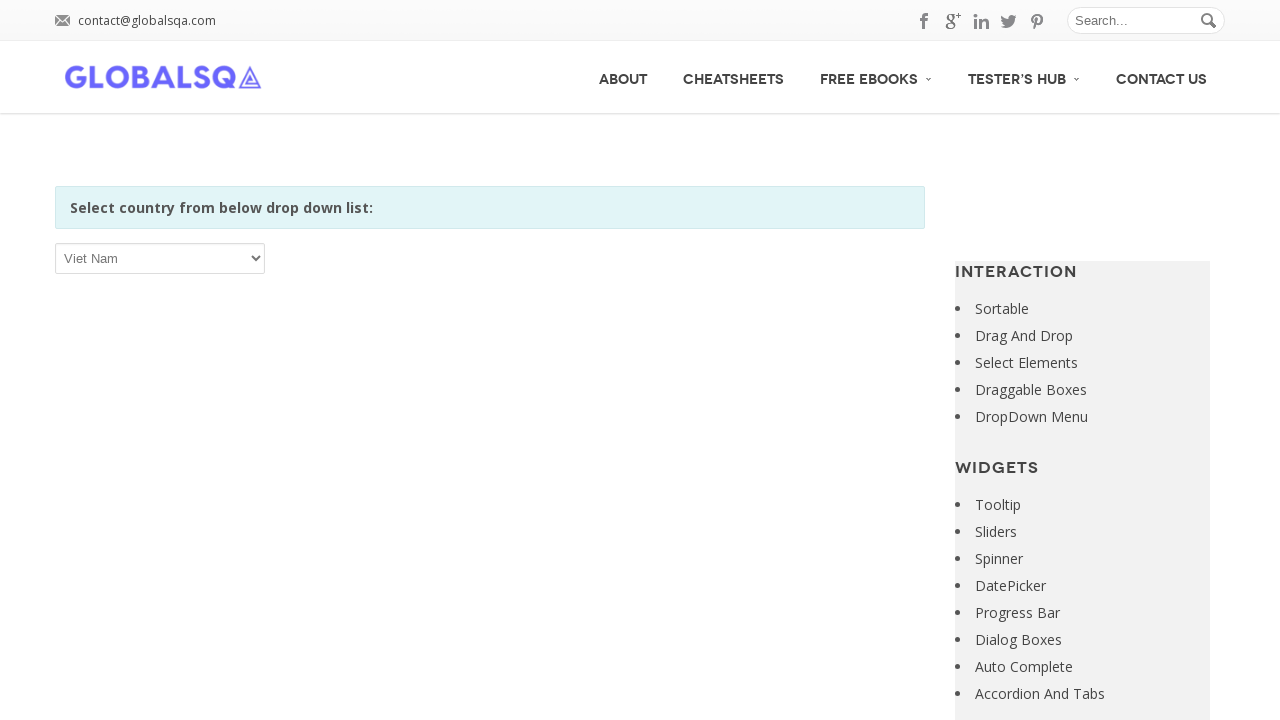

Selected option at index 242: Virgin Islands, British on xpath=//*[@id='post-2646']/div[2]/div/div/div/p/select
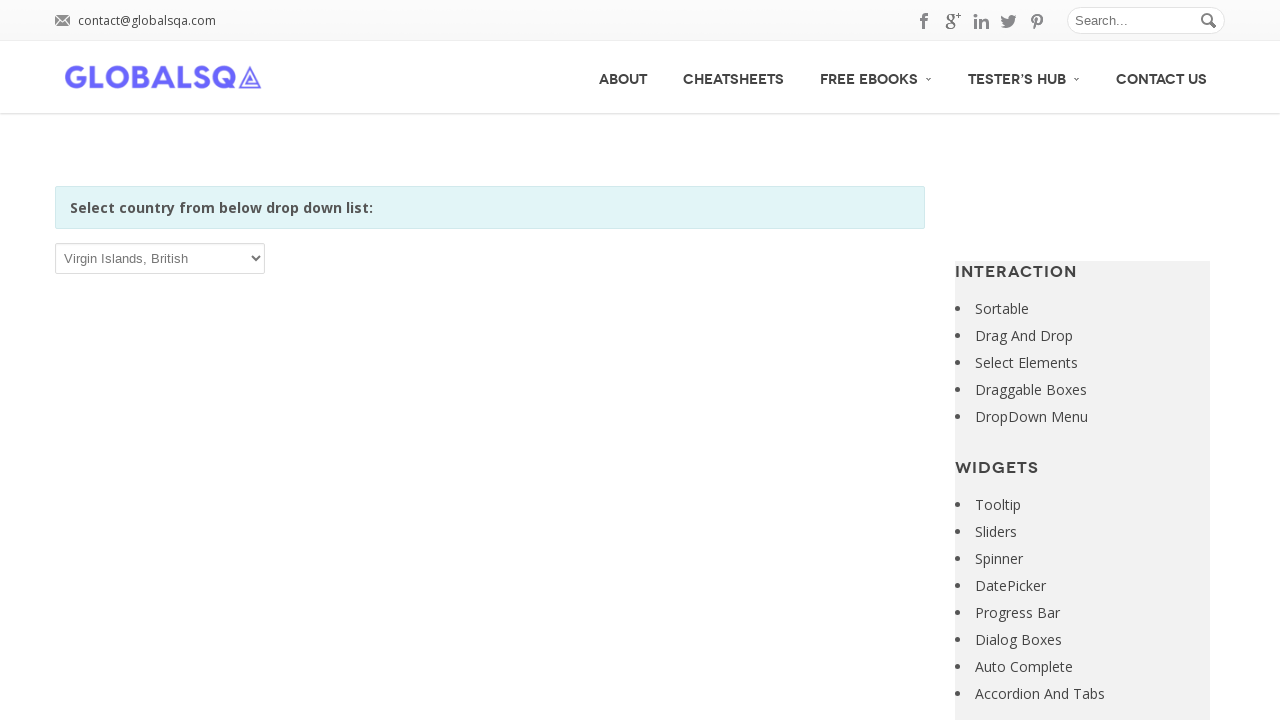

Retrieved option text: Virgin Islands, U.S.
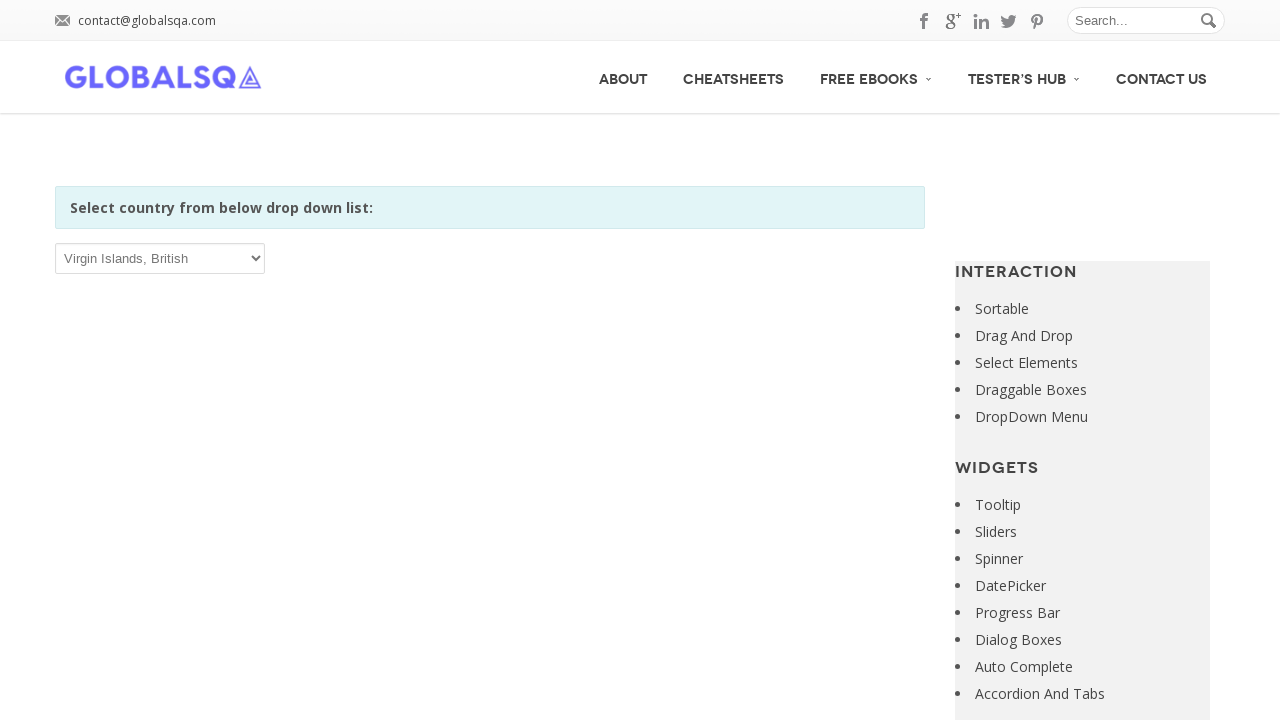

Selected option at index 243: Virgin Islands, U.S. on xpath=//*[@id='post-2646']/div[2]/div/div/div/p/select
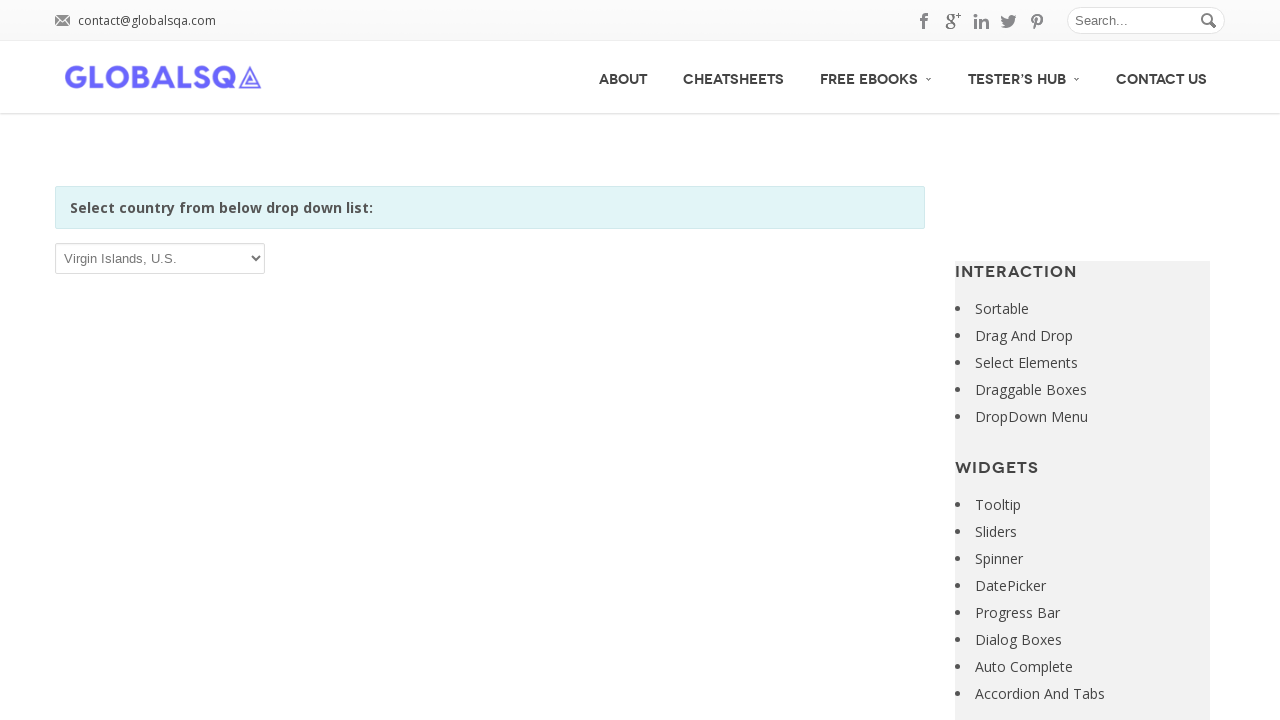

Retrieved option text: Wallis and Futuna
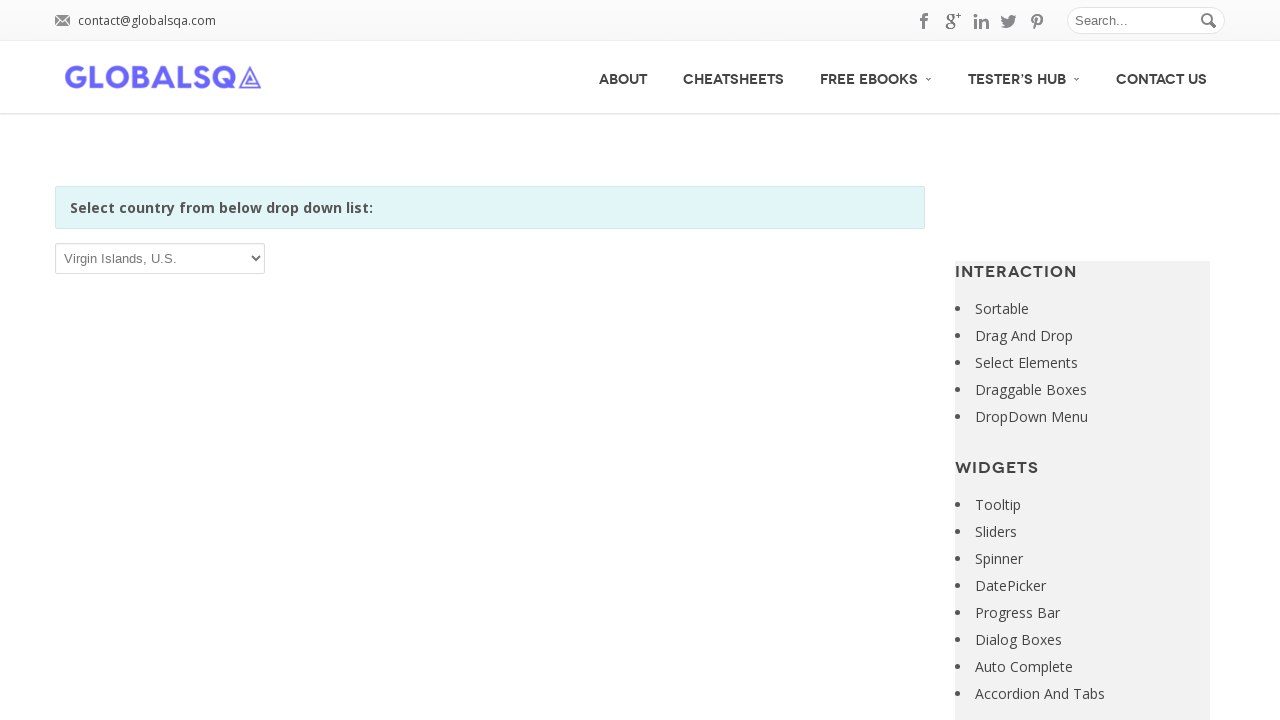

Selected option at index 244: Wallis and Futuna on xpath=//*[@id='post-2646']/div[2]/div/div/div/p/select
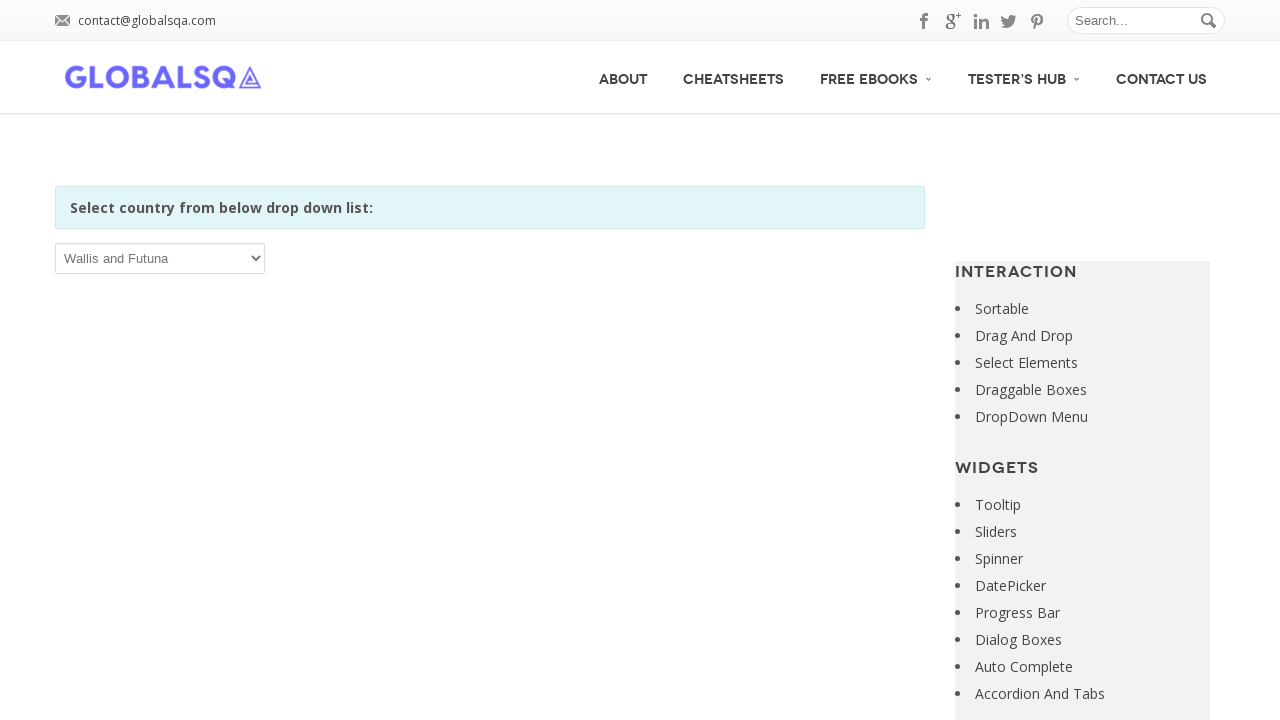

Retrieved option text: Western Sahara
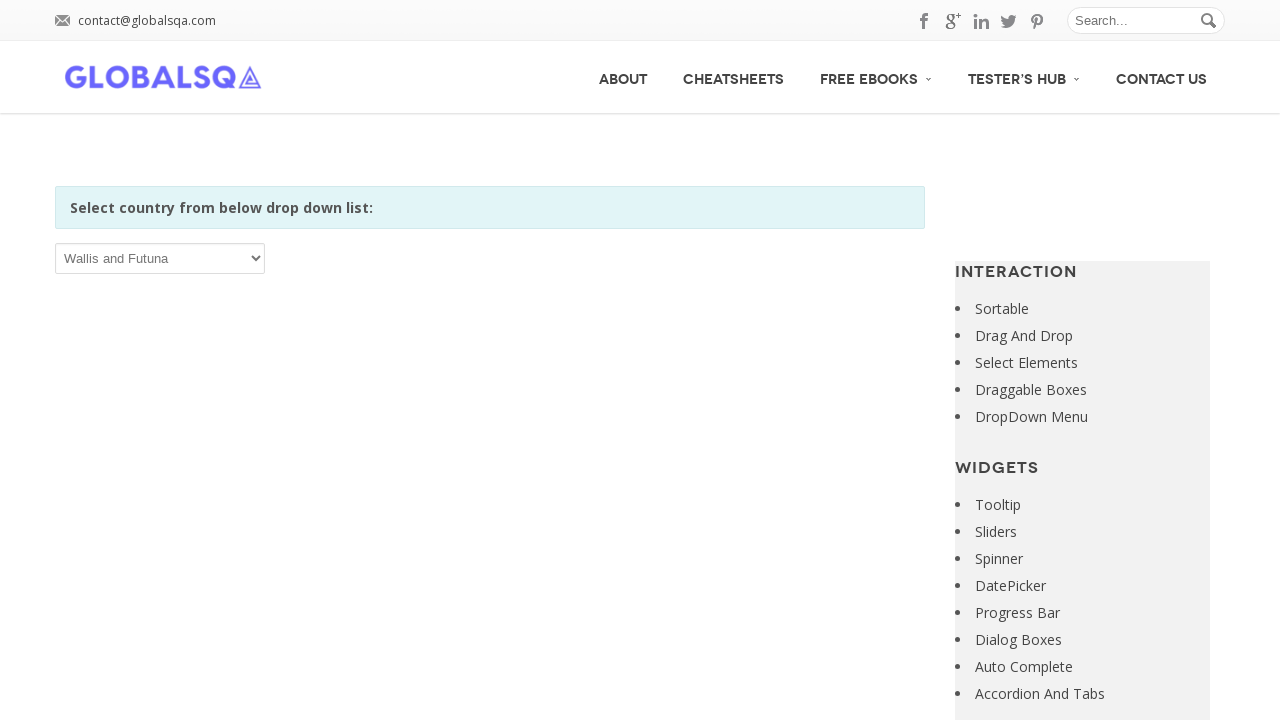

Selected option at index 245: Western Sahara on xpath=//*[@id='post-2646']/div[2]/div/div/div/p/select
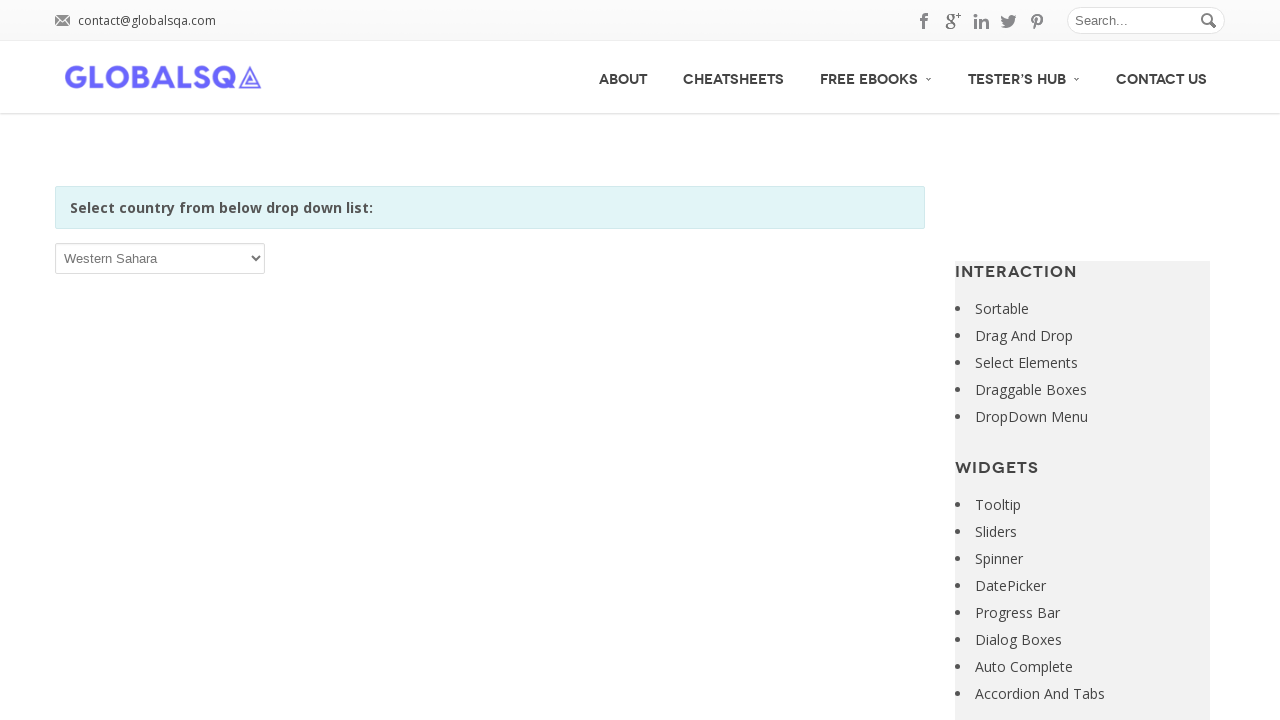

Retrieved option text: Yemen
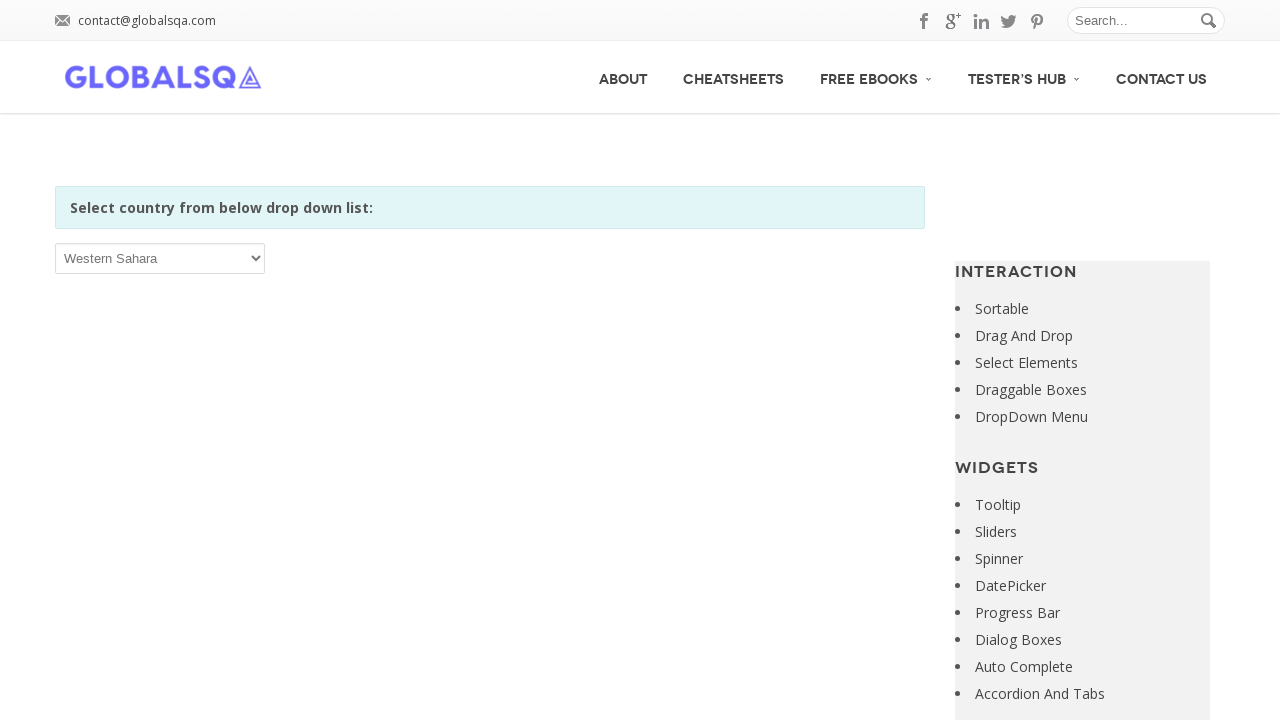

Selected option at index 246: Yemen on xpath=//*[@id='post-2646']/div[2]/div/div/div/p/select
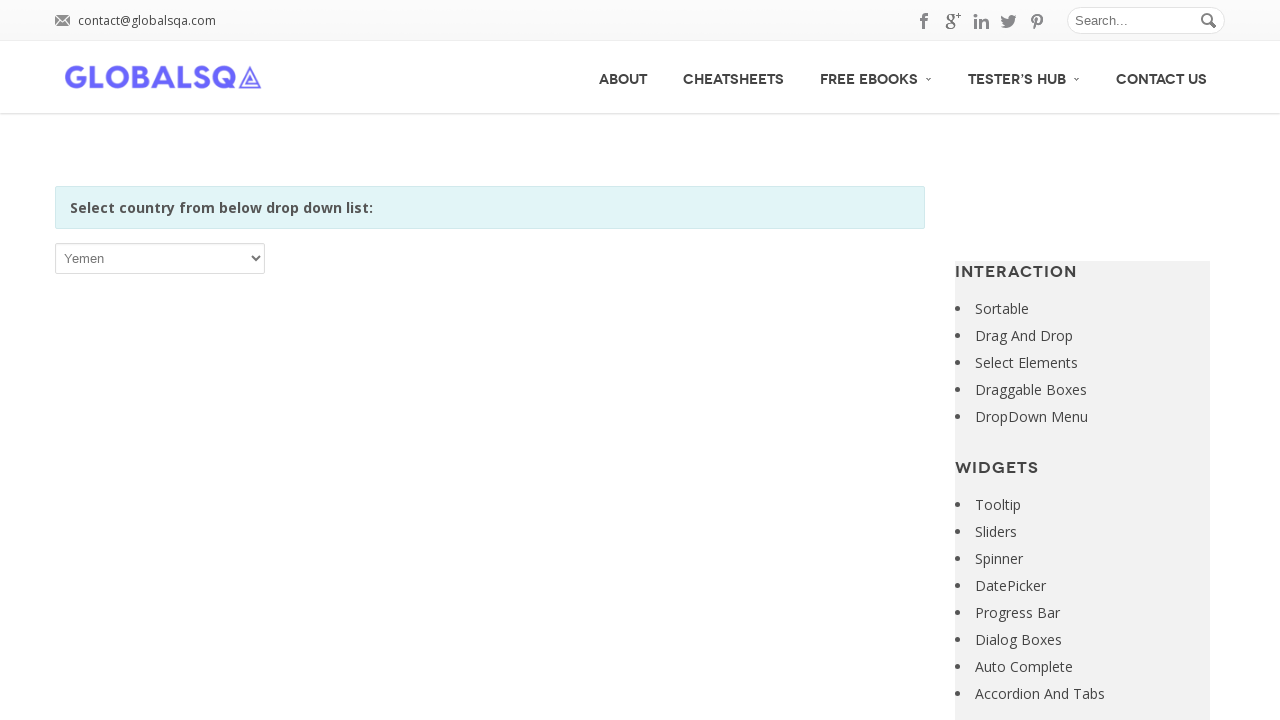

Retrieved option text: Zambia
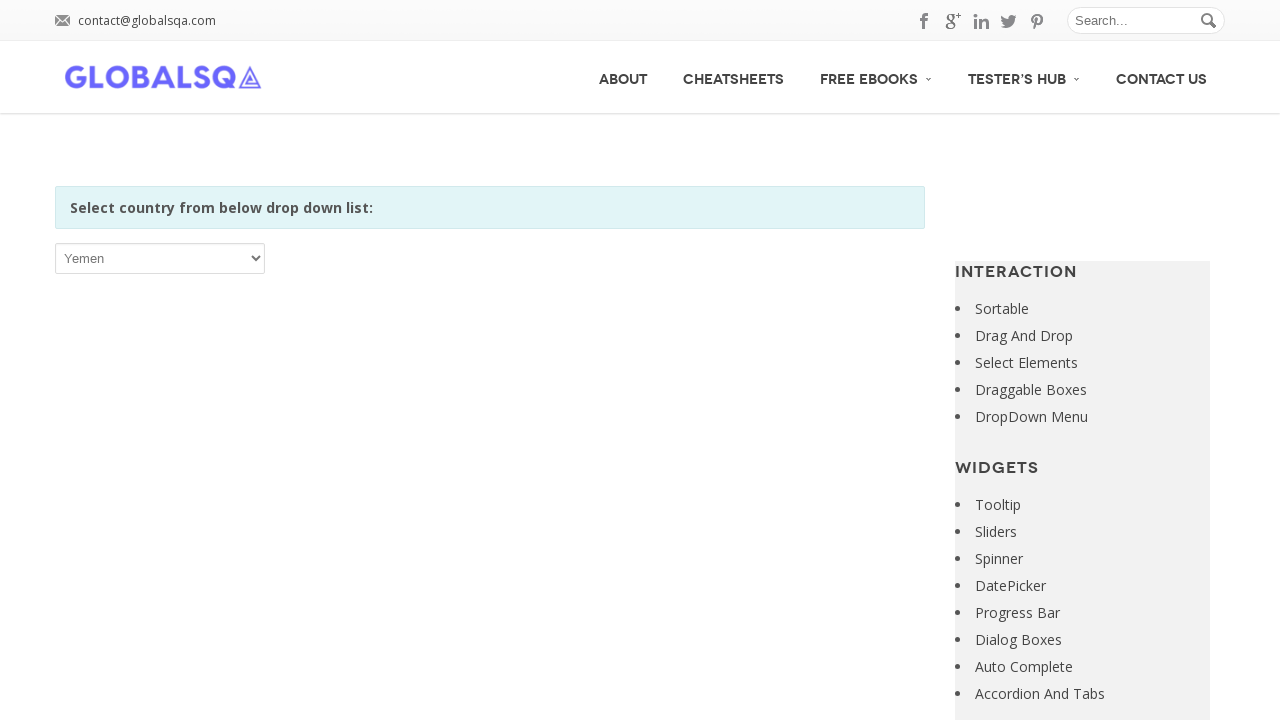

Selected option at index 247: Zambia on xpath=//*[@id='post-2646']/div[2]/div/div/div/p/select
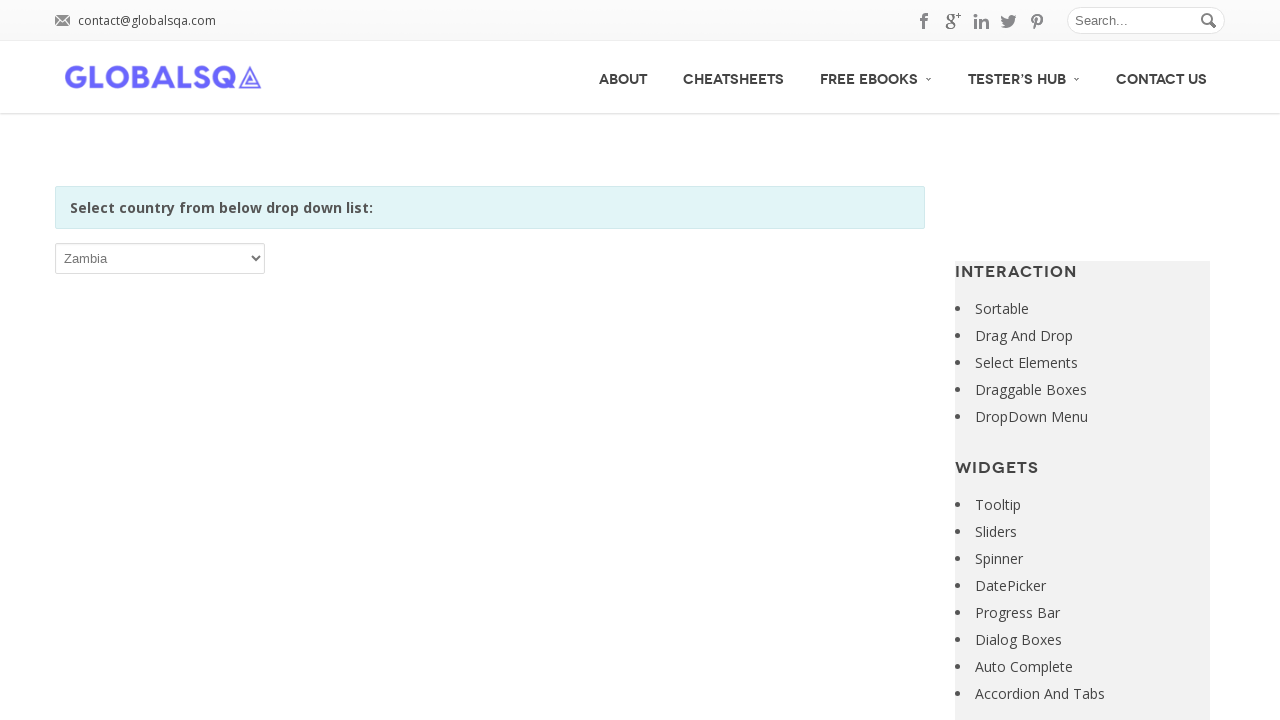

Retrieved option text: Zimbabwe
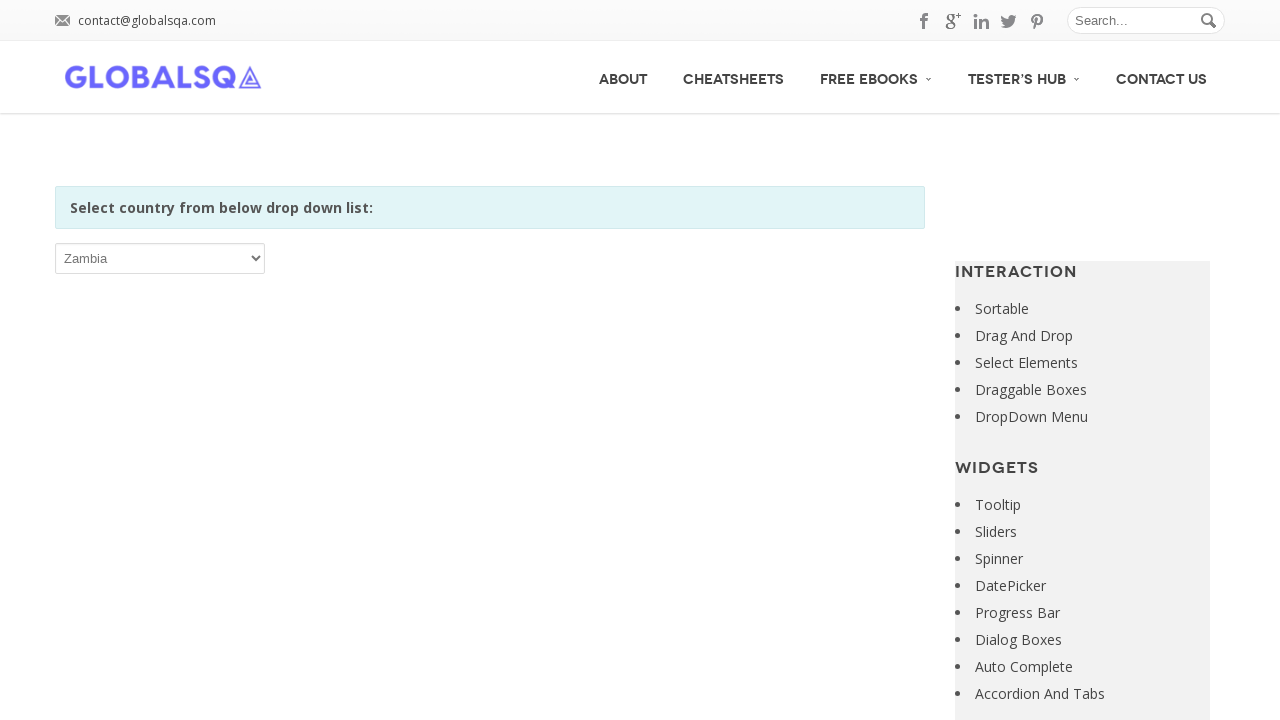

Selected option at index 248: Zimbabwe on xpath=//*[@id='post-2646']/div[2]/div/div/div/p/select
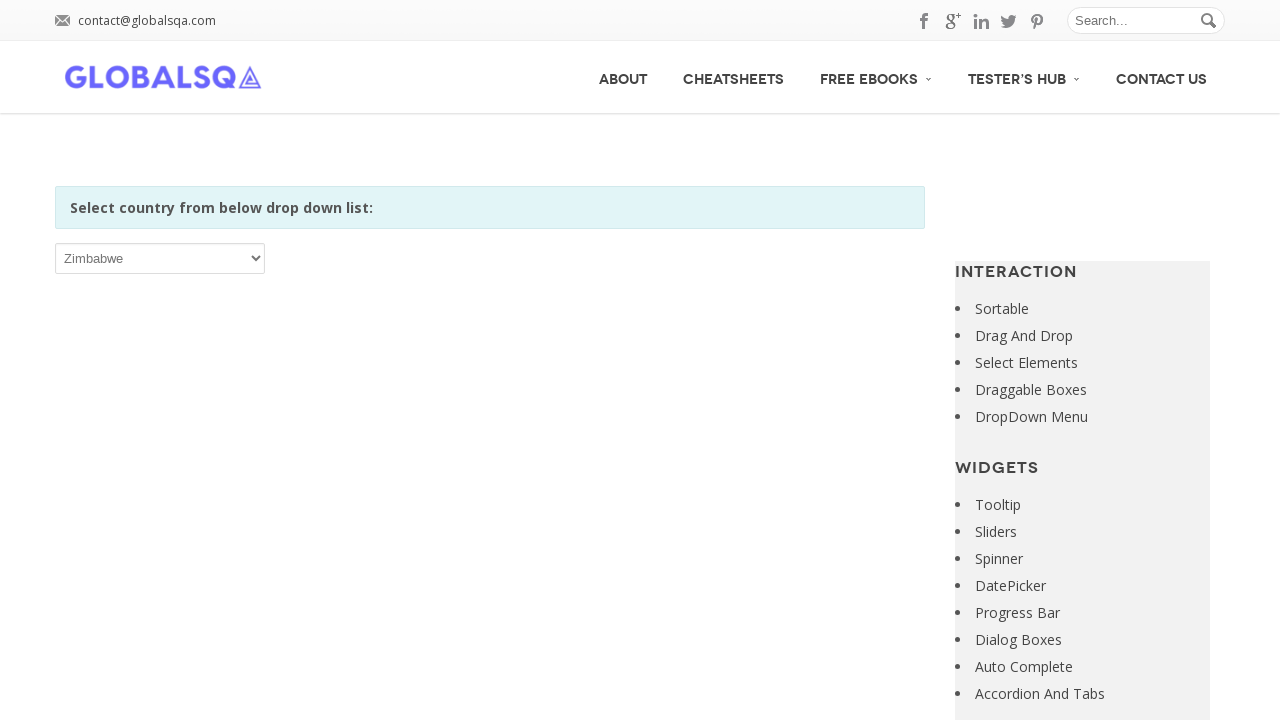

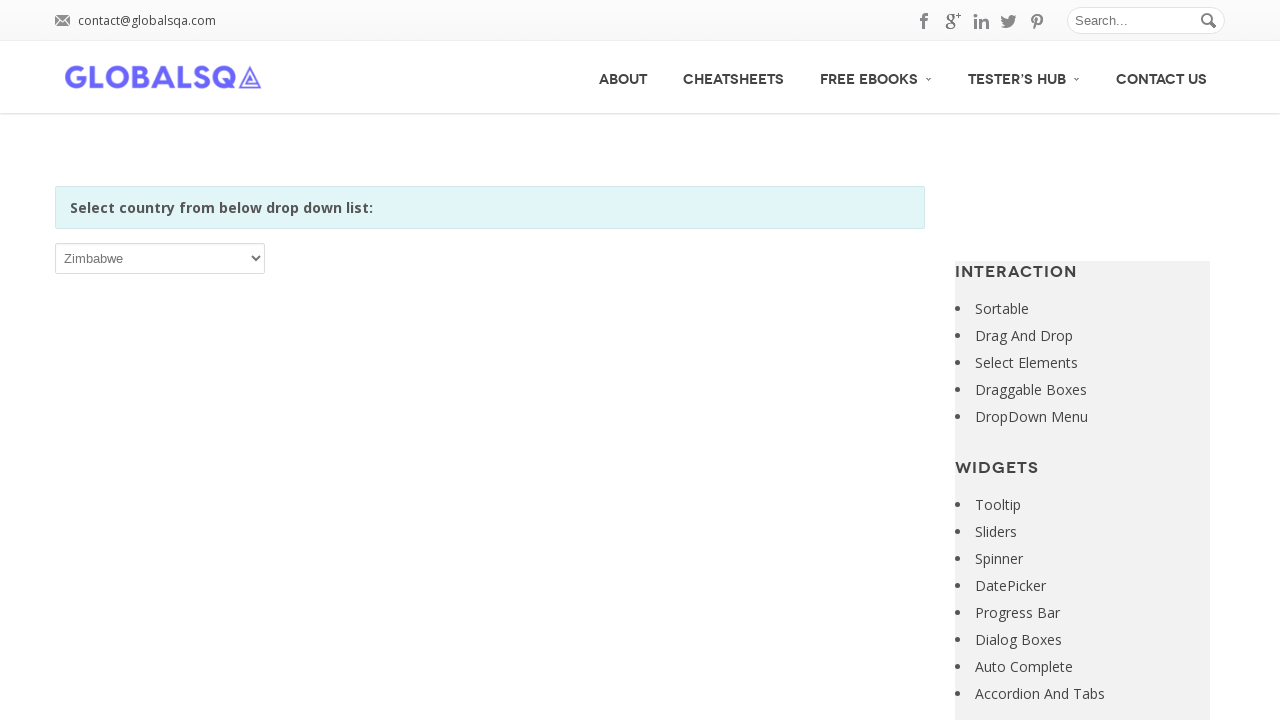